Tests country dropdown selection by iterating through all available country options in the OrangeHRM trial signup form

Starting URL: https://www.orangehrm.com/orangehrm-30-day-trial/

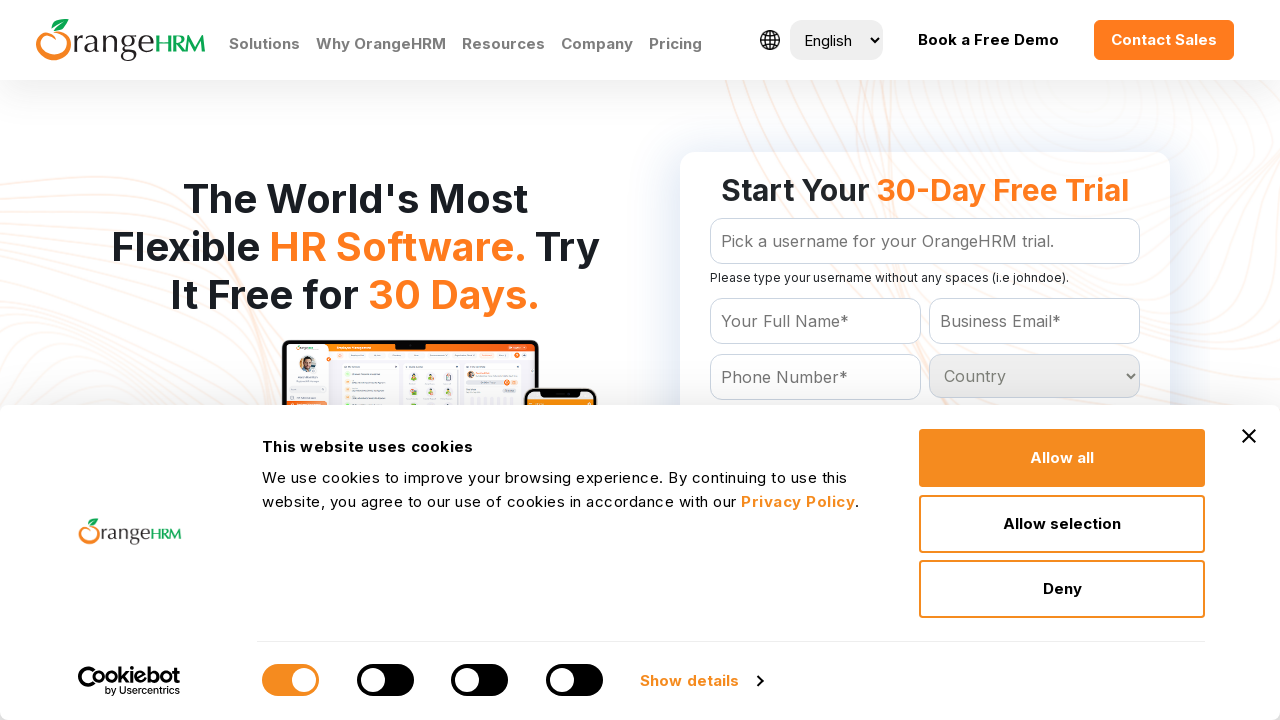

Located country dropdown element
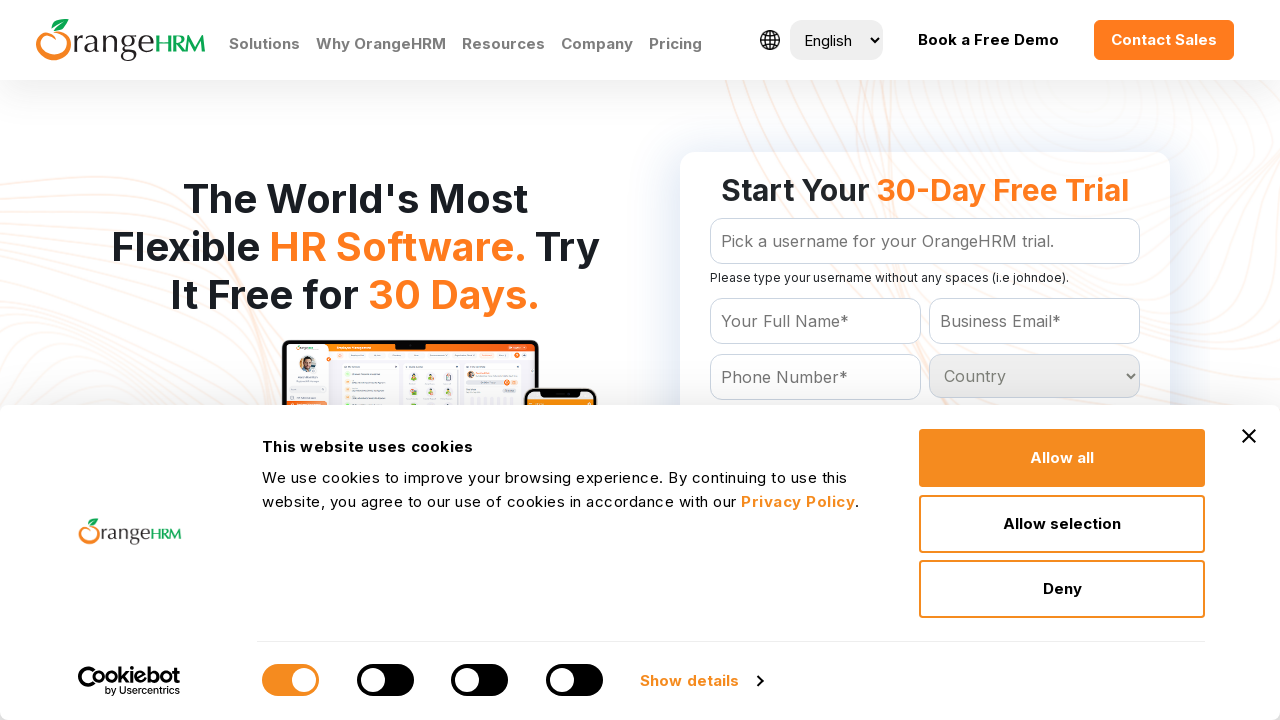

Retrieved all country options from dropdown
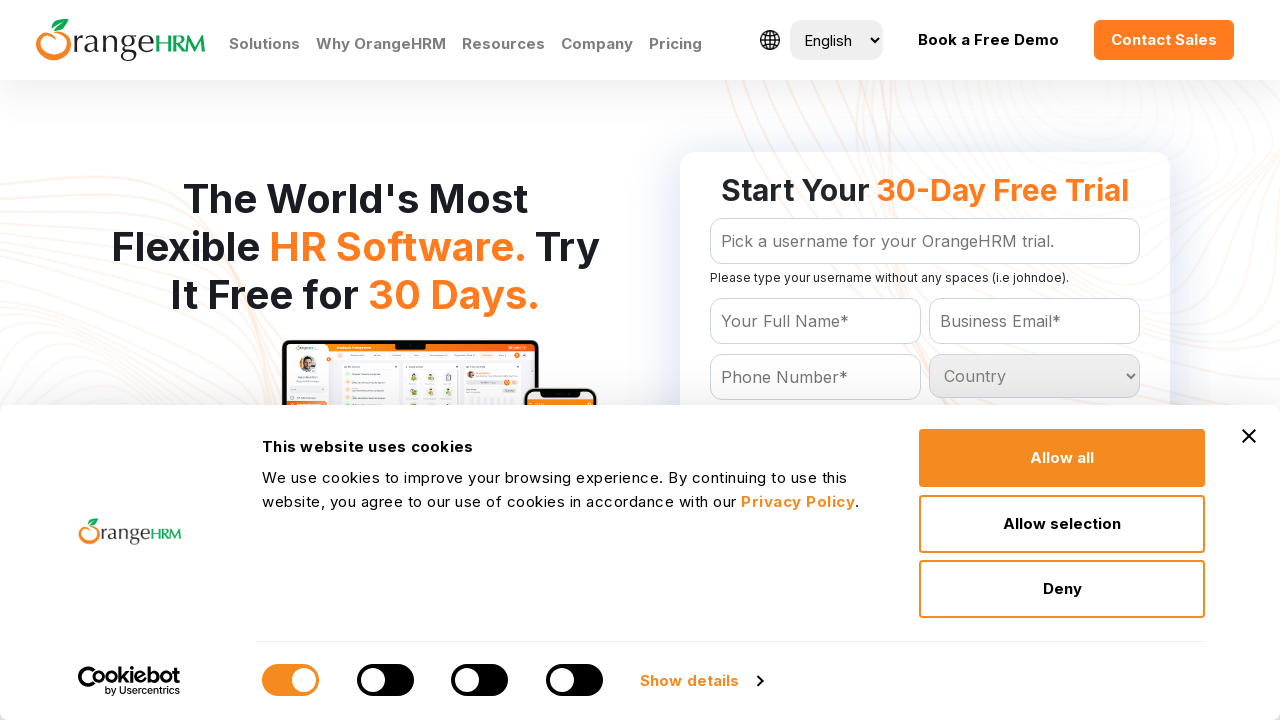

Retrieved value attribute from country option: 
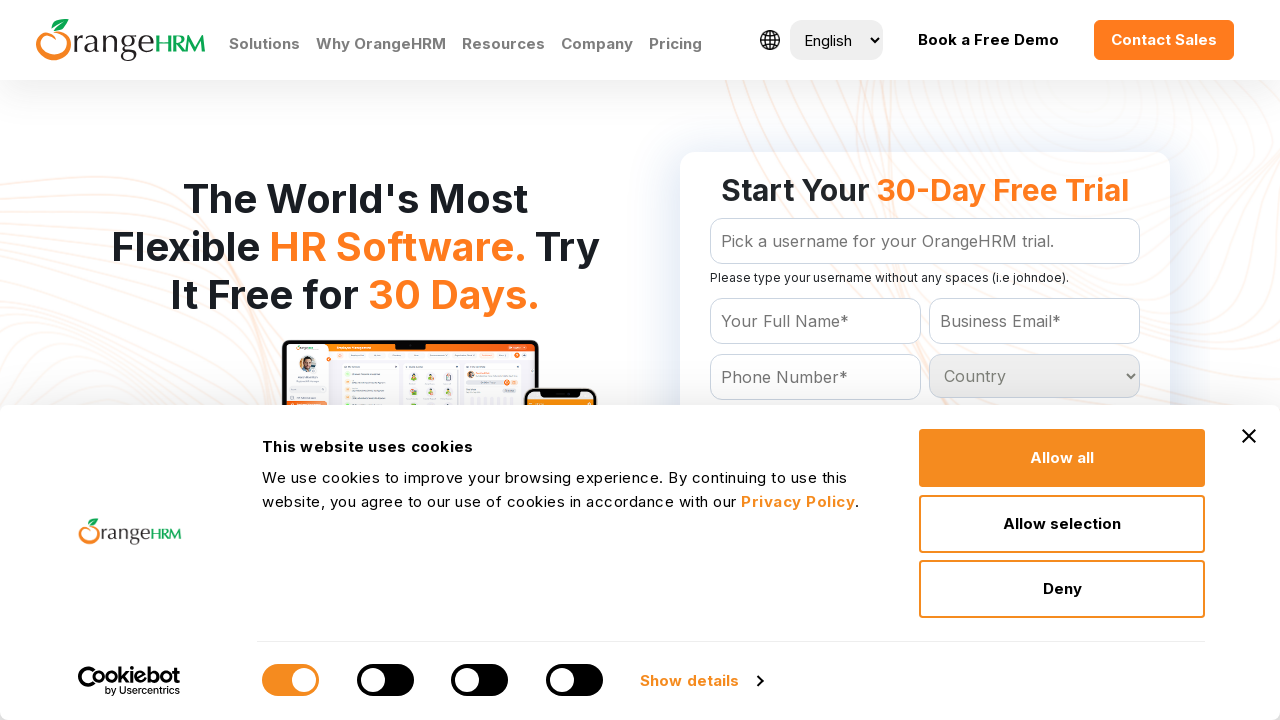

Retrieved value attribute from country option: Afghanistan
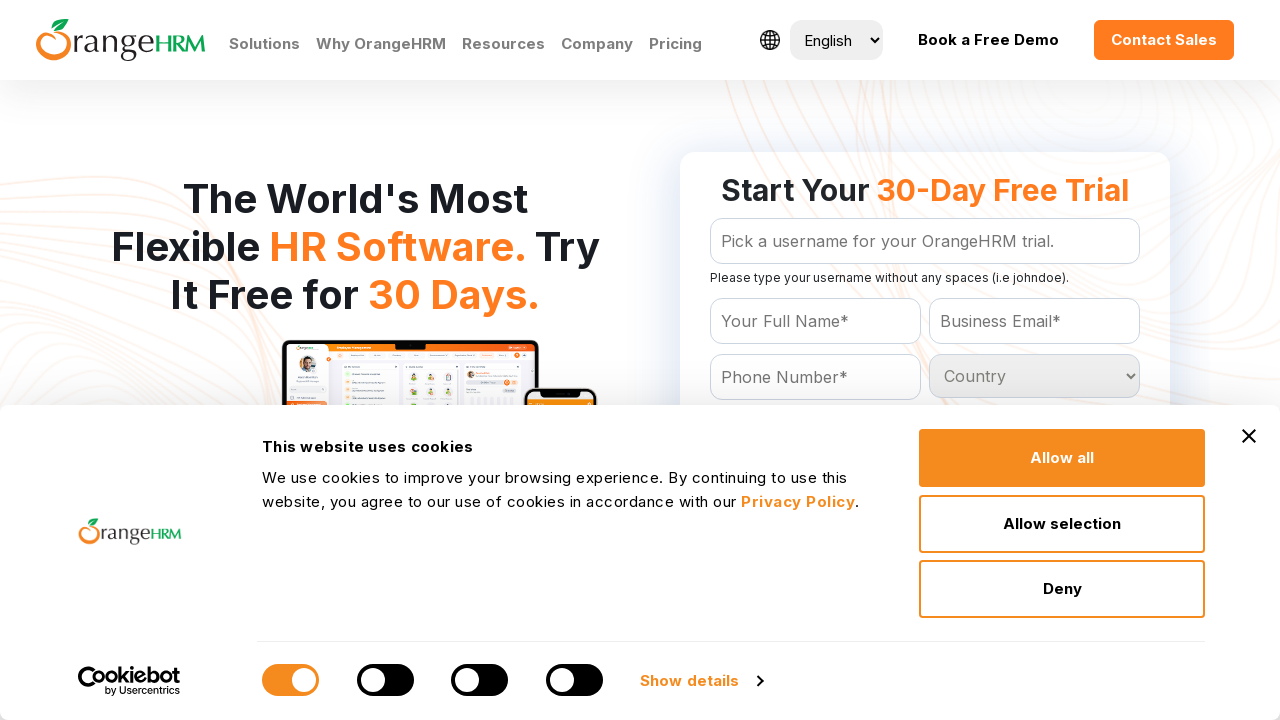

Selected country option with value: Afghanistan on select[name='Country']
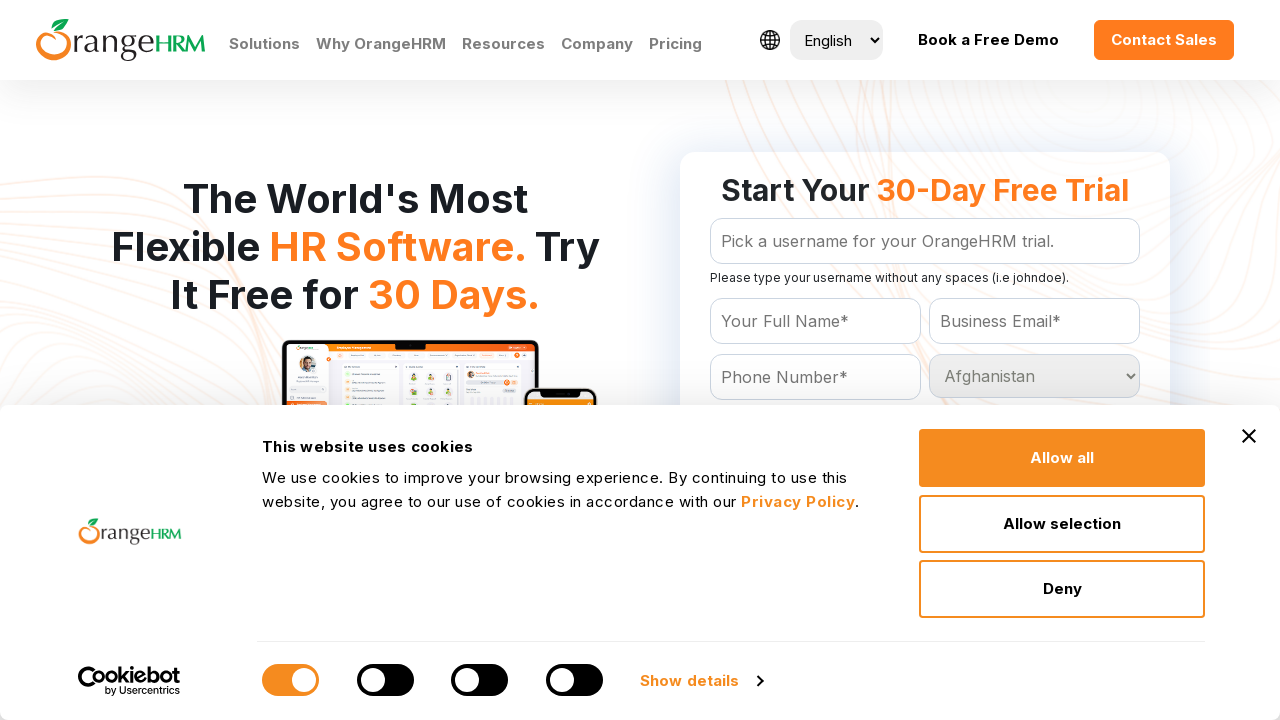

Retrieved value attribute from country option: Albania
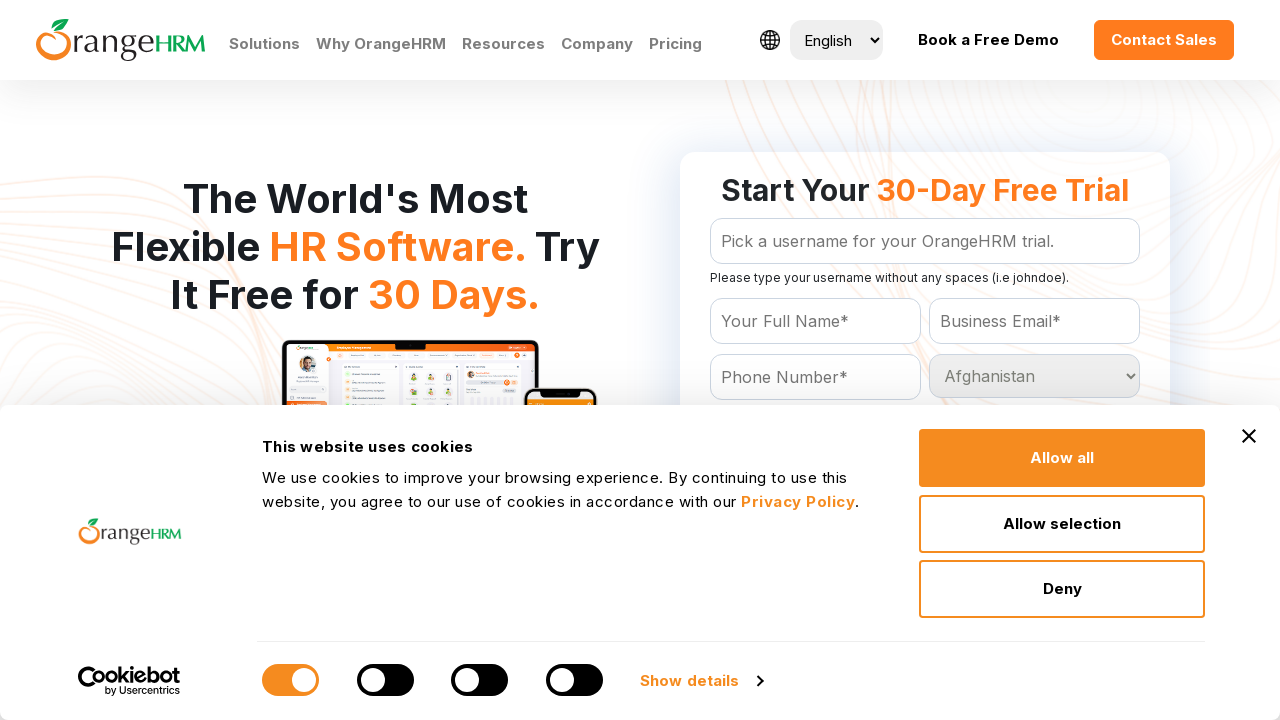

Selected country option with value: Albania on select[name='Country']
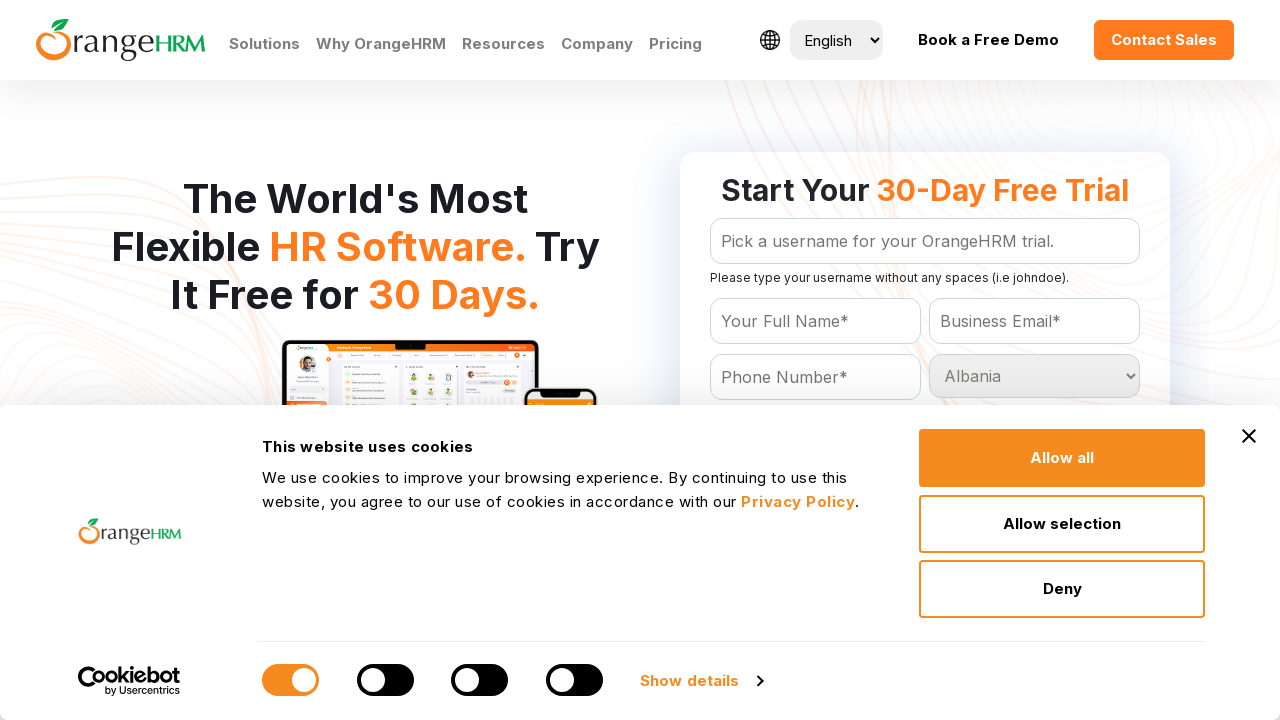

Retrieved value attribute from country option: Algeria
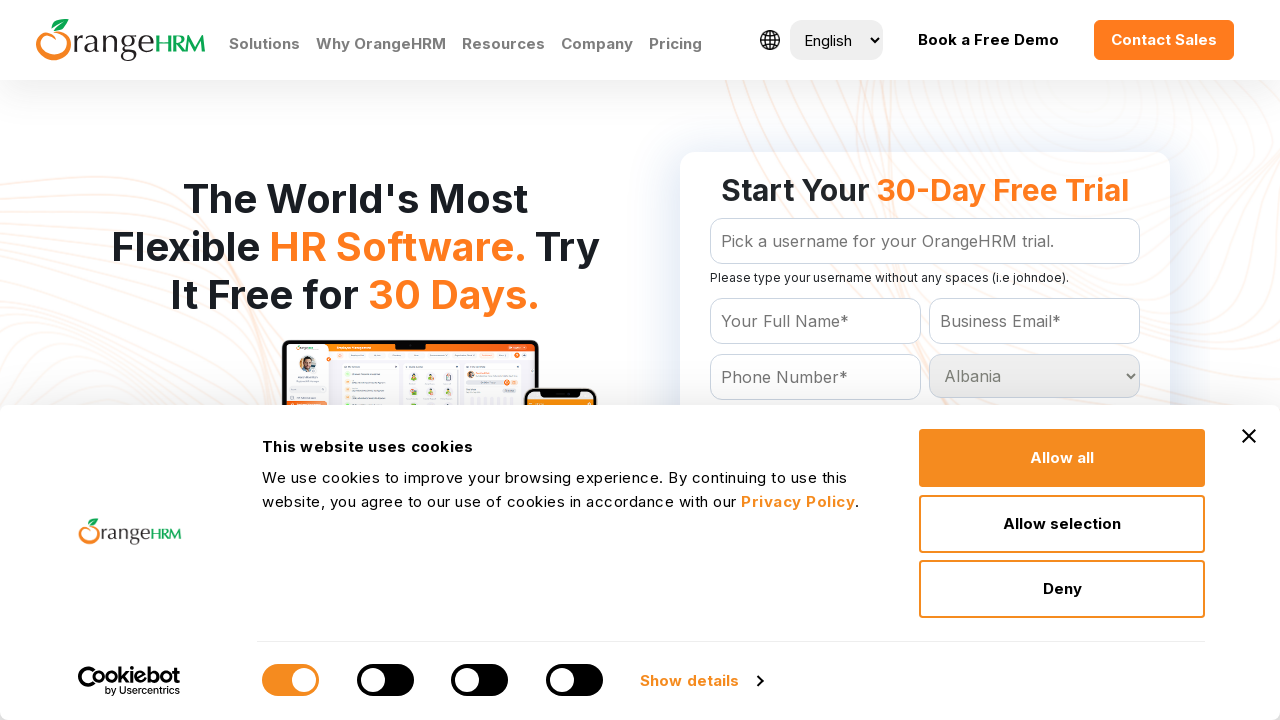

Selected country option with value: Algeria on select[name='Country']
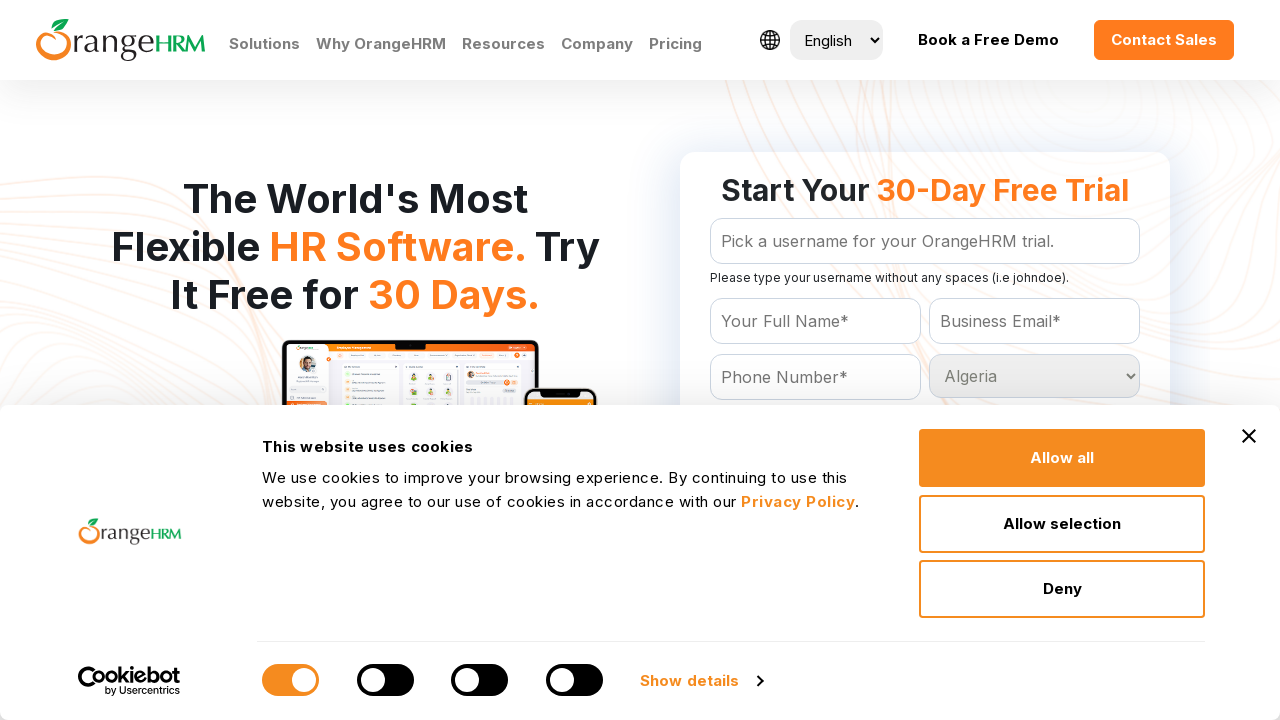

Retrieved value attribute from country option: American Samoa
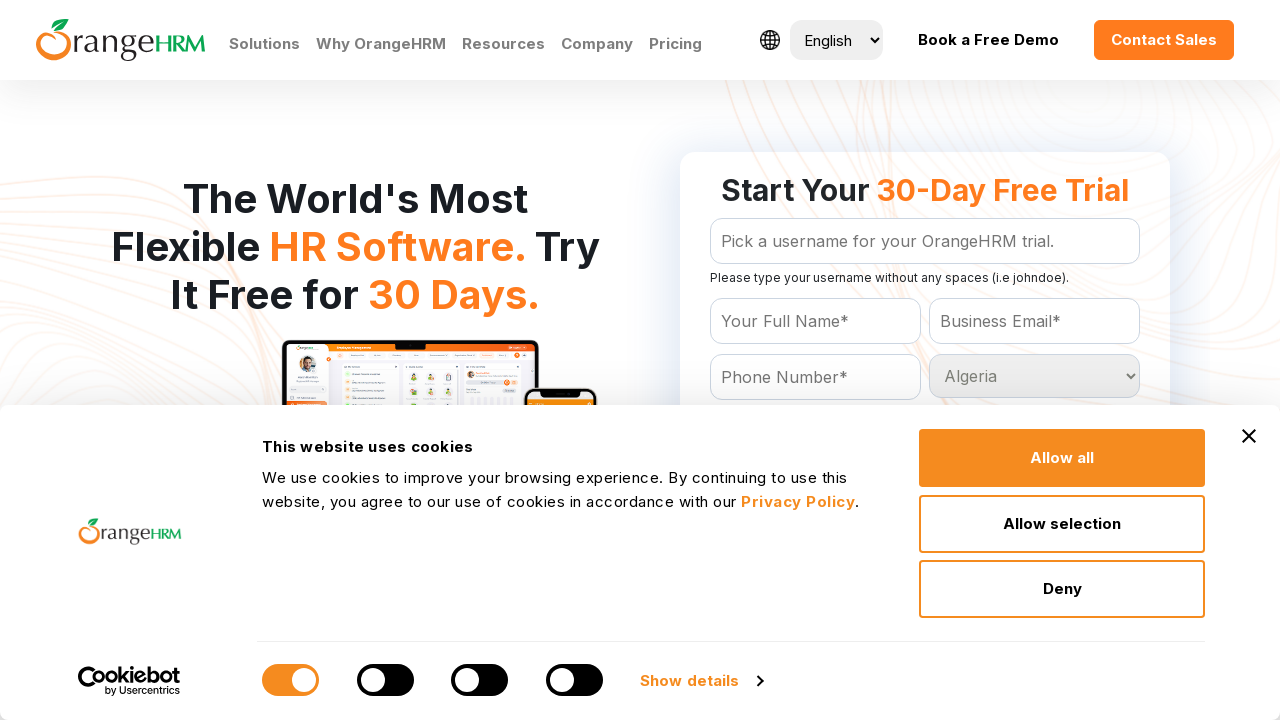

Selected country option with value: American Samoa on select[name='Country']
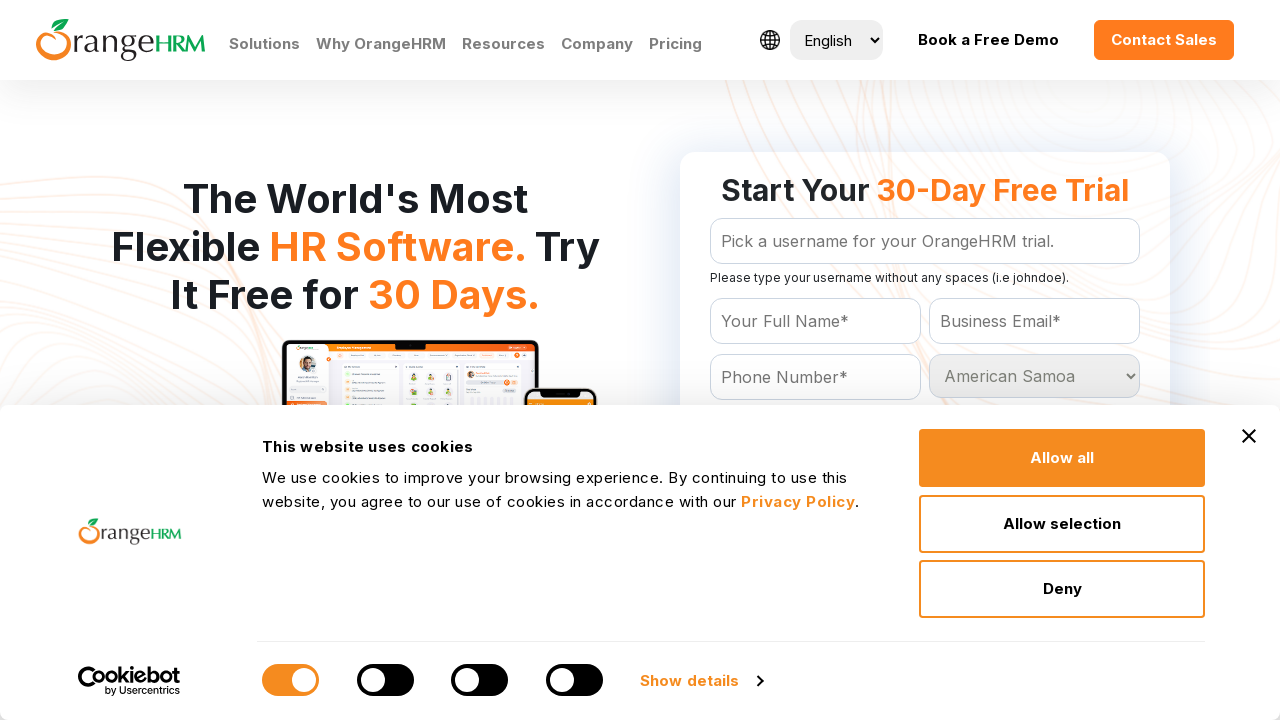

Retrieved value attribute from country option: Andorra
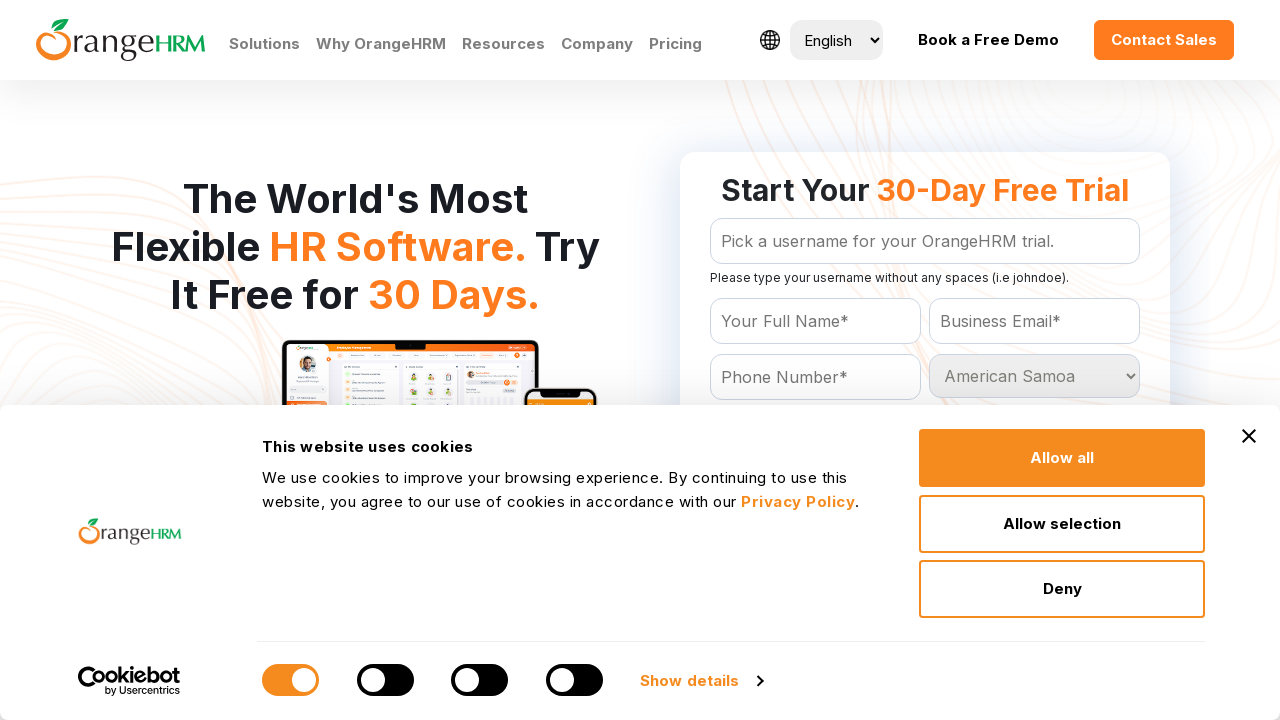

Selected country option with value: Andorra on select[name='Country']
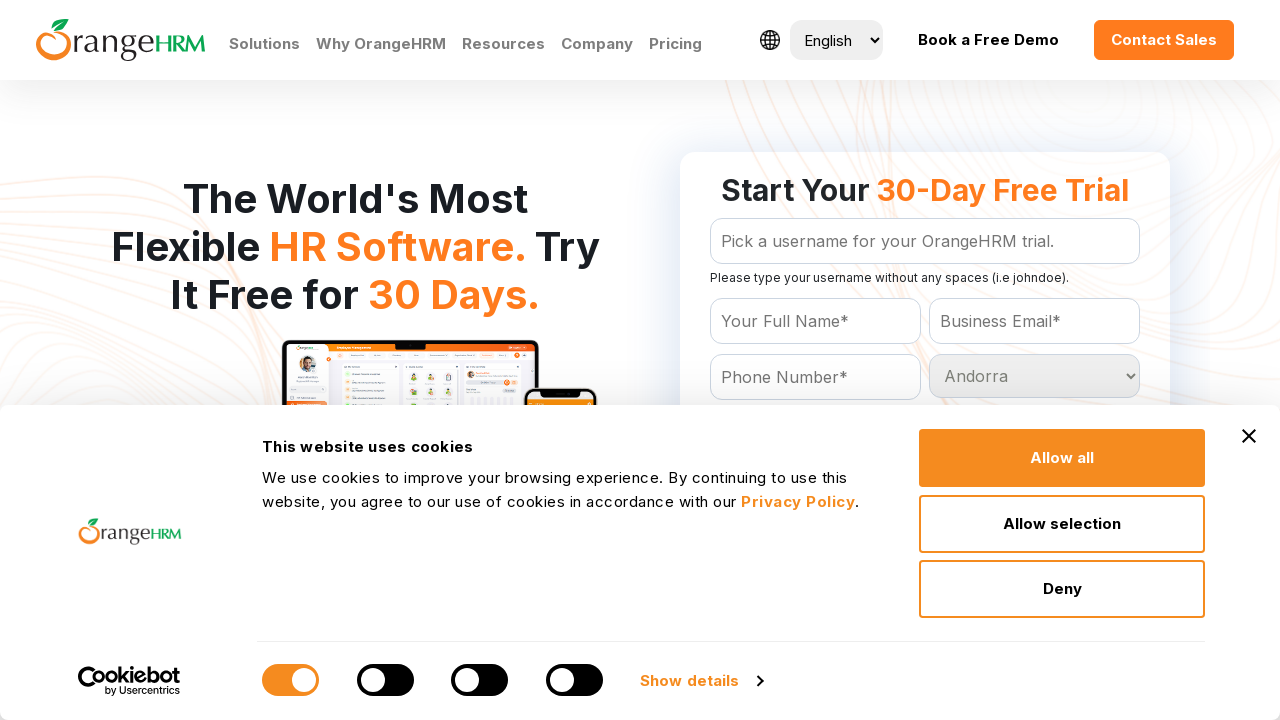

Retrieved value attribute from country option: Angola
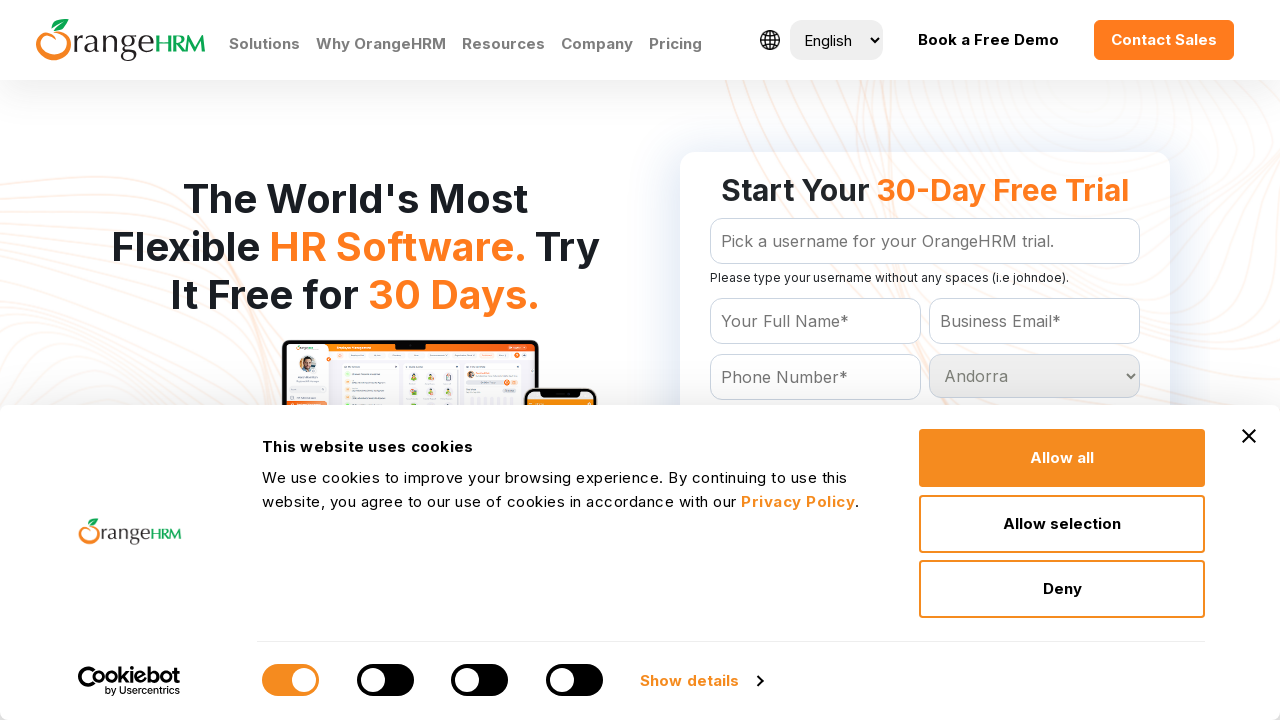

Selected country option with value: Angola on select[name='Country']
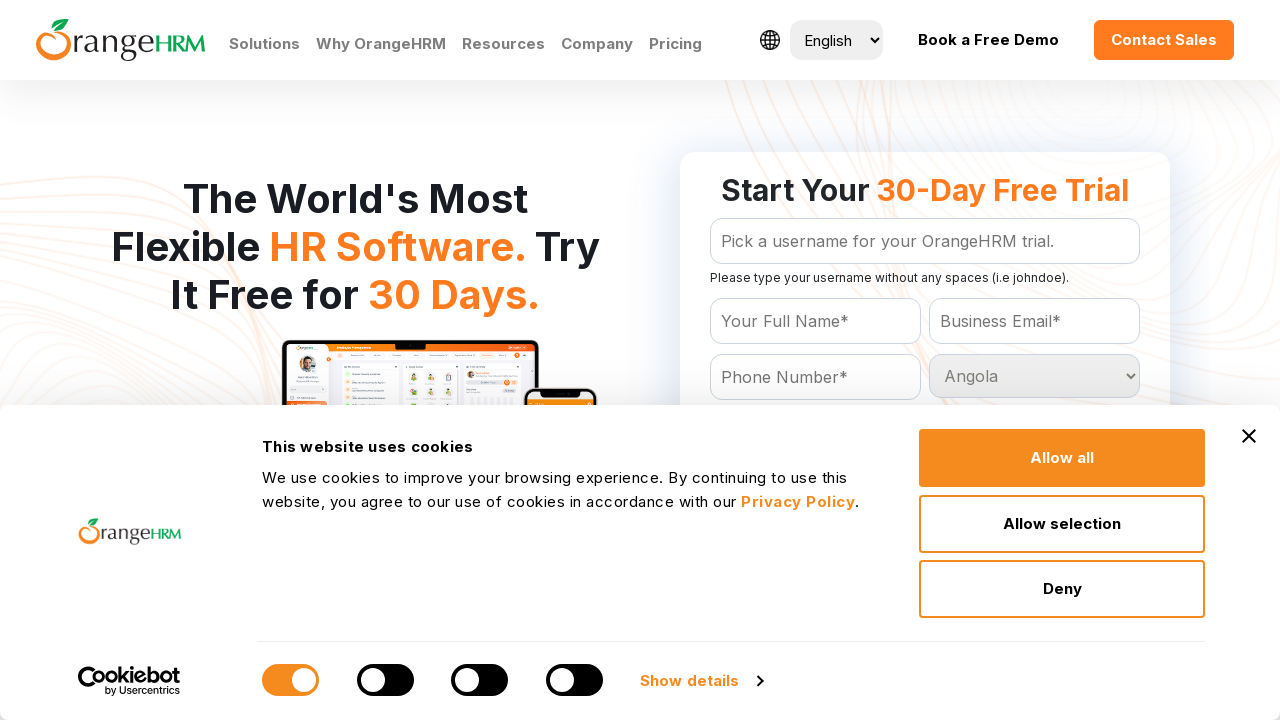

Retrieved value attribute from country option: Anguilla
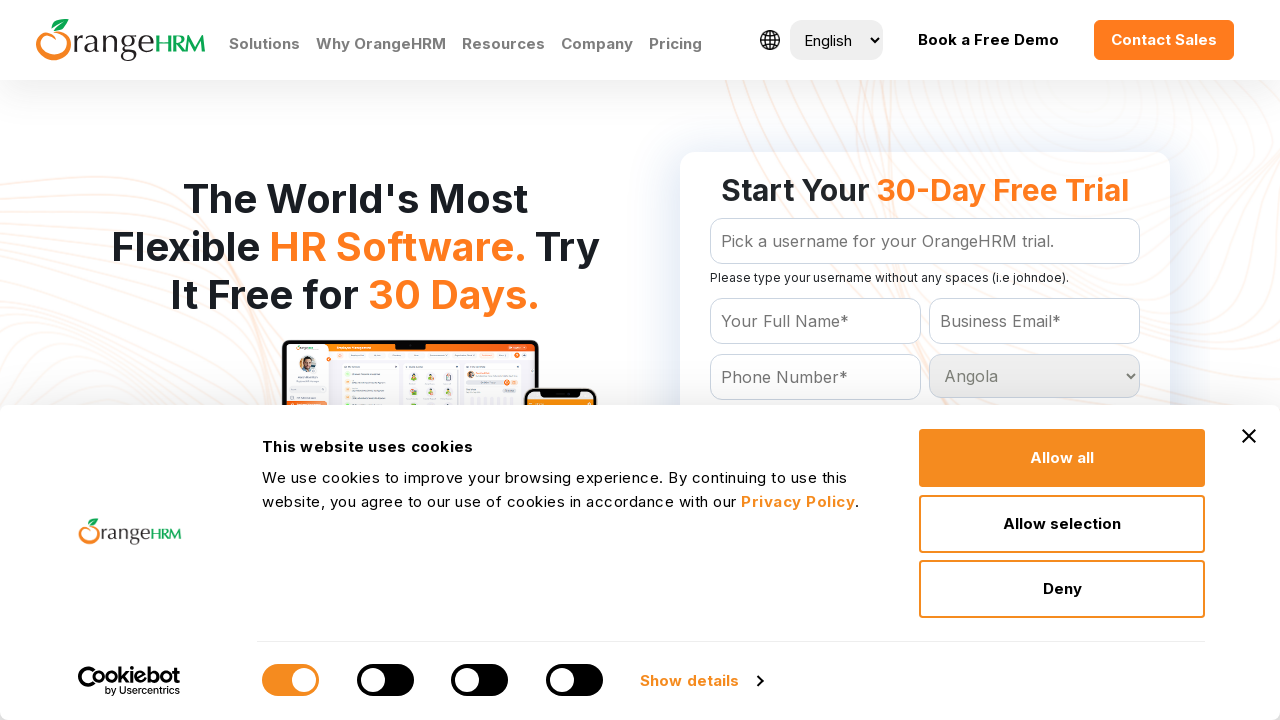

Selected country option with value: Anguilla on select[name='Country']
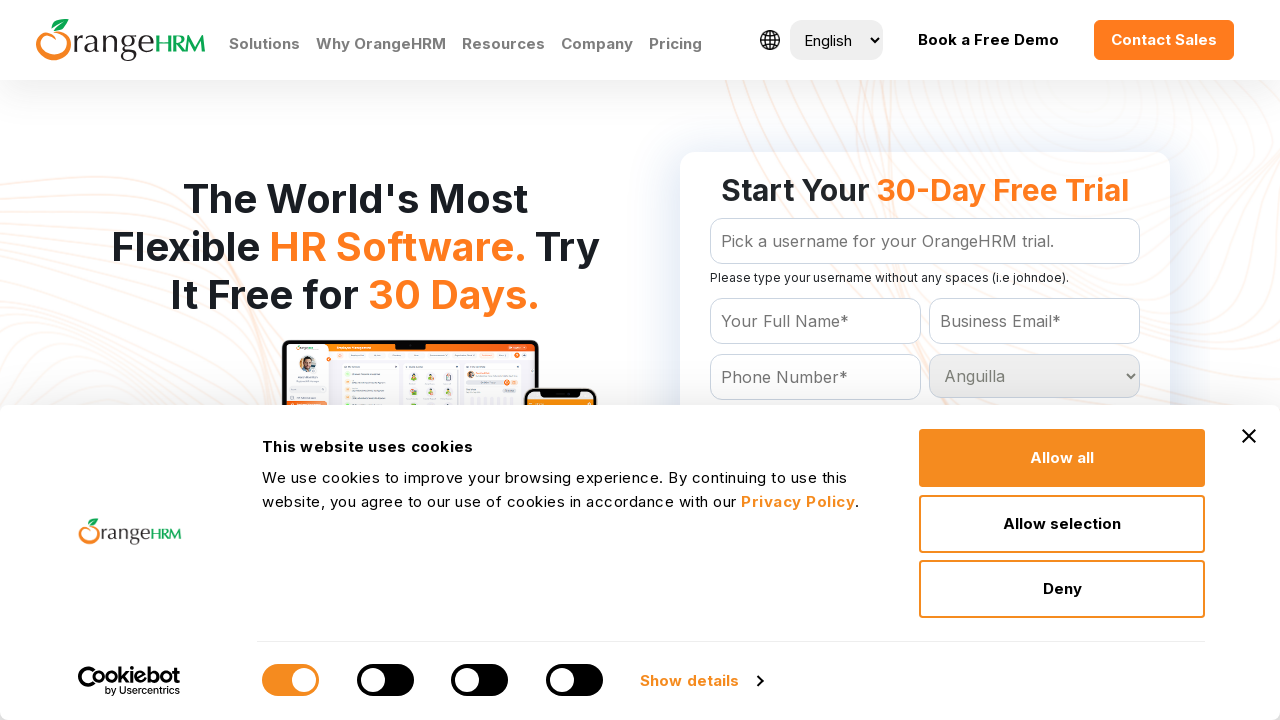

Retrieved value attribute from country option: Antigua and Barbuda
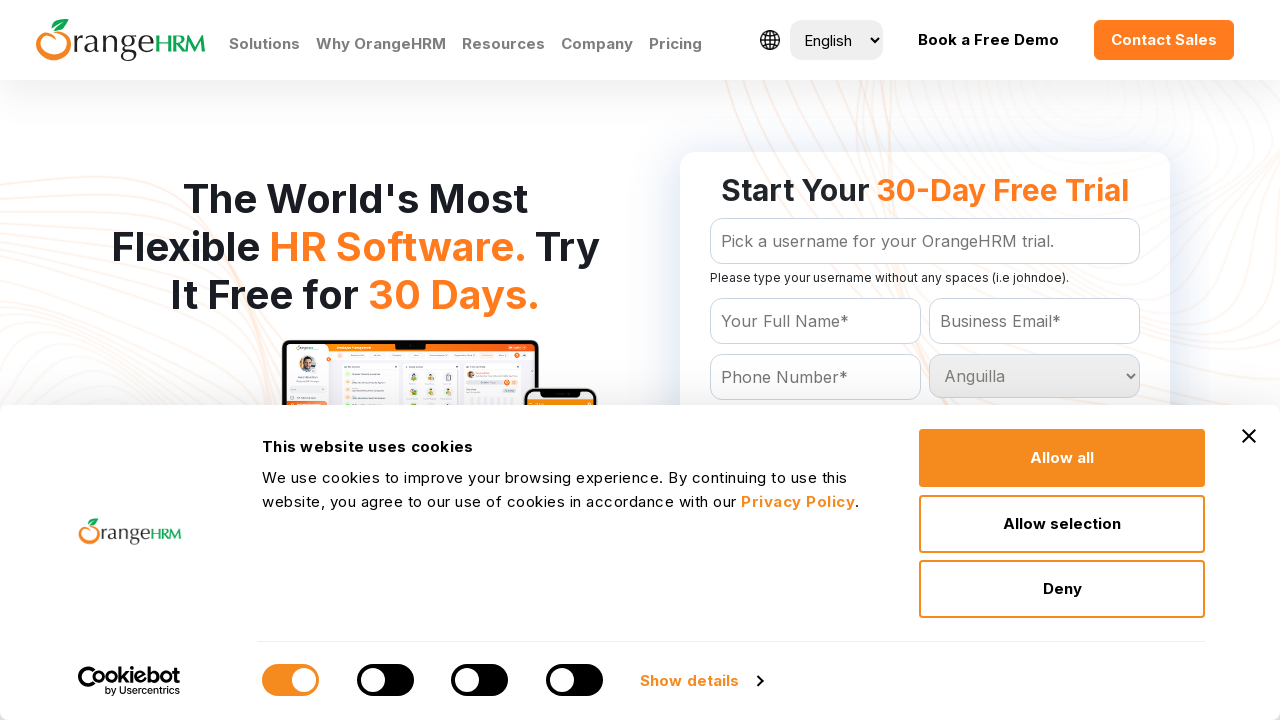

Selected country option with value: Antigua and Barbuda on select[name='Country']
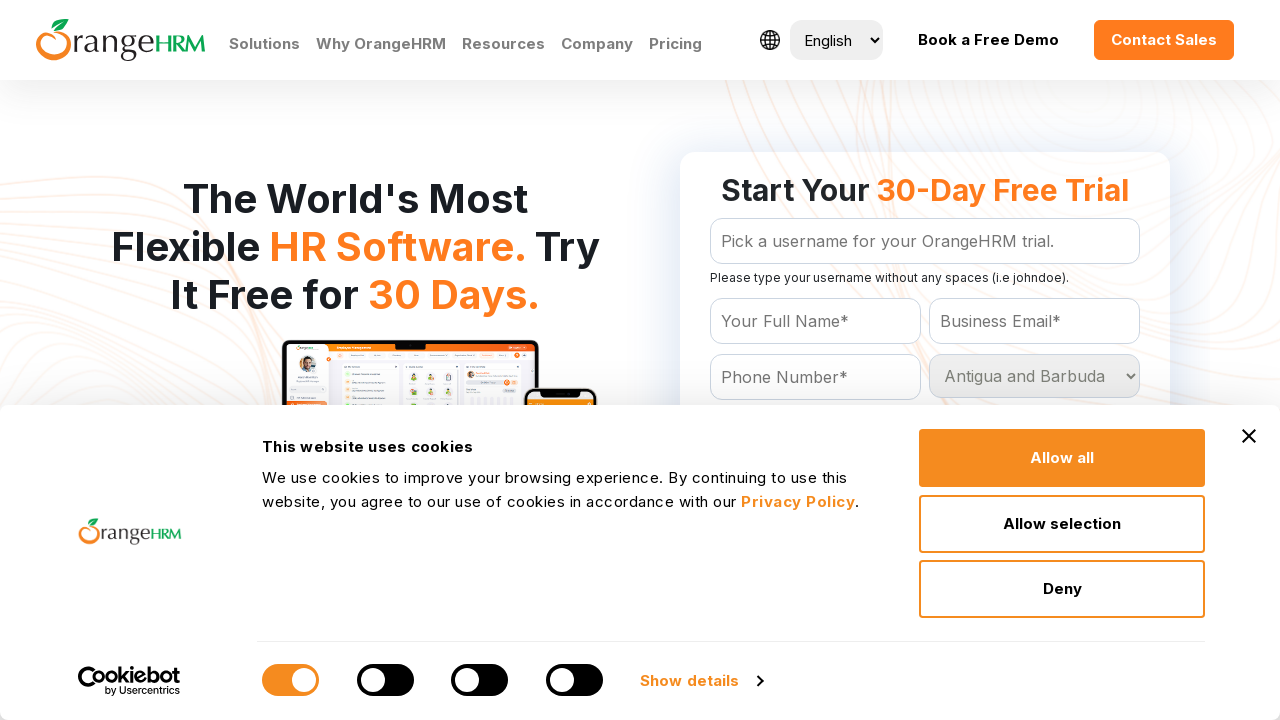

Retrieved value attribute from country option: Argentina
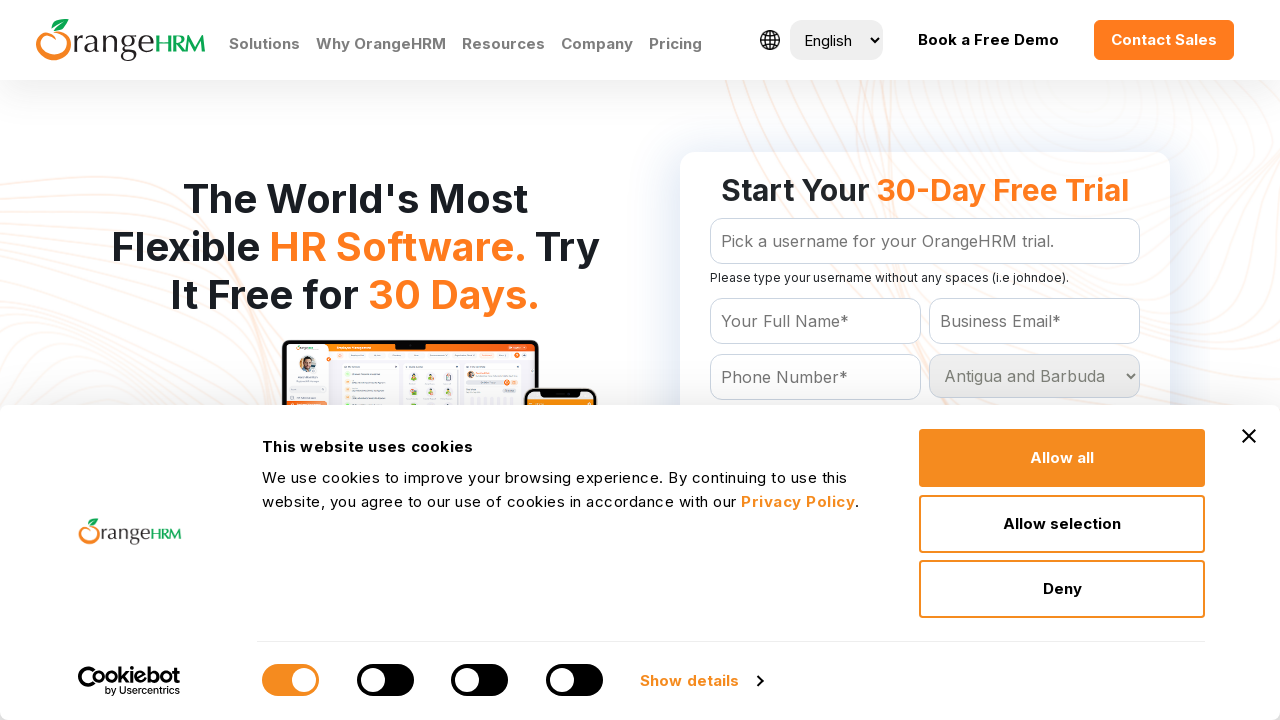

Selected country option with value: Argentina on select[name='Country']
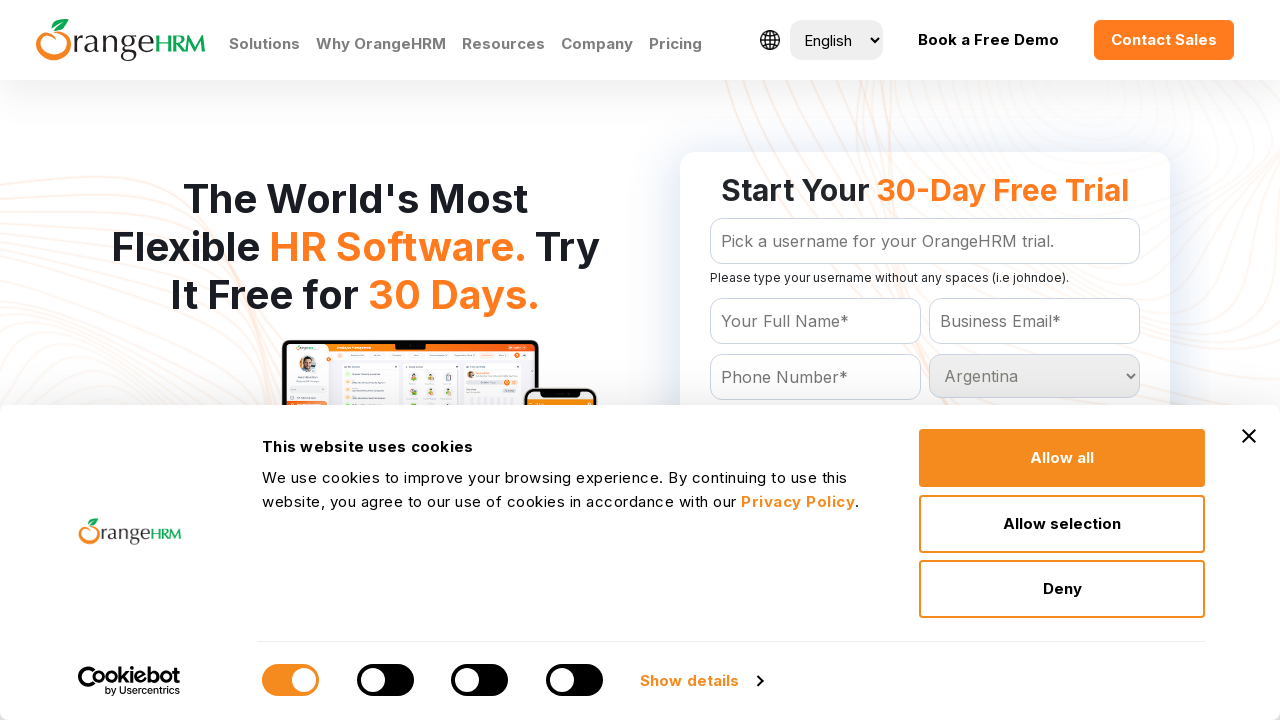

Retrieved value attribute from country option: Armenia
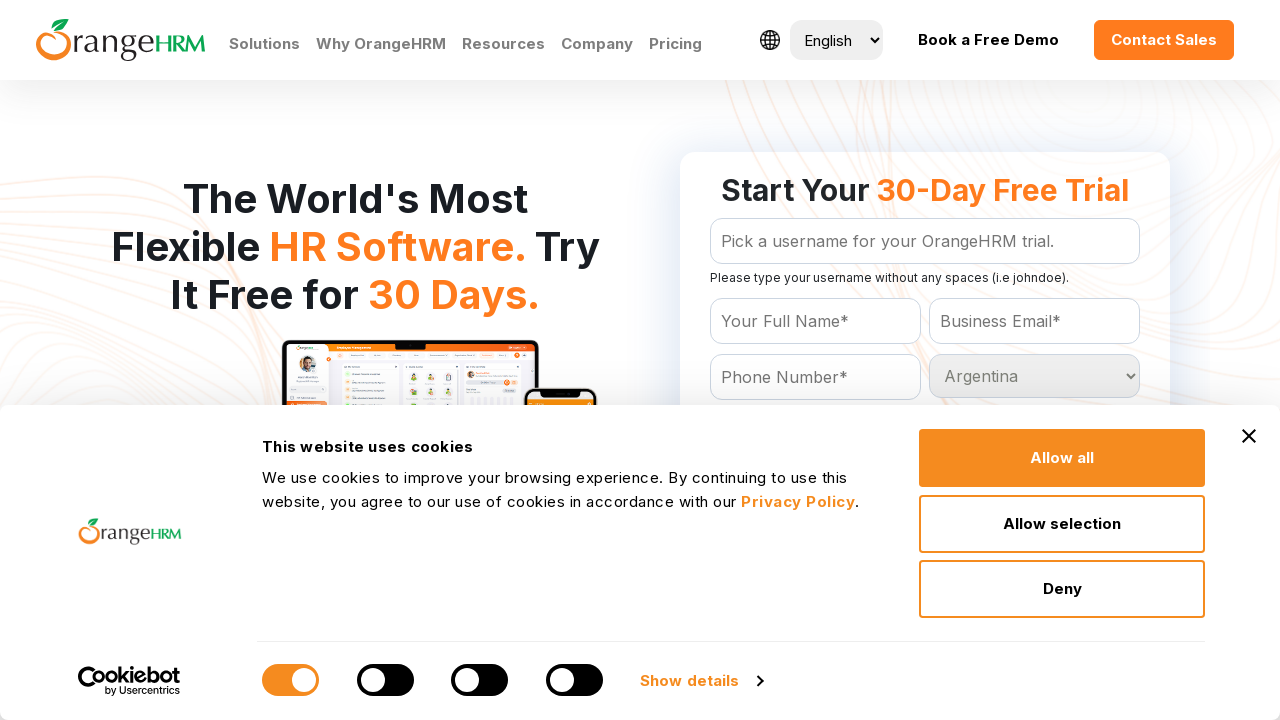

Selected country option with value: Armenia on select[name='Country']
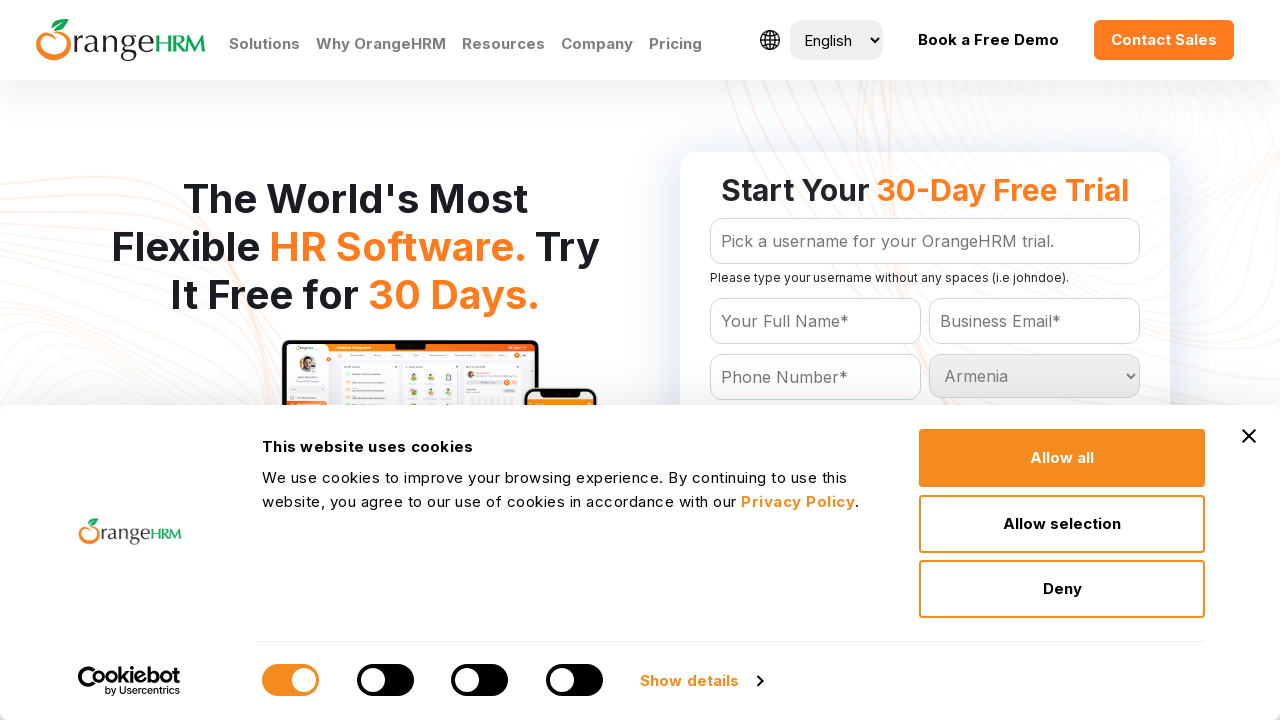

Retrieved value attribute from country option: Aruba
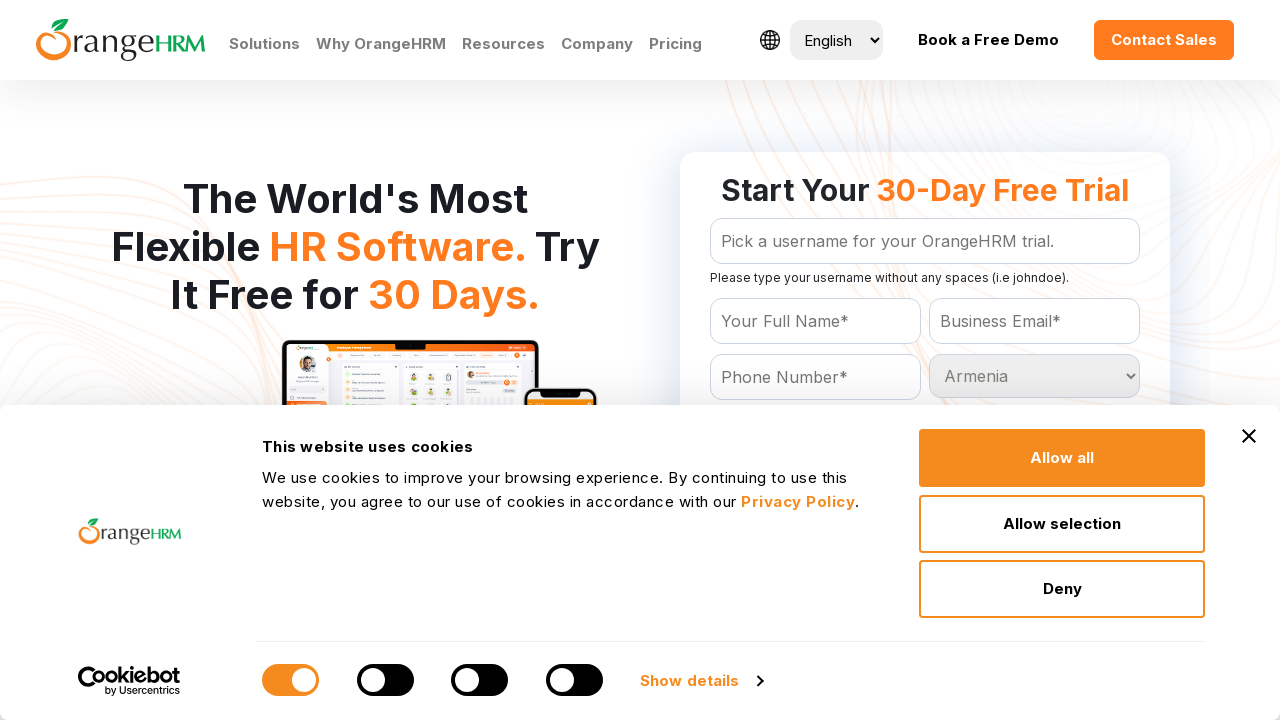

Selected country option with value: Aruba on select[name='Country']
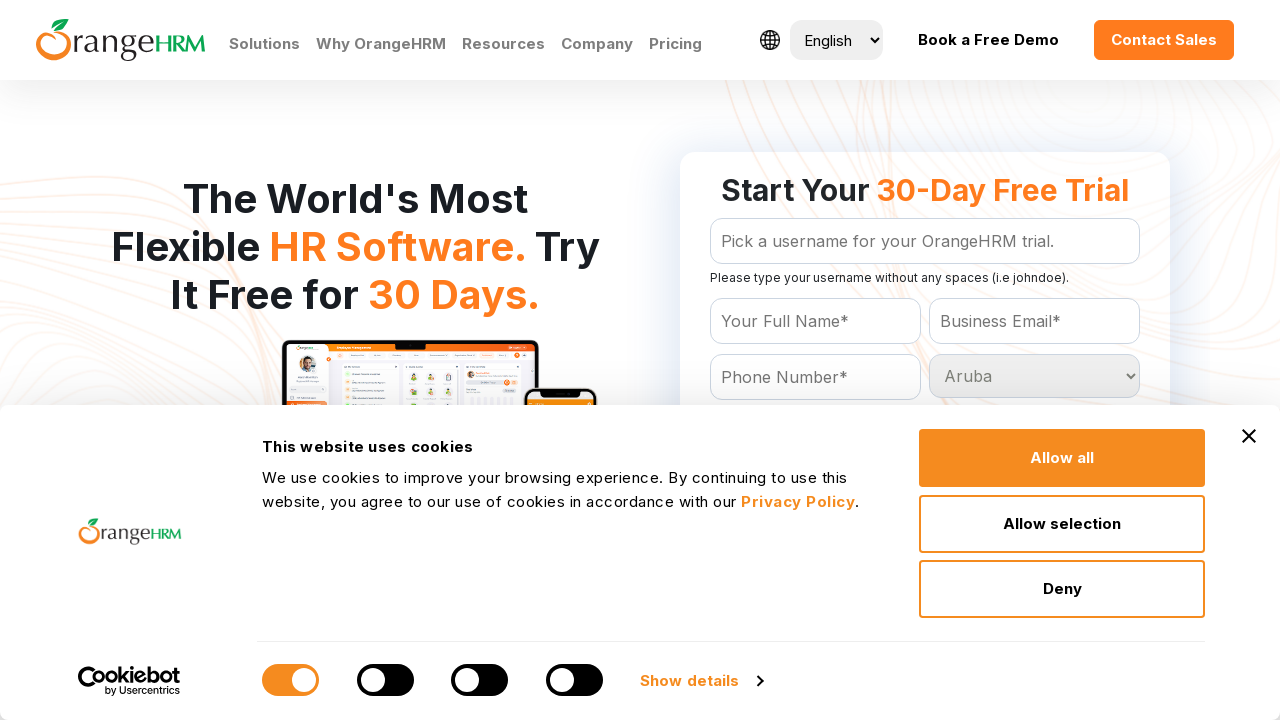

Retrieved value attribute from country option: Australia
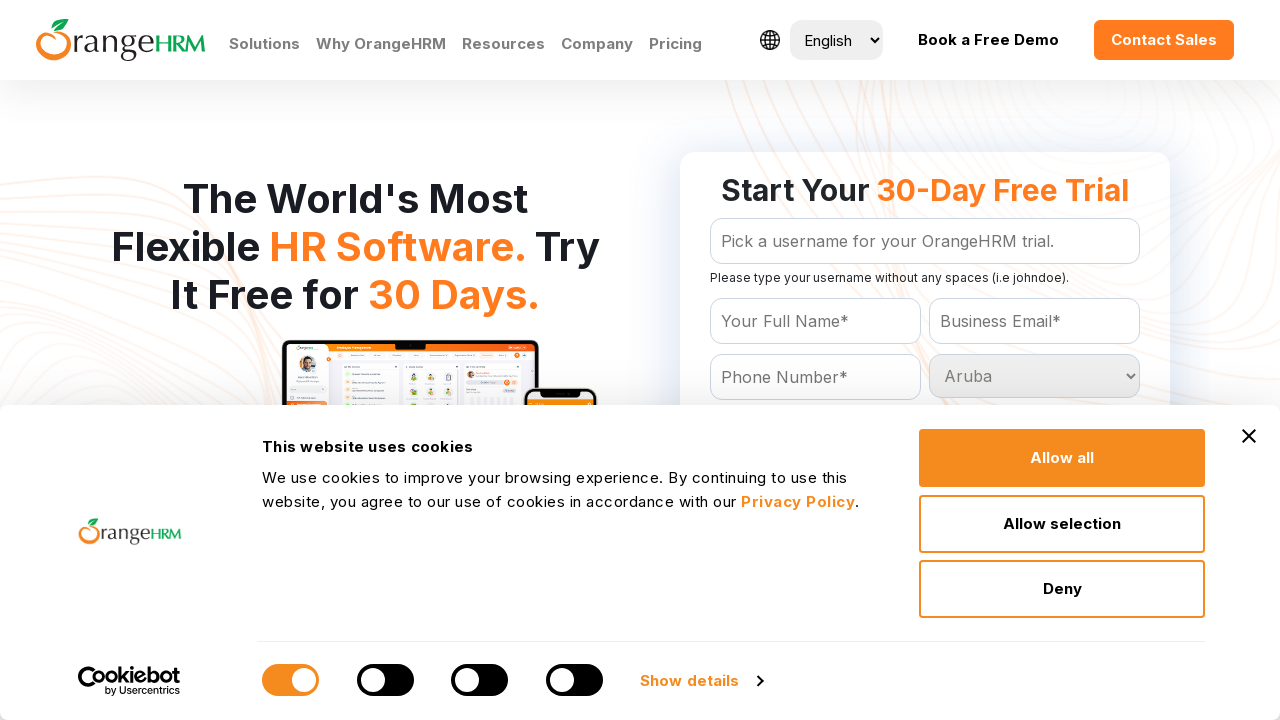

Selected country option with value: Australia on select[name='Country']
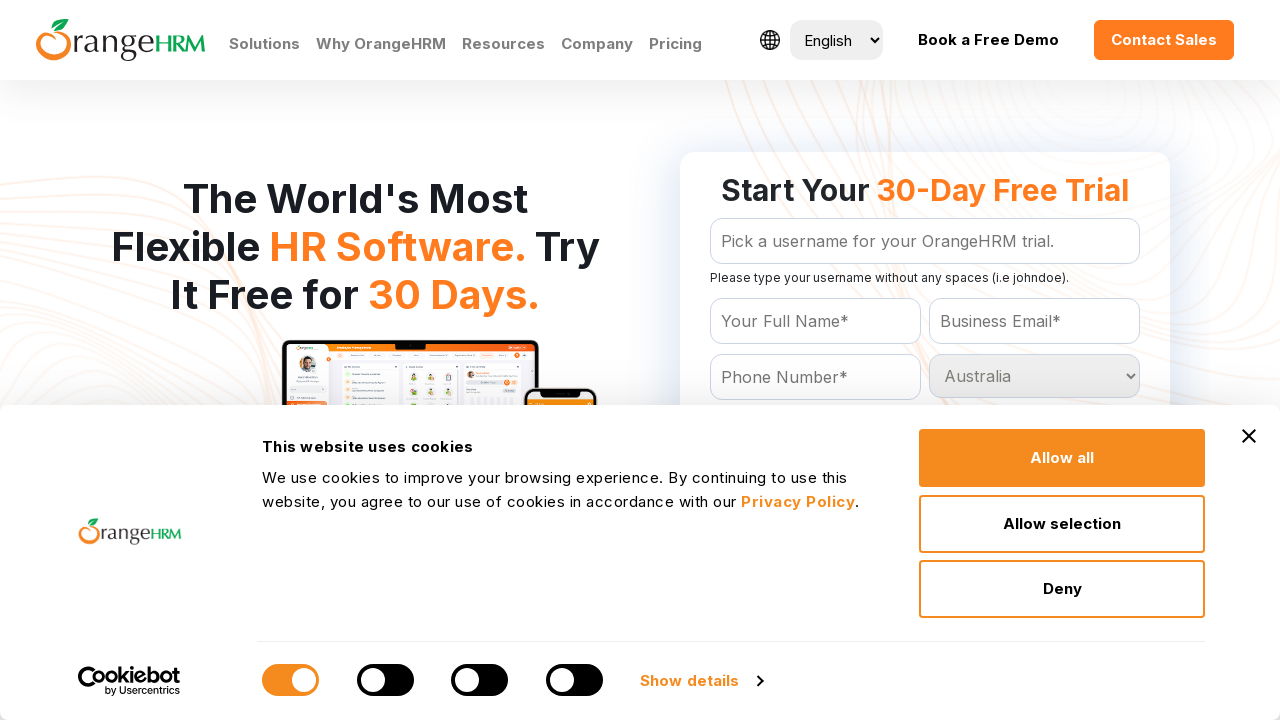

Retrieved value attribute from country option: Austria
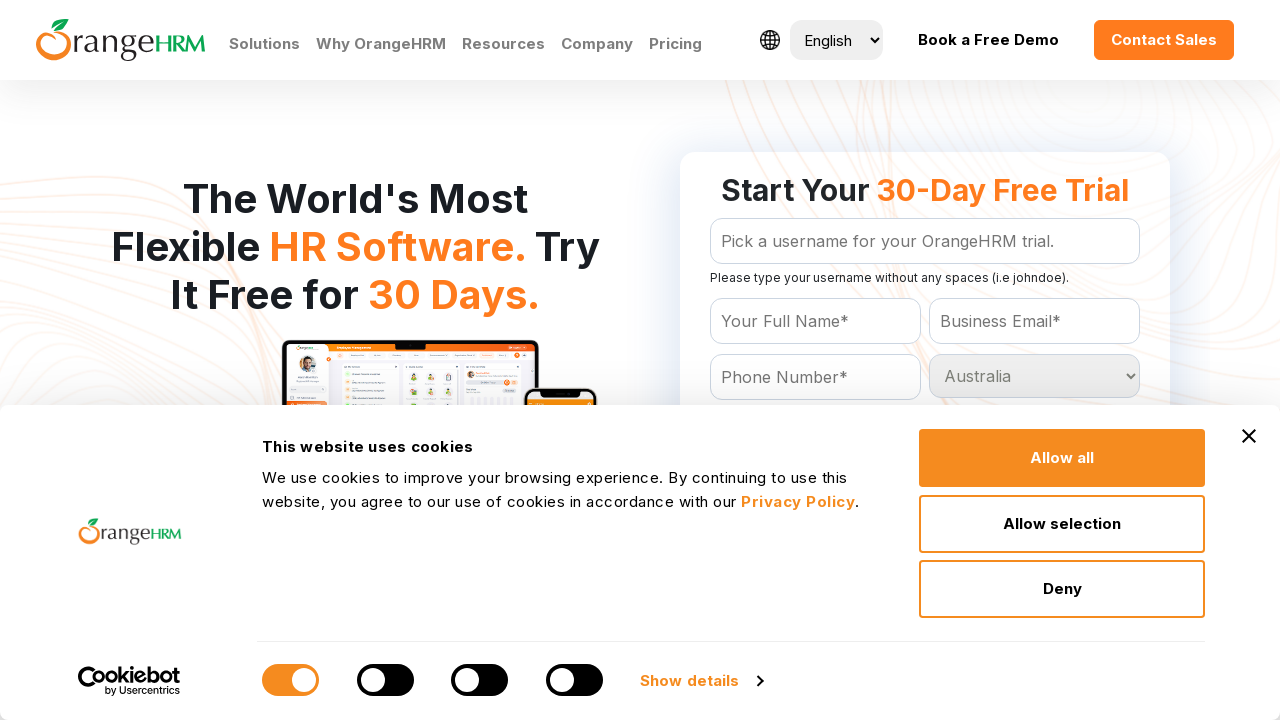

Selected country option with value: Austria on select[name='Country']
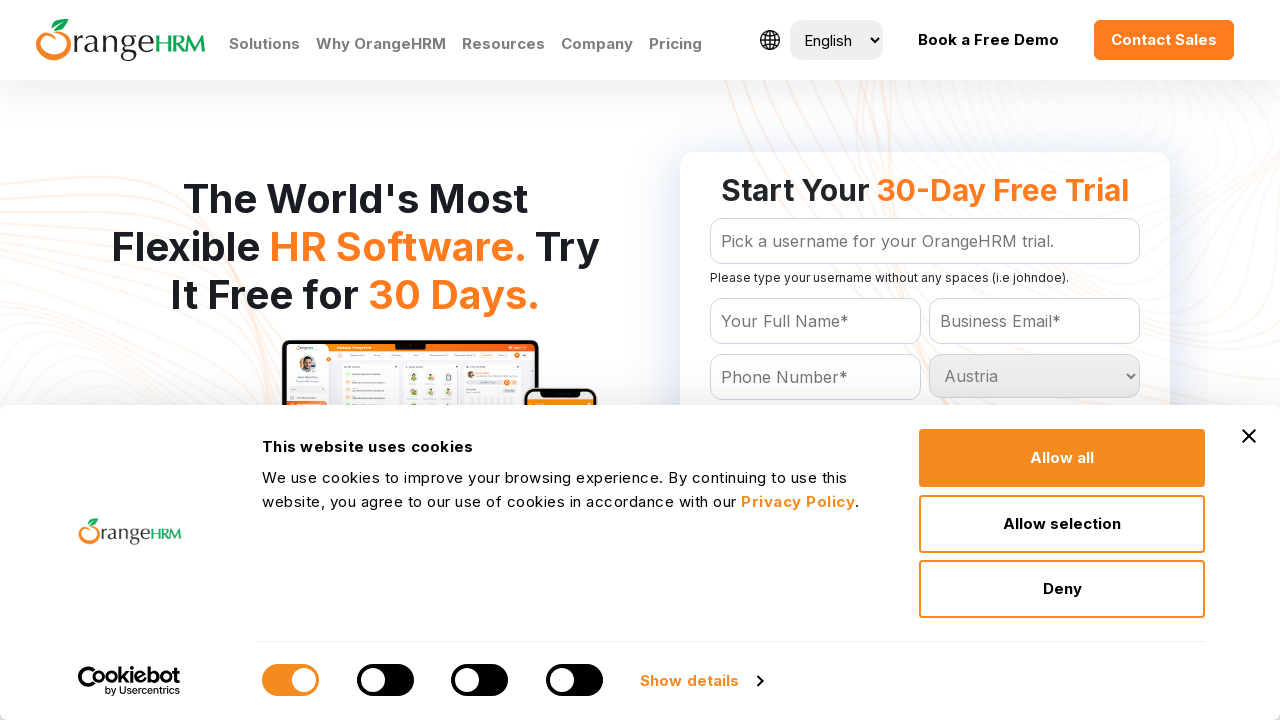

Retrieved value attribute from country option: Azerbaijan
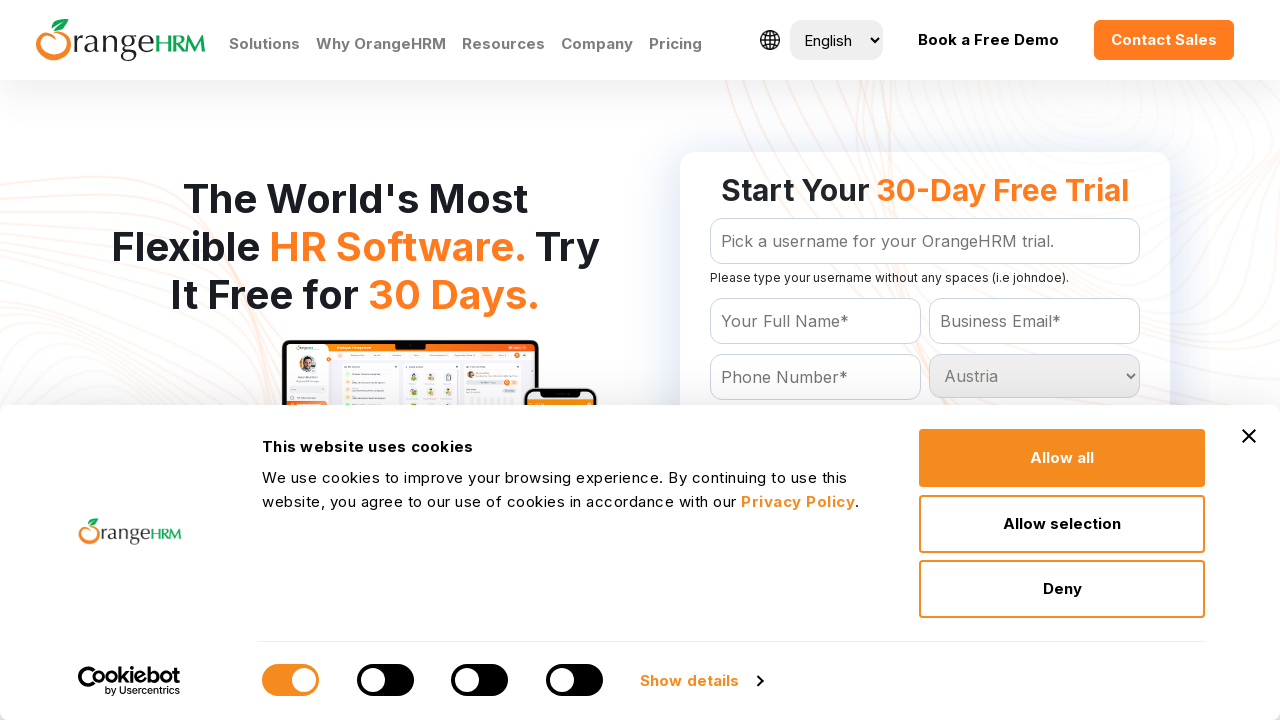

Selected country option with value: Azerbaijan on select[name='Country']
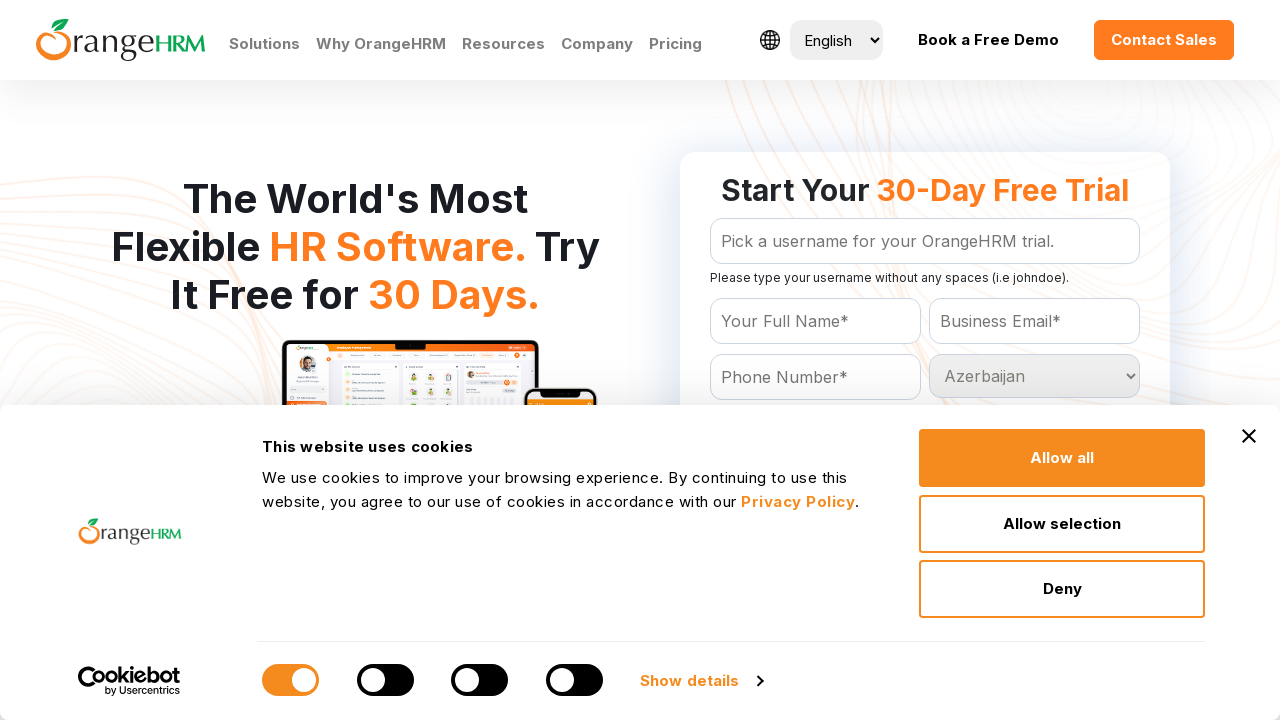

Retrieved value attribute from country option: Bahamas
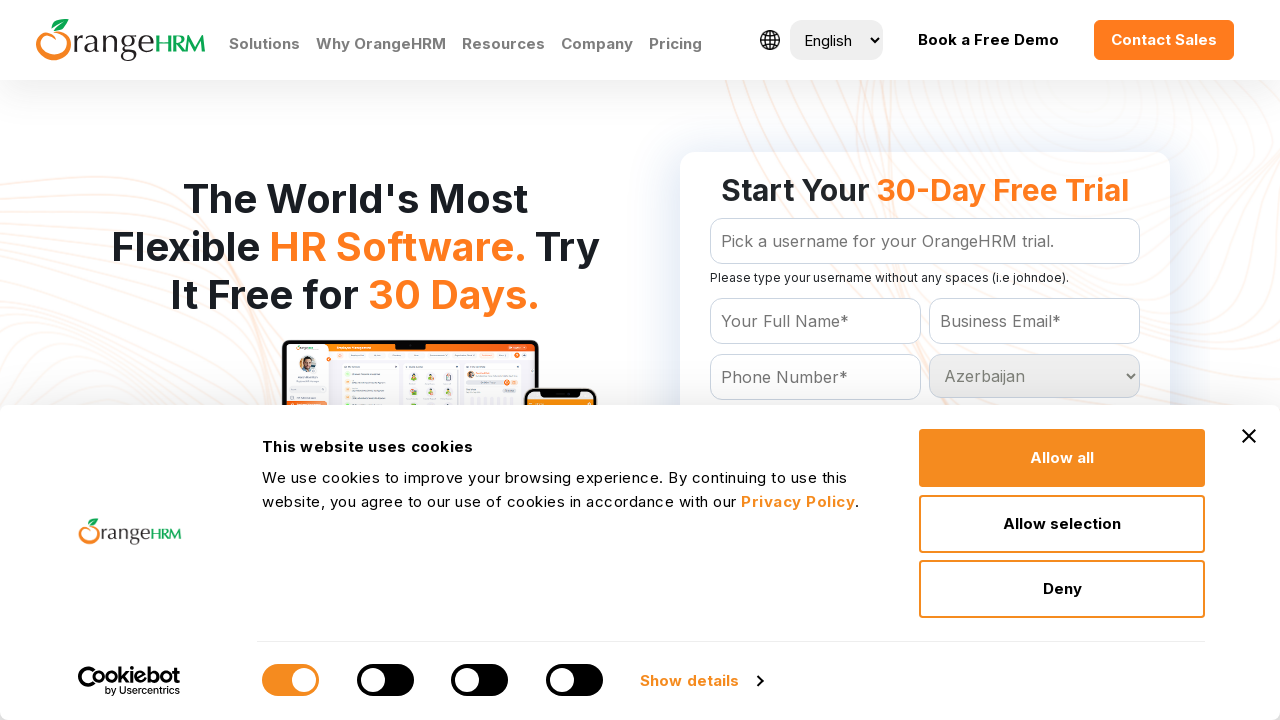

Selected country option with value: Bahamas on select[name='Country']
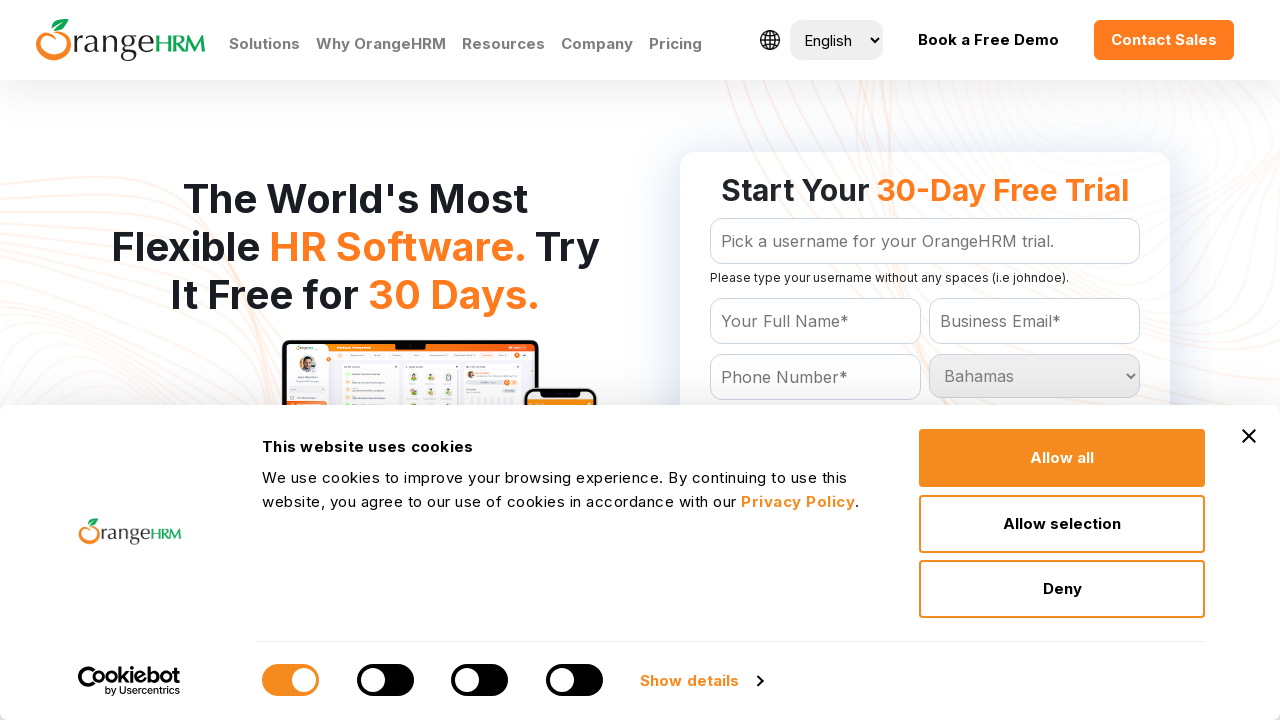

Retrieved value attribute from country option: Bahrain
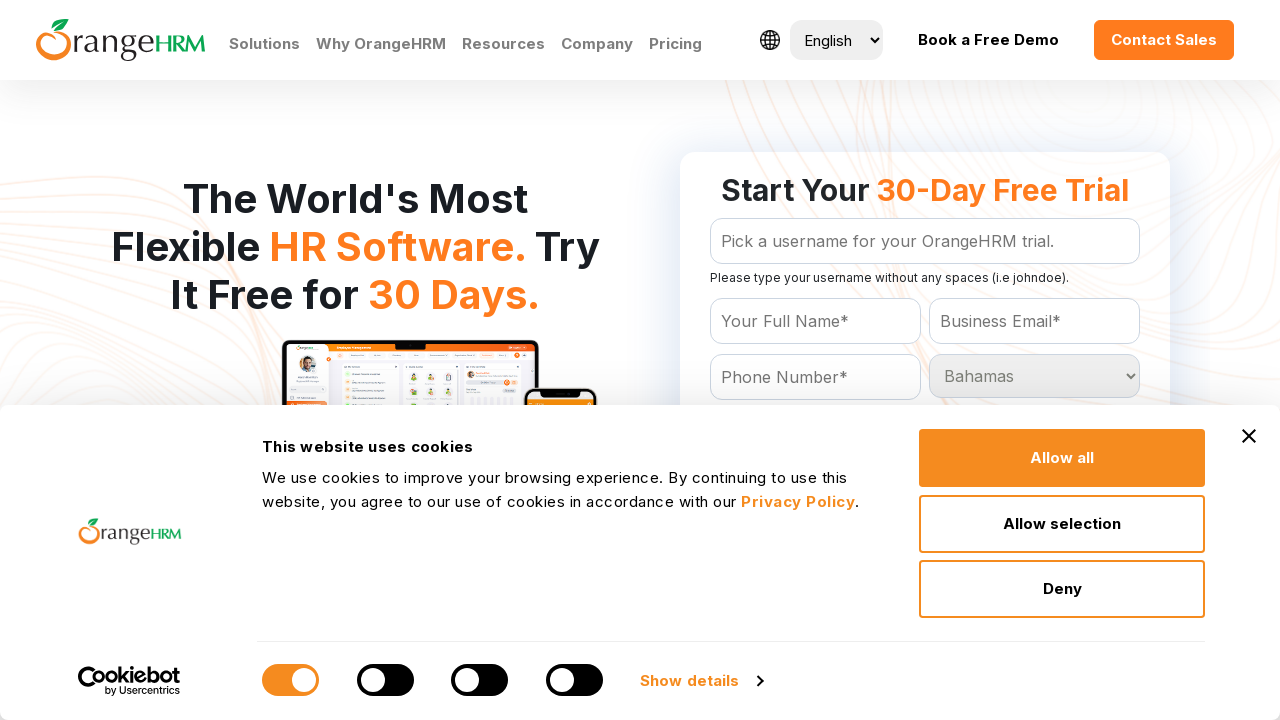

Selected country option with value: Bahrain on select[name='Country']
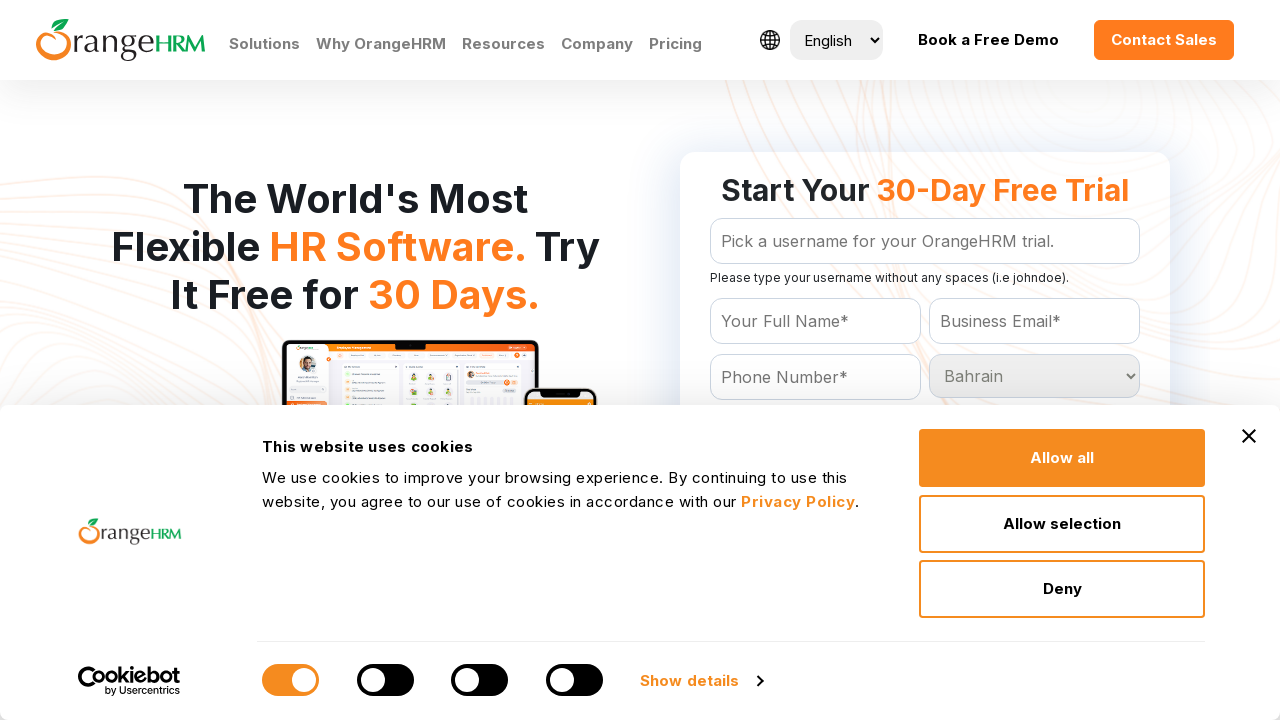

Retrieved value attribute from country option: Bangladesh
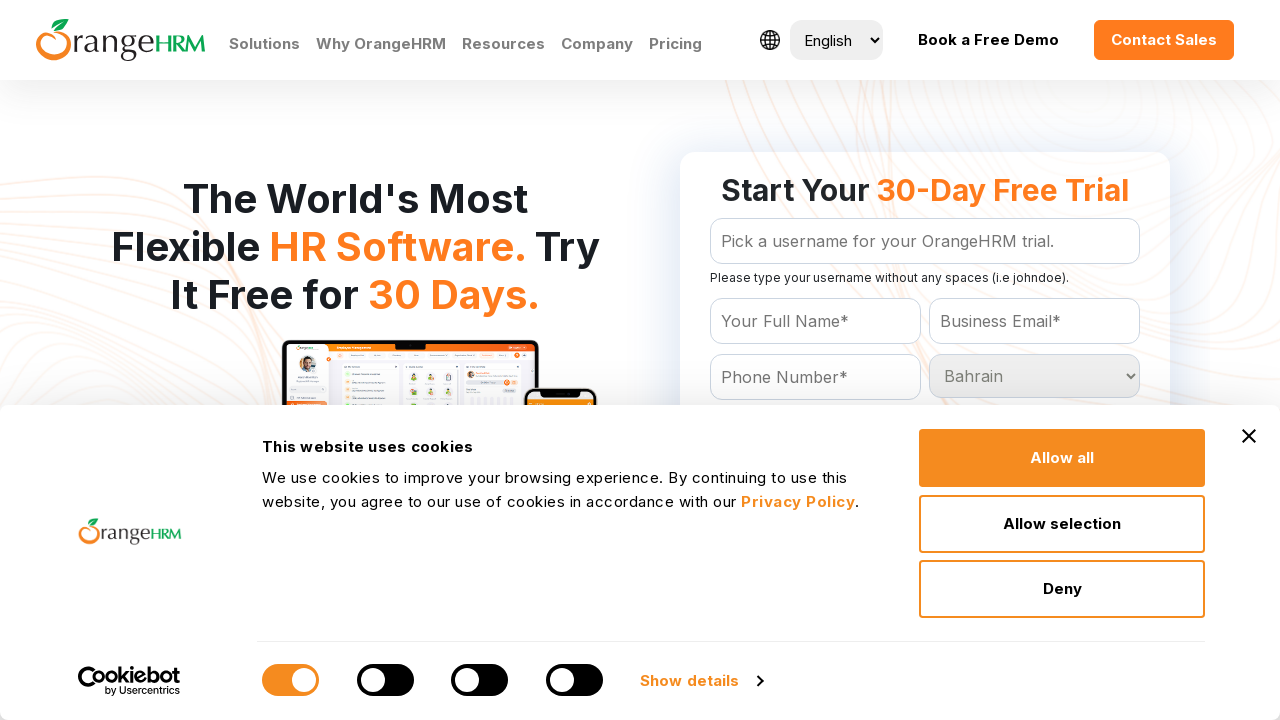

Selected country option with value: Bangladesh on select[name='Country']
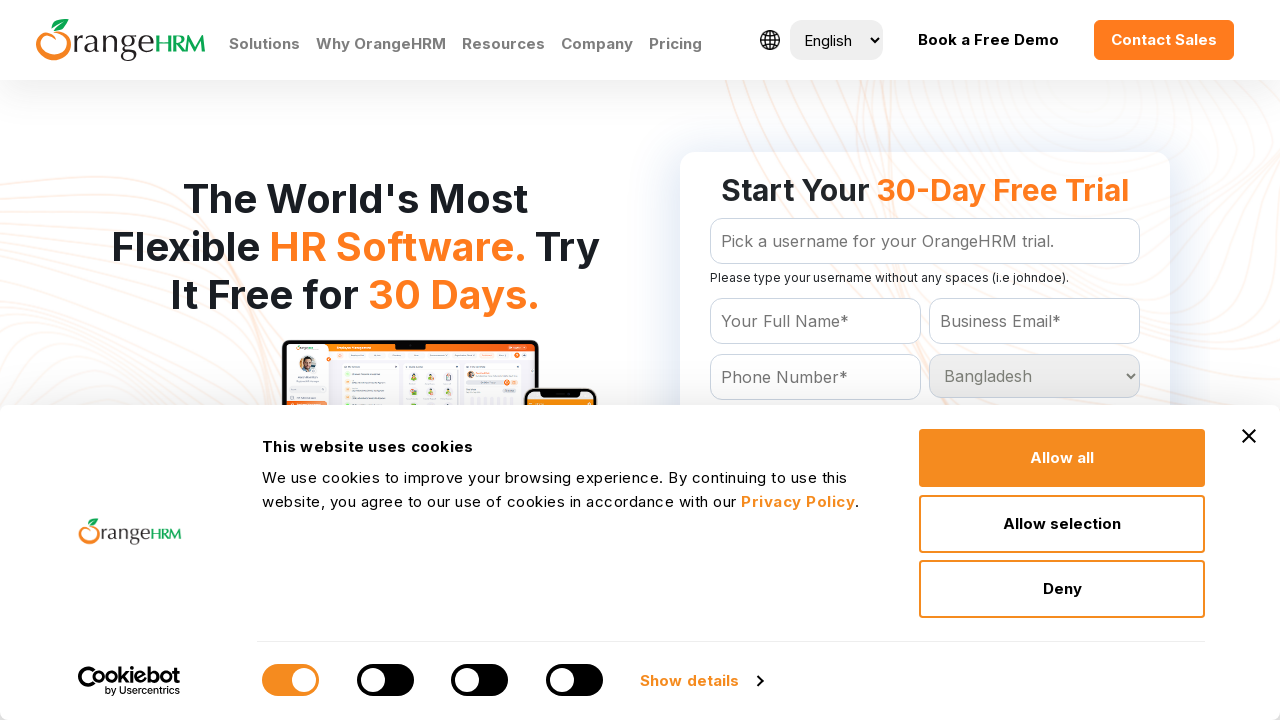

Retrieved value attribute from country option: Barbados
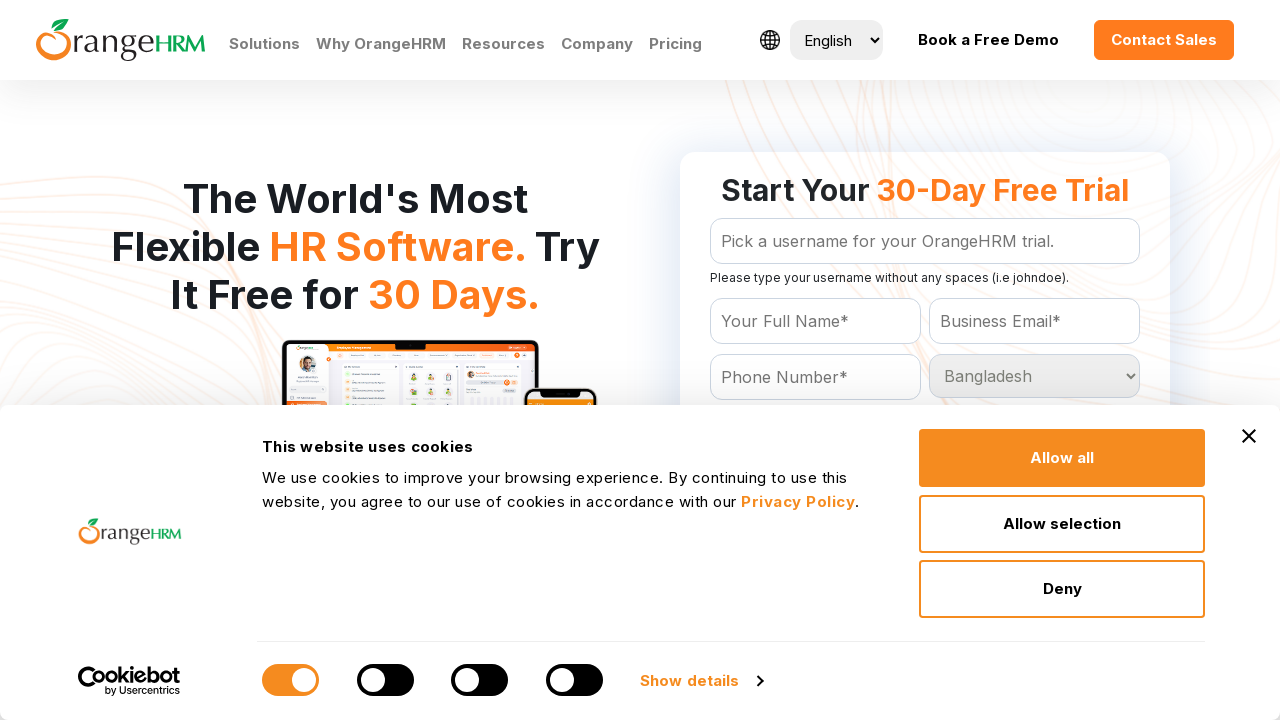

Selected country option with value: Barbados on select[name='Country']
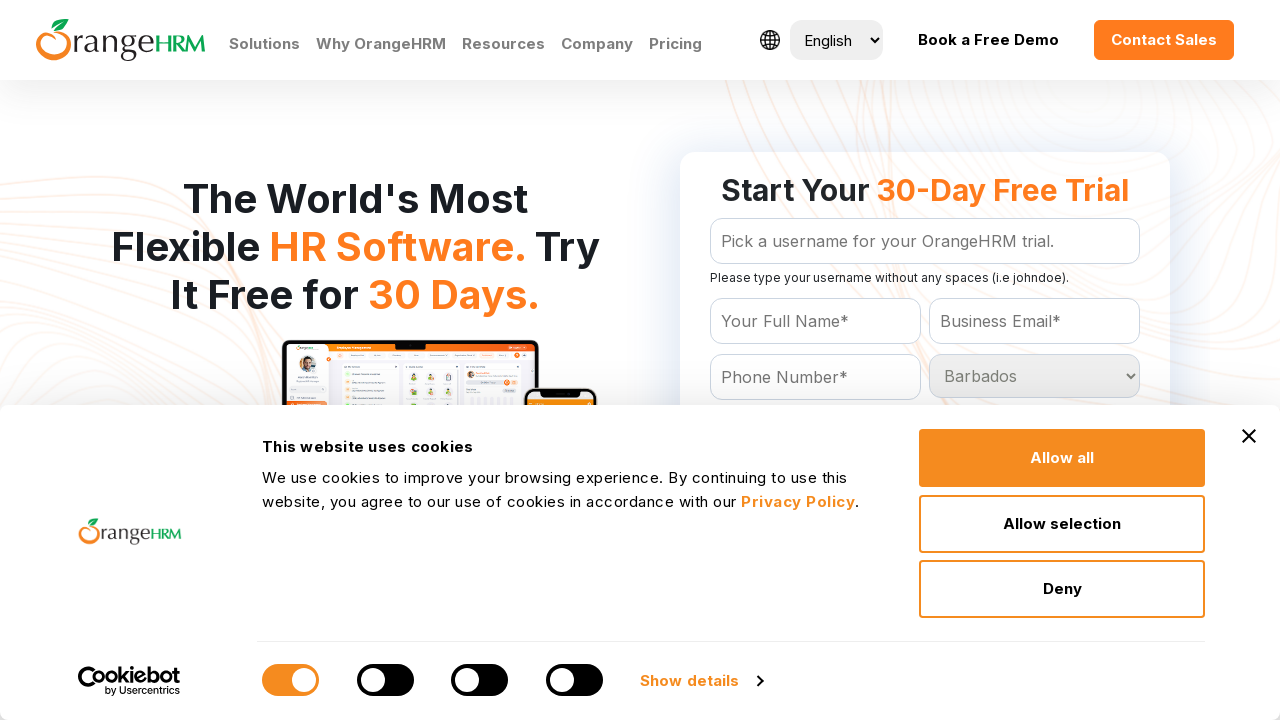

Retrieved value attribute from country option: Belarus
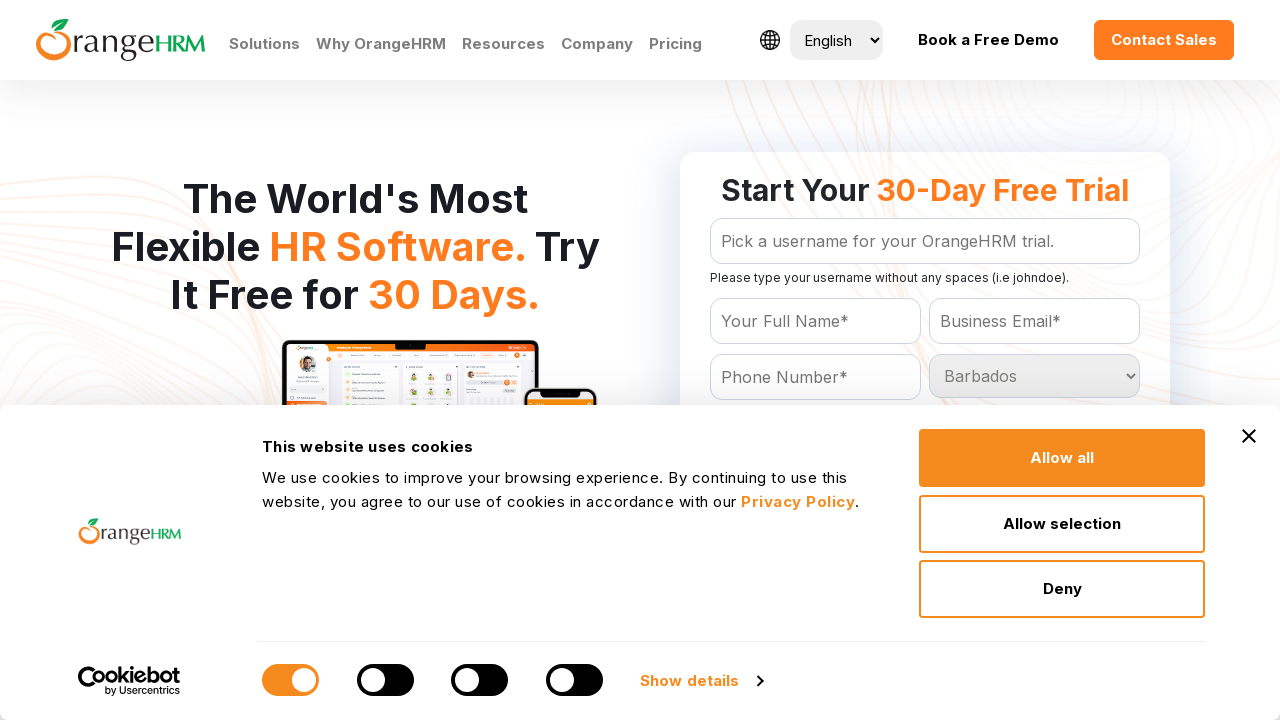

Selected country option with value: Belarus on select[name='Country']
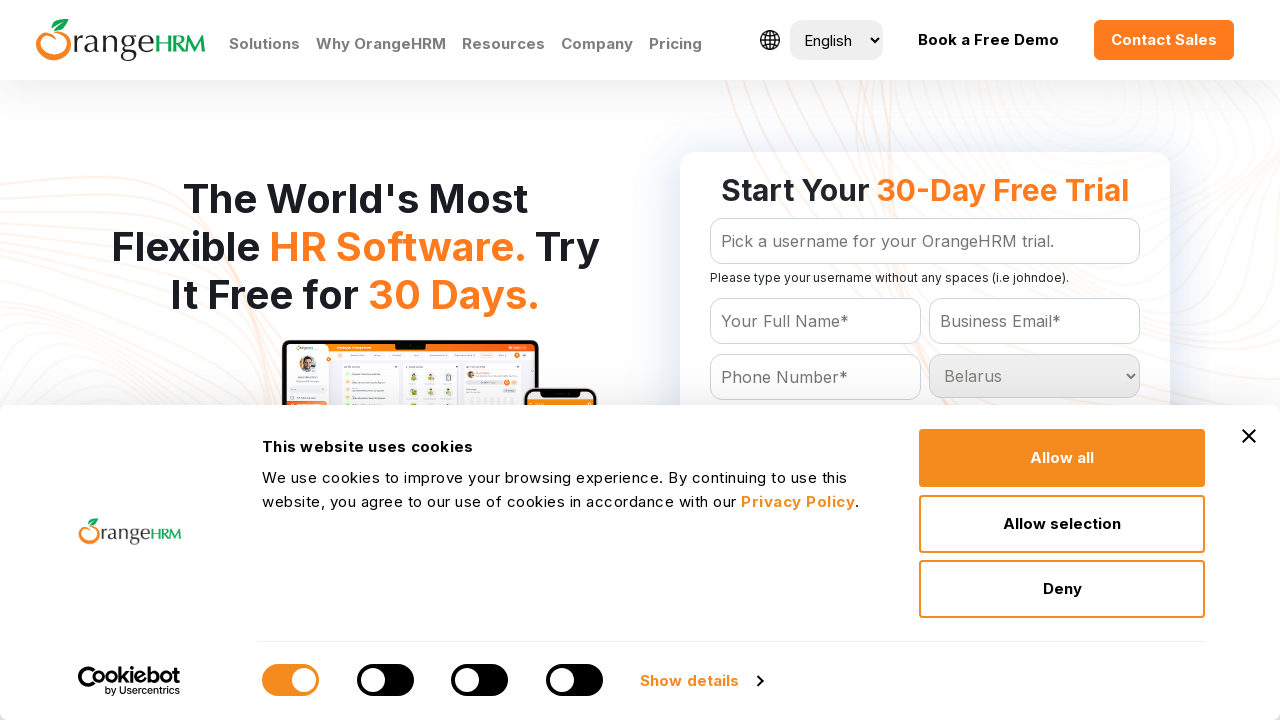

Retrieved value attribute from country option: Belgium
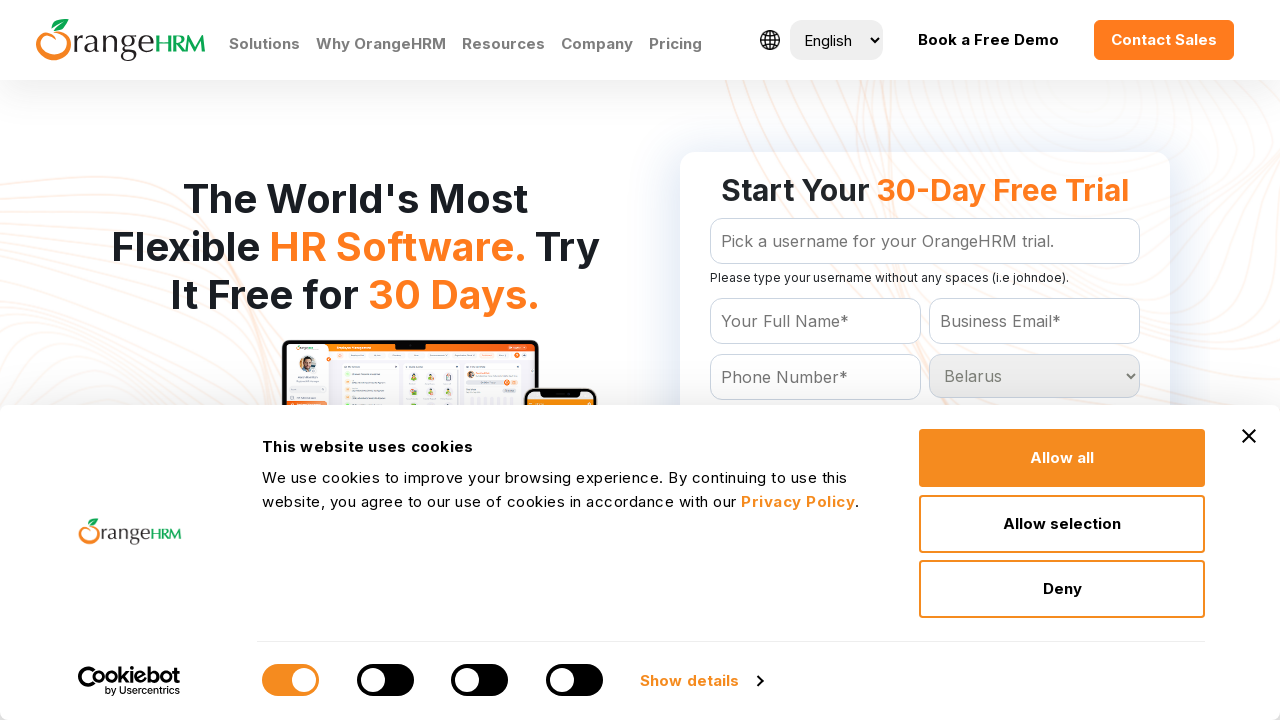

Selected country option with value: Belgium on select[name='Country']
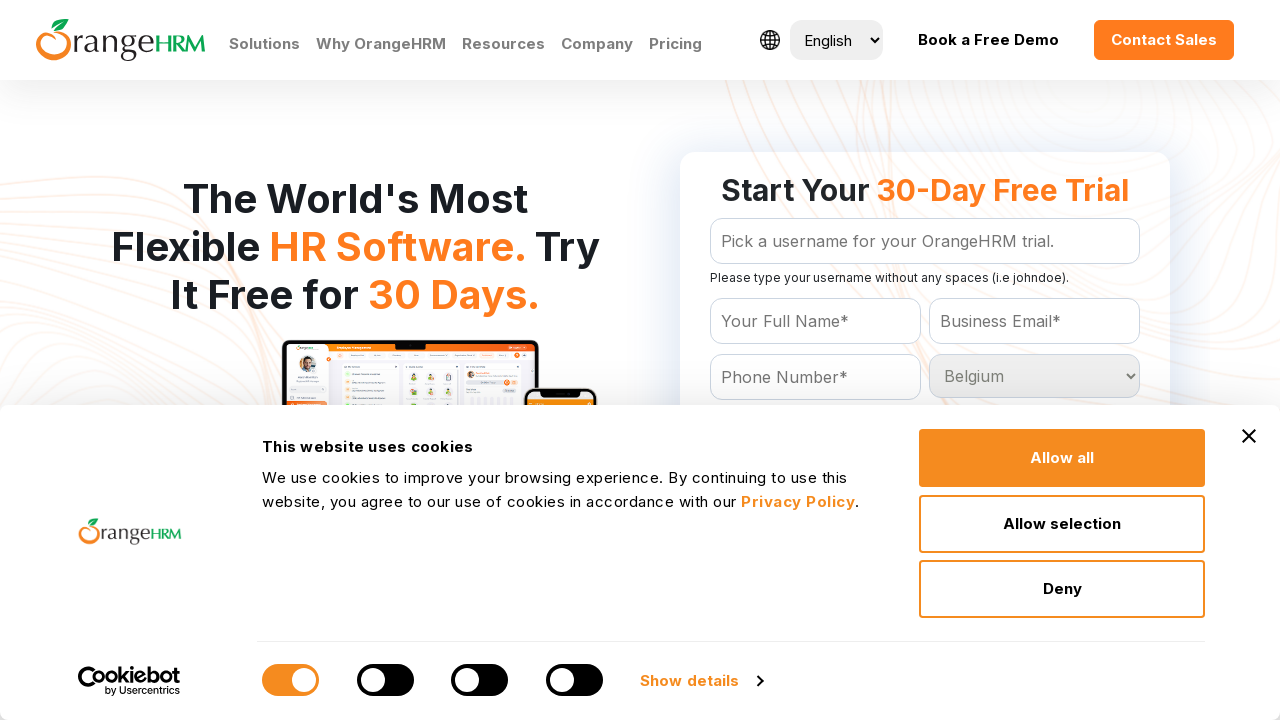

Retrieved value attribute from country option: Belize
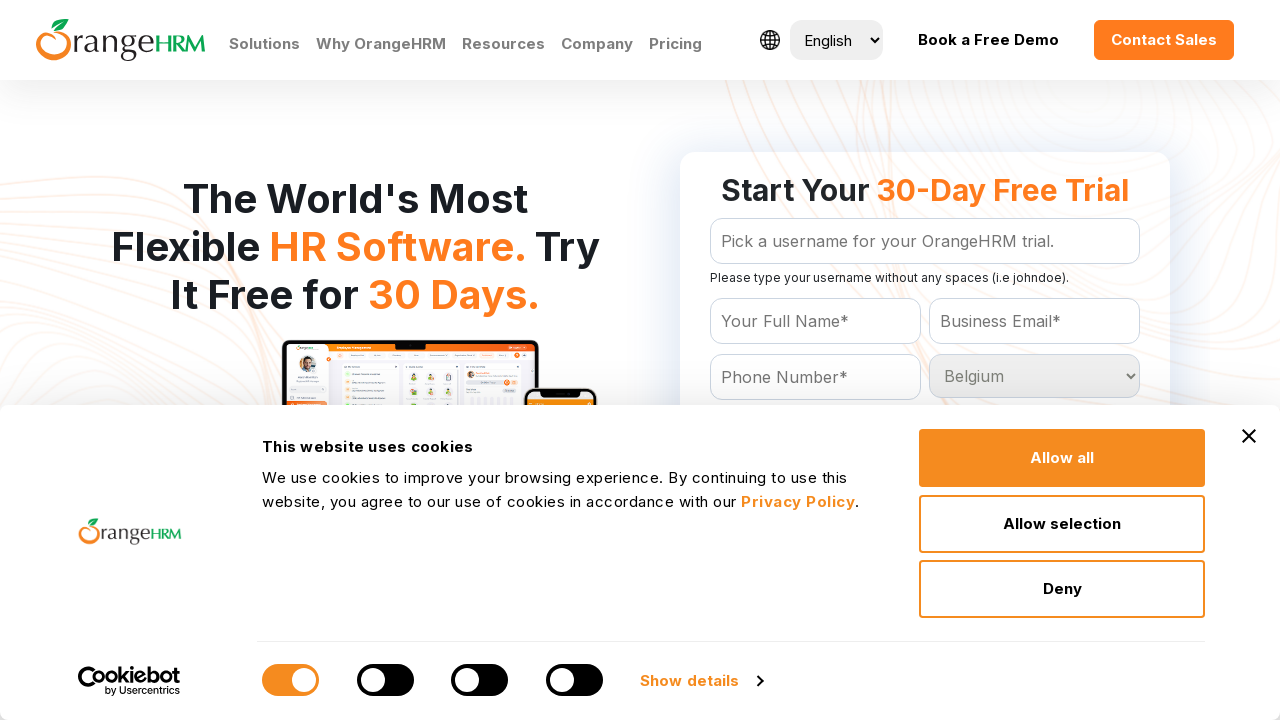

Selected country option with value: Belize on select[name='Country']
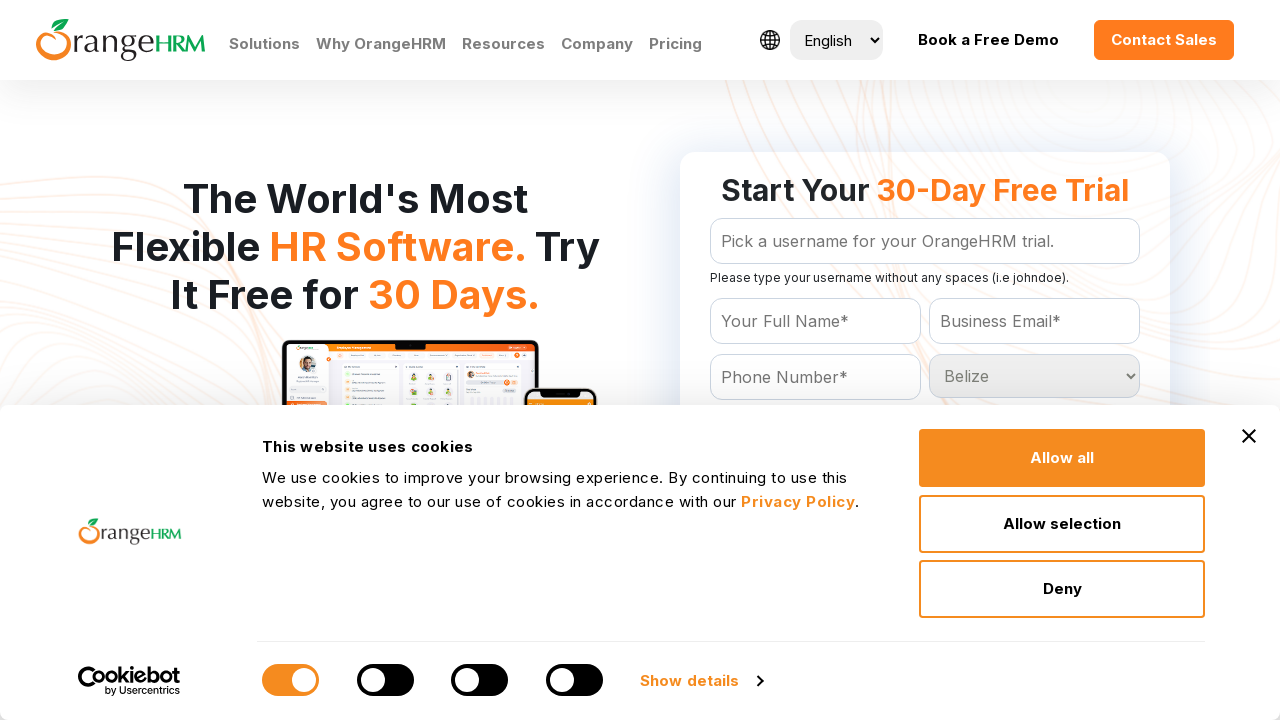

Retrieved value attribute from country option: Benin
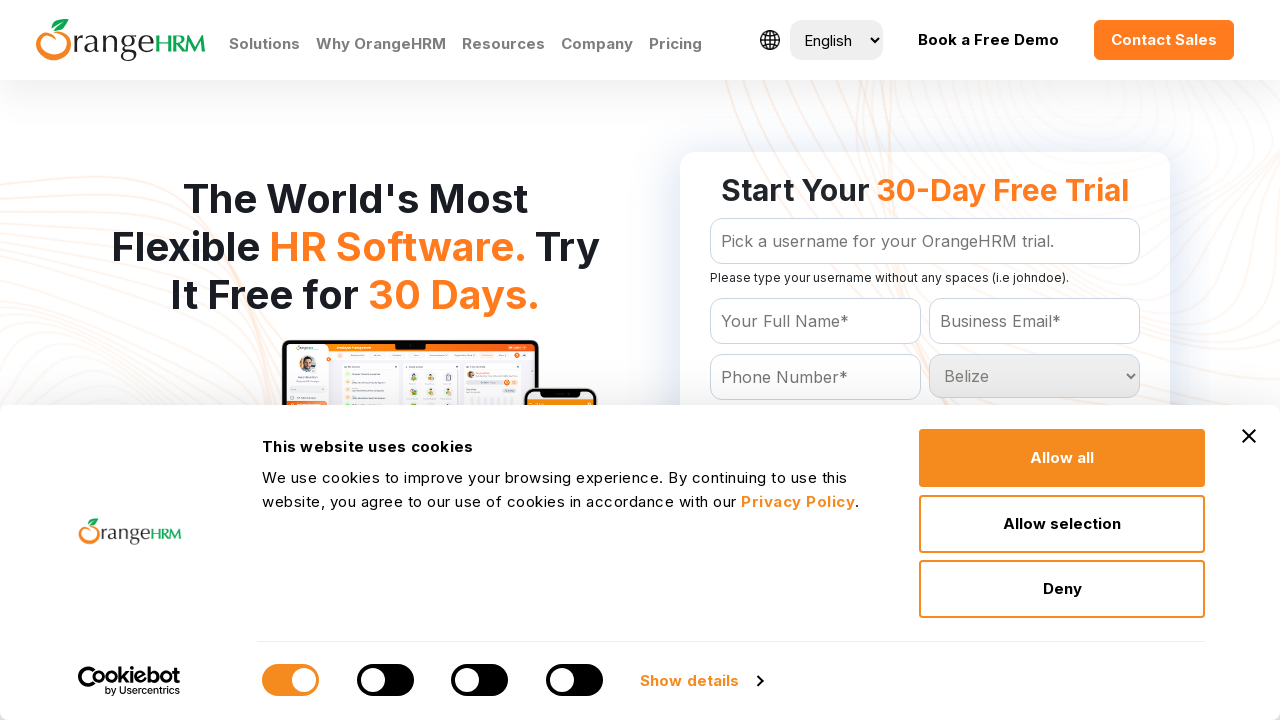

Selected country option with value: Benin on select[name='Country']
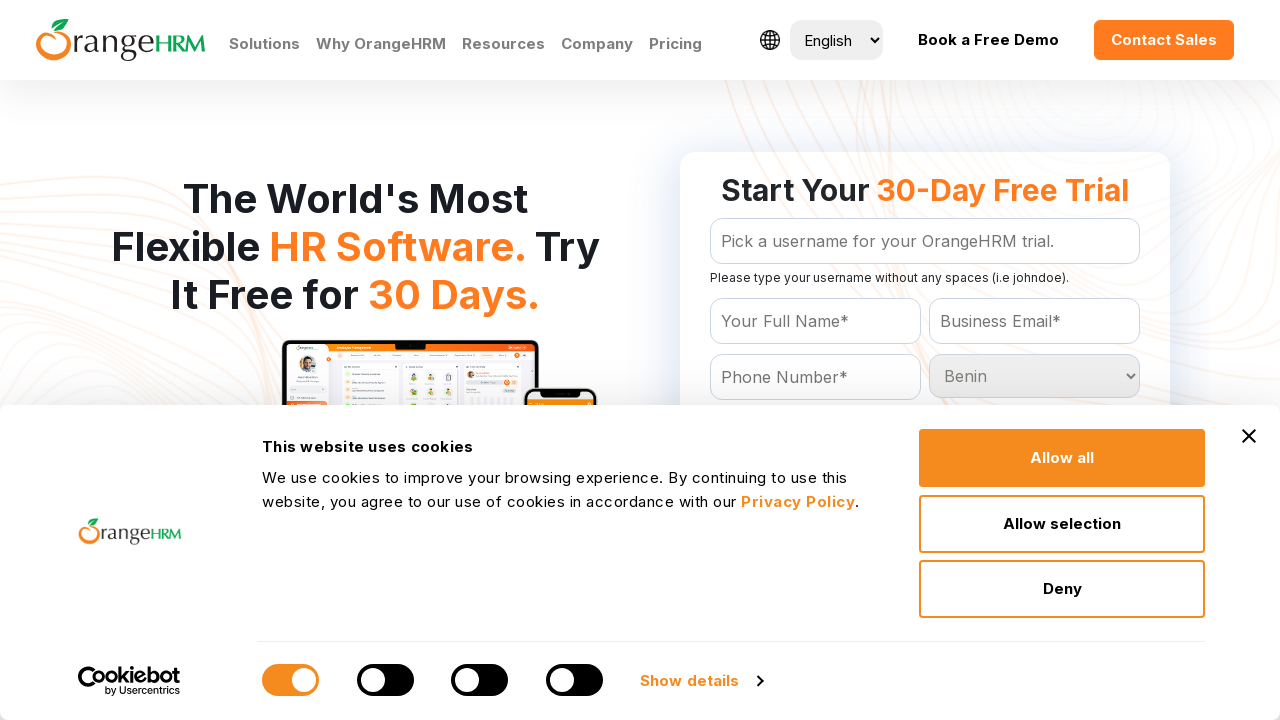

Retrieved value attribute from country option: Bermuda
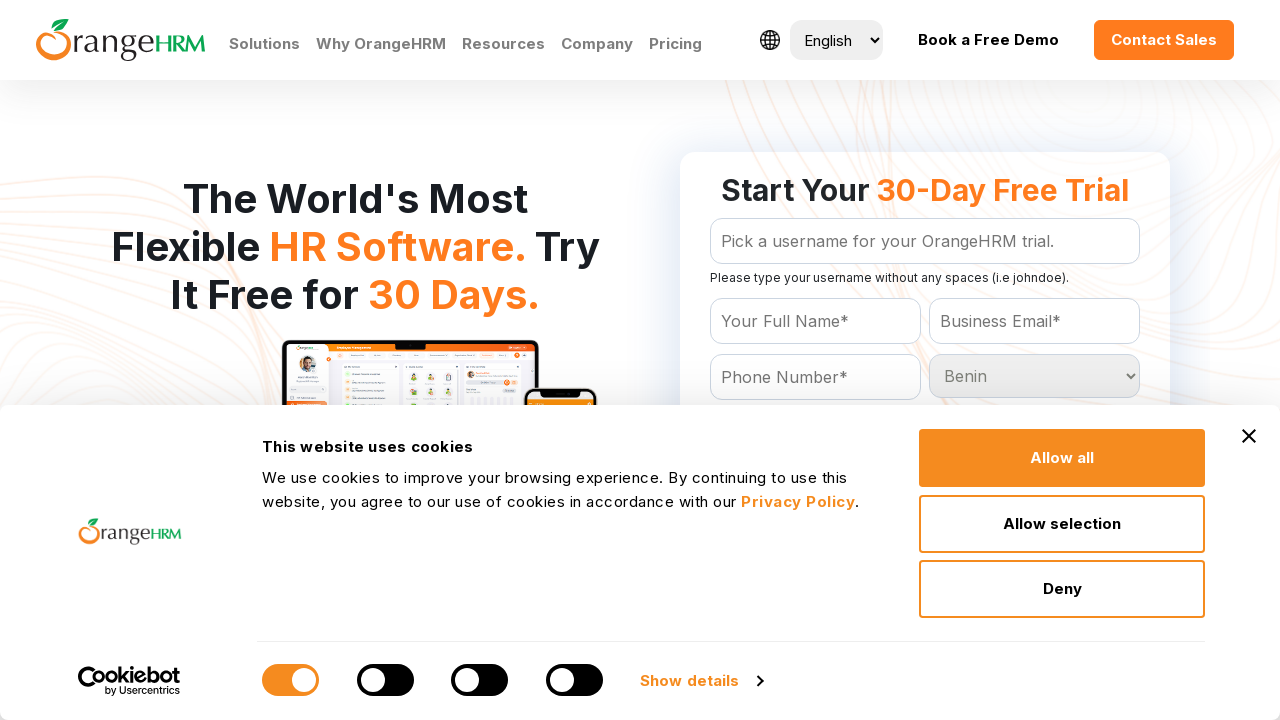

Selected country option with value: Bermuda on select[name='Country']
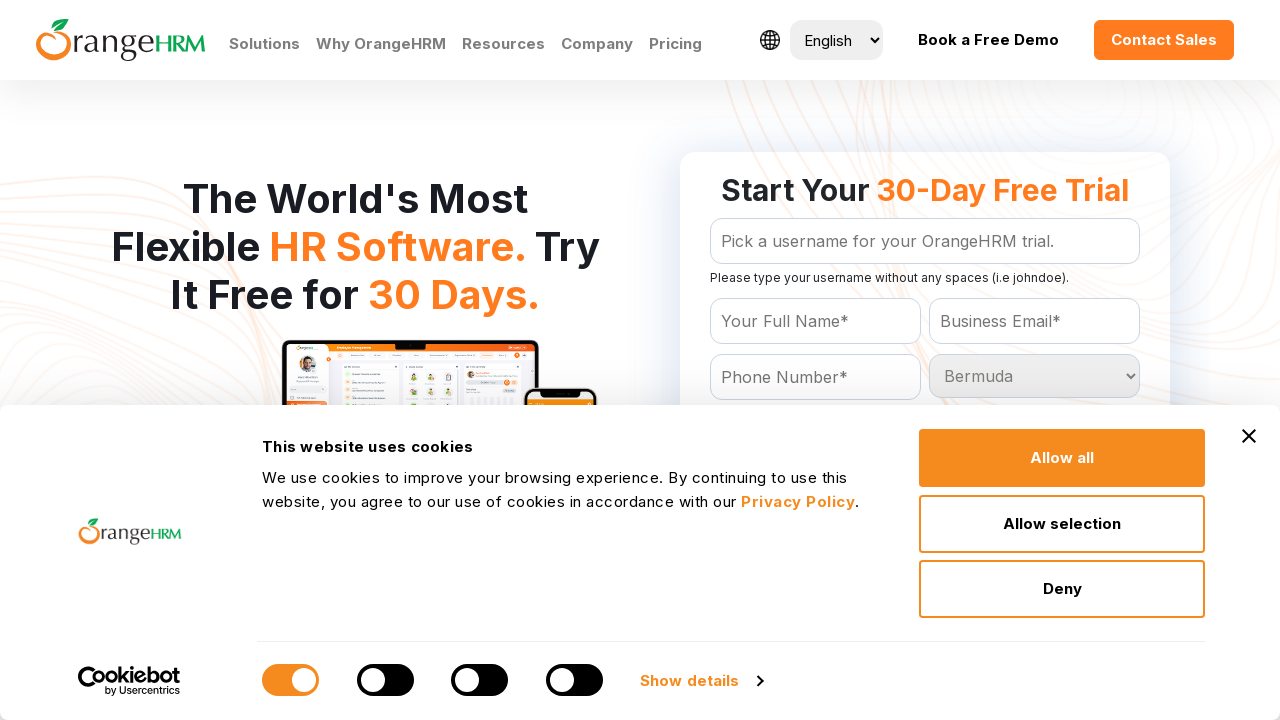

Retrieved value attribute from country option: Bhutan
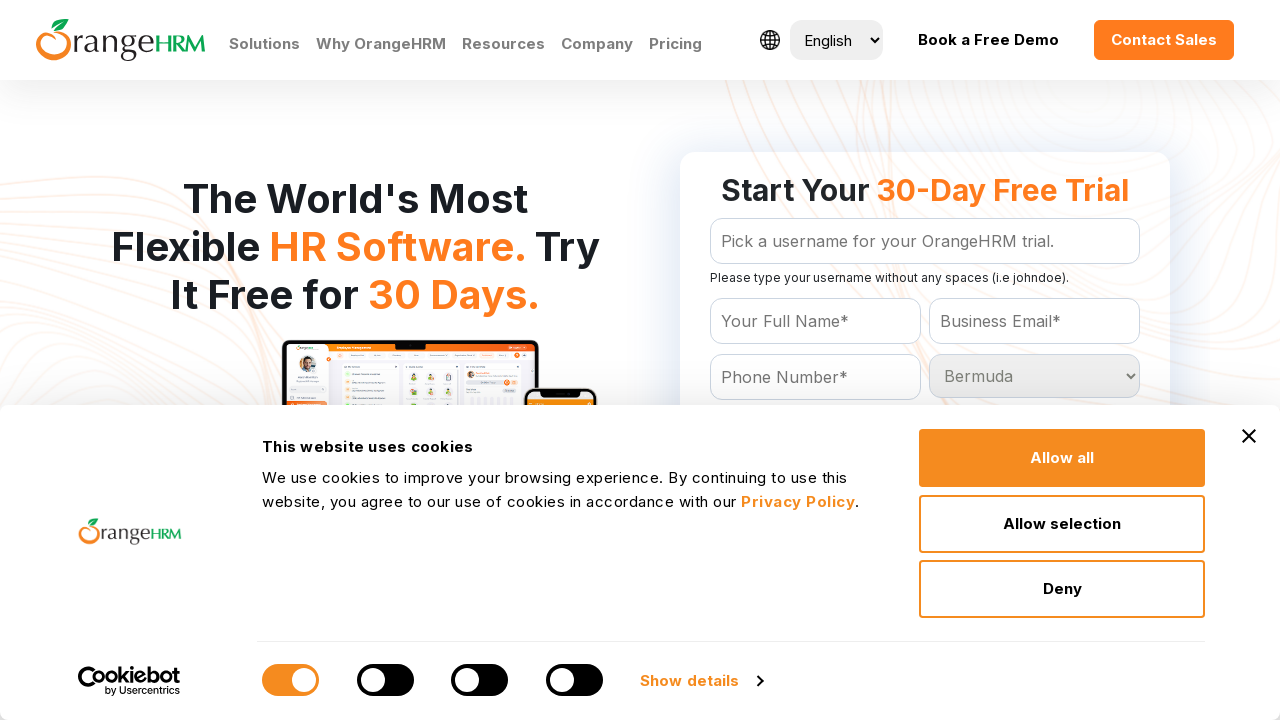

Selected country option with value: Bhutan on select[name='Country']
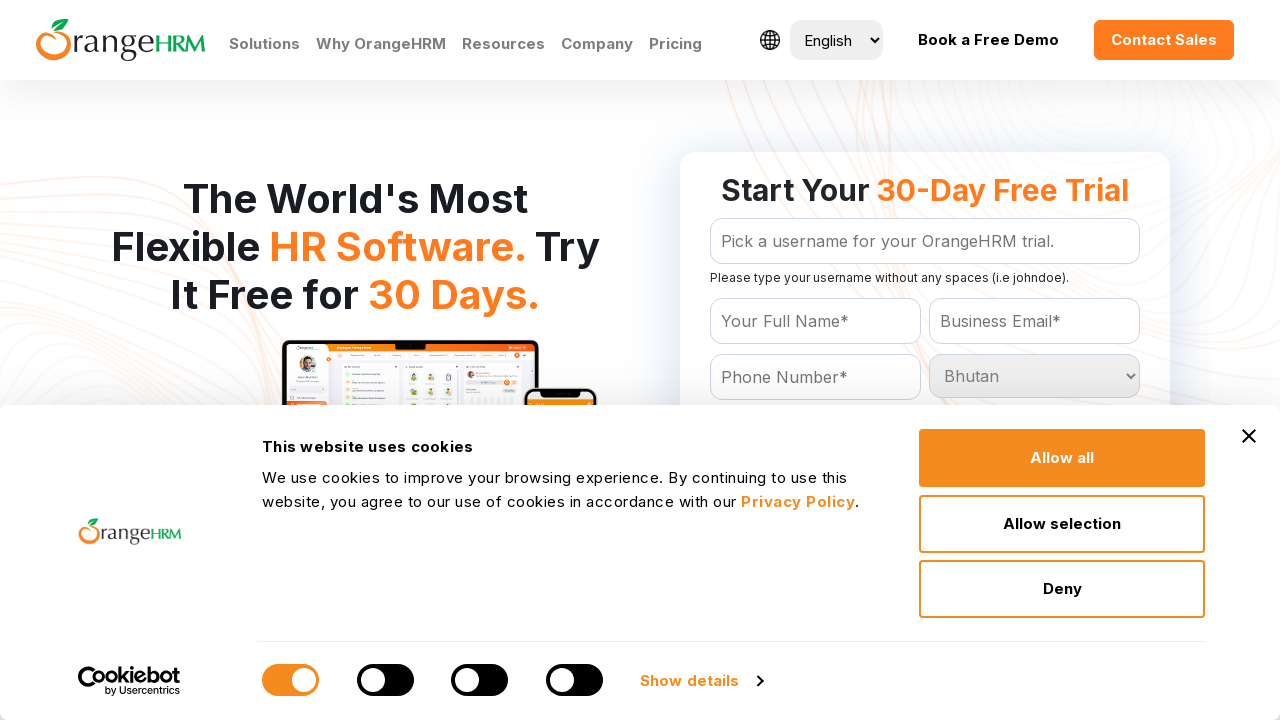

Retrieved value attribute from country option: Bolivia
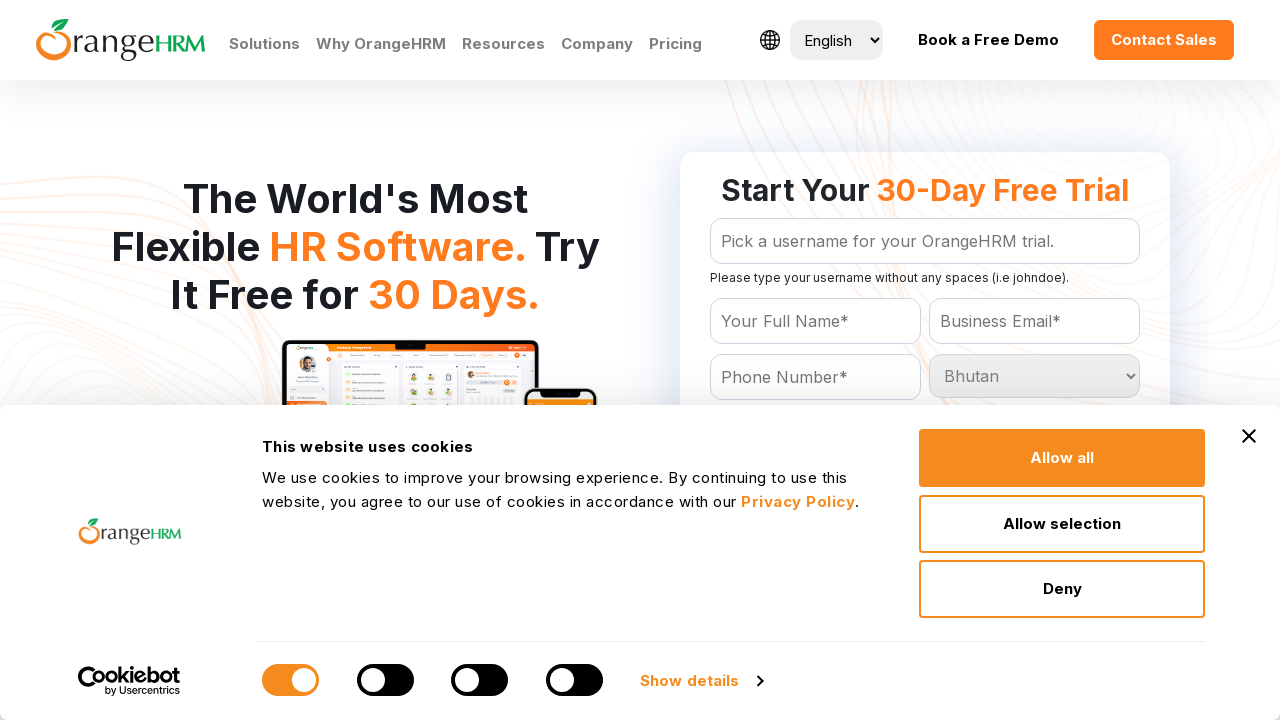

Selected country option with value: Bolivia on select[name='Country']
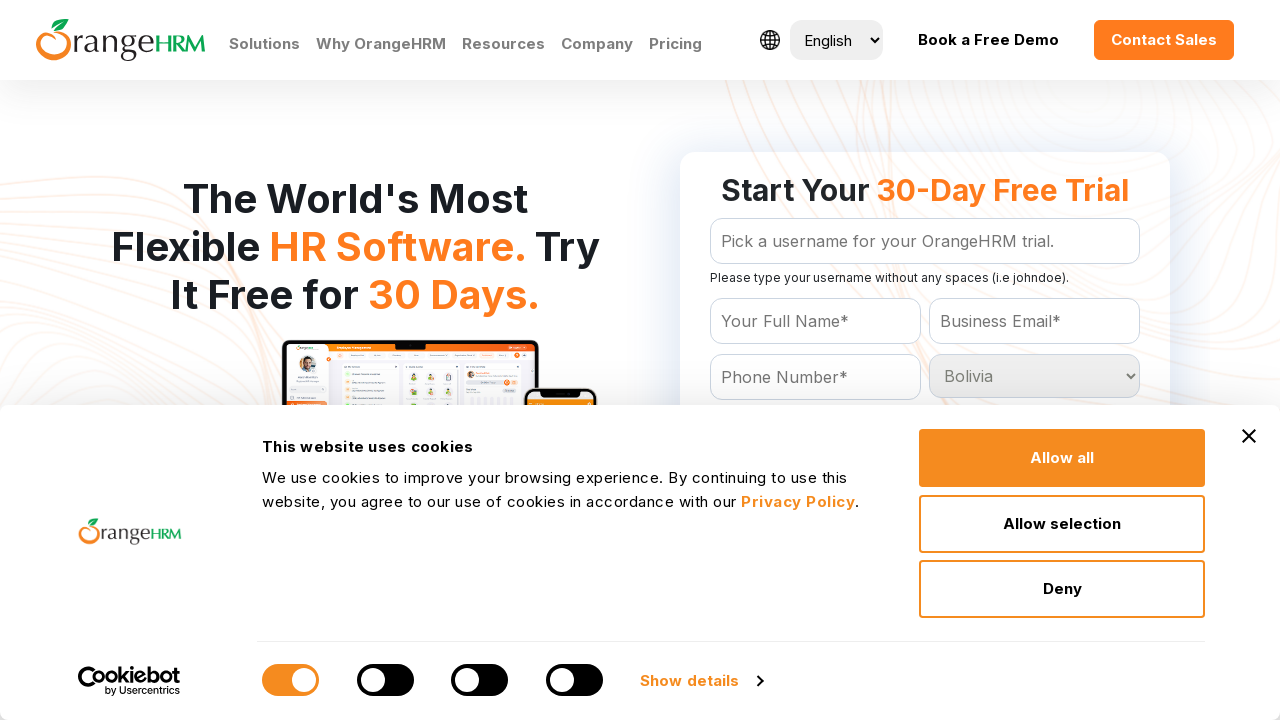

Retrieved value attribute from country option: Bosnia and Herzegowina
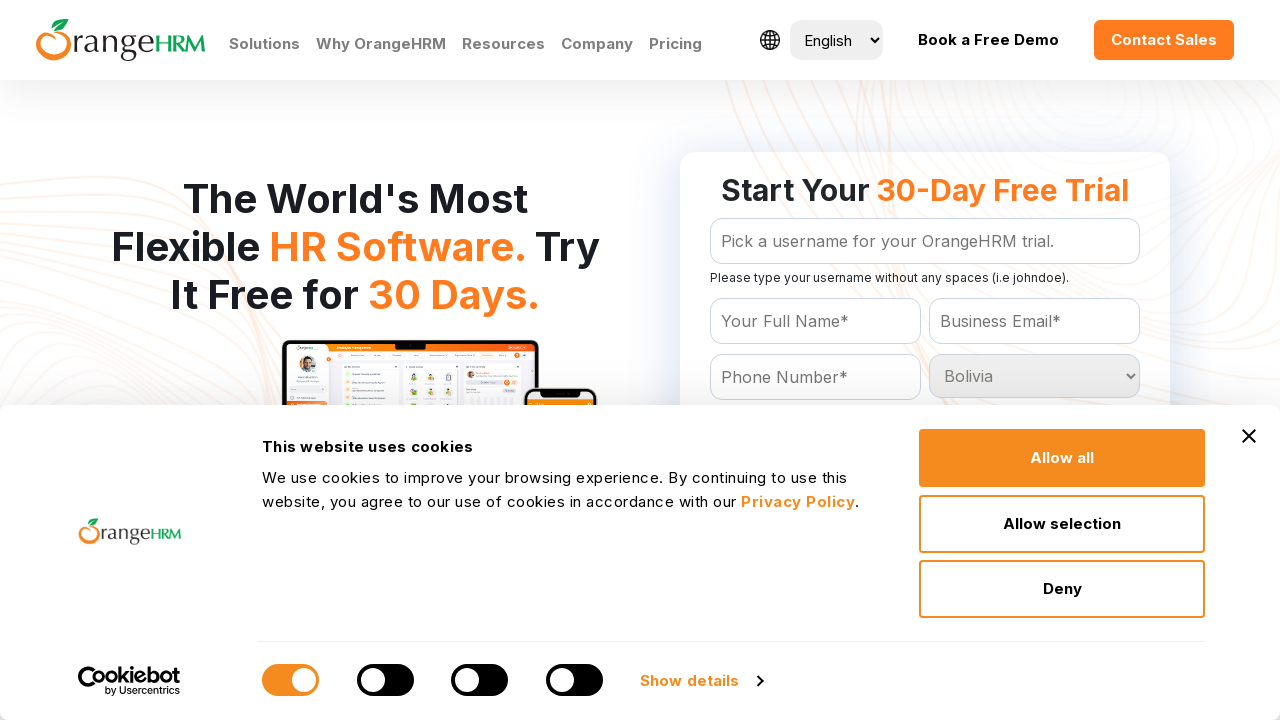

Selected country option with value: Bosnia and Herzegowina on select[name='Country']
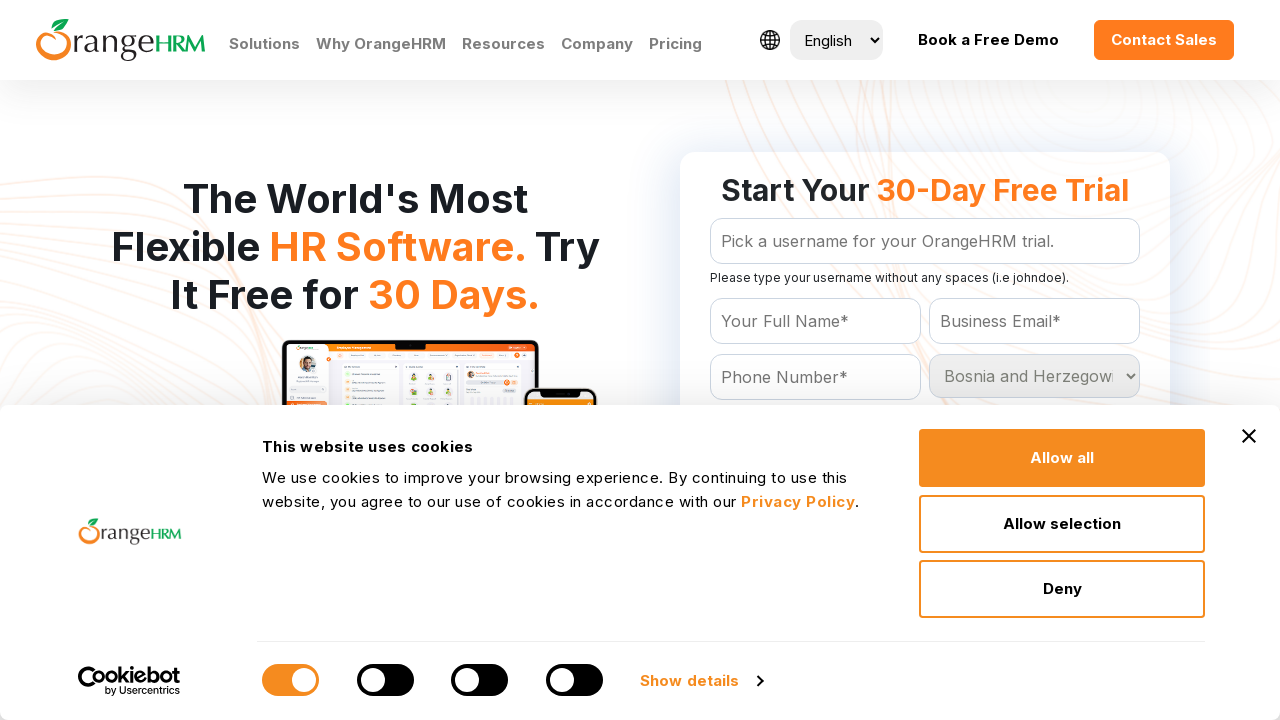

Retrieved value attribute from country option: Botswana
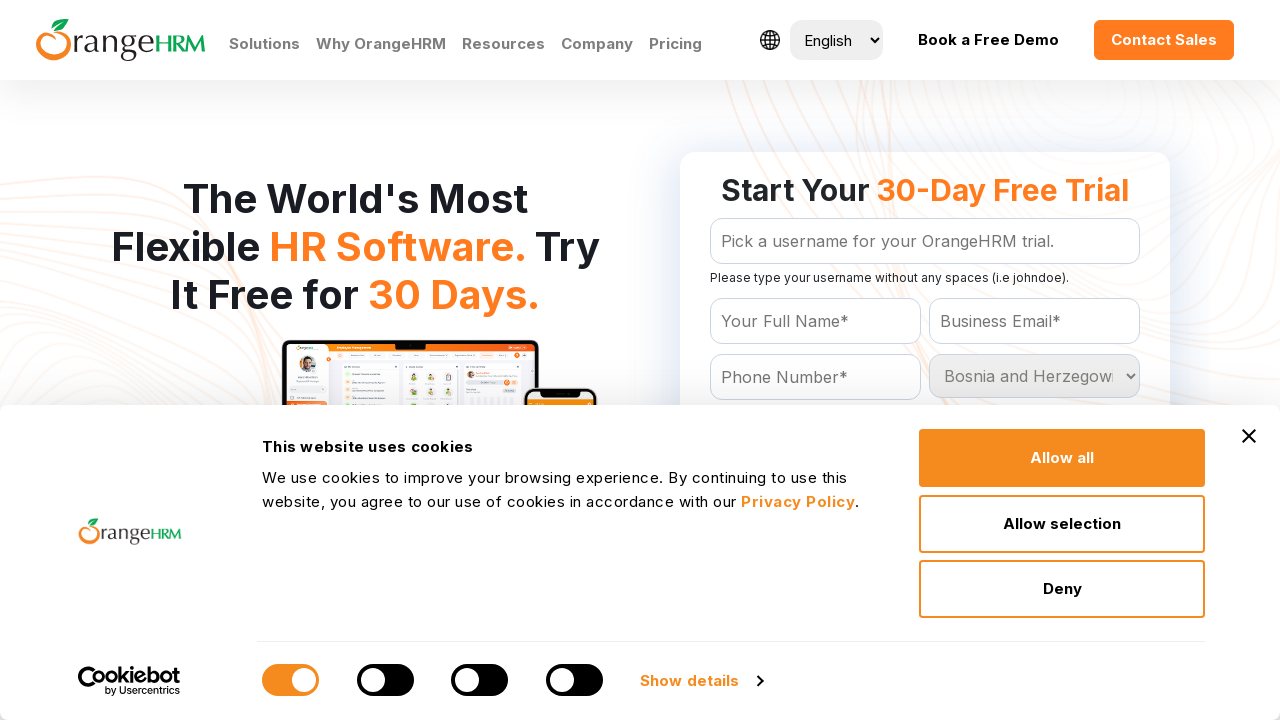

Selected country option with value: Botswana on select[name='Country']
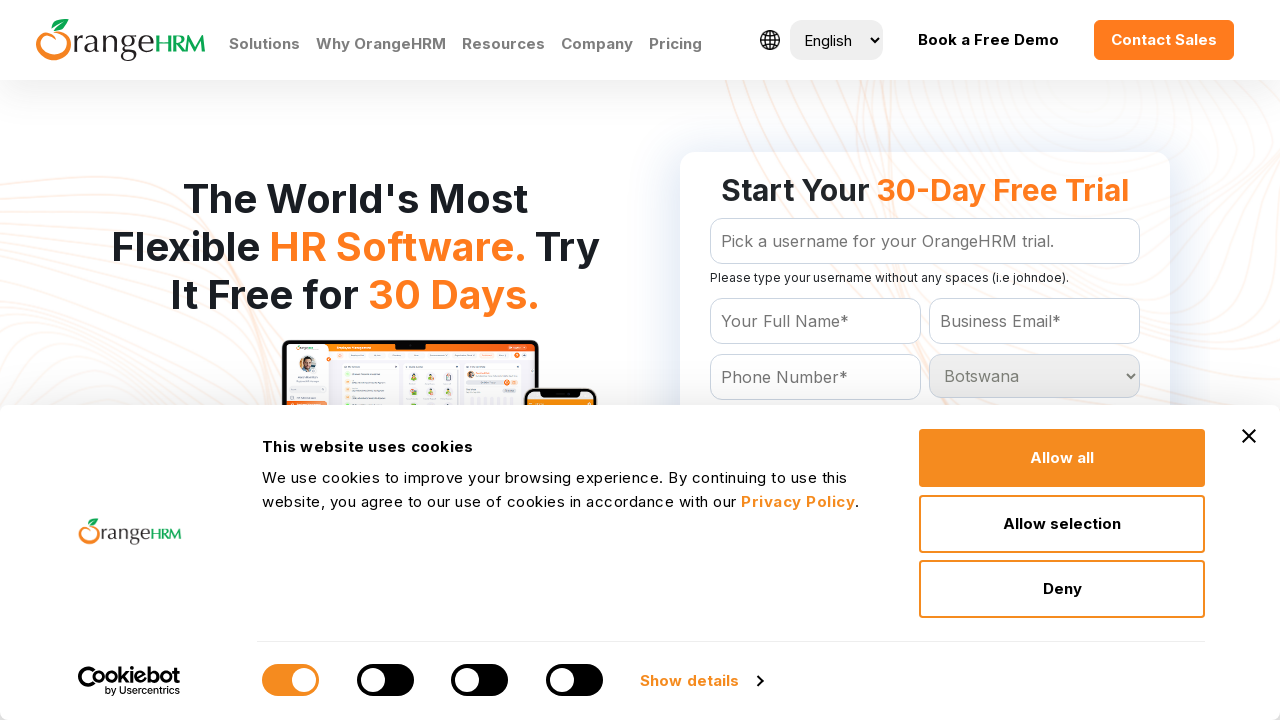

Retrieved value attribute from country option: Bouvet Island
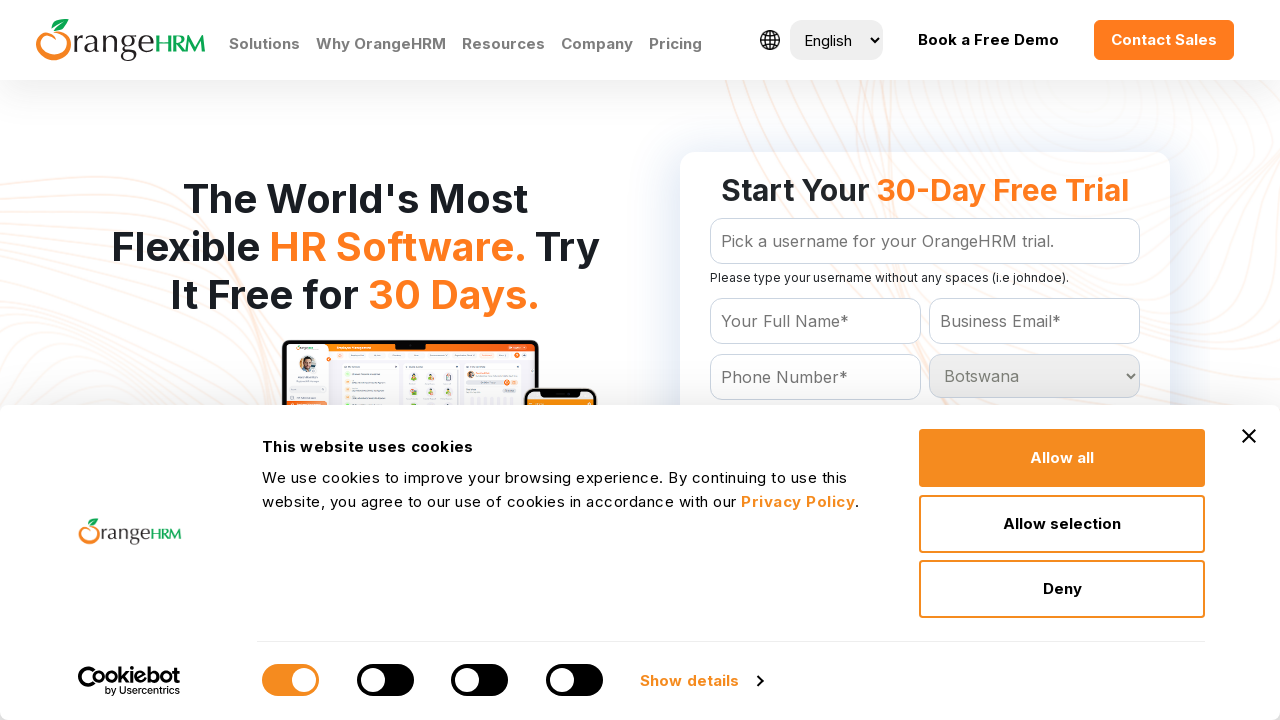

Selected country option with value: Bouvet Island on select[name='Country']
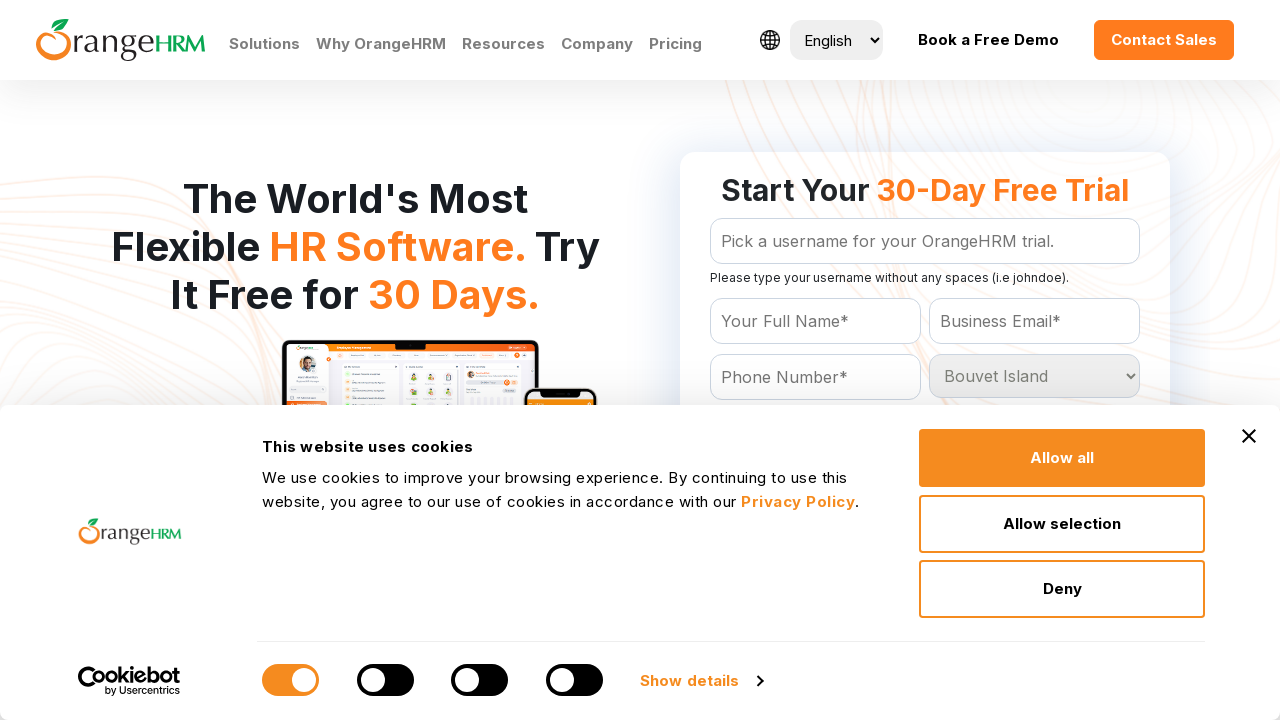

Retrieved value attribute from country option: Brazil
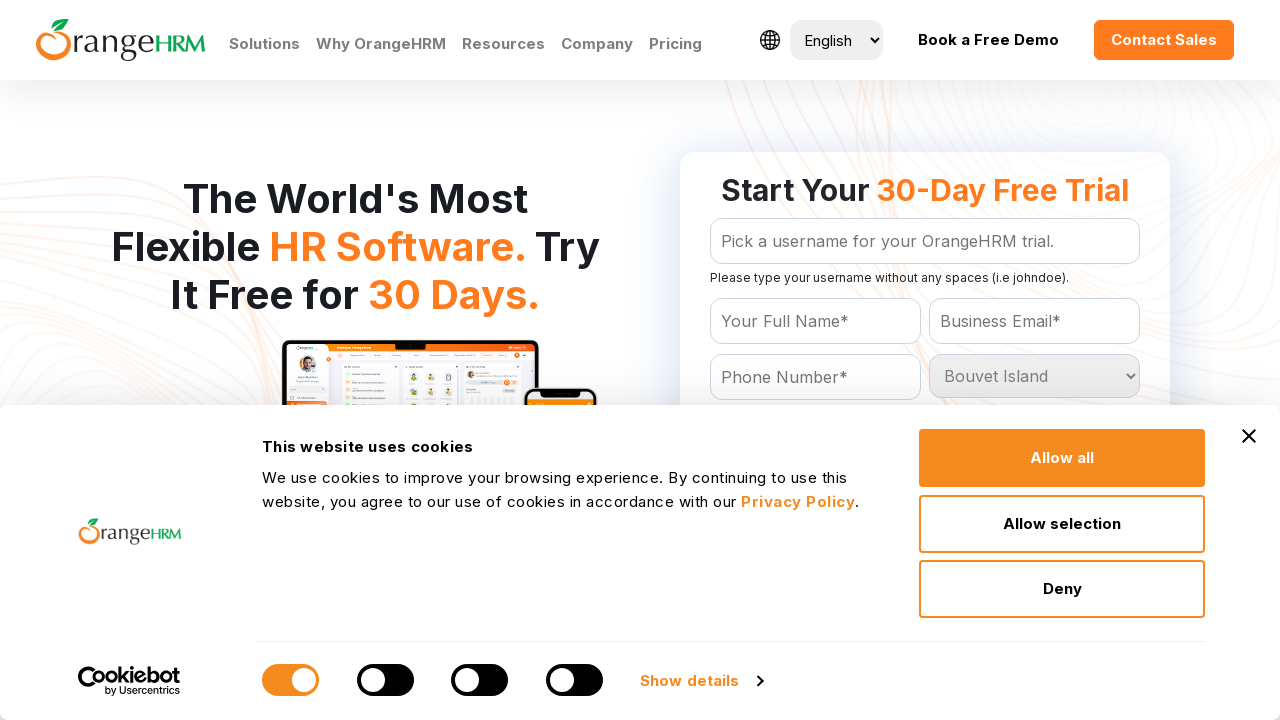

Selected country option with value: Brazil on select[name='Country']
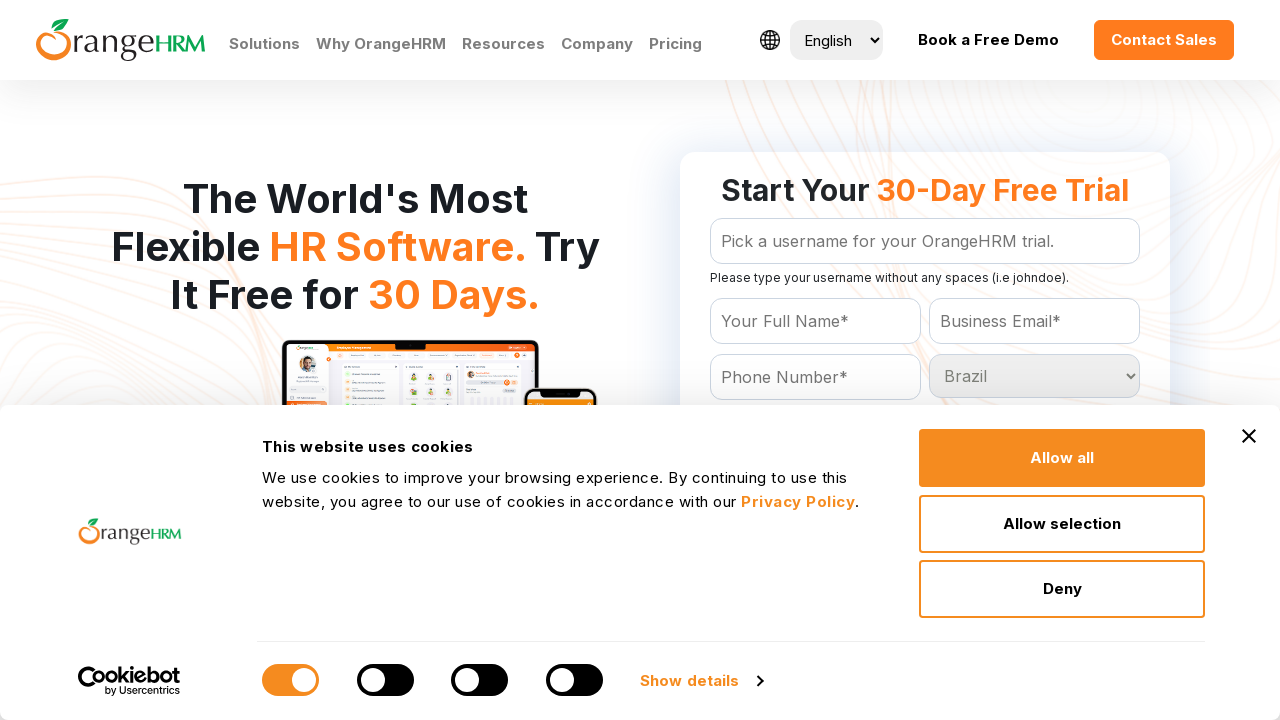

Retrieved value attribute from country option: Brunei Darussalam
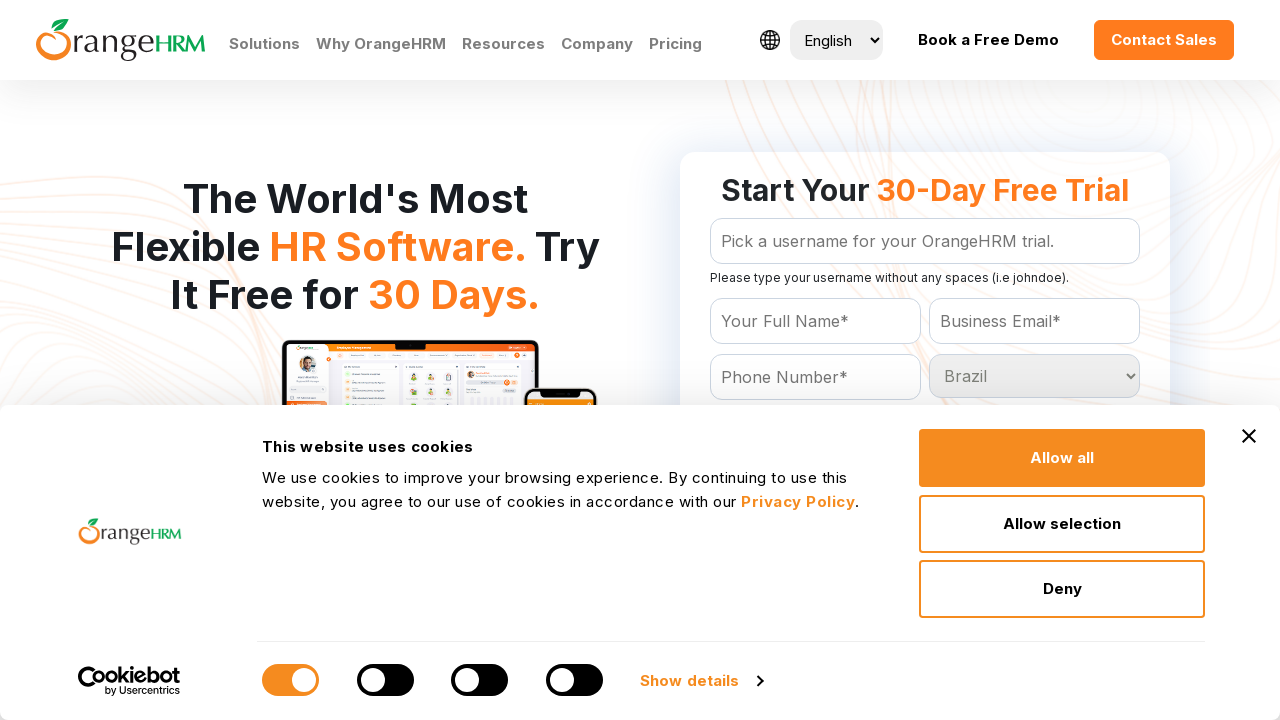

Selected country option with value: Brunei Darussalam on select[name='Country']
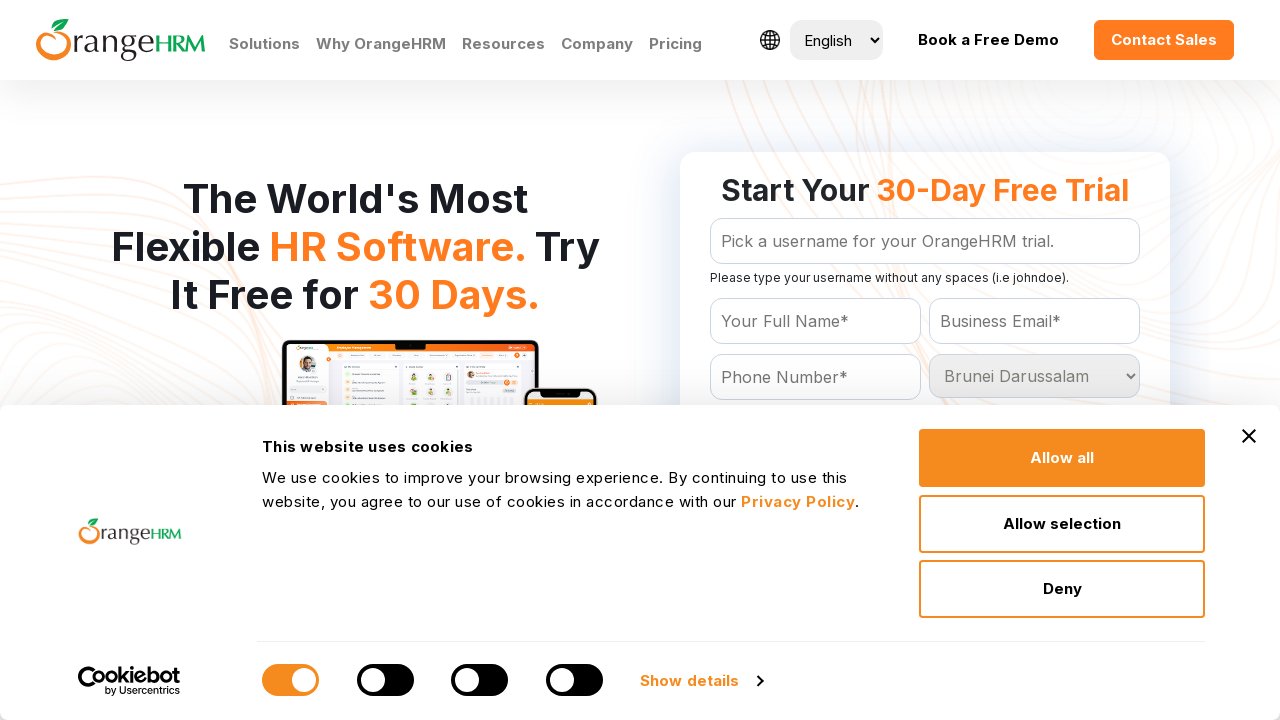

Retrieved value attribute from country option: Bulgaria
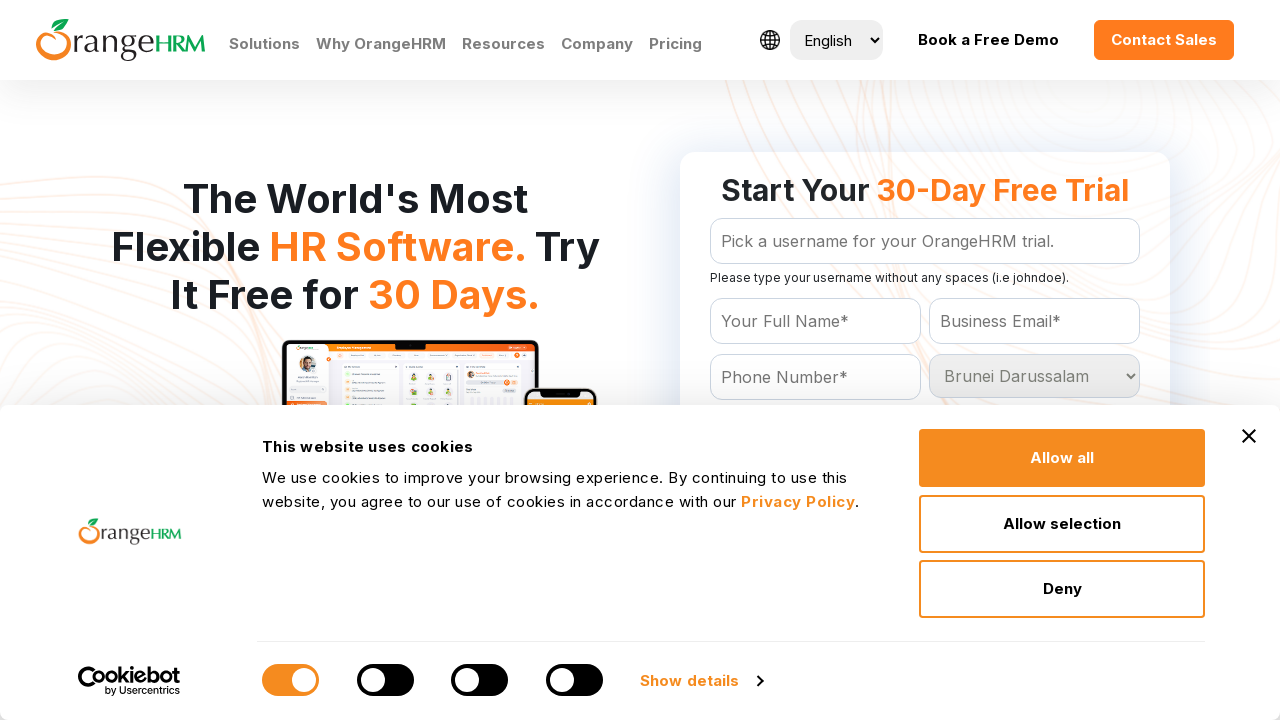

Selected country option with value: Bulgaria on select[name='Country']
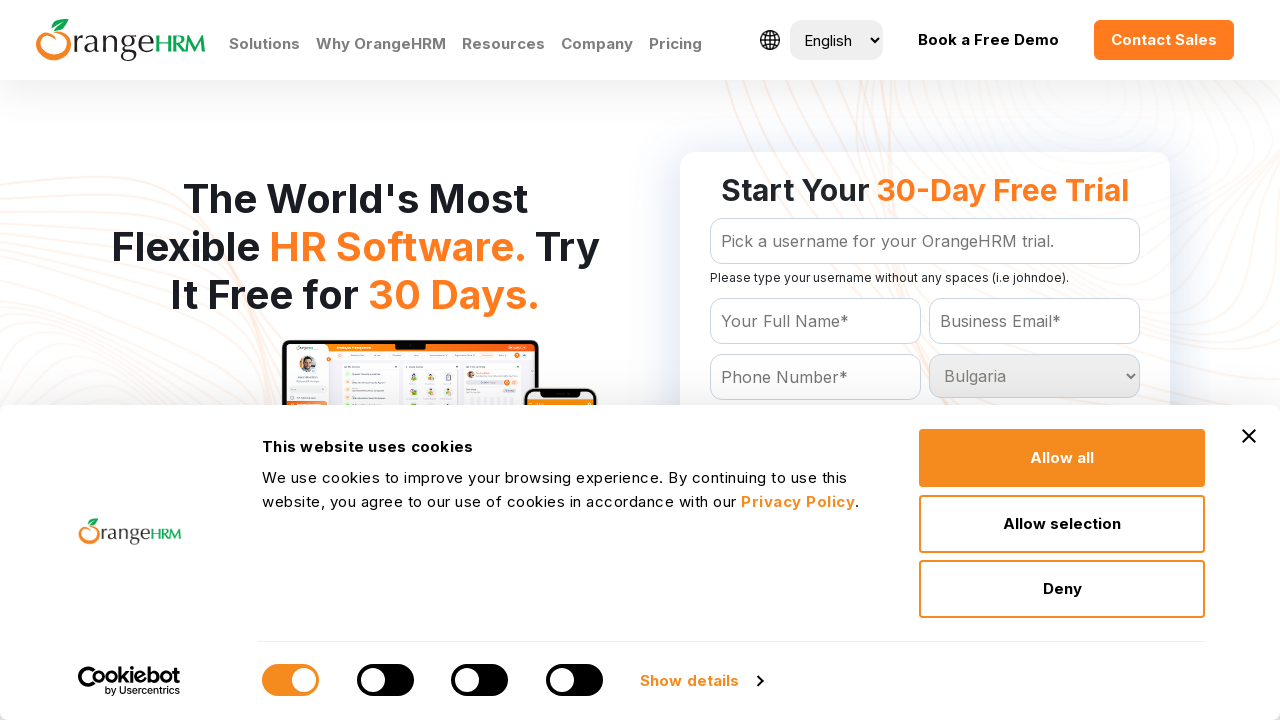

Retrieved value attribute from country option: Burkina Faso
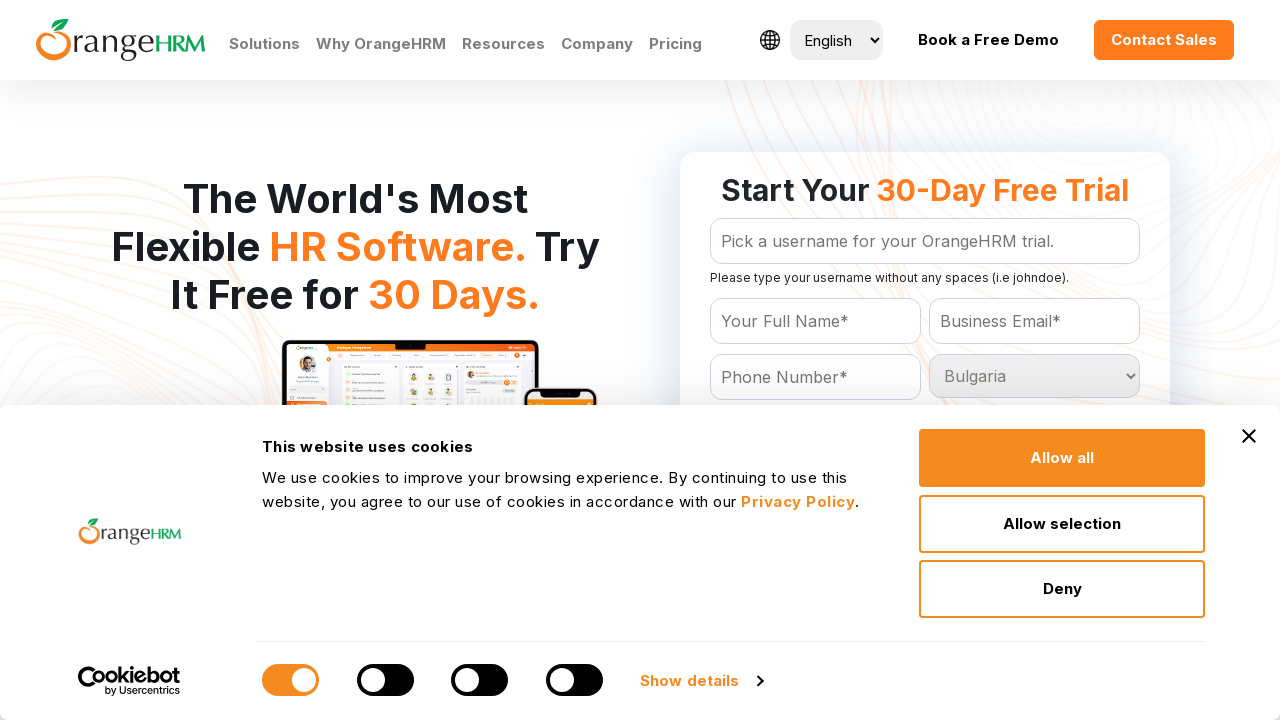

Selected country option with value: Burkina Faso on select[name='Country']
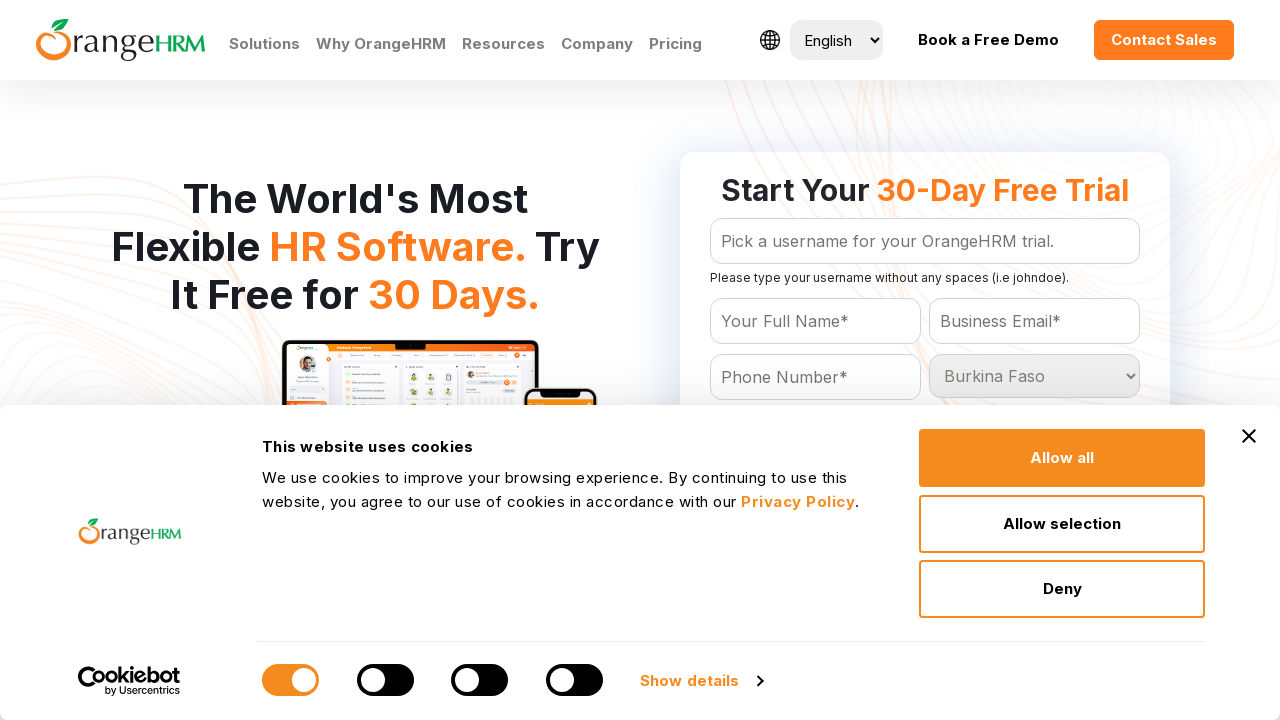

Retrieved value attribute from country option: Burundi
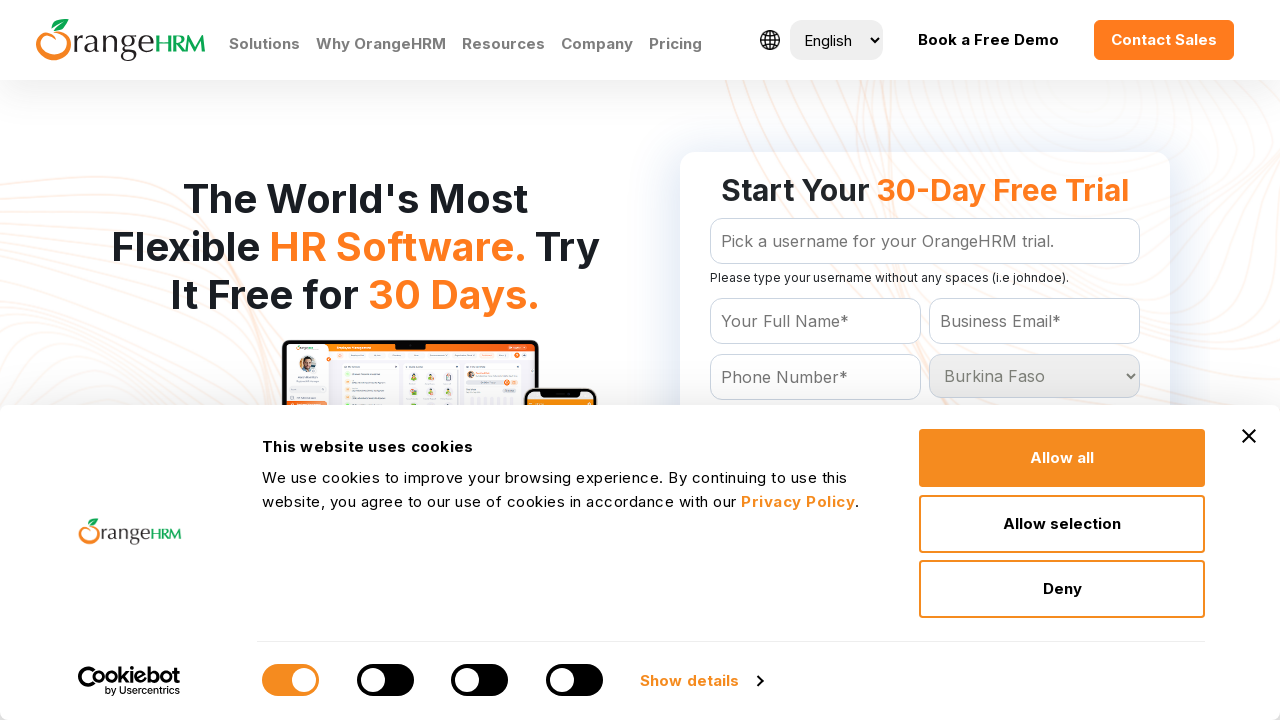

Selected country option with value: Burundi on select[name='Country']
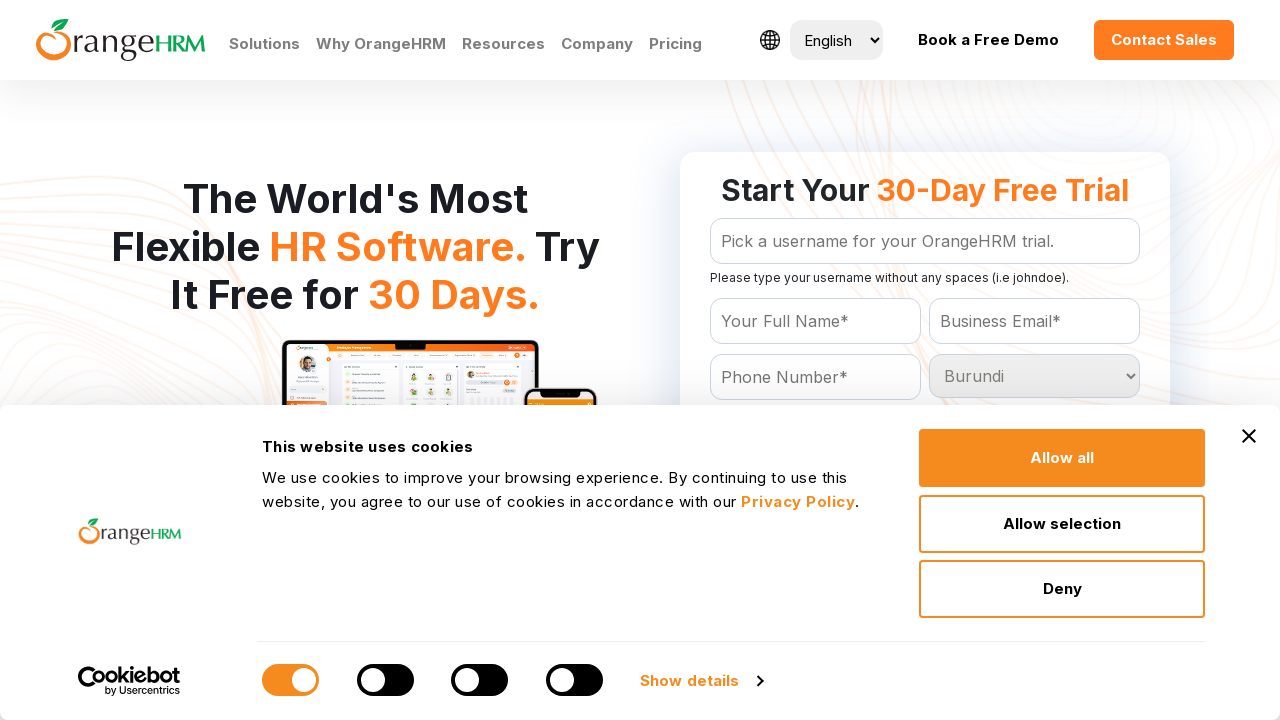

Retrieved value attribute from country option: Cambodia
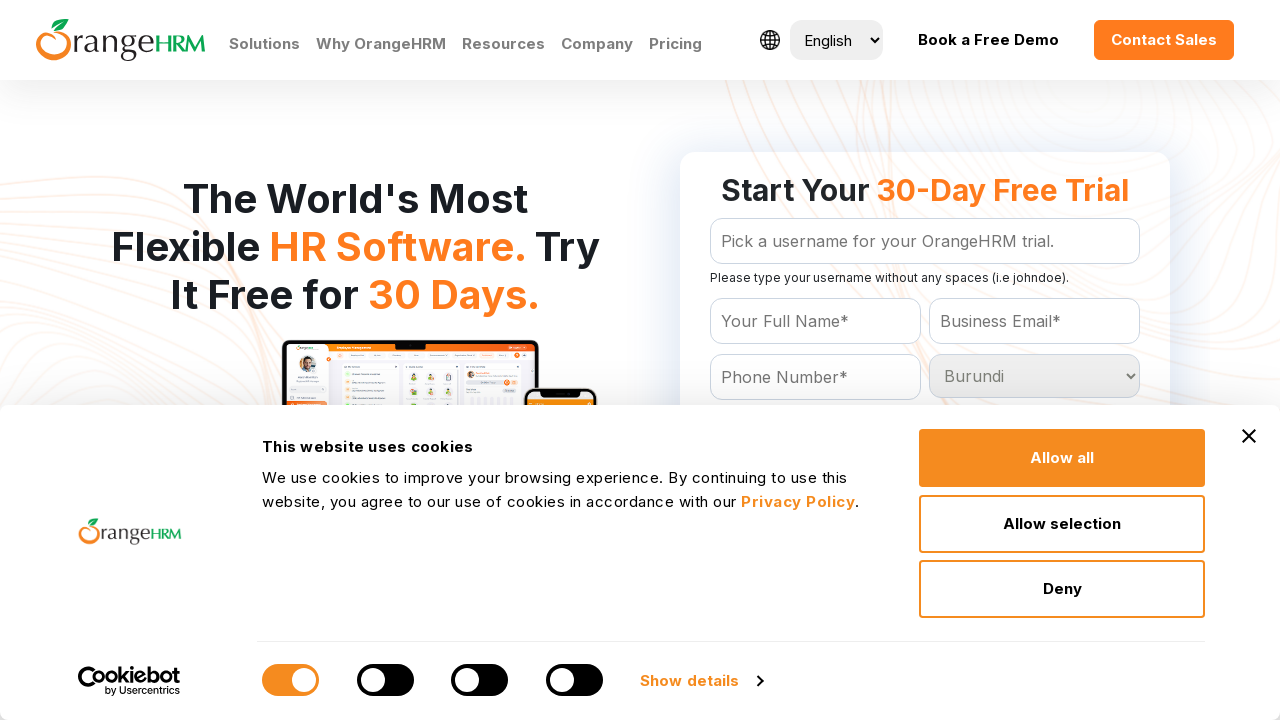

Selected country option with value: Cambodia on select[name='Country']
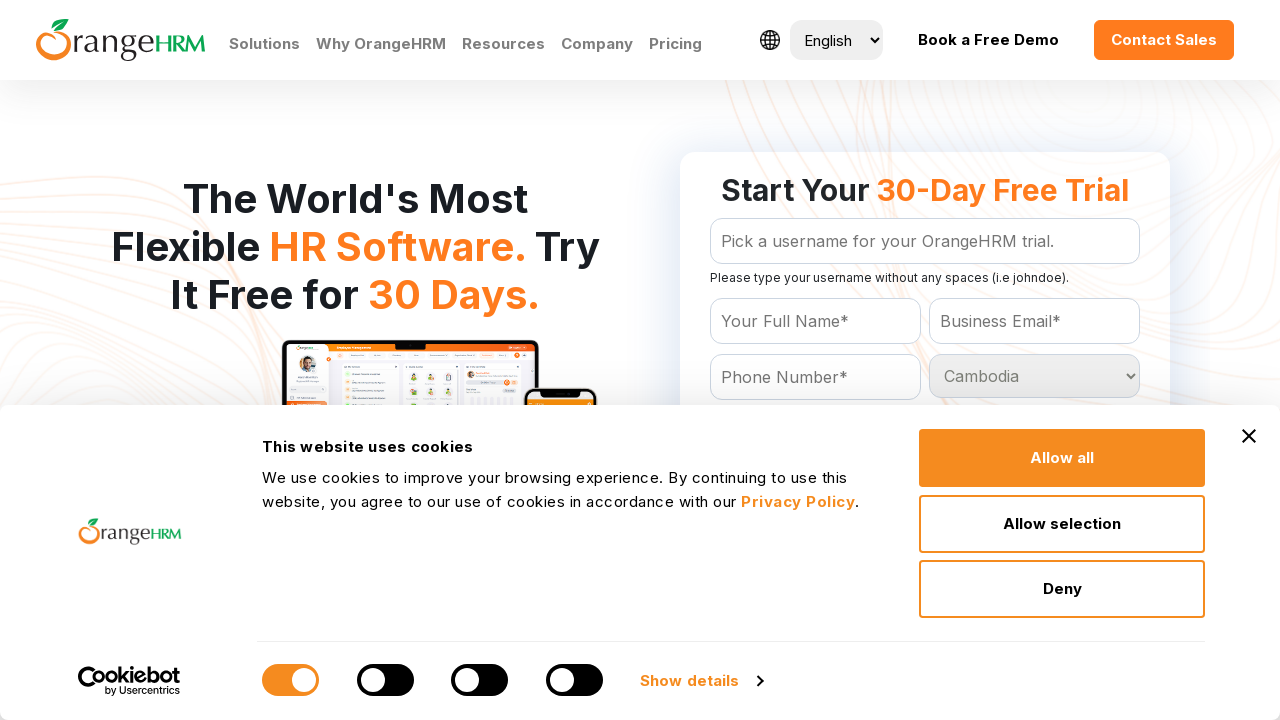

Retrieved value attribute from country option: Cameroon
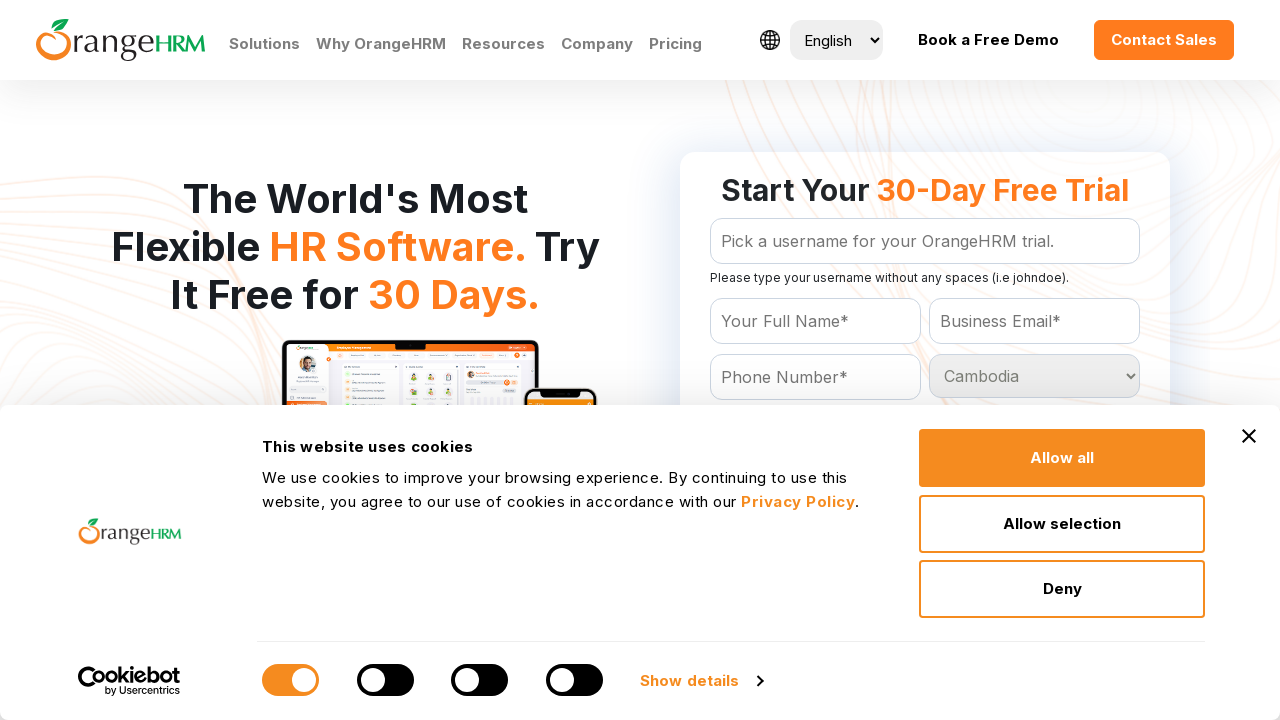

Selected country option with value: Cameroon on select[name='Country']
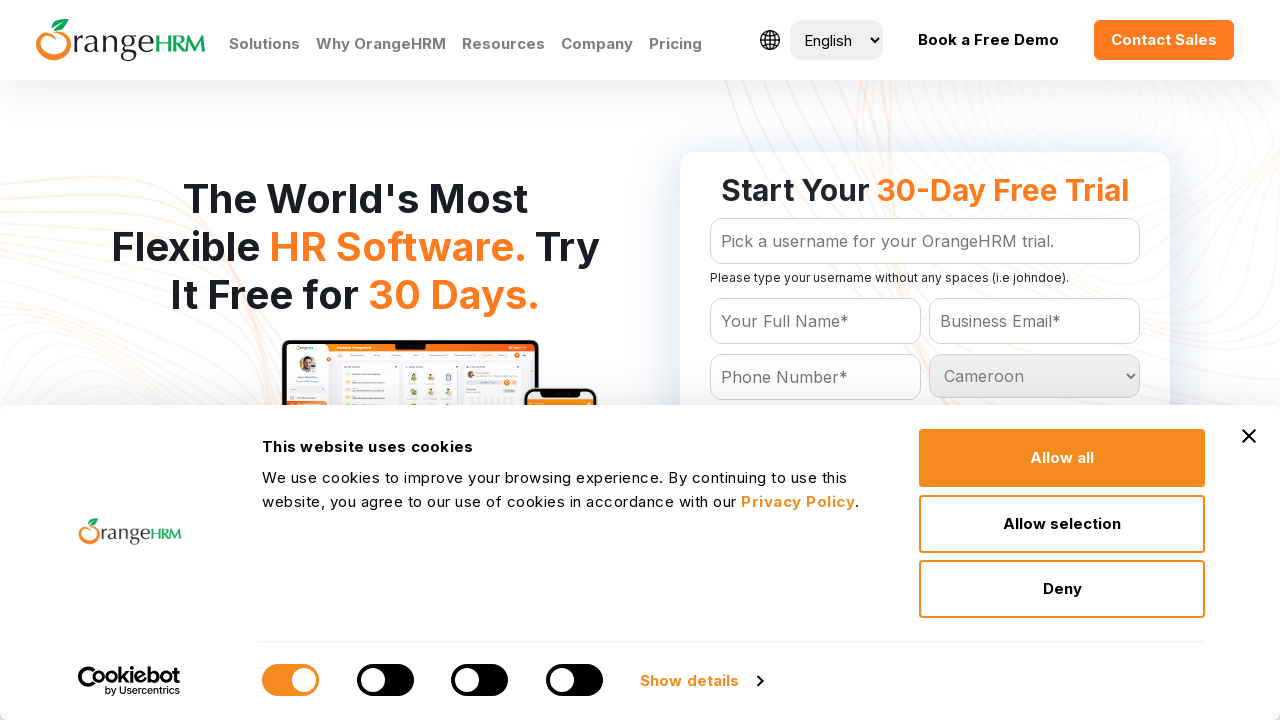

Retrieved value attribute from country option: Canada
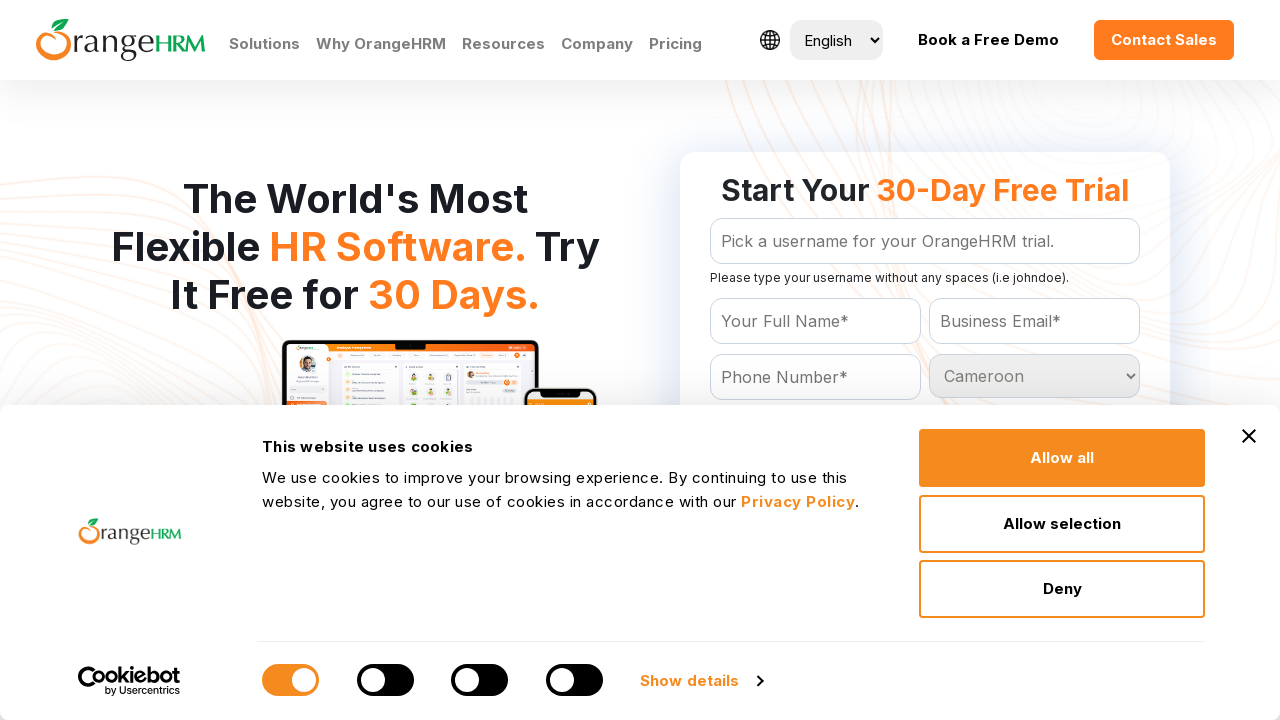

Selected country option with value: Canada on select[name='Country']
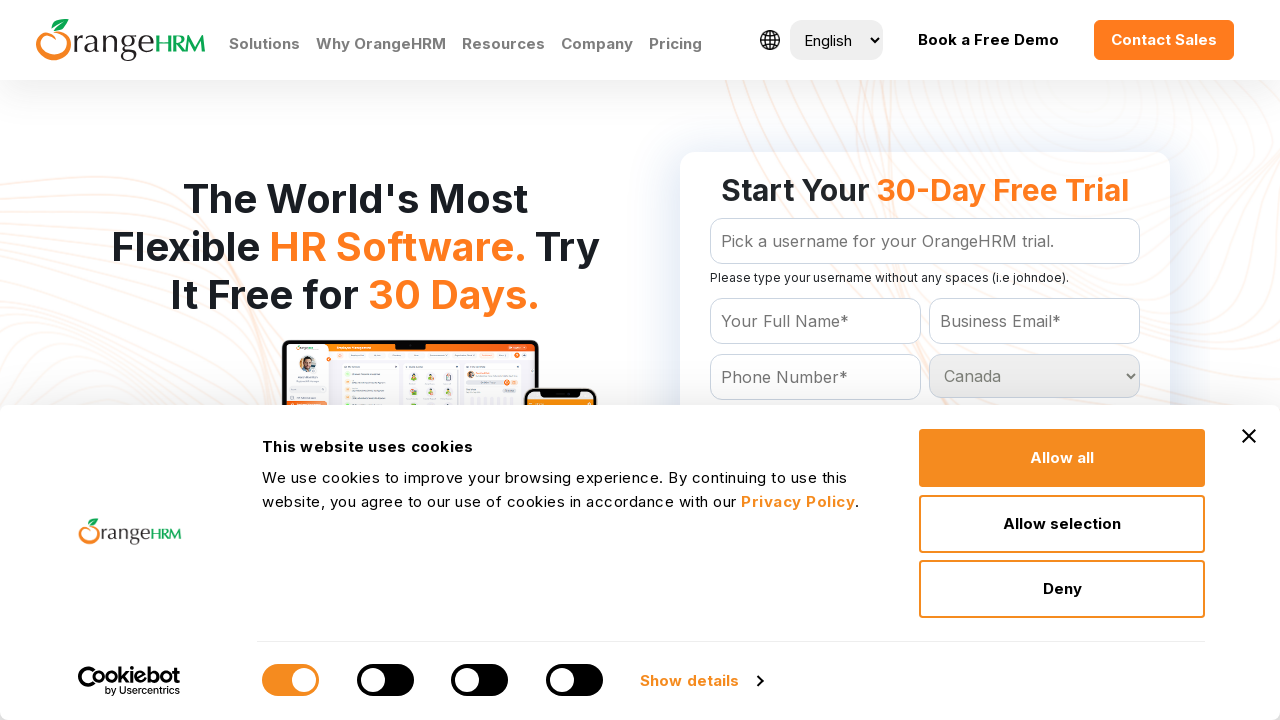

Retrieved value attribute from country option: Cape Verde
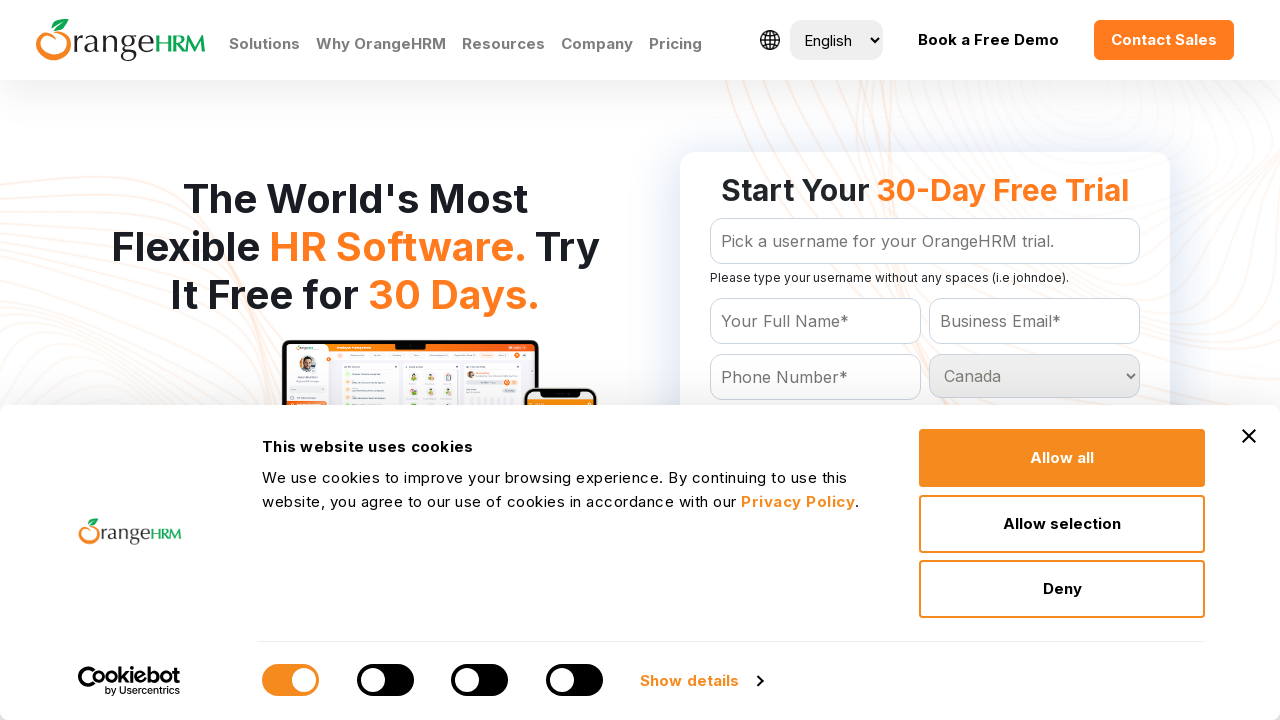

Selected country option with value: Cape Verde on select[name='Country']
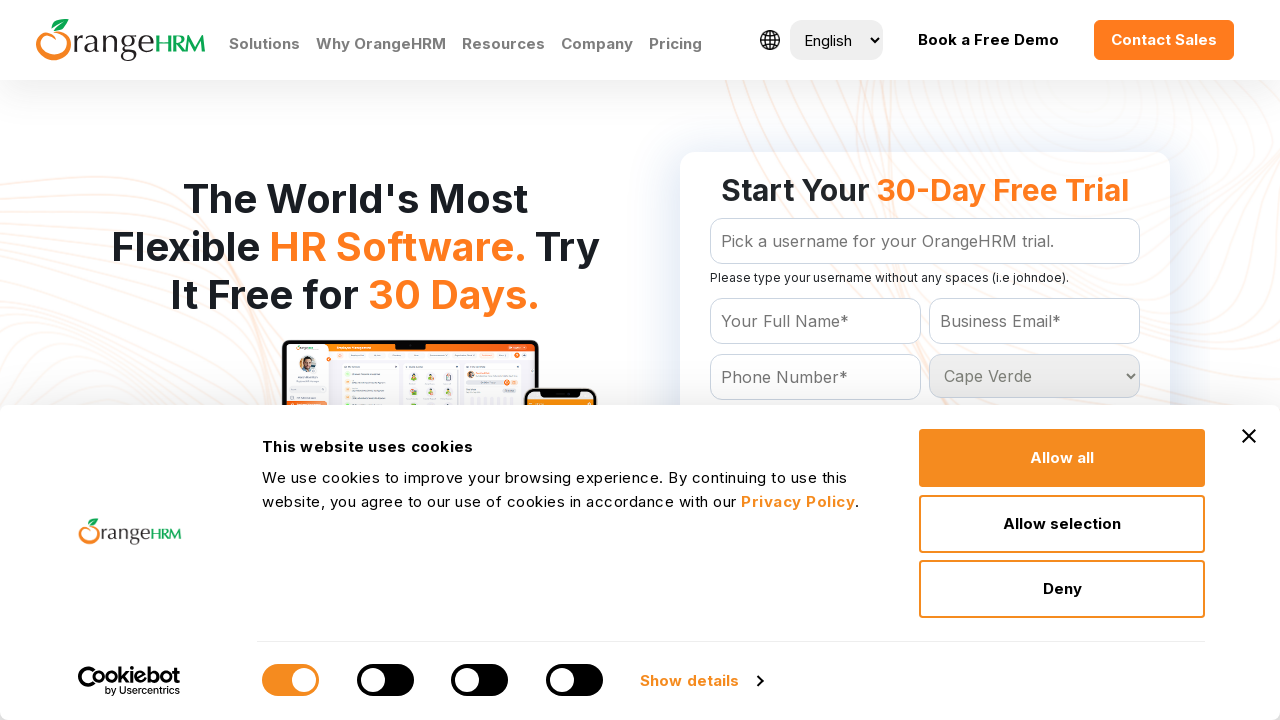

Retrieved value attribute from country option: Cayman Islands
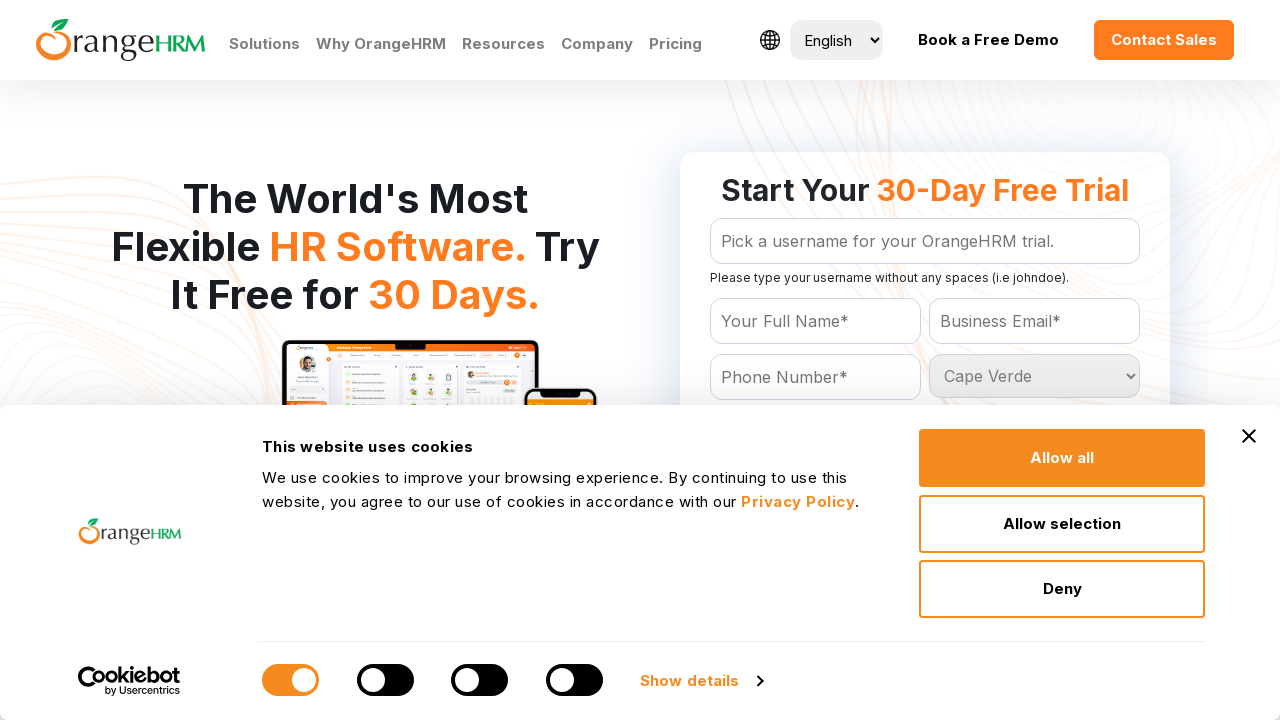

Selected country option with value: Cayman Islands on select[name='Country']
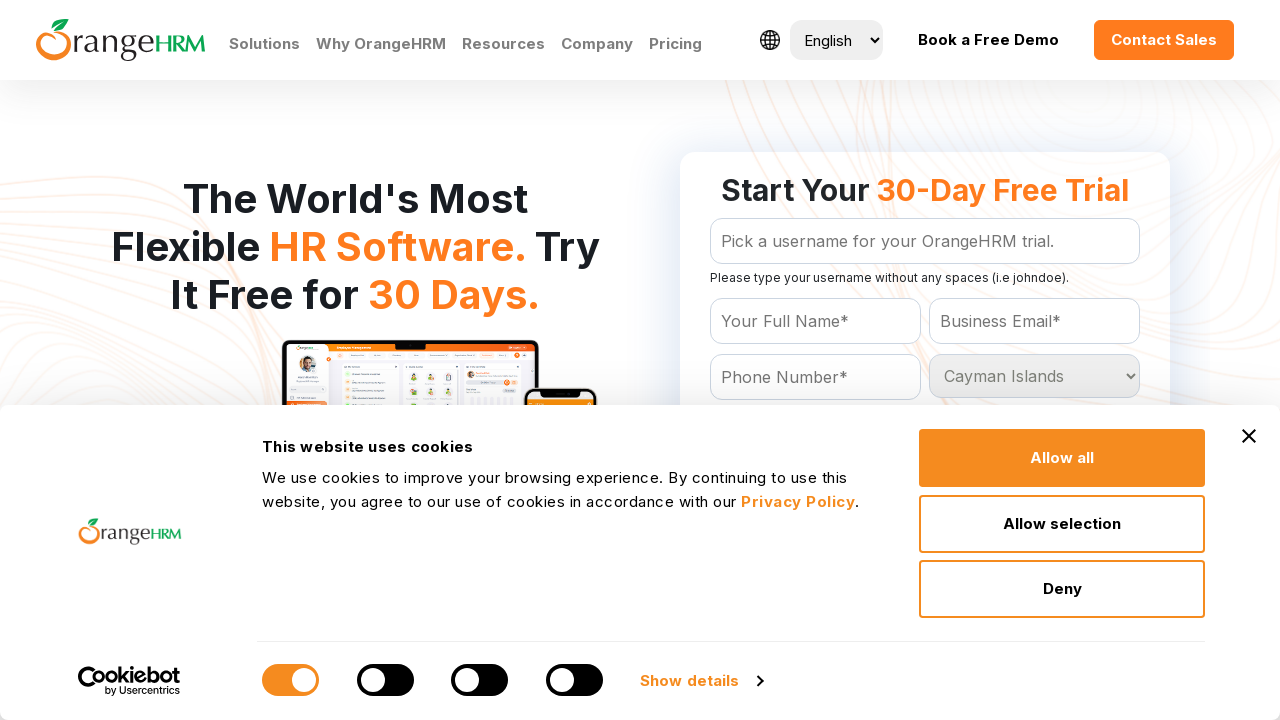

Retrieved value attribute from country option: Central African Republic
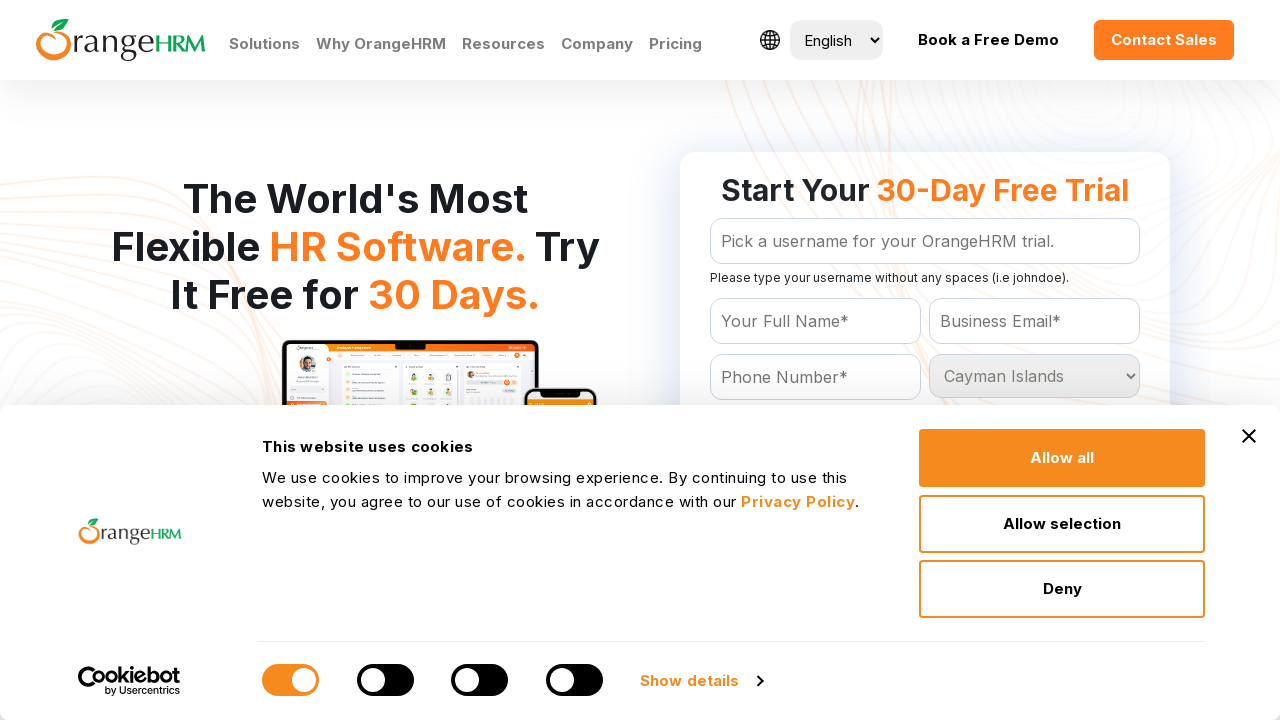

Selected country option with value: Central African Republic on select[name='Country']
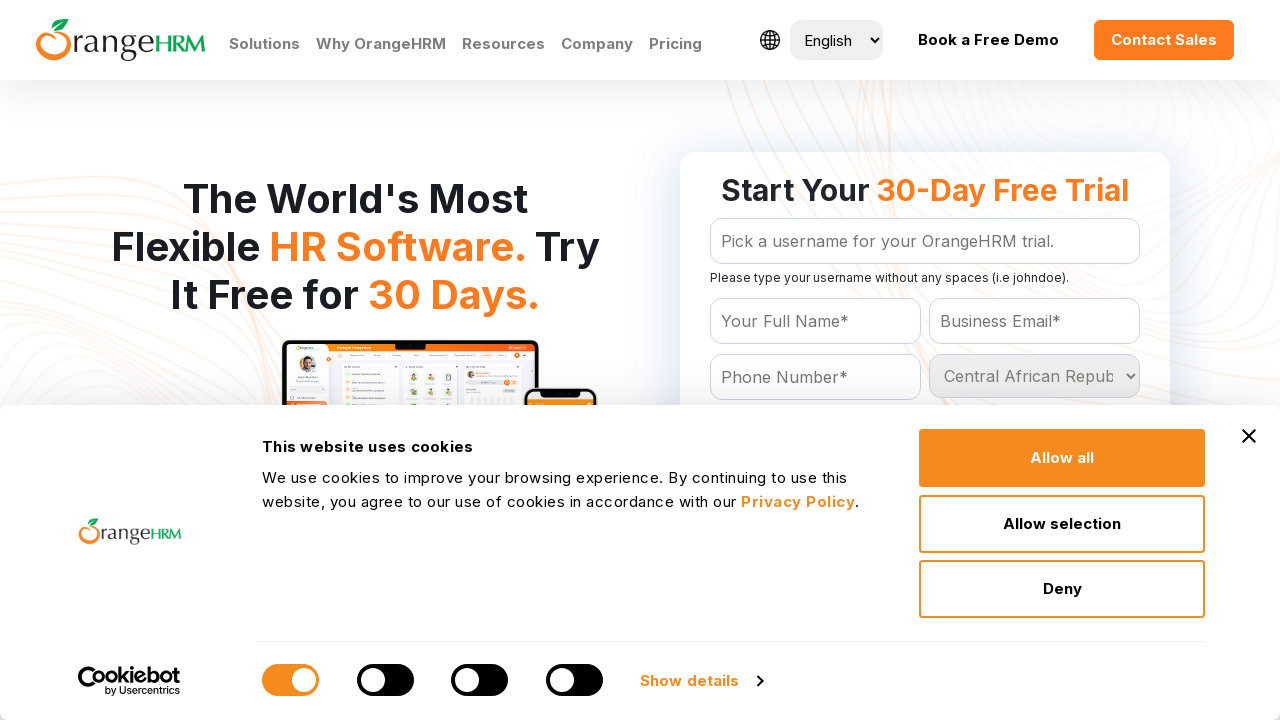

Retrieved value attribute from country option: Chad
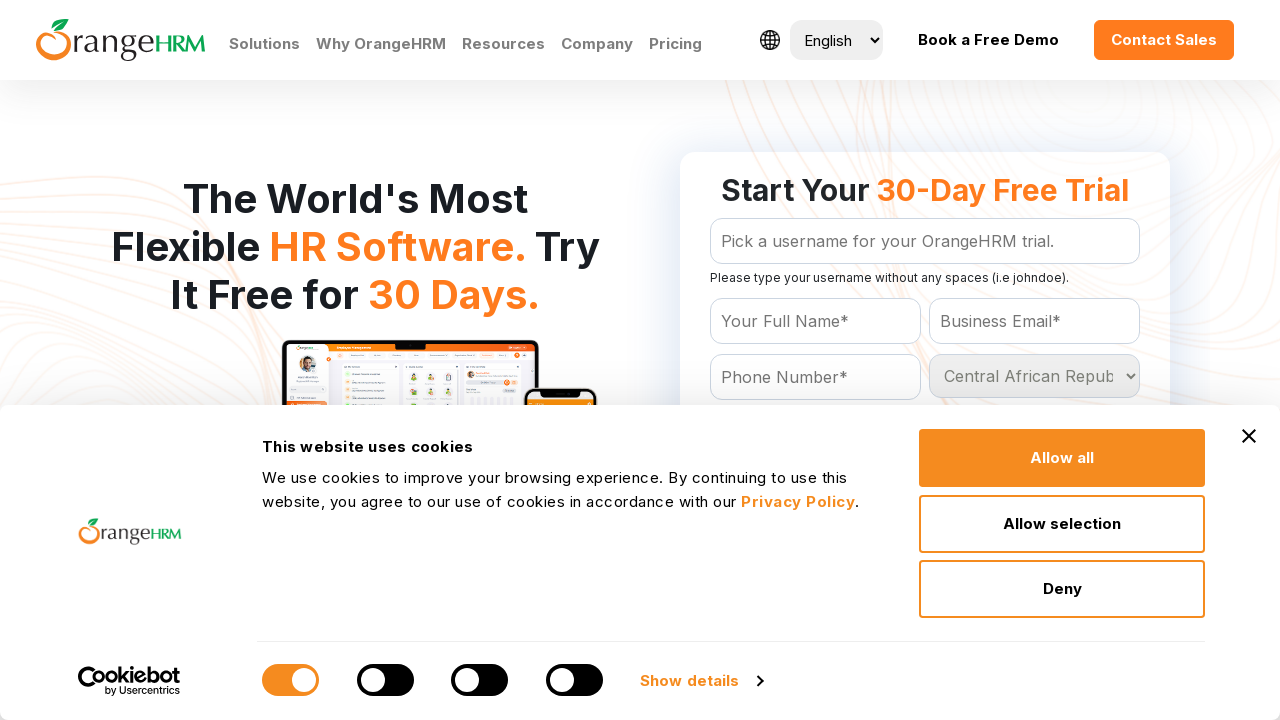

Selected country option with value: Chad on select[name='Country']
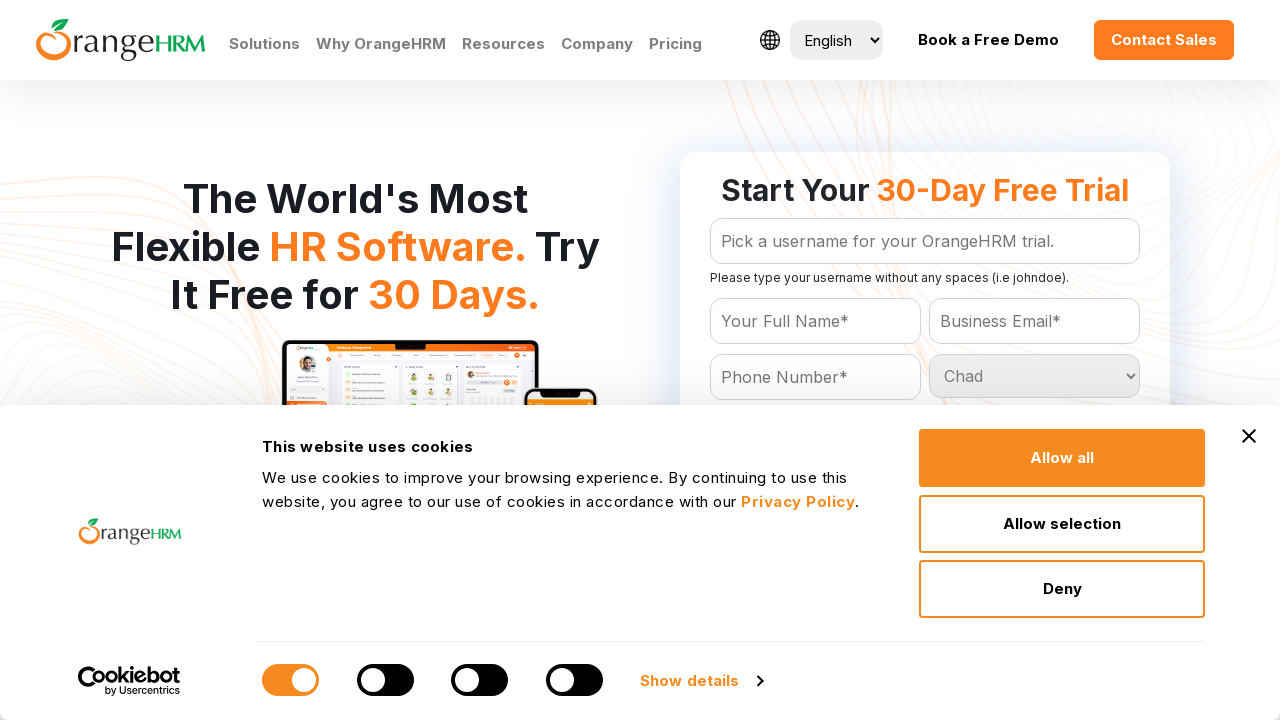

Retrieved value attribute from country option: Chile
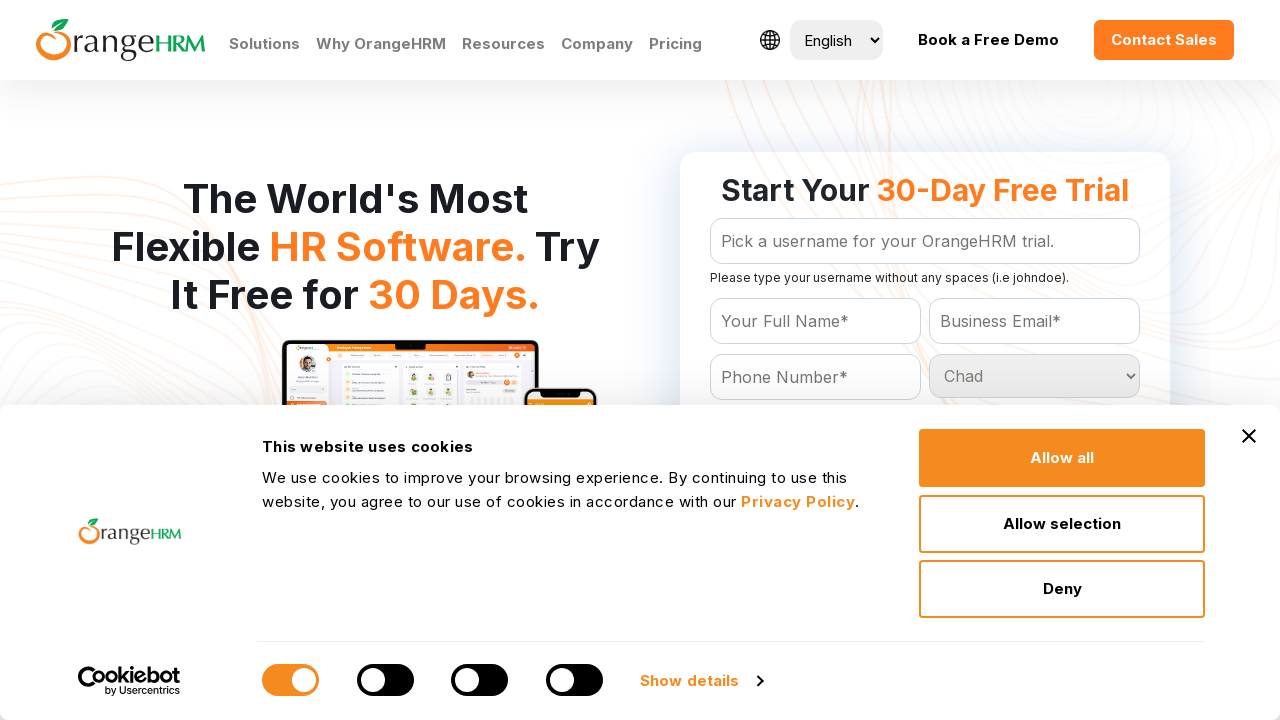

Selected country option with value: Chile on select[name='Country']
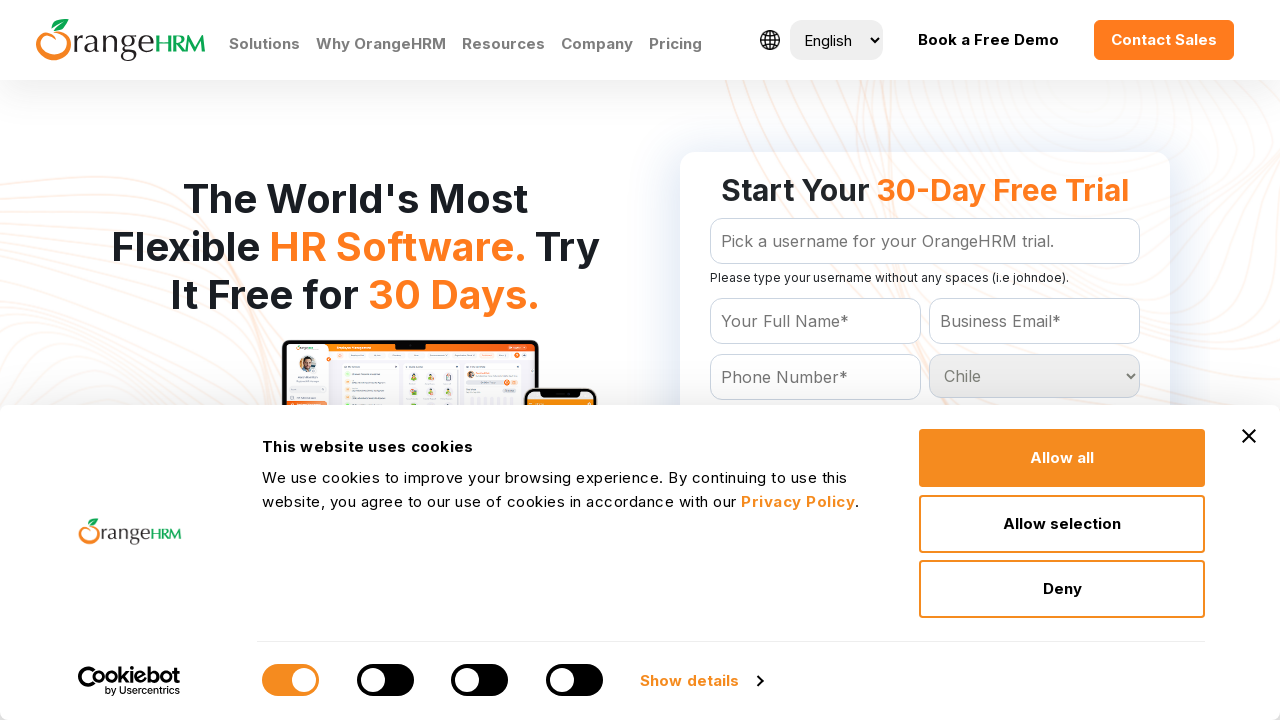

Retrieved value attribute from country option: China
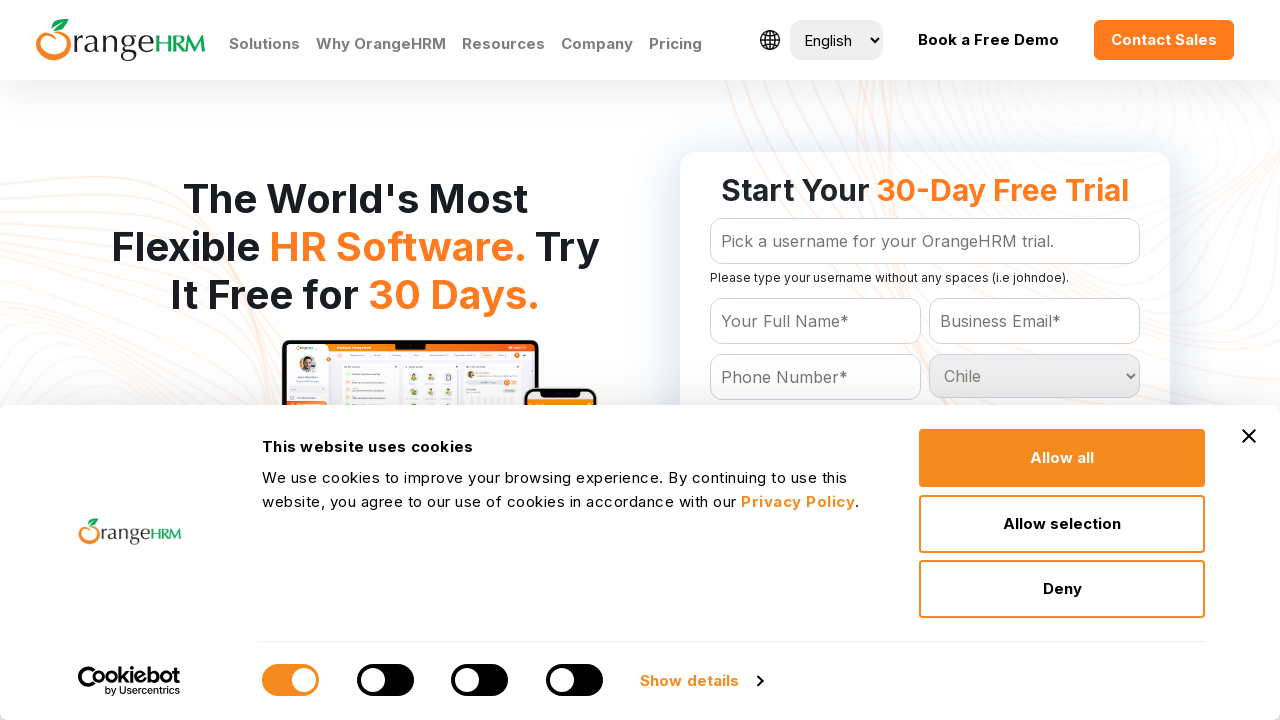

Selected country option with value: China on select[name='Country']
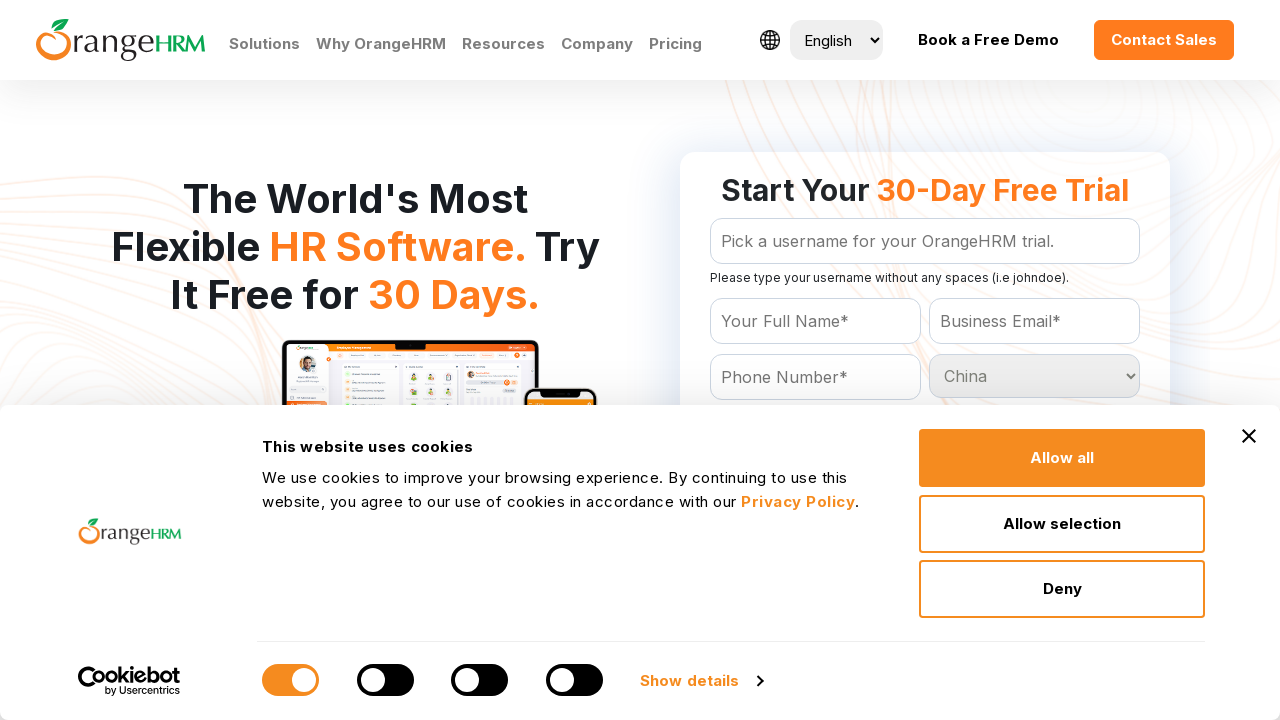

Retrieved value attribute from country option: Christmas Island
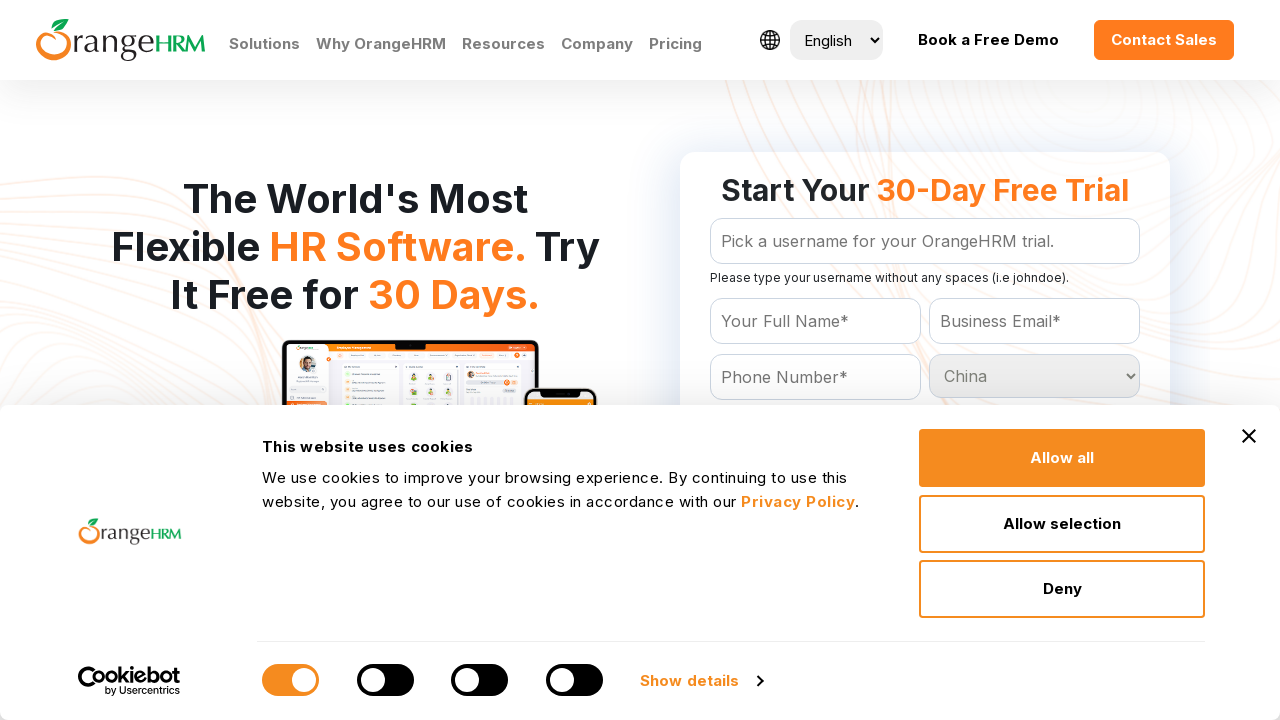

Selected country option with value: Christmas Island on select[name='Country']
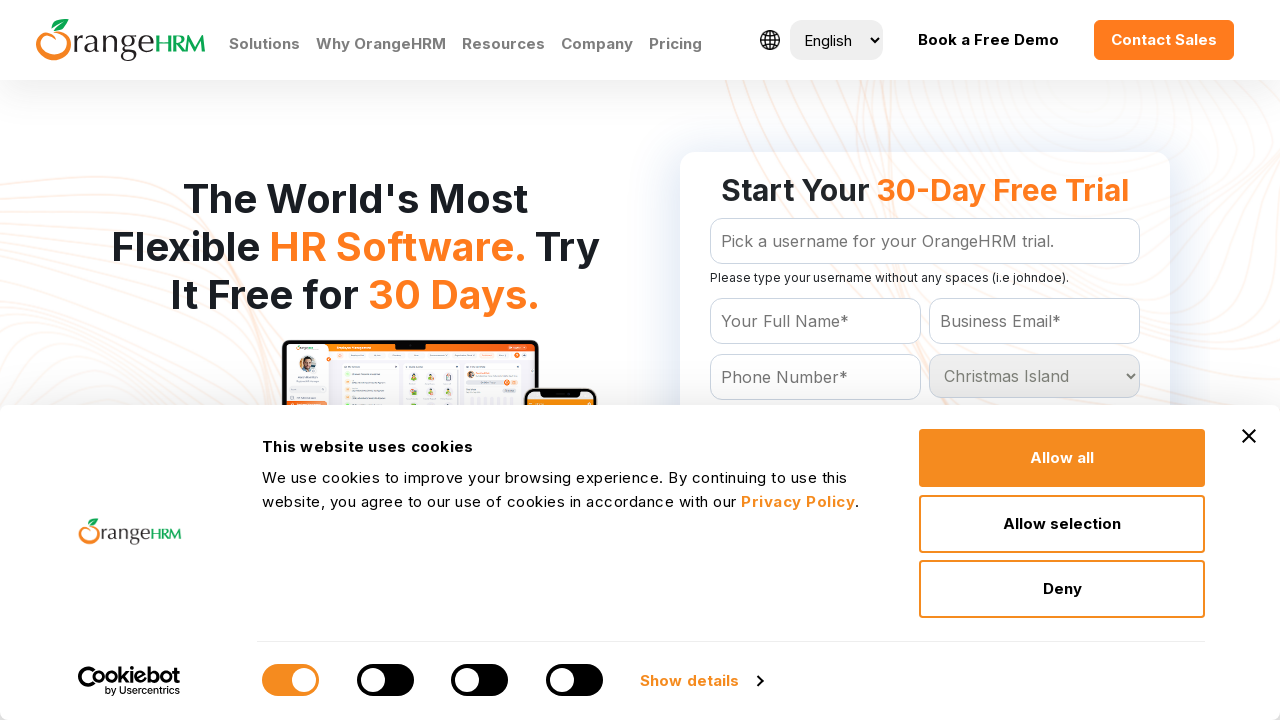

Retrieved value attribute from country option: Cocos (Keeling) Islands
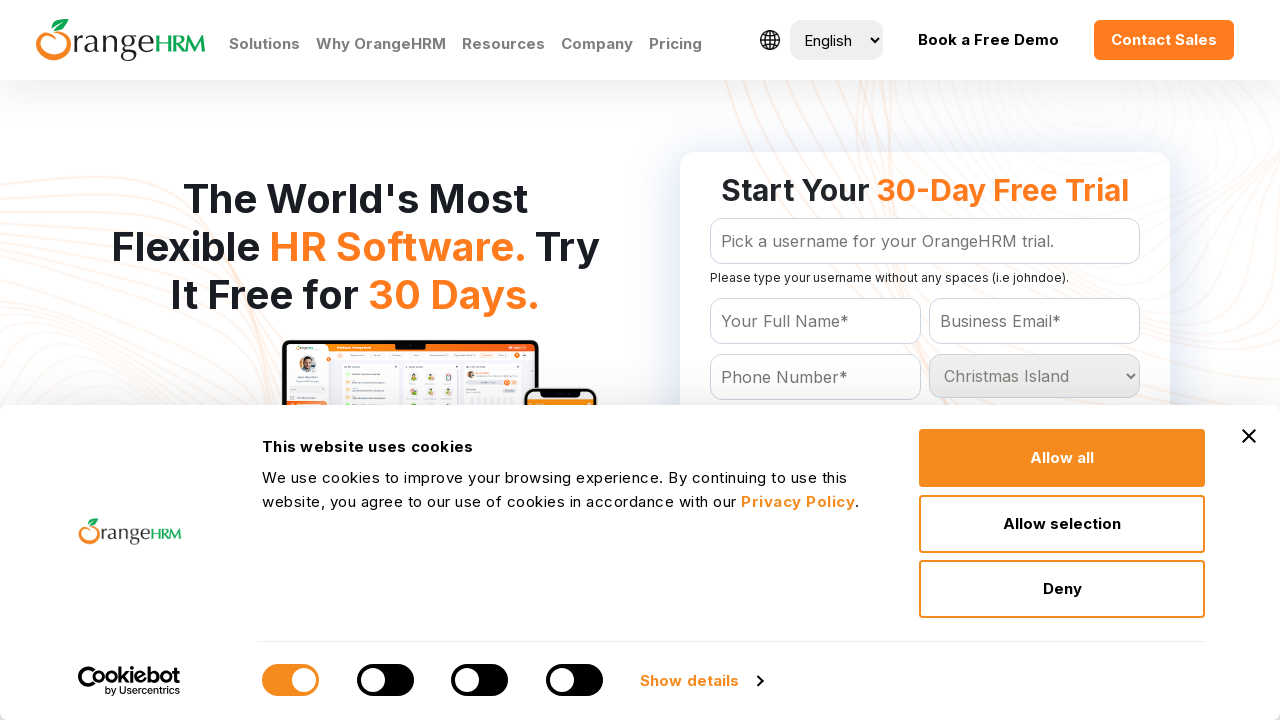

Selected country option with value: Cocos (Keeling) Islands on select[name='Country']
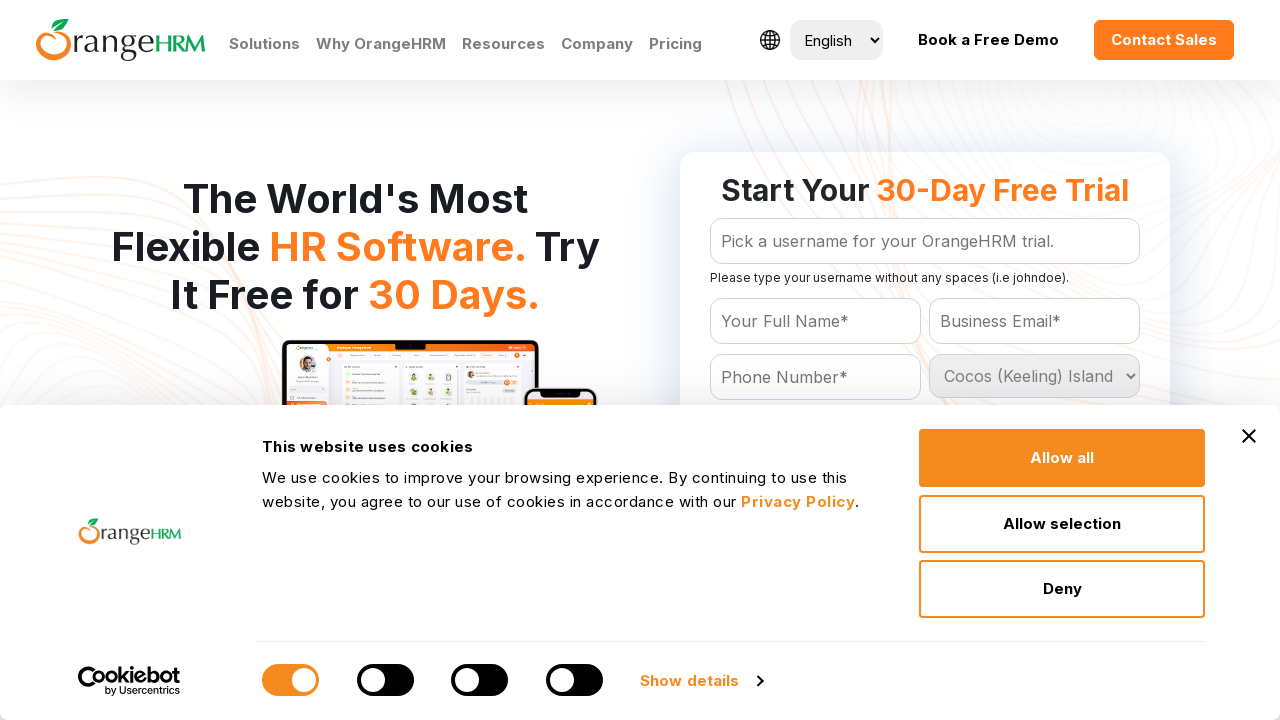

Retrieved value attribute from country option: Colombia
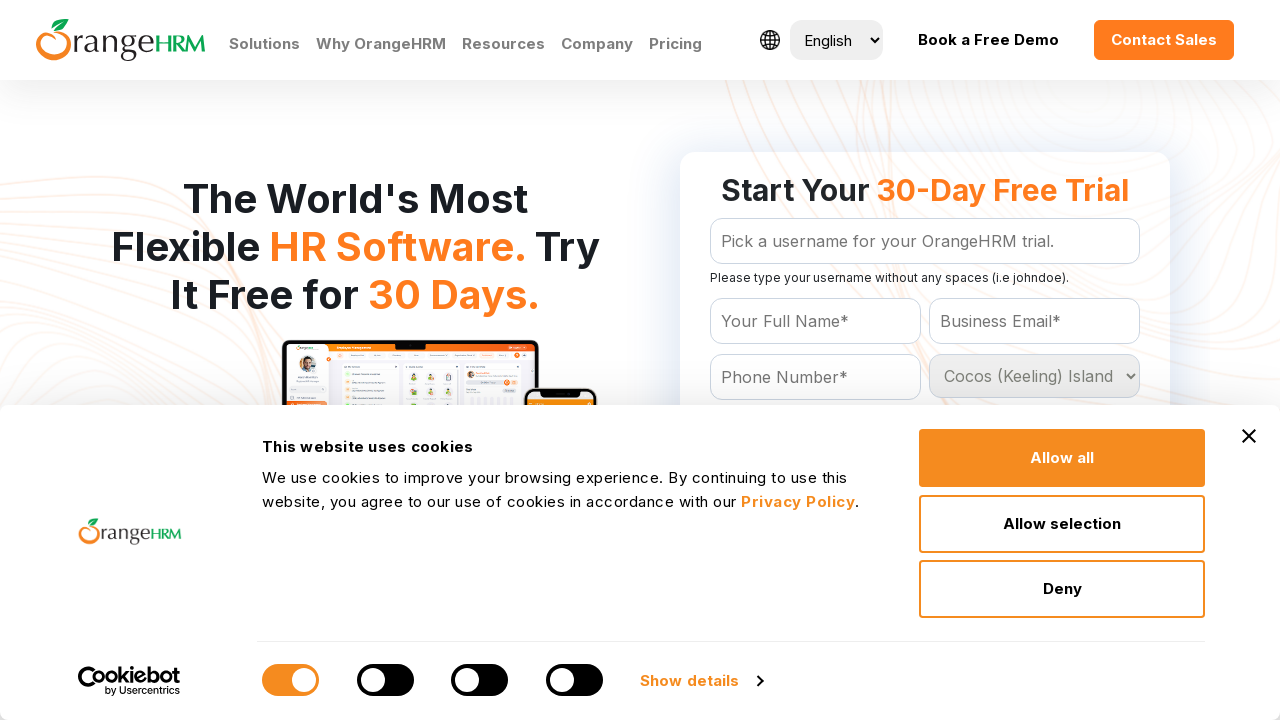

Selected country option with value: Colombia on select[name='Country']
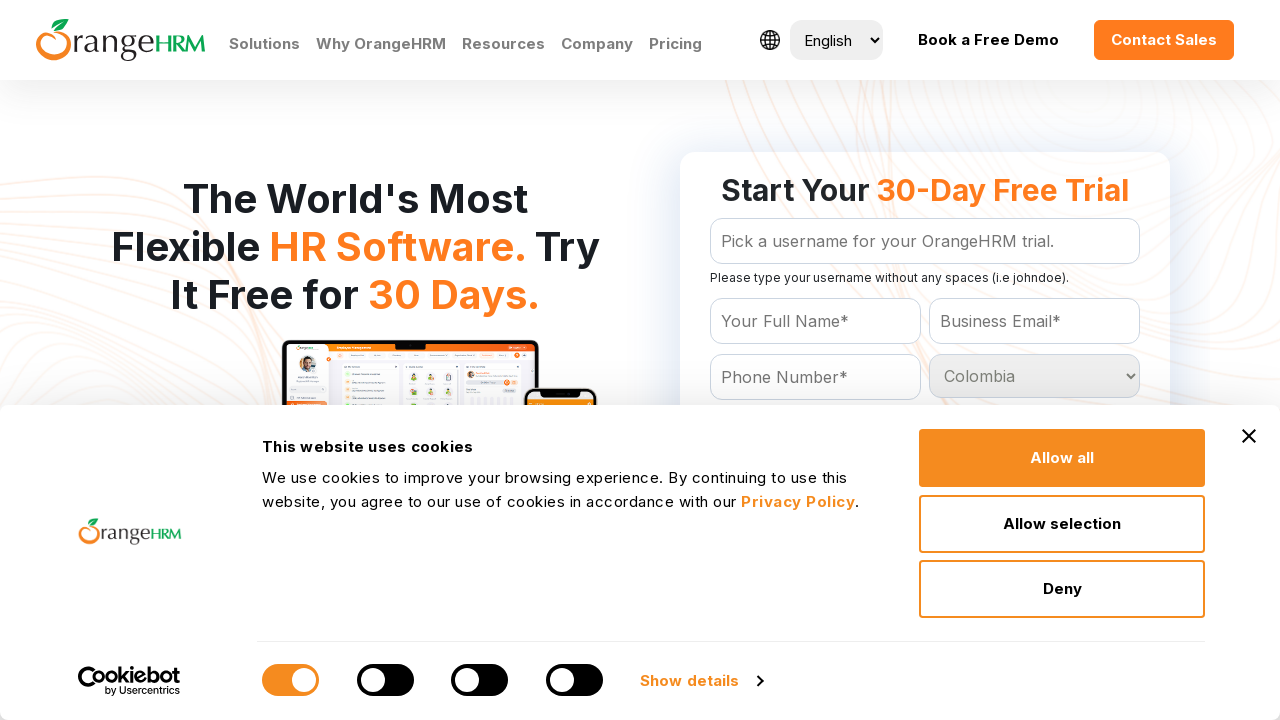

Retrieved value attribute from country option: Comoros
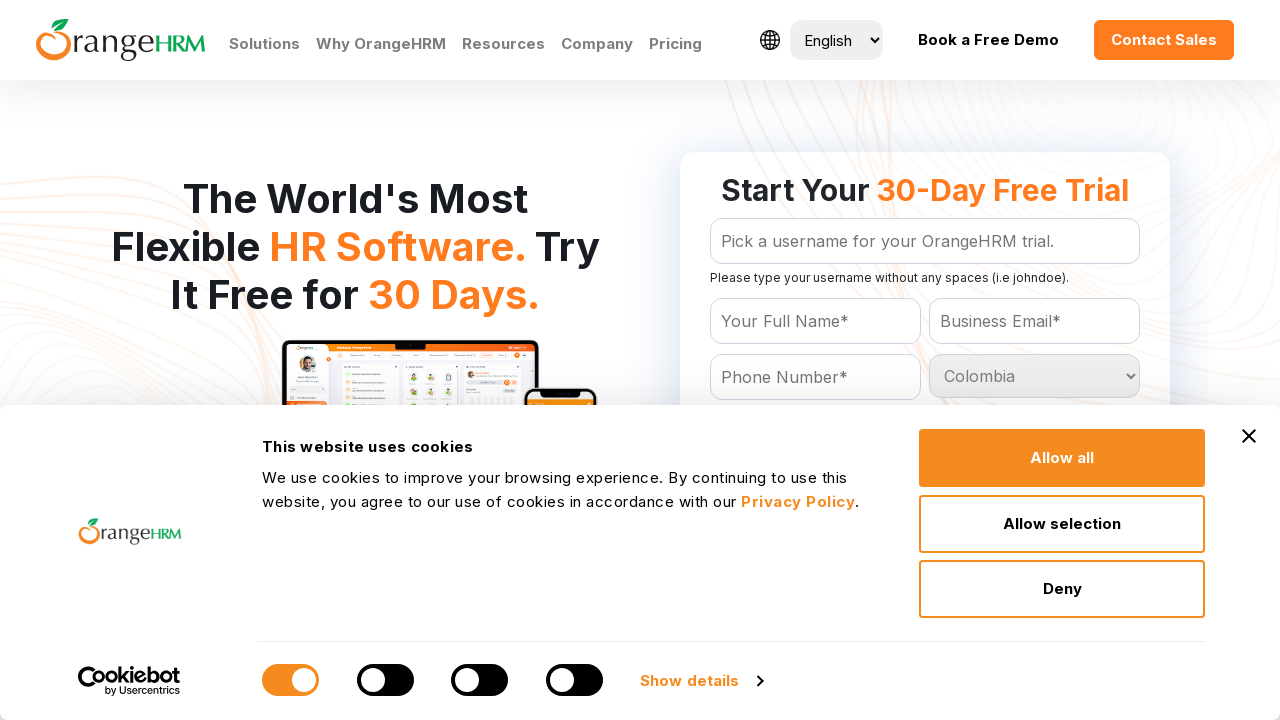

Selected country option with value: Comoros on select[name='Country']
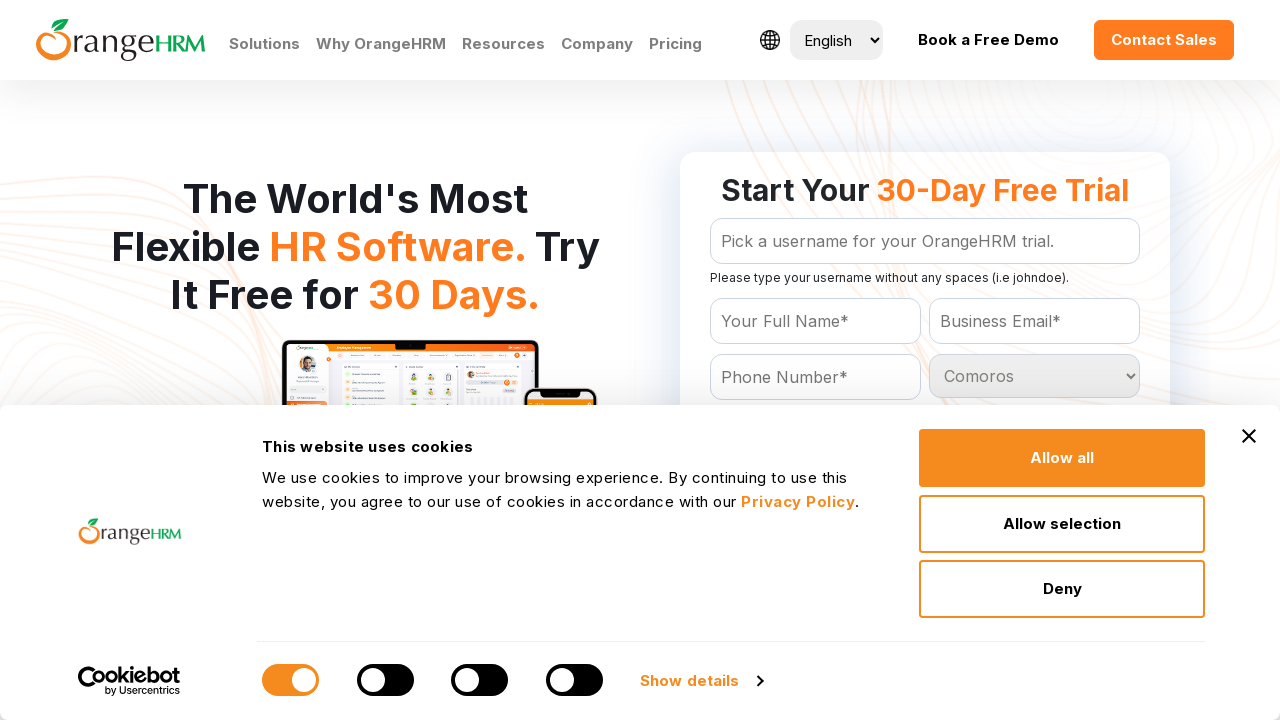

Retrieved value attribute from country option: Congo
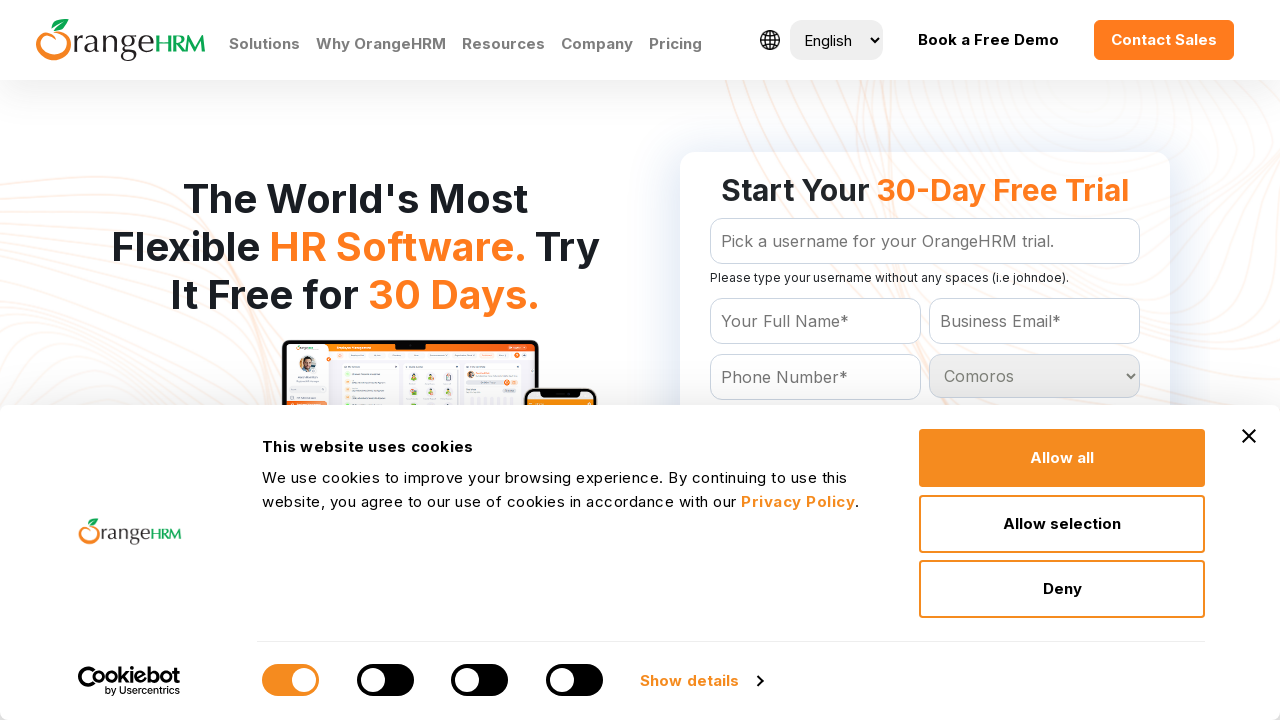

Selected country option with value: Congo on select[name='Country']
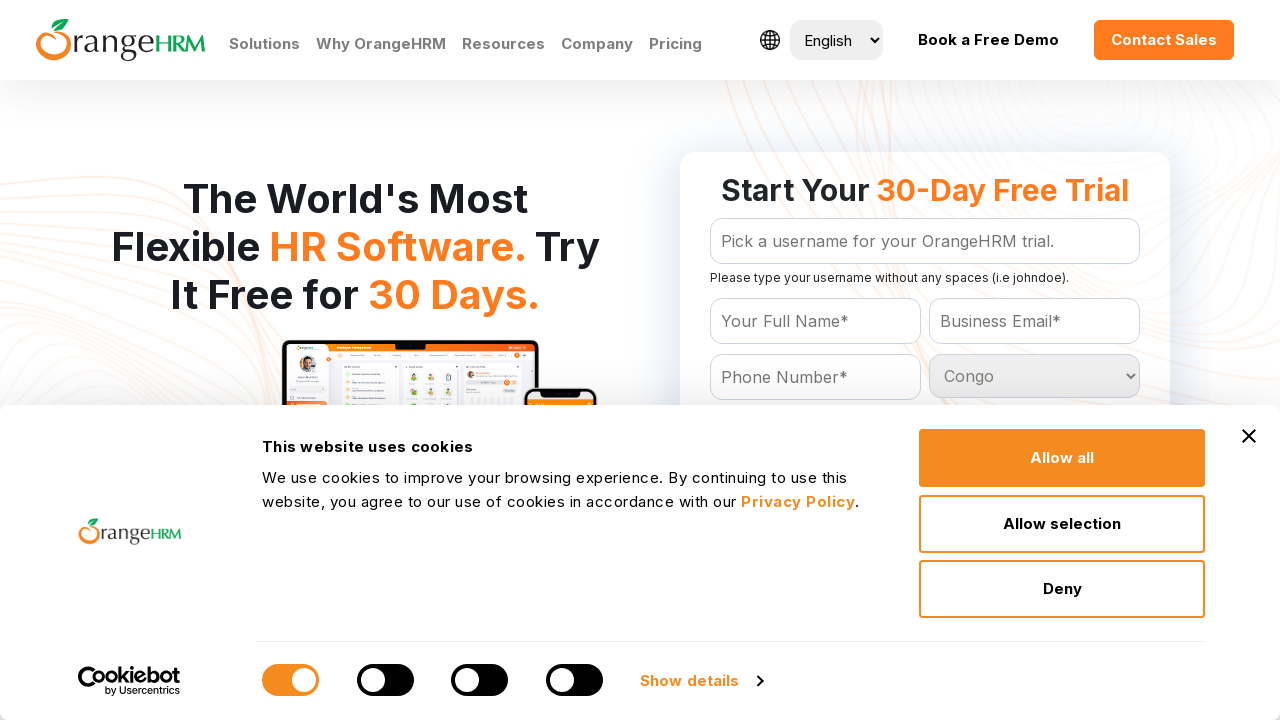

Retrieved value attribute from country option: Cook Islands
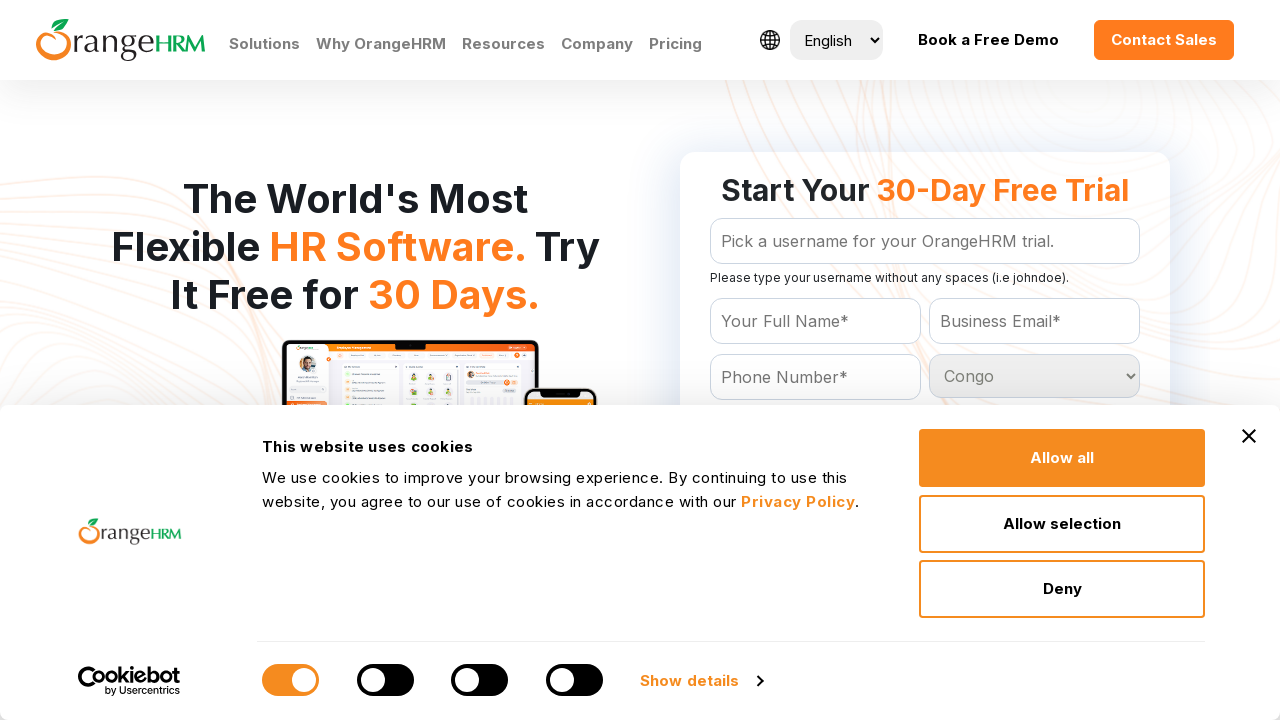

Selected country option with value: Cook Islands on select[name='Country']
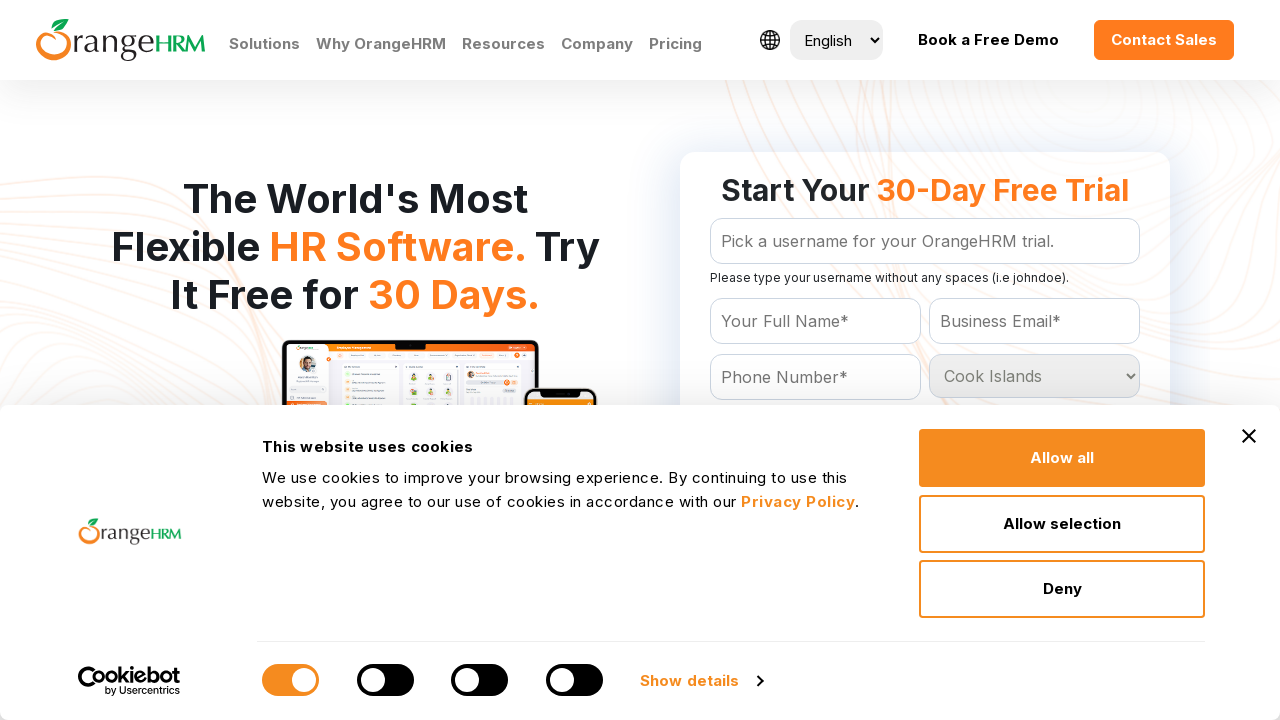

Retrieved value attribute from country option: Costa Rica
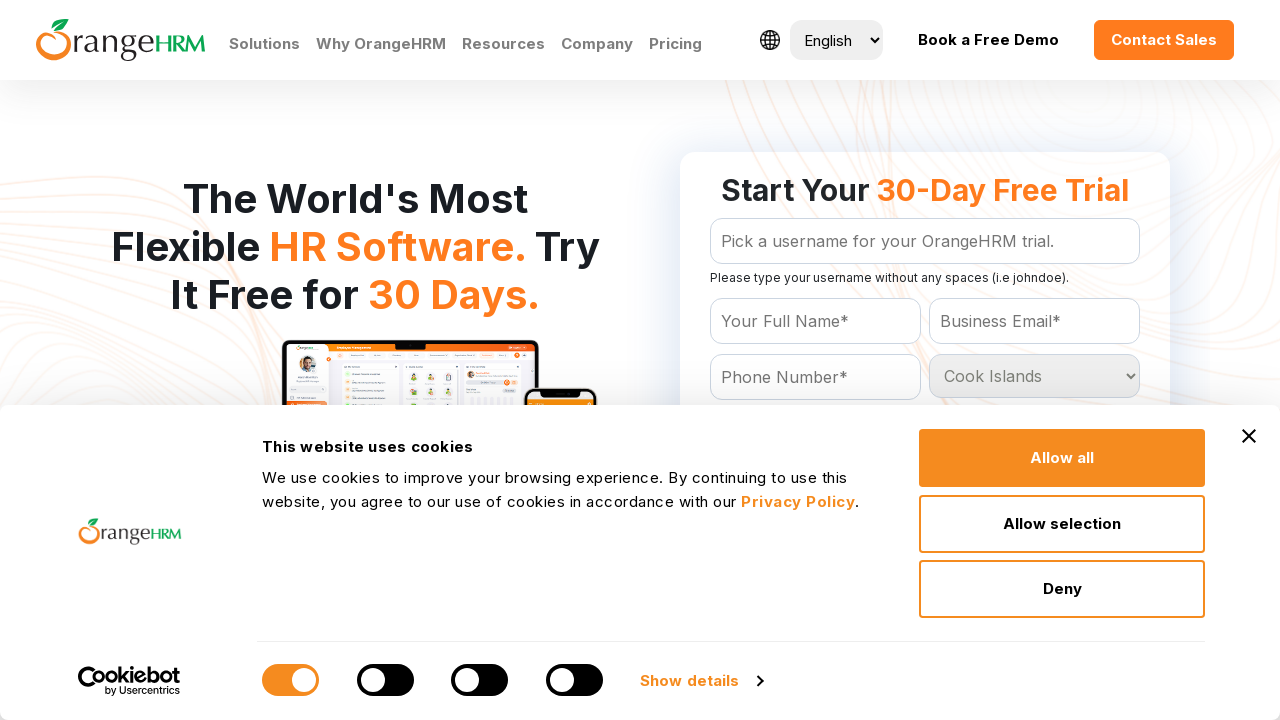

Selected country option with value: Costa Rica on select[name='Country']
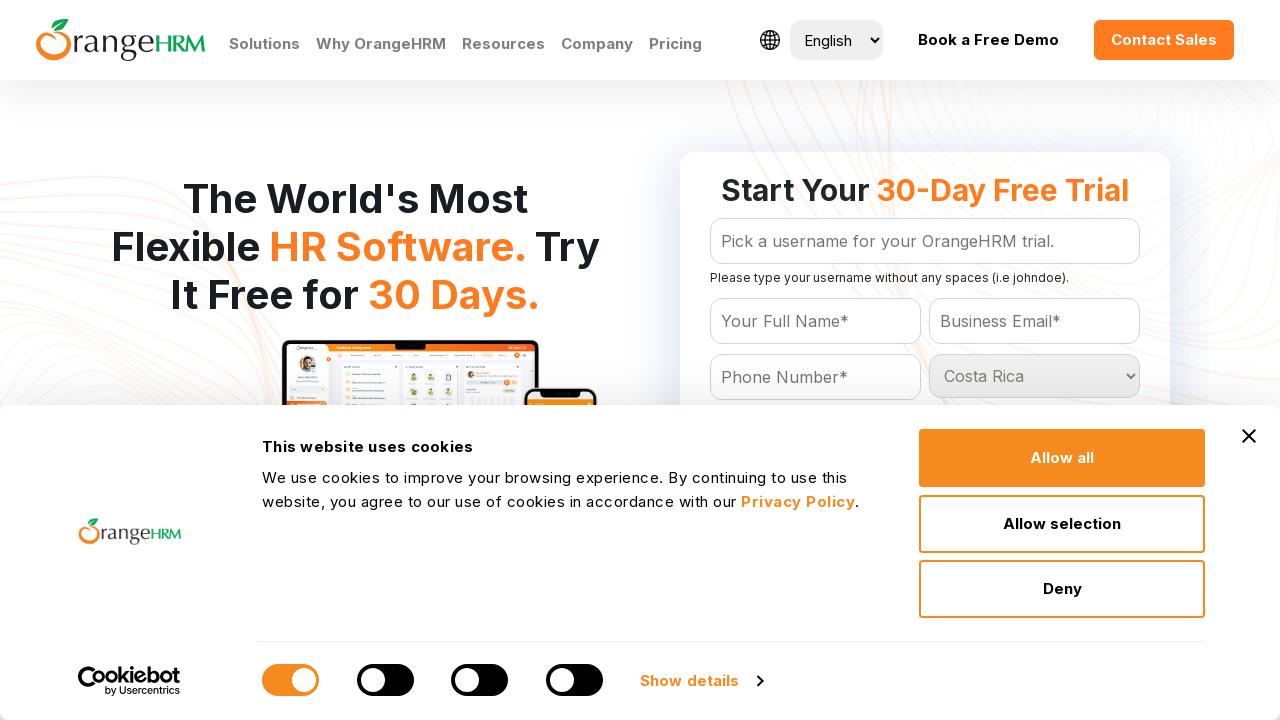

Retrieved value attribute from country option: Cote D'Ivoire
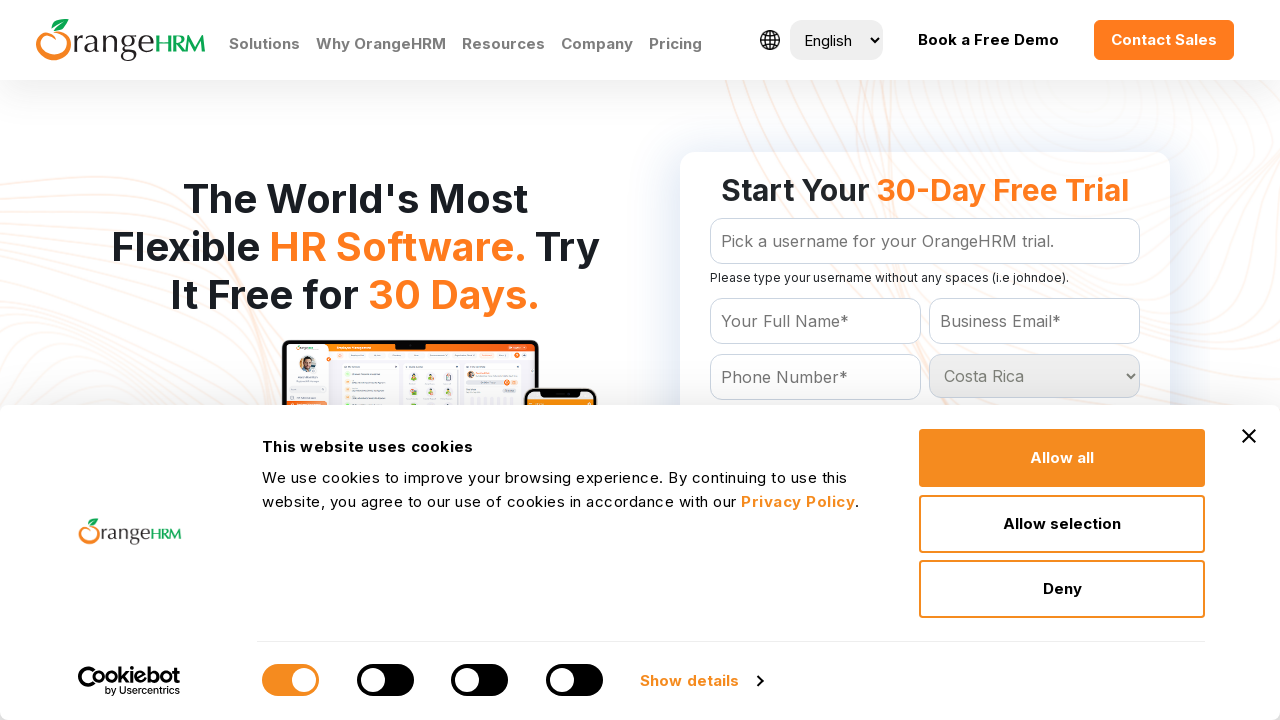

Selected country option with value: Cote D'Ivoire on select[name='Country']
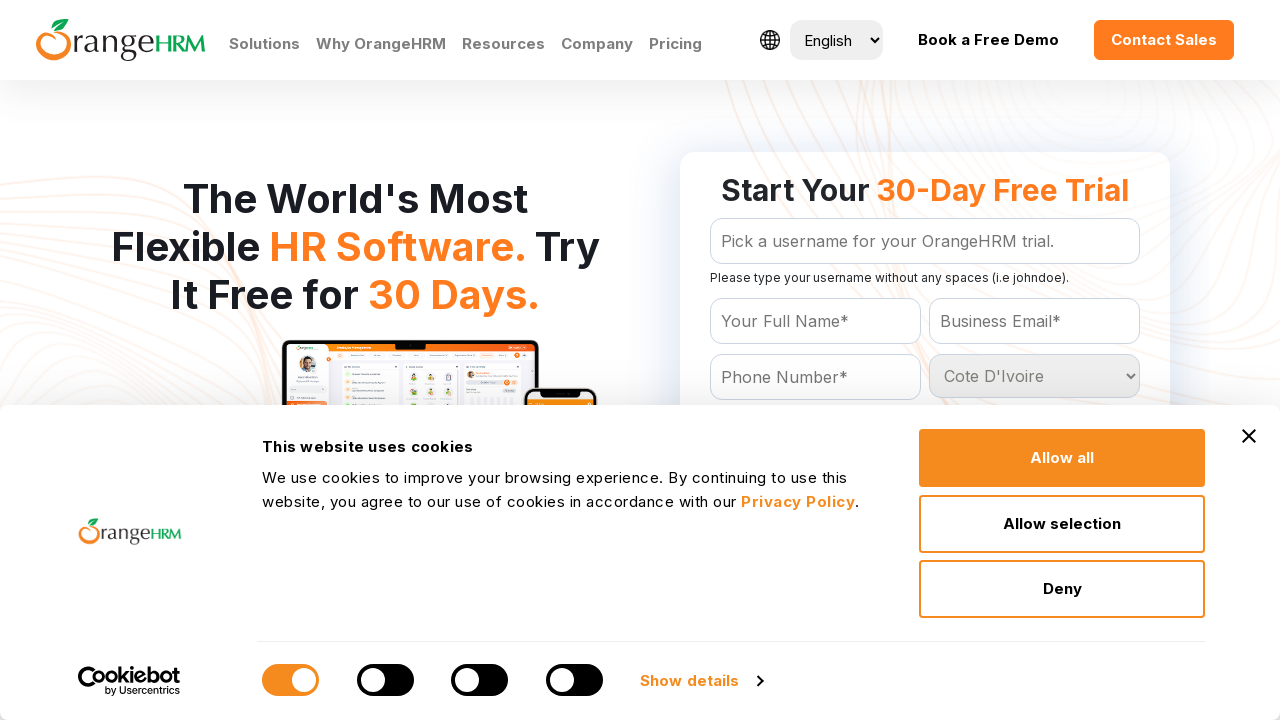

Retrieved value attribute from country option: Croatia
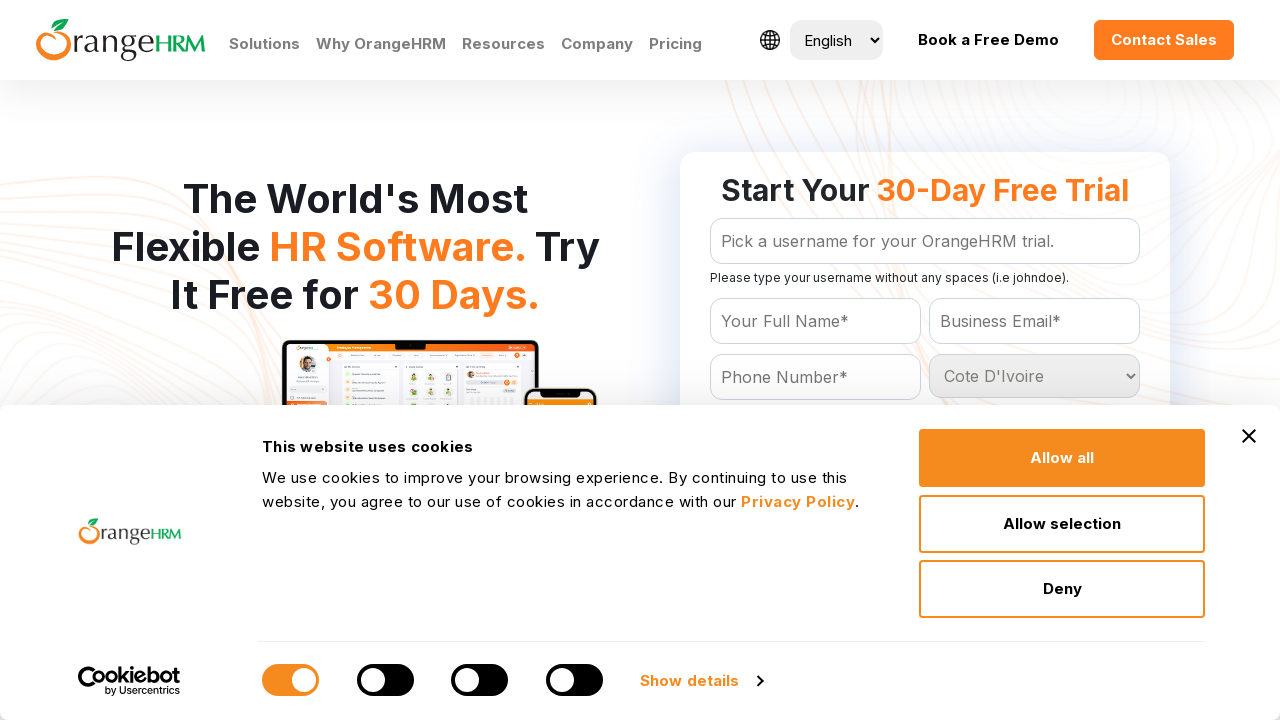

Selected country option with value: Croatia on select[name='Country']
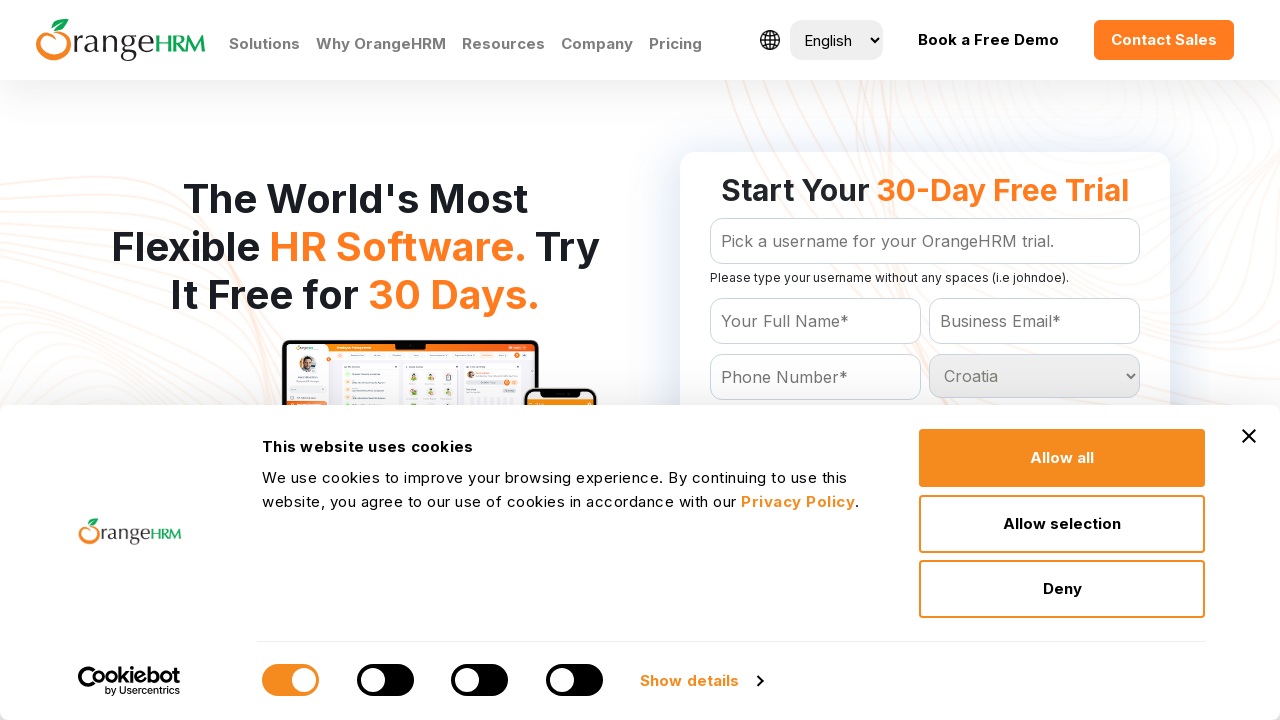

Retrieved value attribute from country option: Cuba
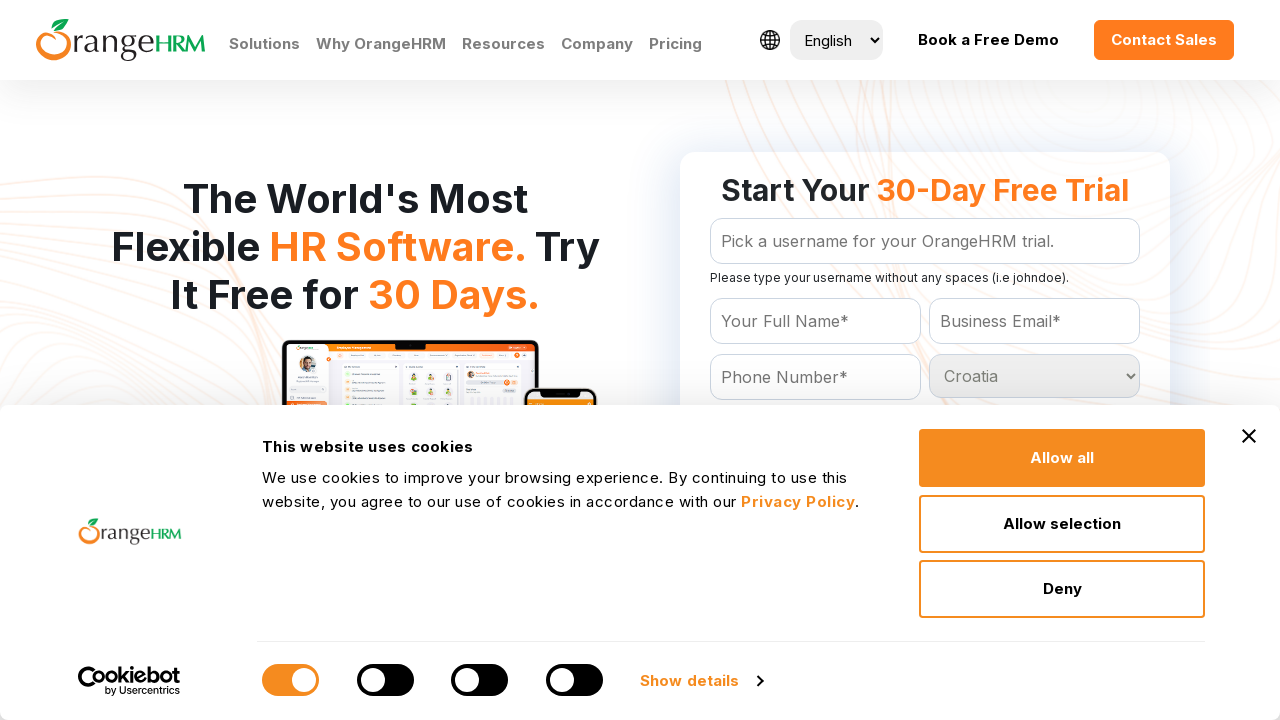

Selected country option with value: Cuba on select[name='Country']
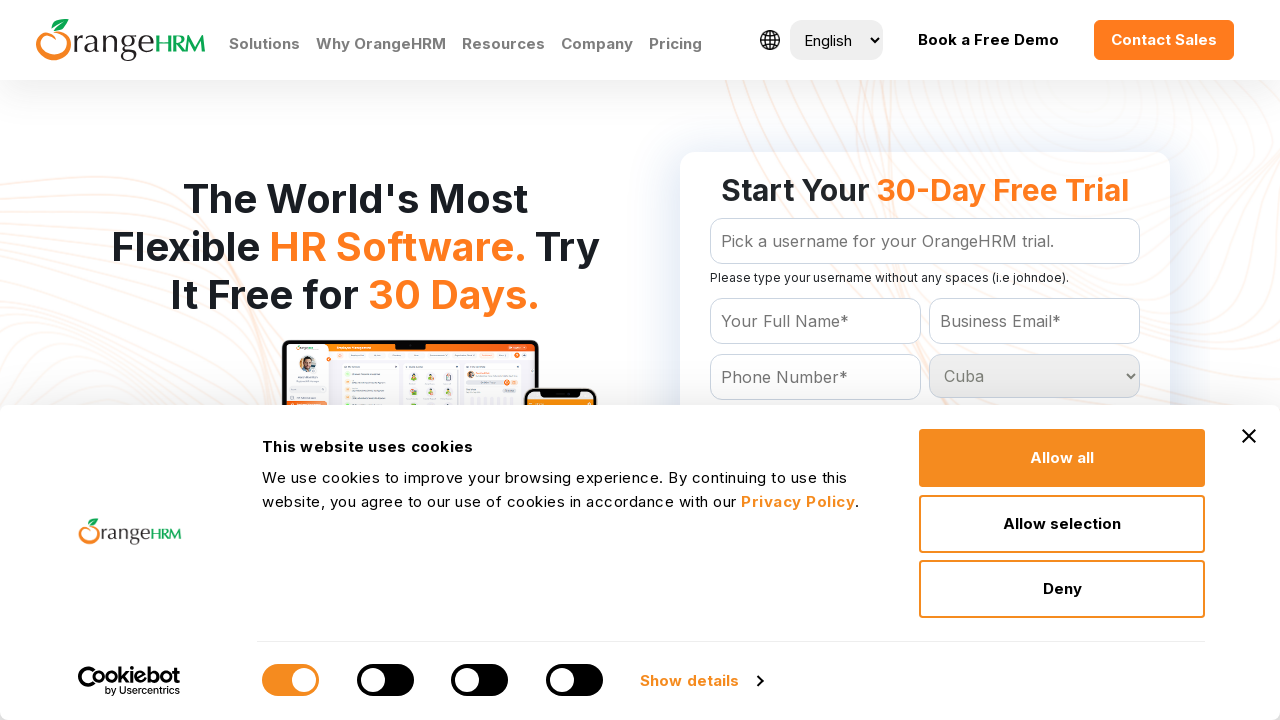

Retrieved value attribute from country option: Cyprus
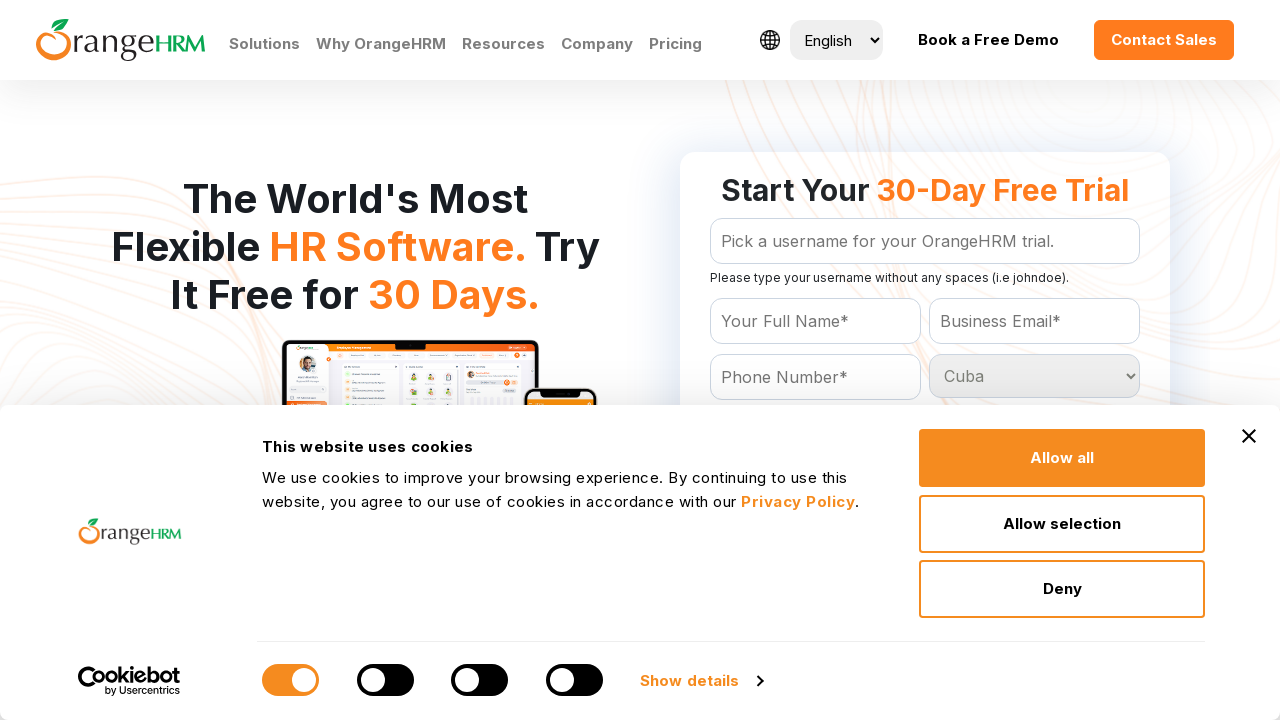

Selected country option with value: Cyprus on select[name='Country']
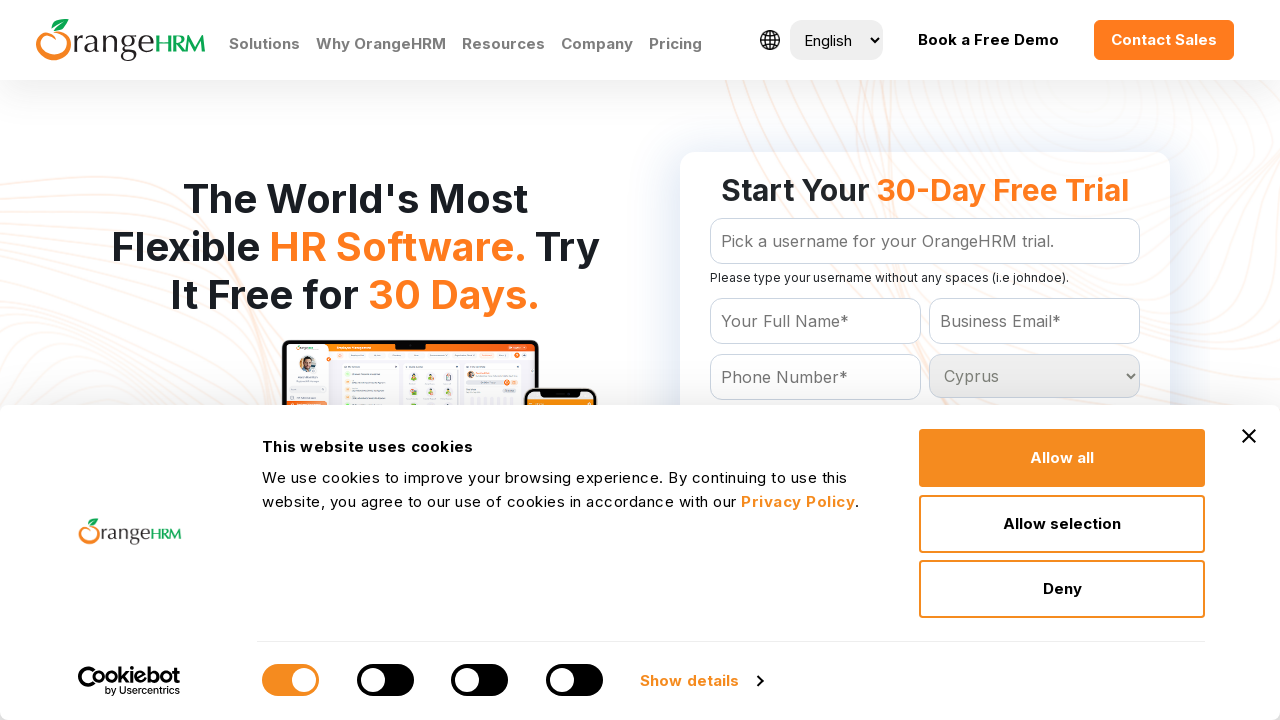

Retrieved value attribute from country option: Czech Republic
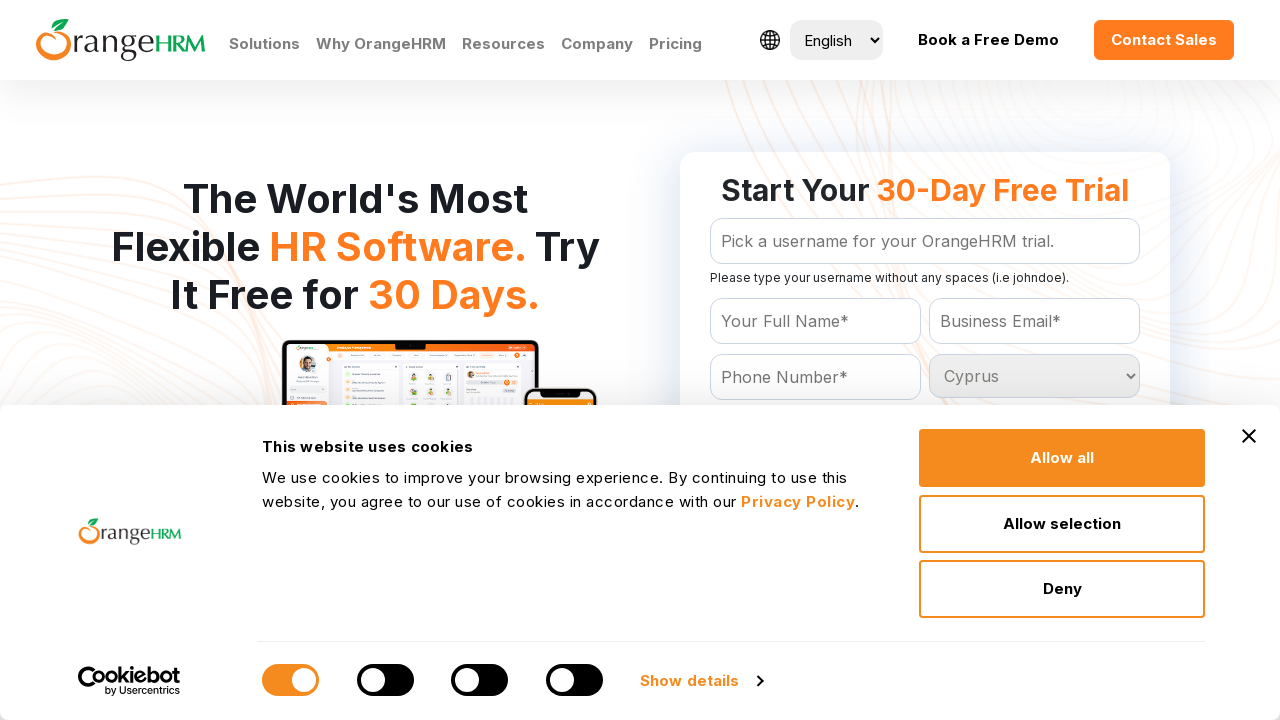

Selected country option with value: Czech Republic on select[name='Country']
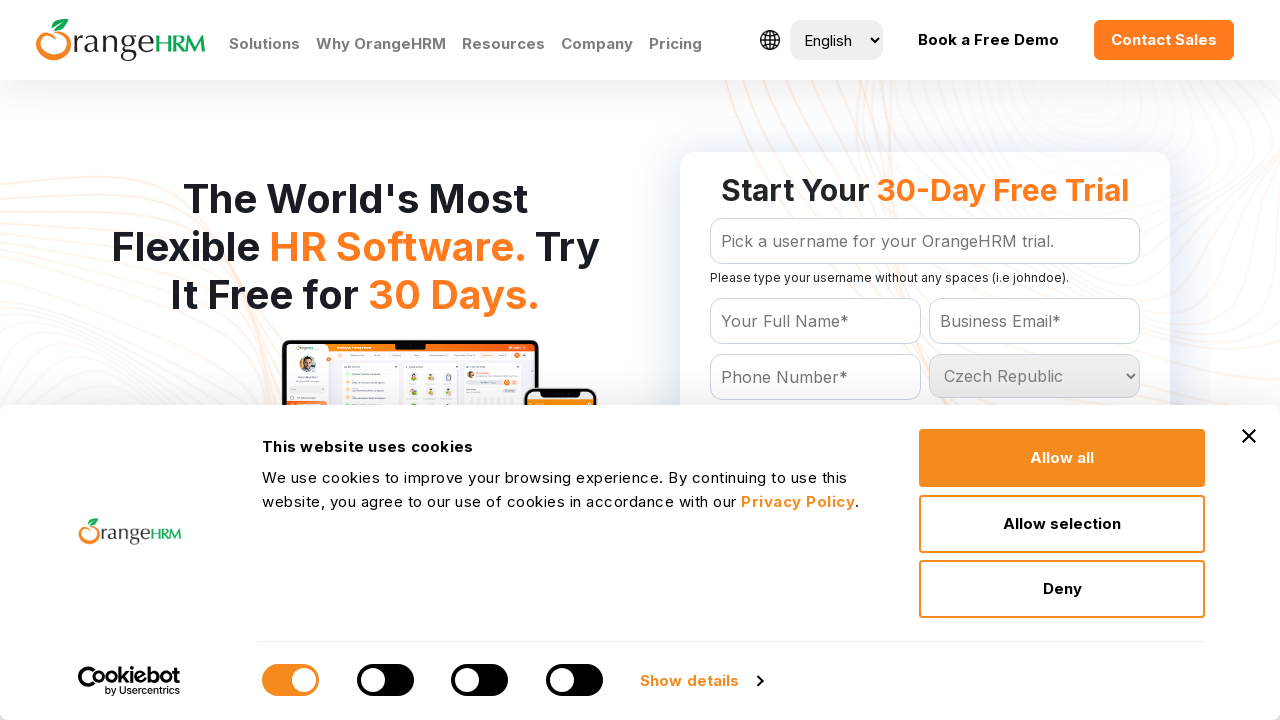

Retrieved value attribute from country option: Denmark
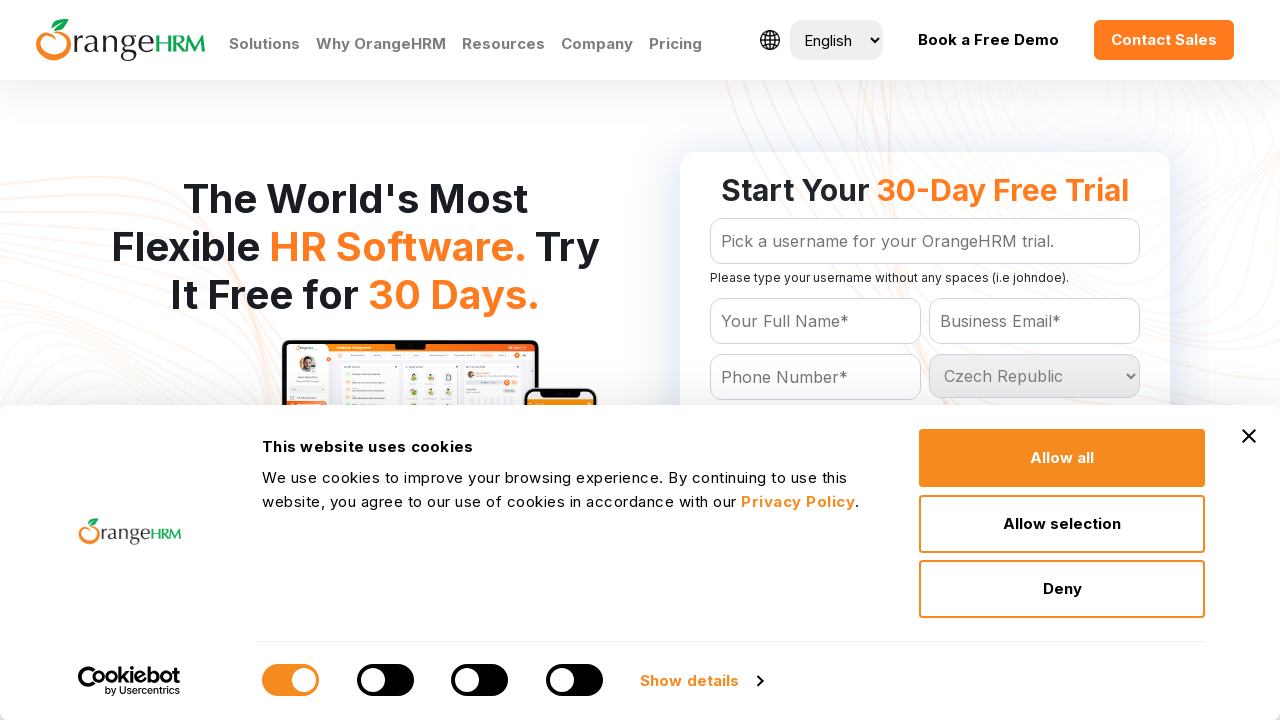

Selected country option with value: Denmark on select[name='Country']
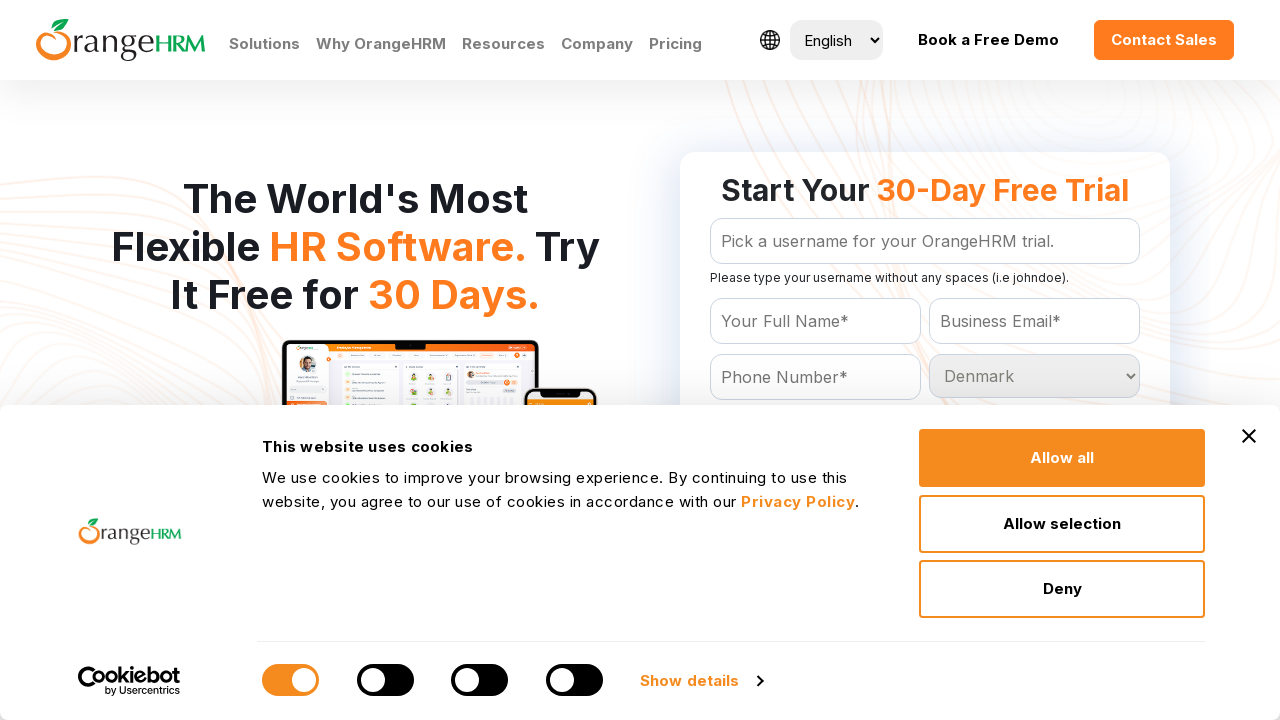

Retrieved value attribute from country option: Djibouti
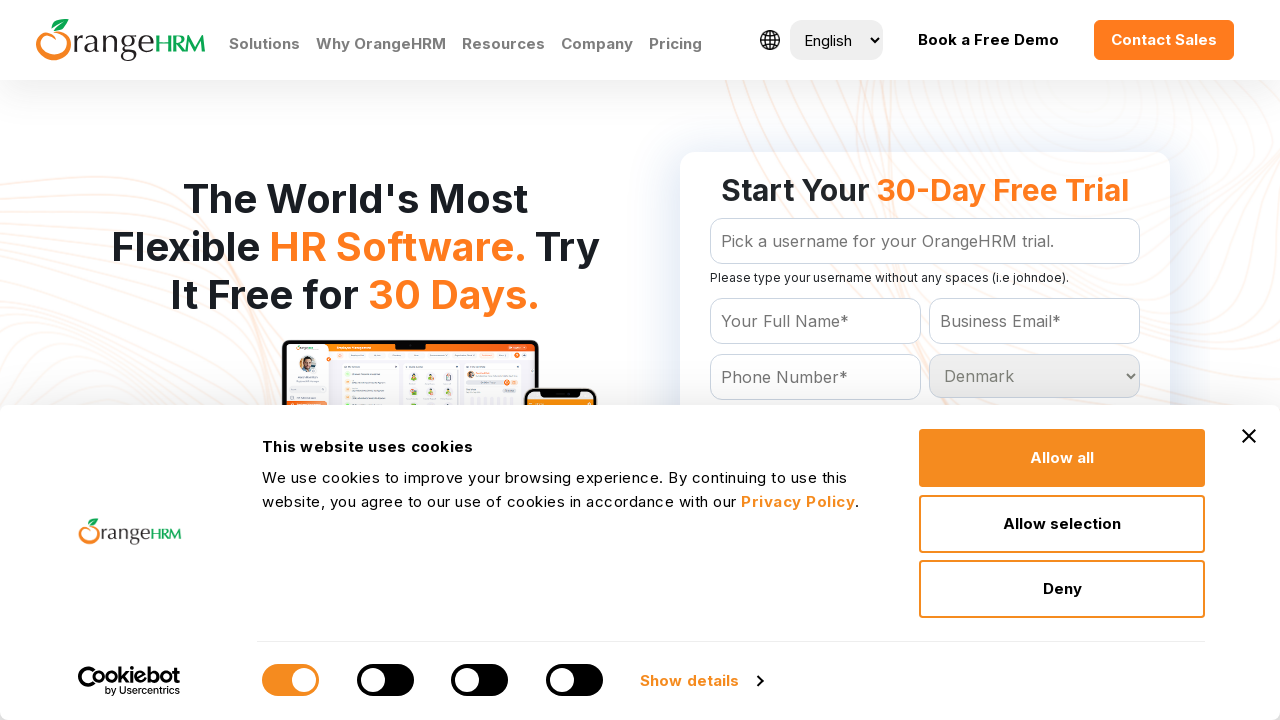

Selected country option with value: Djibouti on select[name='Country']
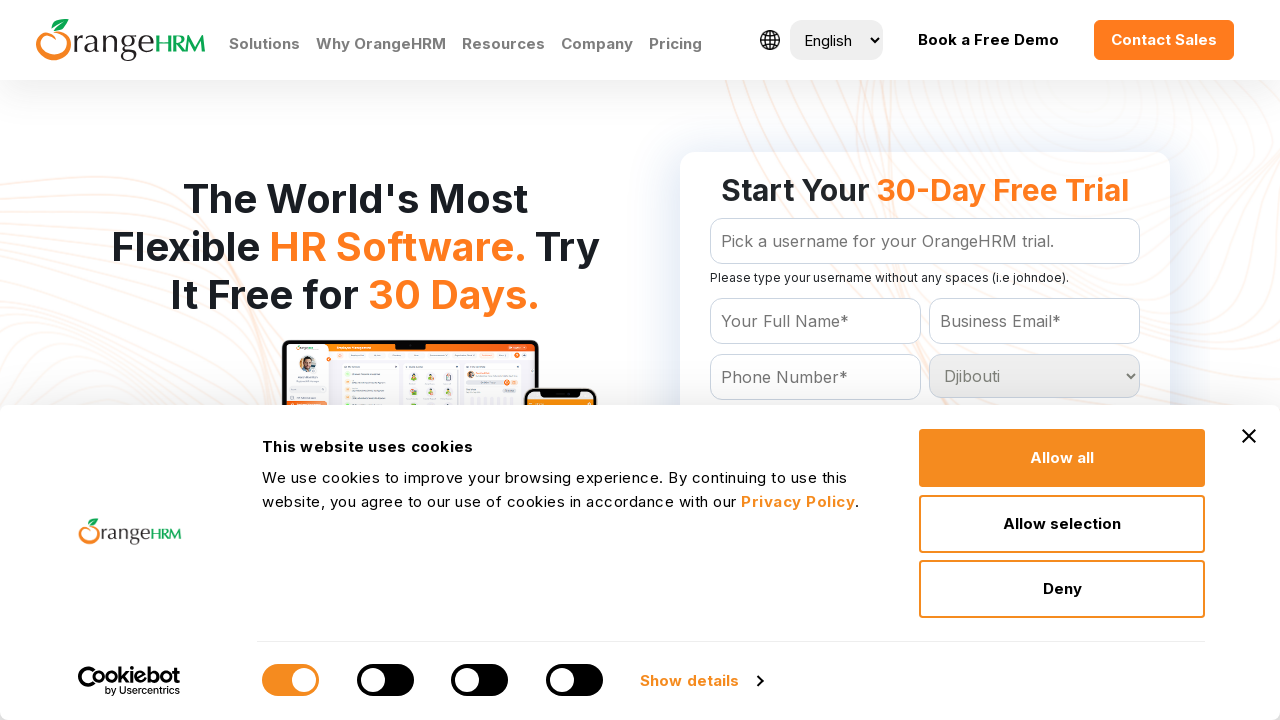

Retrieved value attribute from country option: Dominica
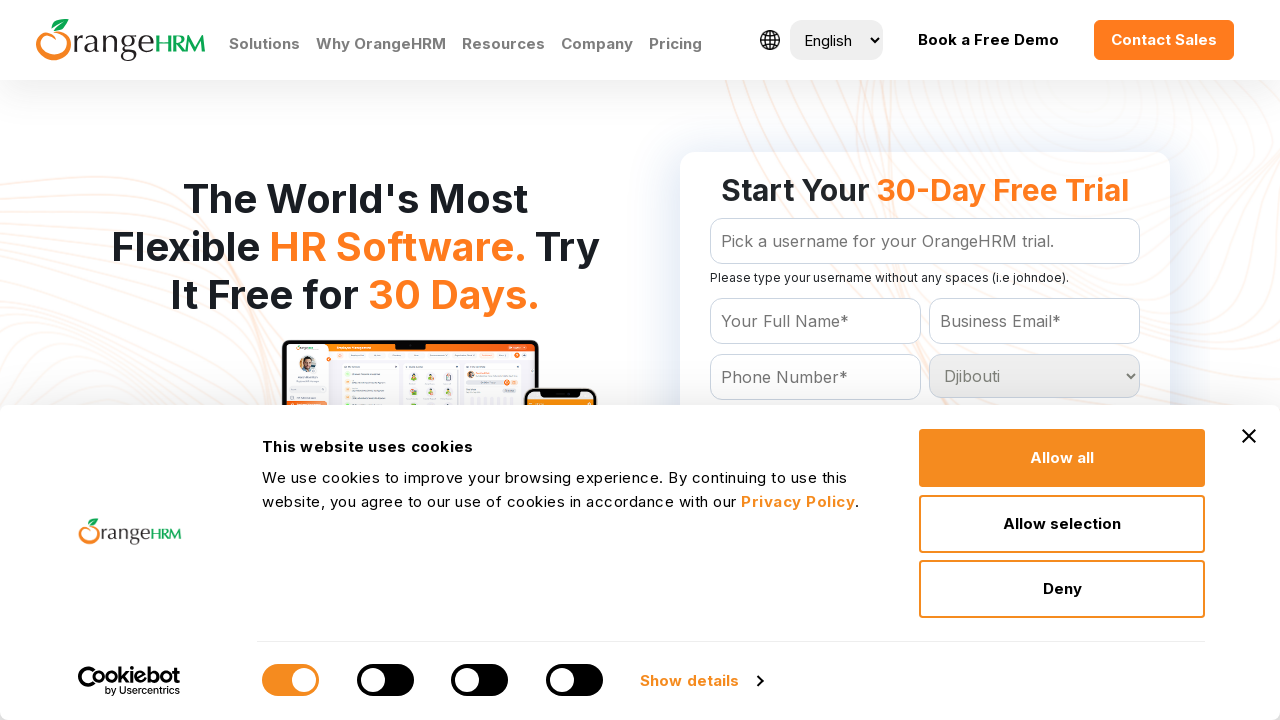

Selected country option with value: Dominica on select[name='Country']
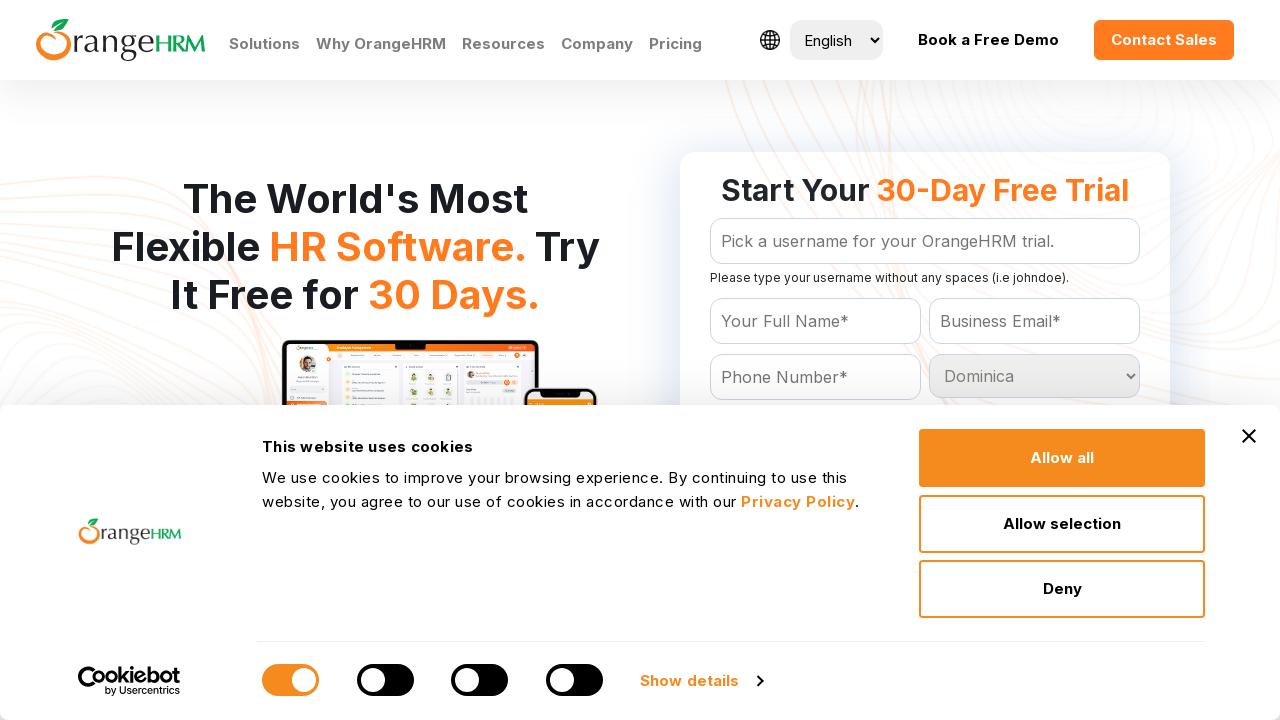

Retrieved value attribute from country option: Dominican Republic
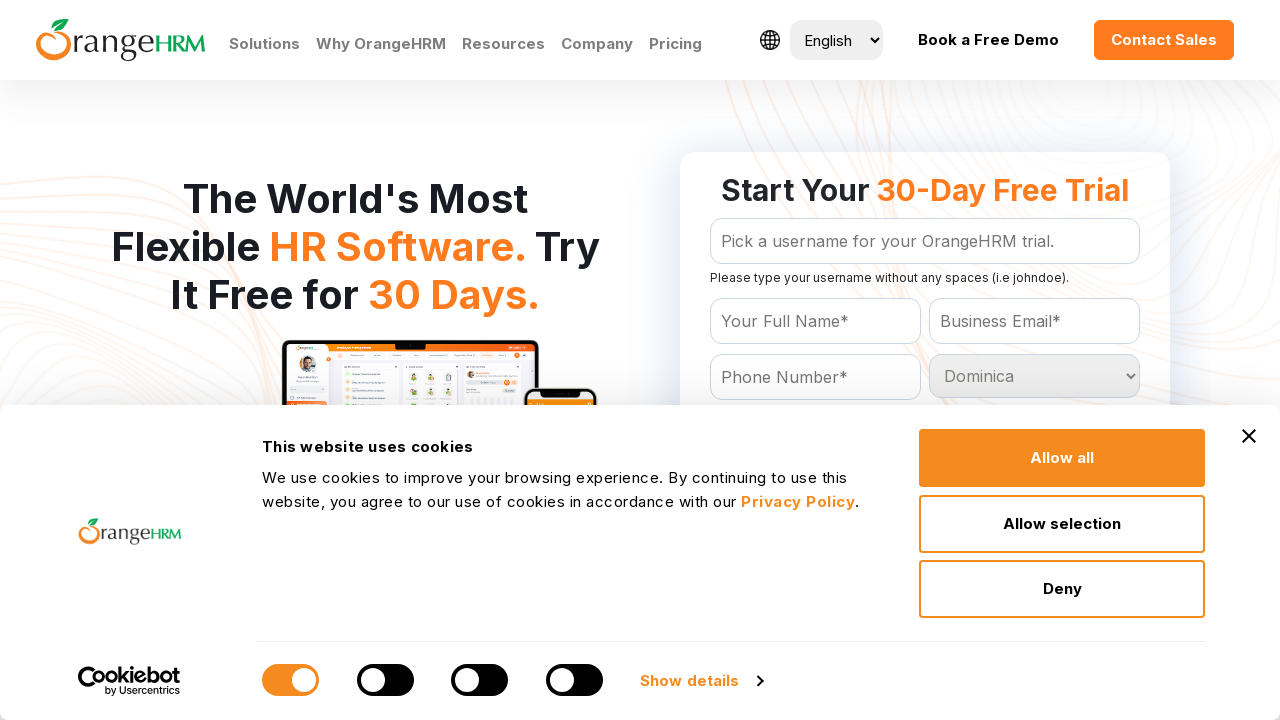

Selected country option with value: Dominican Republic on select[name='Country']
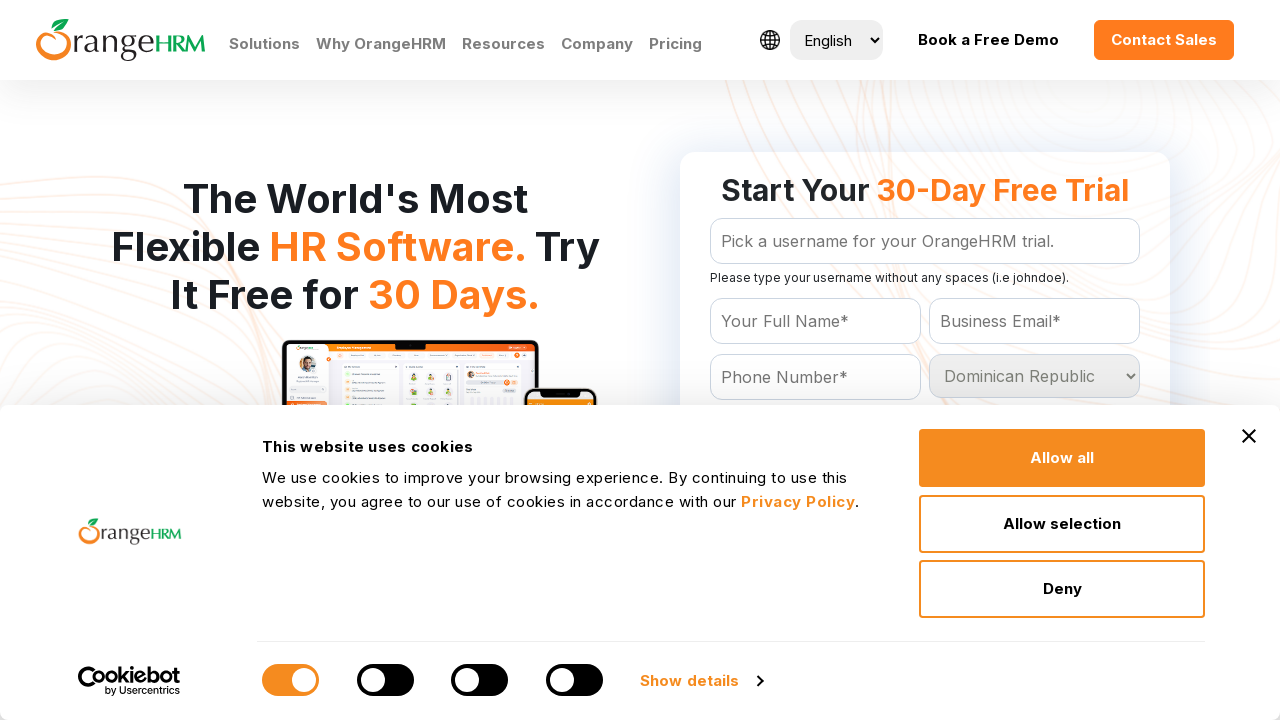

Retrieved value attribute from country option: East Timor
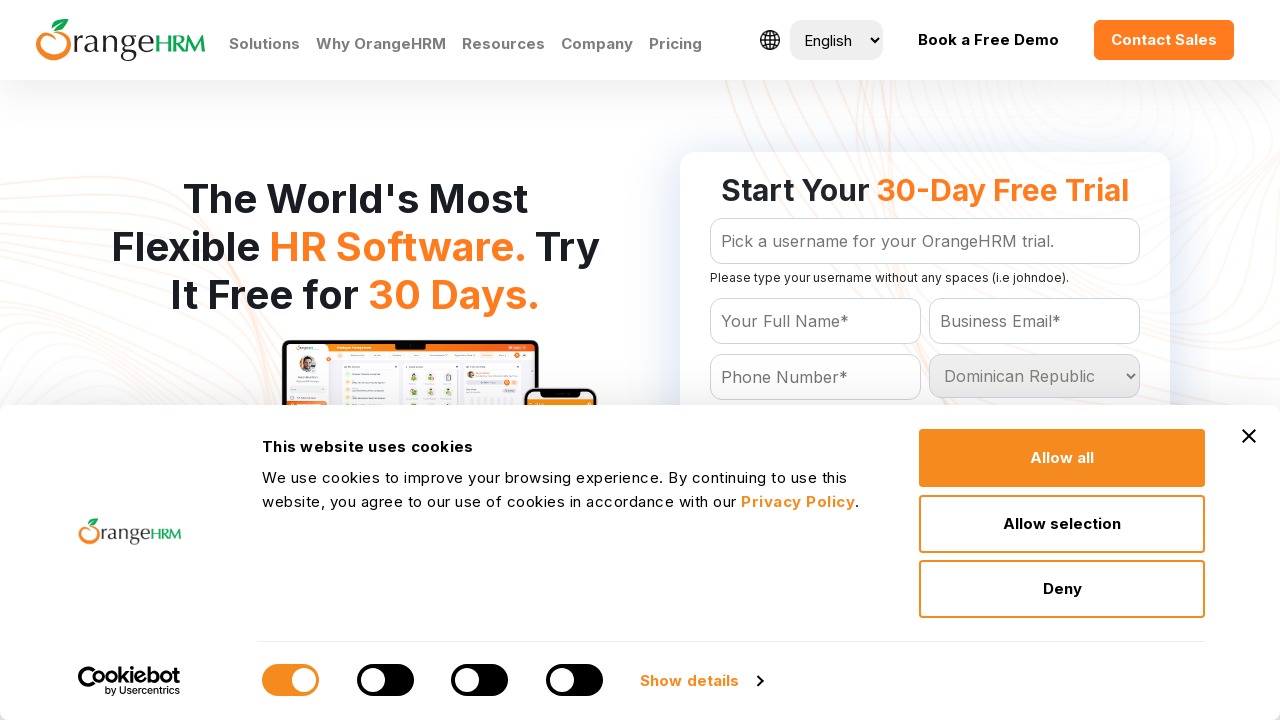

Selected country option with value: East Timor on select[name='Country']
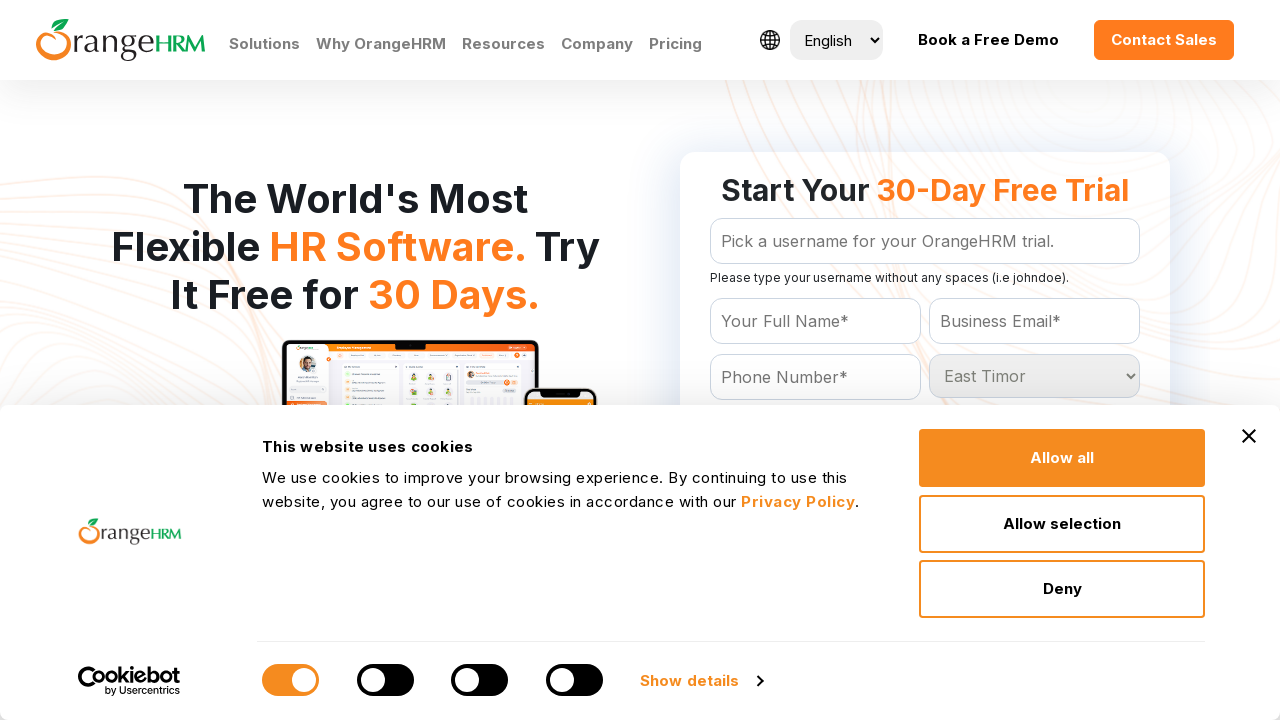

Retrieved value attribute from country option: Ecuador
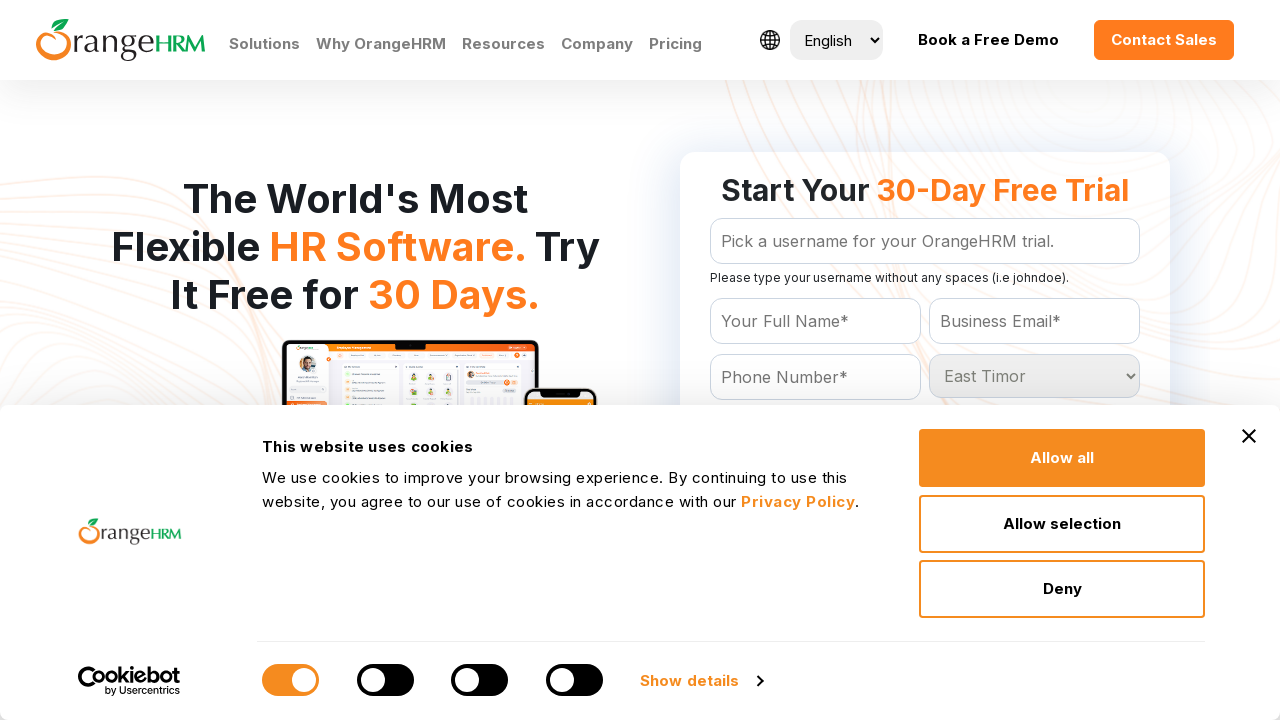

Selected country option with value: Ecuador on select[name='Country']
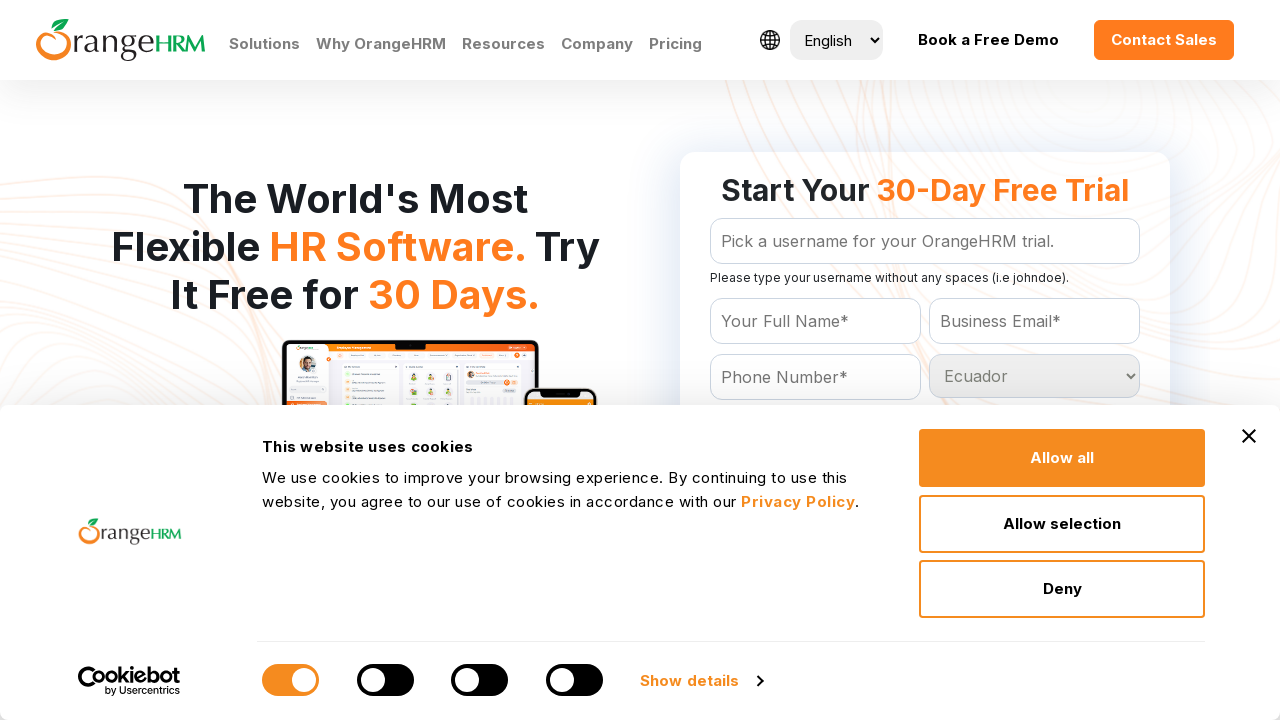

Retrieved value attribute from country option: Egypt
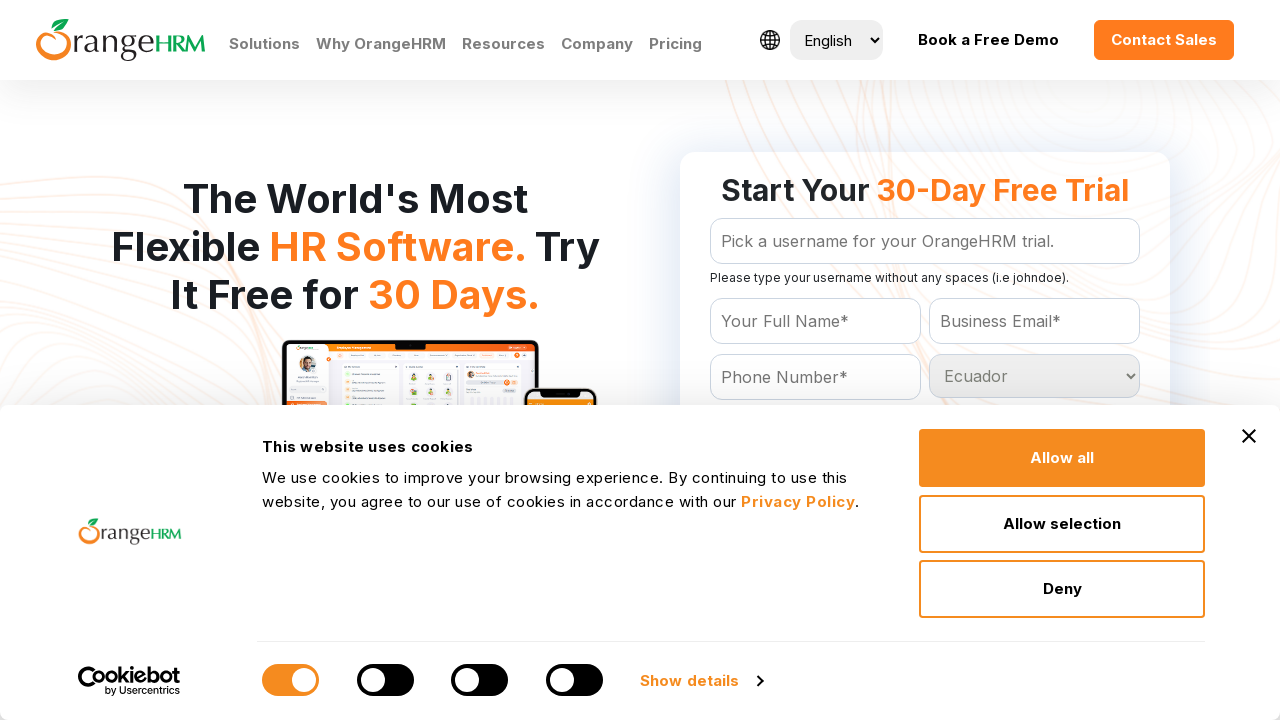

Selected country option with value: Egypt on select[name='Country']
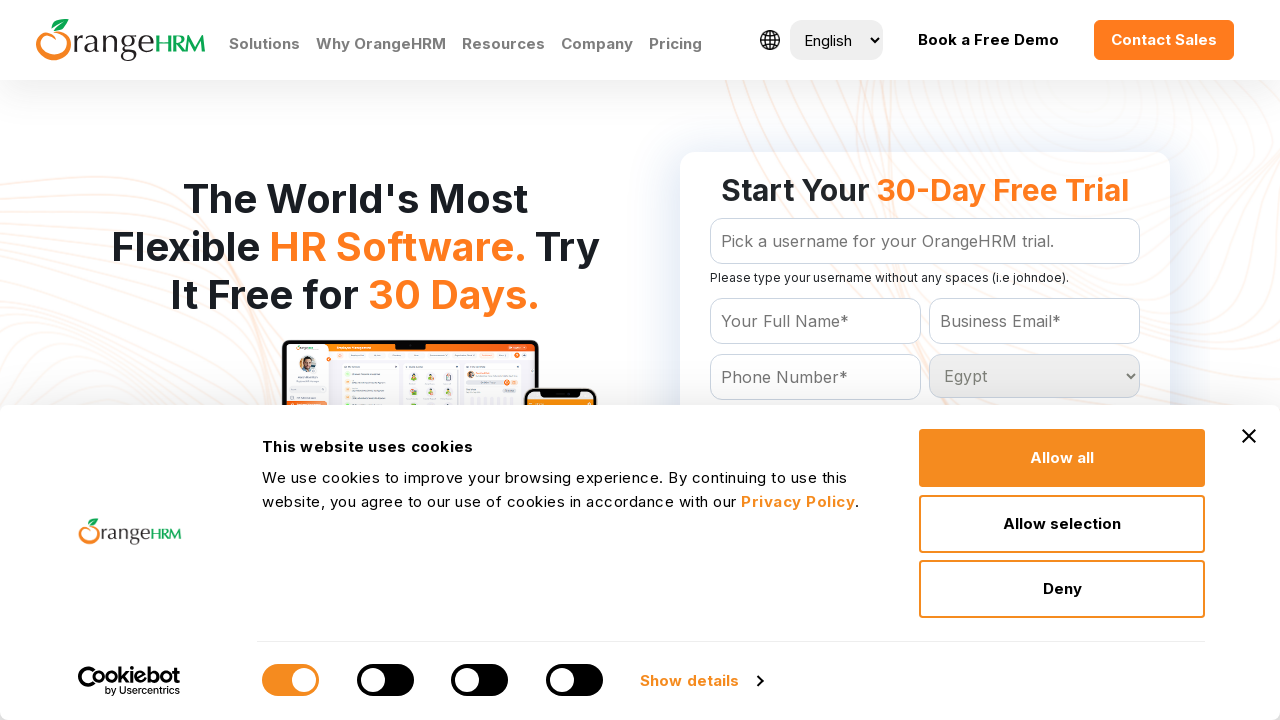

Retrieved value attribute from country option: El Salvador
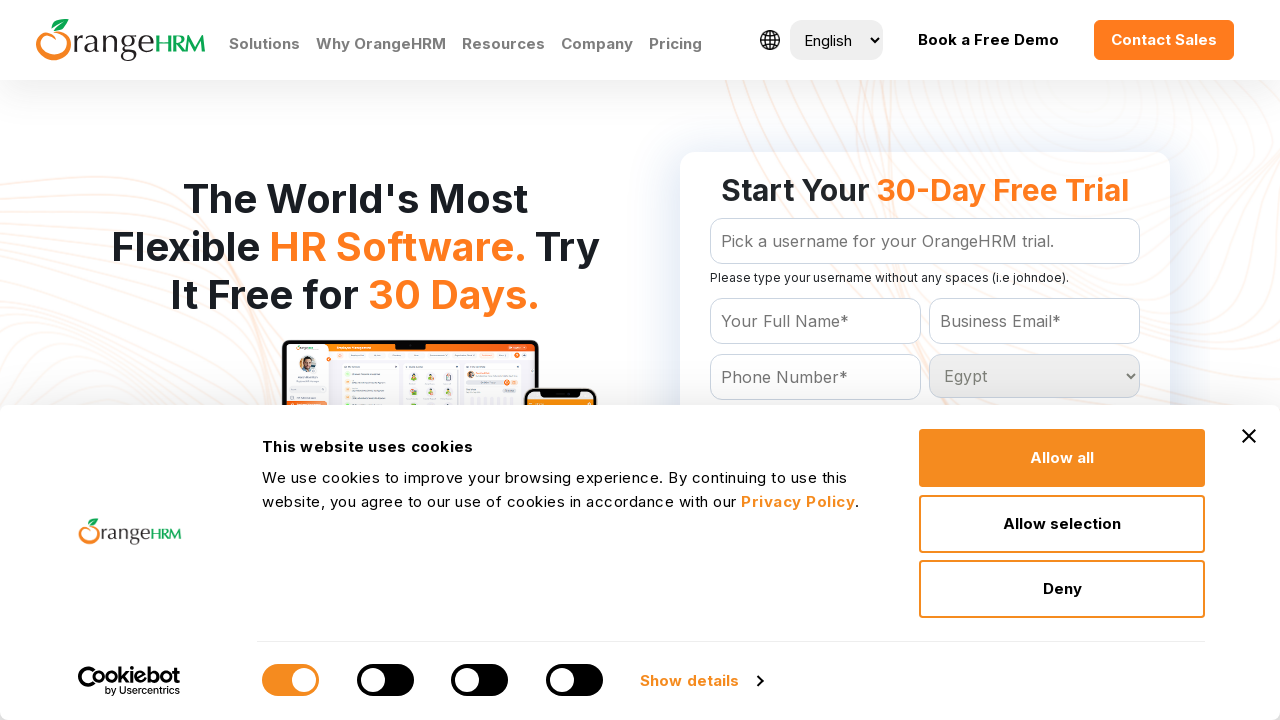

Selected country option with value: El Salvador on select[name='Country']
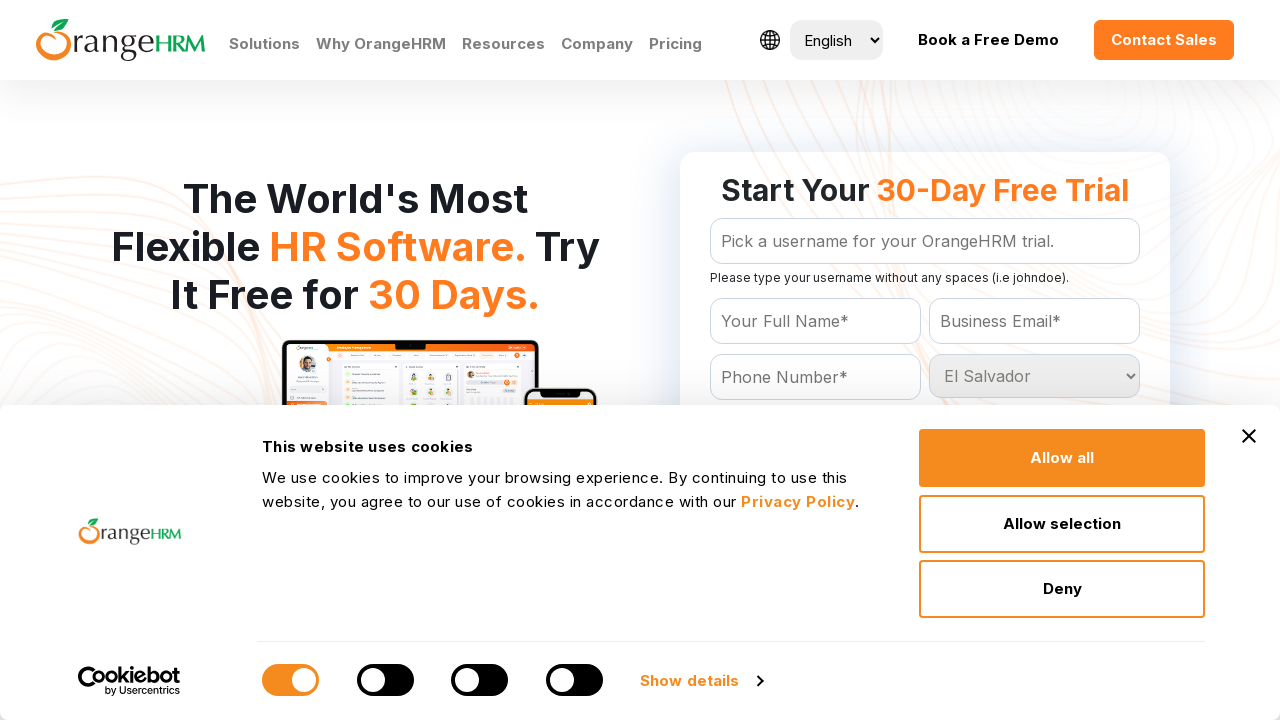

Retrieved value attribute from country option: Equatorial Guinea
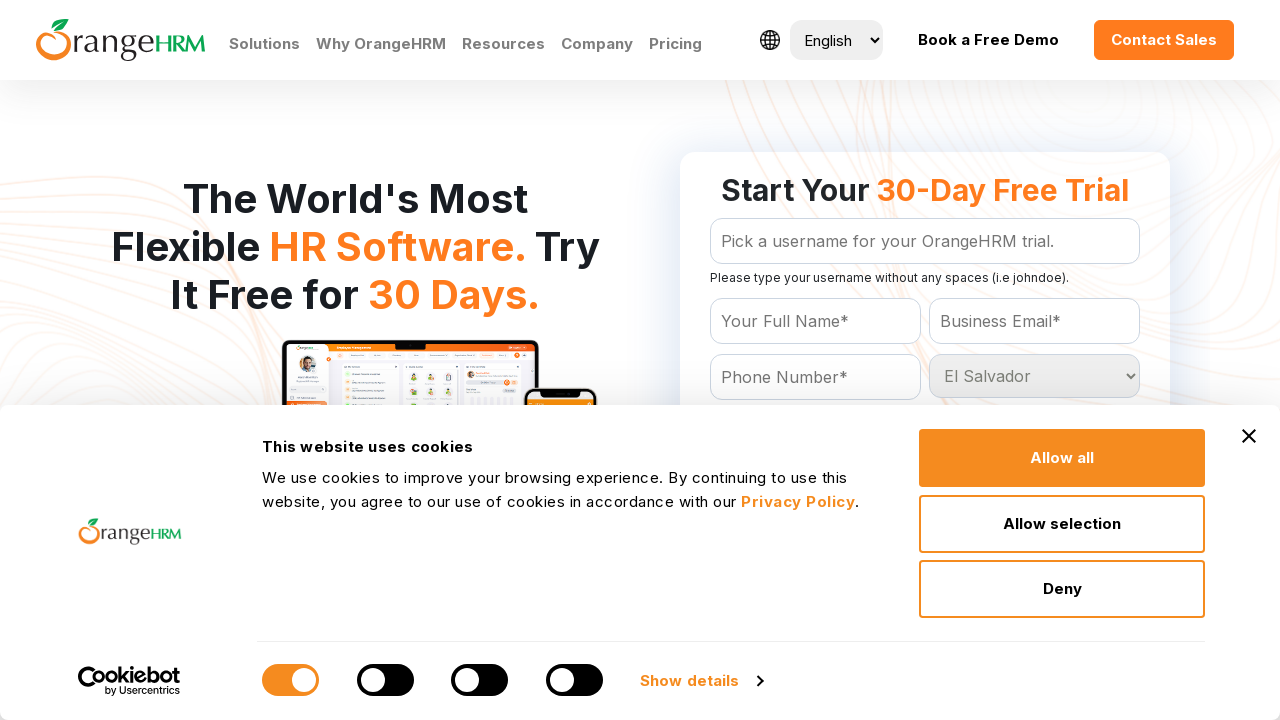

Selected country option with value: Equatorial Guinea on select[name='Country']
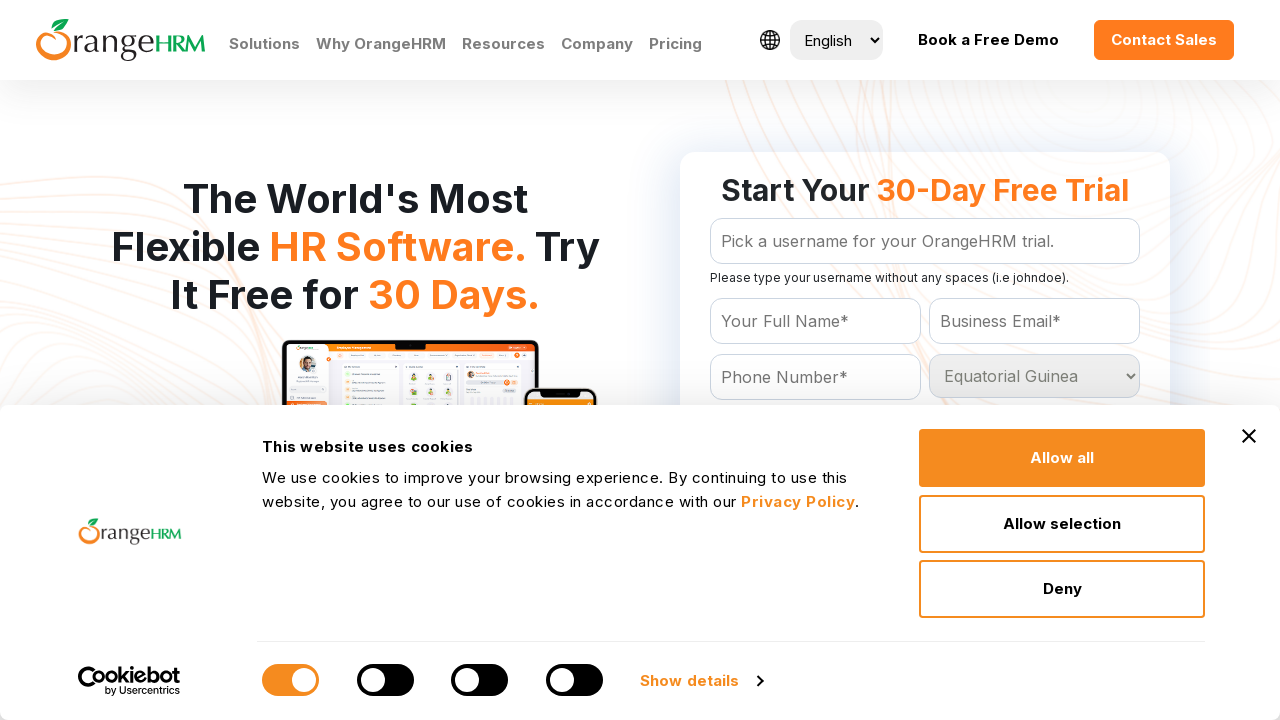

Retrieved value attribute from country option: Eritrea
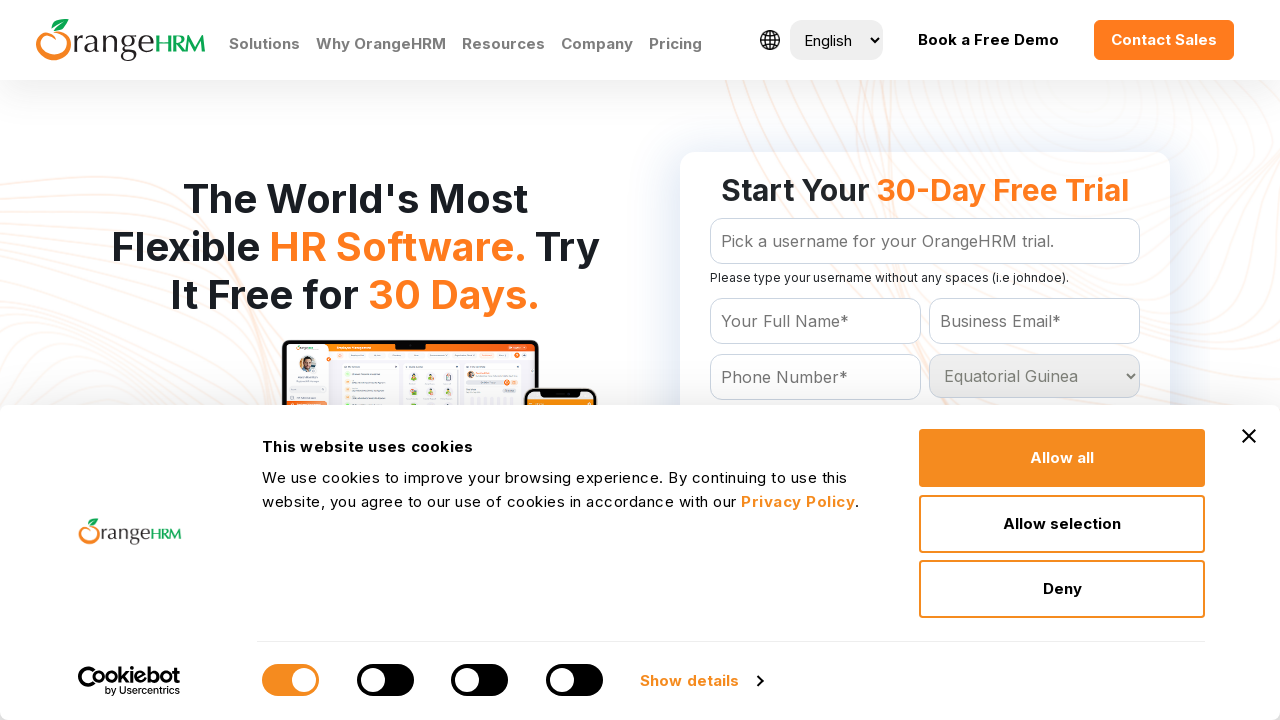

Selected country option with value: Eritrea on select[name='Country']
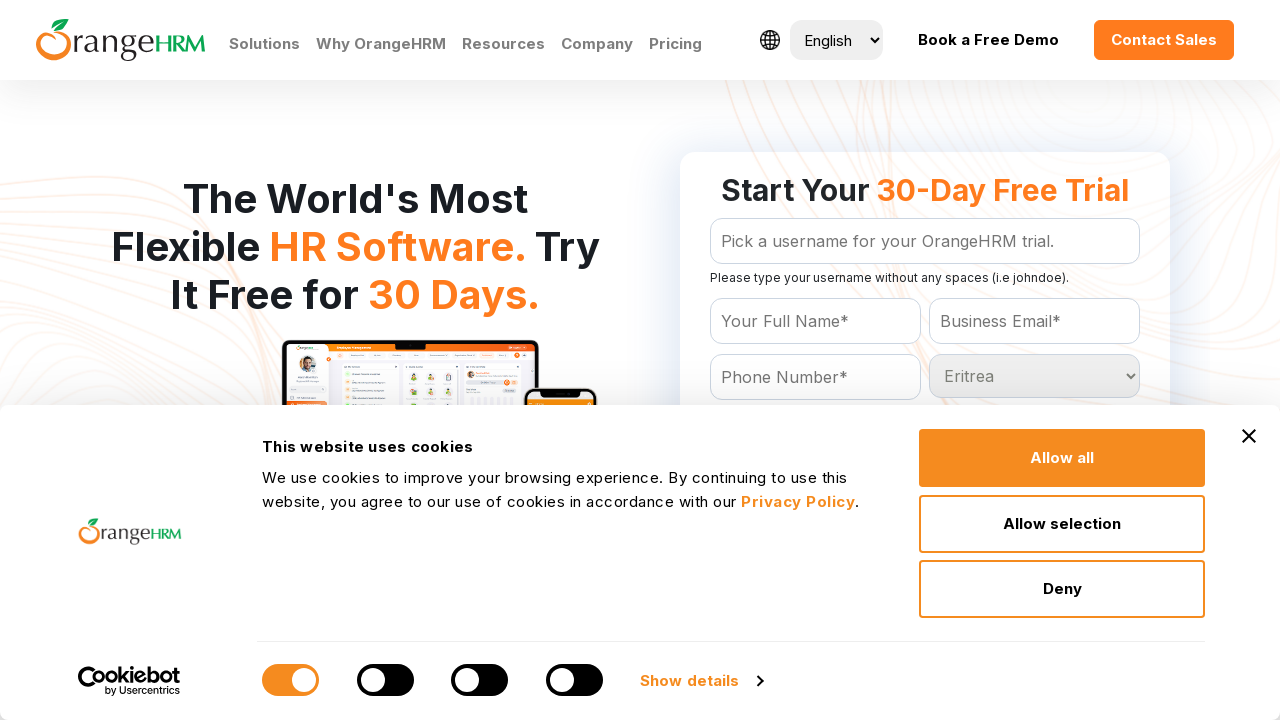

Retrieved value attribute from country option: Estonia
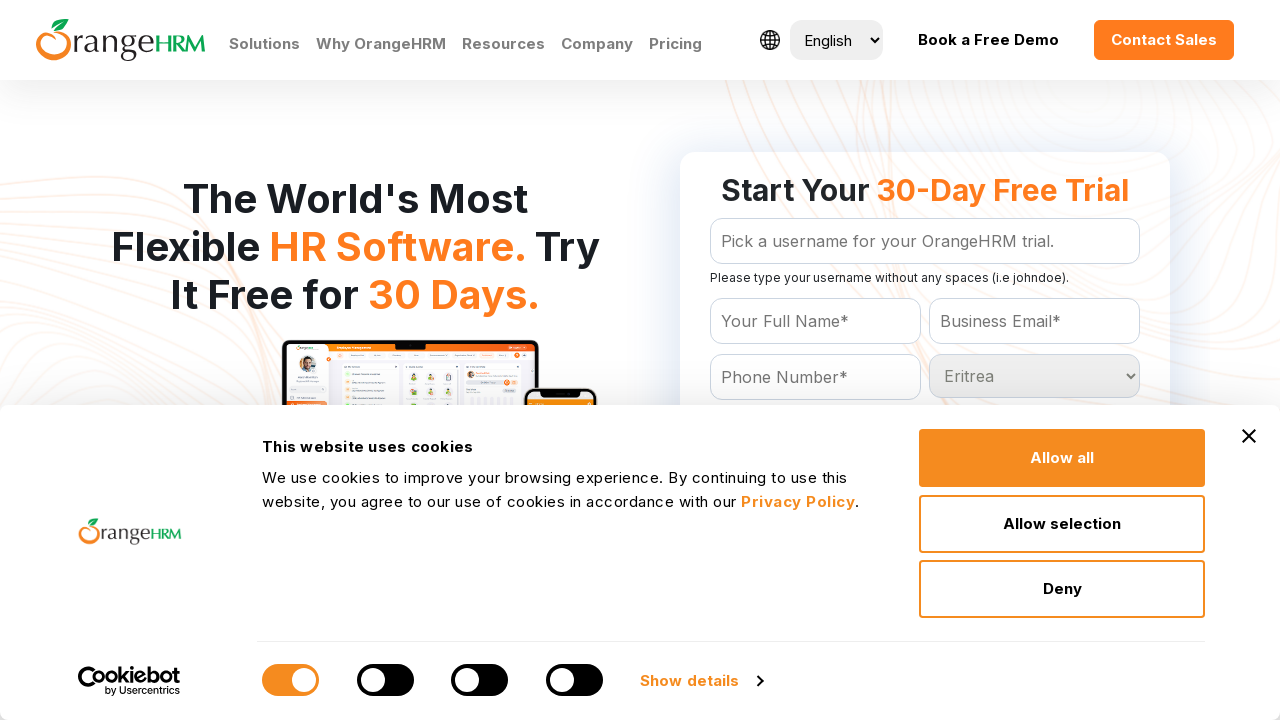

Selected country option with value: Estonia on select[name='Country']
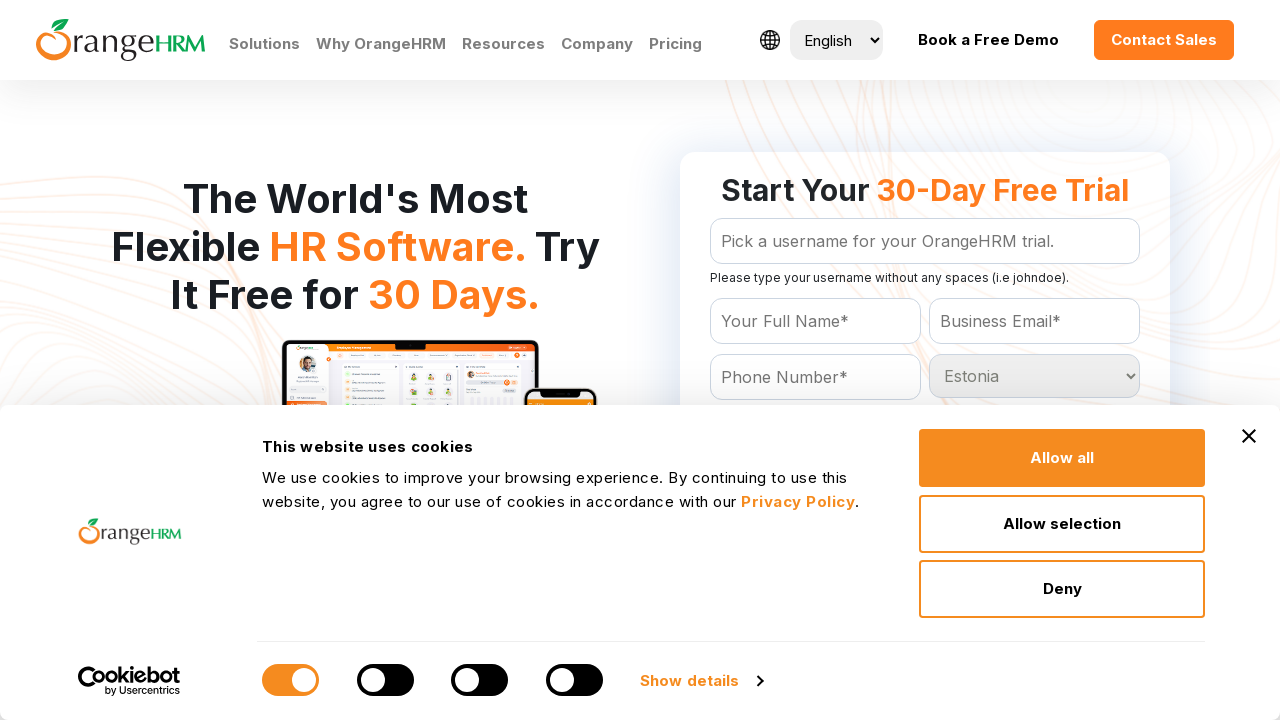

Retrieved value attribute from country option: Ethiopia
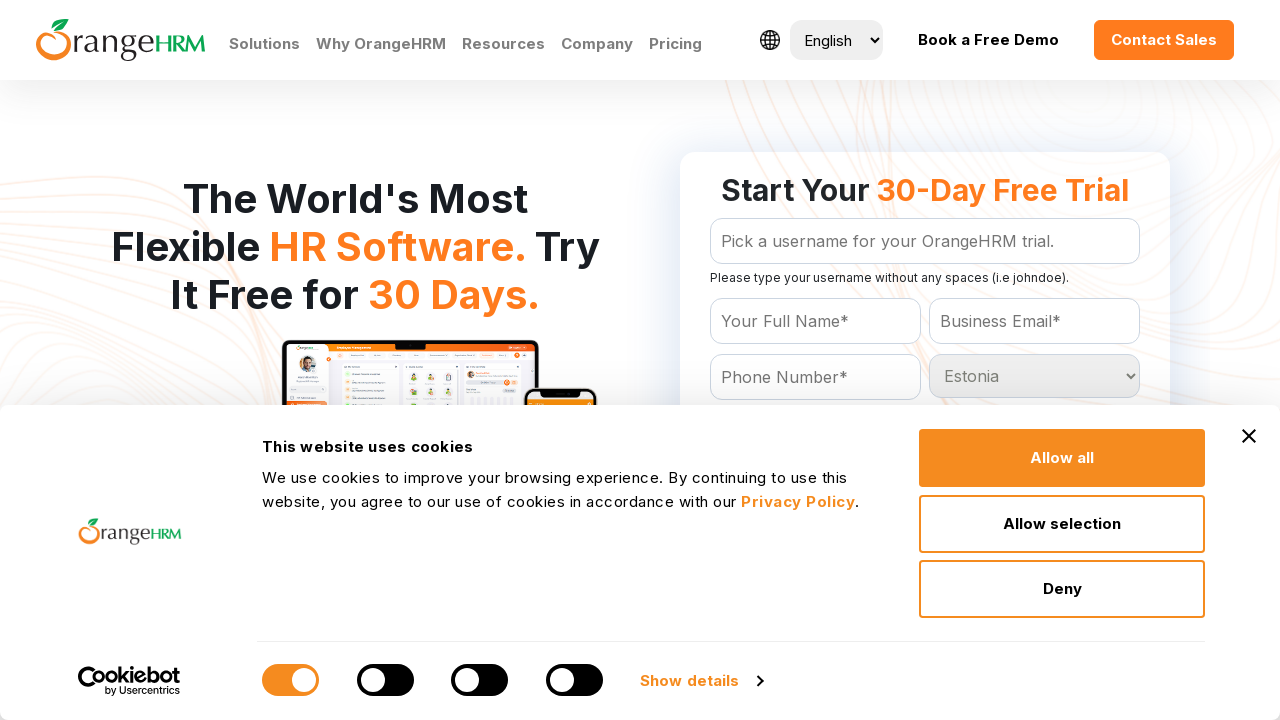

Selected country option with value: Ethiopia on select[name='Country']
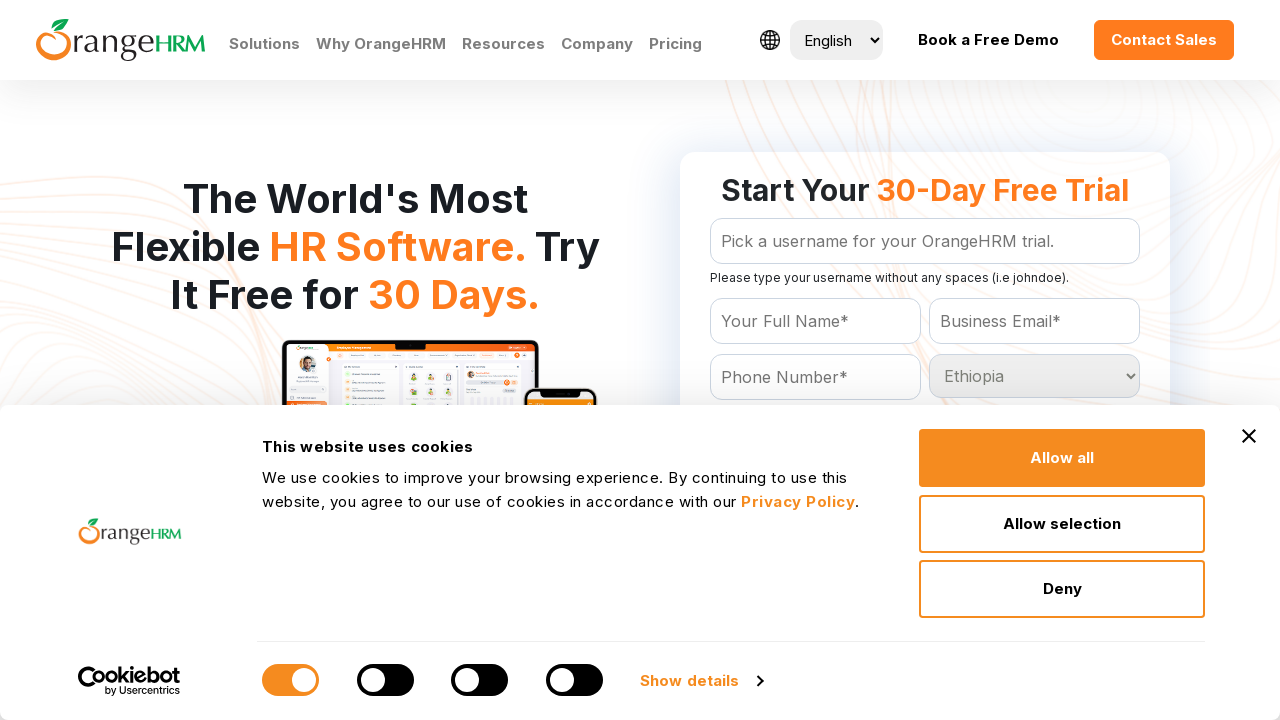

Retrieved value attribute from country option: Falkland Islands (Malvinas)
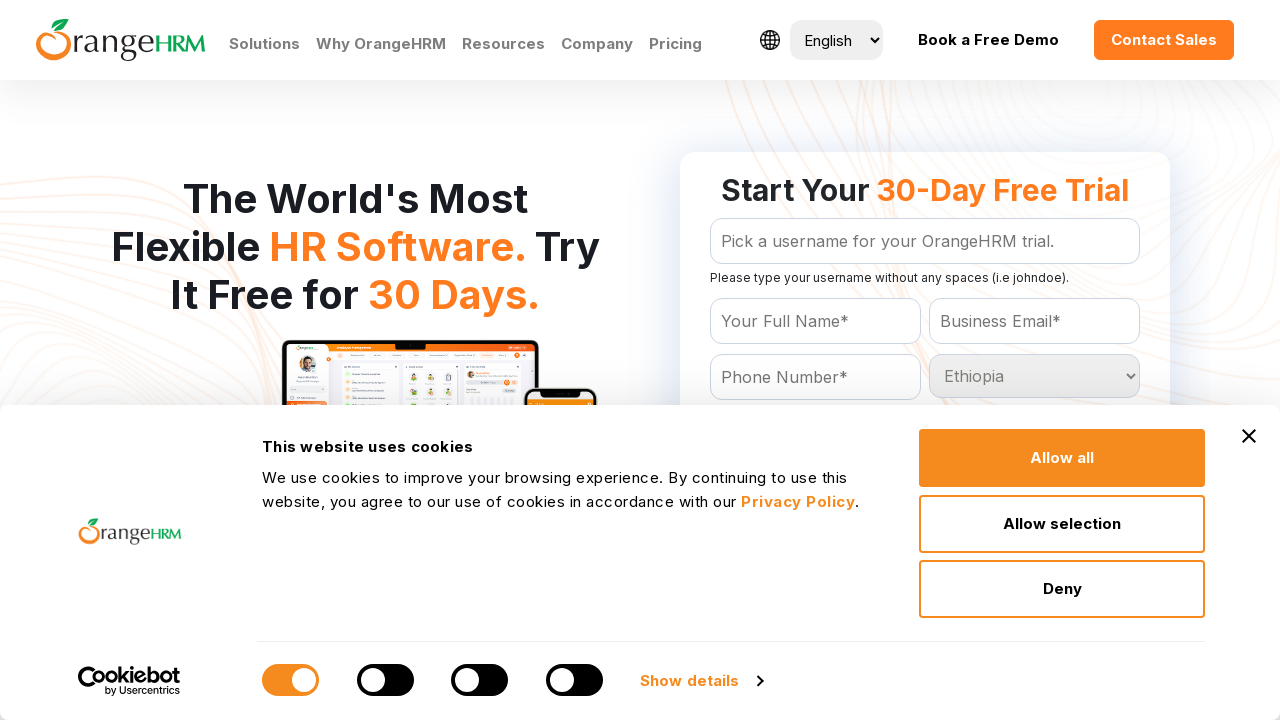

Selected country option with value: Falkland Islands (Malvinas) on select[name='Country']
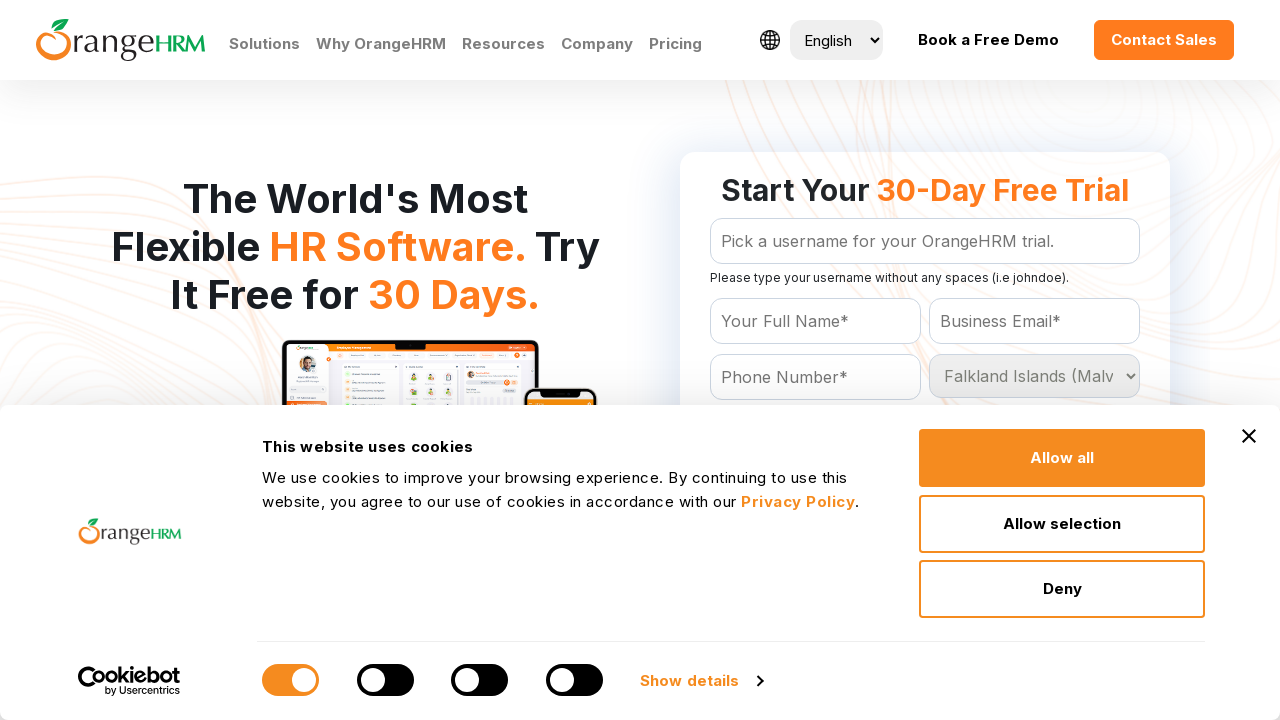

Retrieved value attribute from country option: Faroe Islands
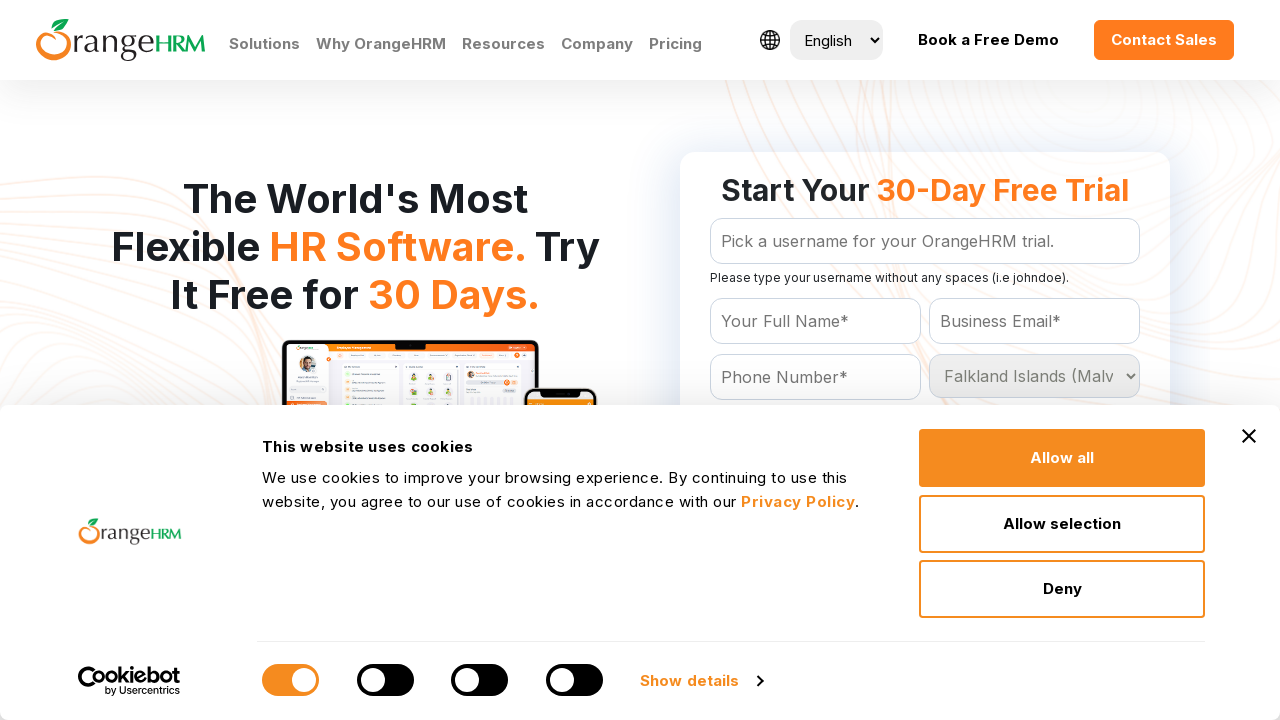

Selected country option with value: Faroe Islands on select[name='Country']
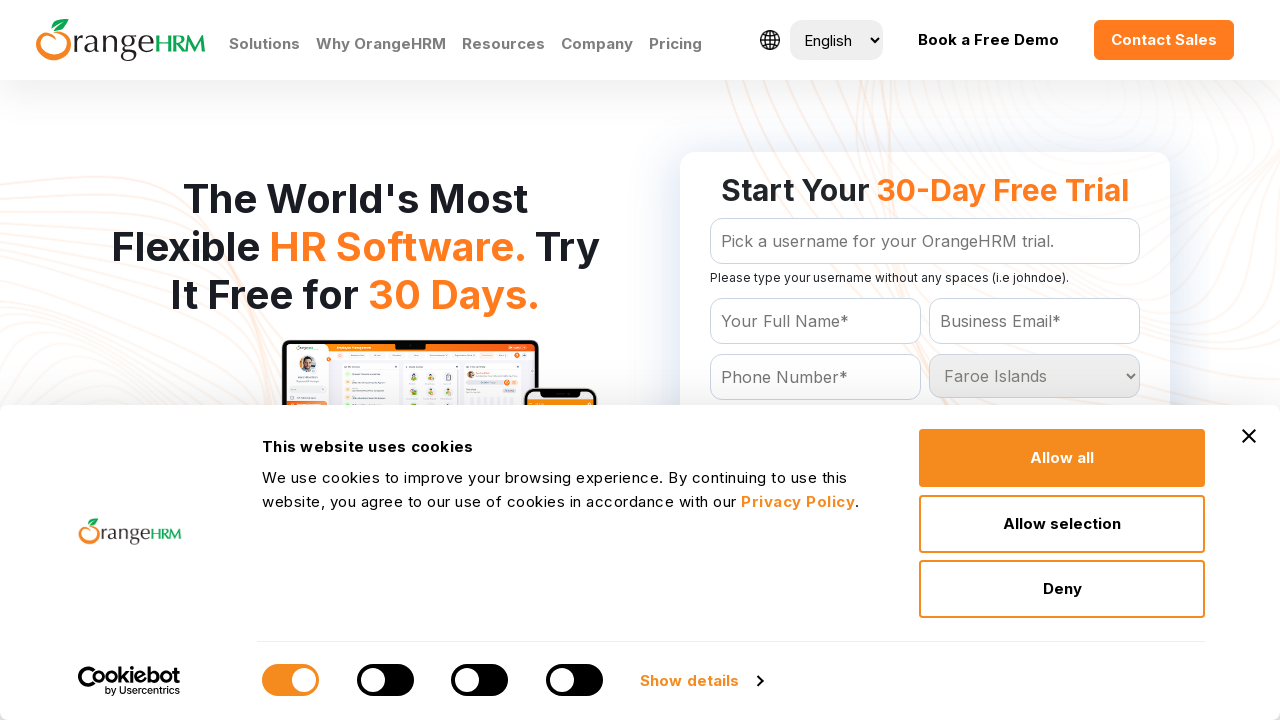

Retrieved value attribute from country option: Fiji
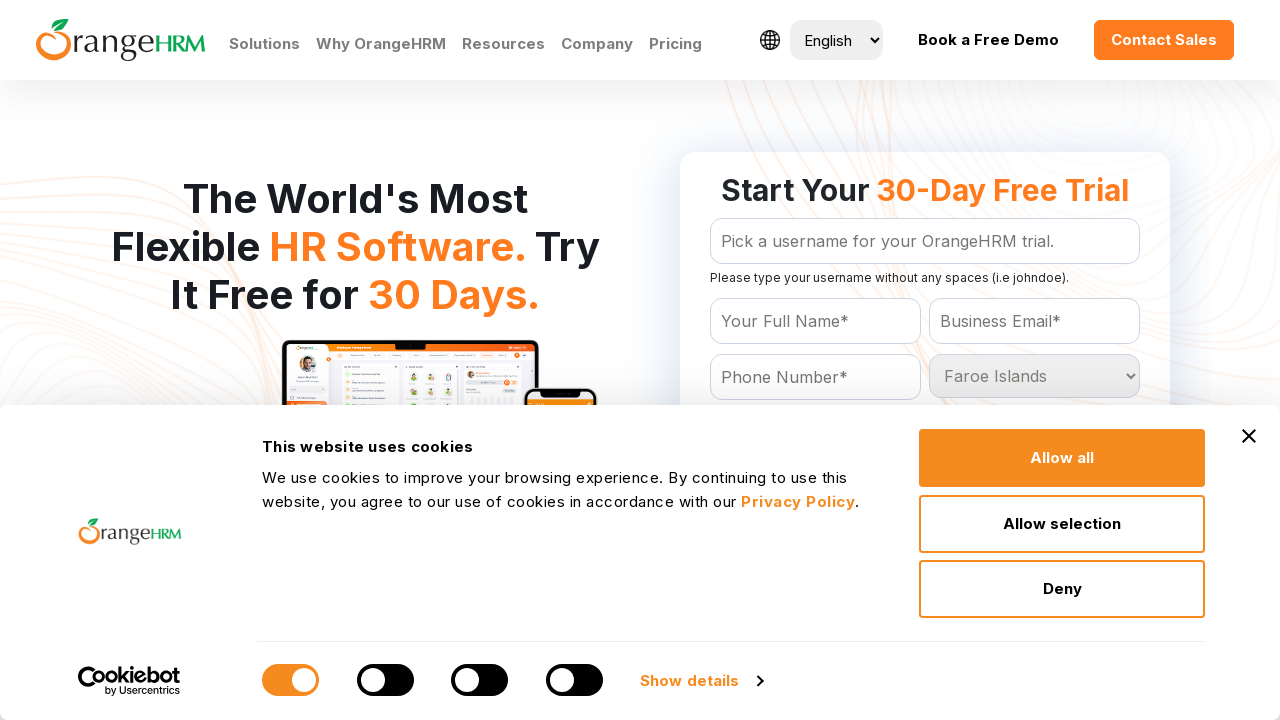

Selected country option with value: Fiji on select[name='Country']
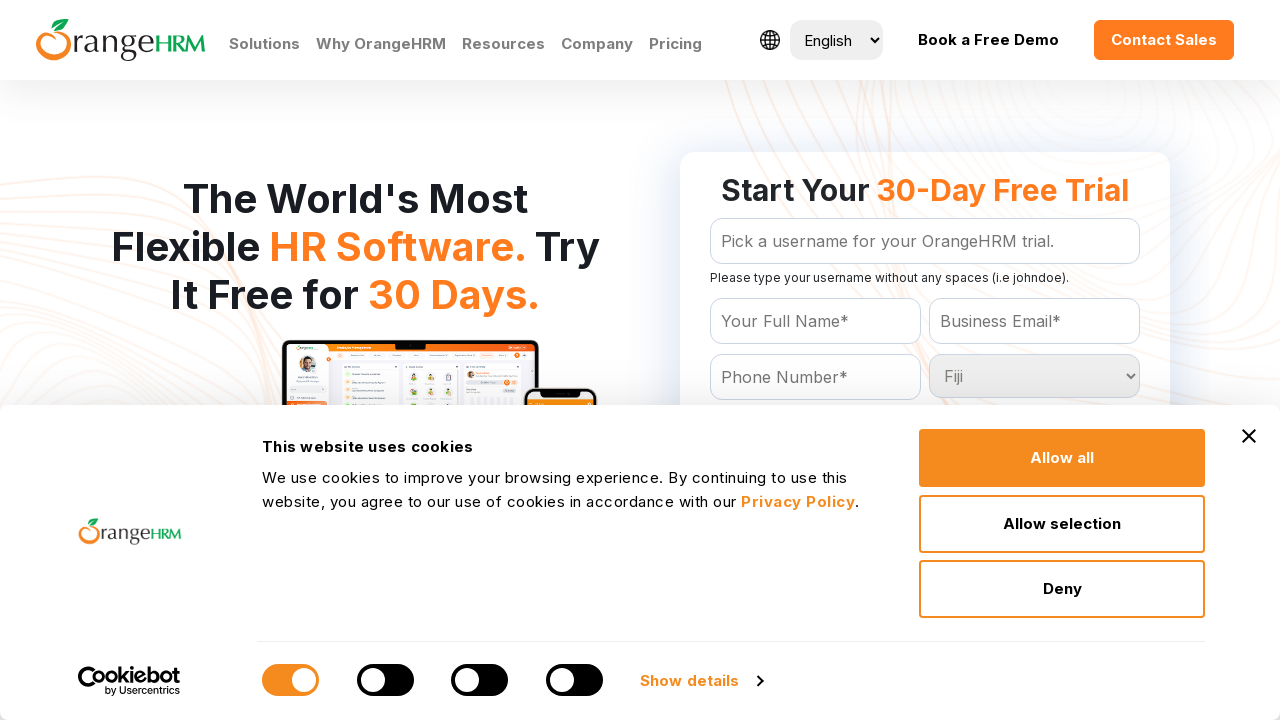

Retrieved value attribute from country option: Finland
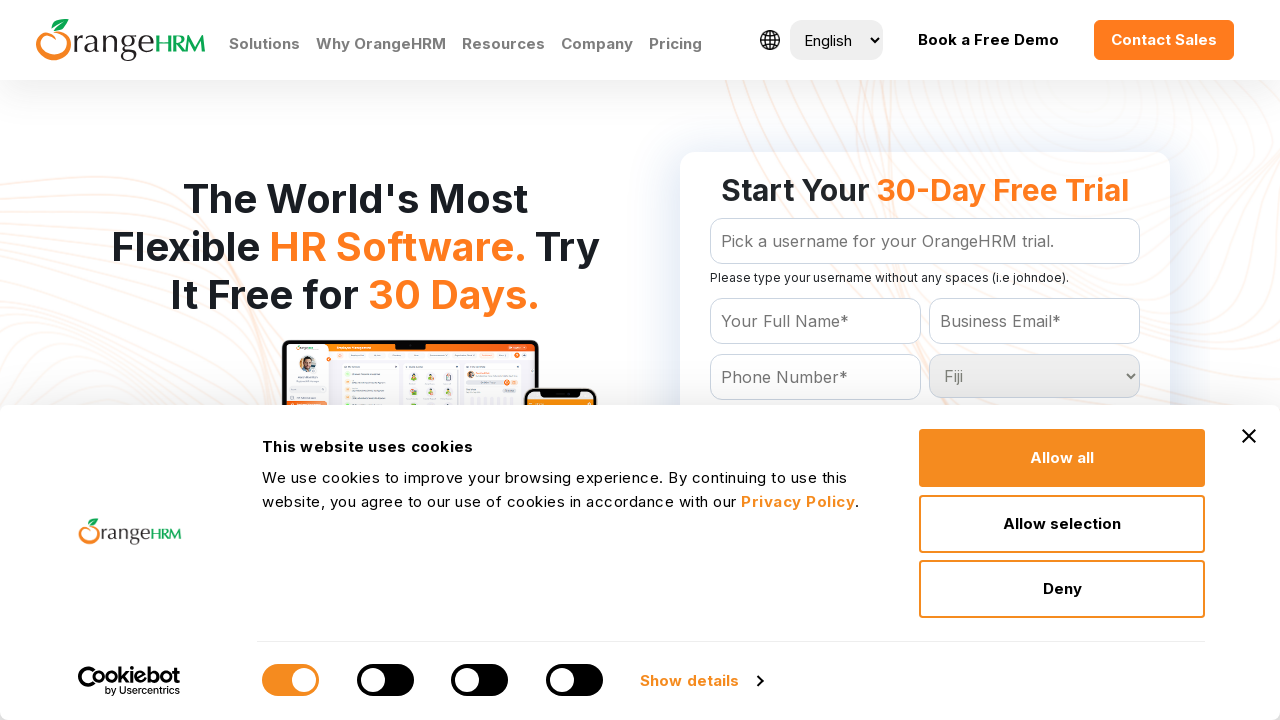

Selected country option with value: Finland on select[name='Country']
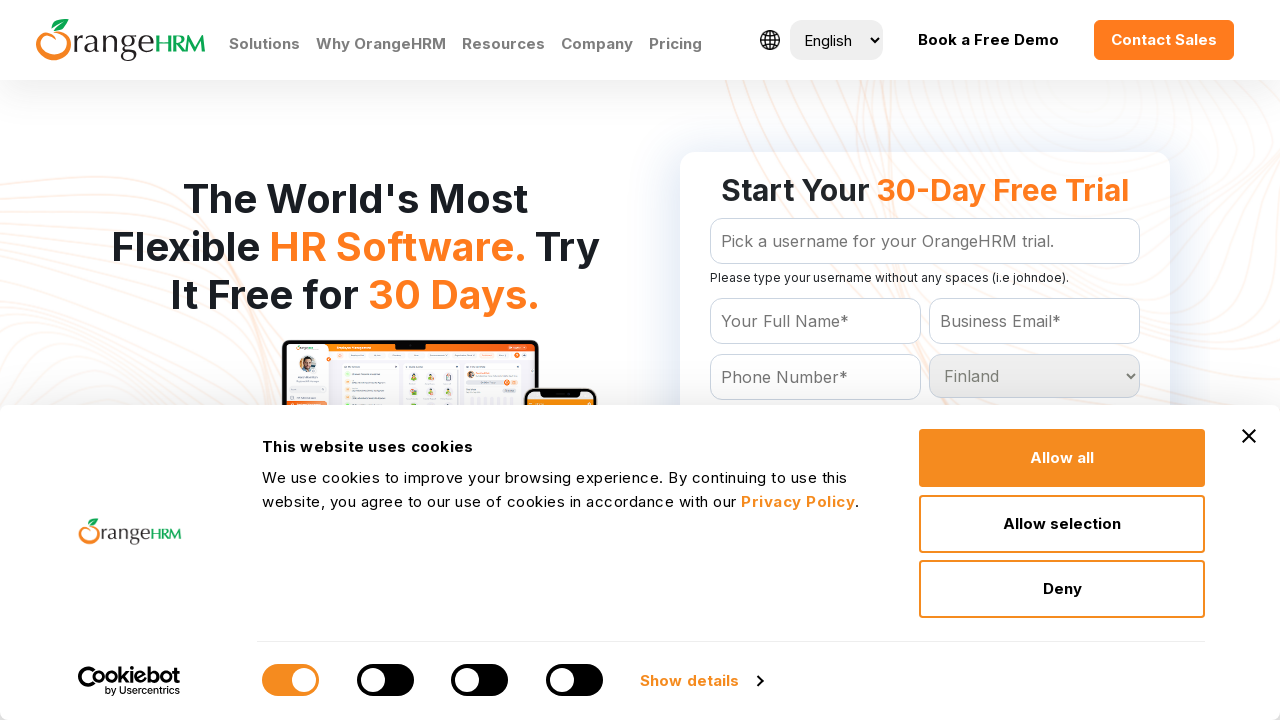

Retrieved value attribute from country option: France
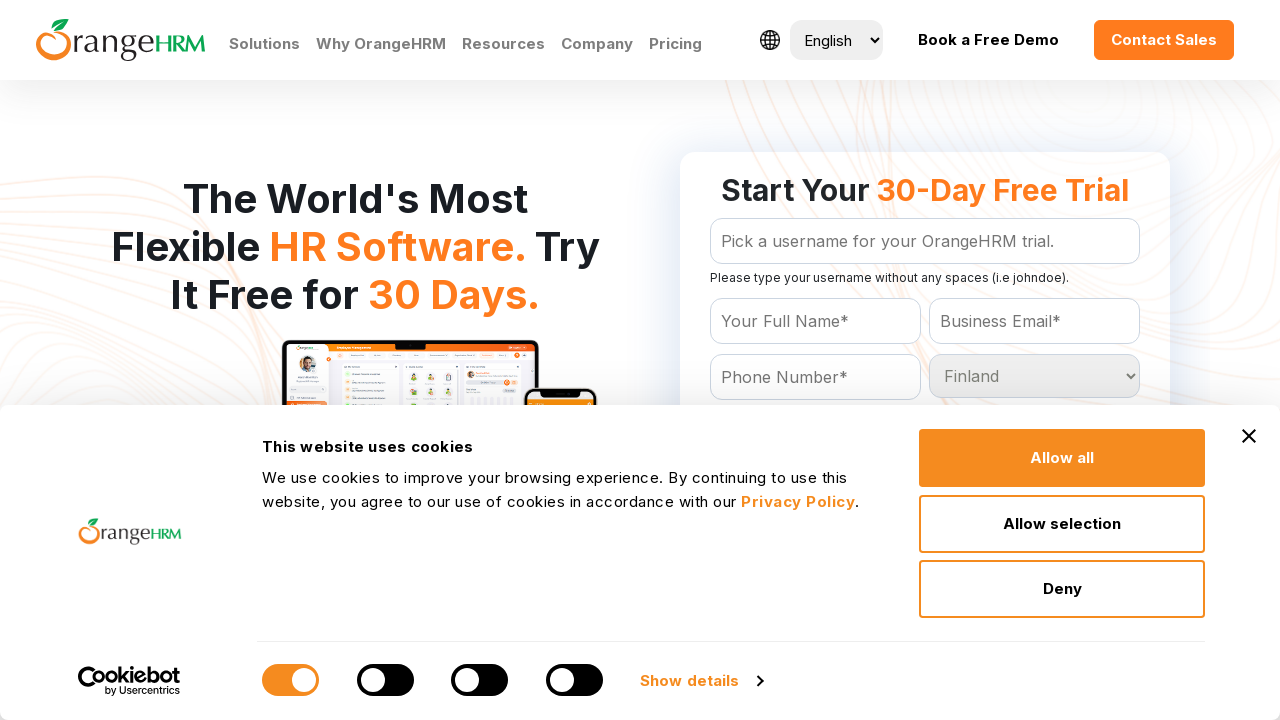

Selected country option with value: France on select[name='Country']
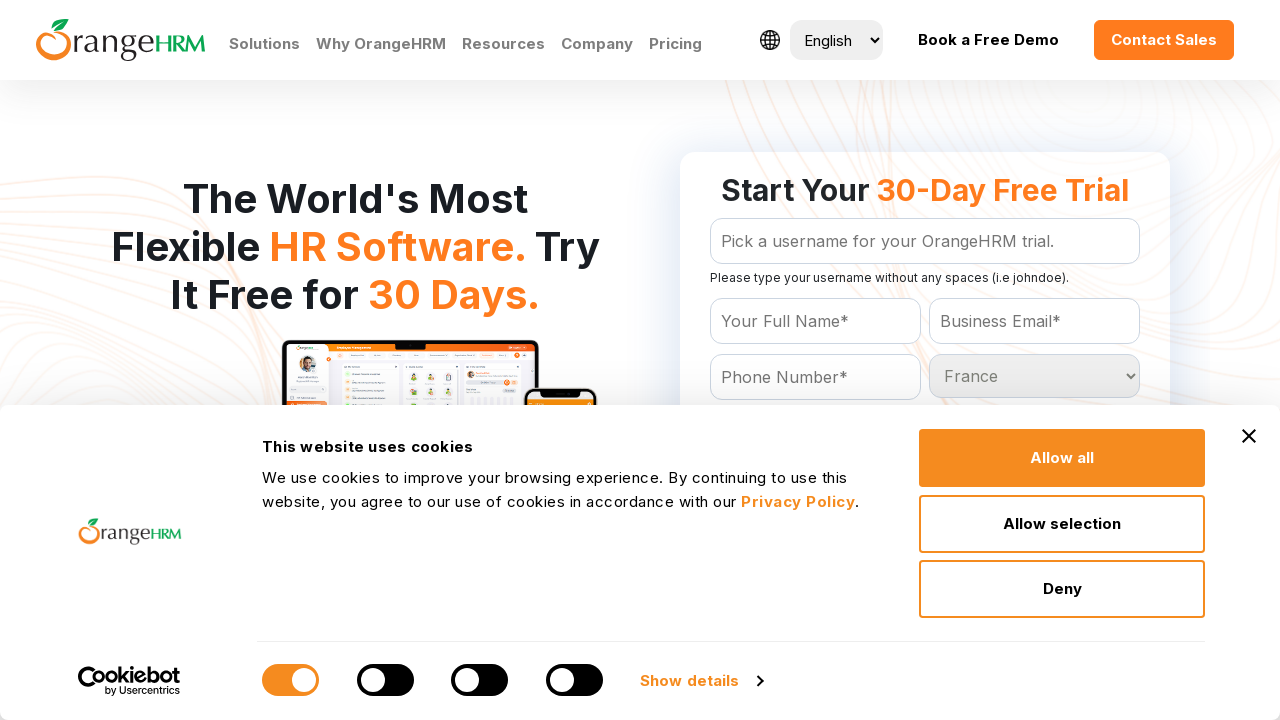

Retrieved value attribute from country option: French Guiana
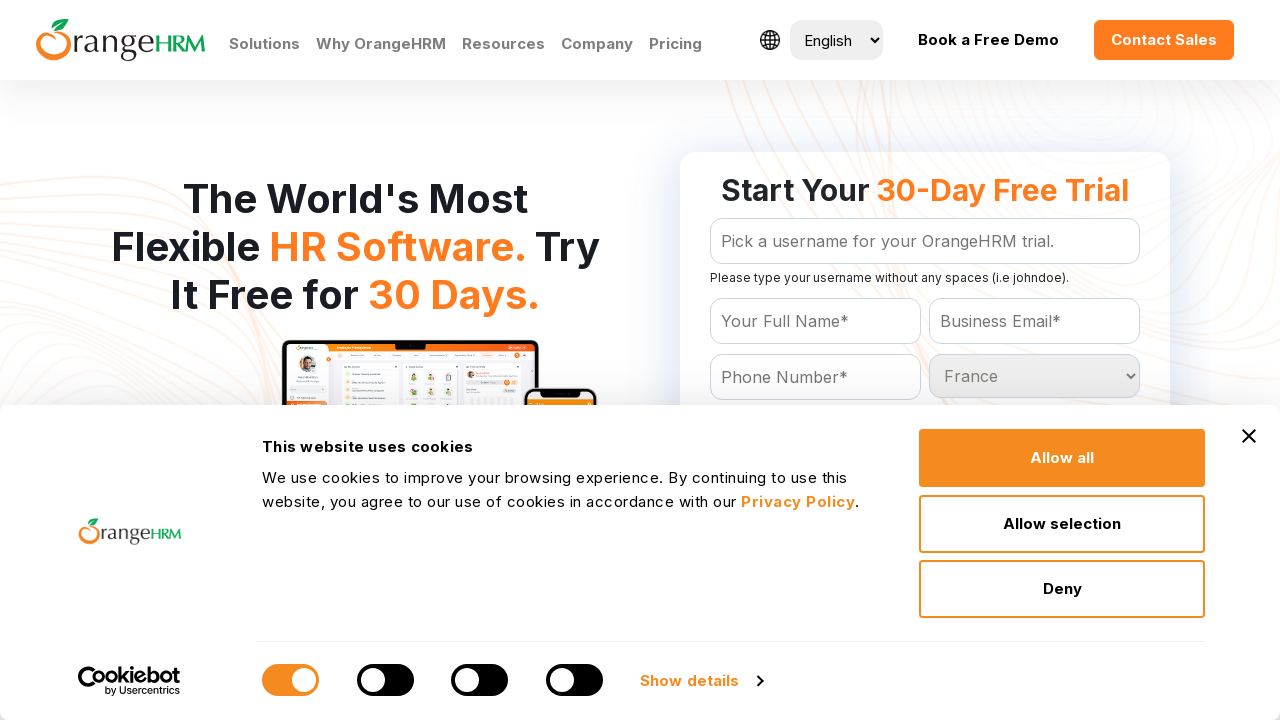

Selected country option with value: French Guiana on select[name='Country']
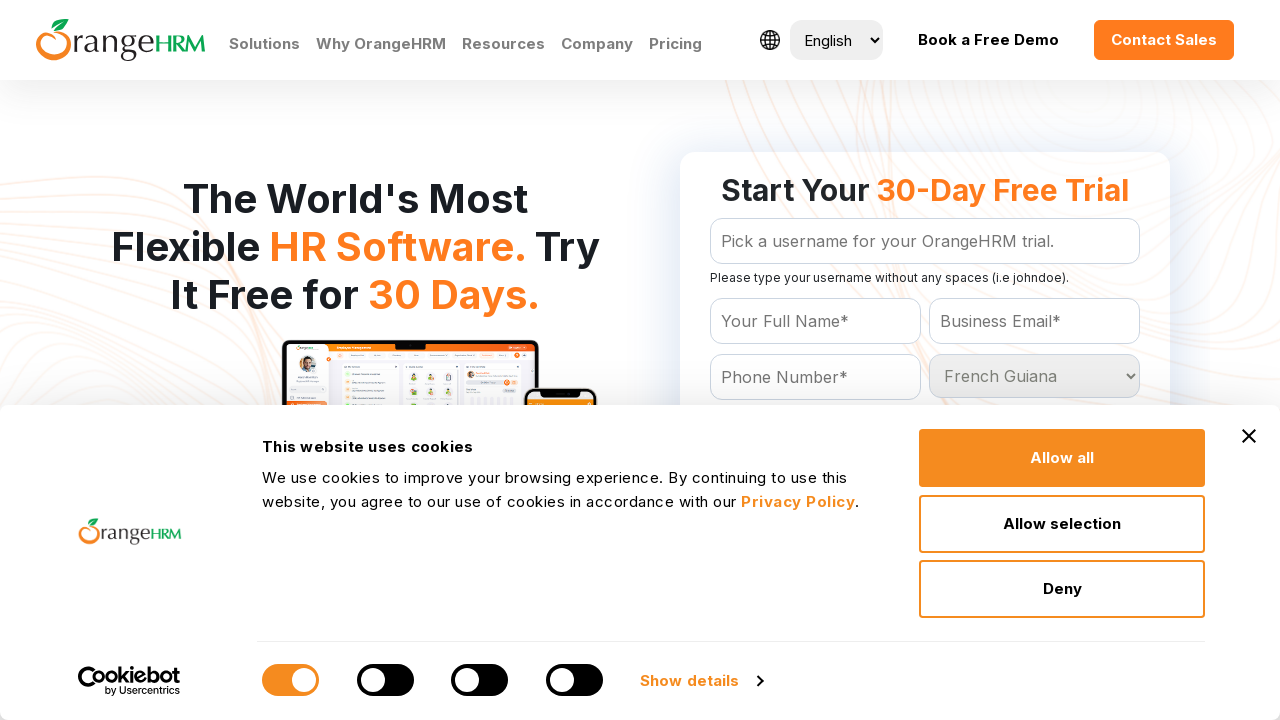

Retrieved value attribute from country option: French Polynesia
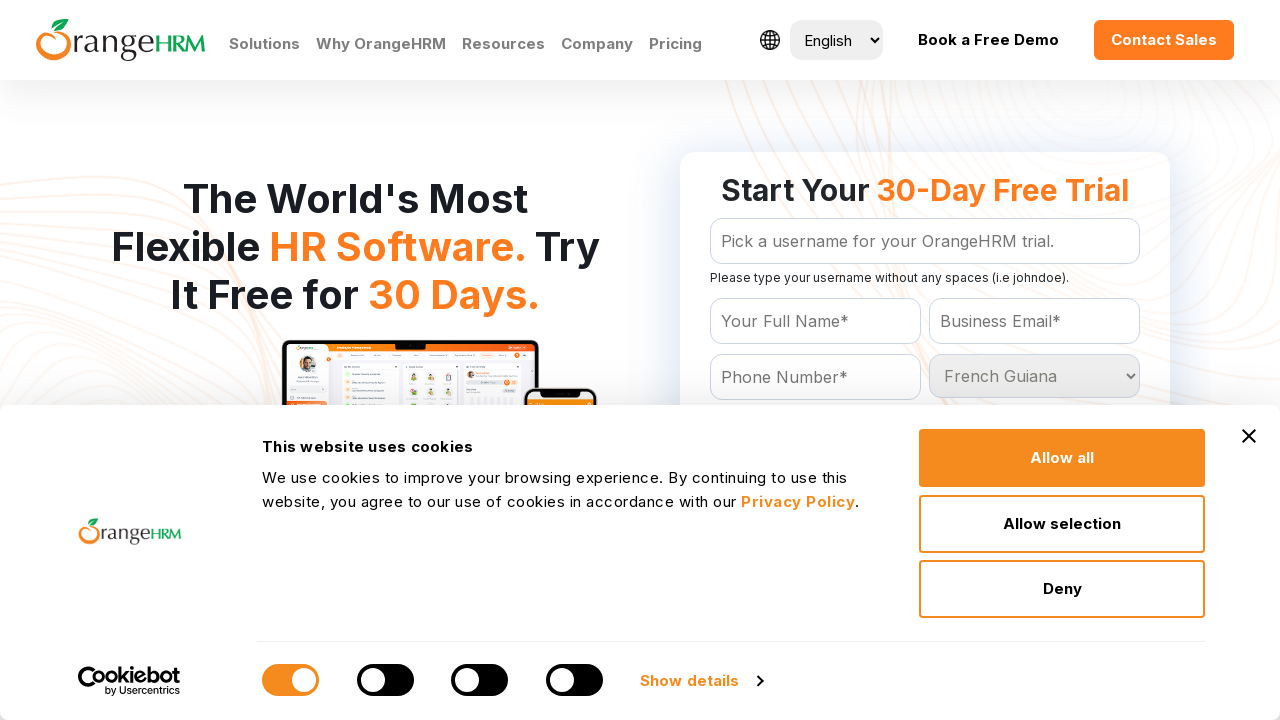

Selected country option with value: French Polynesia on select[name='Country']
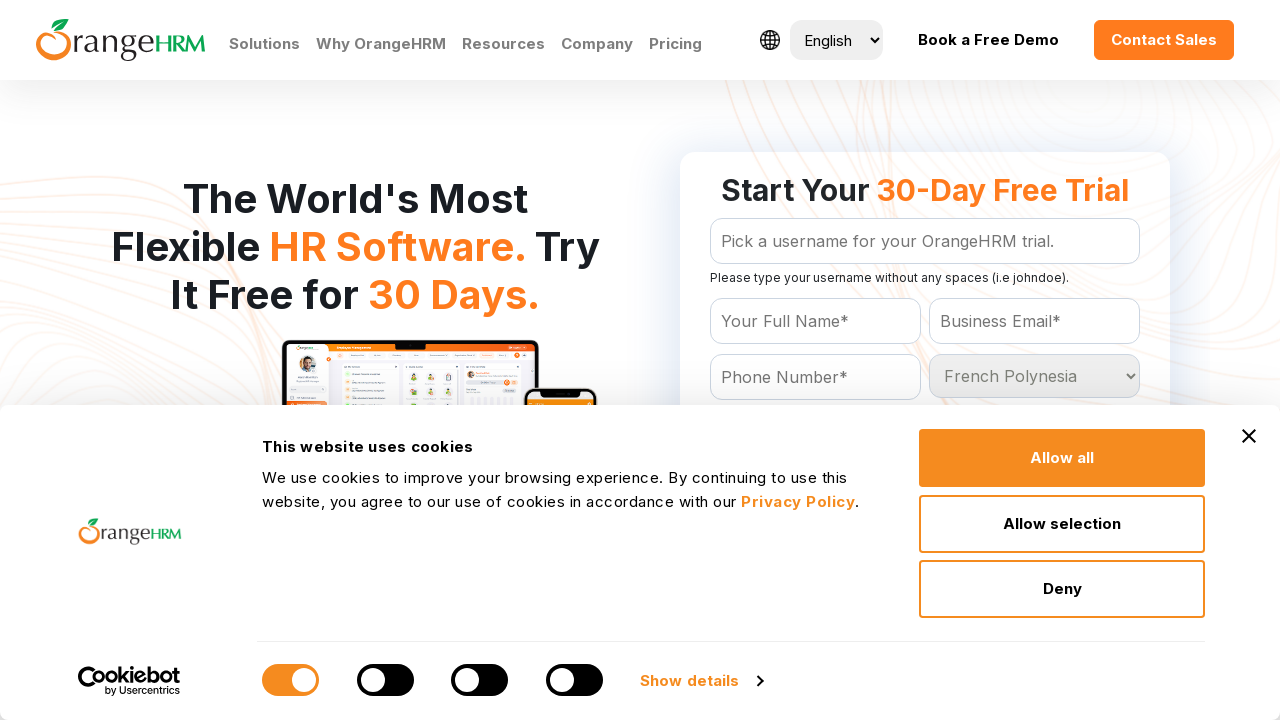

Retrieved value attribute from country option: French Southern Territories
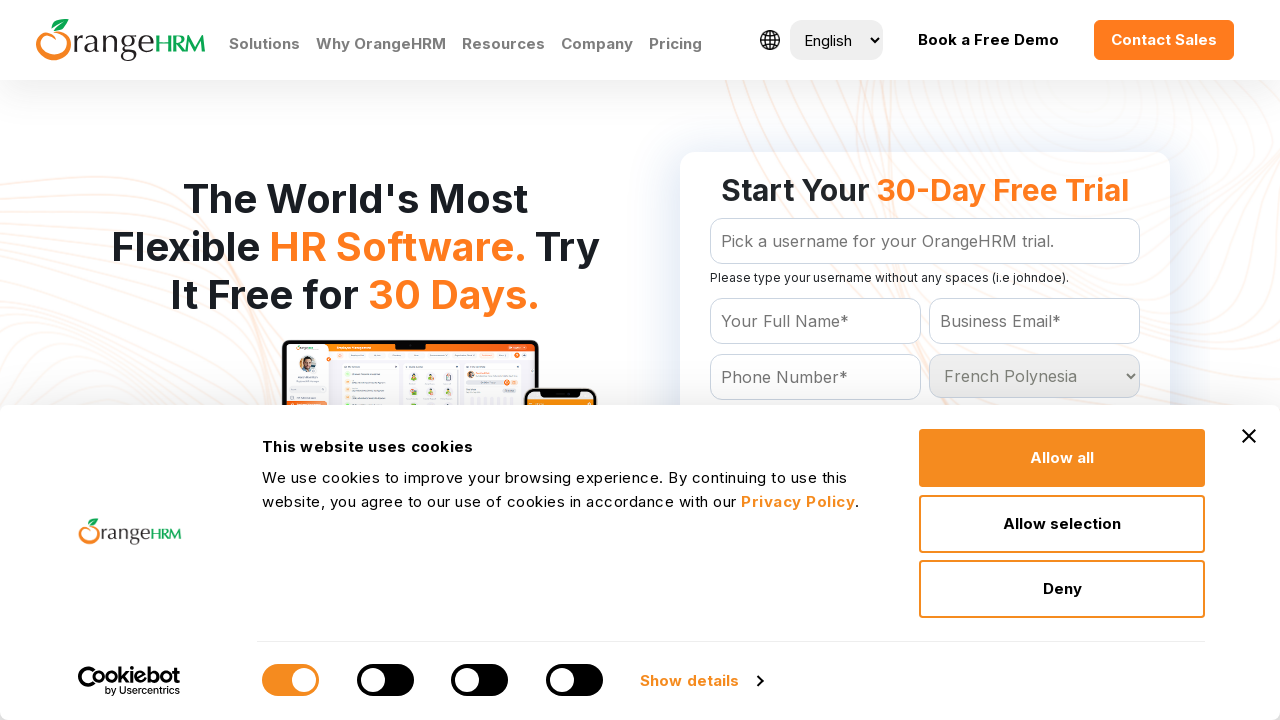

Selected country option with value: French Southern Territories on select[name='Country']
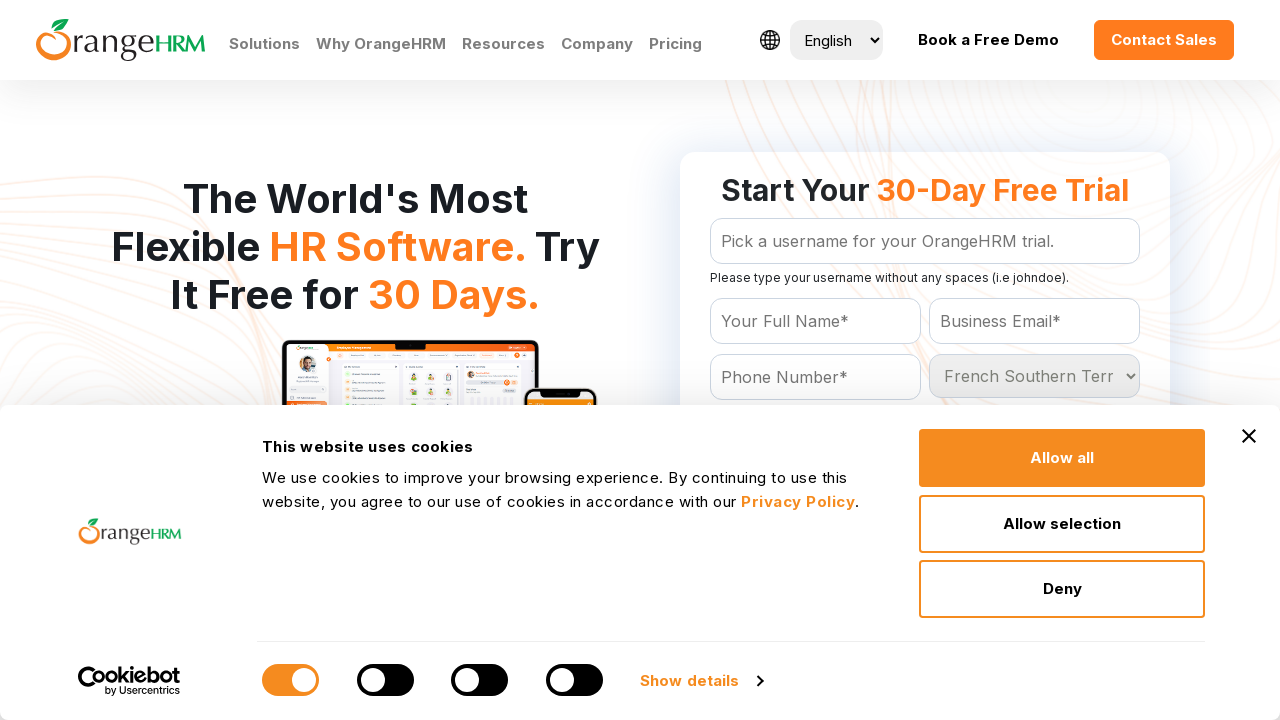

Retrieved value attribute from country option: Gabon
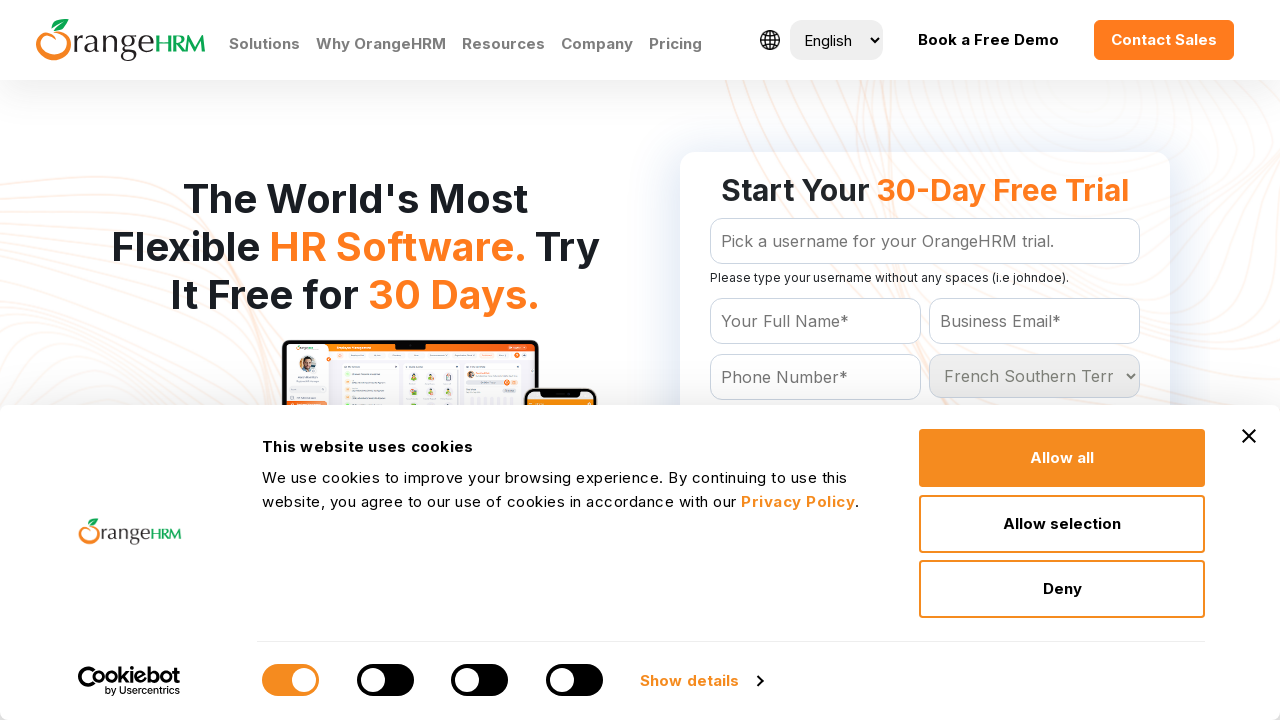

Selected country option with value: Gabon on select[name='Country']
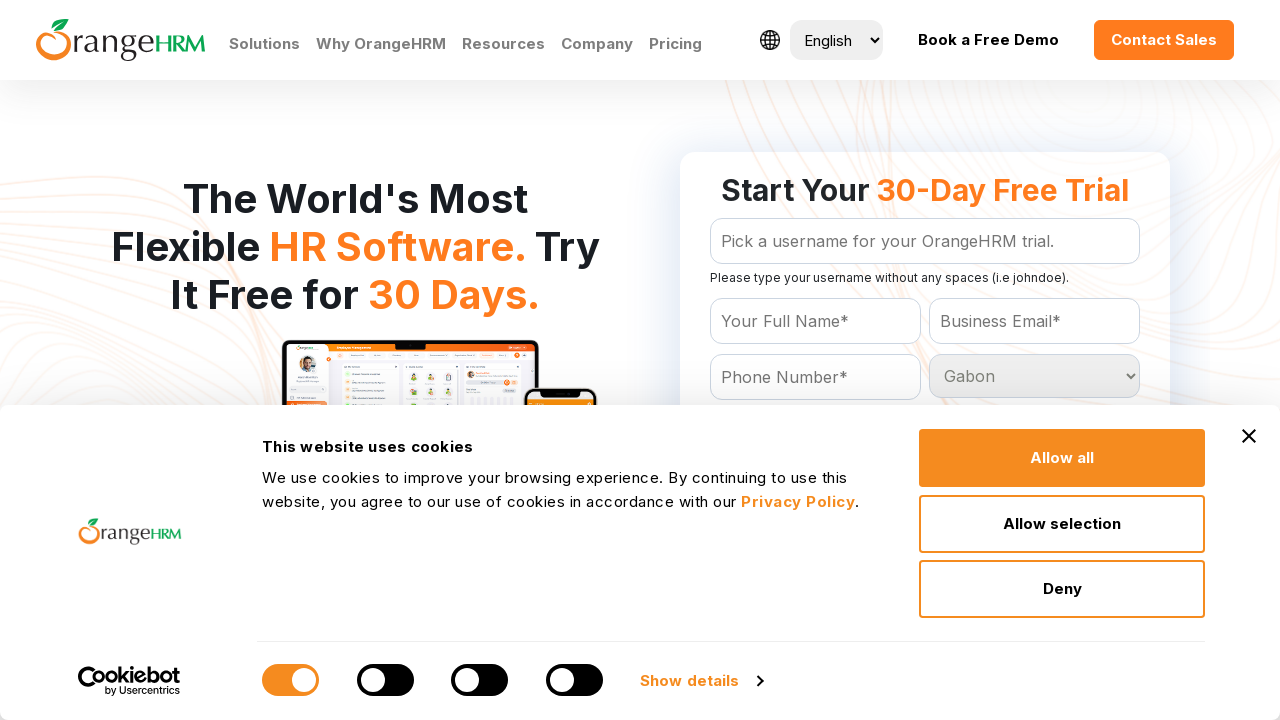

Retrieved value attribute from country option: Gambia
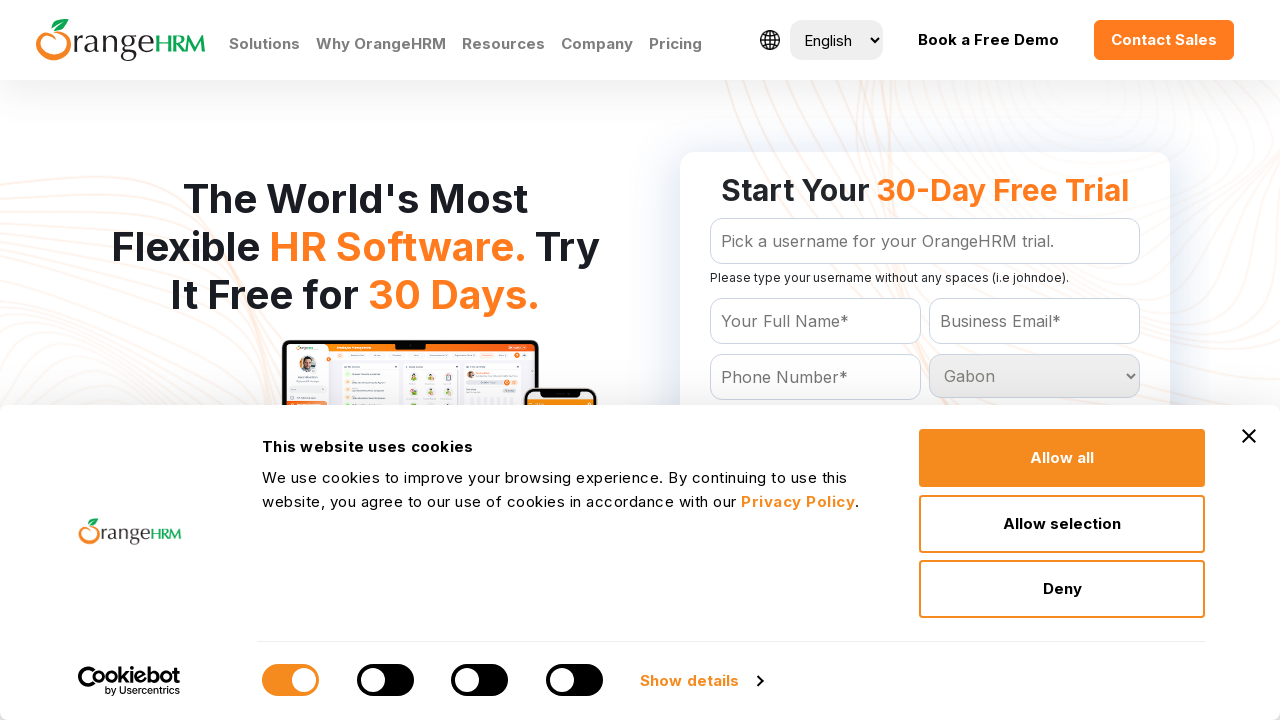

Selected country option with value: Gambia on select[name='Country']
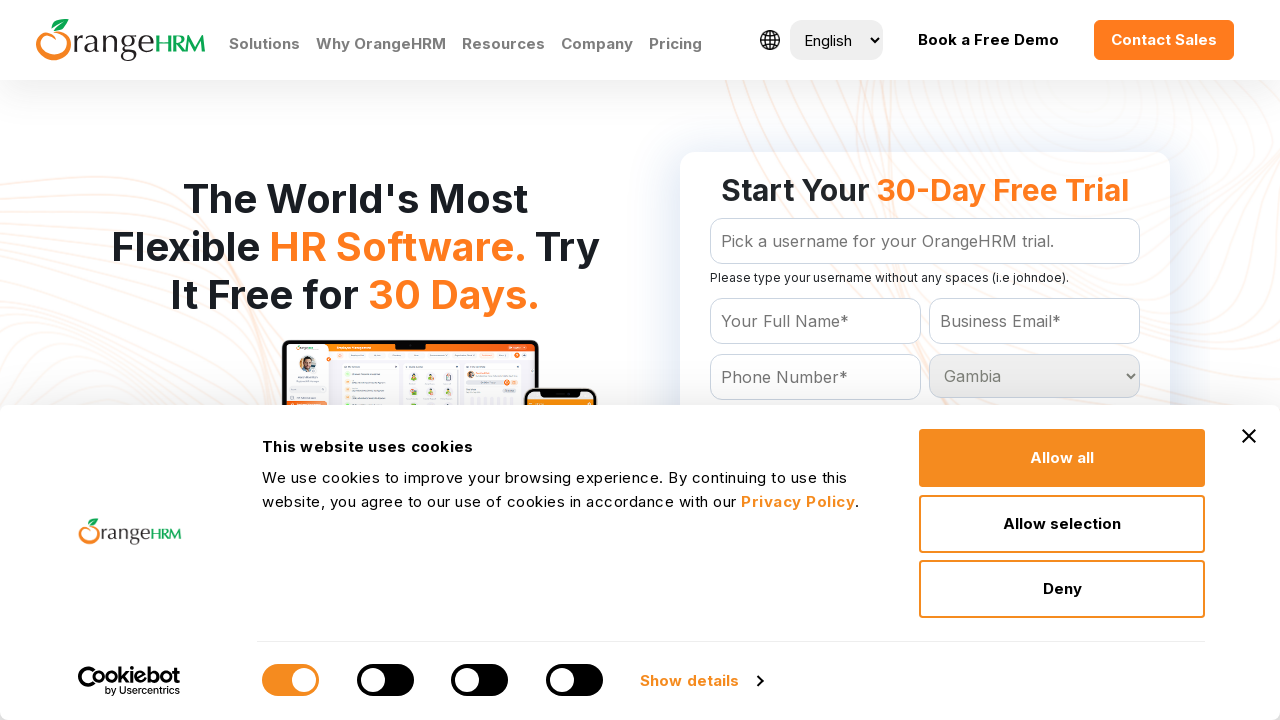

Retrieved value attribute from country option: Georgia
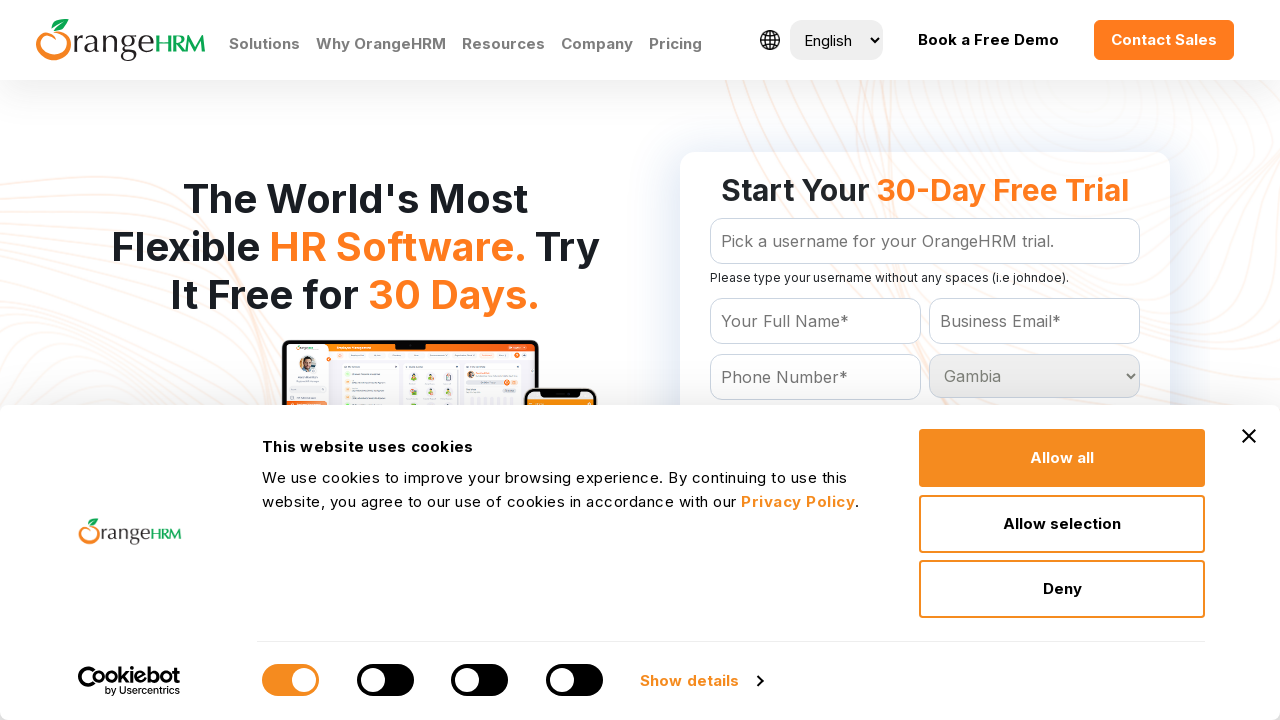

Selected country option with value: Georgia on select[name='Country']
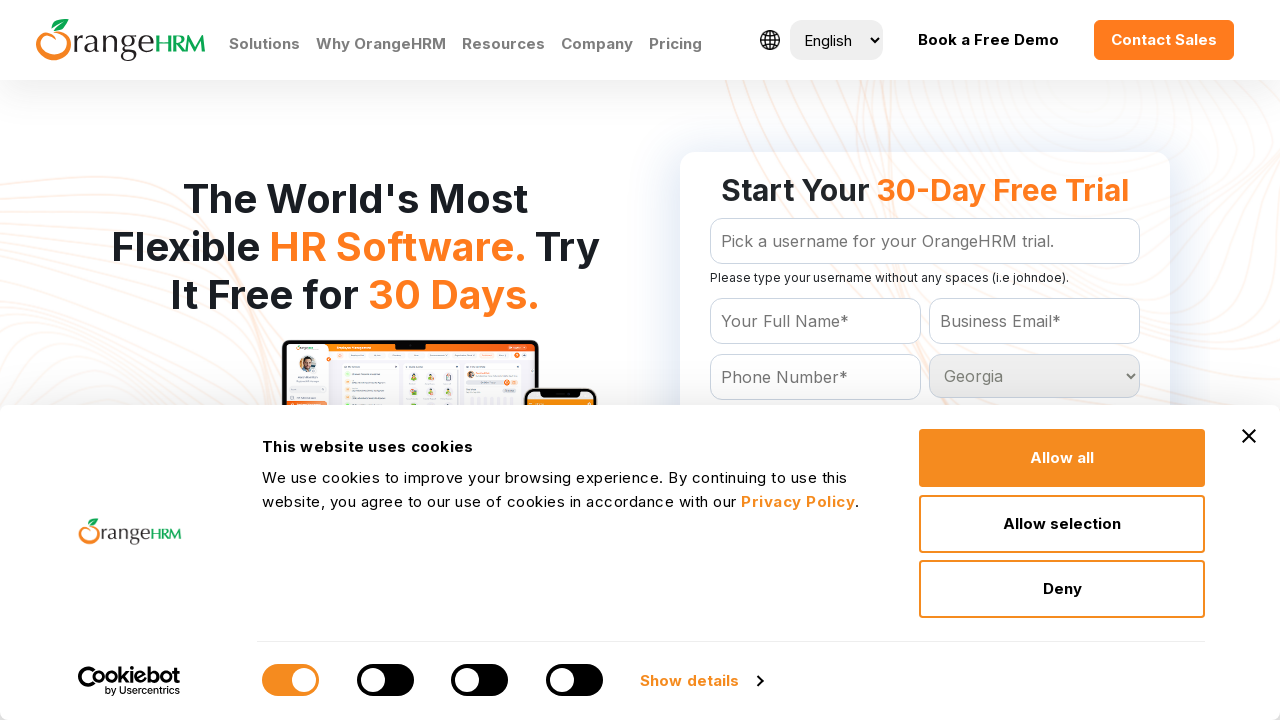

Retrieved value attribute from country option: Germany
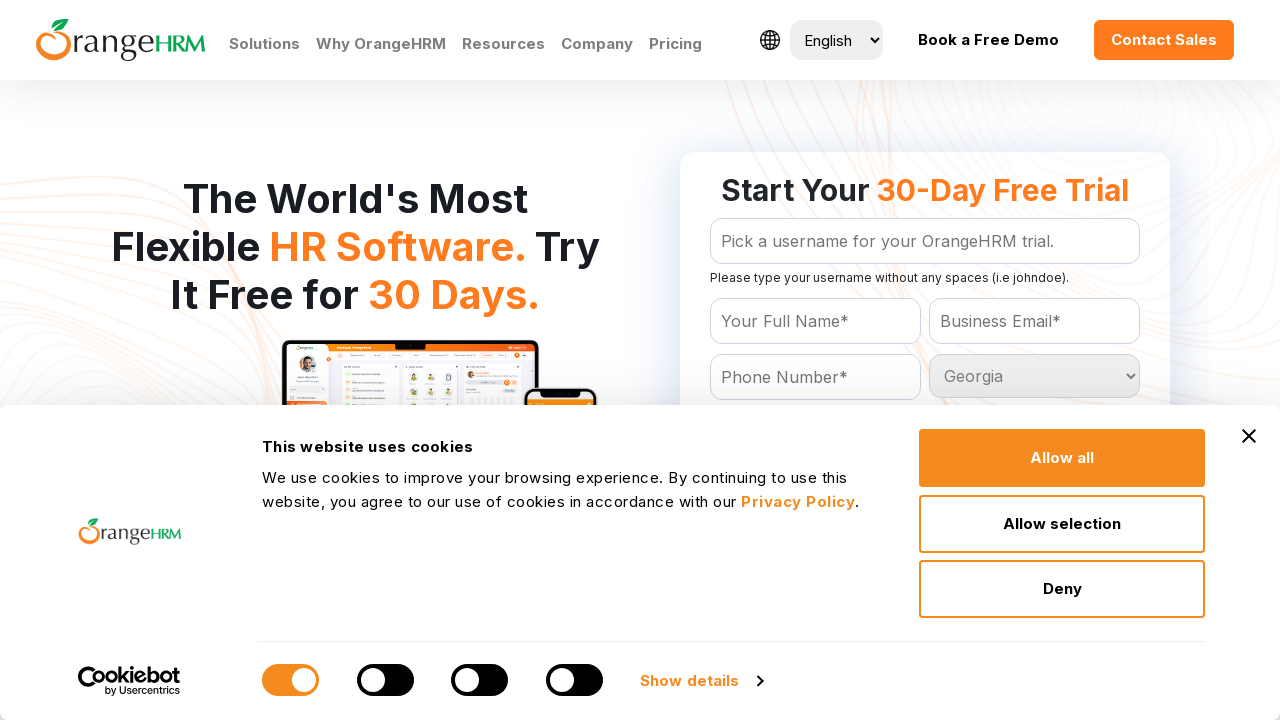

Selected country option with value: Germany on select[name='Country']
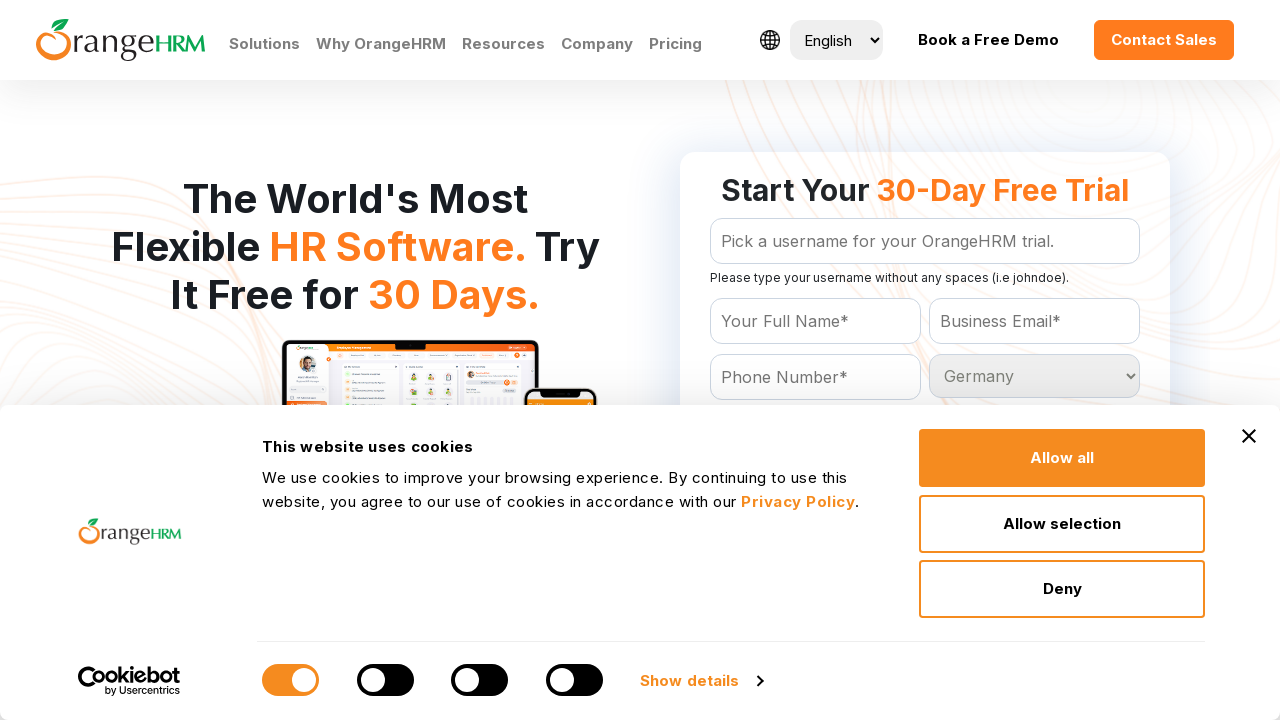

Retrieved value attribute from country option: Ghana
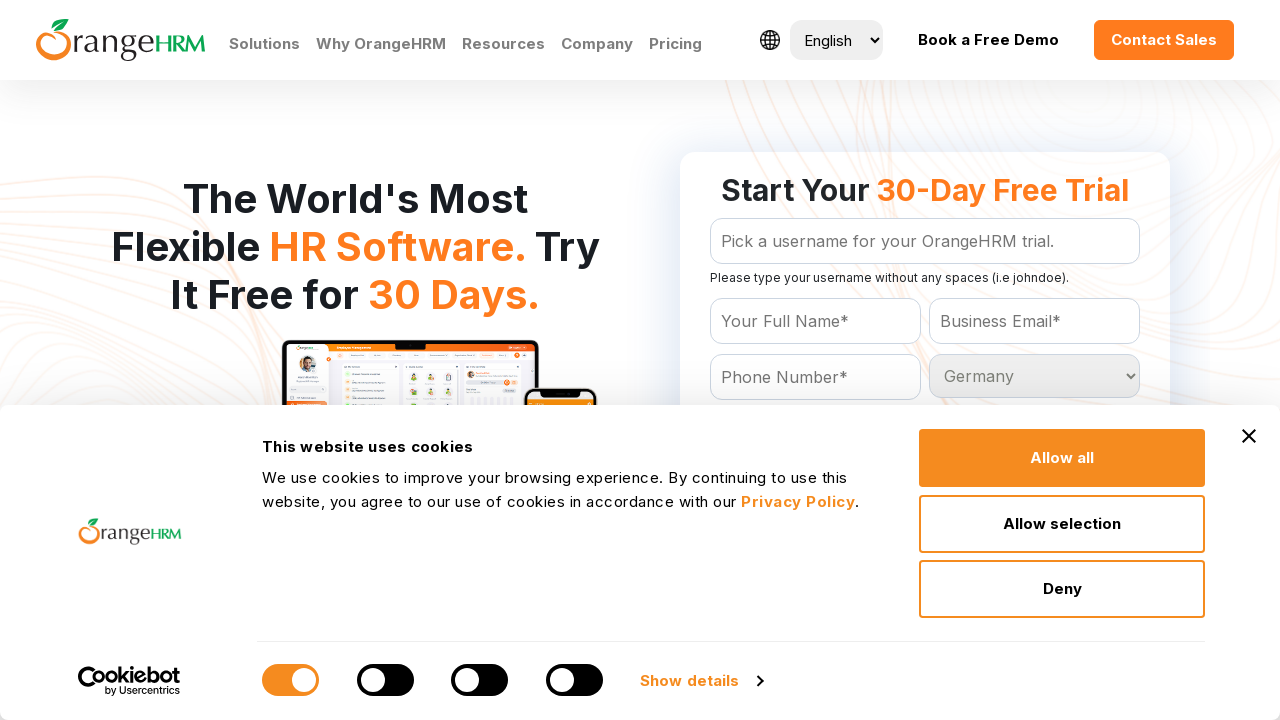

Selected country option with value: Ghana on select[name='Country']
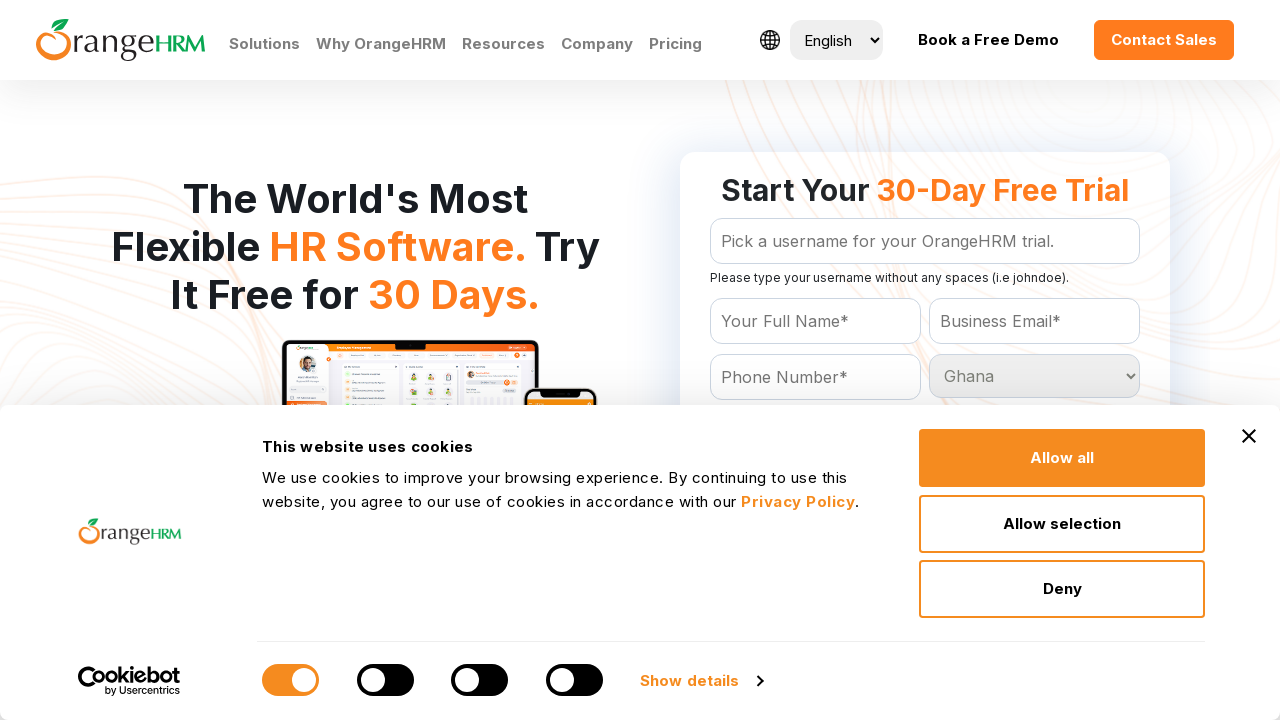

Retrieved value attribute from country option: Gibraltar
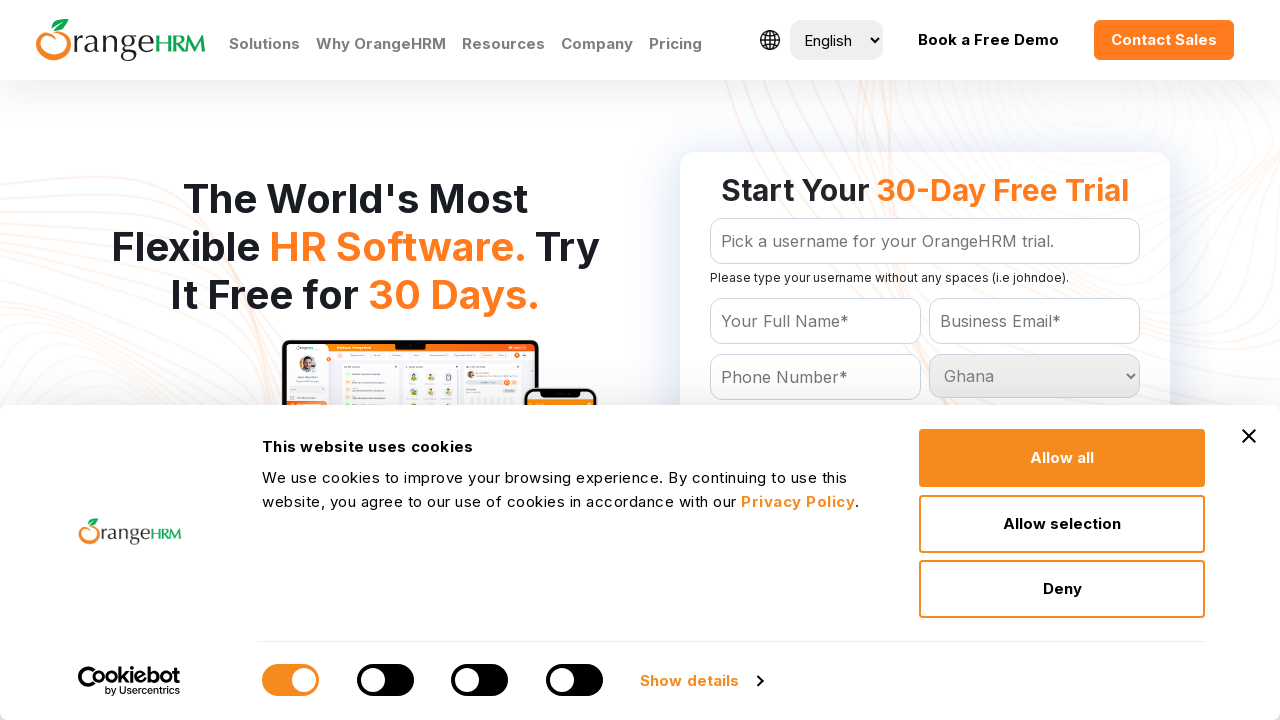

Selected country option with value: Gibraltar on select[name='Country']
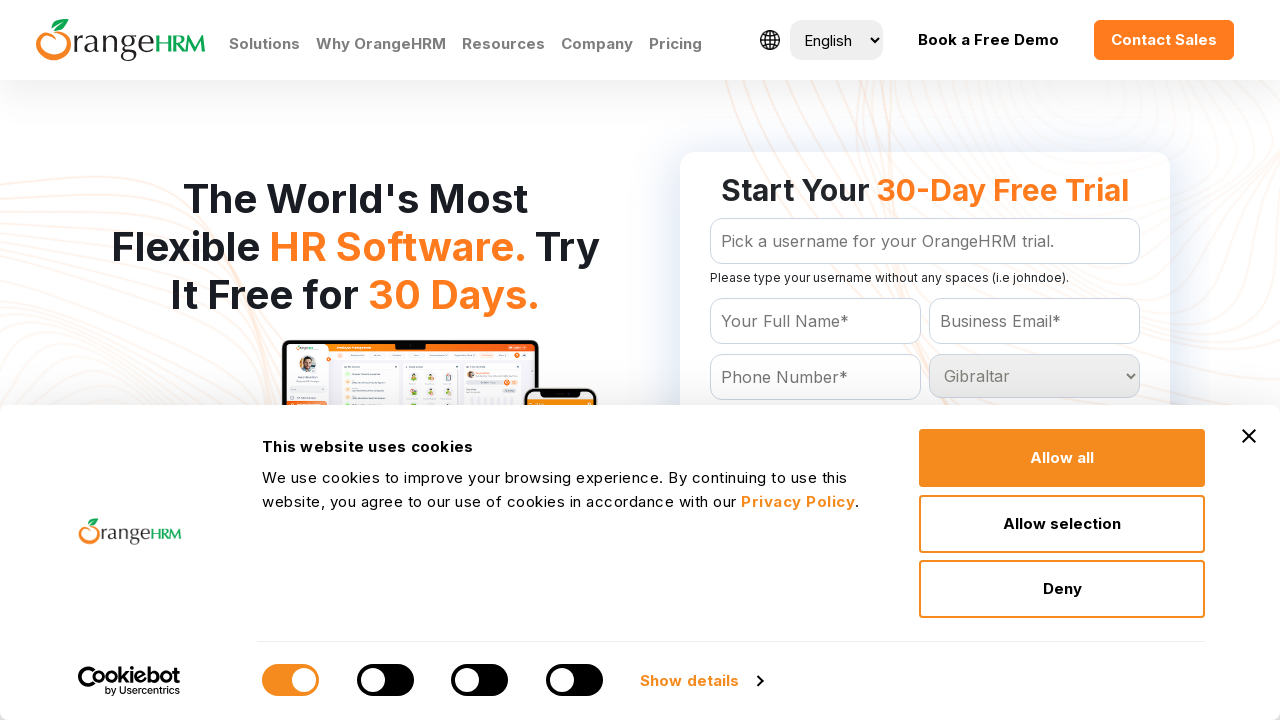

Retrieved value attribute from country option: Greece
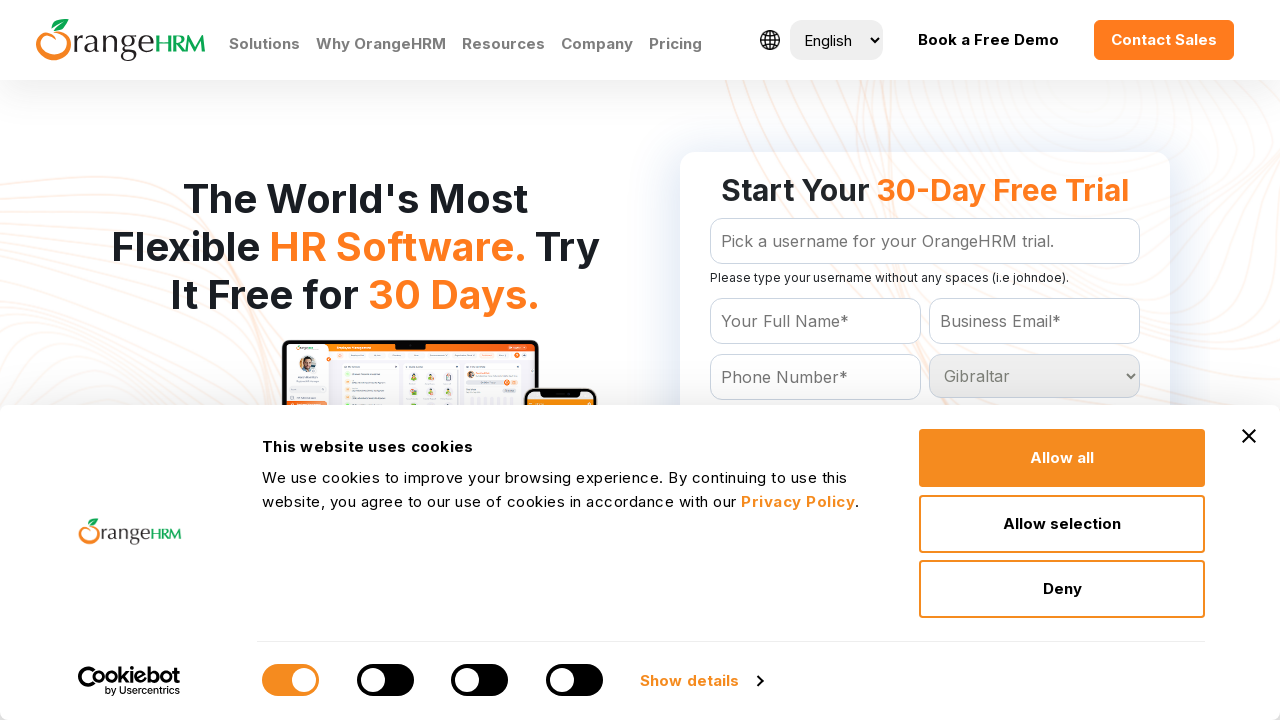

Selected country option with value: Greece on select[name='Country']
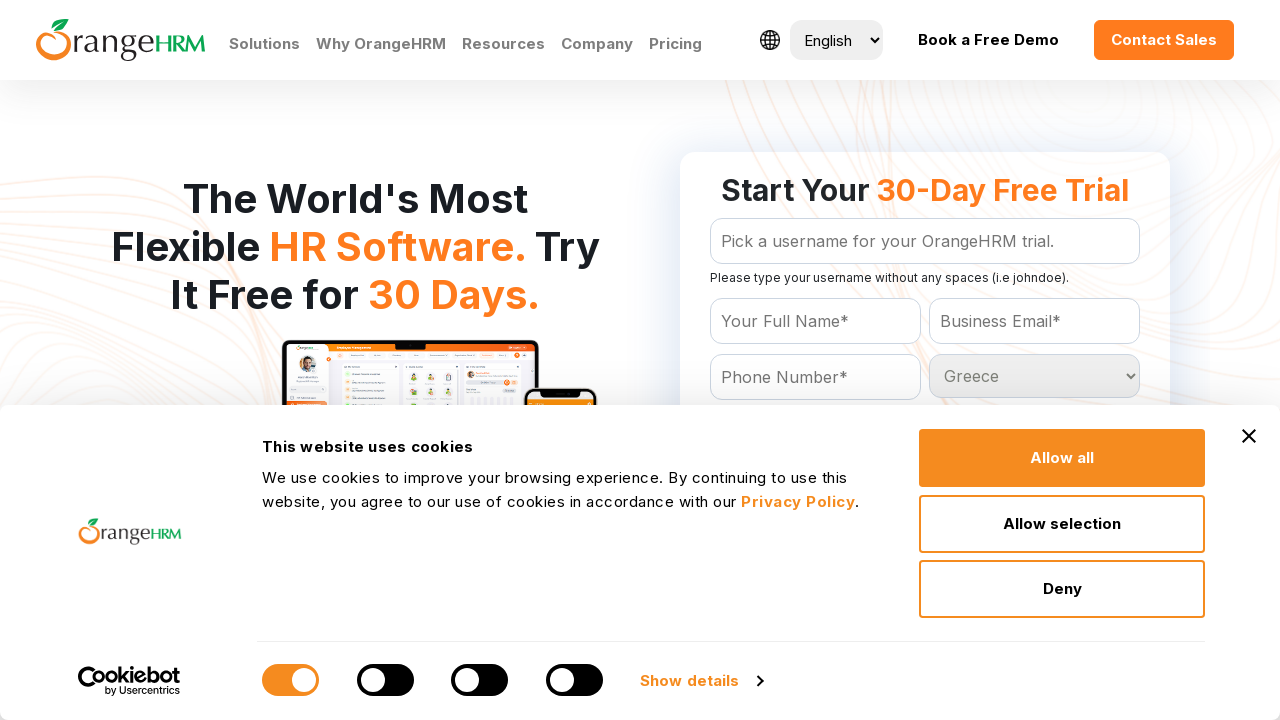

Retrieved value attribute from country option: Greenland
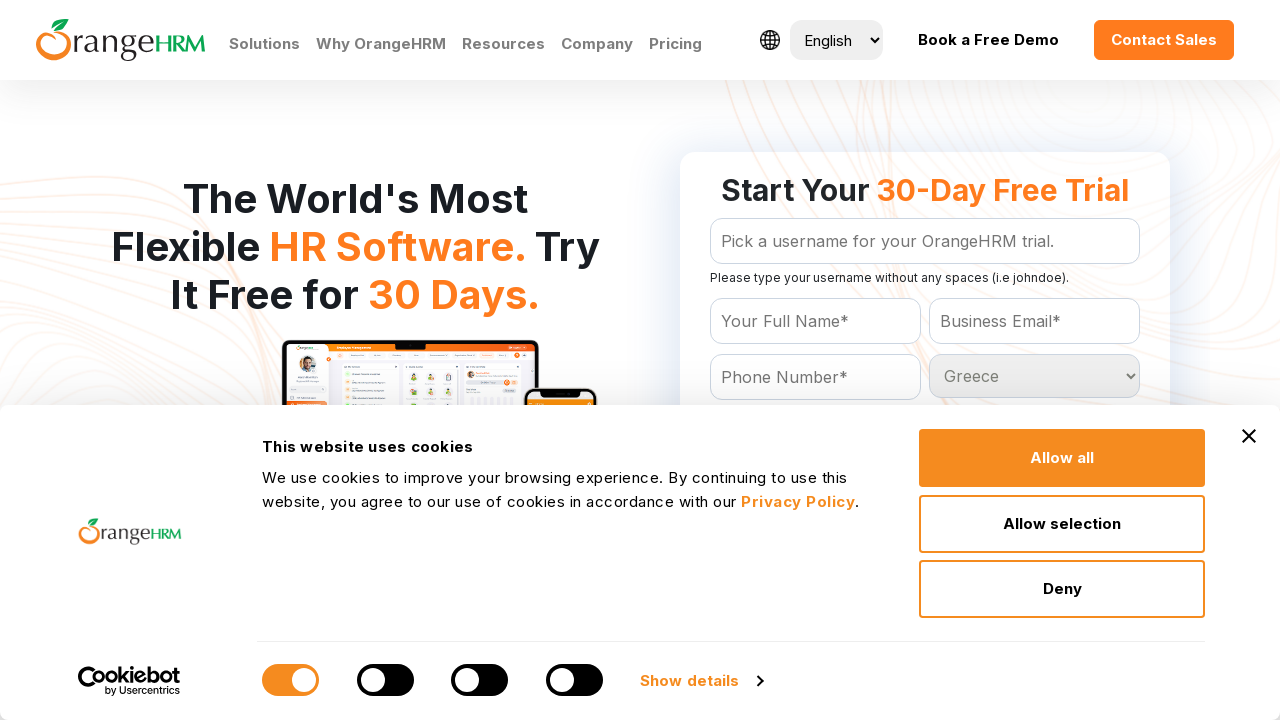

Selected country option with value: Greenland on select[name='Country']
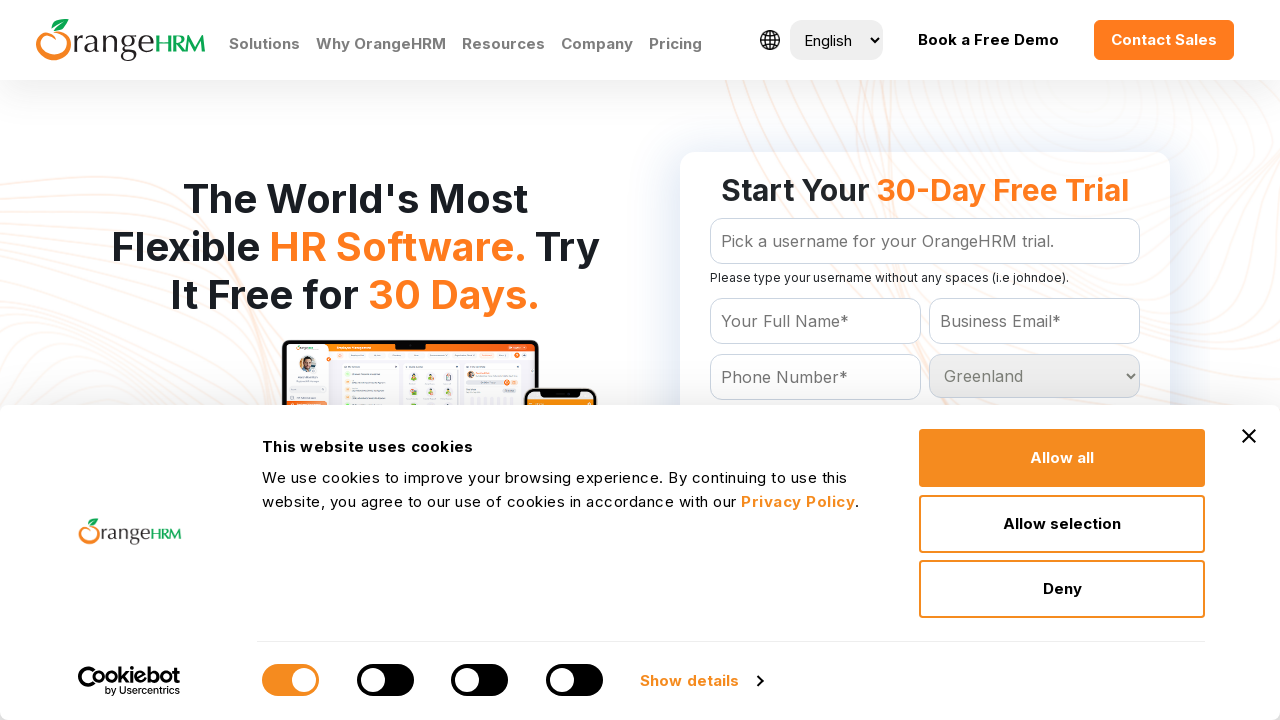

Retrieved value attribute from country option: Grenada
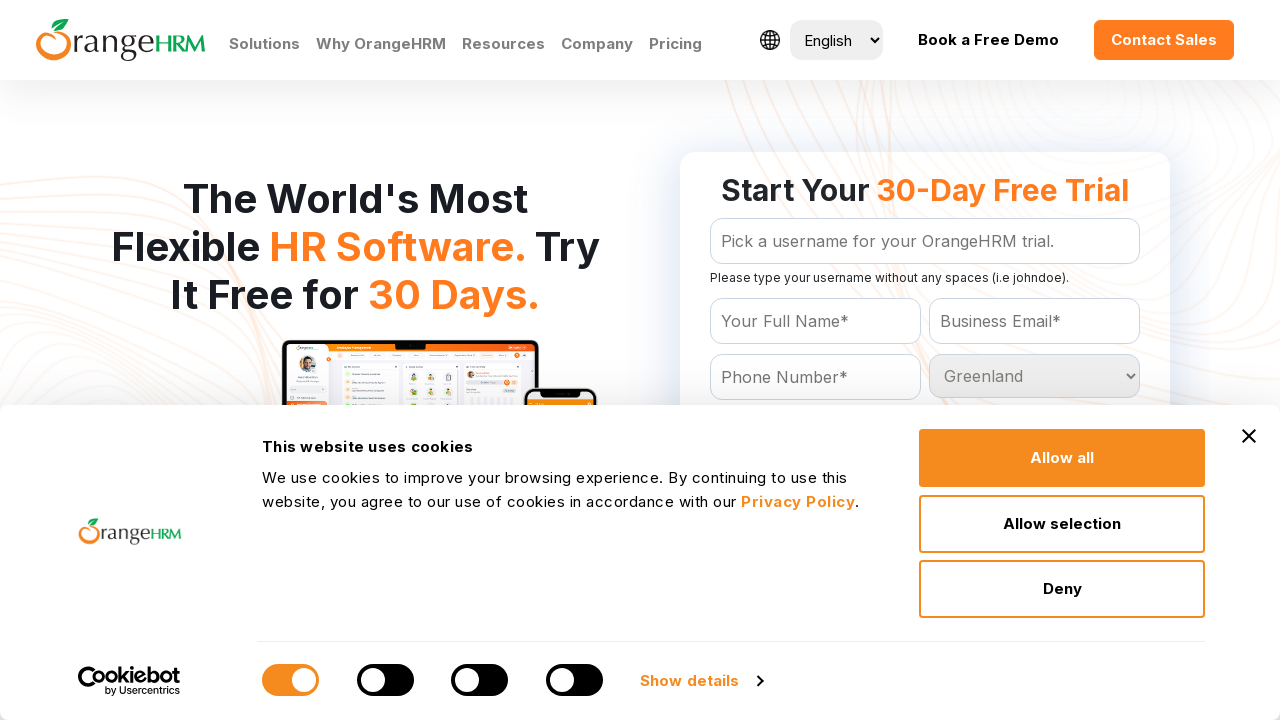

Selected country option with value: Grenada on select[name='Country']
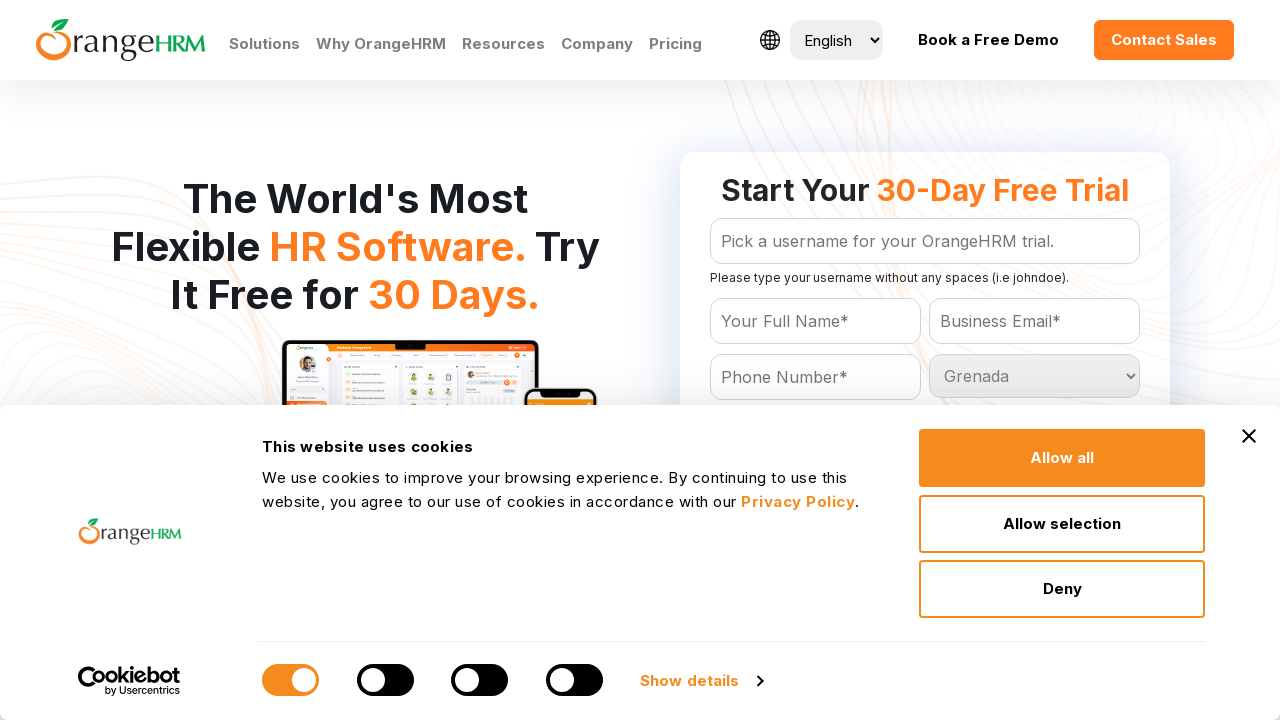

Retrieved value attribute from country option: Guadeloupe
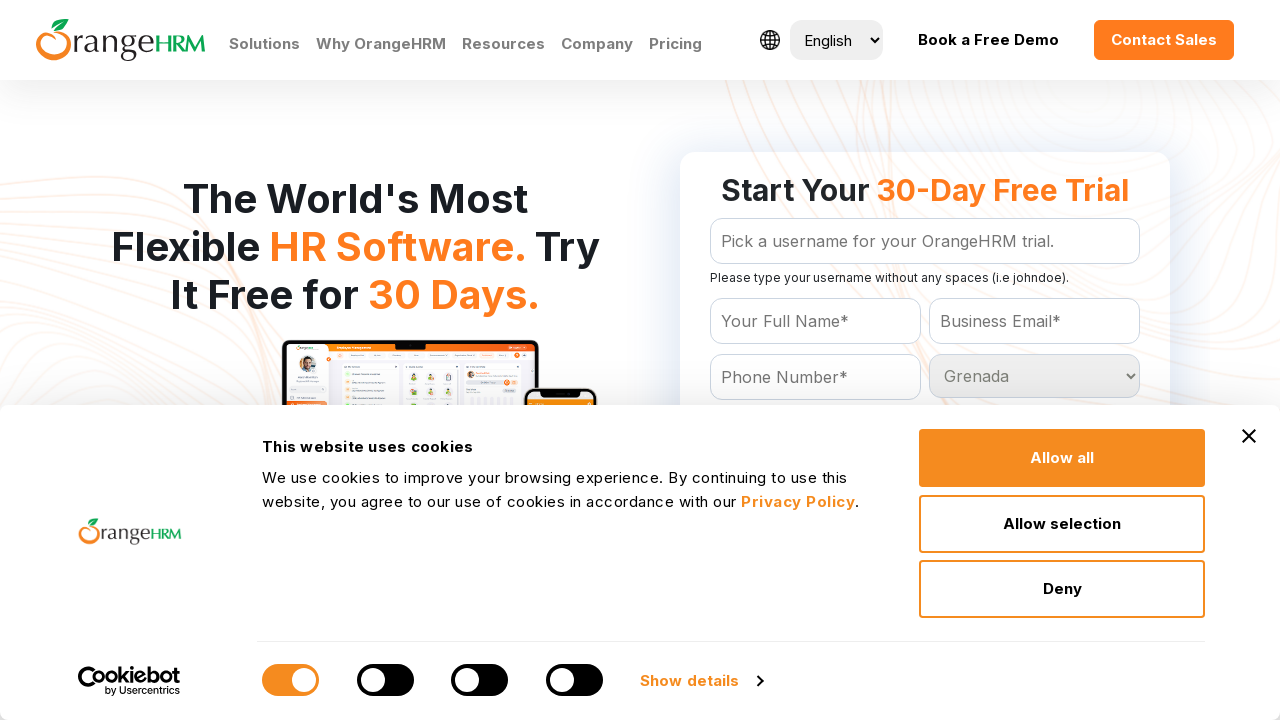

Selected country option with value: Guadeloupe on select[name='Country']
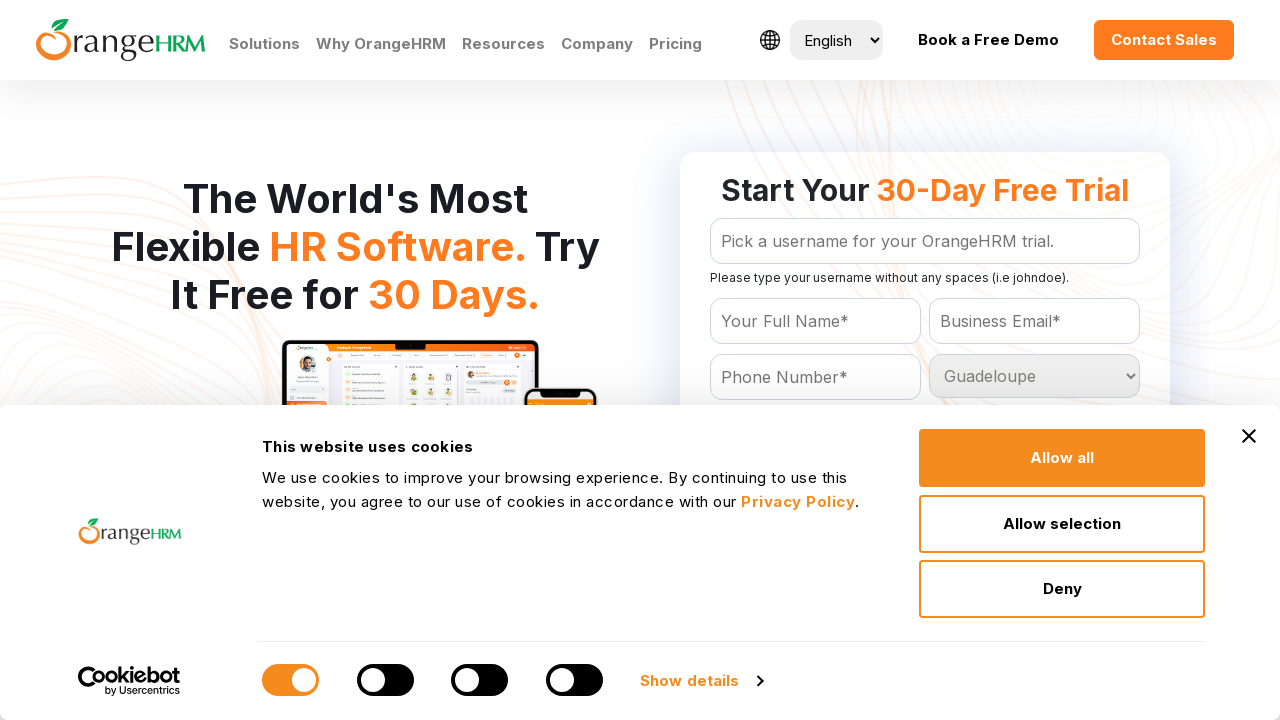

Retrieved value attribute from country option: Guam
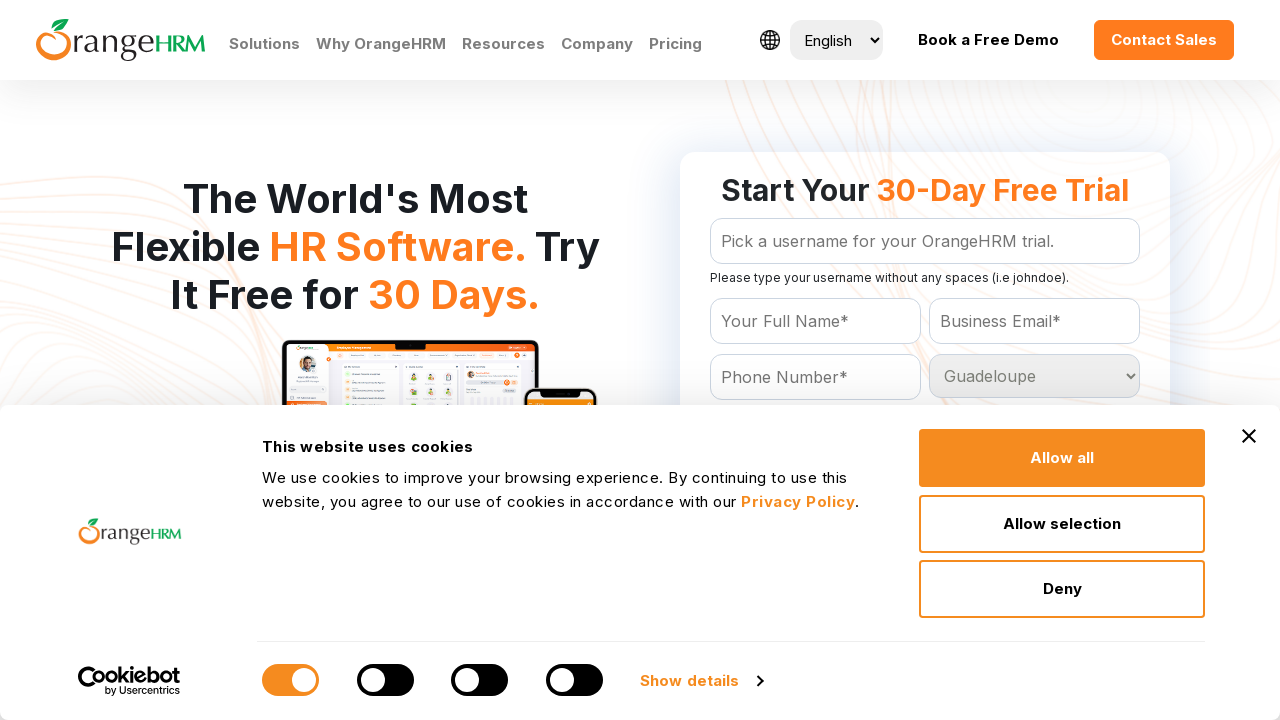

Selected country option with value: Guam on select[name='Country']
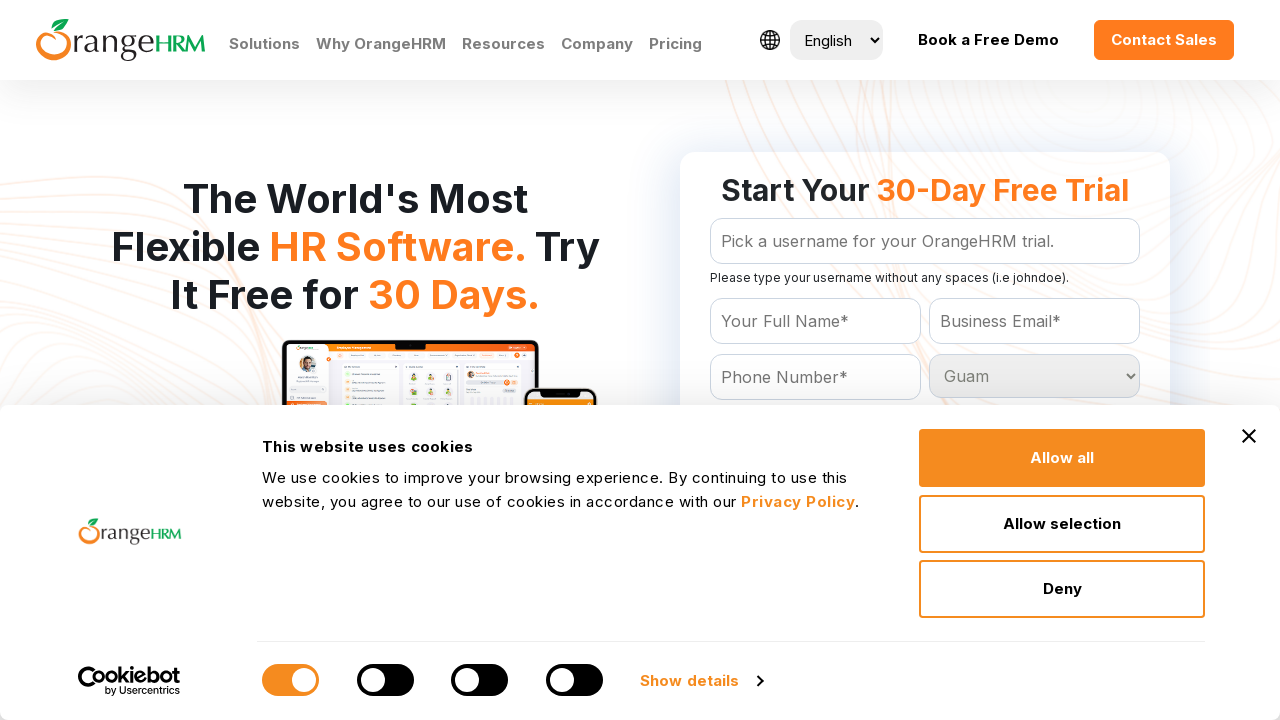

Retrieved value attribute from country option: Guatemala
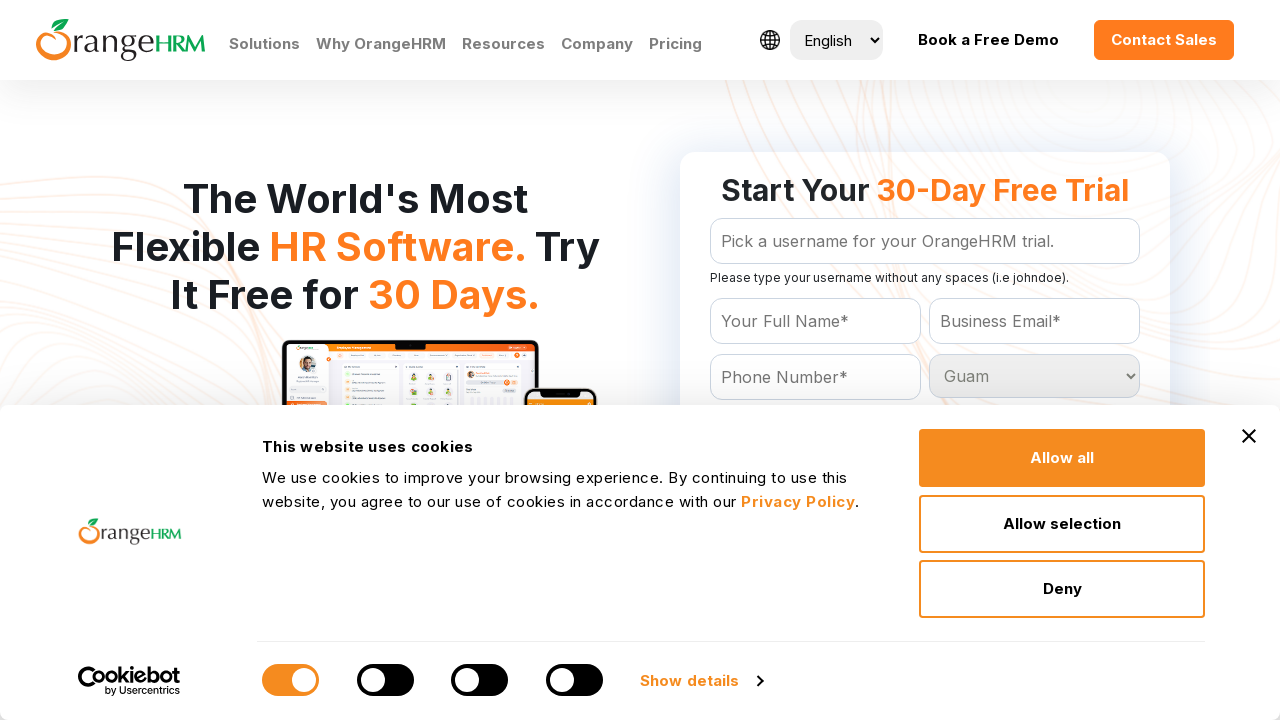

Selected country option with value: Guatemala on select[name='Country']
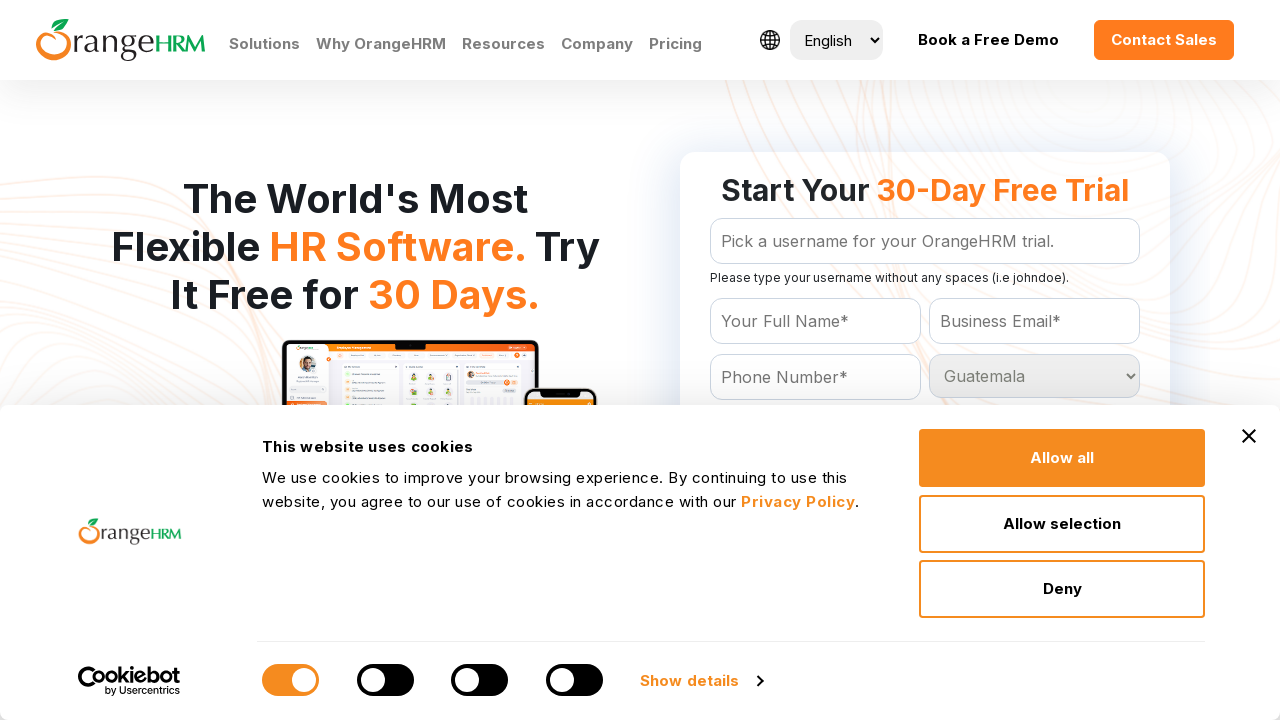

Retrieved value attribute from country option: Guinea
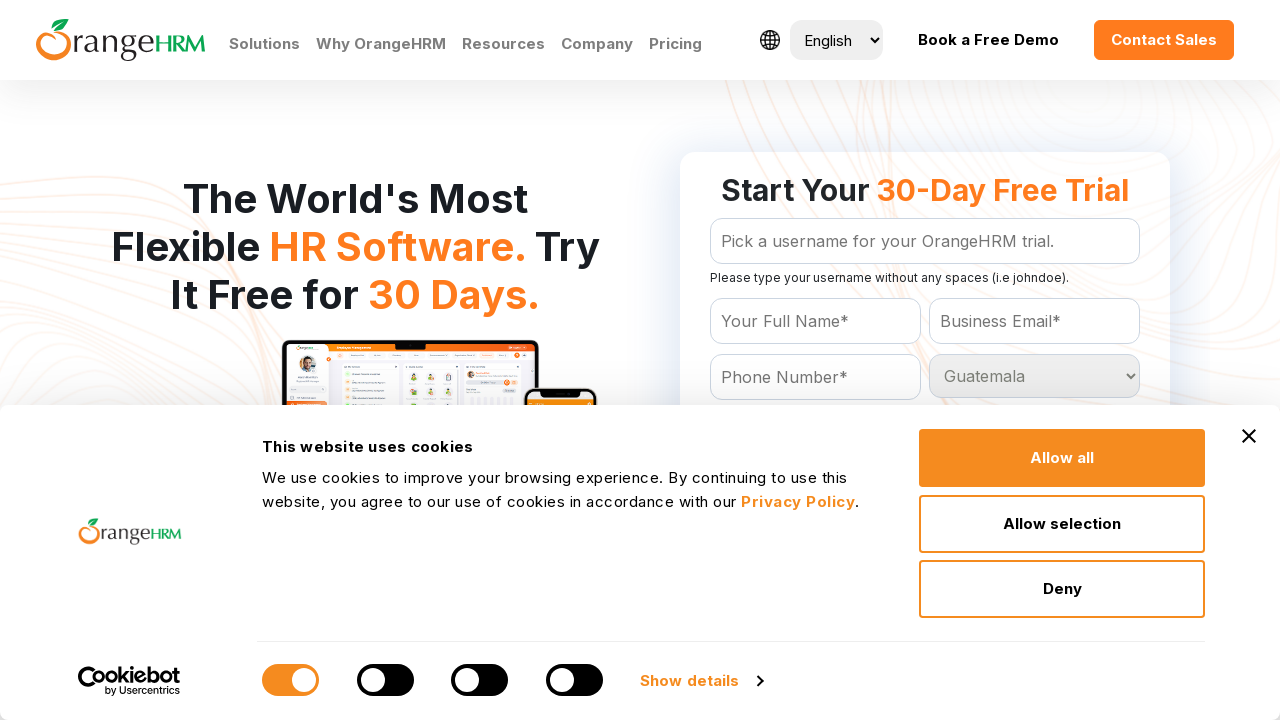

Selected country option with value: Guinea on select[name='Country']
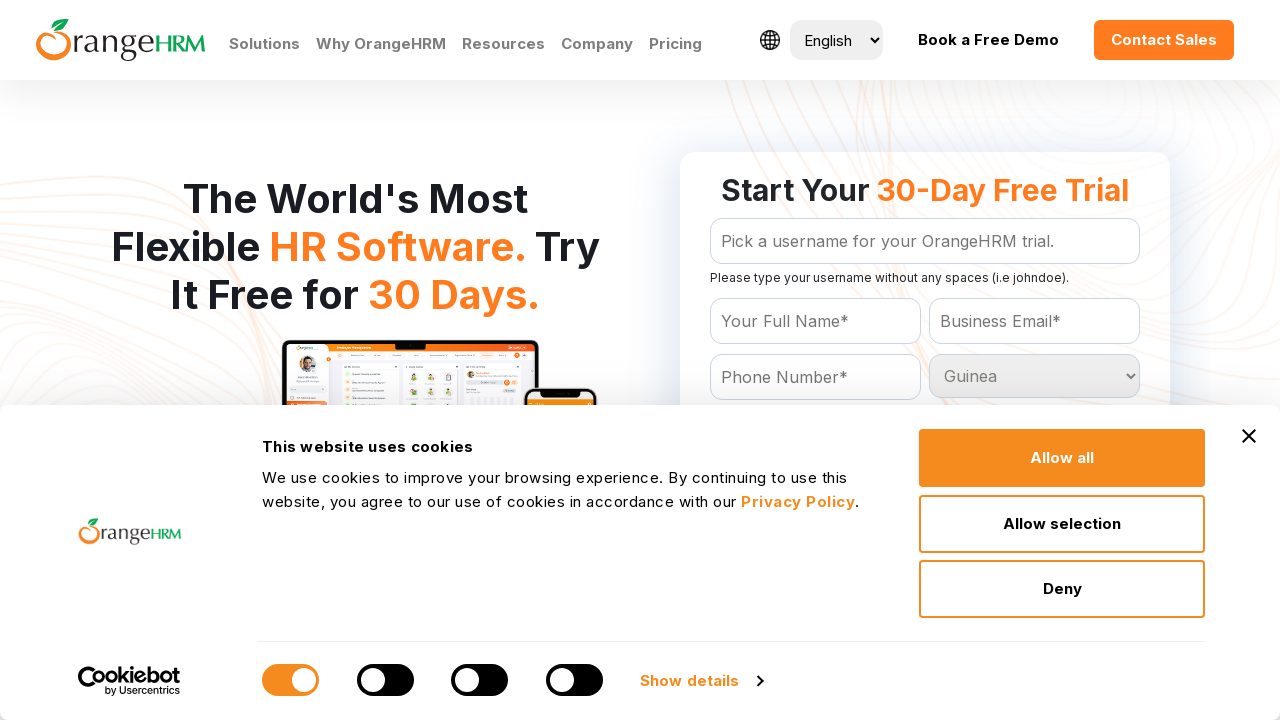

Retrieved value attribute from country option: Guinea-bissau
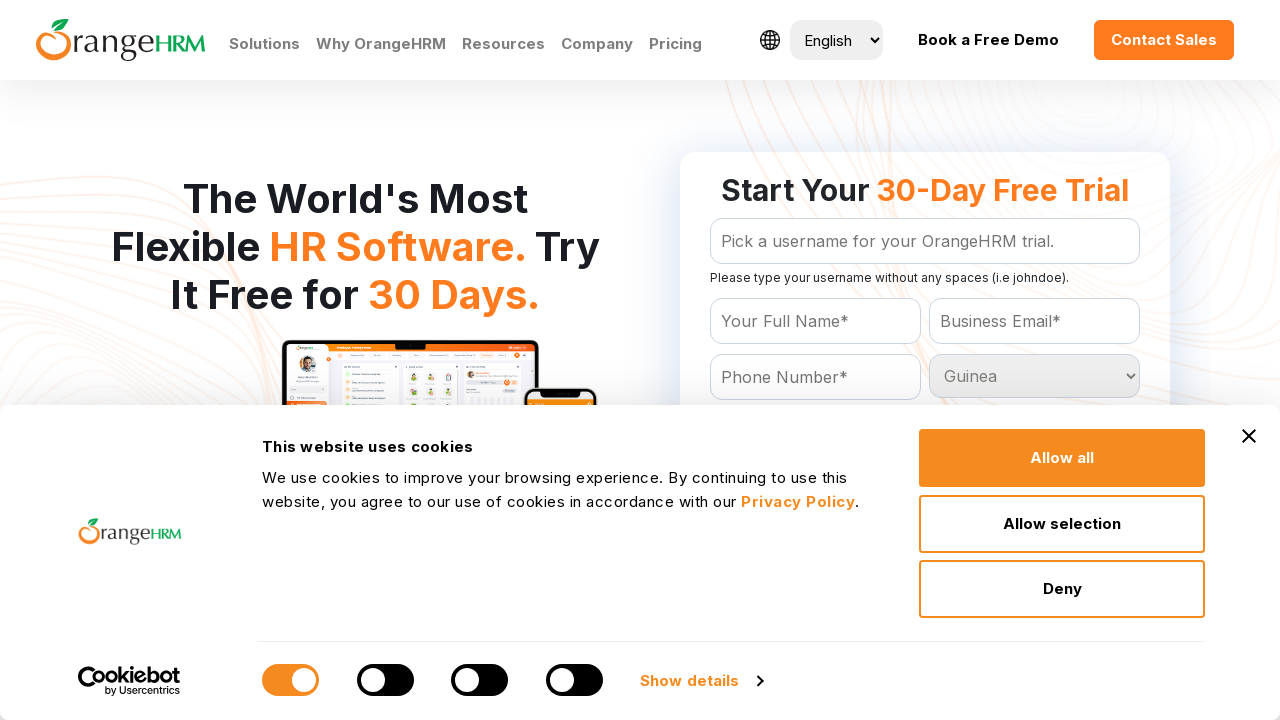

Selected country option with value: Guinea-bissau on select[name='Country']
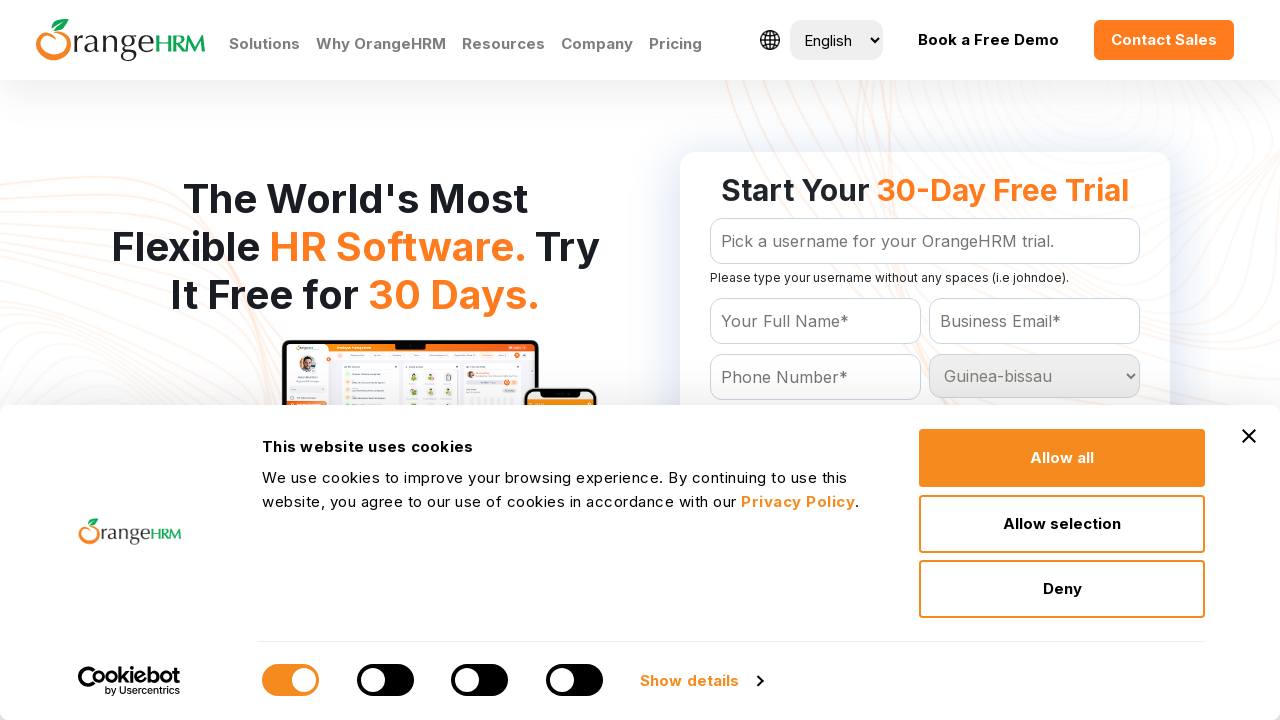

Retrieved value attribute from country option: Guyana
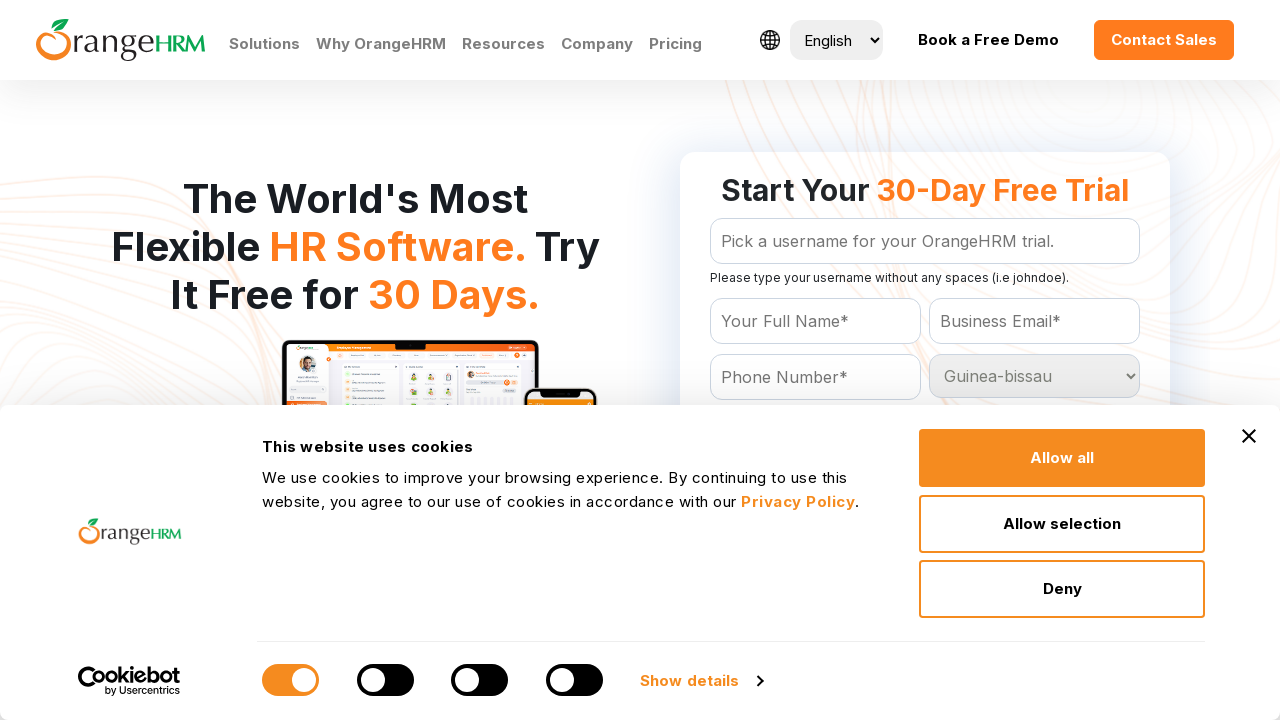

Selected country option with value: Guyana on select[name='Country']
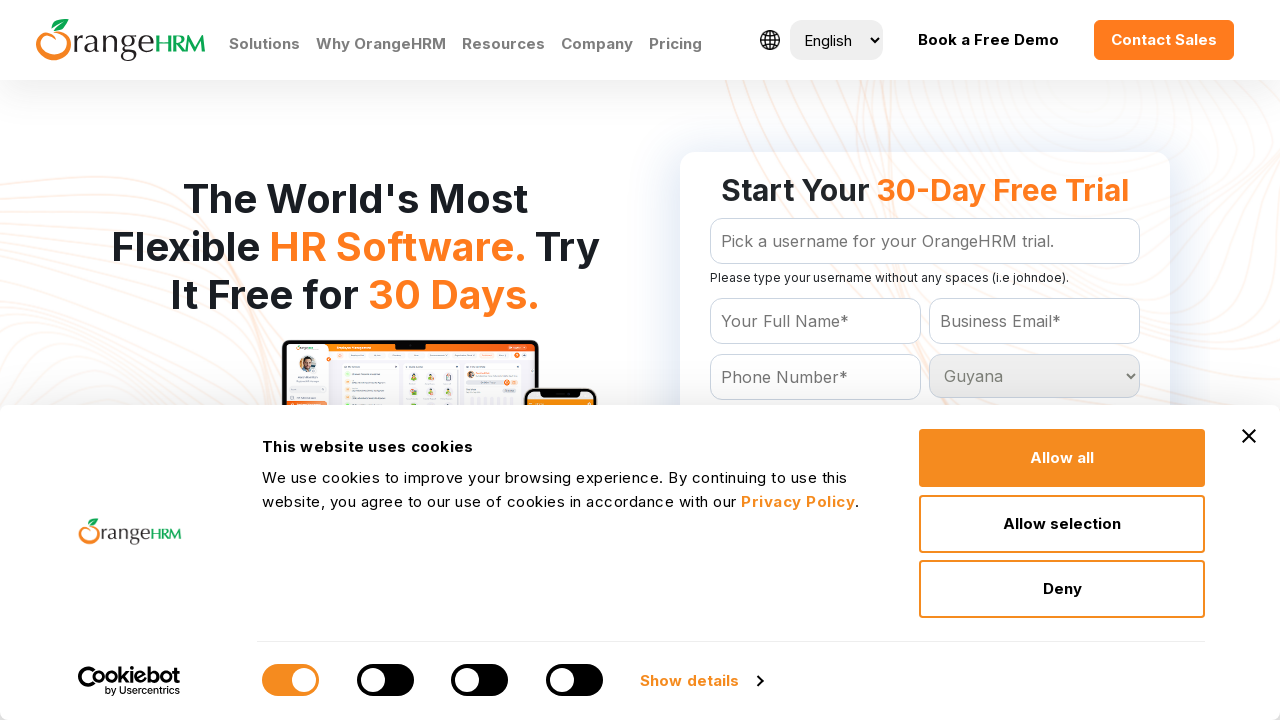

Retrieved value attribute from country option: Haiti
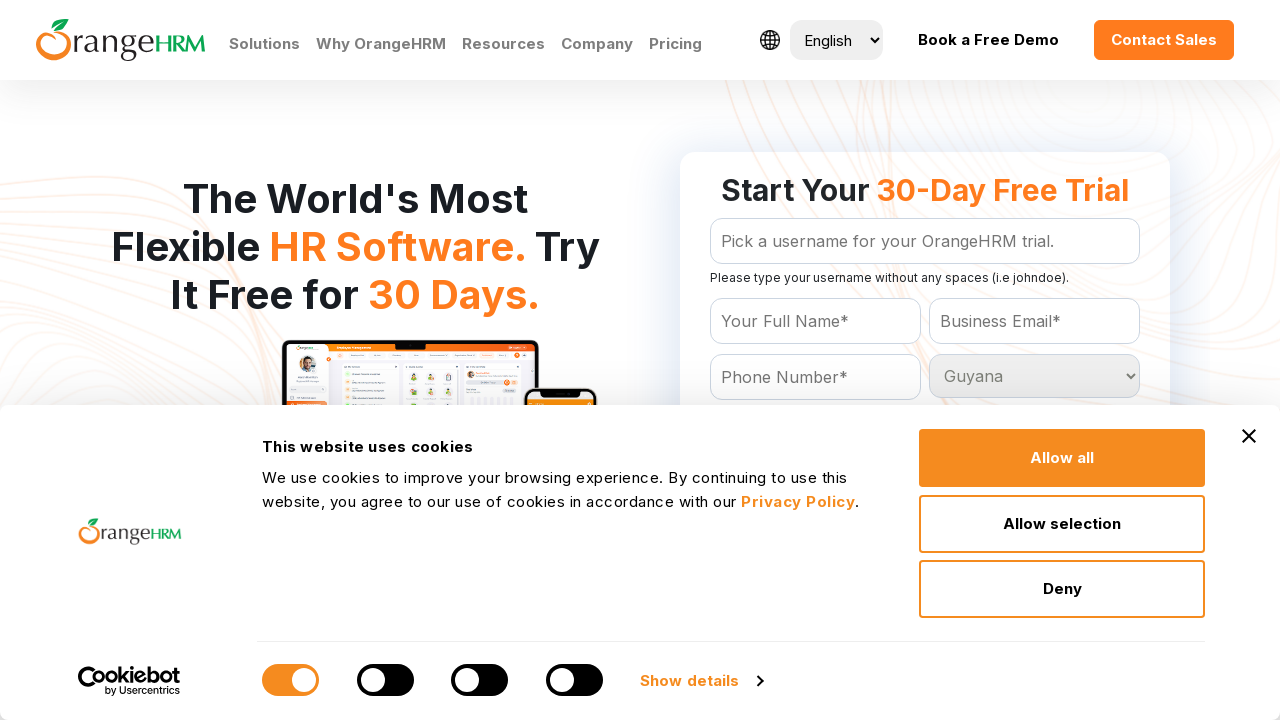

Selected country option with value: Haiti on select[name='Country']
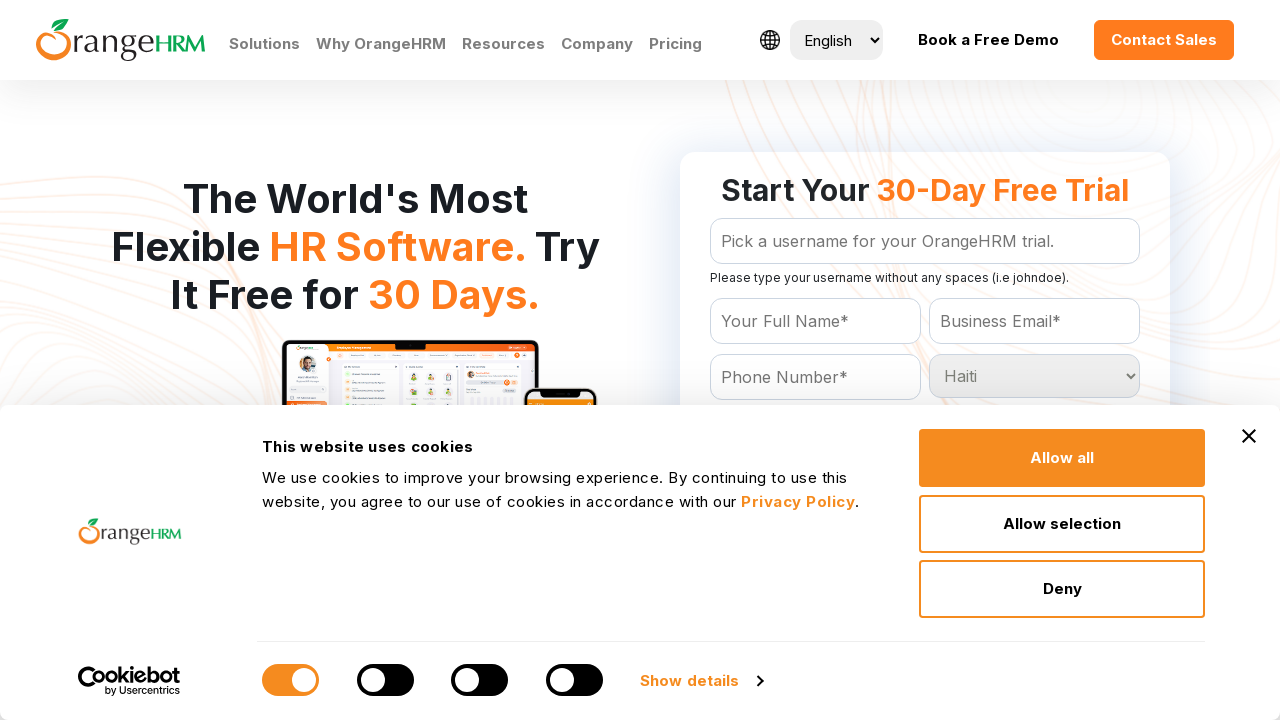

Retrieved value attribute from country option: Heard and Mc Donald Islands
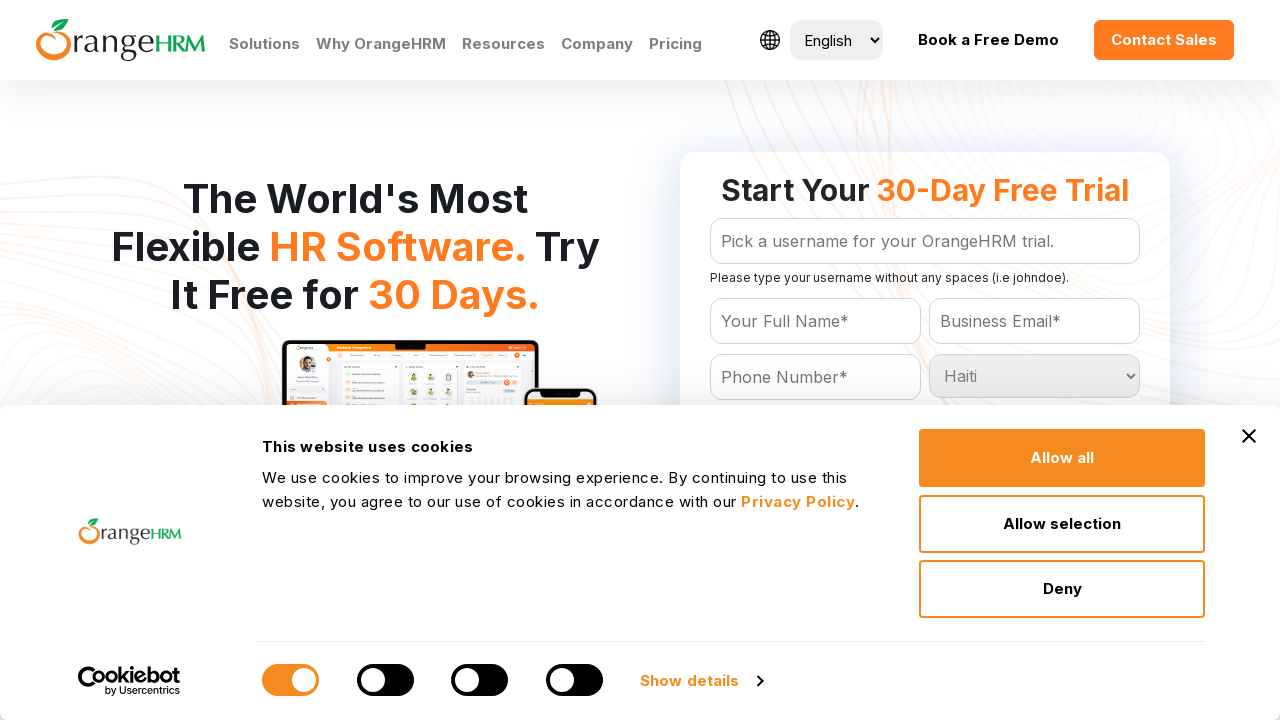

Selected country option with value: Heard and Mc Donald Islands on select[name='Country']
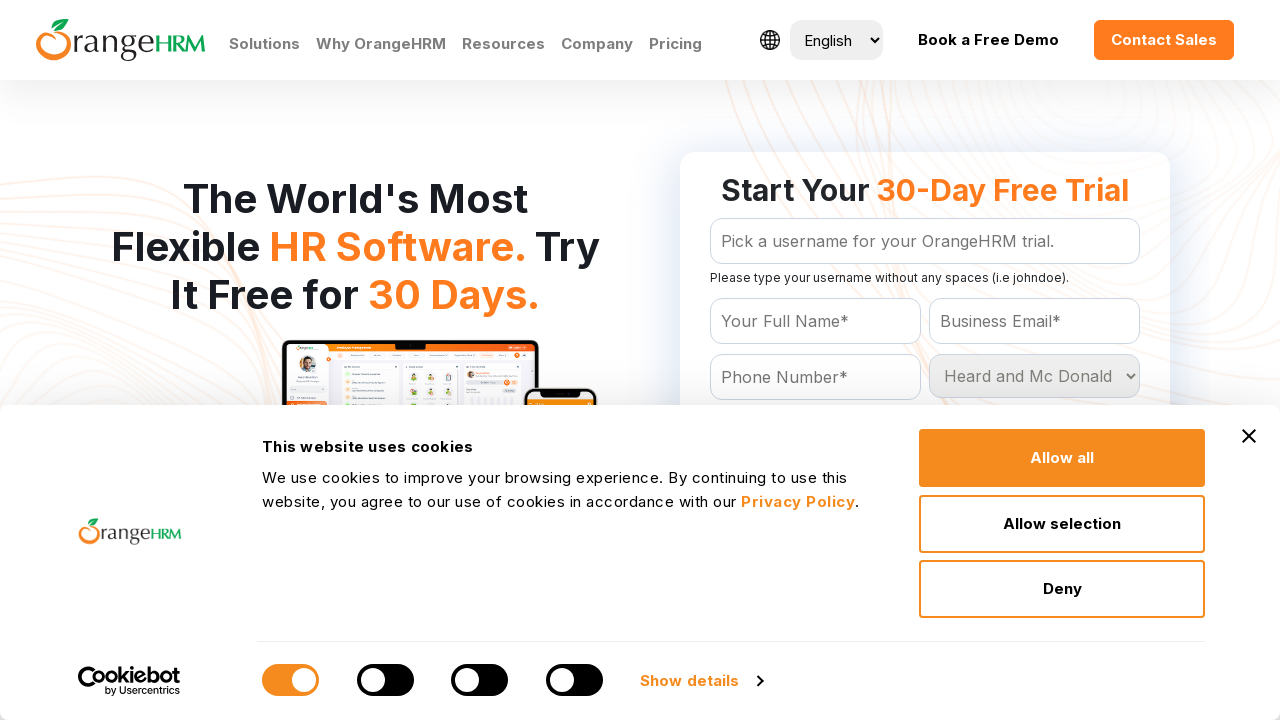

Retrieved value attribute from country option: Honduras
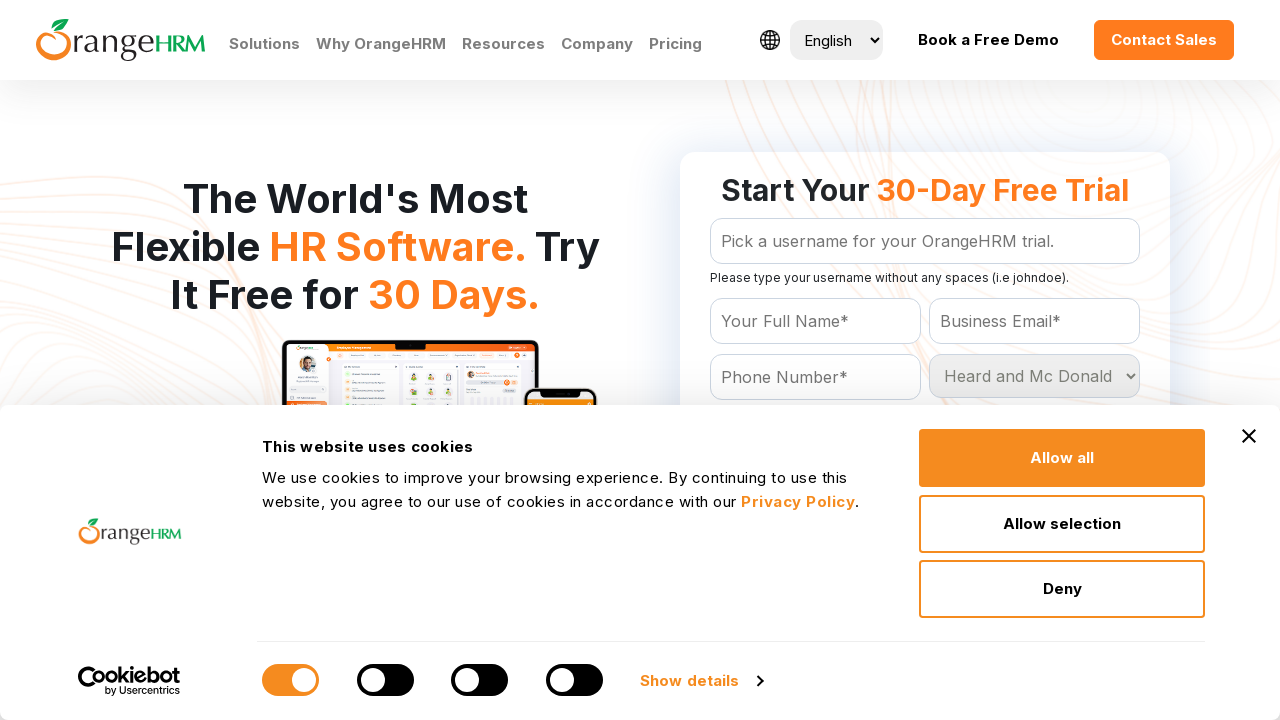

Selected country option with value: Honduras on select[name='Country']
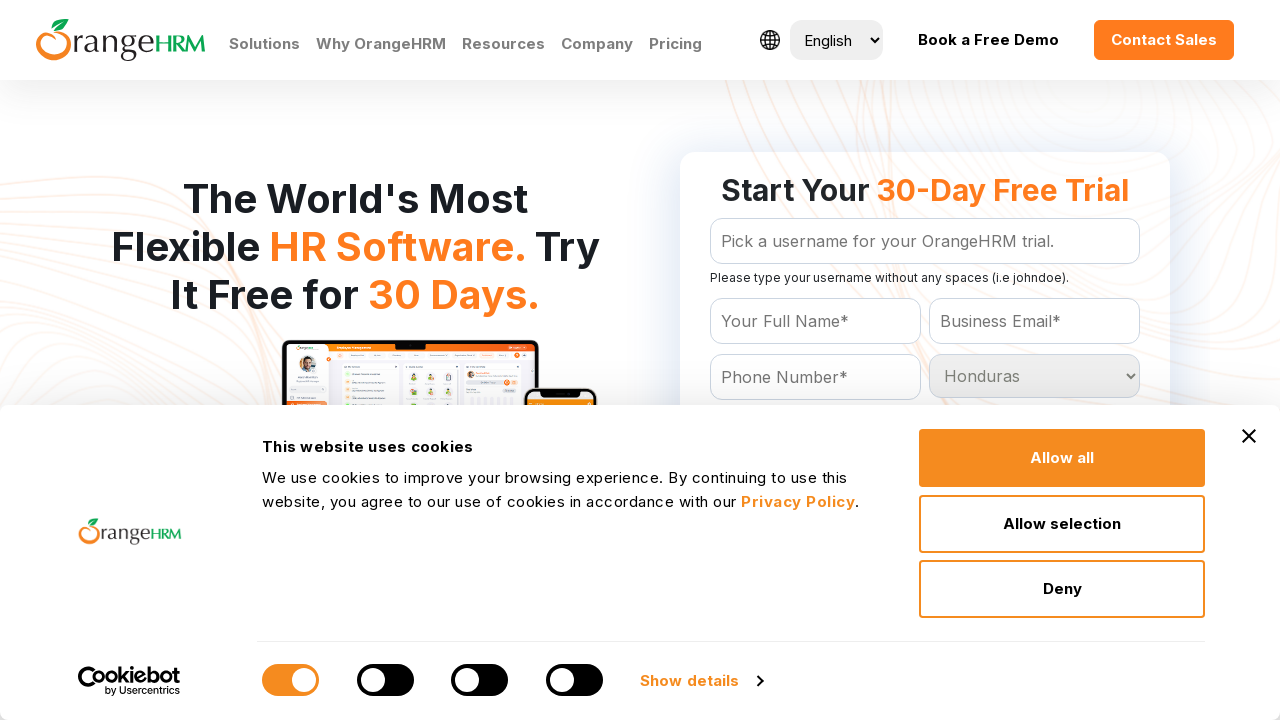

Retrieved value attribute from country option: Hong Kong
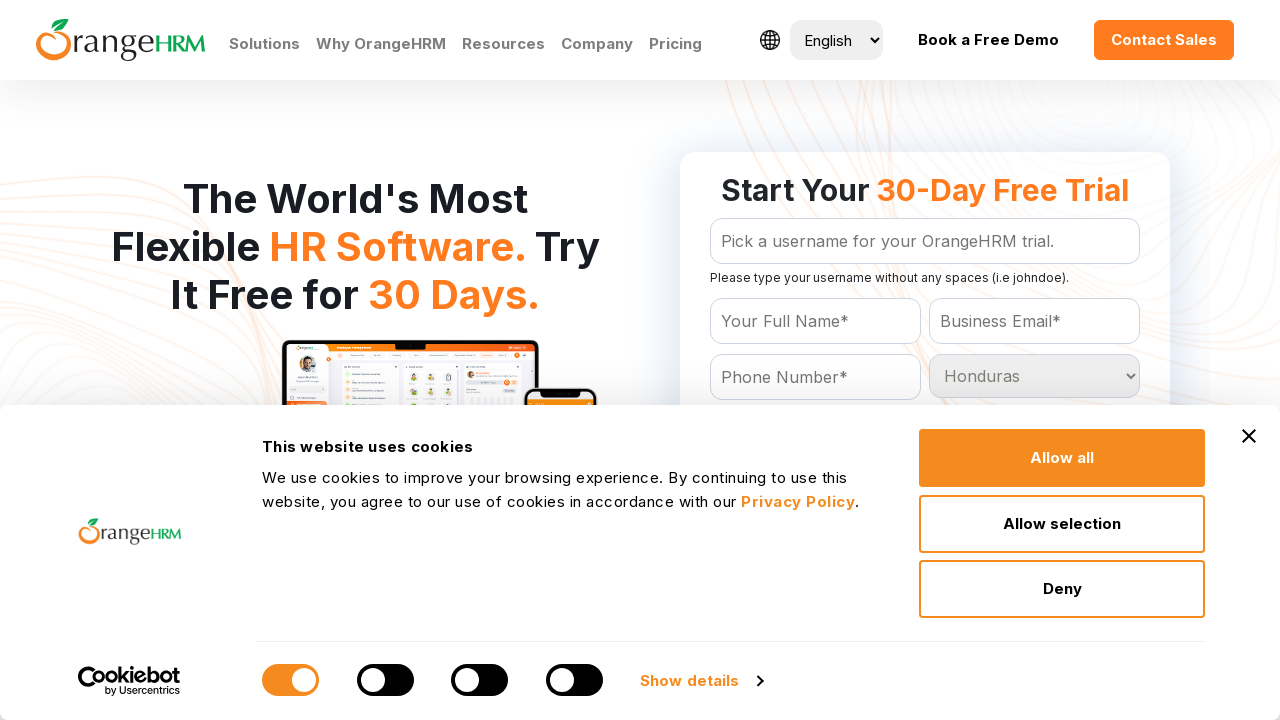

Selected country option with value: Hong Kong on select[name='Country']
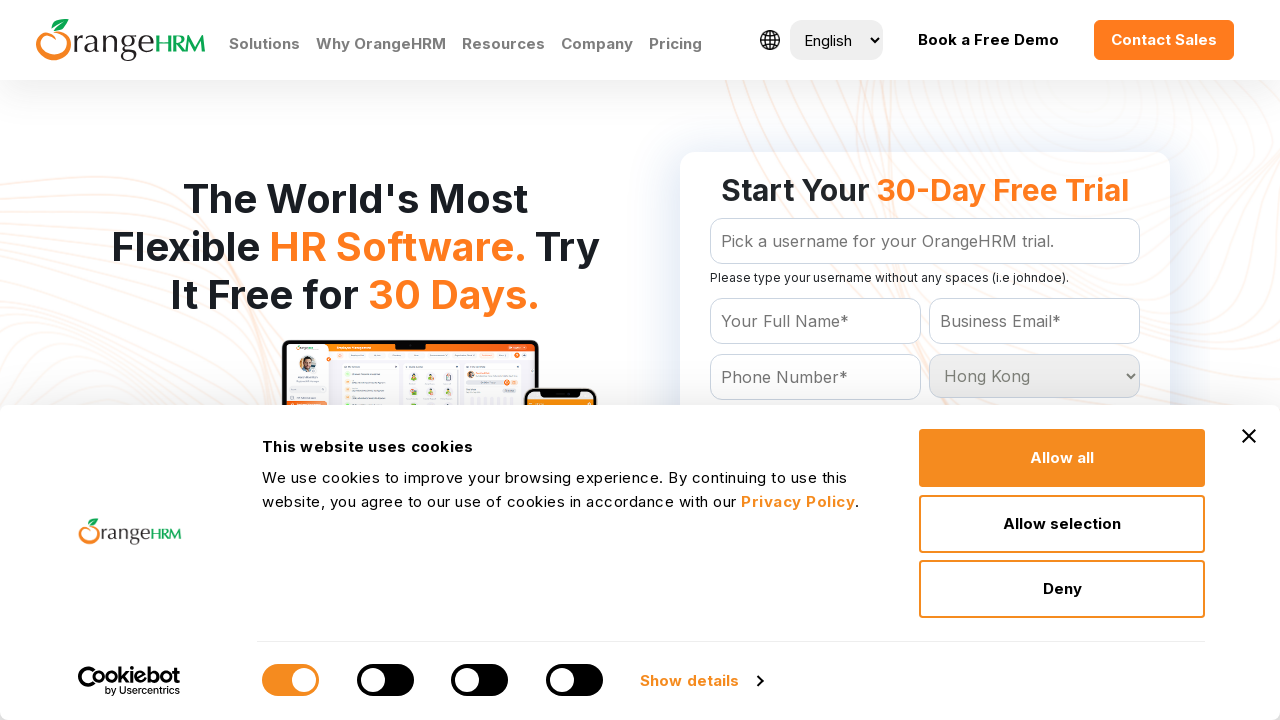

Retrieved value attribute from country option: Hungary
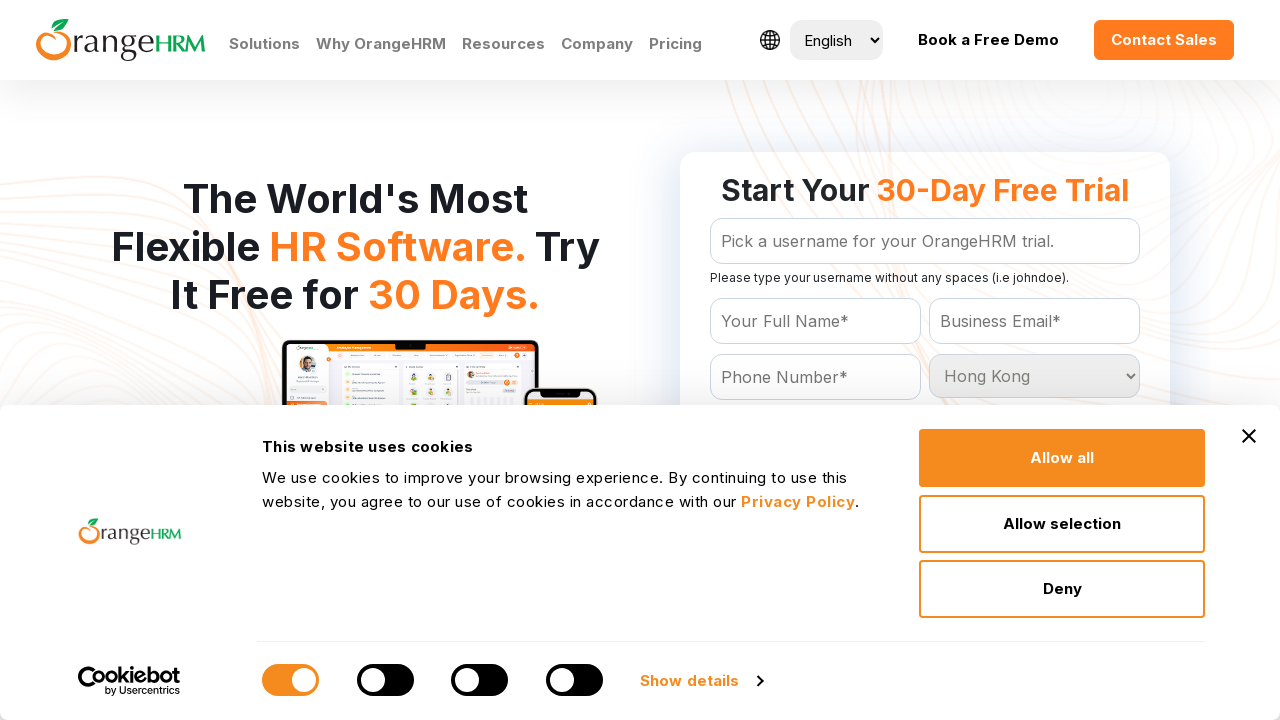

Selected country option with value: Hungary on select[name='Country']
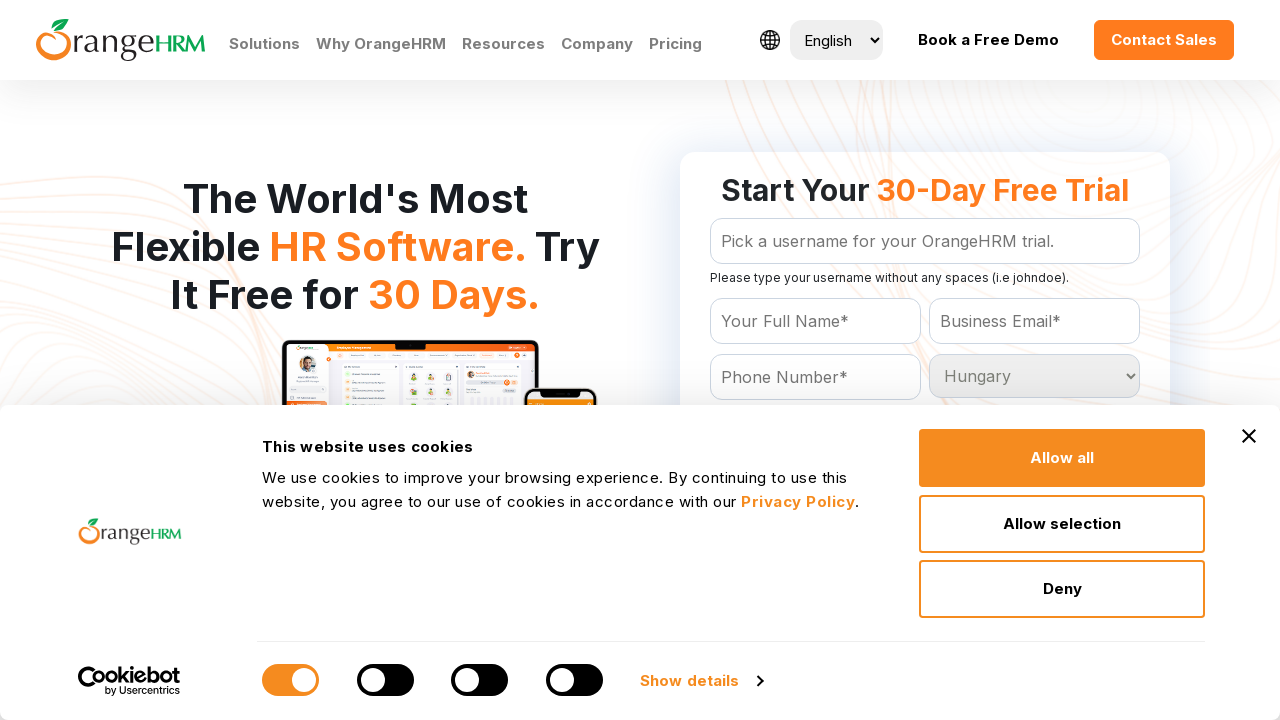

Retrieved value attribute from country option: Iceland
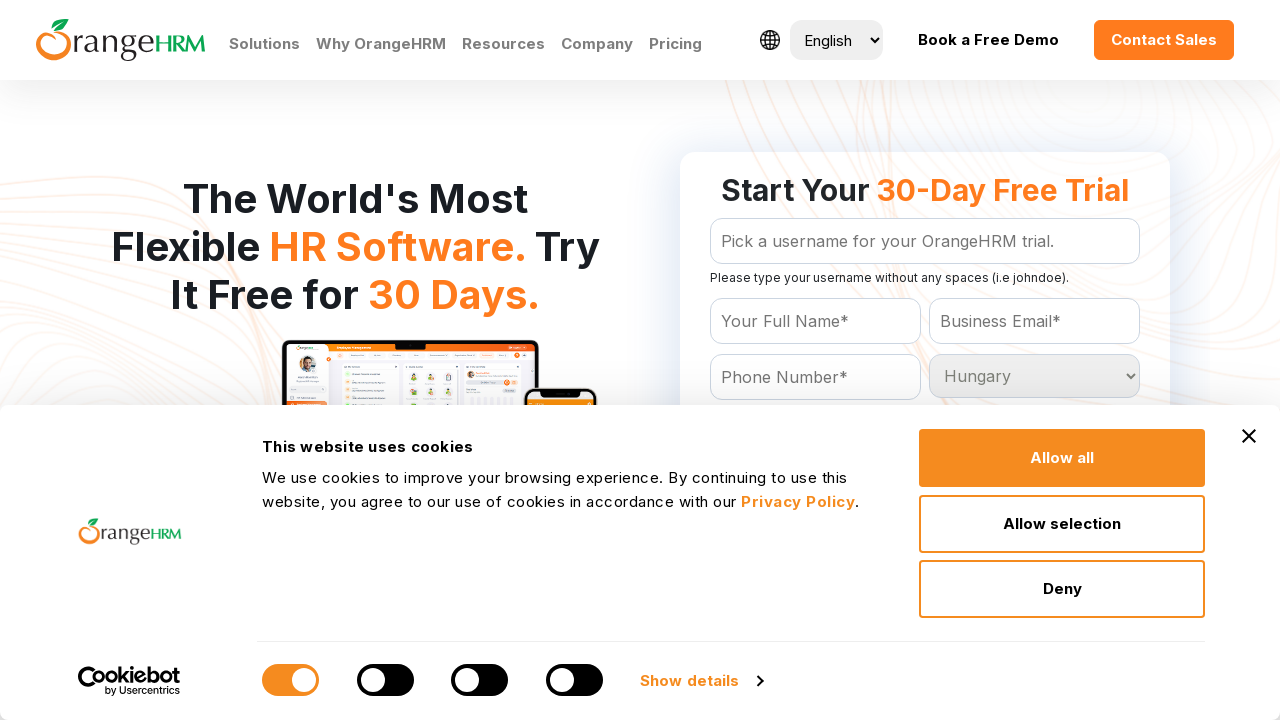

Selected country option with value: Iceland on select[name='Country']
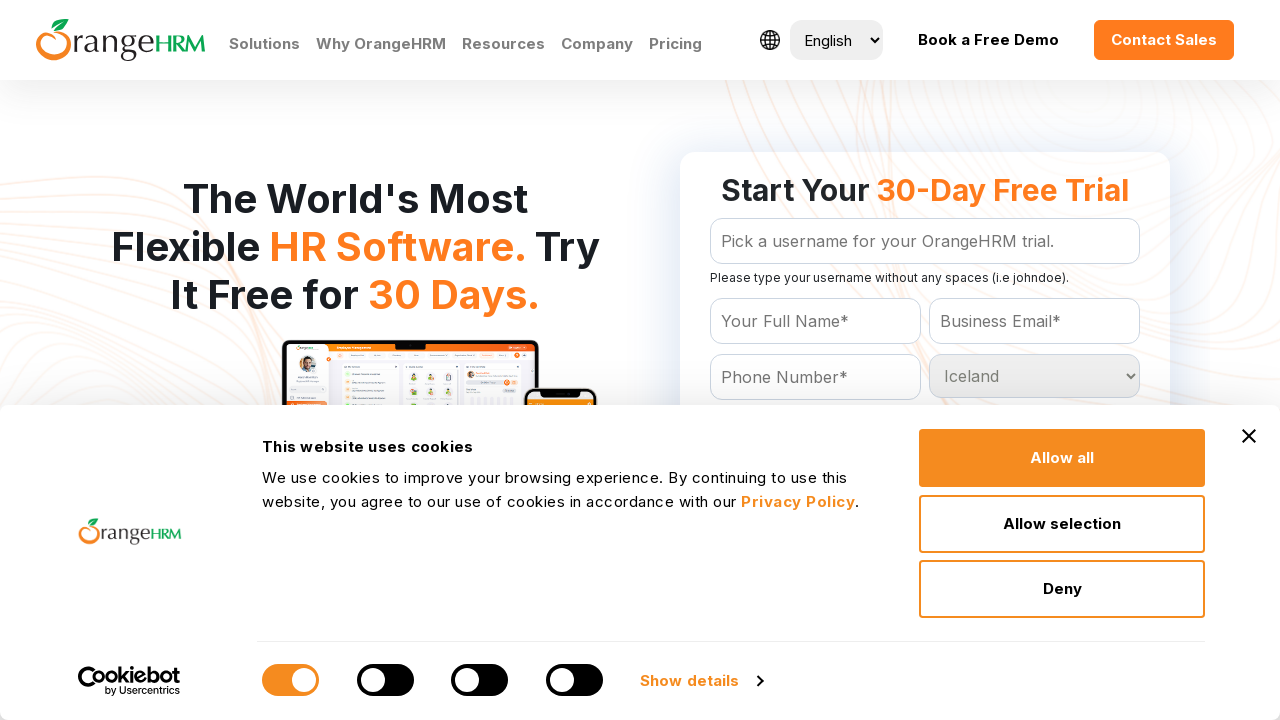

Retrieved value attribute from country option: India
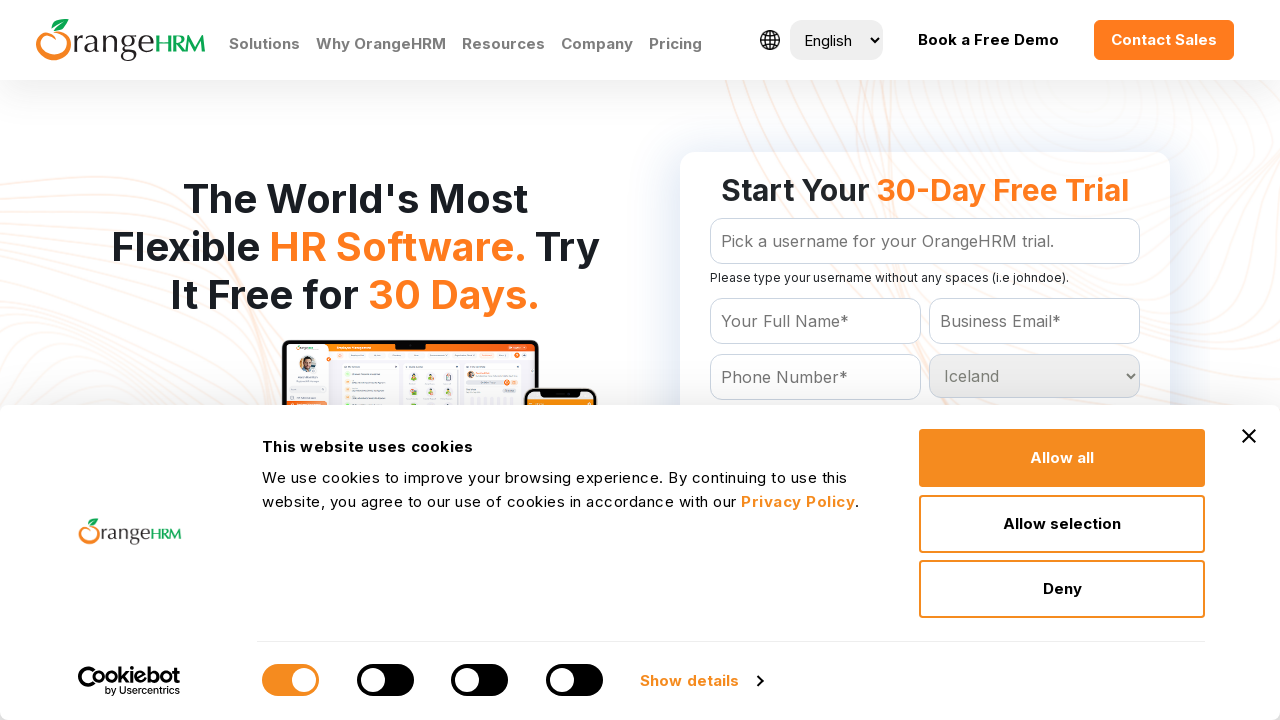

Selected country option with value: India on select[name='Country']
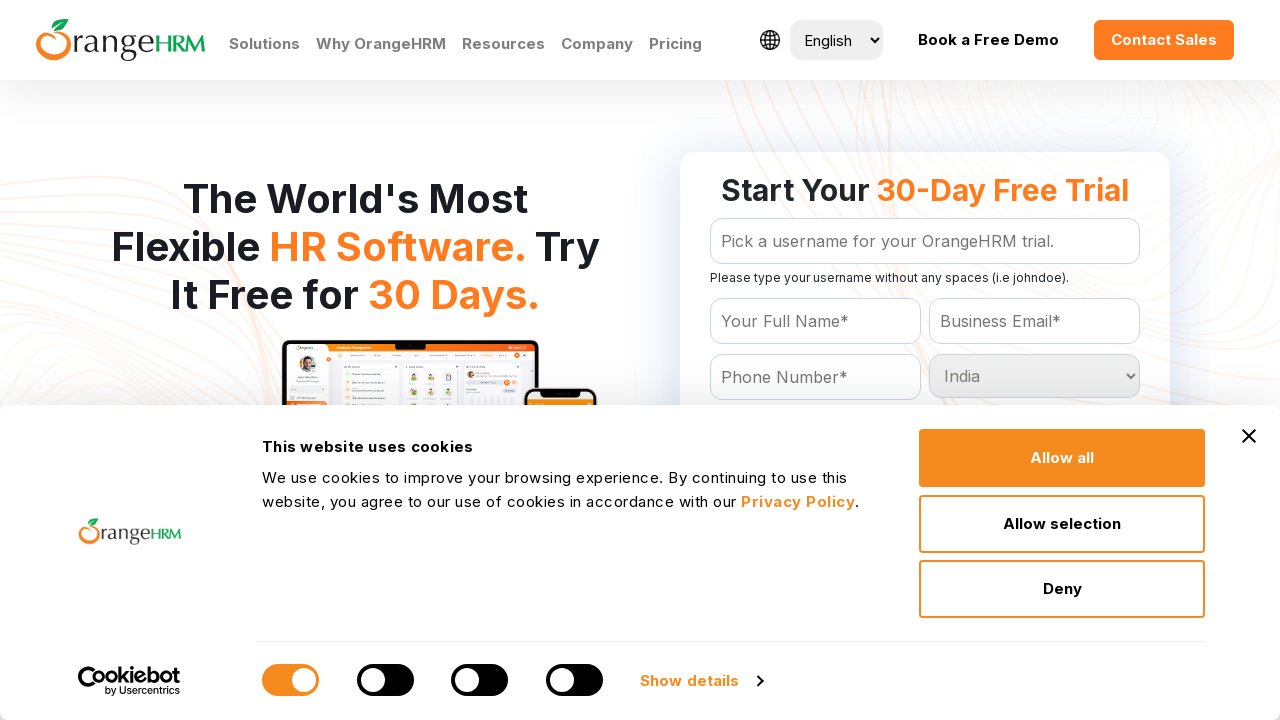

Retrieved value attribute from country option: Indonesia
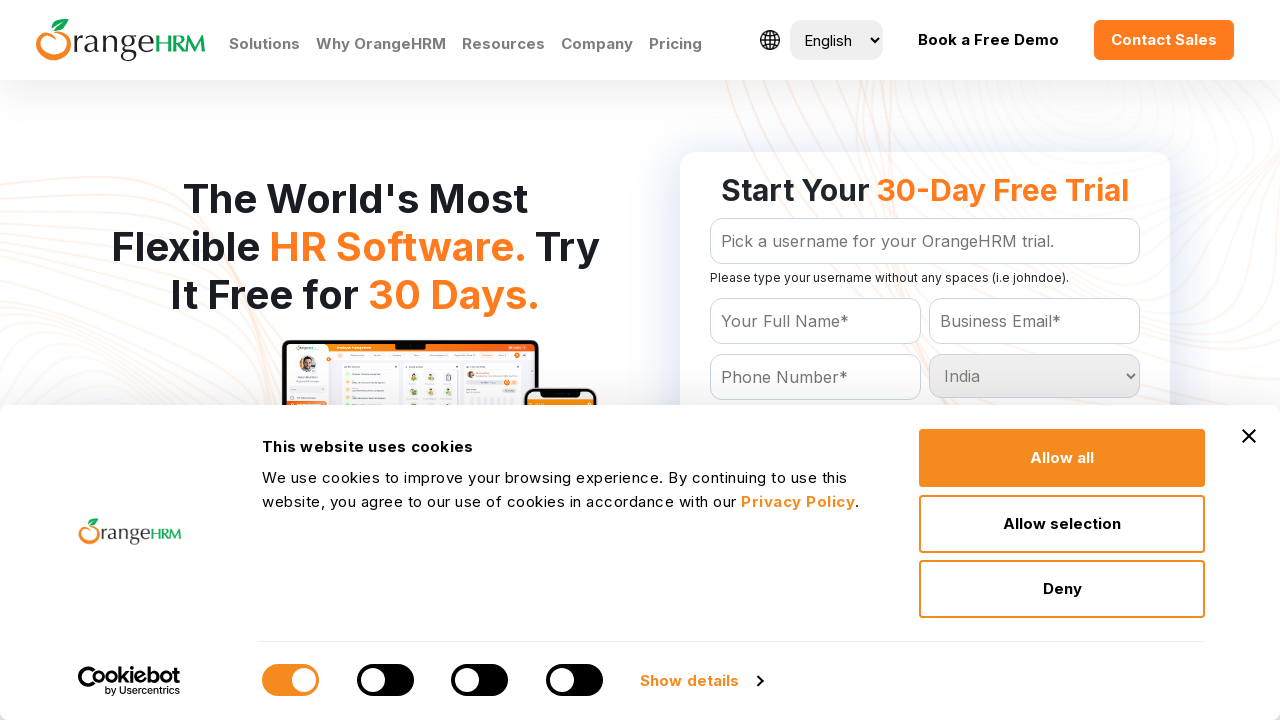

Selected country option with value: Indonesia on select[name='Country']
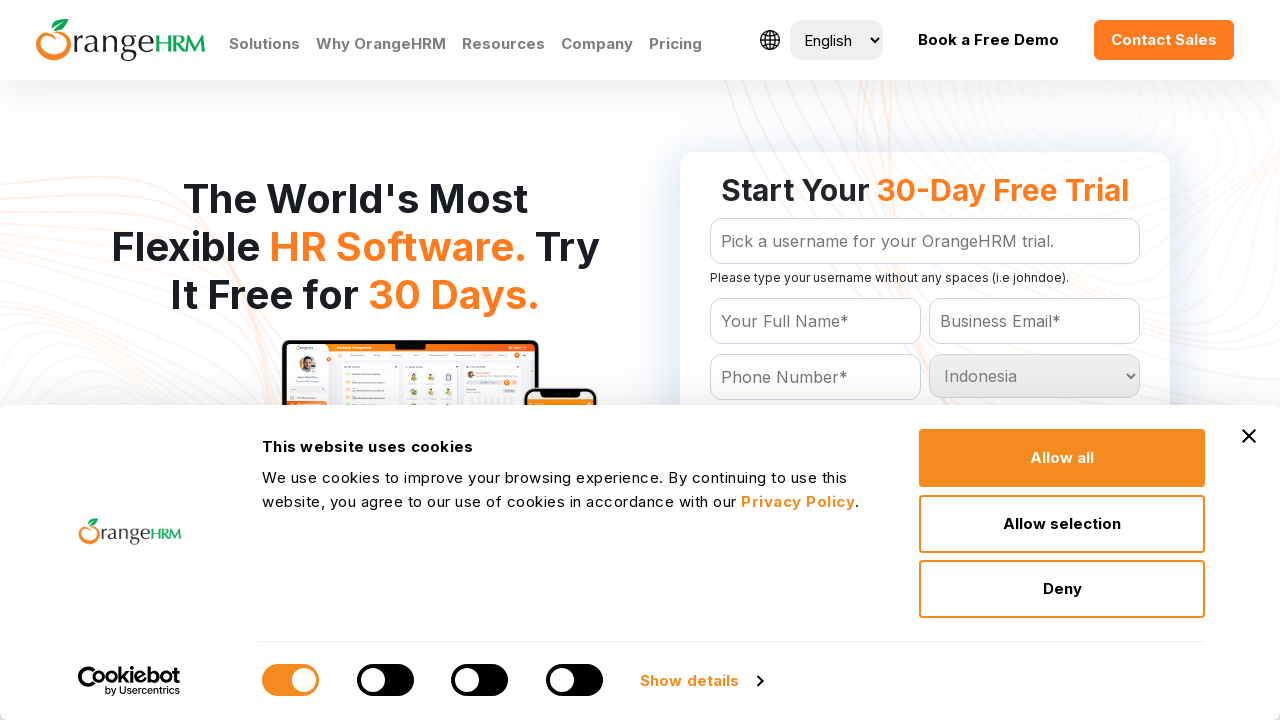

Retrieved value attribute from country option: Iran
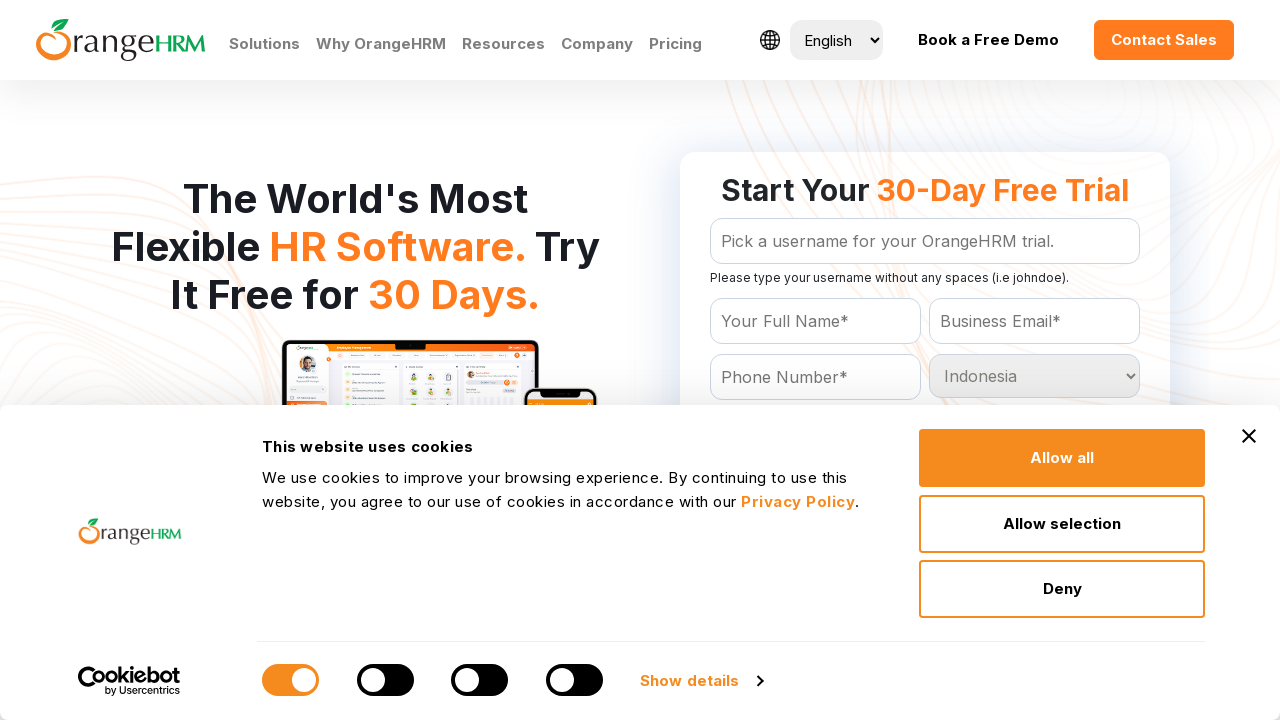

Selected country option with value: Iran on select[name='Country']
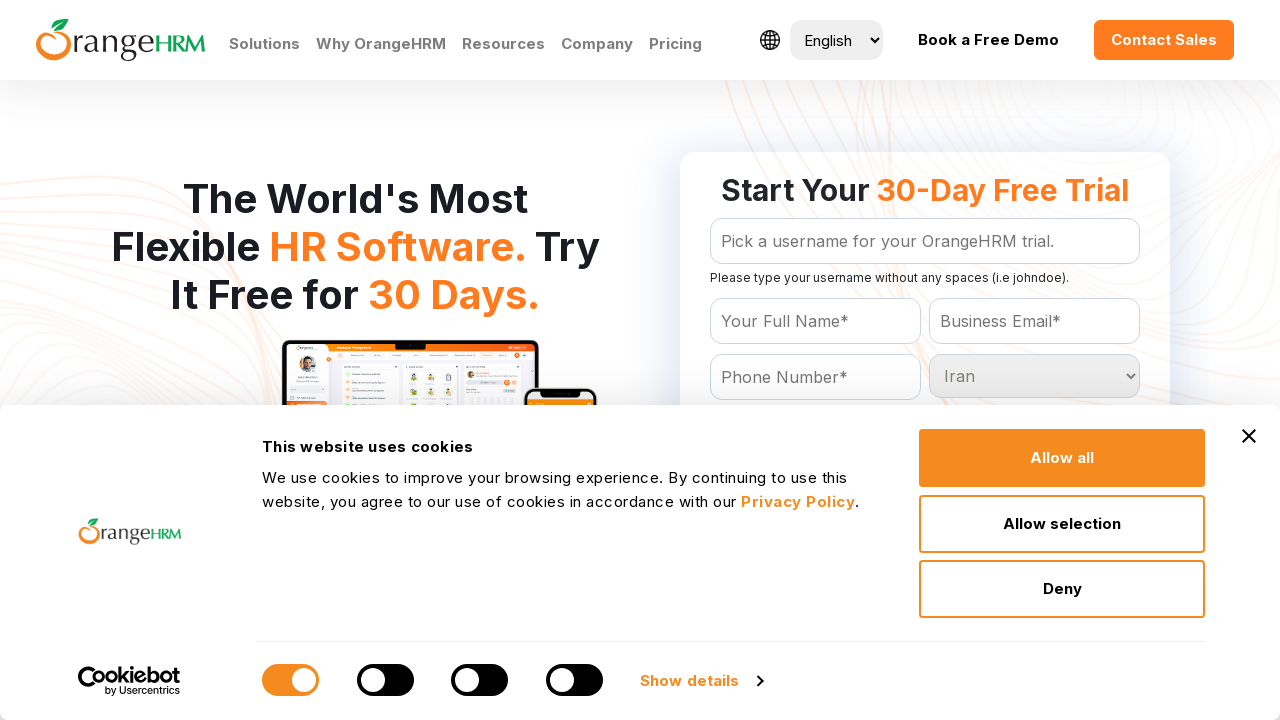

Retrieved value attribute from country option: Iraq
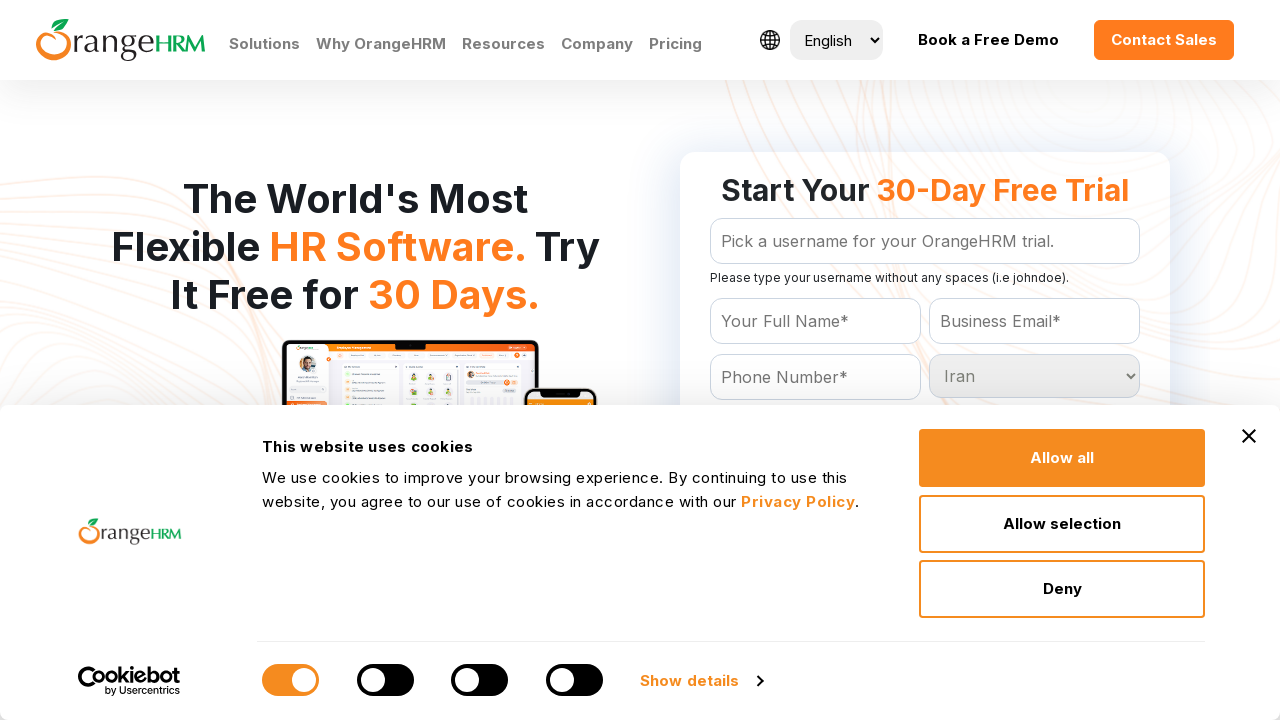

Selected country option with value: Iraq on select[name='Country']
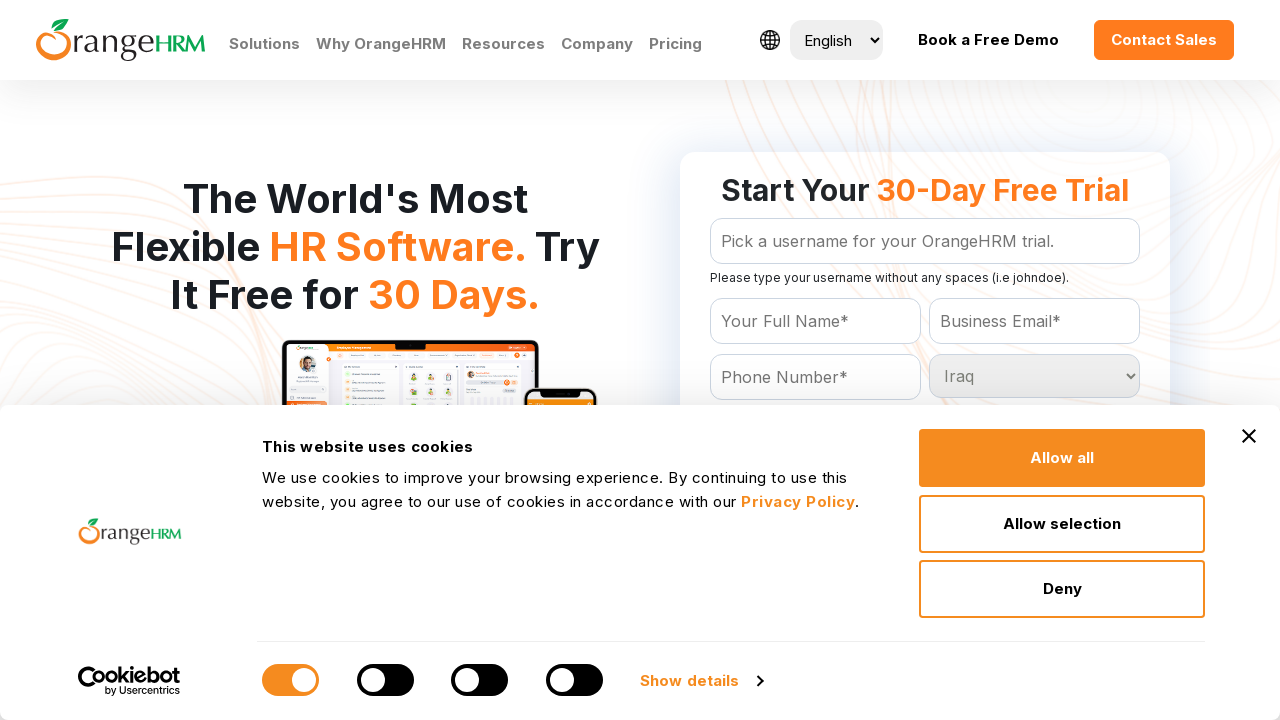

Retrieved value attribute from country option: Ireland
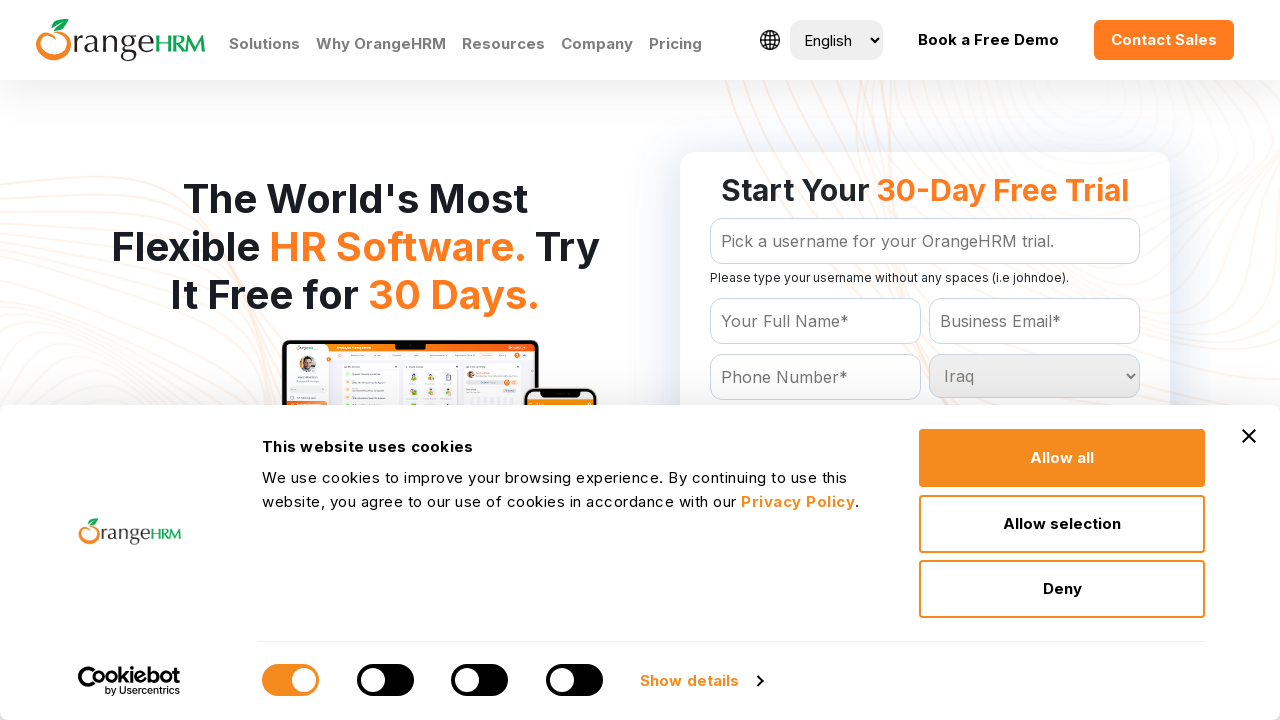

Selected country option with value: Ireland on select[name='Country']
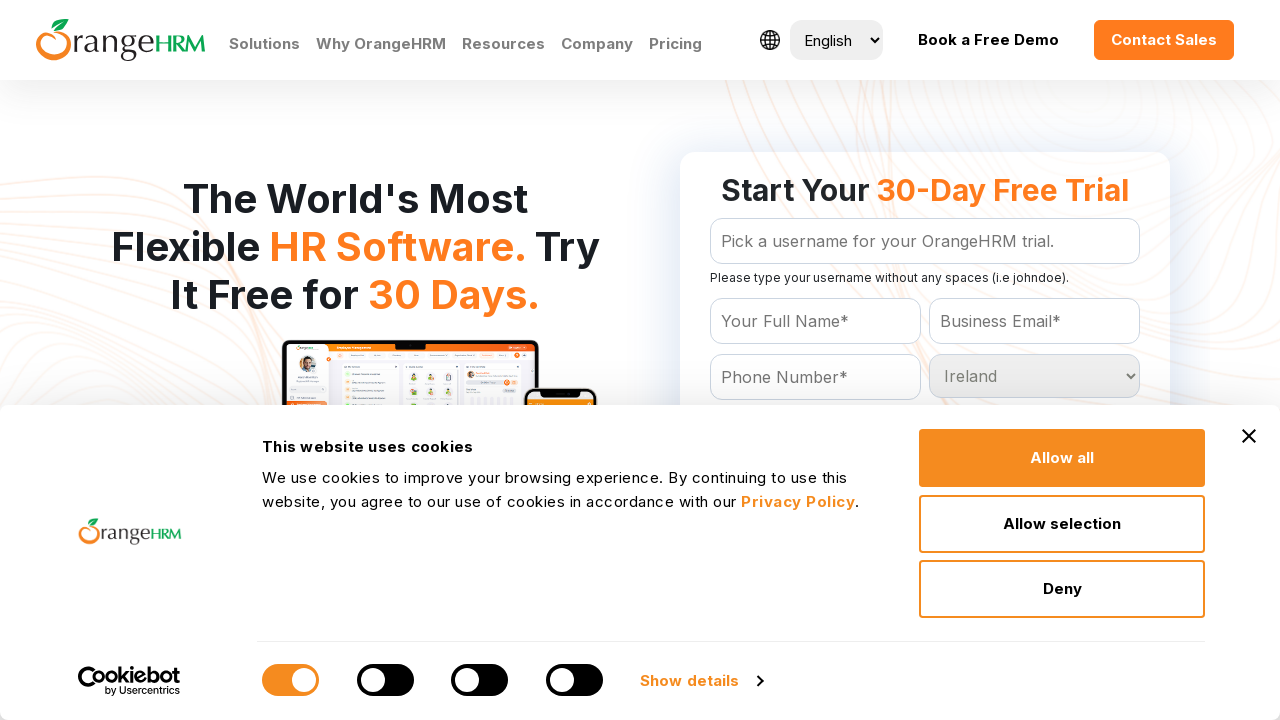

Retrieved value attribute from country option: Israel
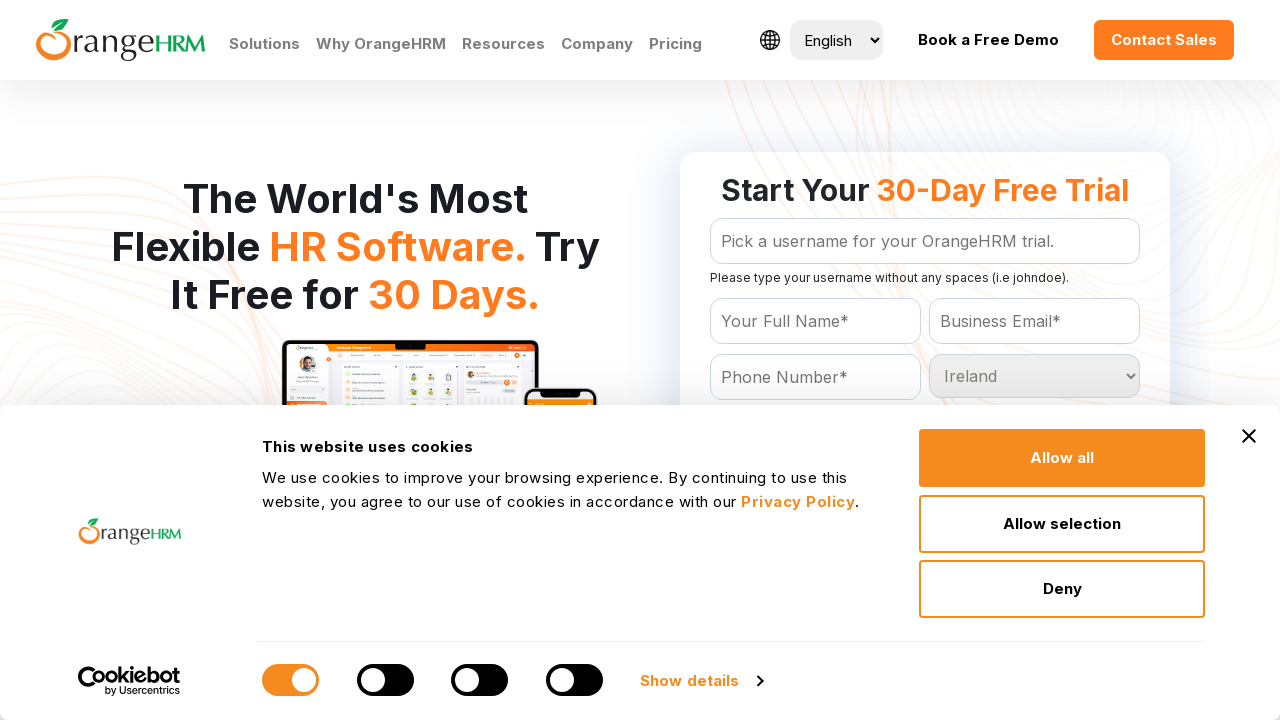

Selected country option with value: Israel on select[name='Country']
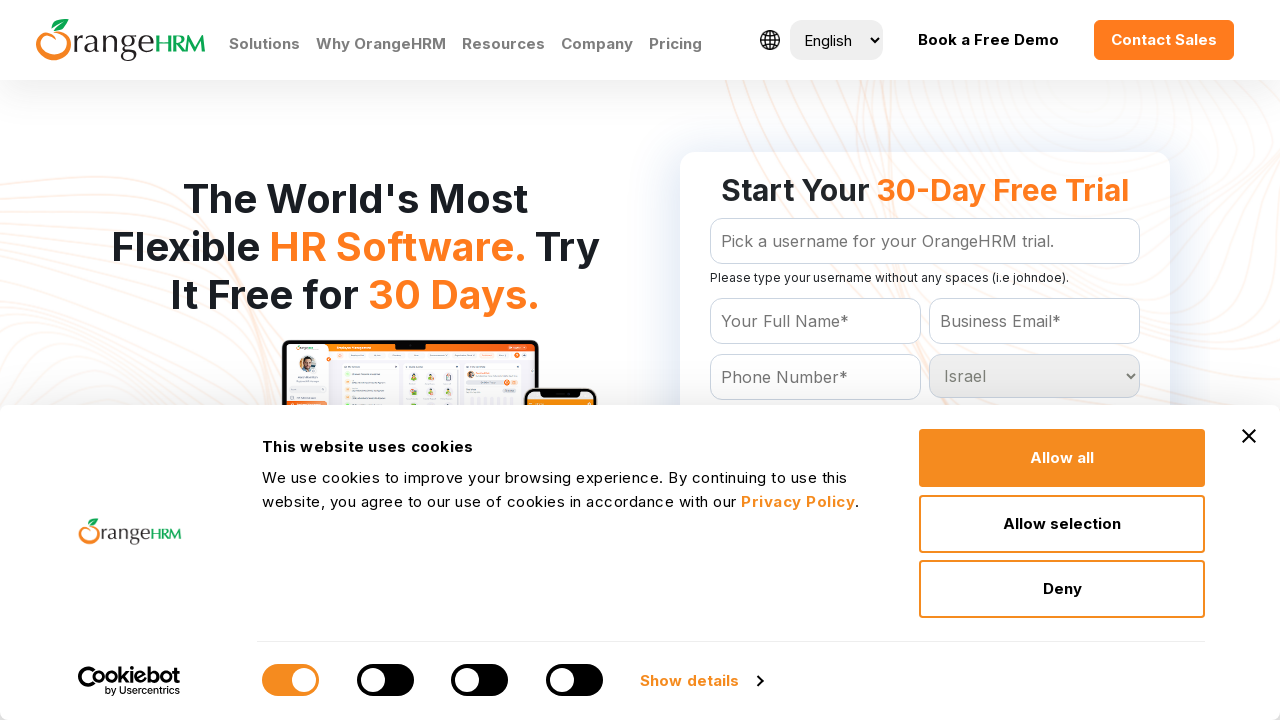

Retrieved value attribute from country option: Italy
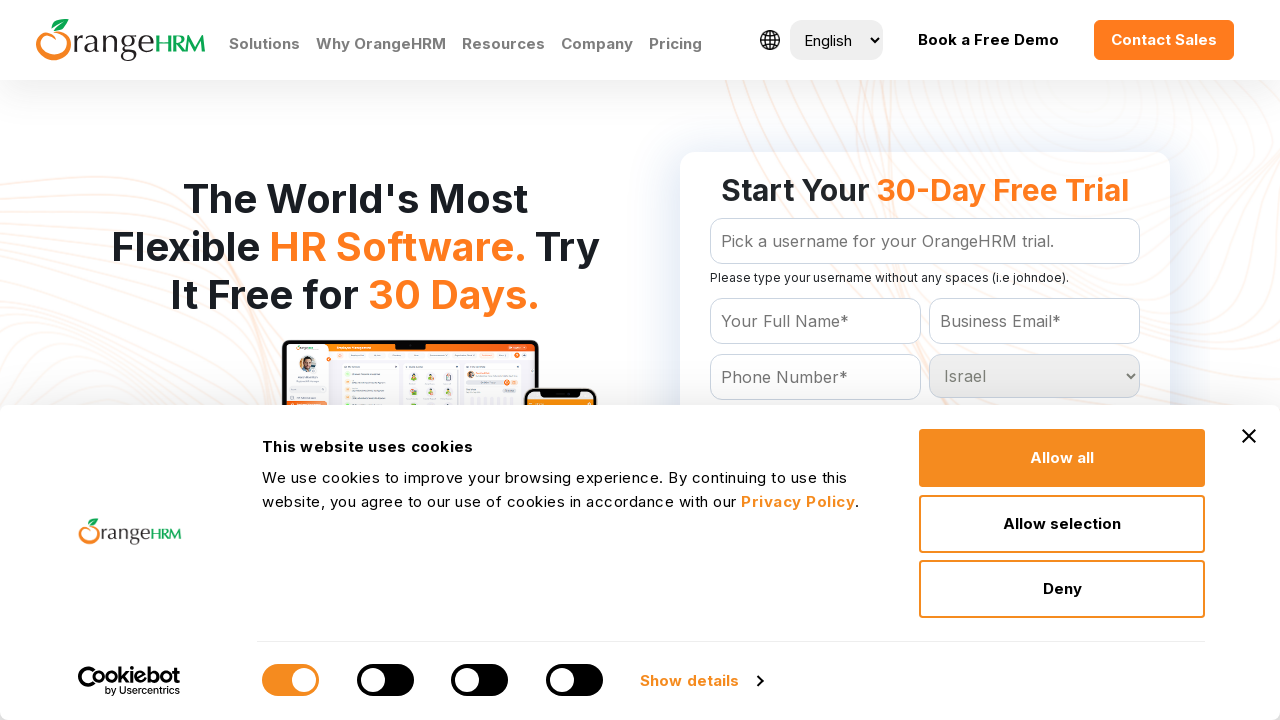

Selected country option with value: Italy on select[name='Country']
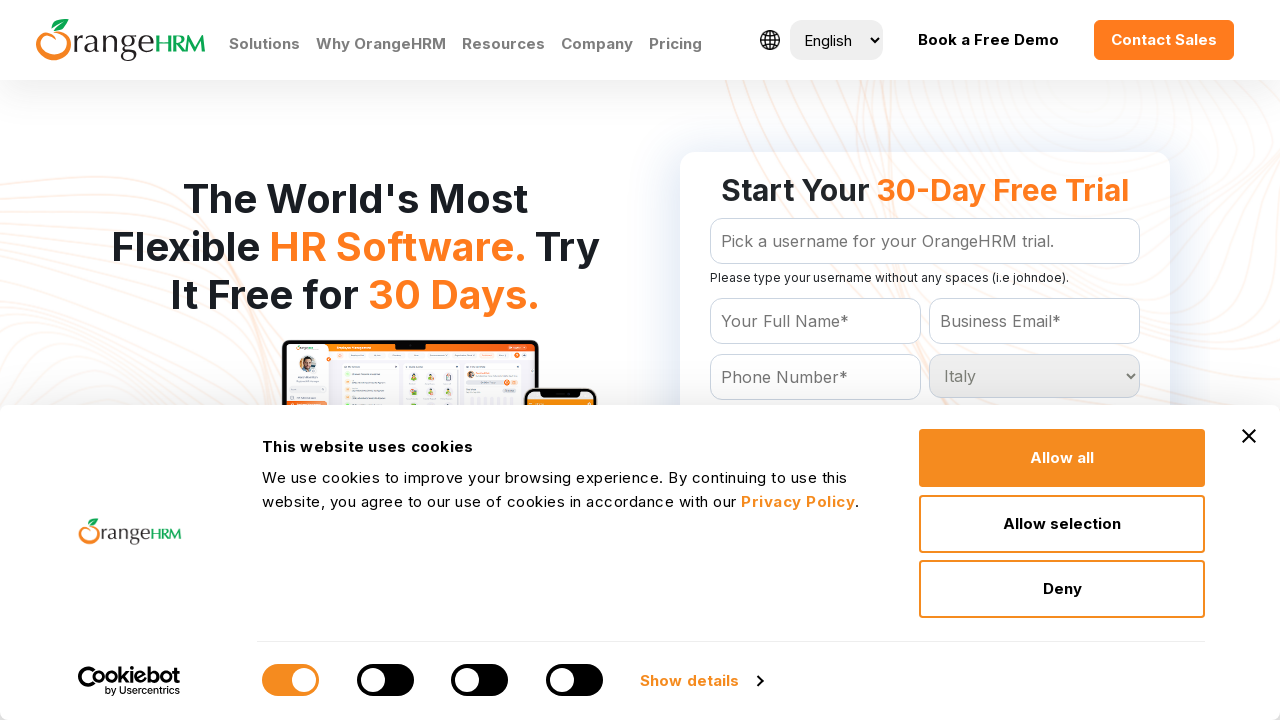

Retrieved value attribute from country option: Jamaica
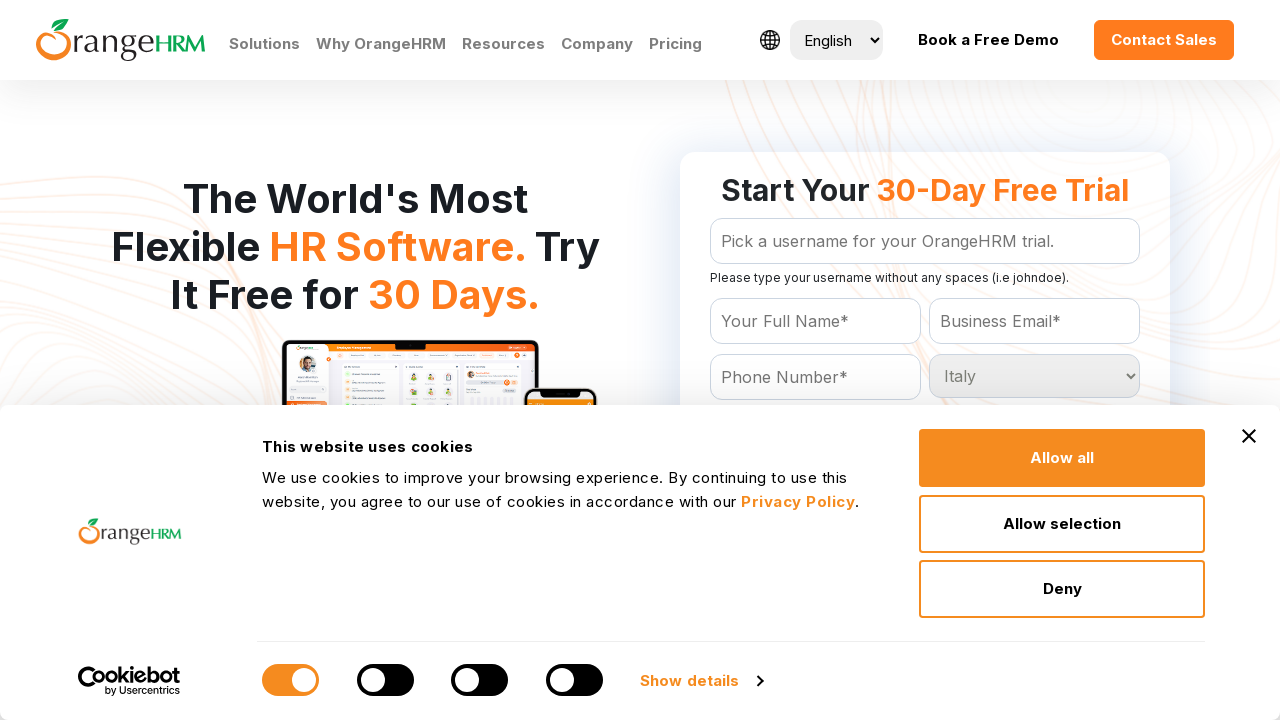

Selected country option with value: Jamaica on select[name='Country']
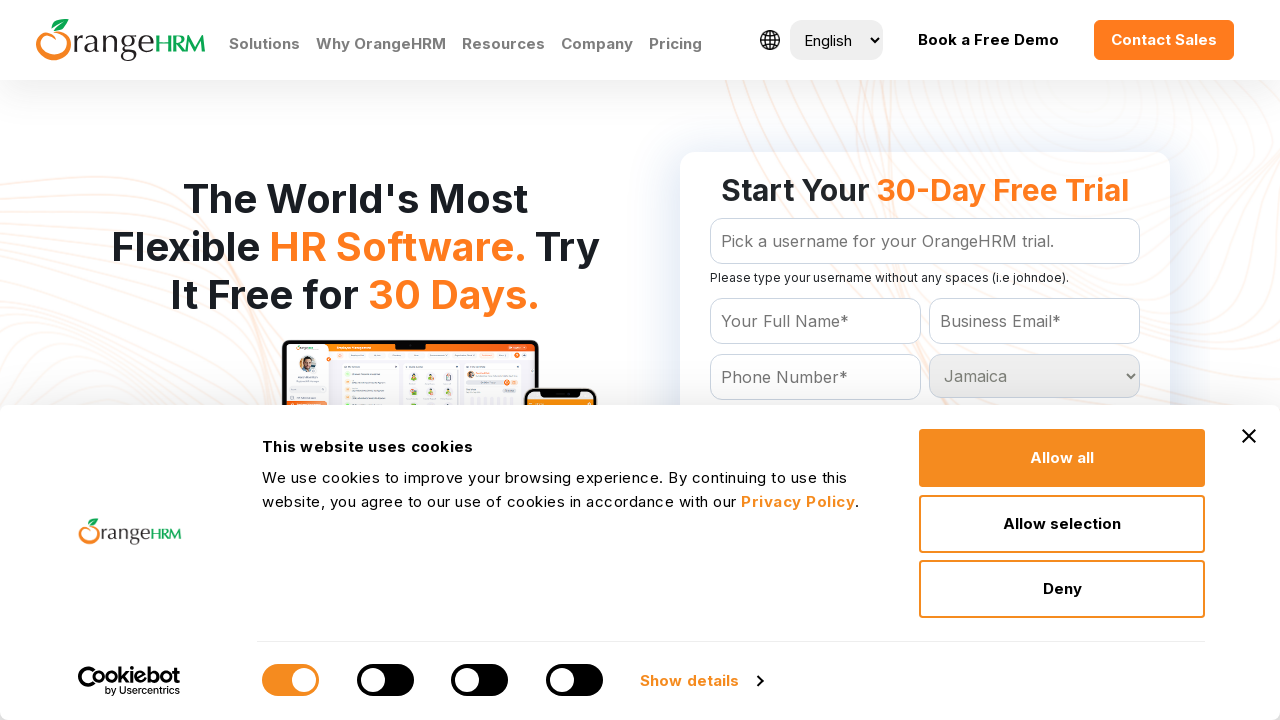

Retrieved value attribute from country option: Japan
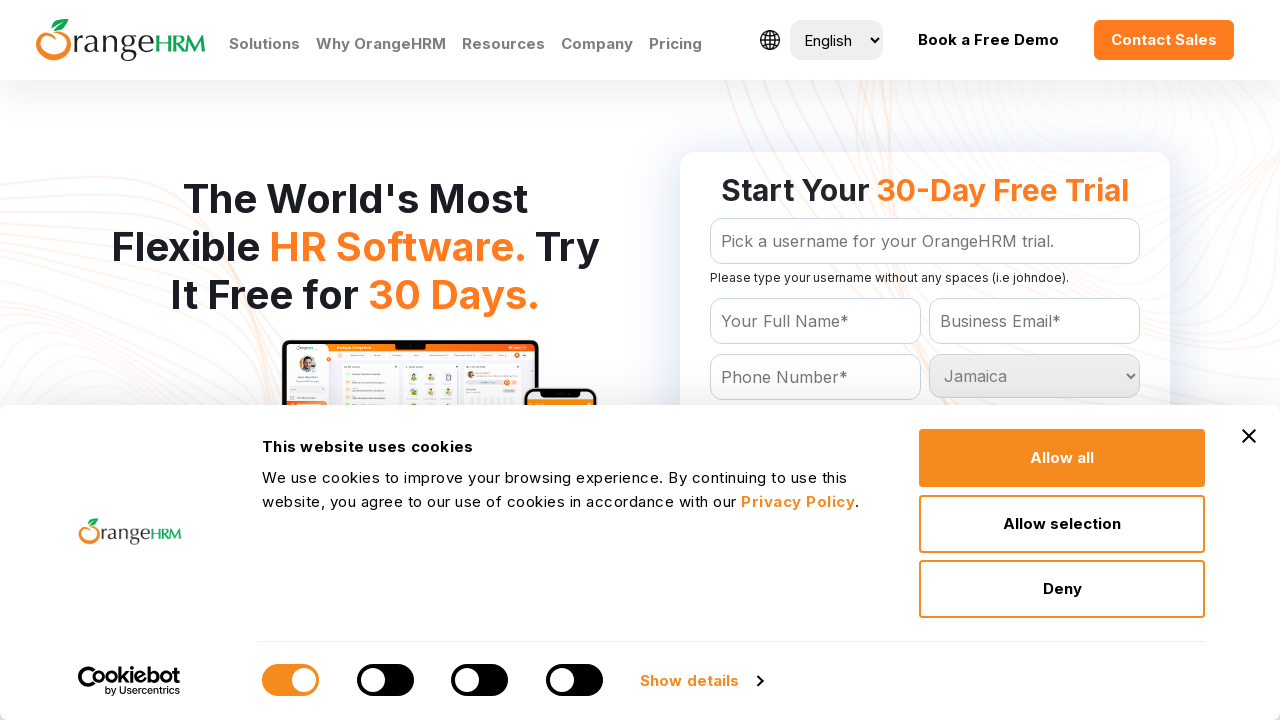

Selected country option with value: Japan on select[name='Country']
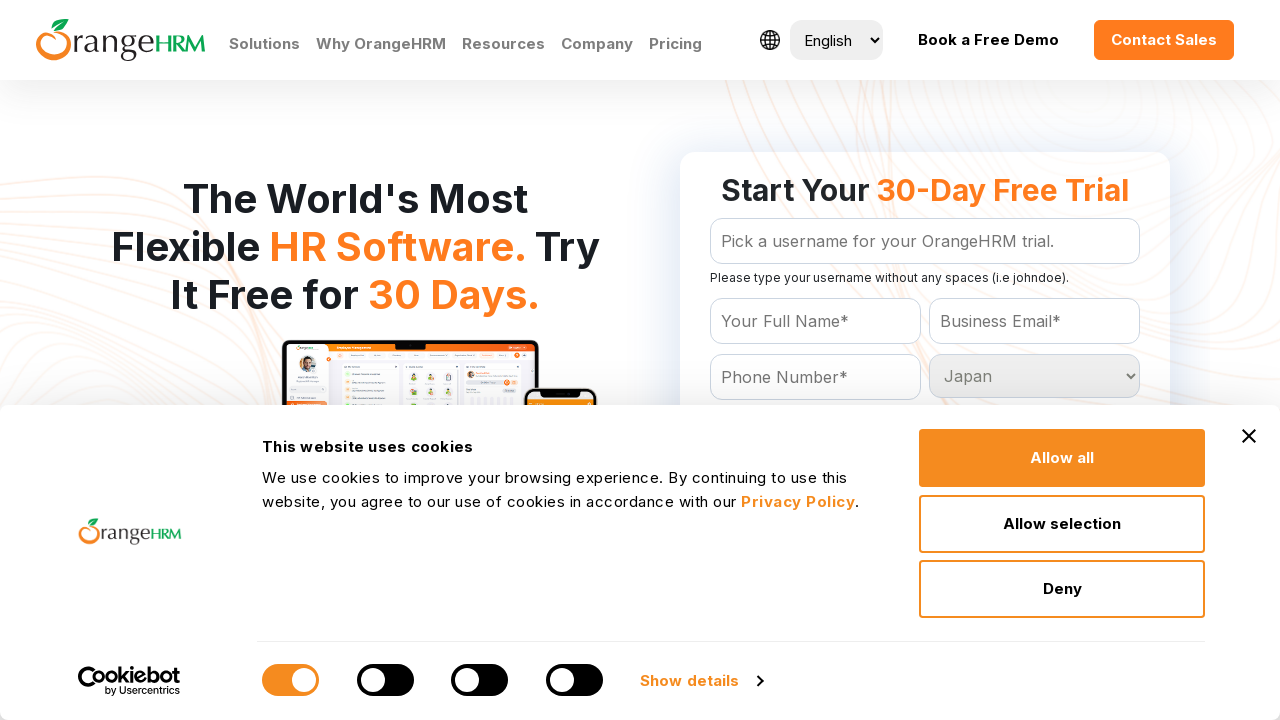

Retrieved value attribute from country option: Jordan
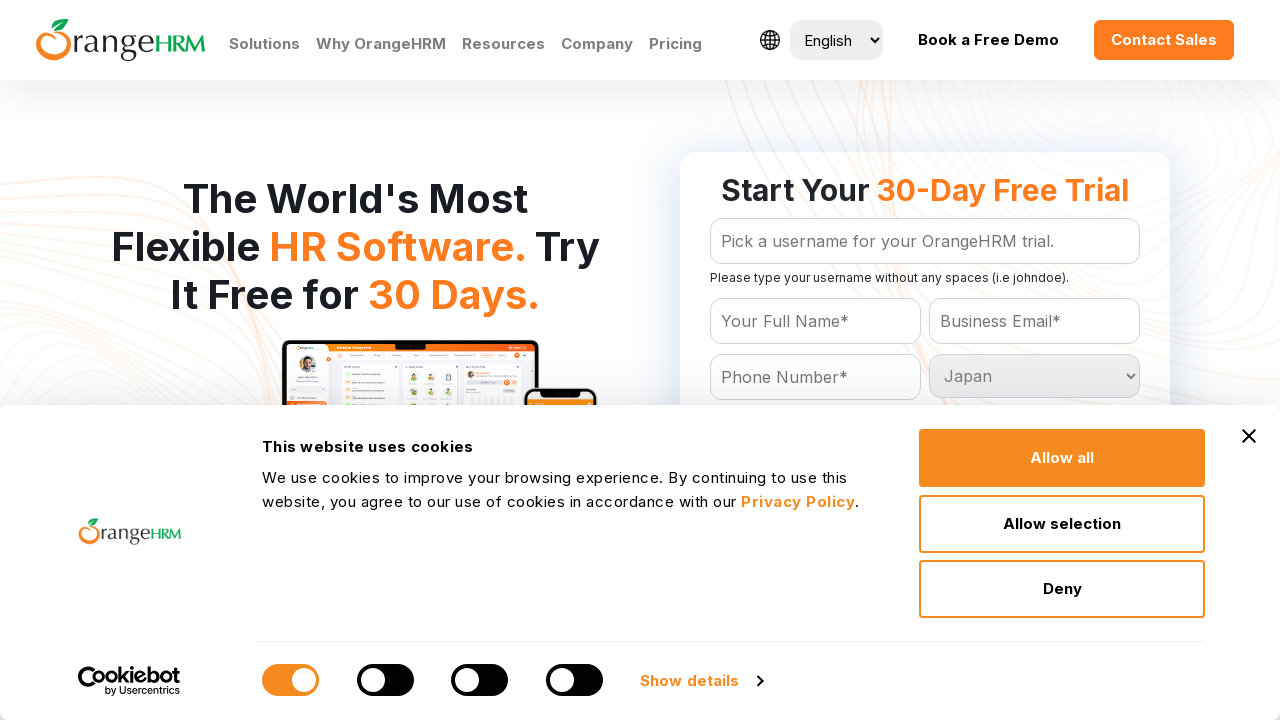

Selected country option with value: Jordan on select[name='Country']
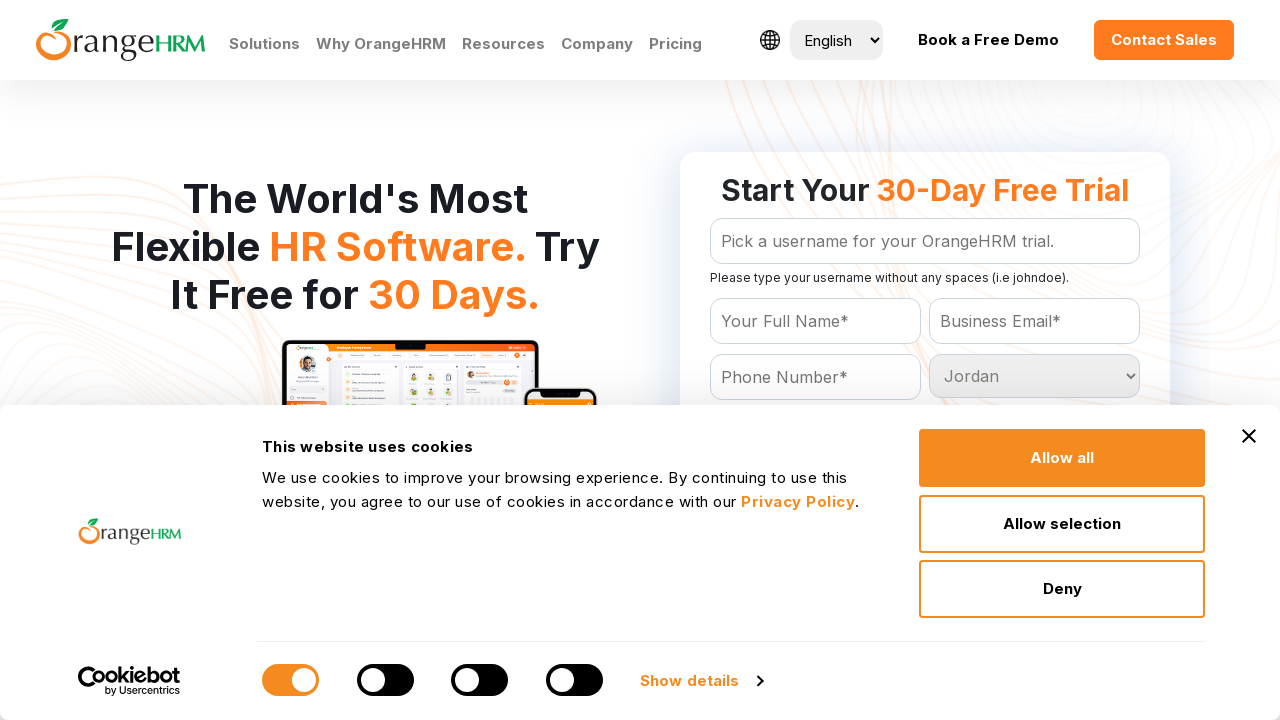

Retrieved value attribute from country option: Kazakhstan
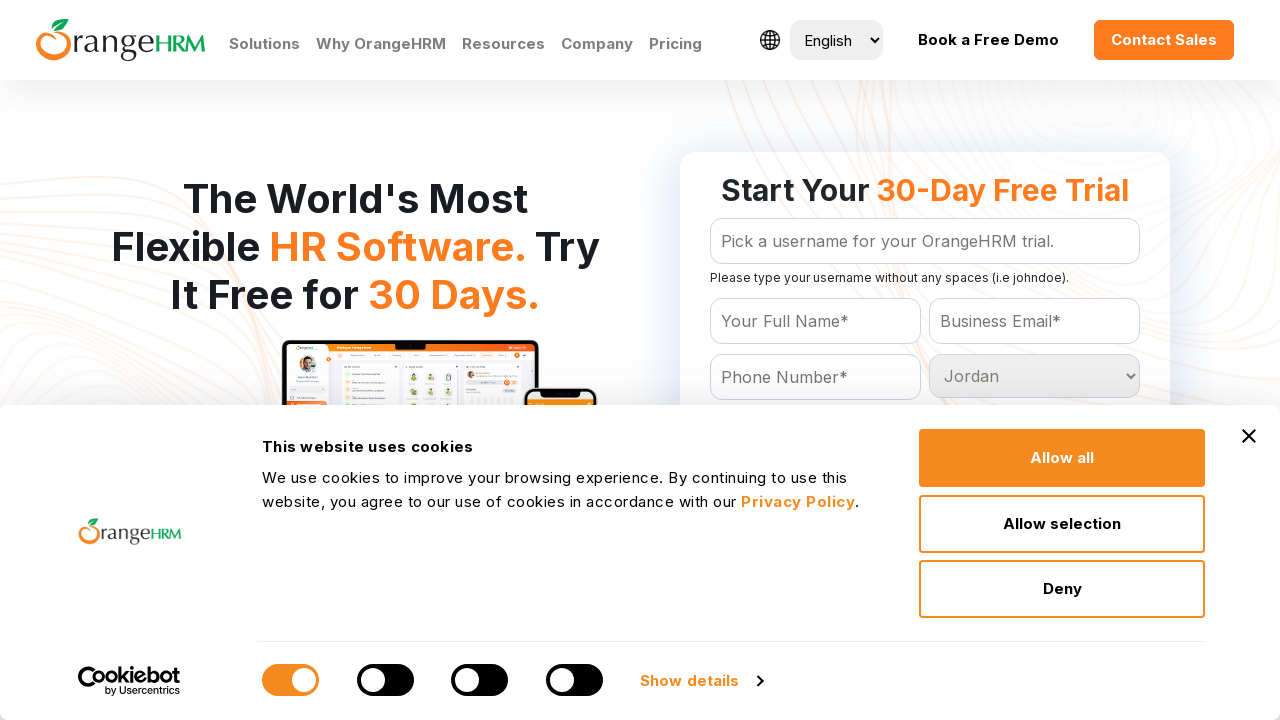

Selected country option with value: Kazakhstan on select[name='Country']
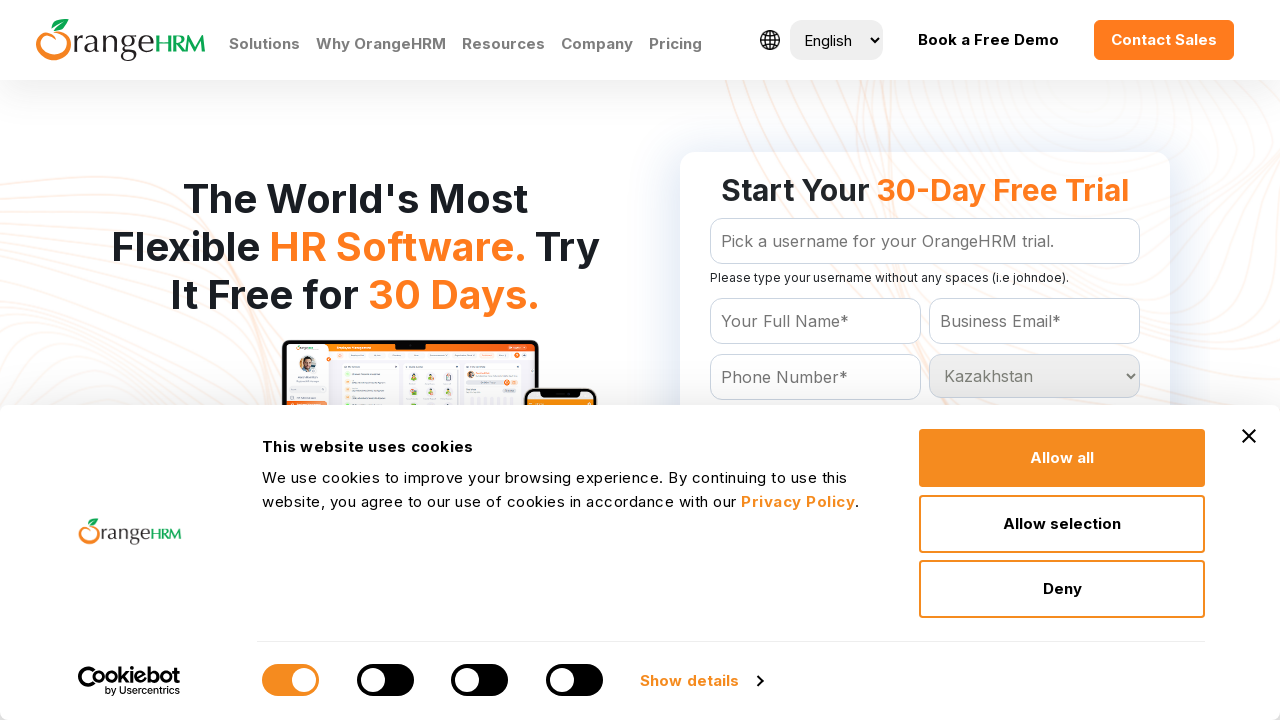

Retrieved value attribute from country option: Kenya
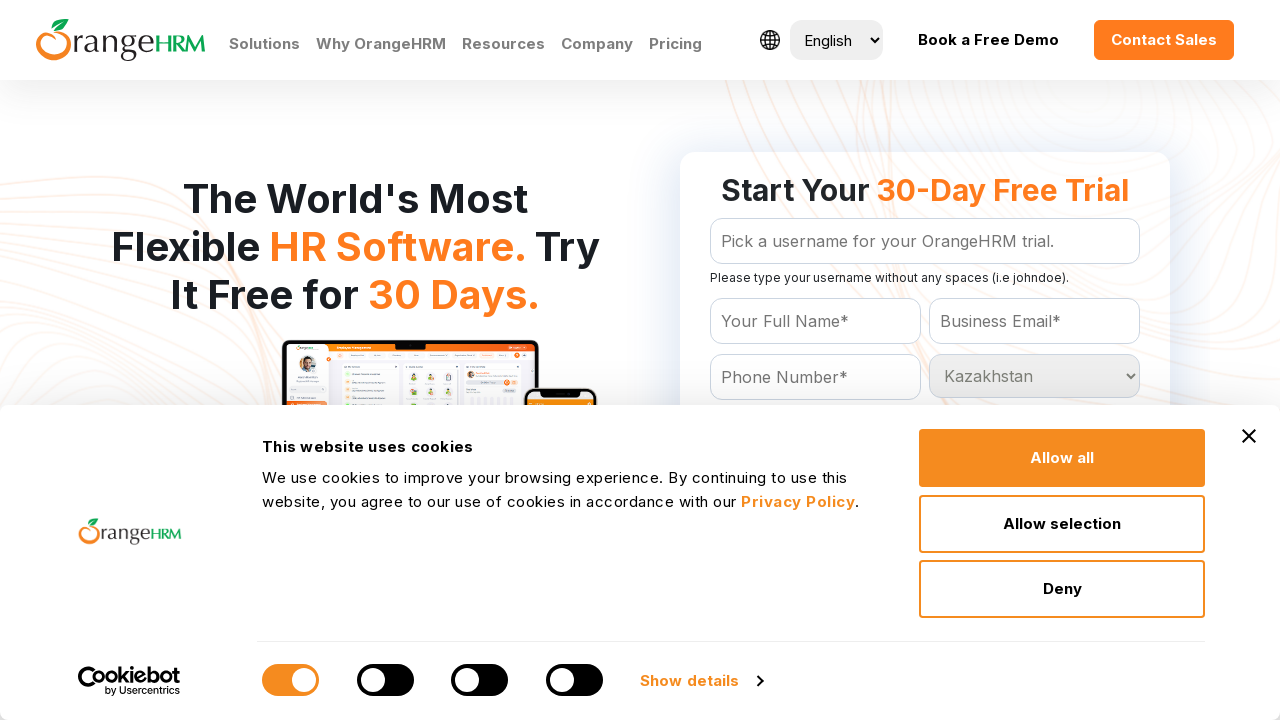

Selected country option with value: Kenya on select[name='Country']
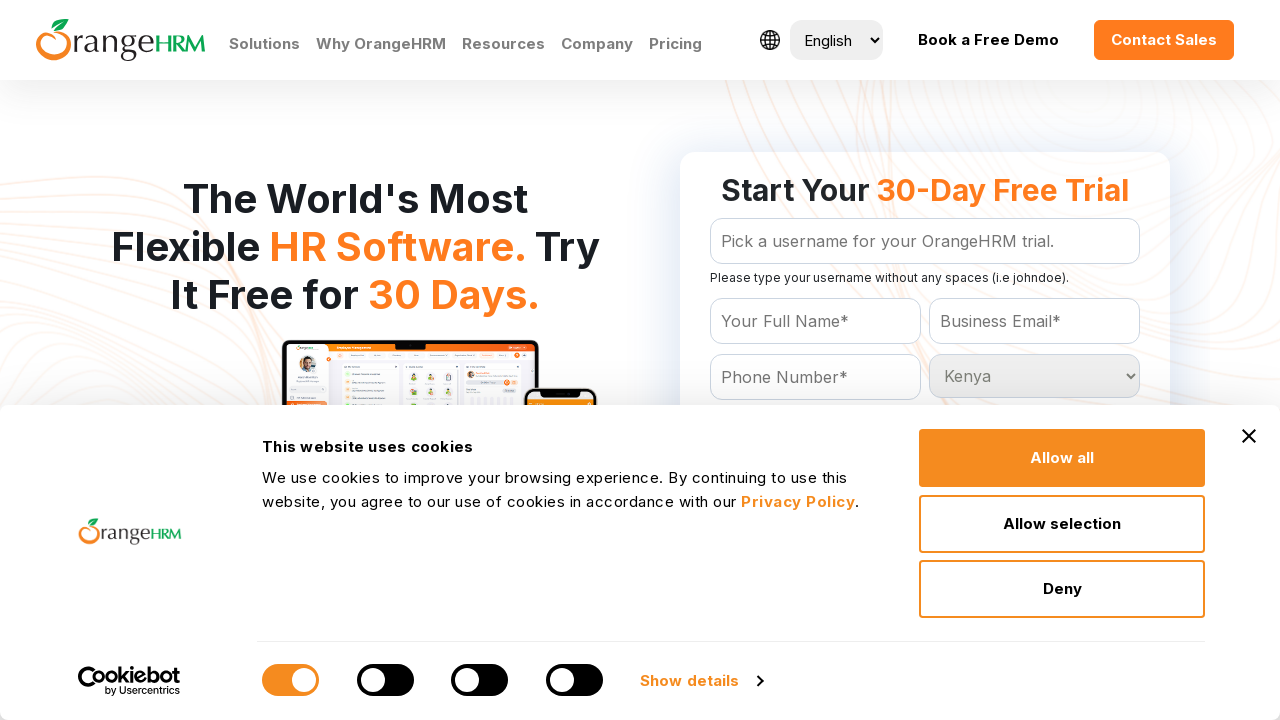

Retrieved value attribute from country option: Kiribati
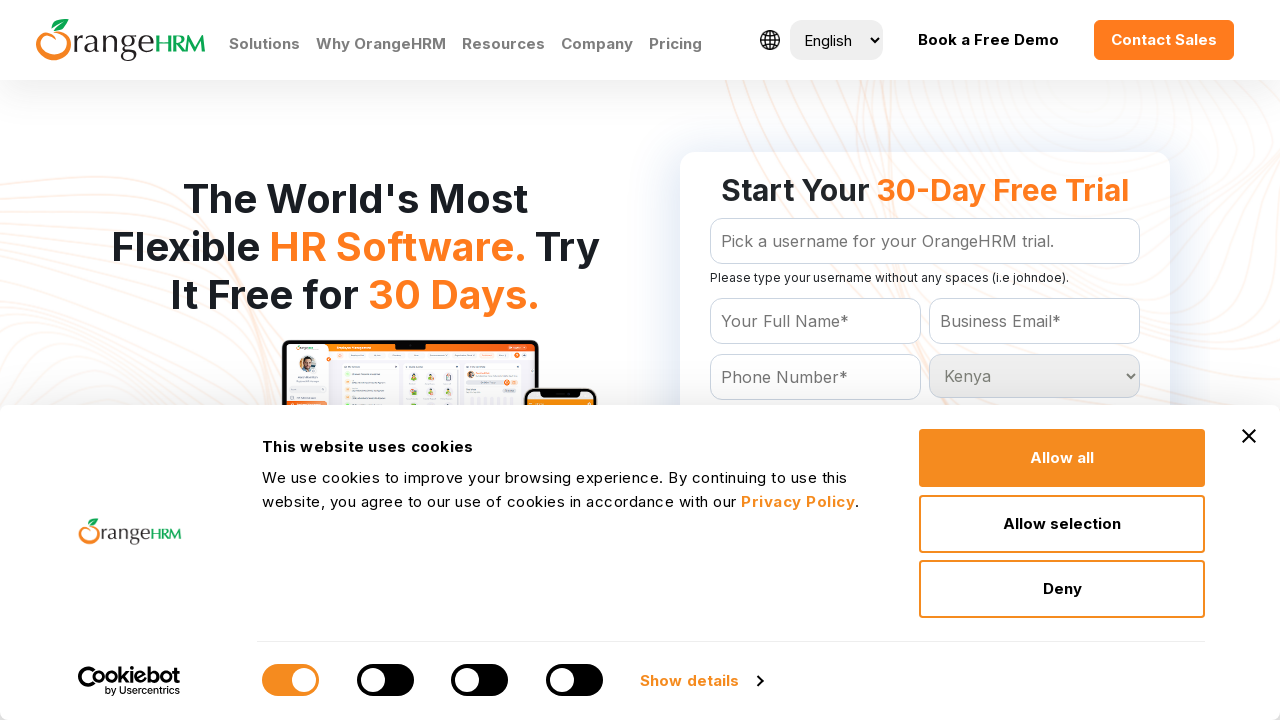

Selected country option with value: Kiribati on select[name='Country']
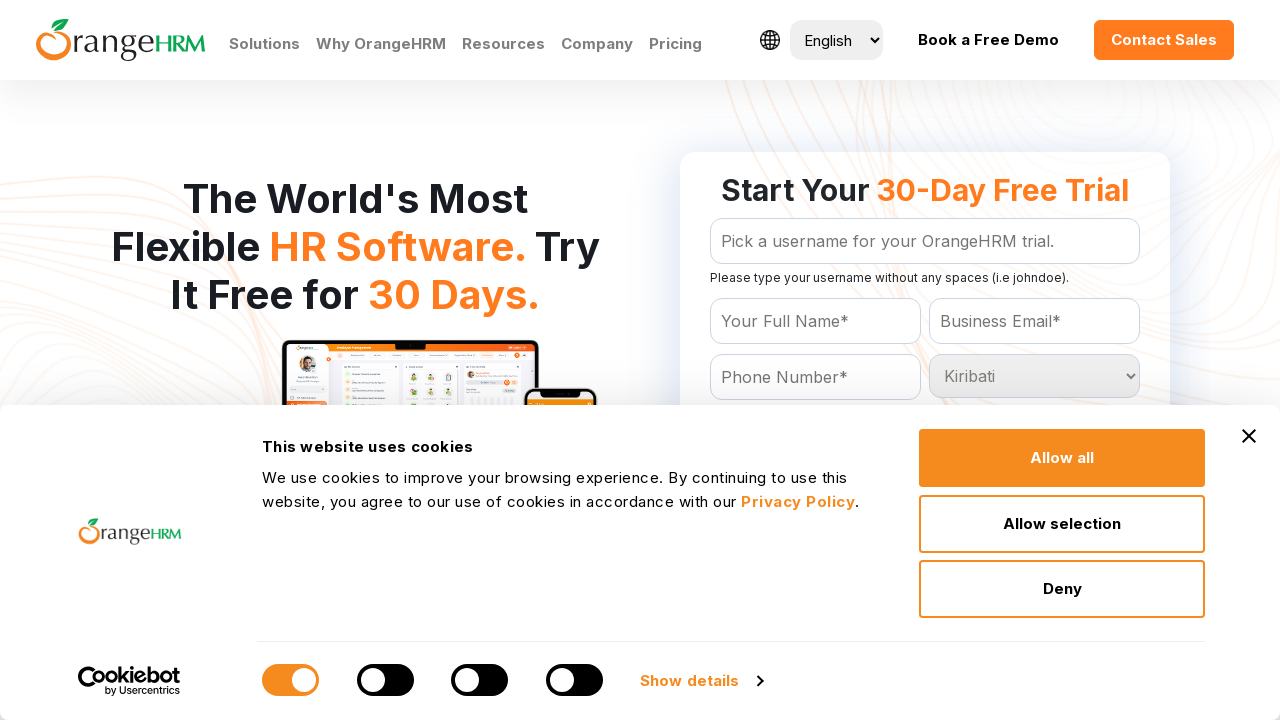

Retrieved value attribute from country option: North Korea
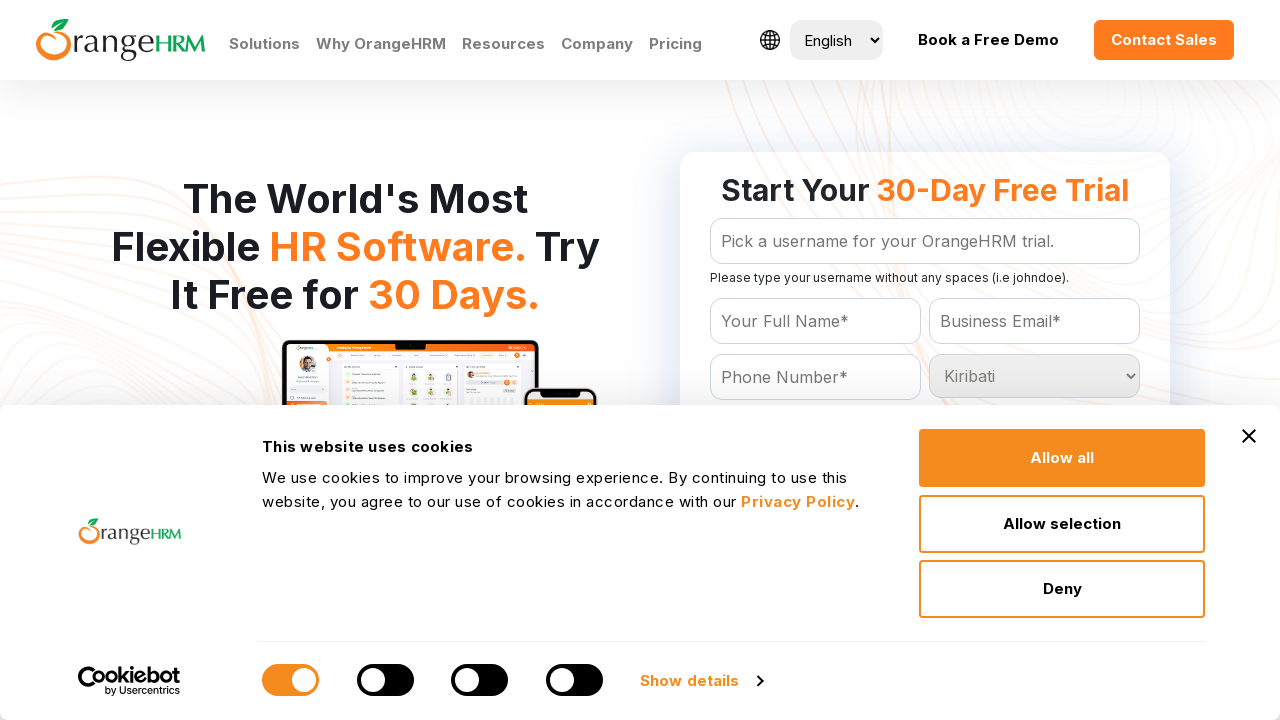

Selected country option with value: North Korea on select[name='Country']
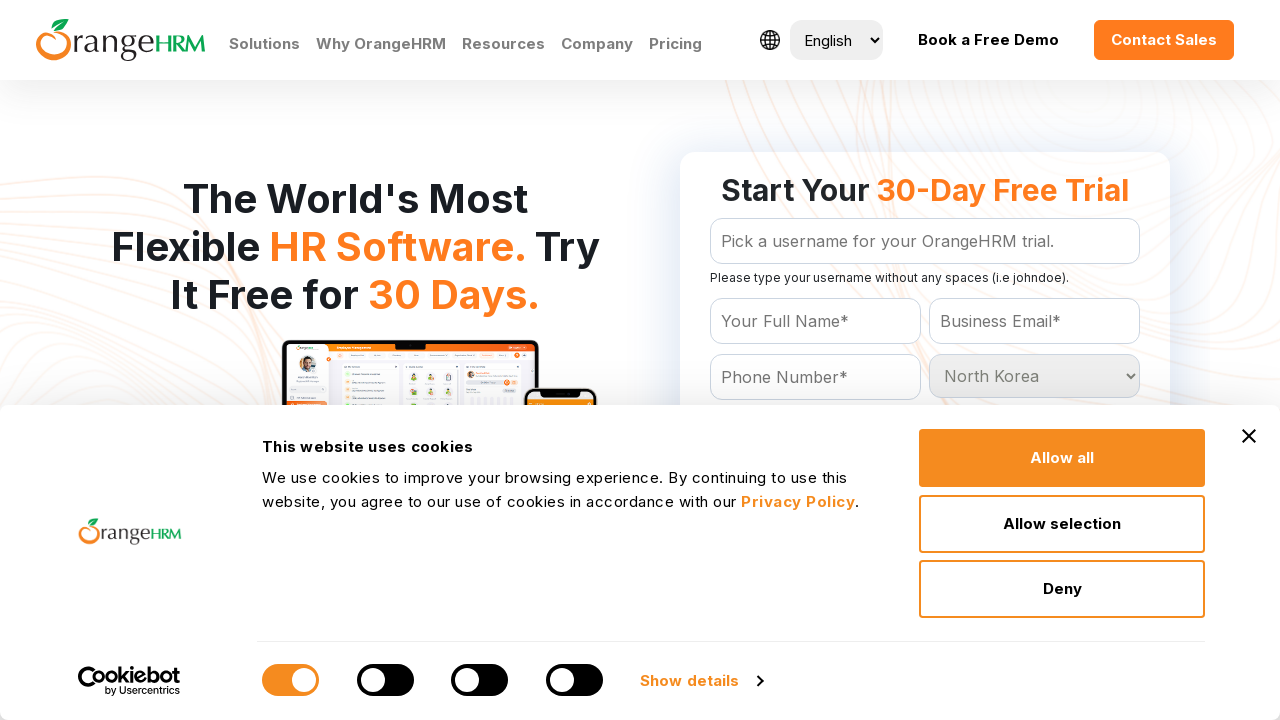

Retrieved value attribute from country option: South Korea
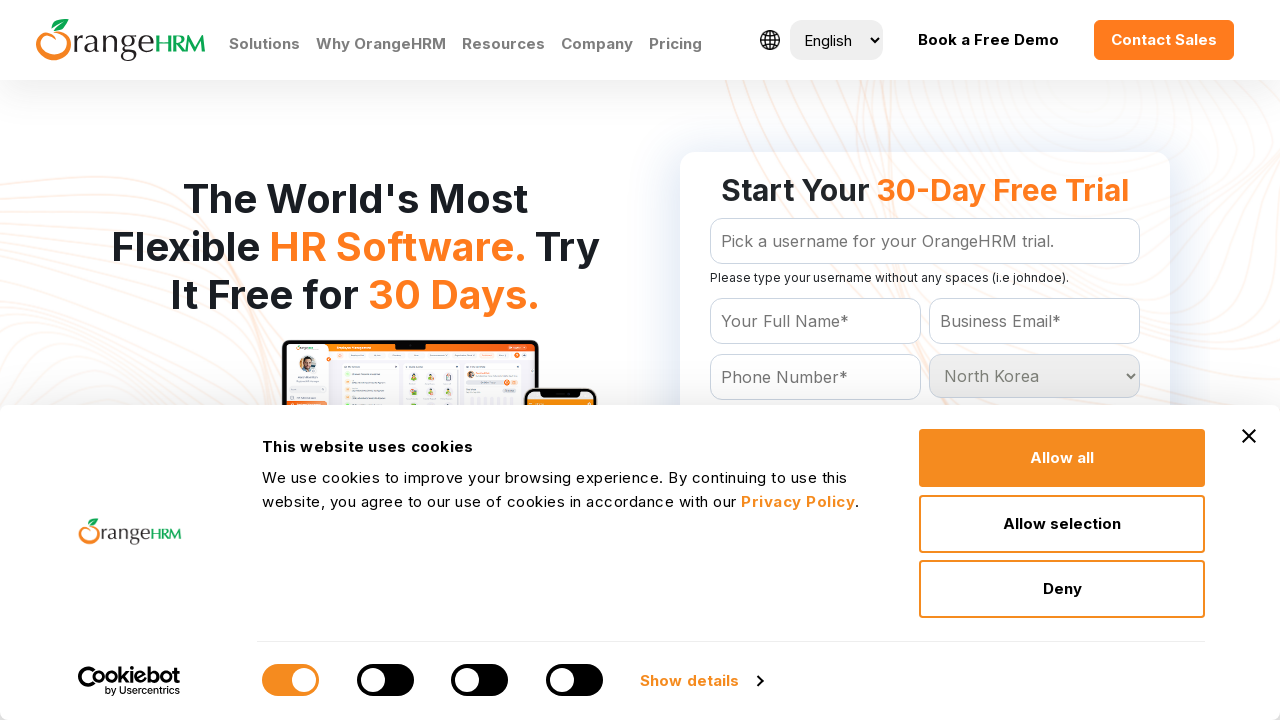

Selected country option with value: South Korea on select[name='Country']
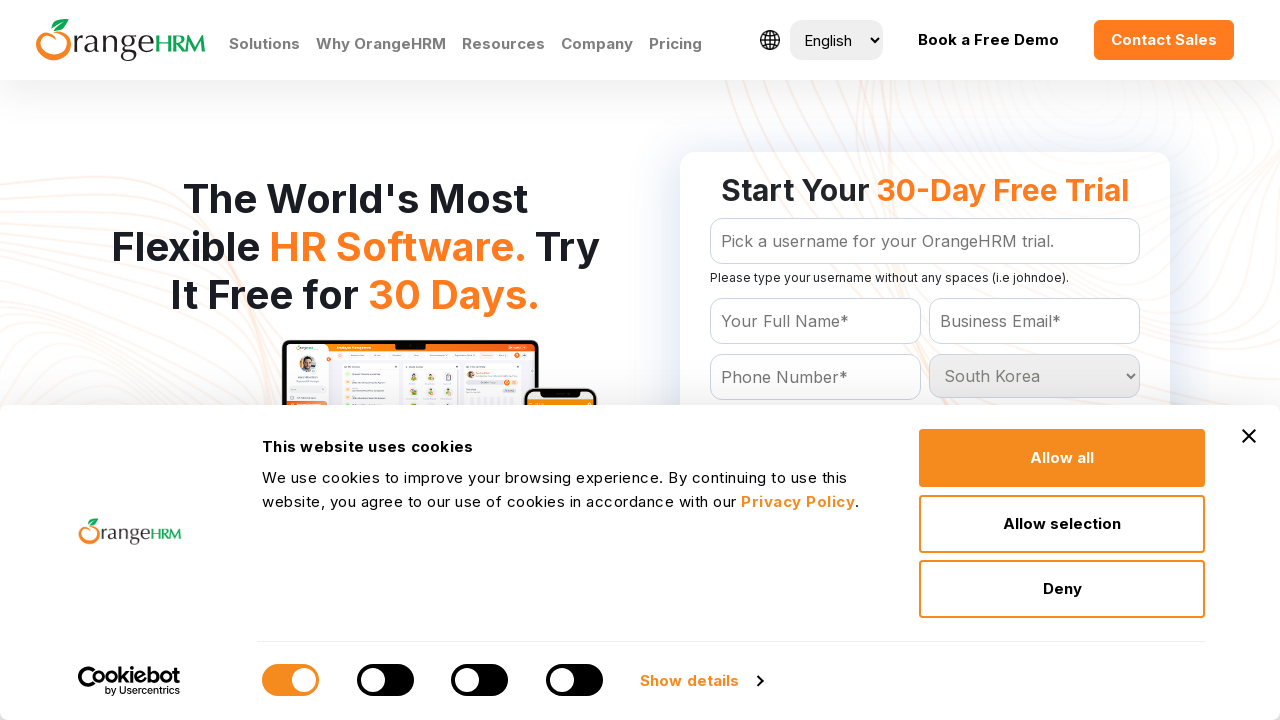

Retrieved value attribute from country option: Kuwait
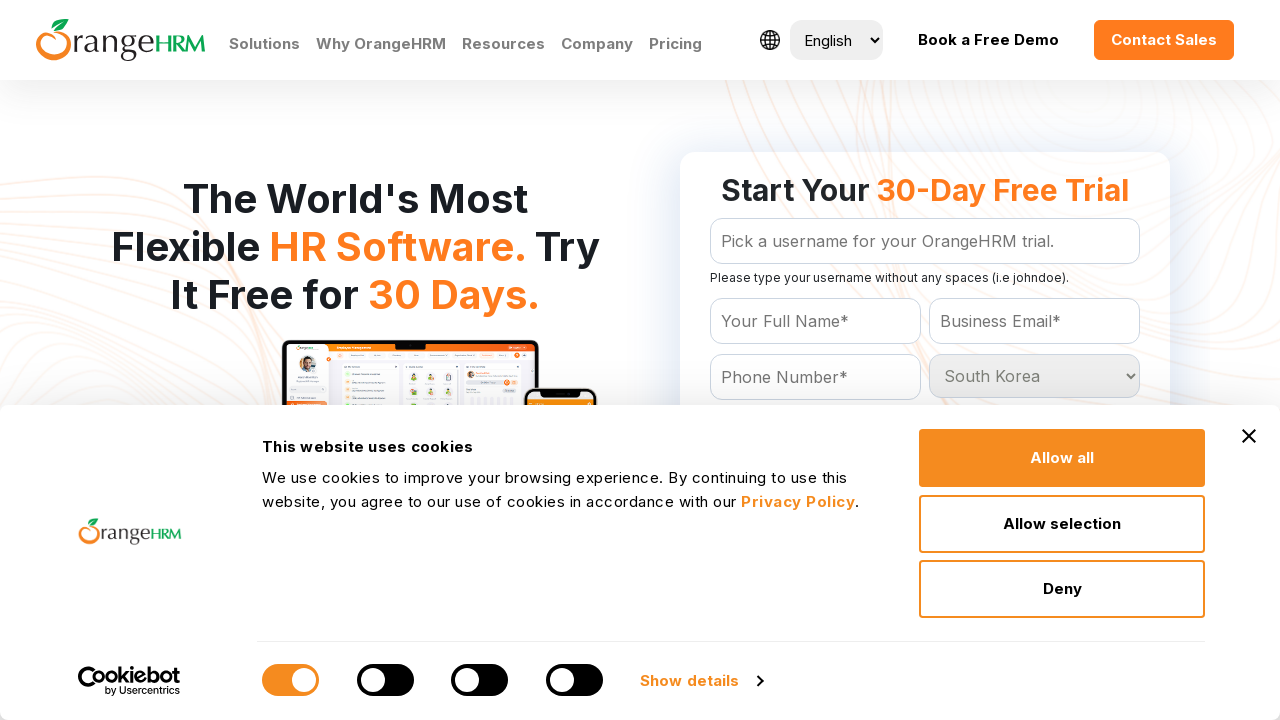

Selected country option with value: Kuwait on select[name='Country']
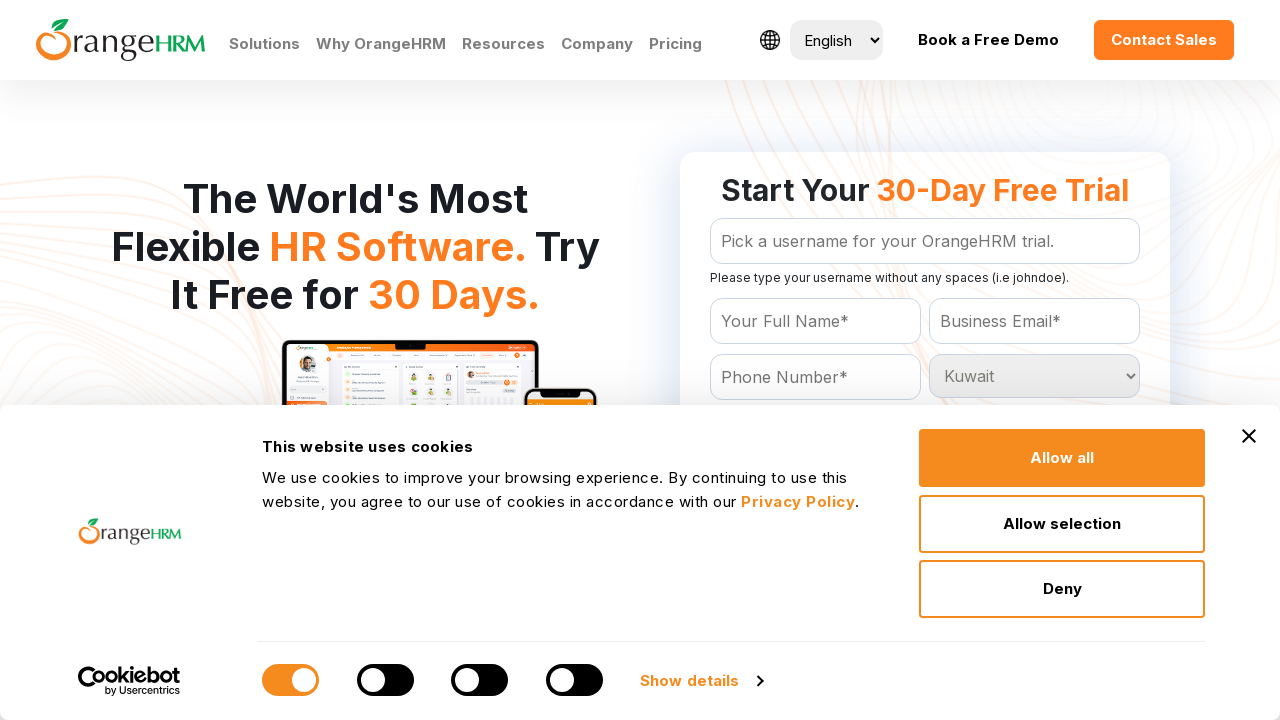

Retrieved value attribute from country option: Kyrgyzstan
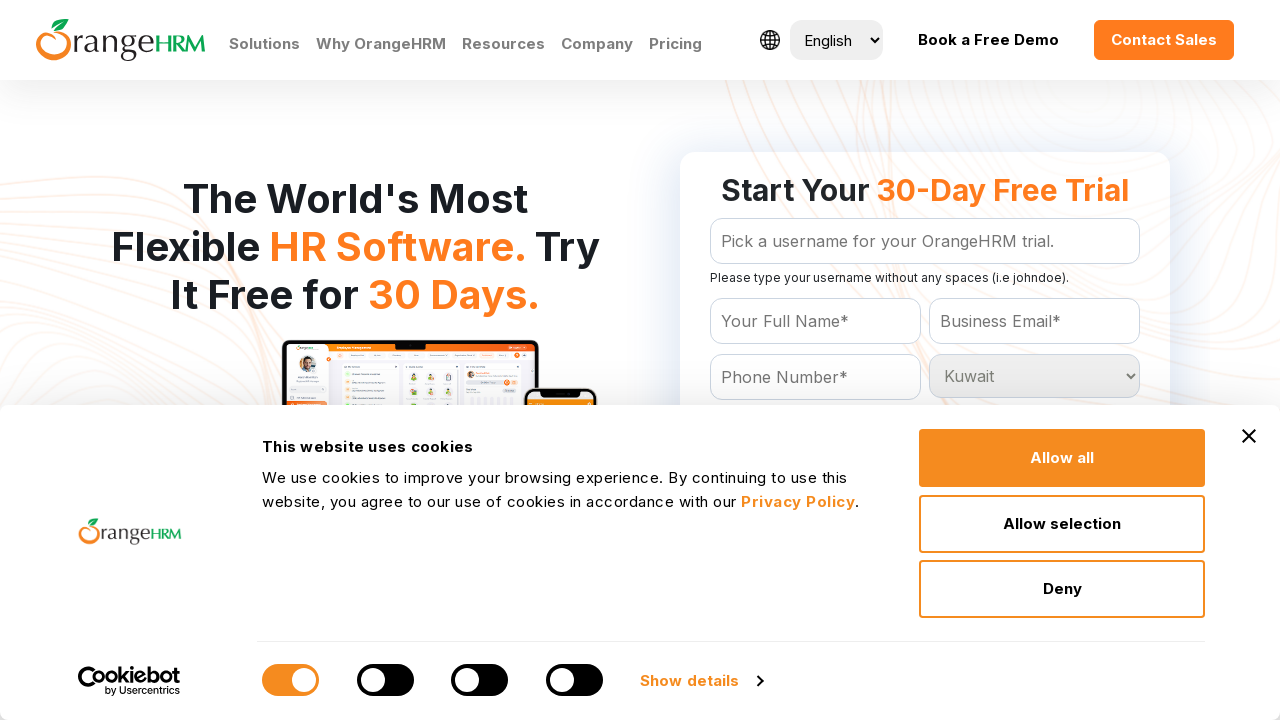

Selected country option with value: Kyrgyzstan on select[name='Country']
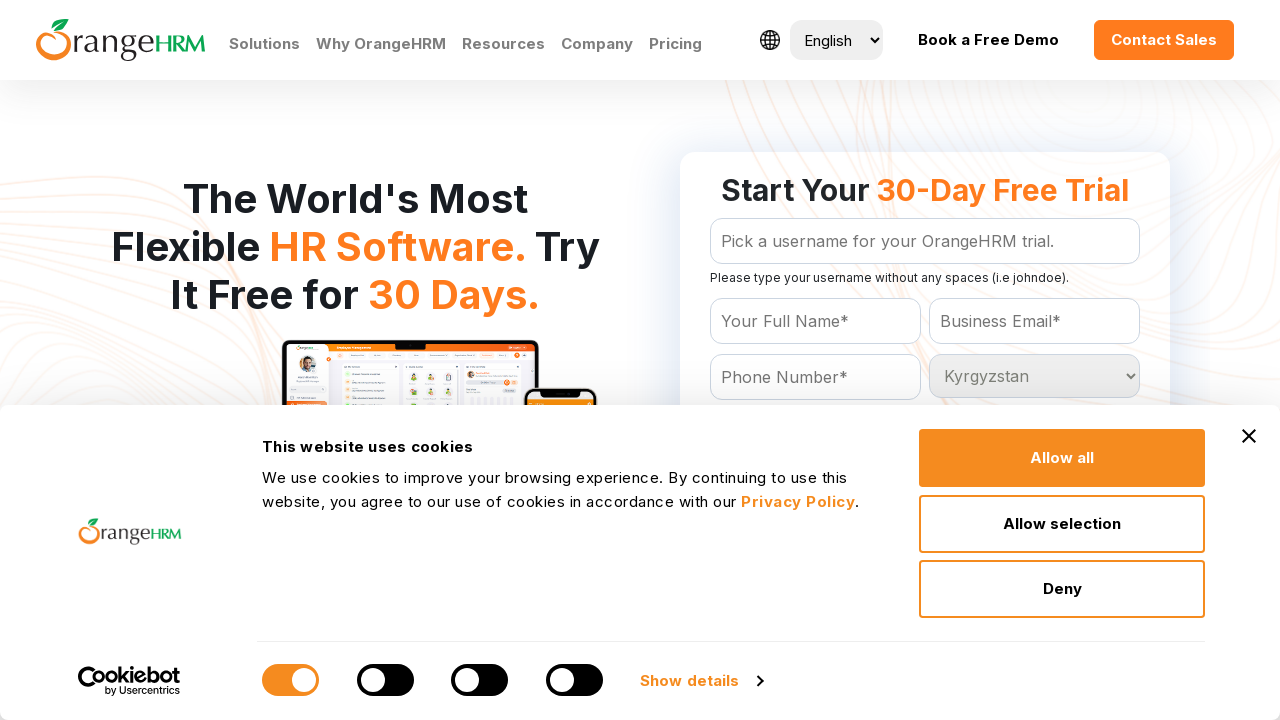

Retrieved value attribute from country option: Laos
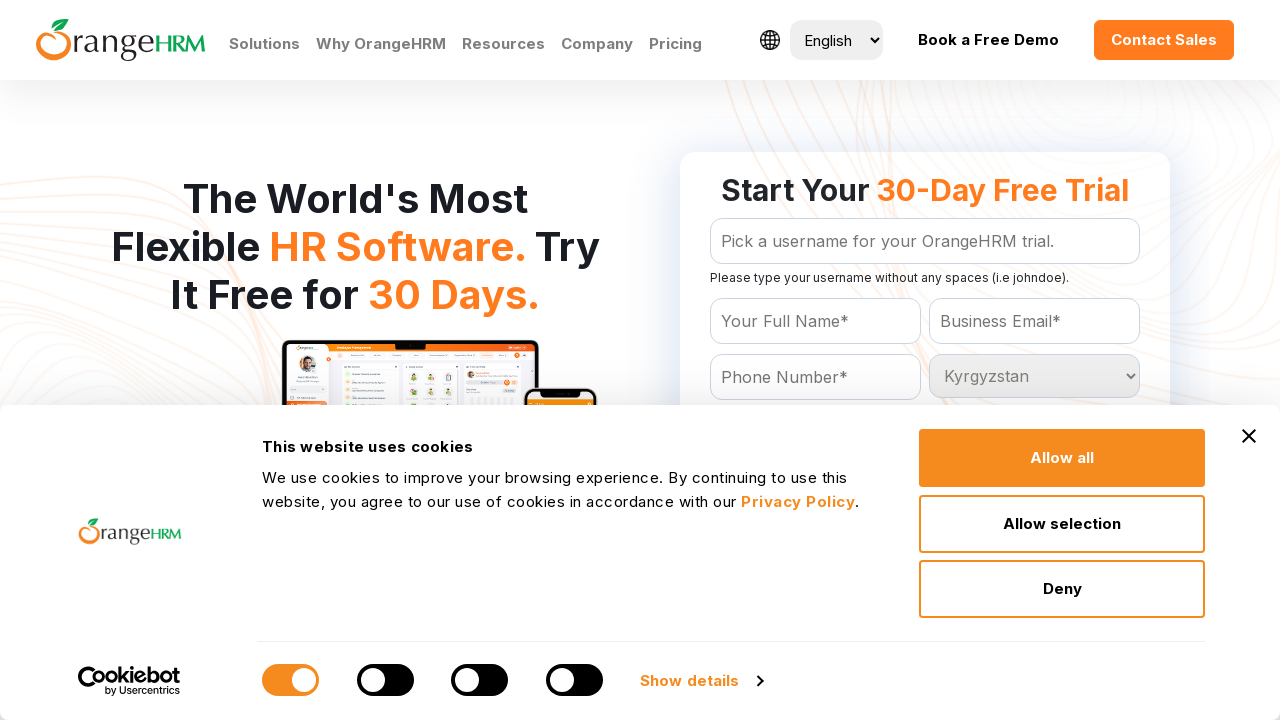

Selected country option with value: Laos on select[name='Country']
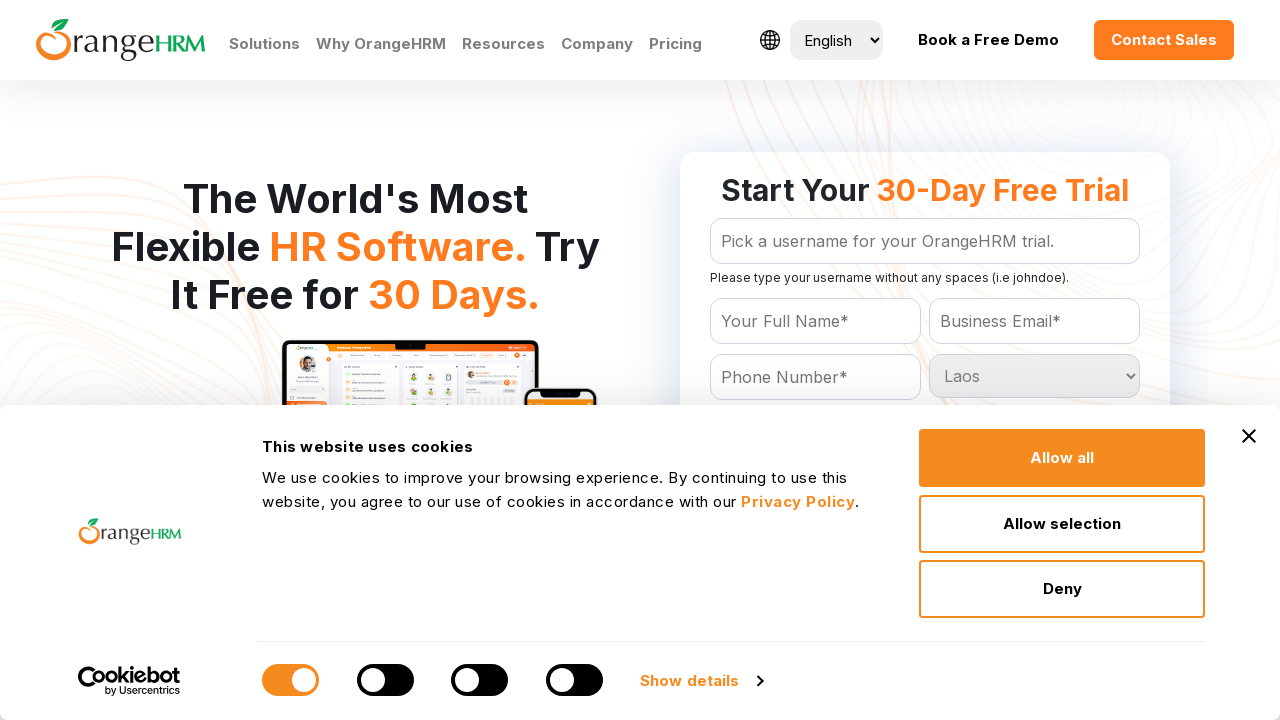

Retrieved value attribute from country option: Latvia
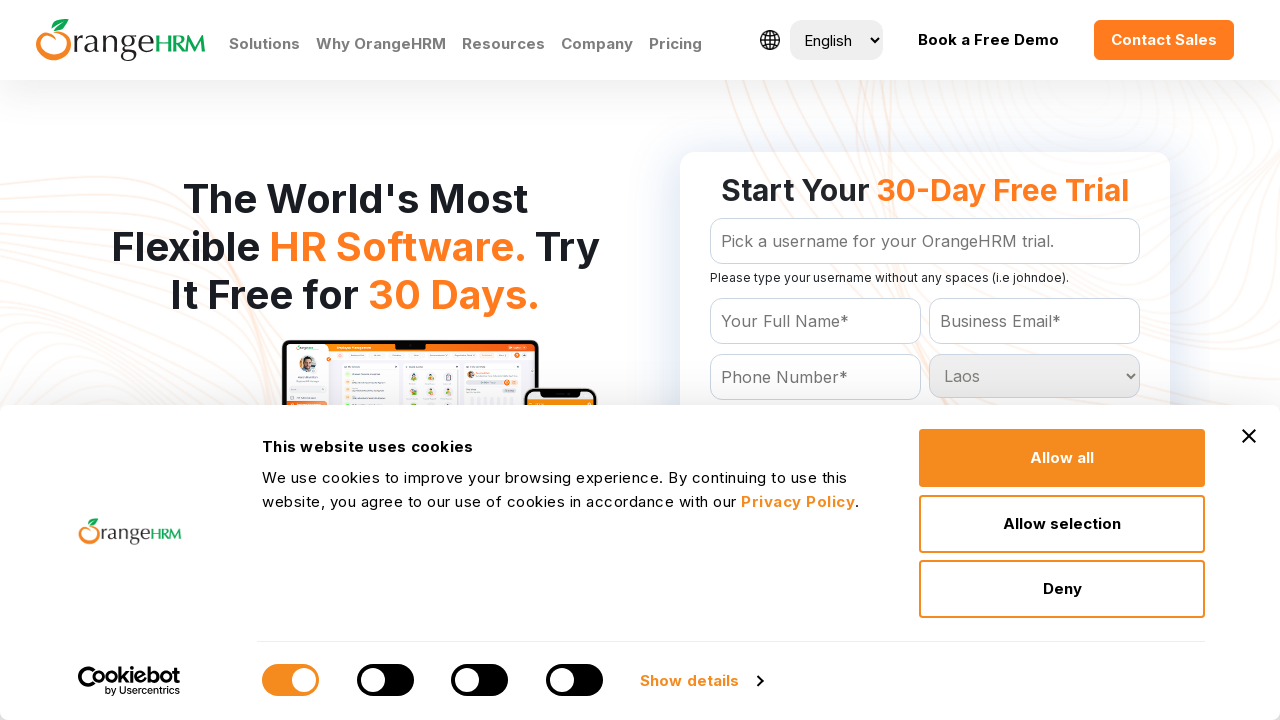

Selected country option with value: Latvia on select[name='Country']
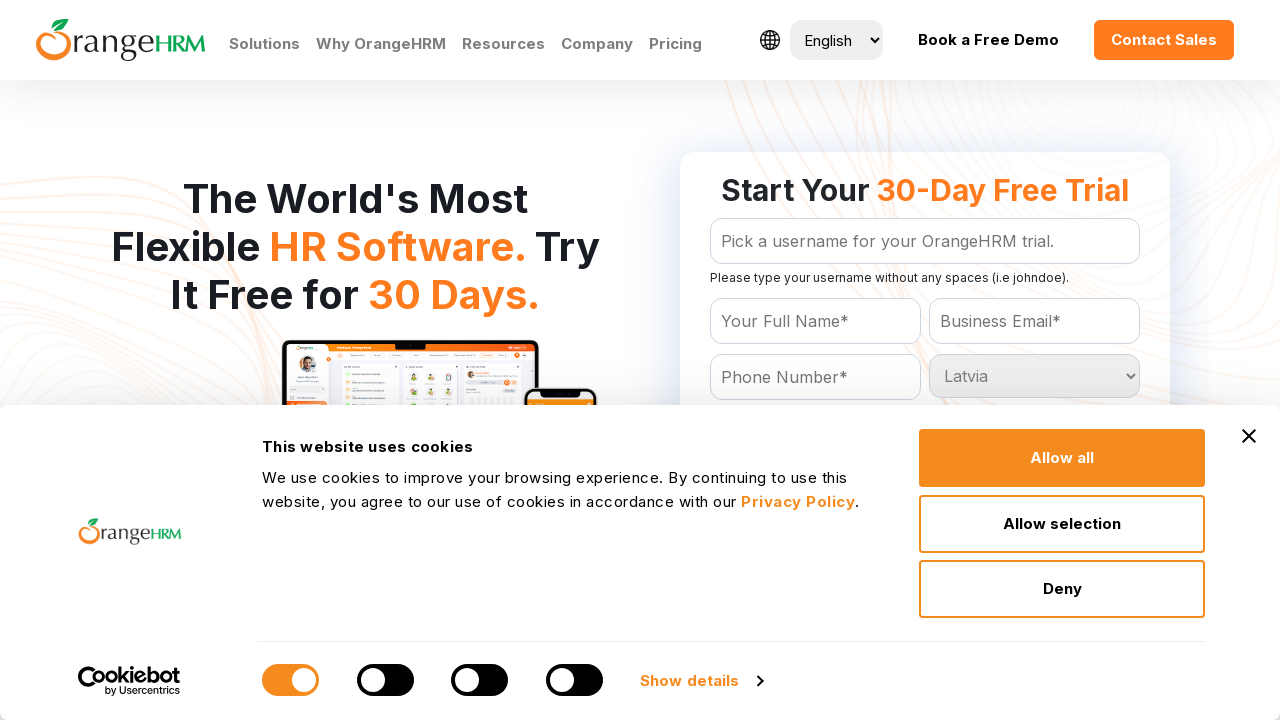

Retrieved value attribute from country option: Lebanon
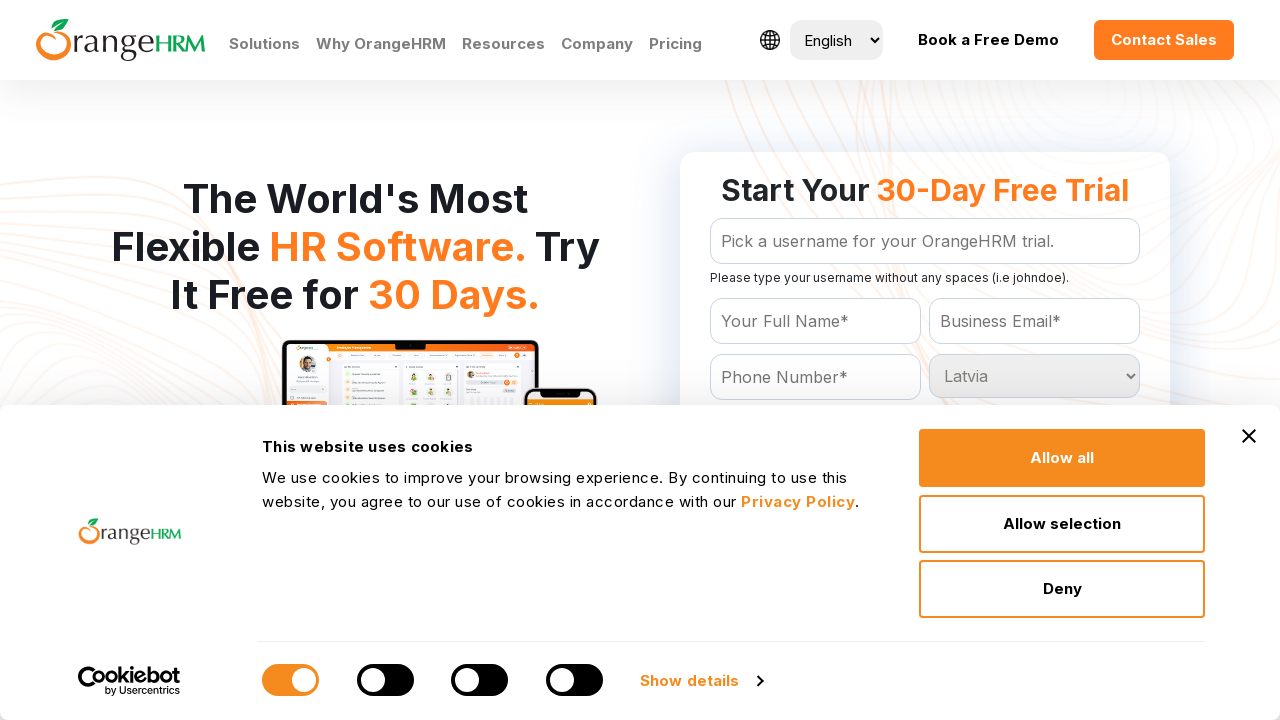

Selected country option with value: Lebanon on select[name='Country']
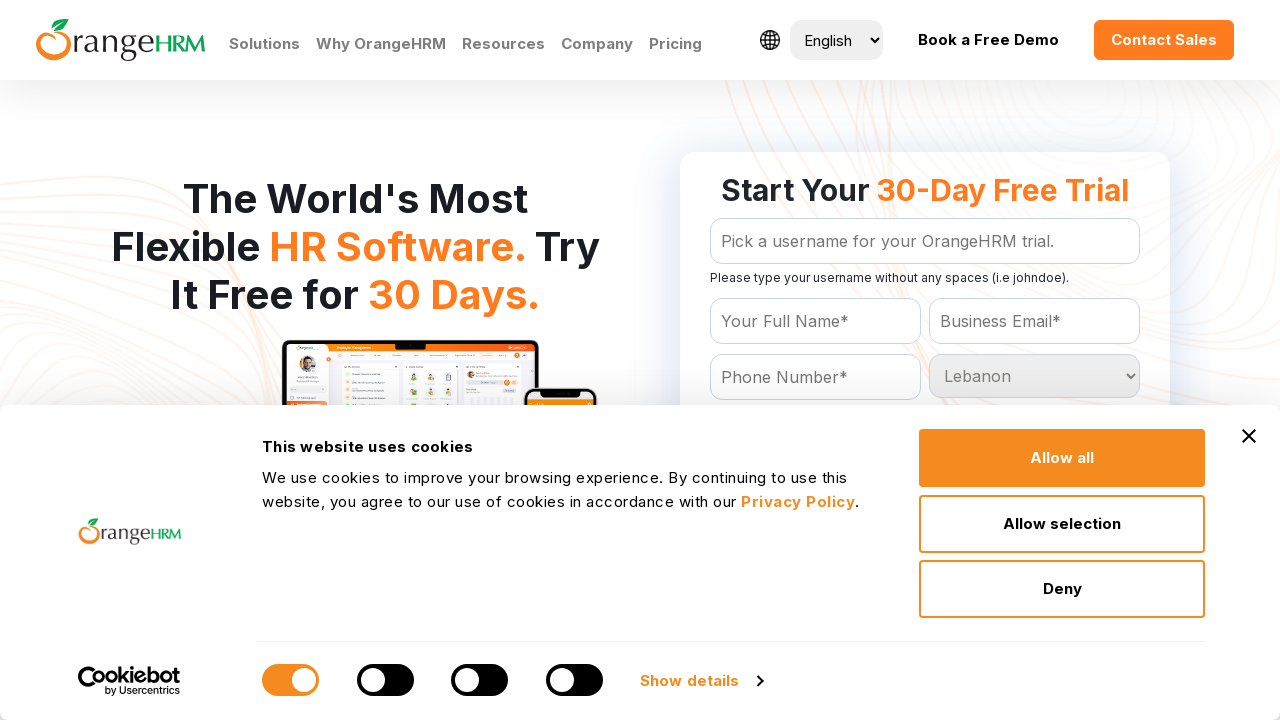

Retrieved value attribute from country option: Lesotho
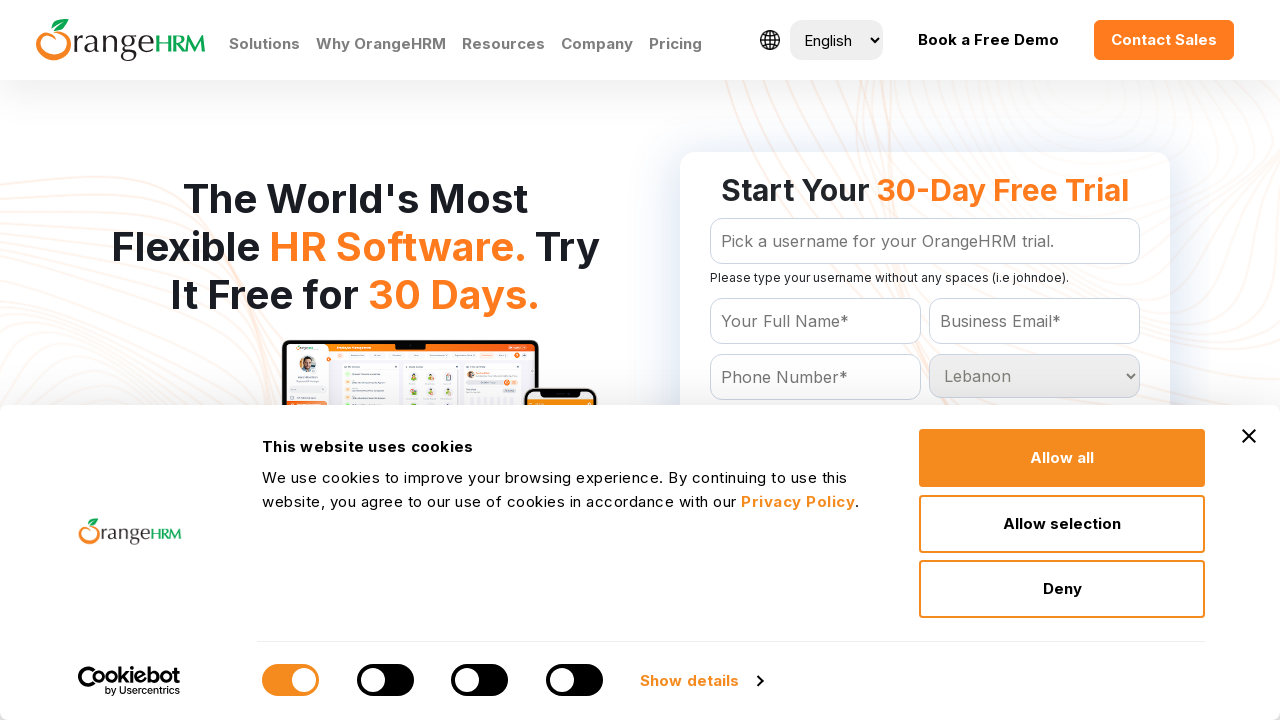

Selected country option with value: Lesotho on select[name='Country']
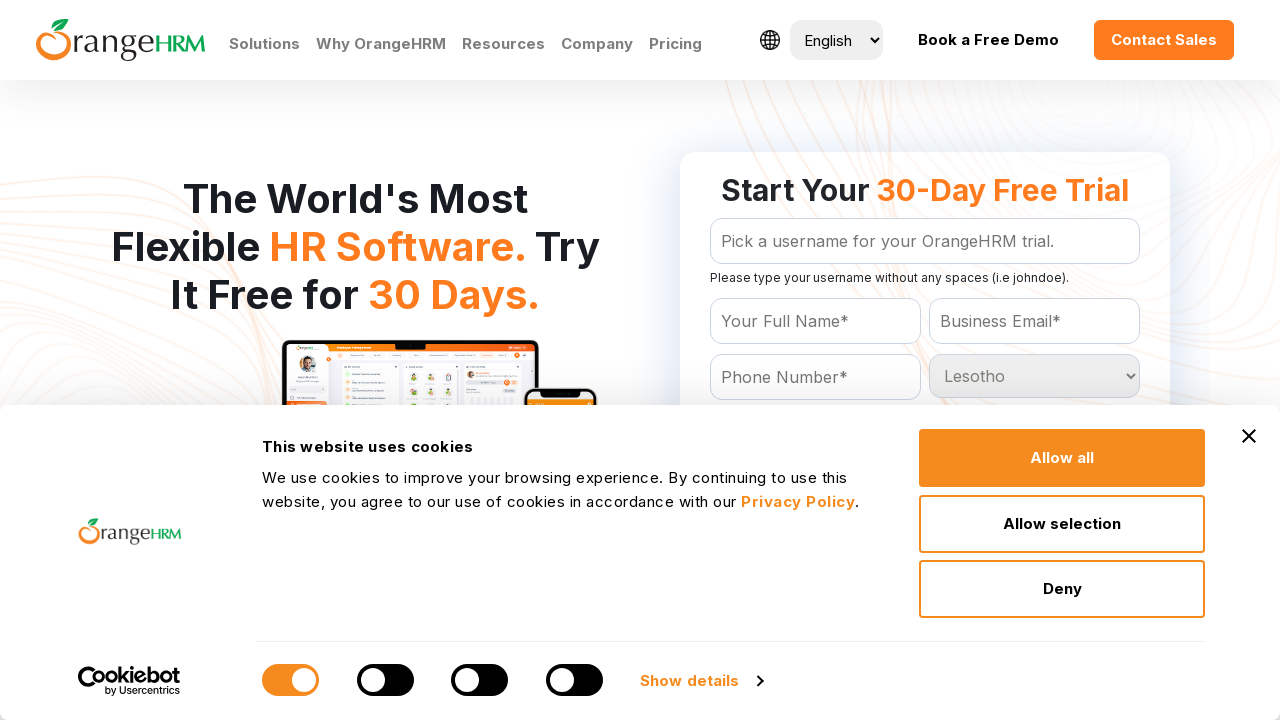

Retrieved value attribute from country option: Liberia
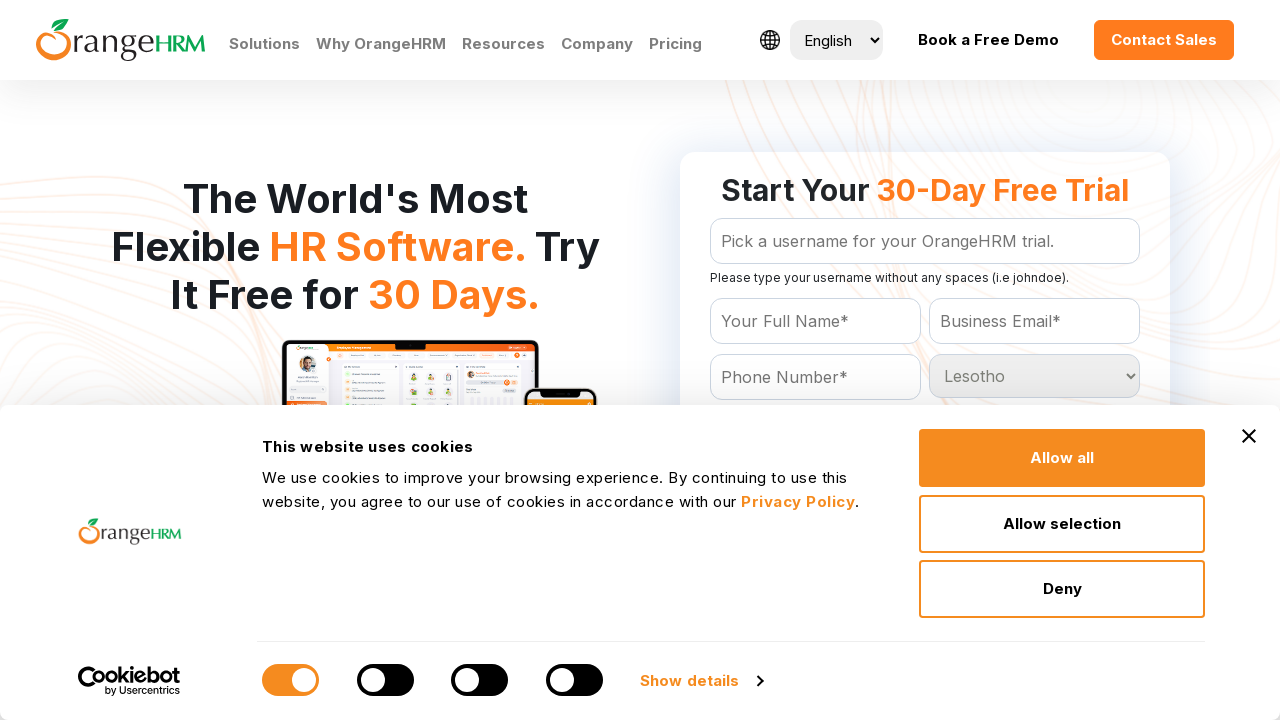

Selected country option with value: Liberia on select[name='Country']
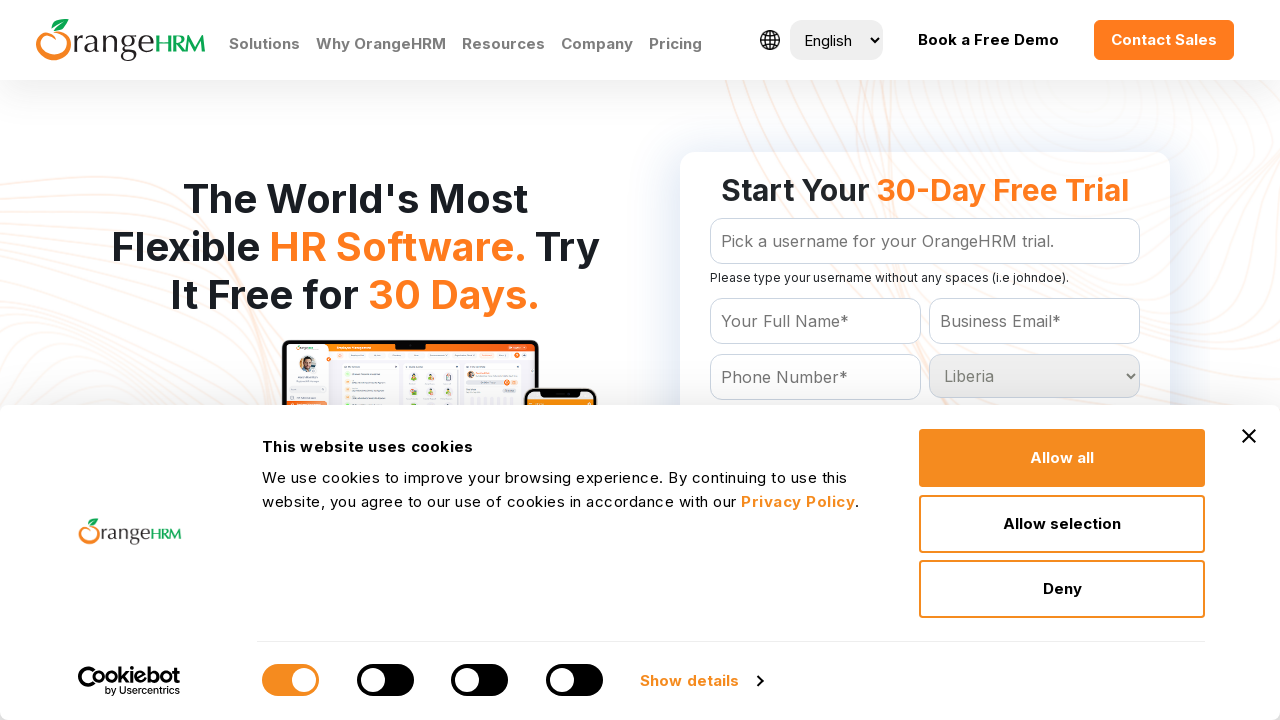

Retrieved value attribute from country option: Libya
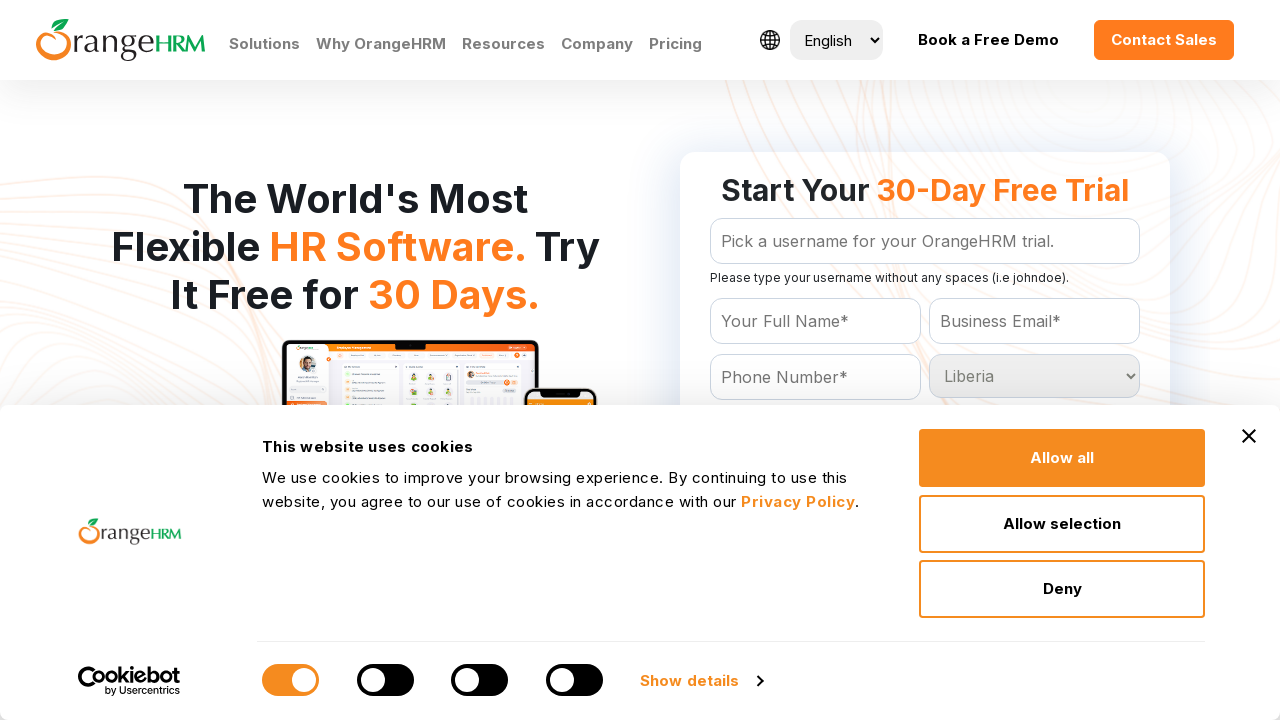

Selected country option with value: Libya on select[name='Country']
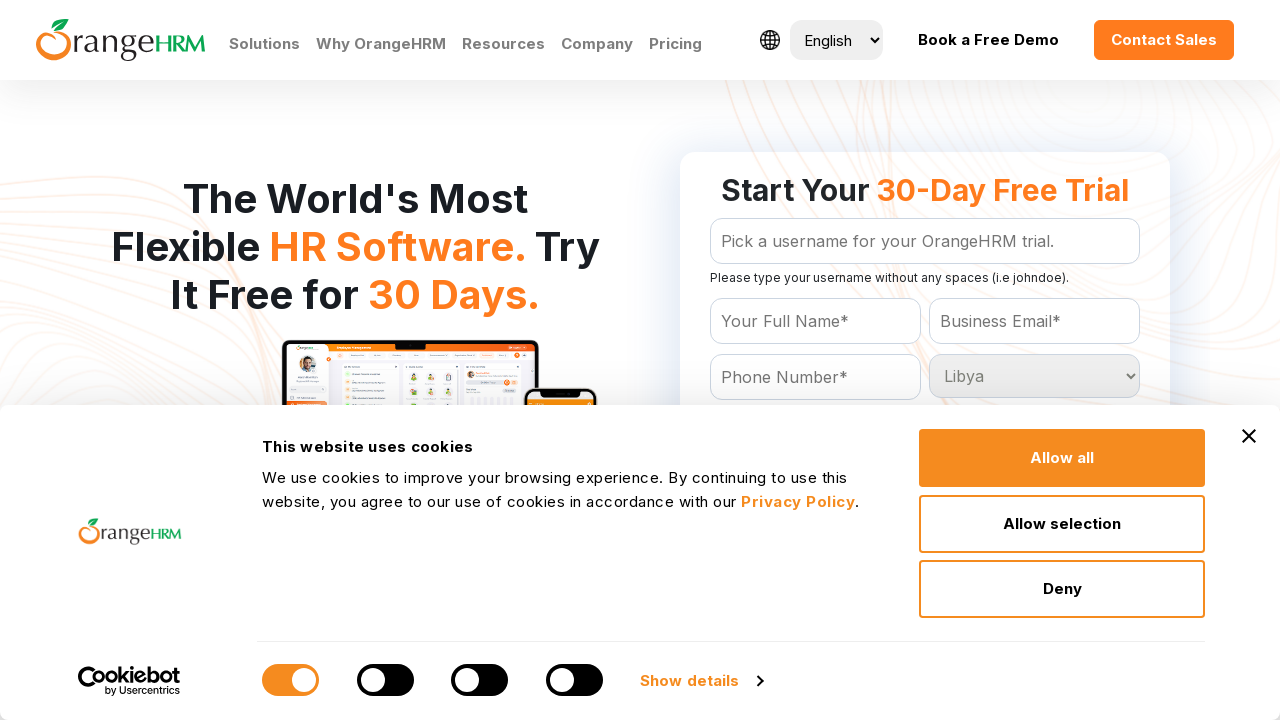

Retrieved value attribute from country option: Liechtenstein
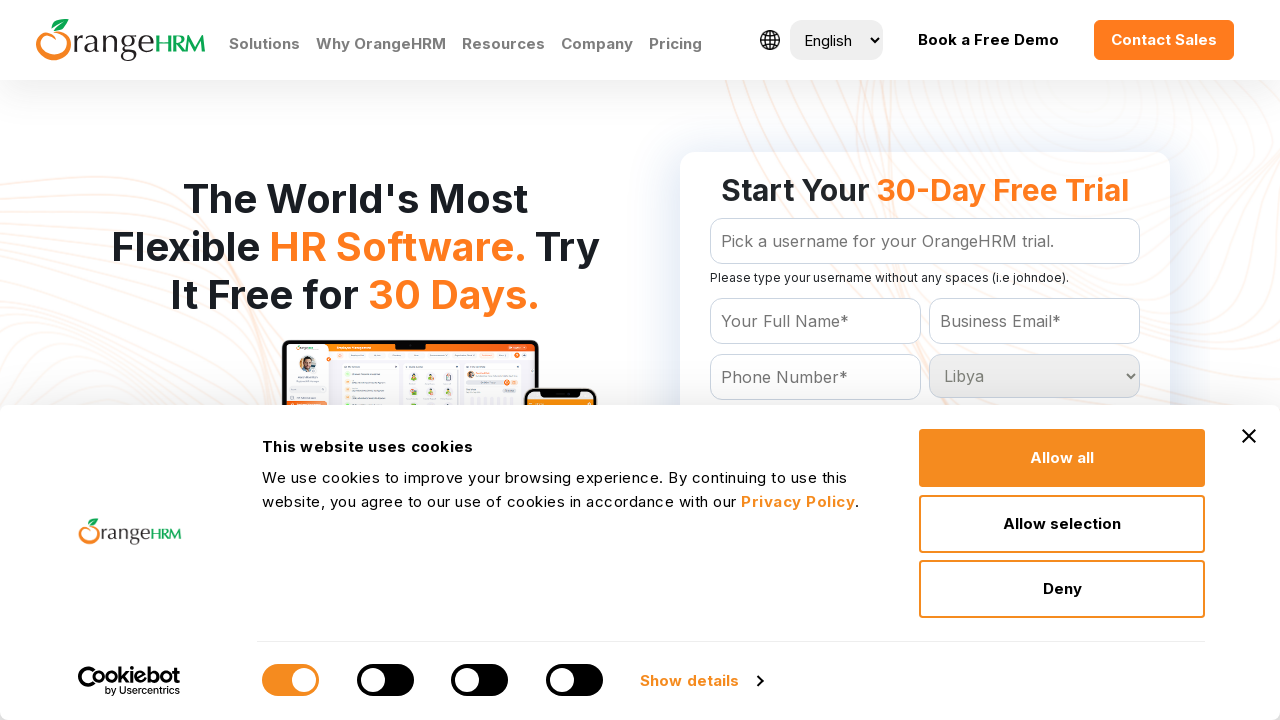

Selected country option with value: Liechtenstein on select[name='Country']
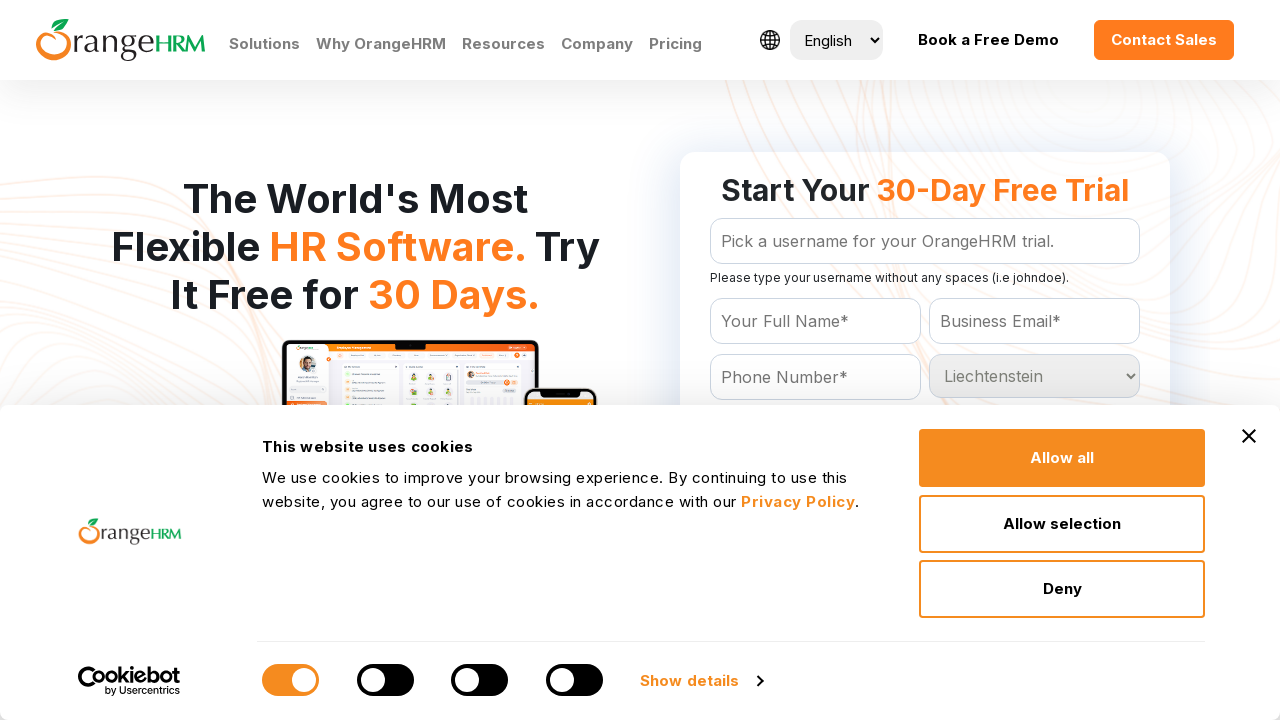

Retrieved value attribute from country option: Lithuania
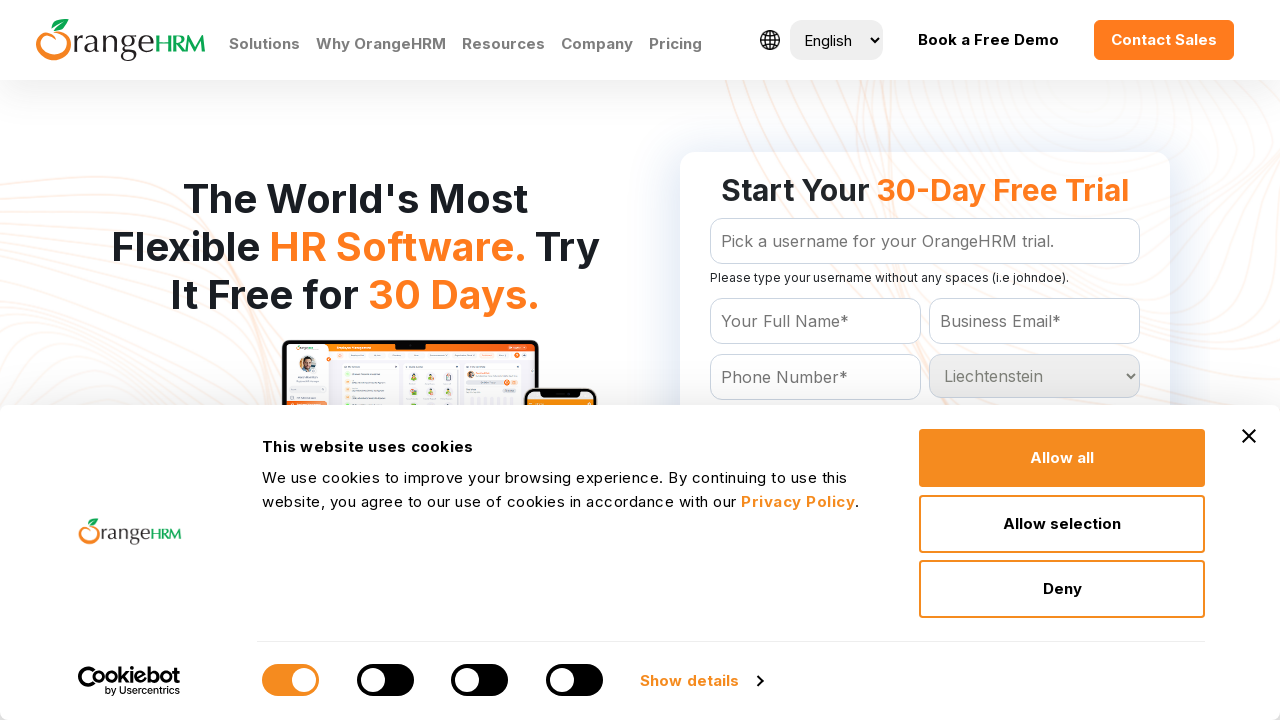

Selected country option with value: Lithuania on select[name='Country']
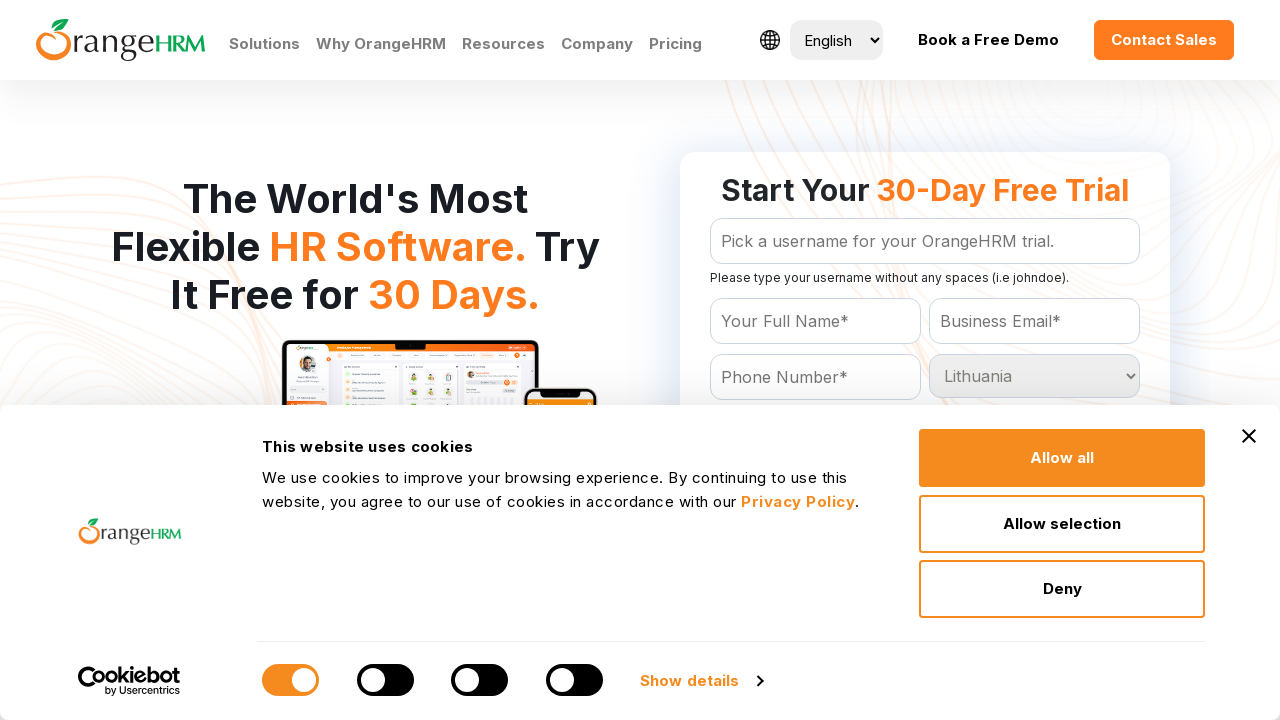

Retrieved value attribute from country option: Luxembourg
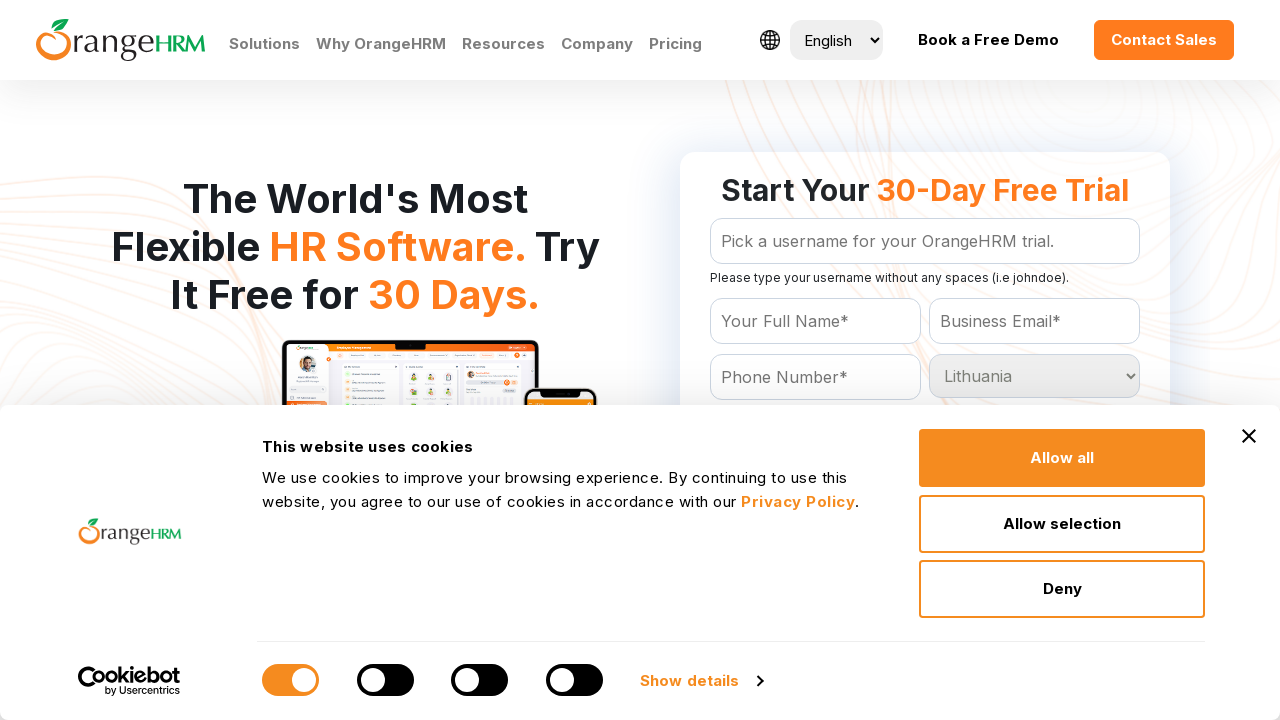

Selected country option with value: Luxembourg on select[name='Country']
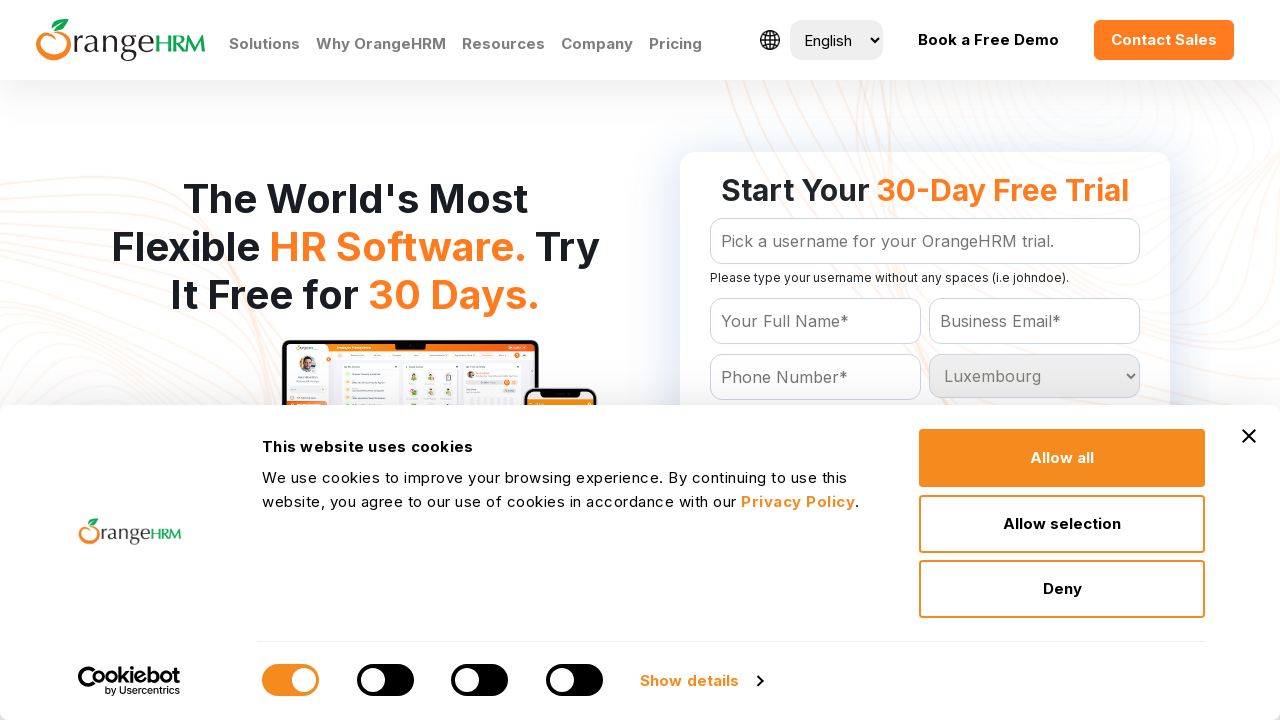

Retrieved value attribute from country option: Macau
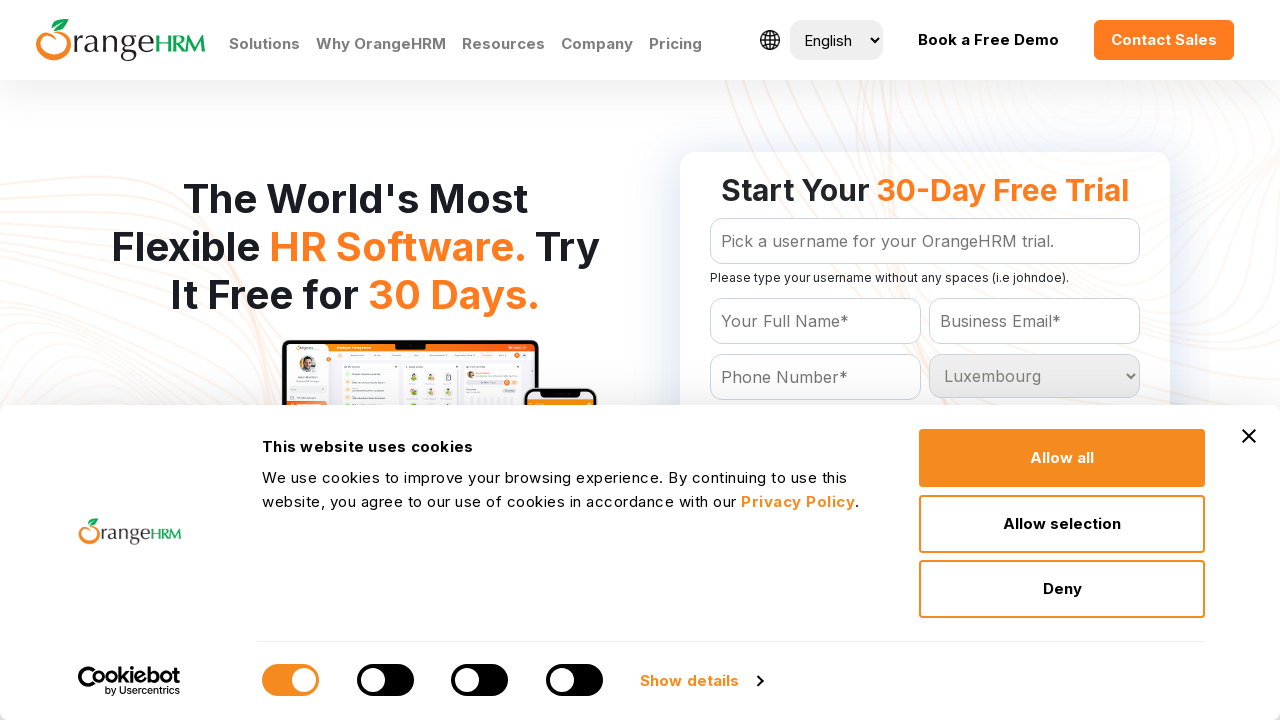

Selected country option with value: Macau on select[name='Country']
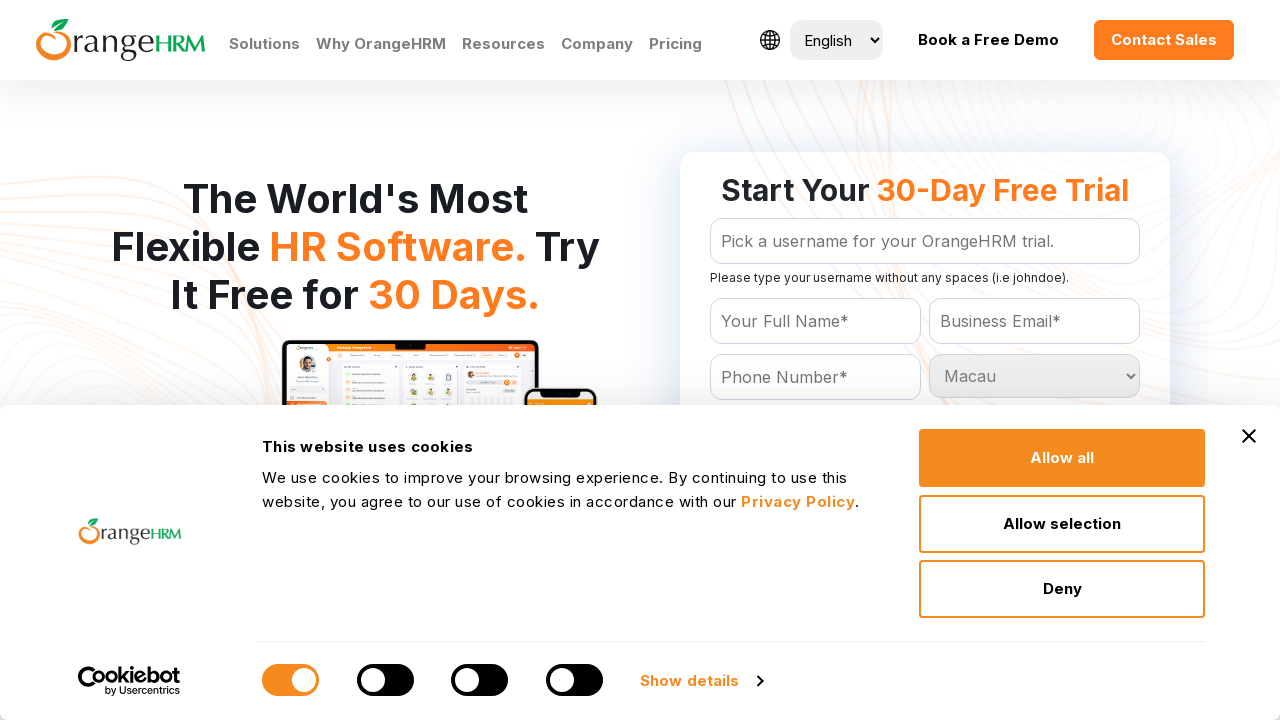

Retrieved value attribute from country option: Macedonia
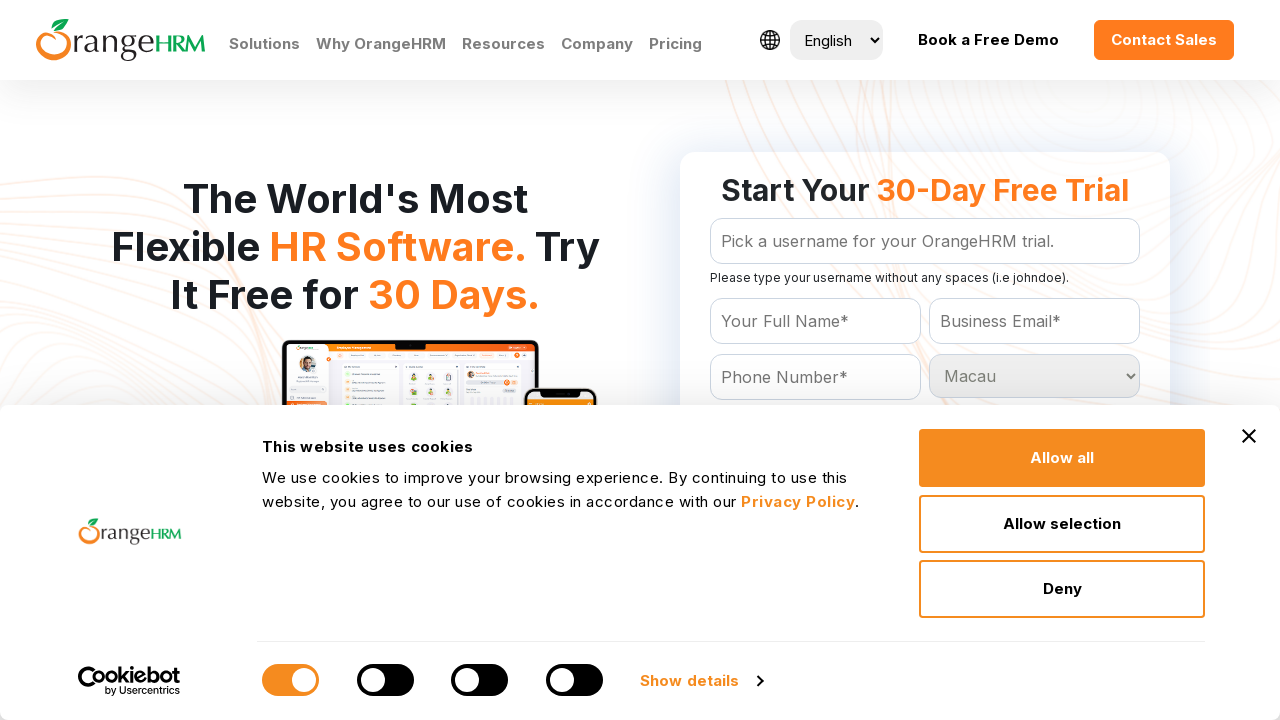

Selected country option with value: Macedonia on select[name='Country']
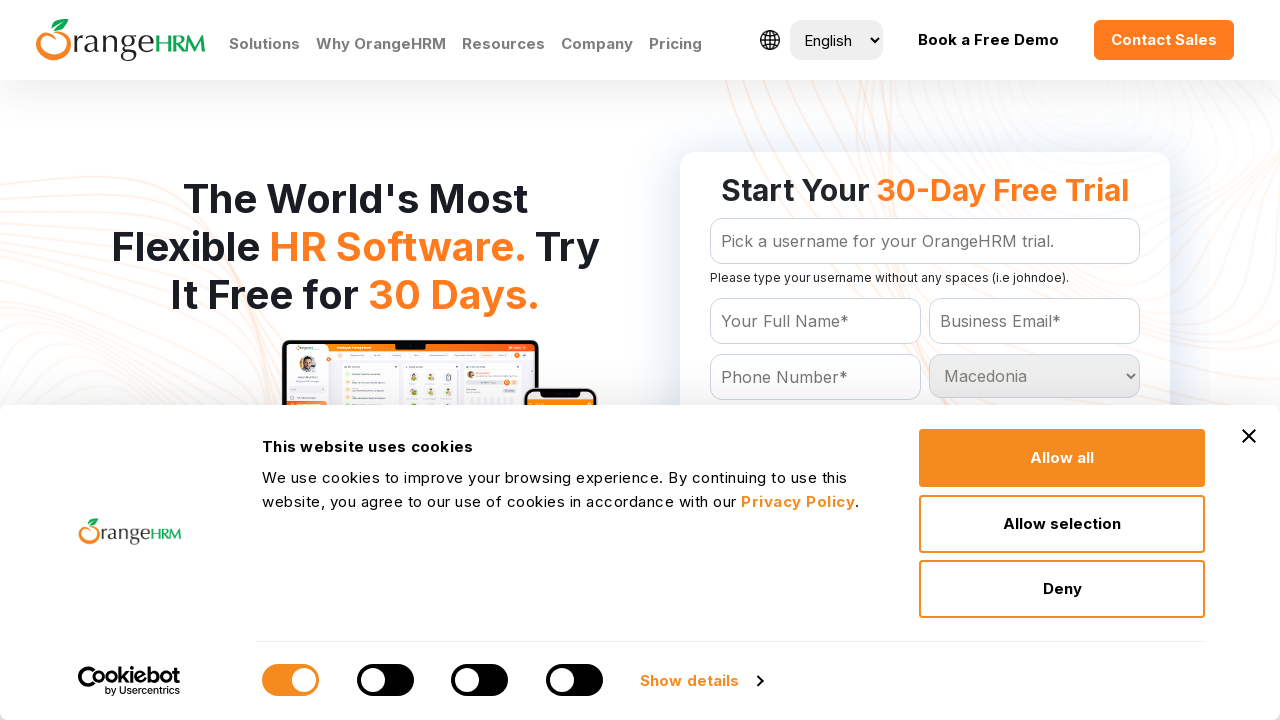

Retrieved value attribute from country option: Madagascar
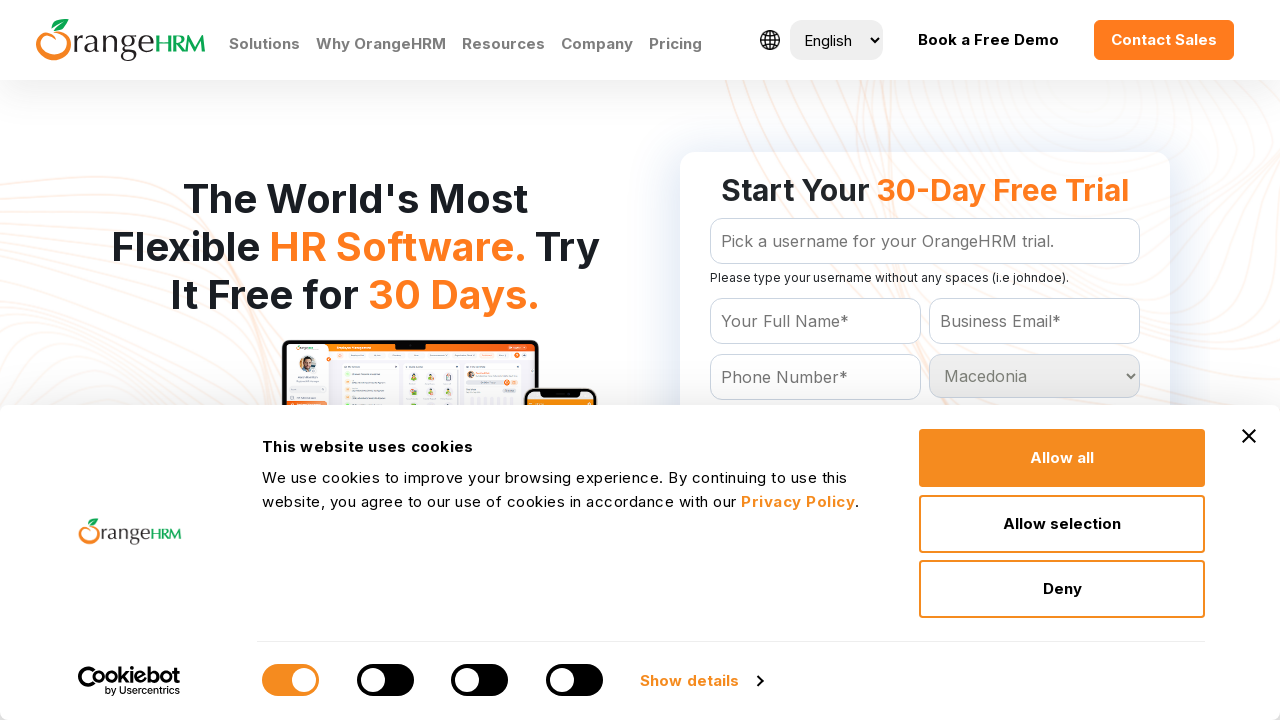

Selected country option with value: Madagascar on select[name='Country']
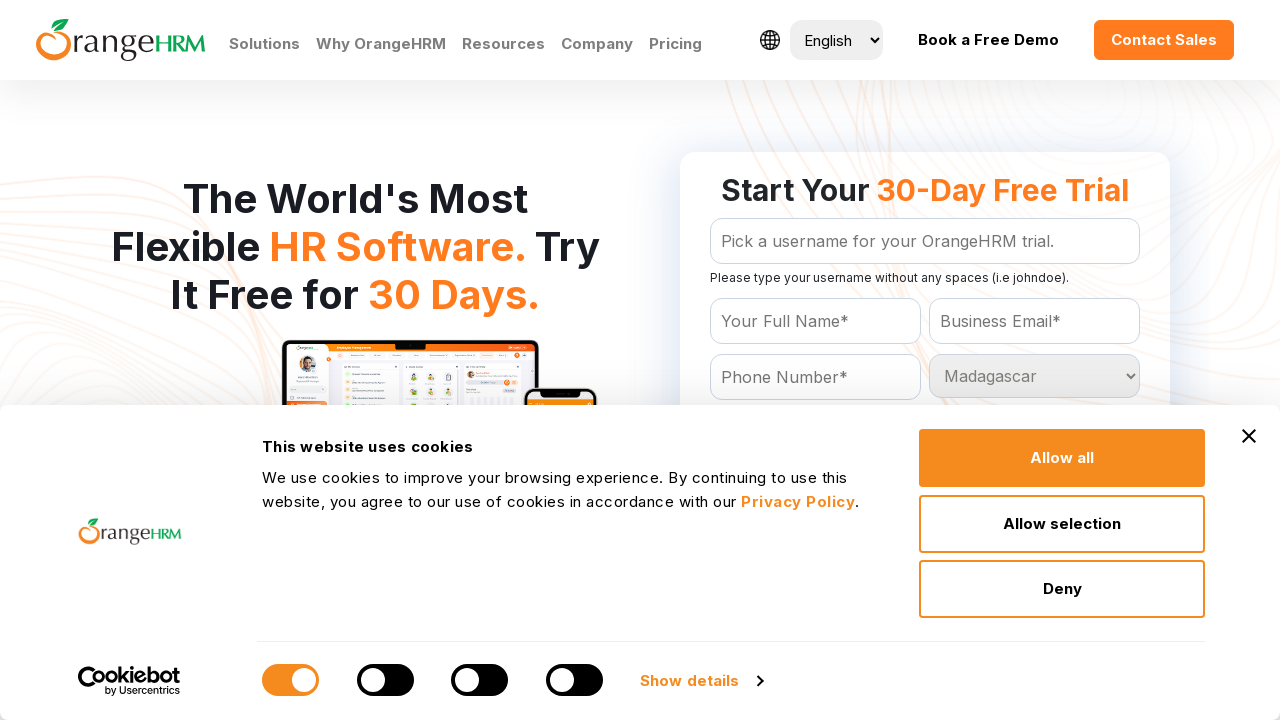

Retrieved value attribute from country option: Malawi
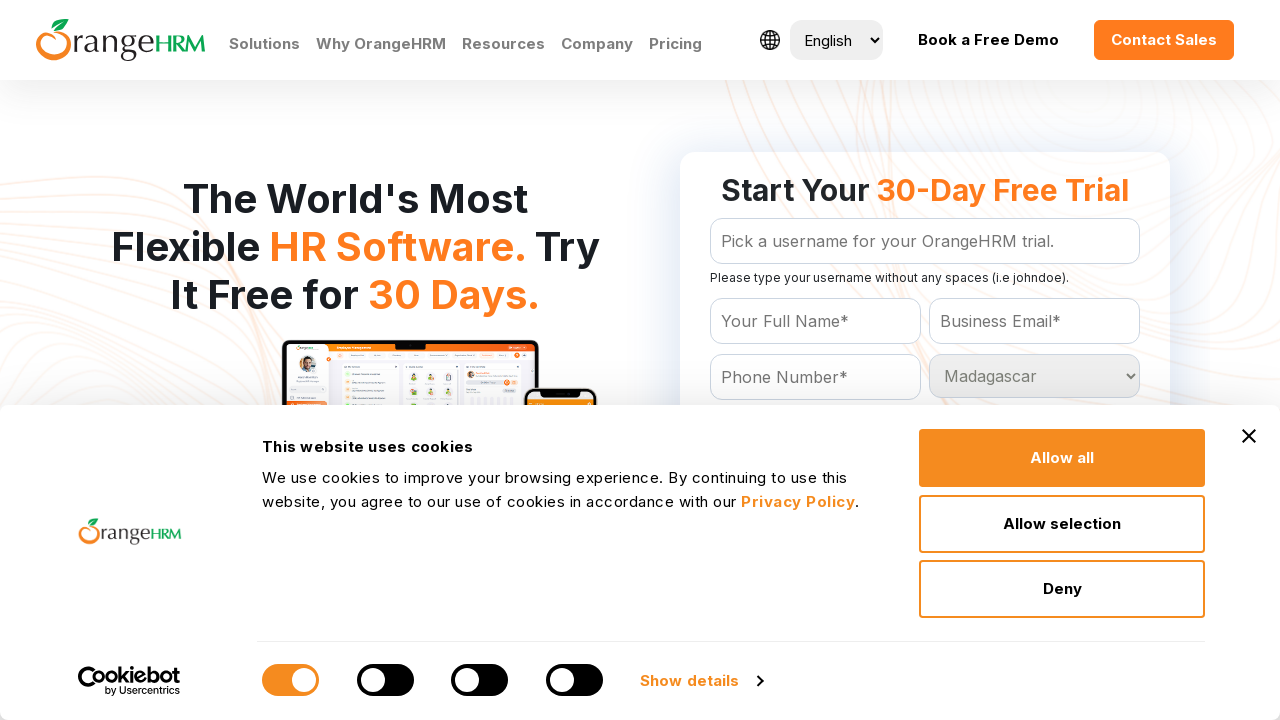

Selected country option with value: Malawi on select[name='Country']
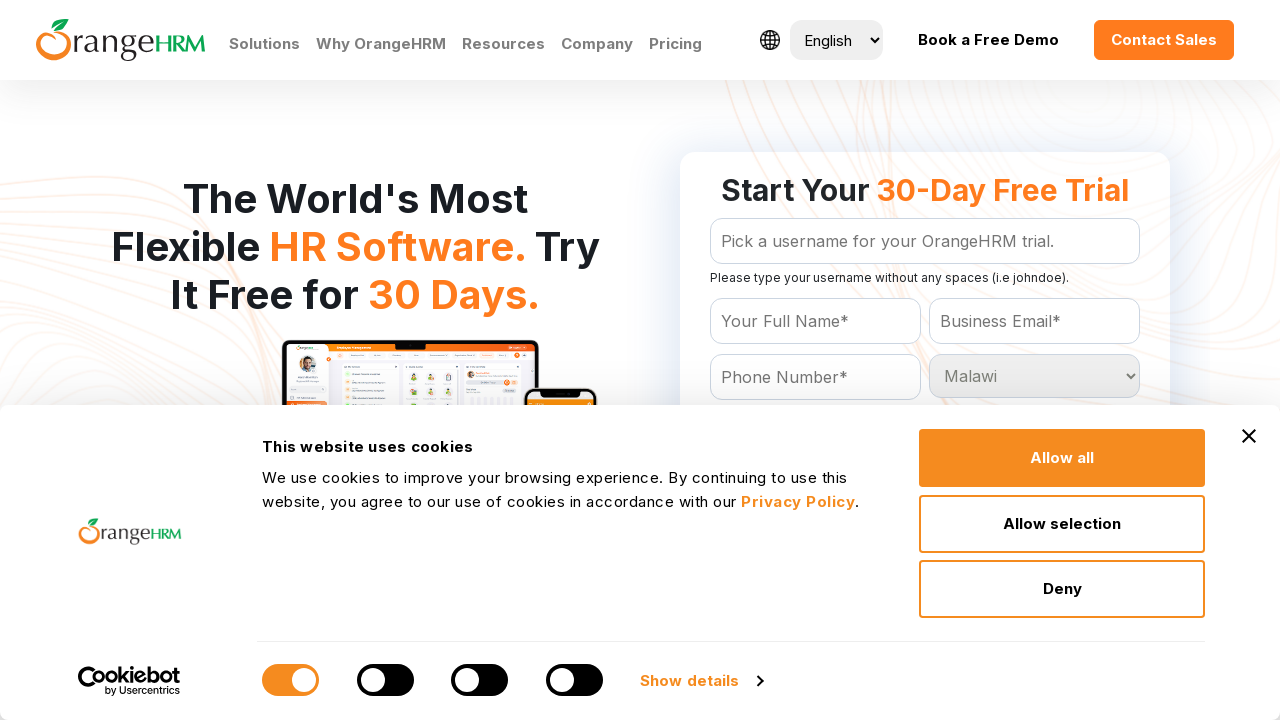

Retrieved value attribute from country option: Malaysia
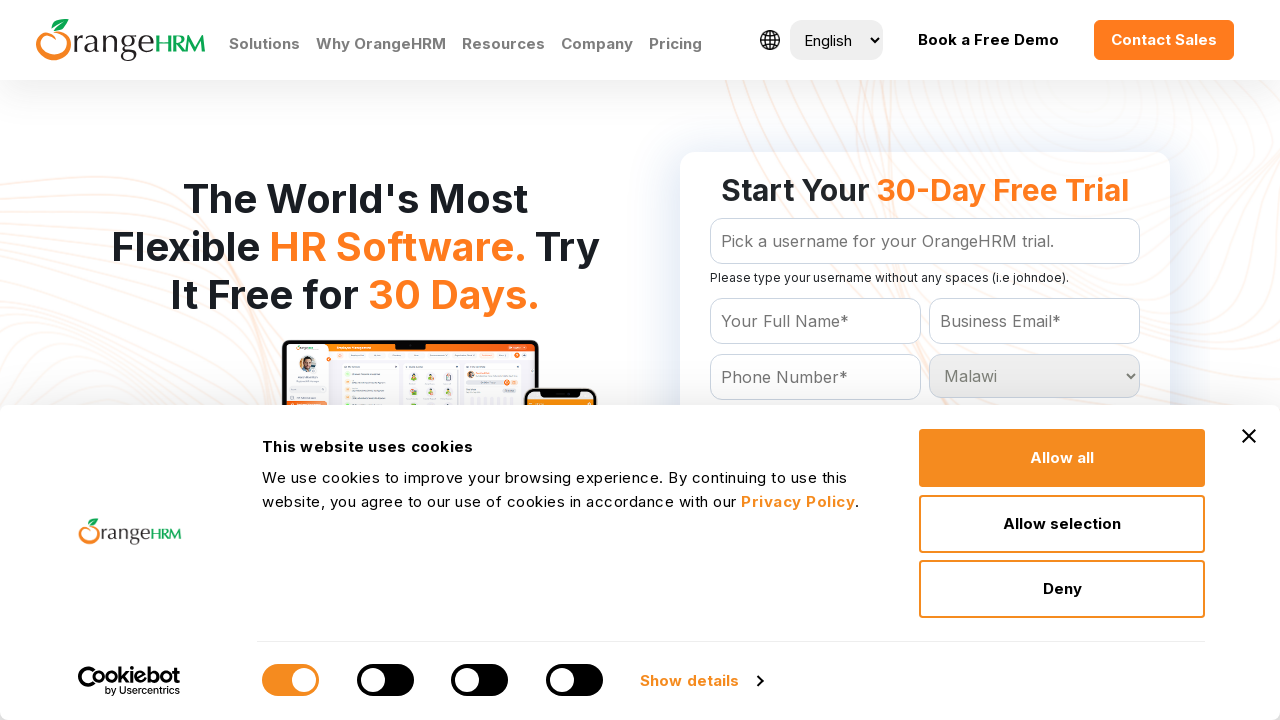

Selected country option with value: Malaysia on select[name='Country']
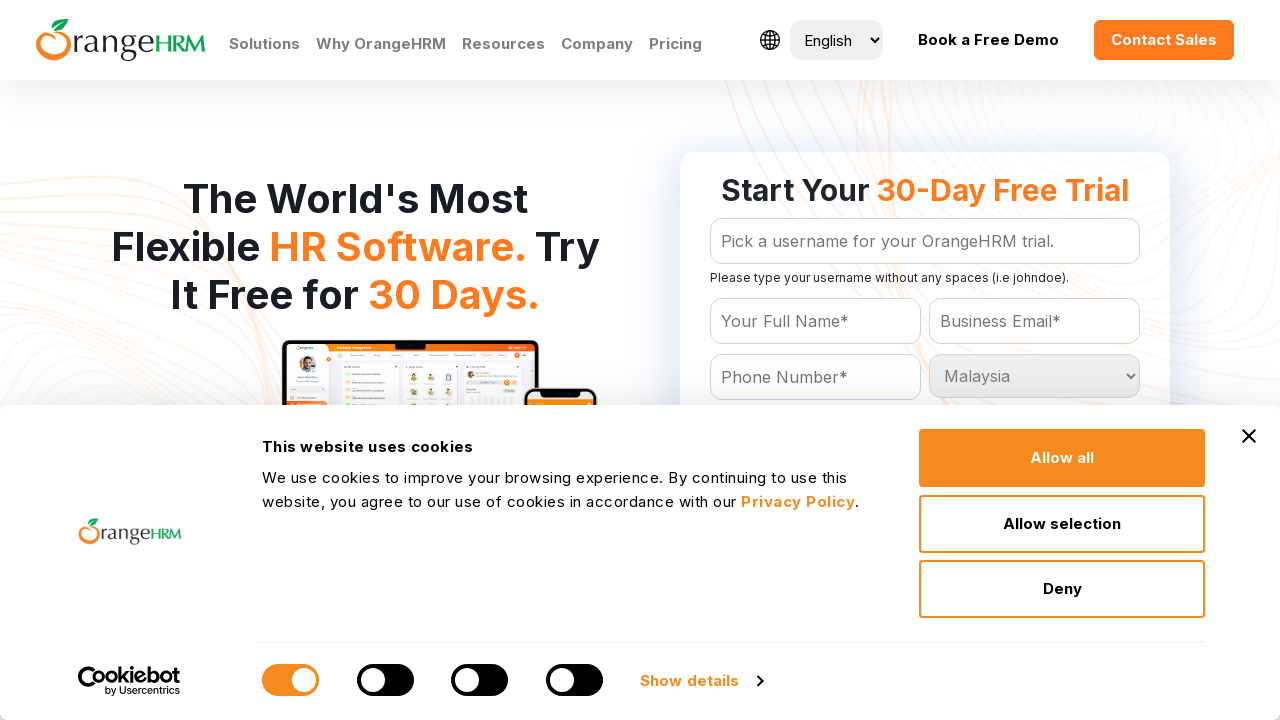

Retrieved value attribute from country option: Maldives
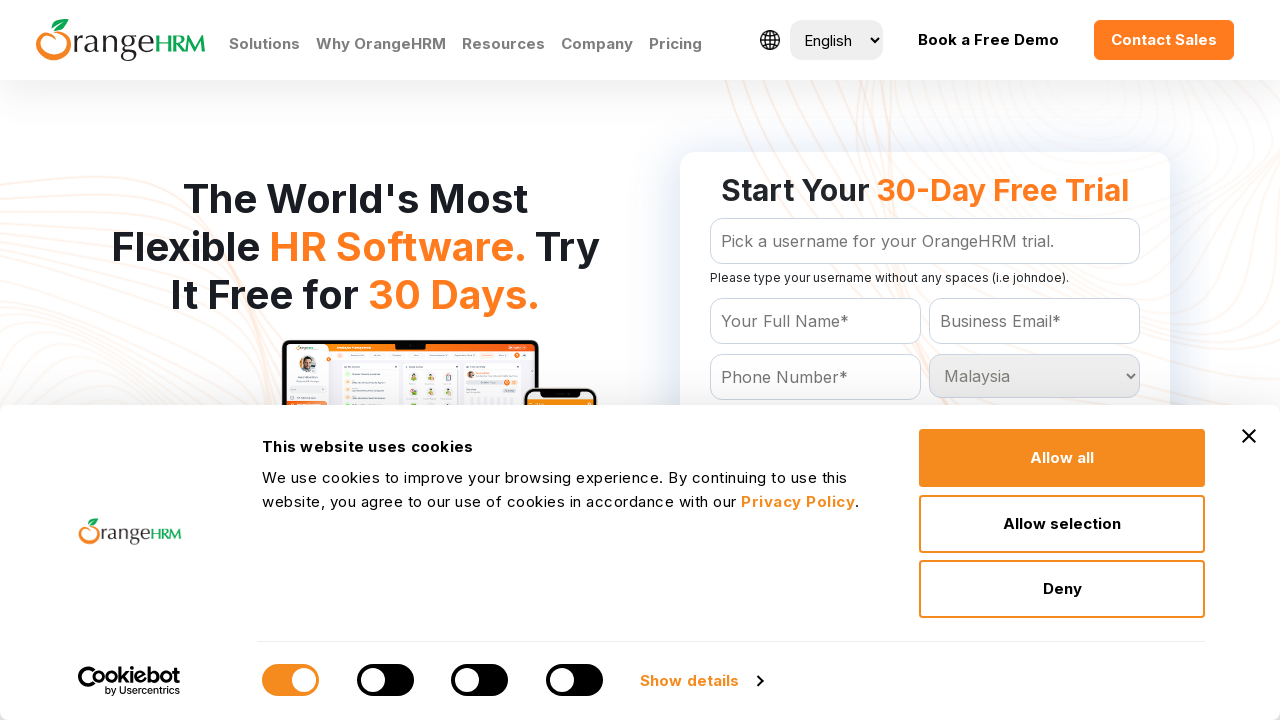

Selected country option with value: Maldives on select[name='Country']
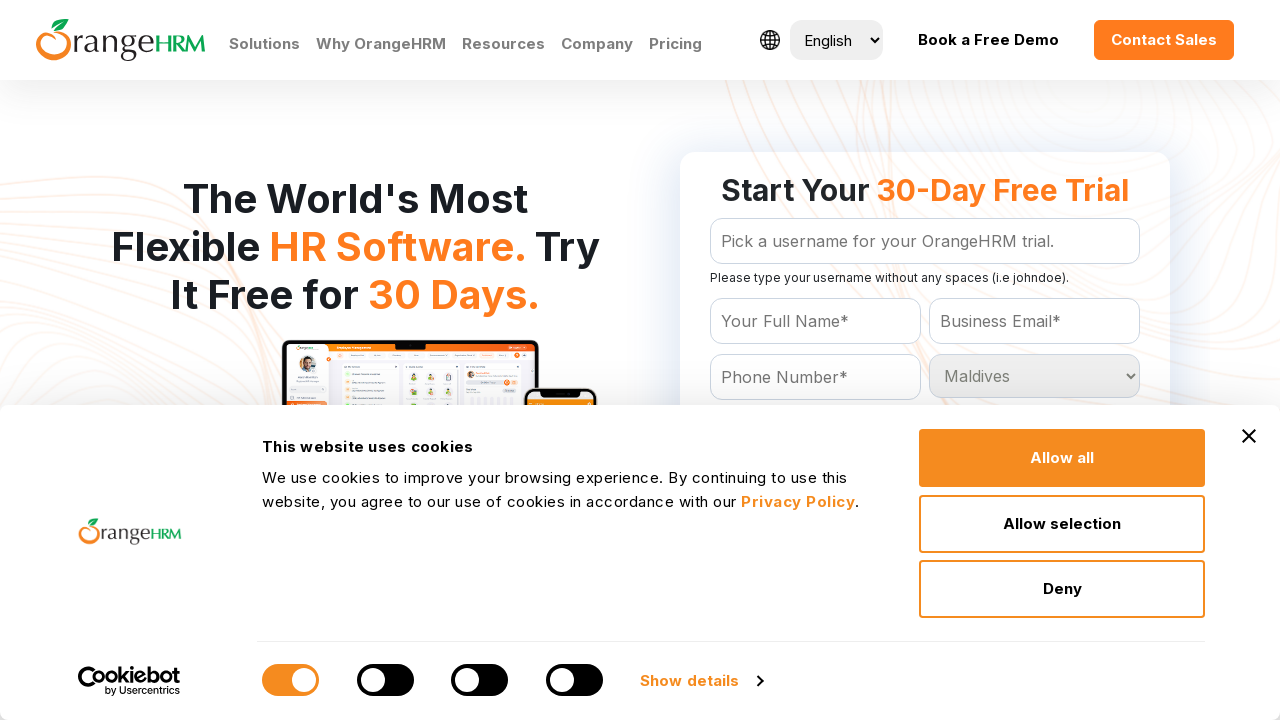

Retrieved value attribute from country option: Mali
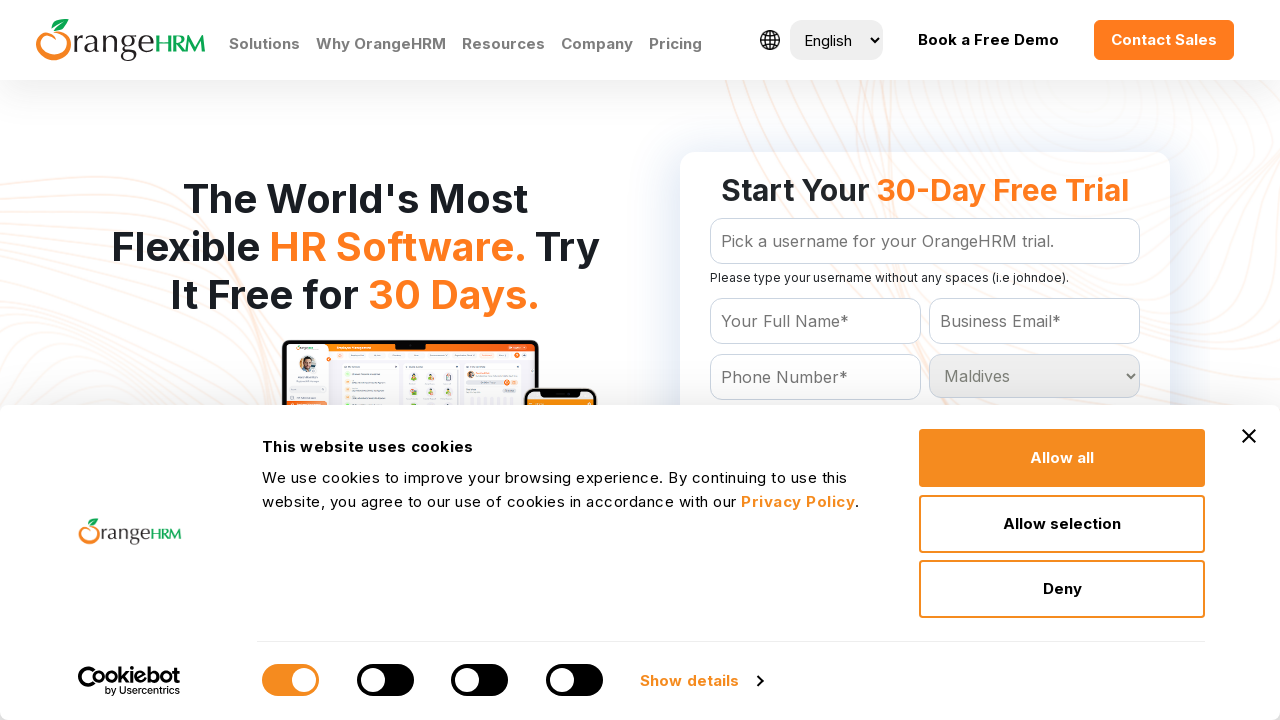

Selected country option with value: Mali on select[name='Country']
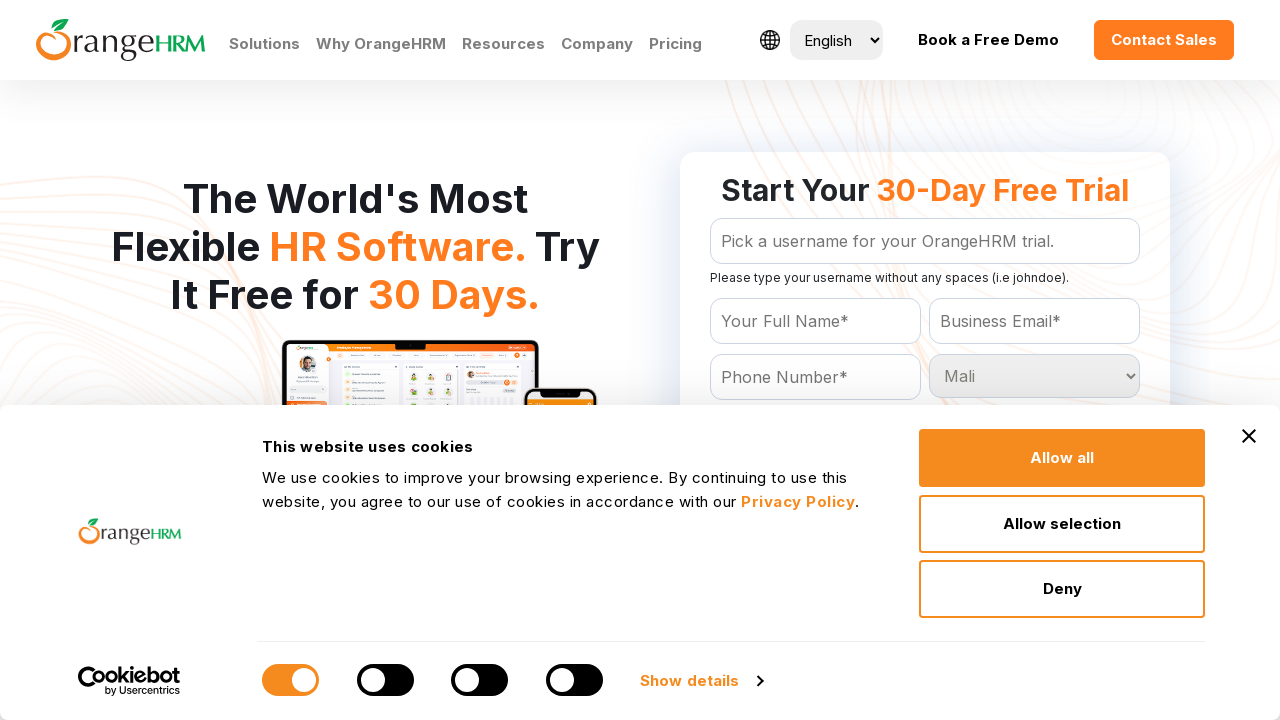

Retrieved value attribute from country option: Malta
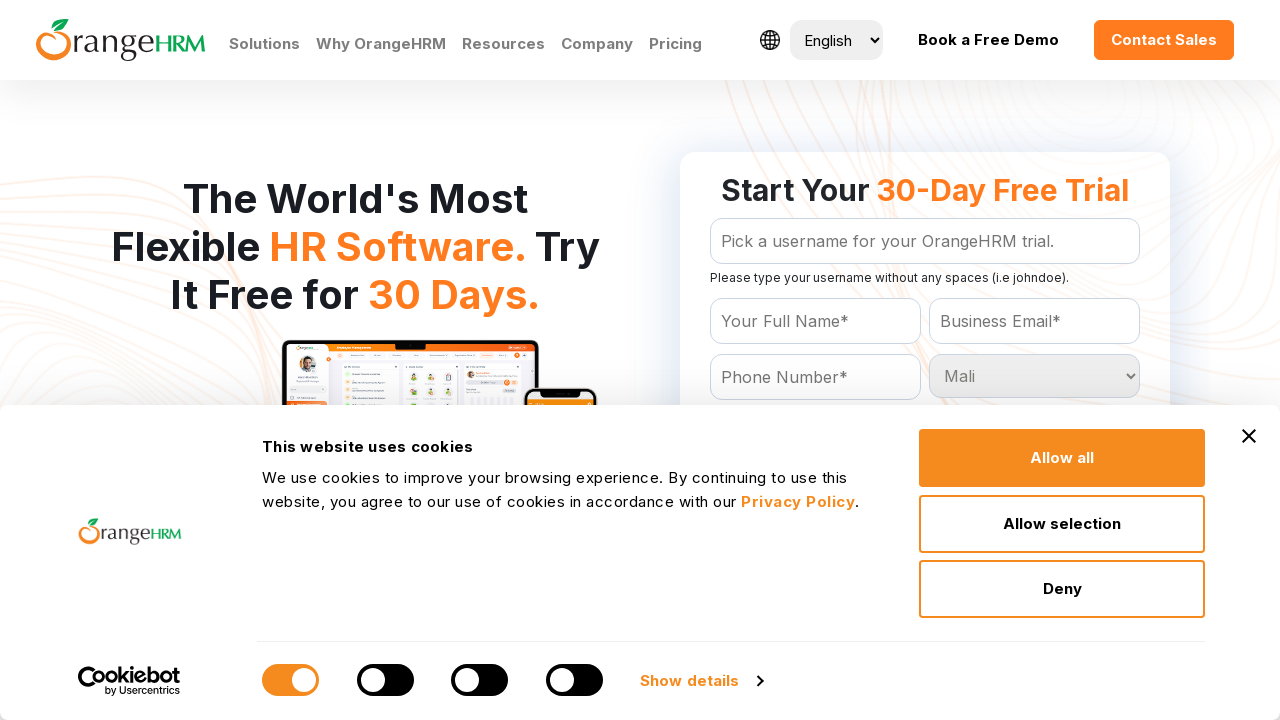

Selected country option with value: Malta on select[name='Country']
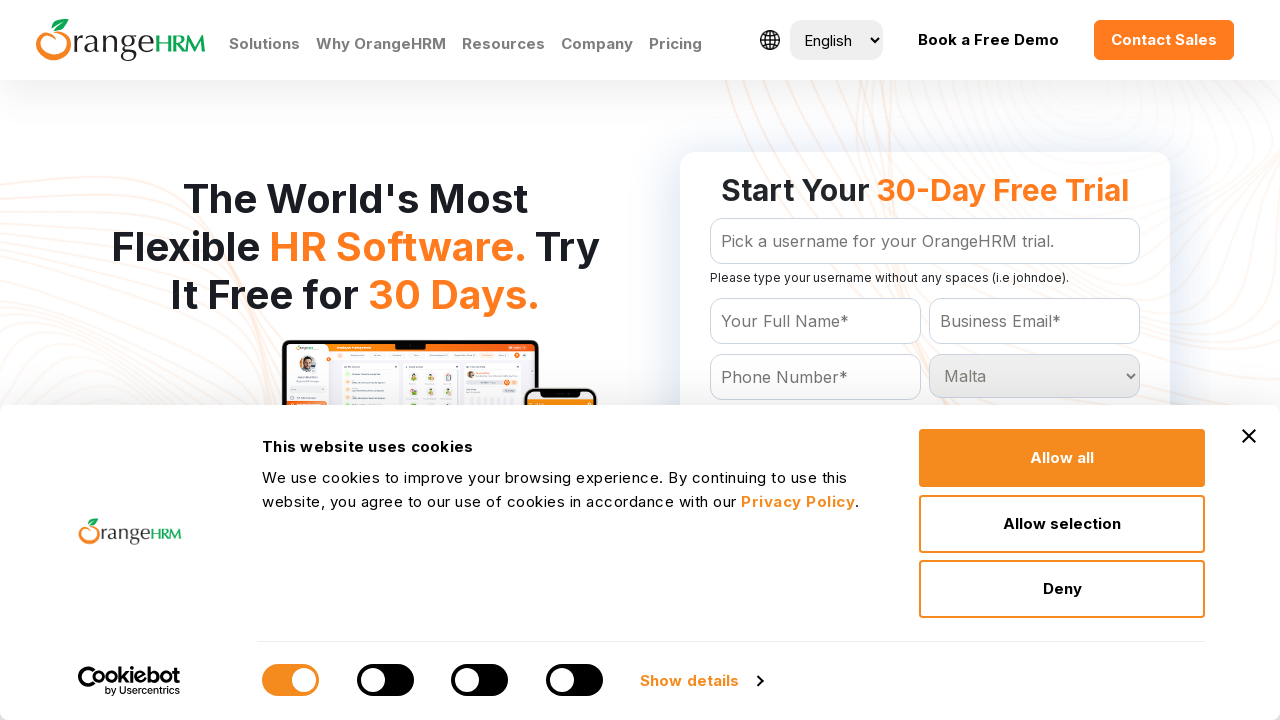

Retrieved value attribute from country option: Marshall Islands
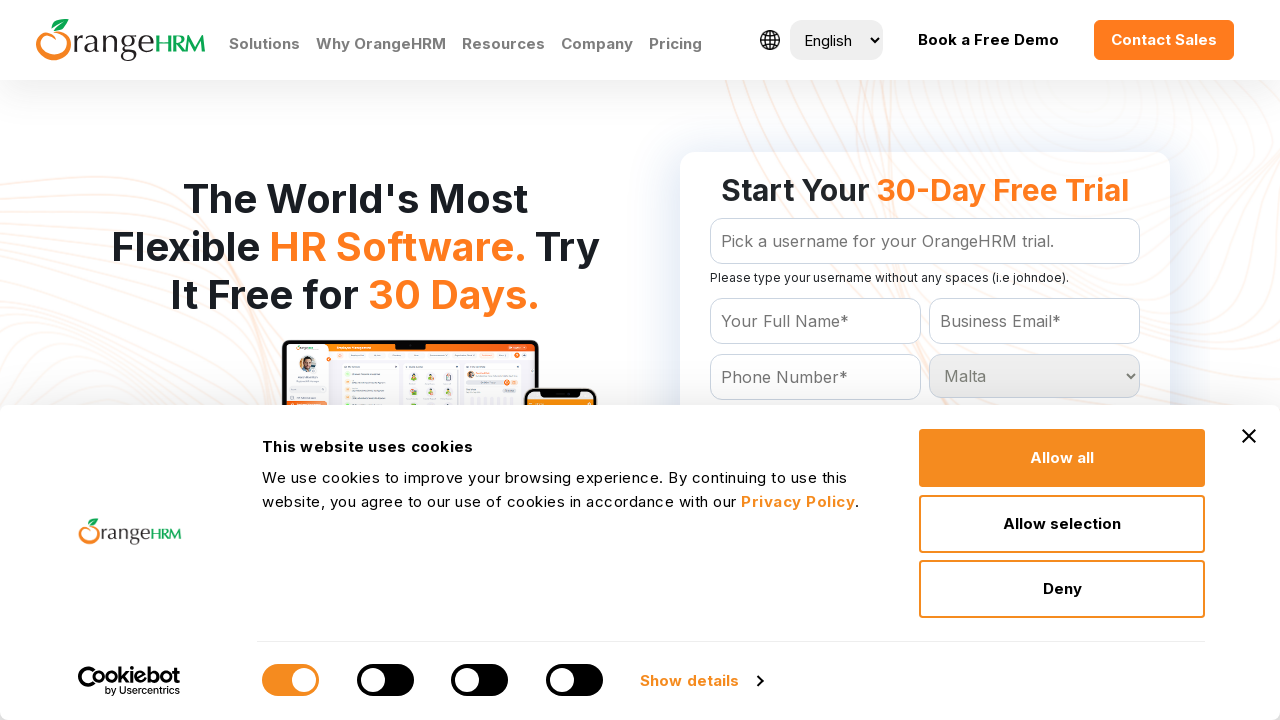

Selected country option with value: Marshall Islands on select[name='Country']
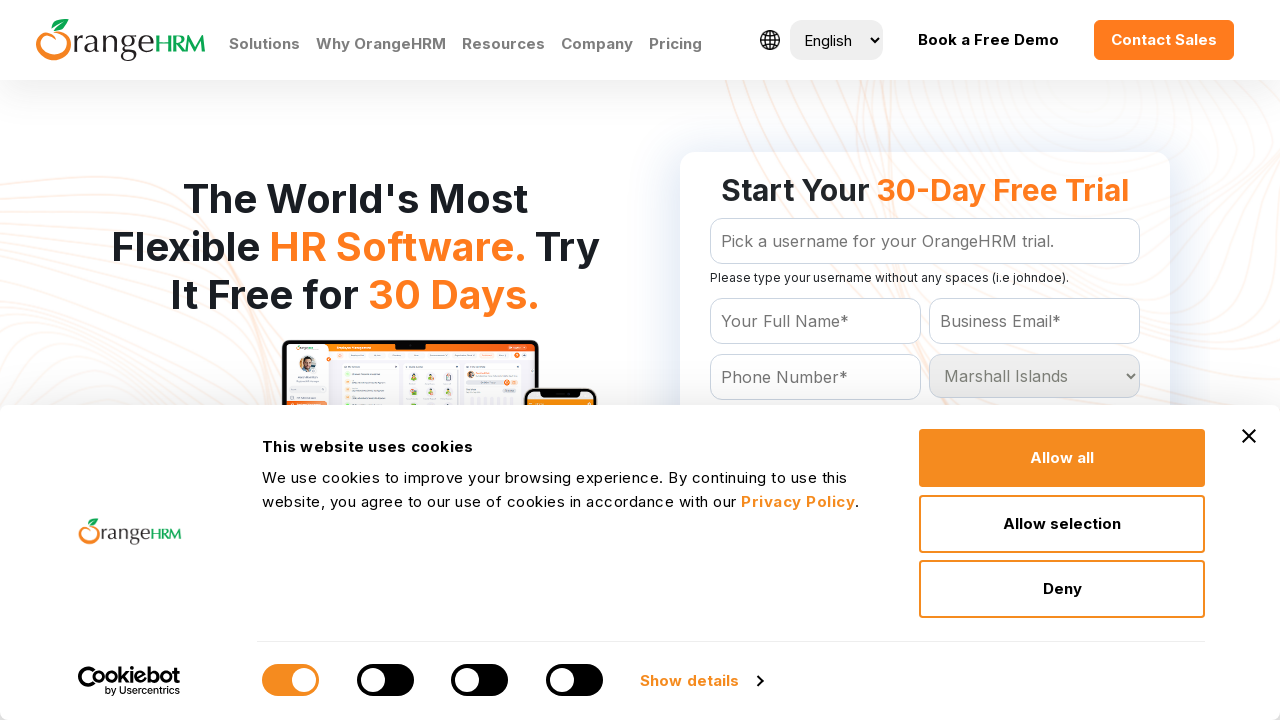

Retrieved value attribute from country option: Martinique
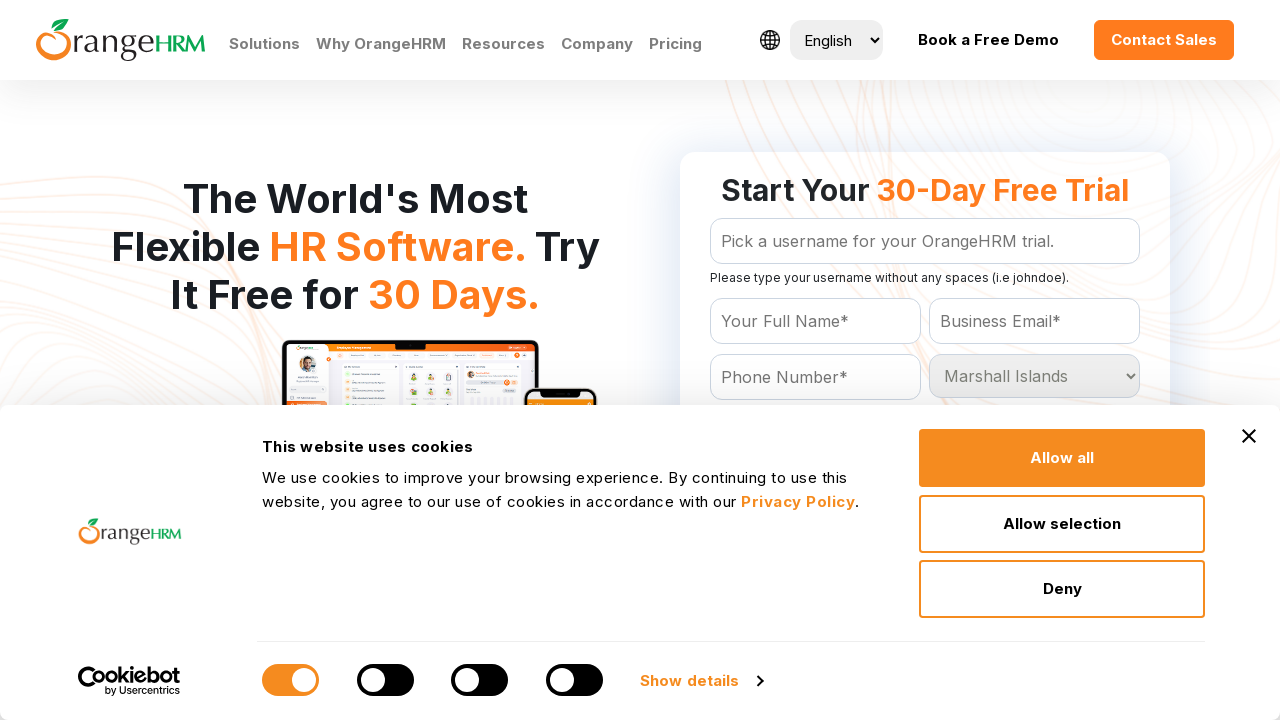

Selected country option with value: Martinique on select[name='Country']
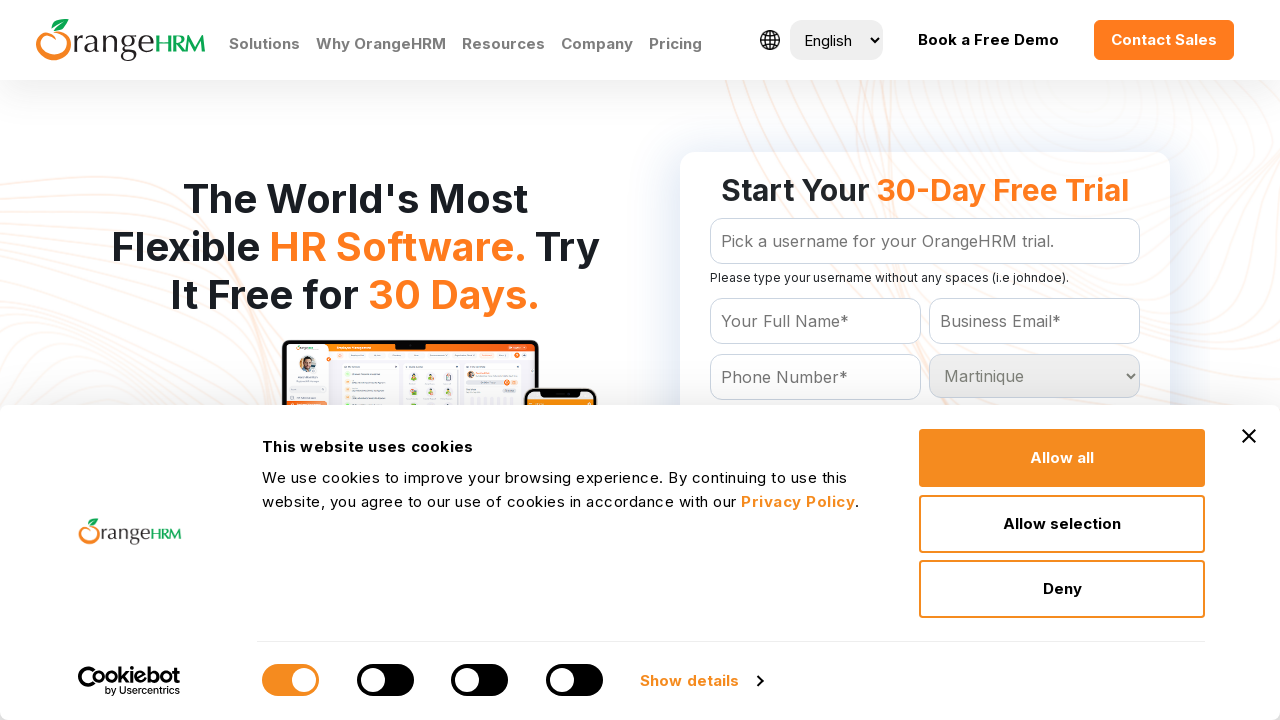

Retrieved value attribute from country option: Mauritania
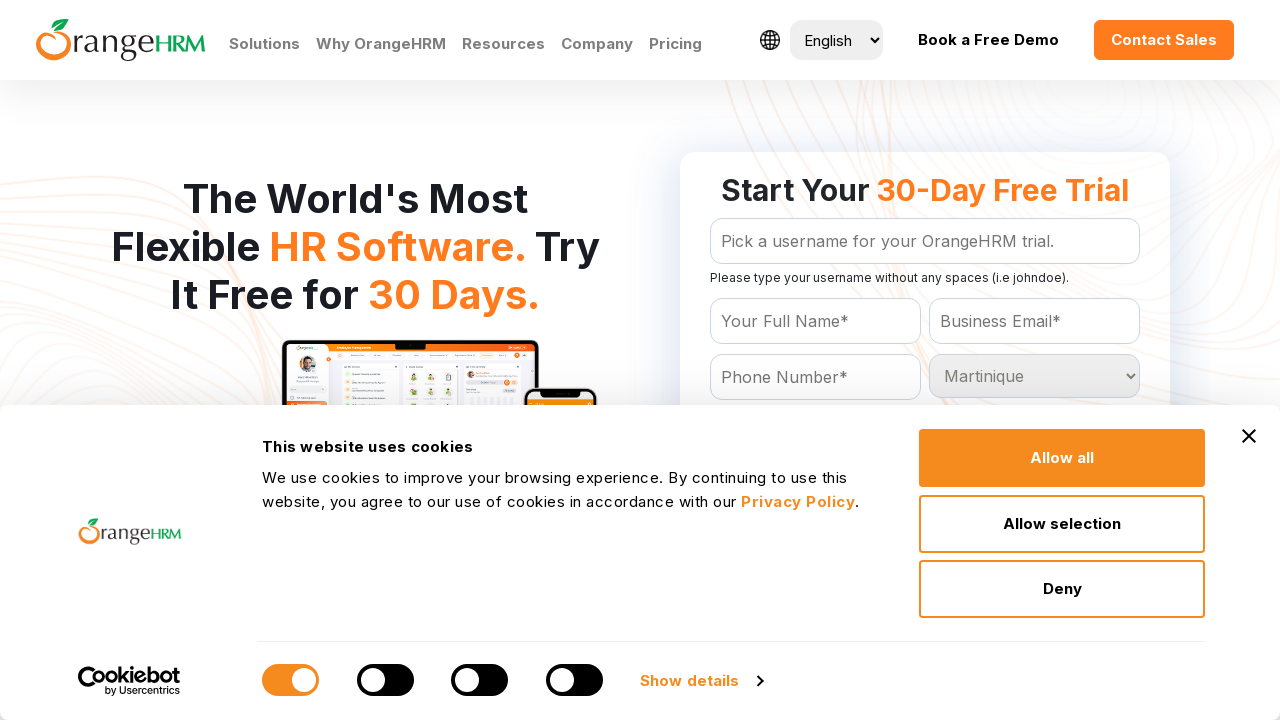

Selected country option with value: Mauritania on select[name='Country']
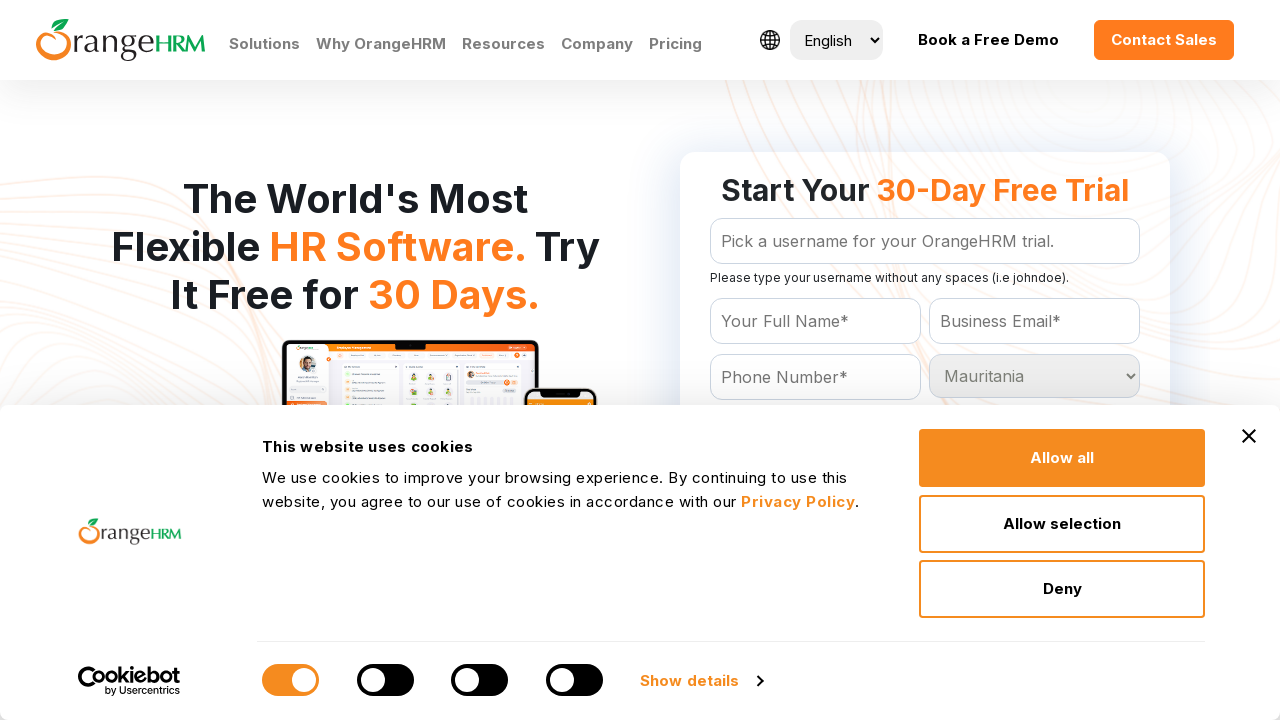

Retrieved value attribute from country option: Mauritius
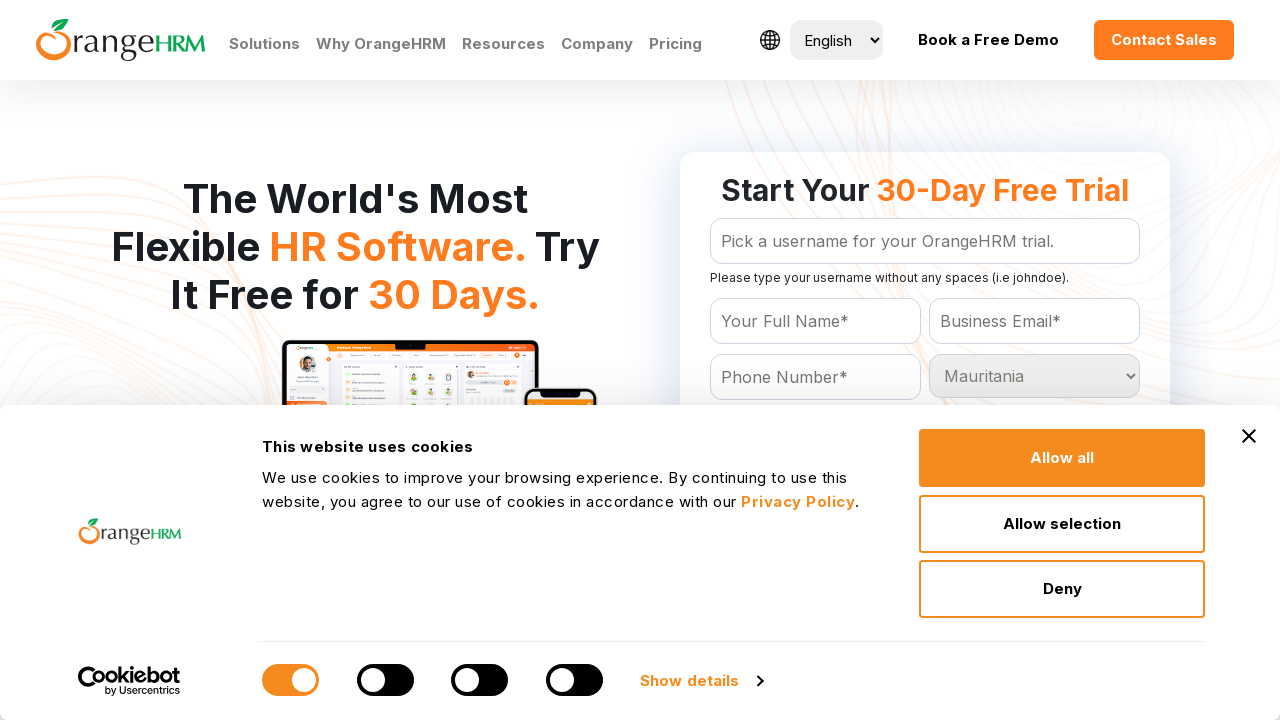

Selected country option with value: Mauritius on select[name='Country']
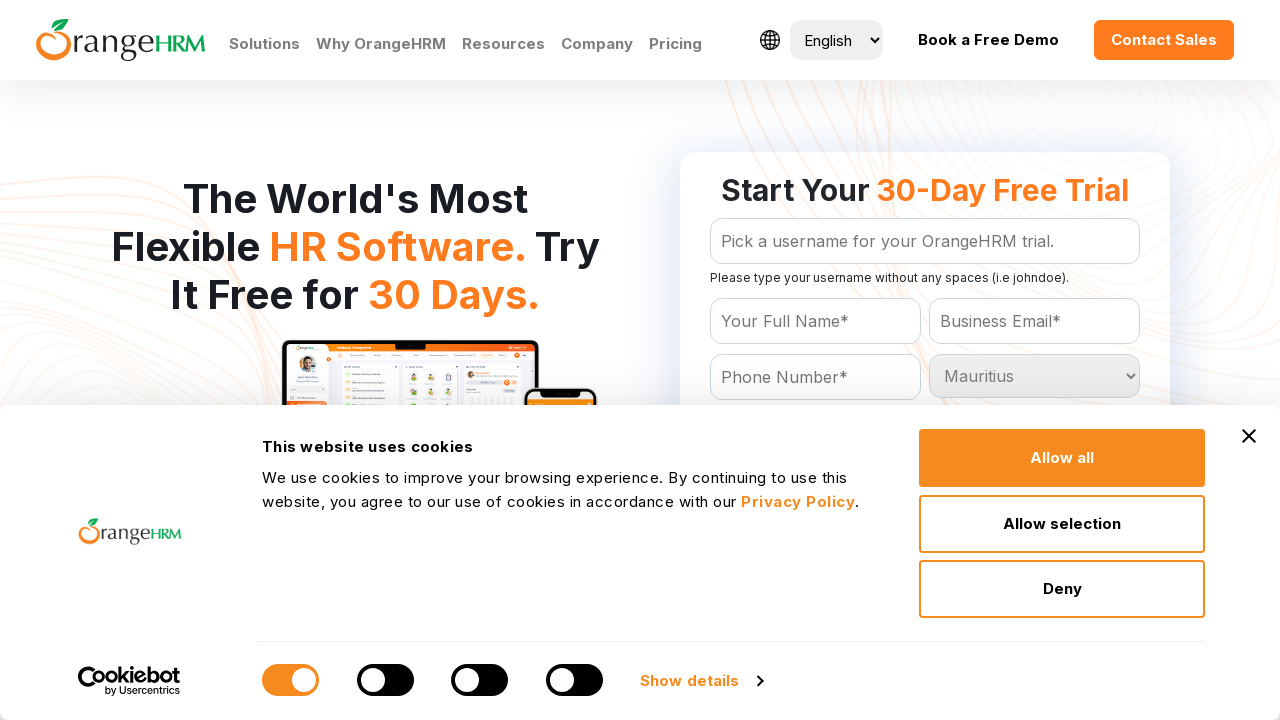

Retrieved value attribute from country option: Mayotte
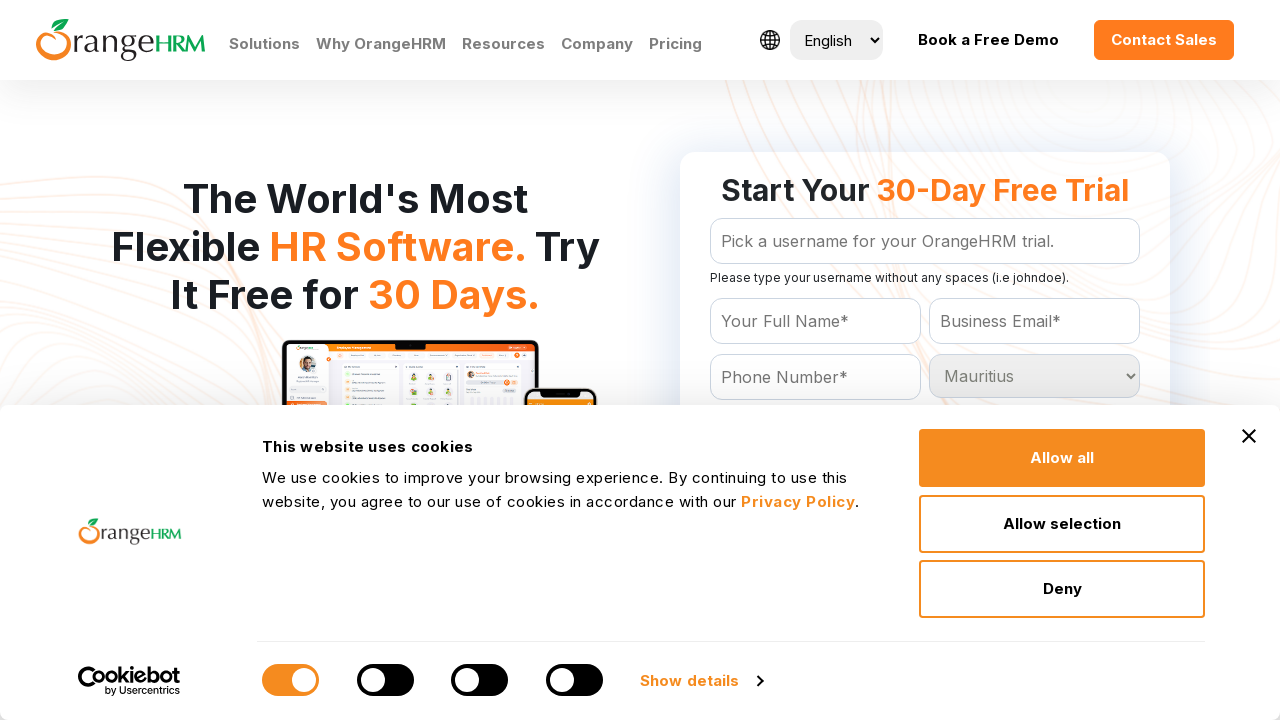

Selected country option with value: Mayotte on select[name='Country']
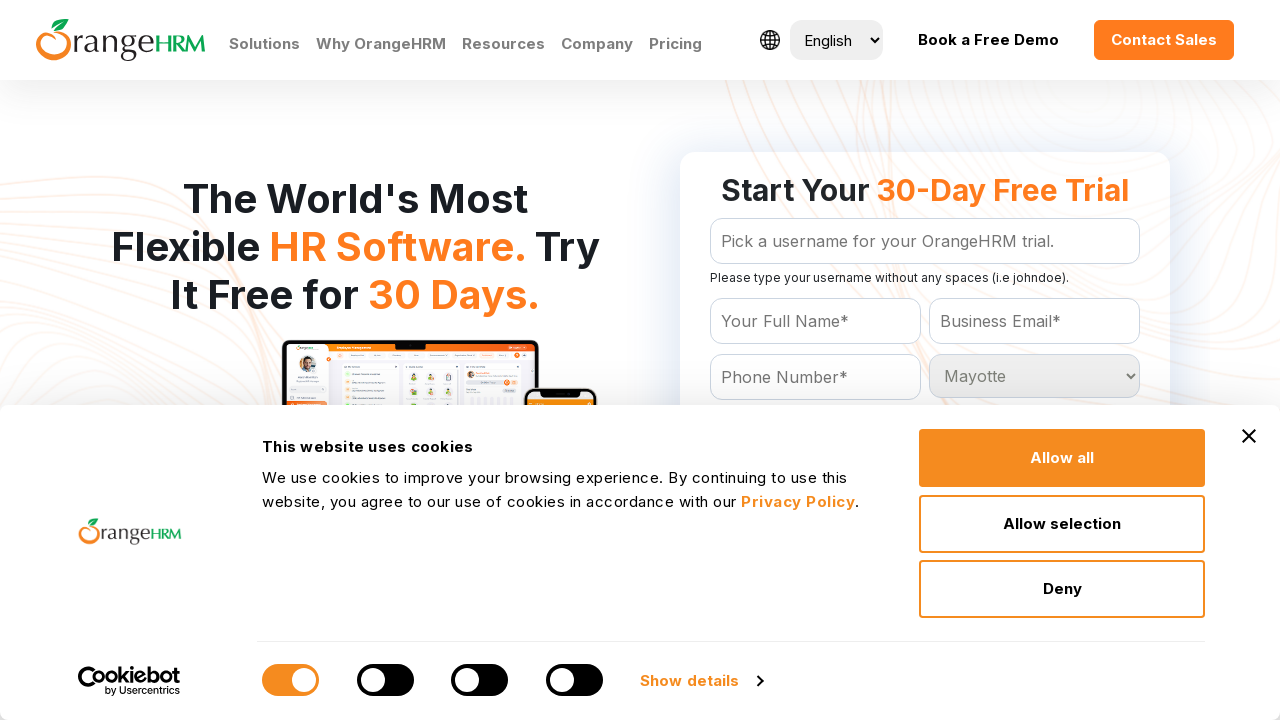

Retrieved value attribute from country option: Mexico
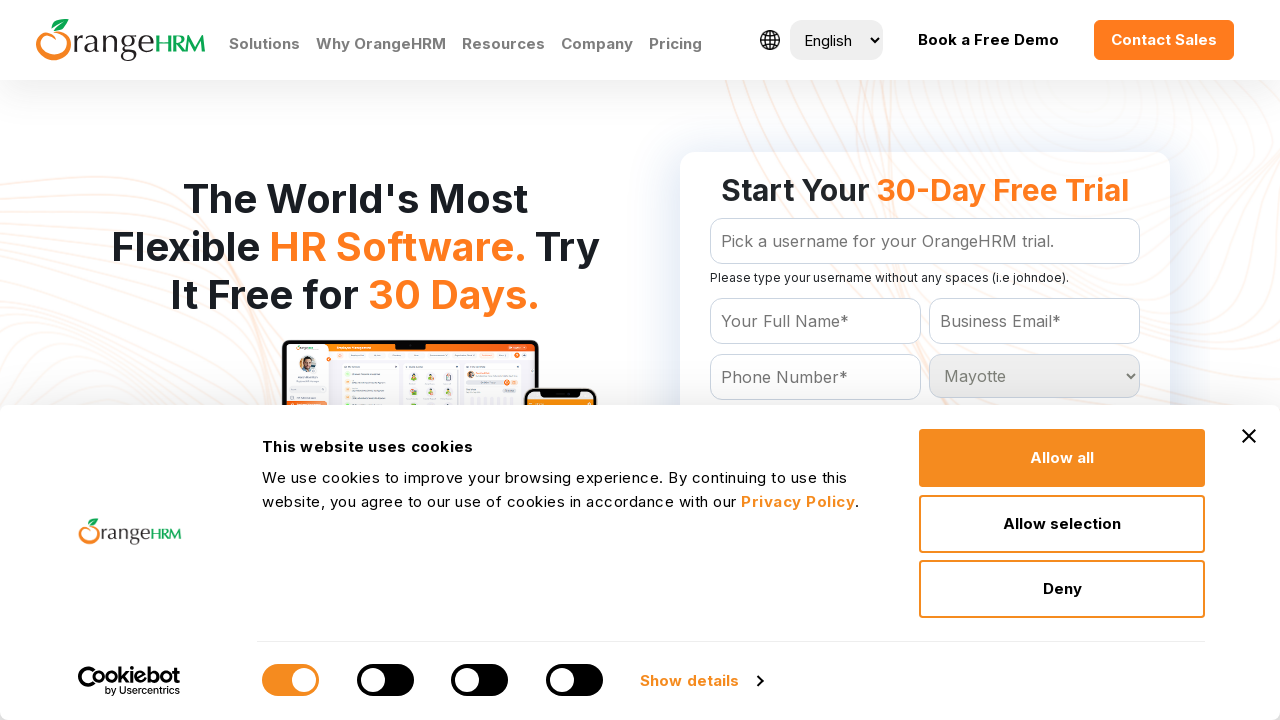

Selected country option with value: Mexico on select[name='Country']
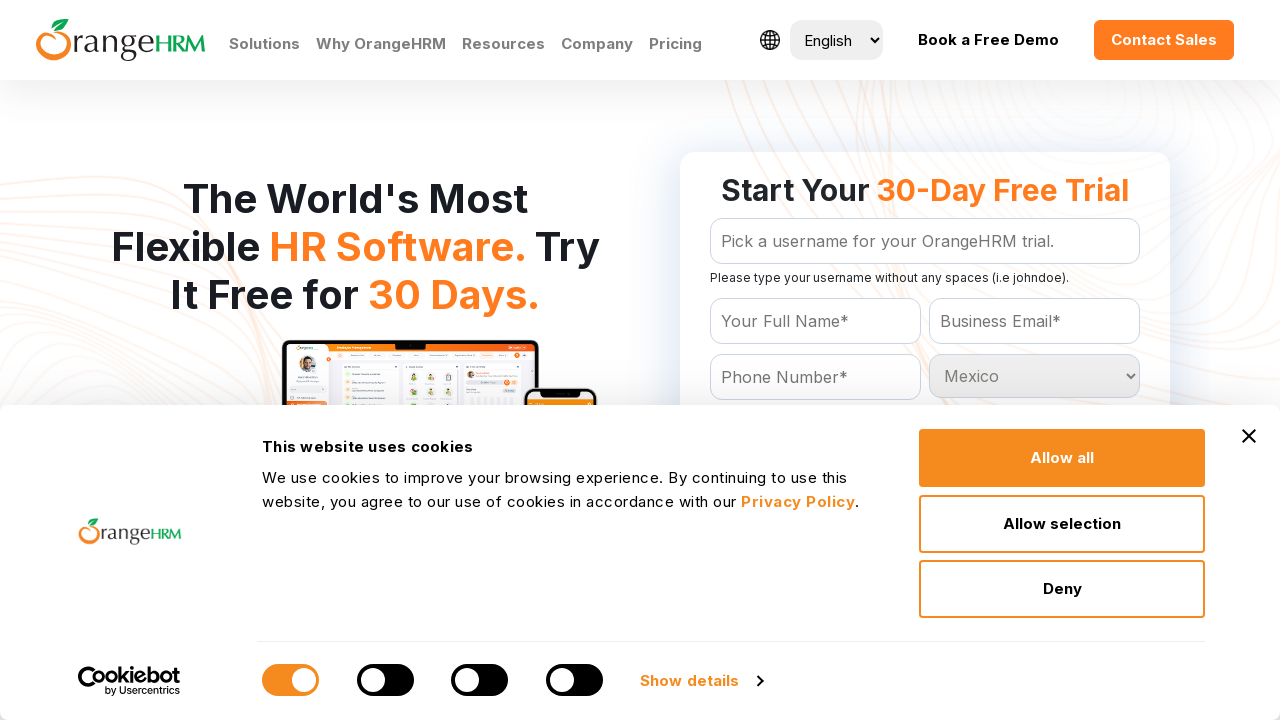

Retrieved value attribute from country option: Moldova
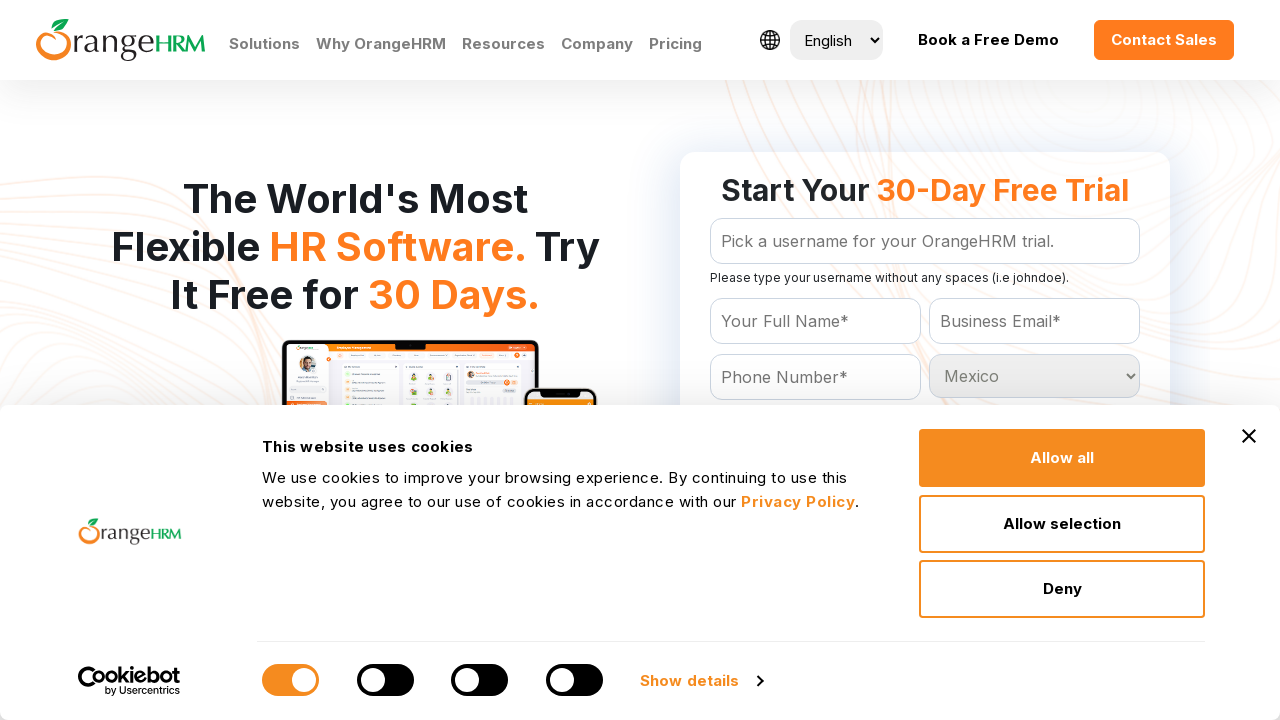

Selected country option with value: Moldova on select[name='Country']
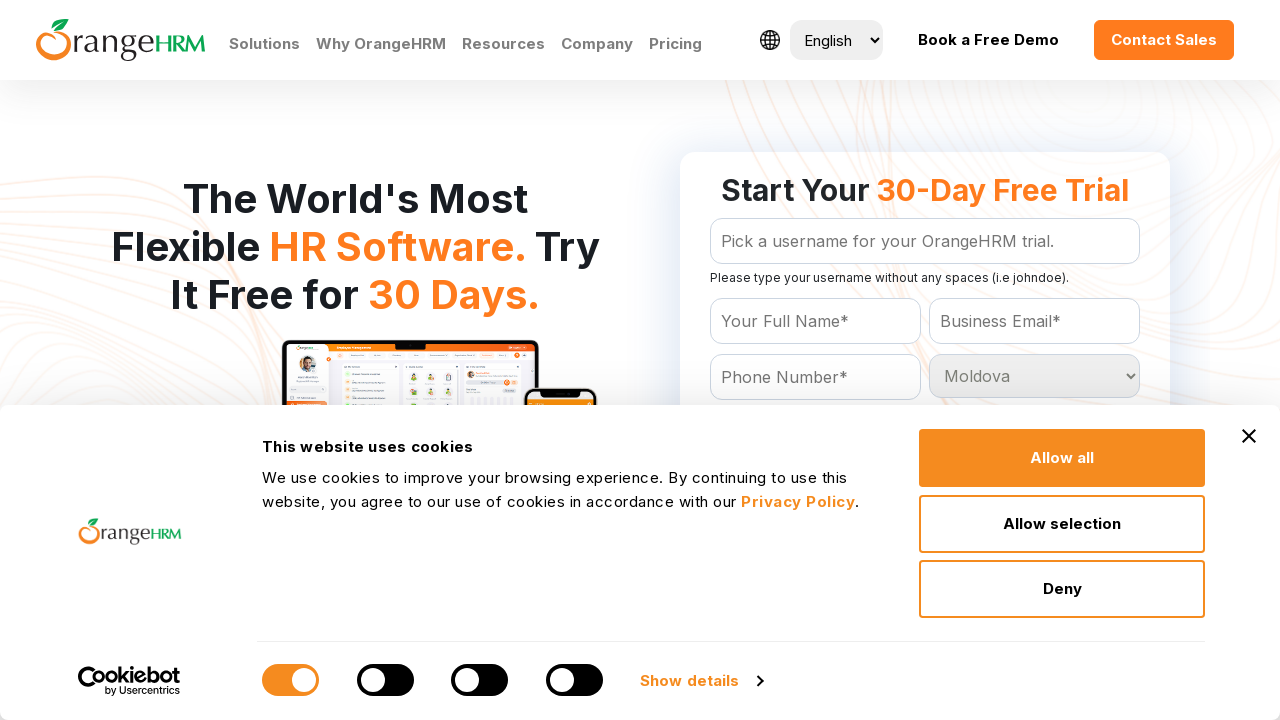

Retrieved value attribute from country option: Monaco
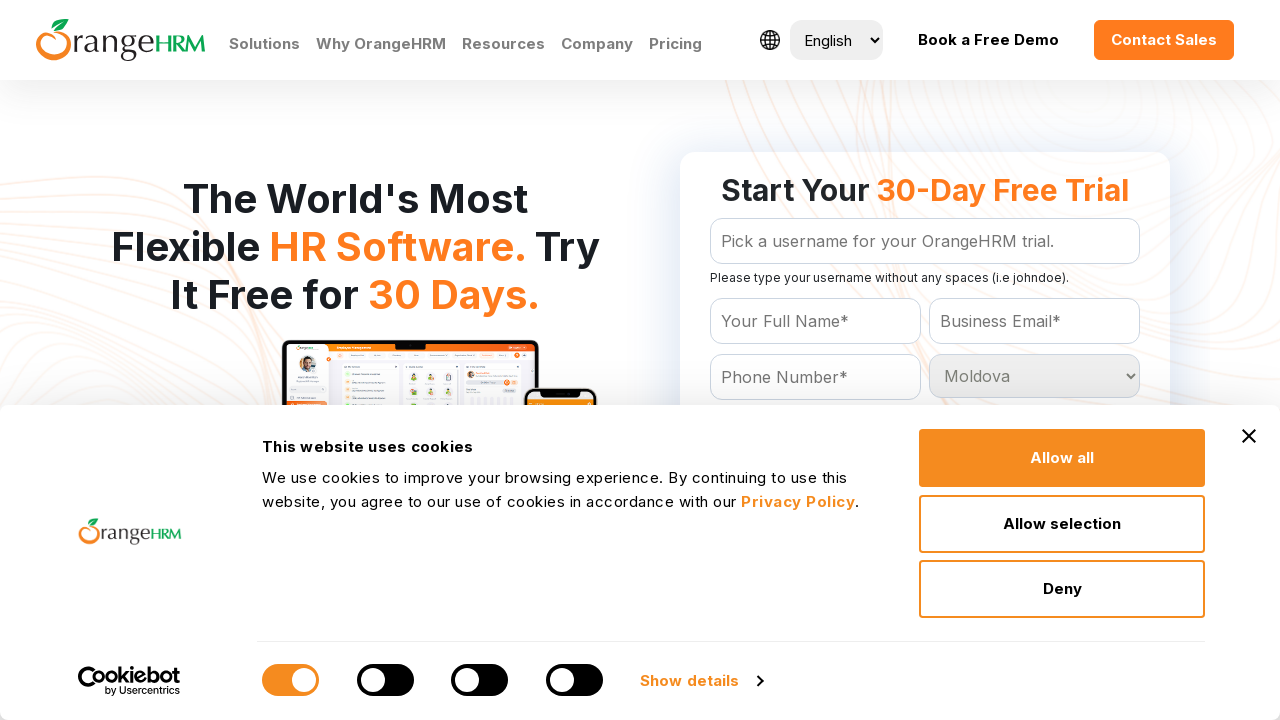

Selected country option with value: Monaco on select[name='Country']
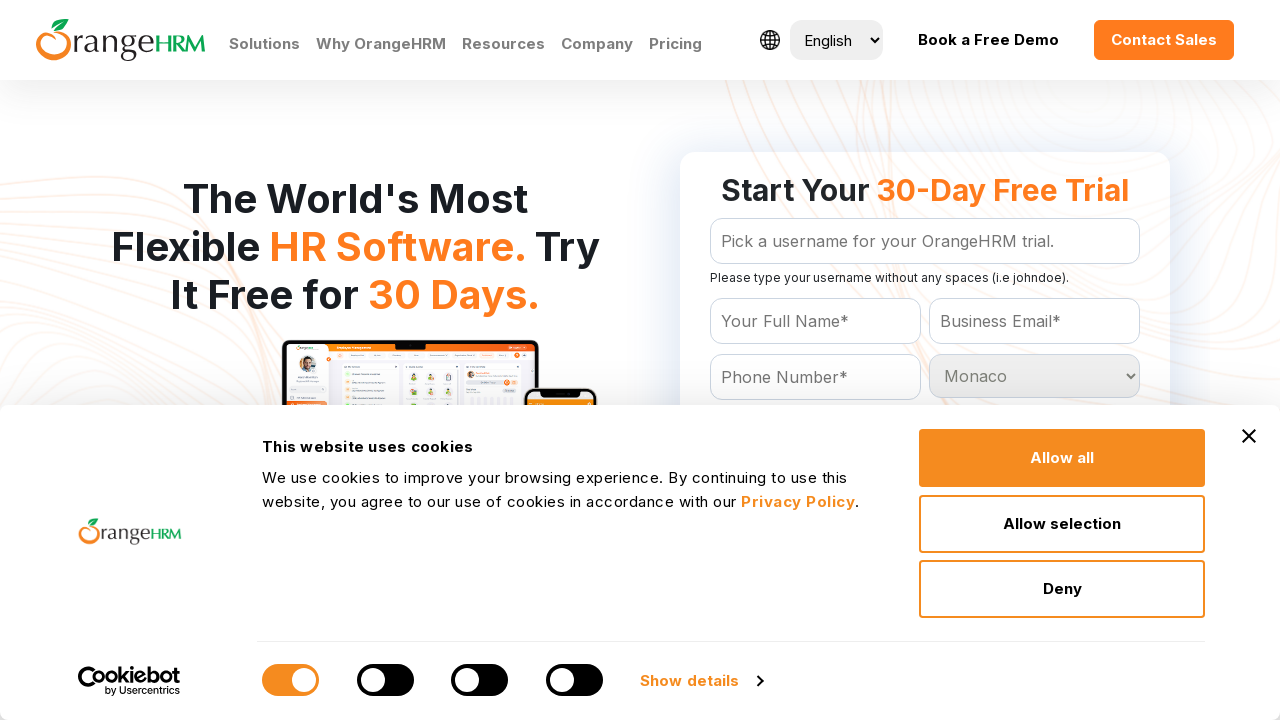

Retrieved value attribute from country option: Montenegro
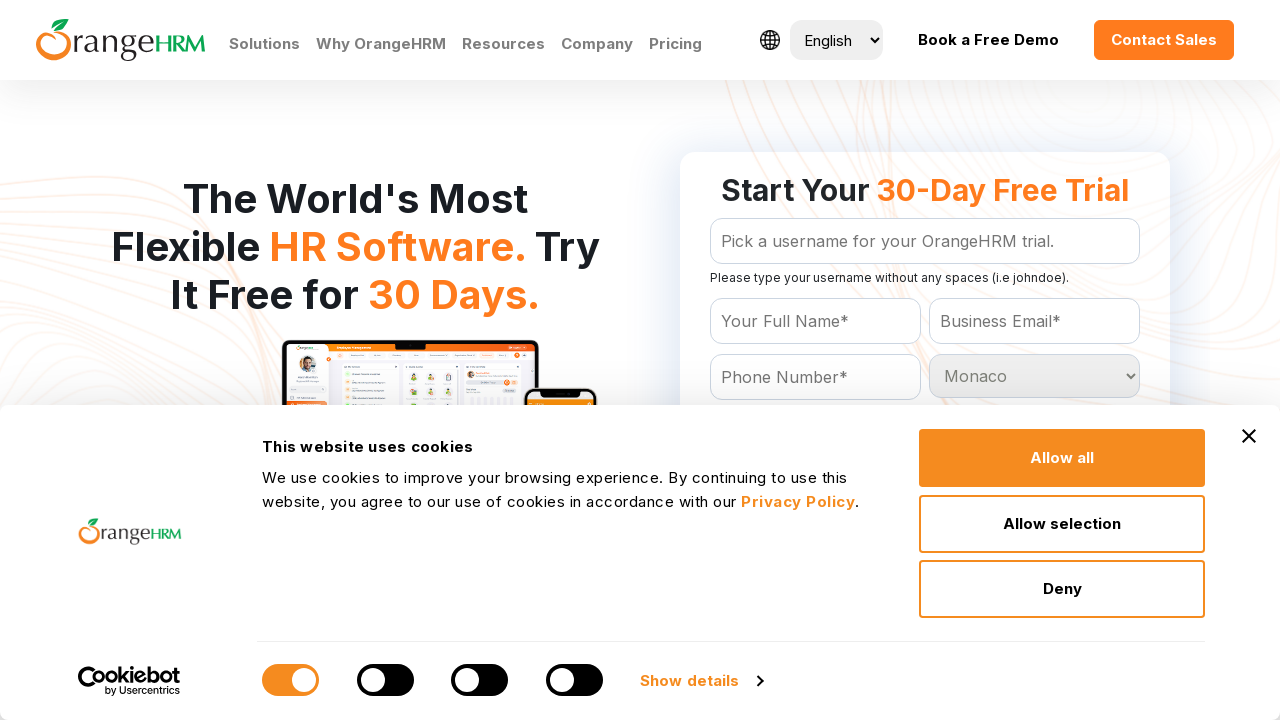

Selected country option with value: Montenegro on select[name='Country']
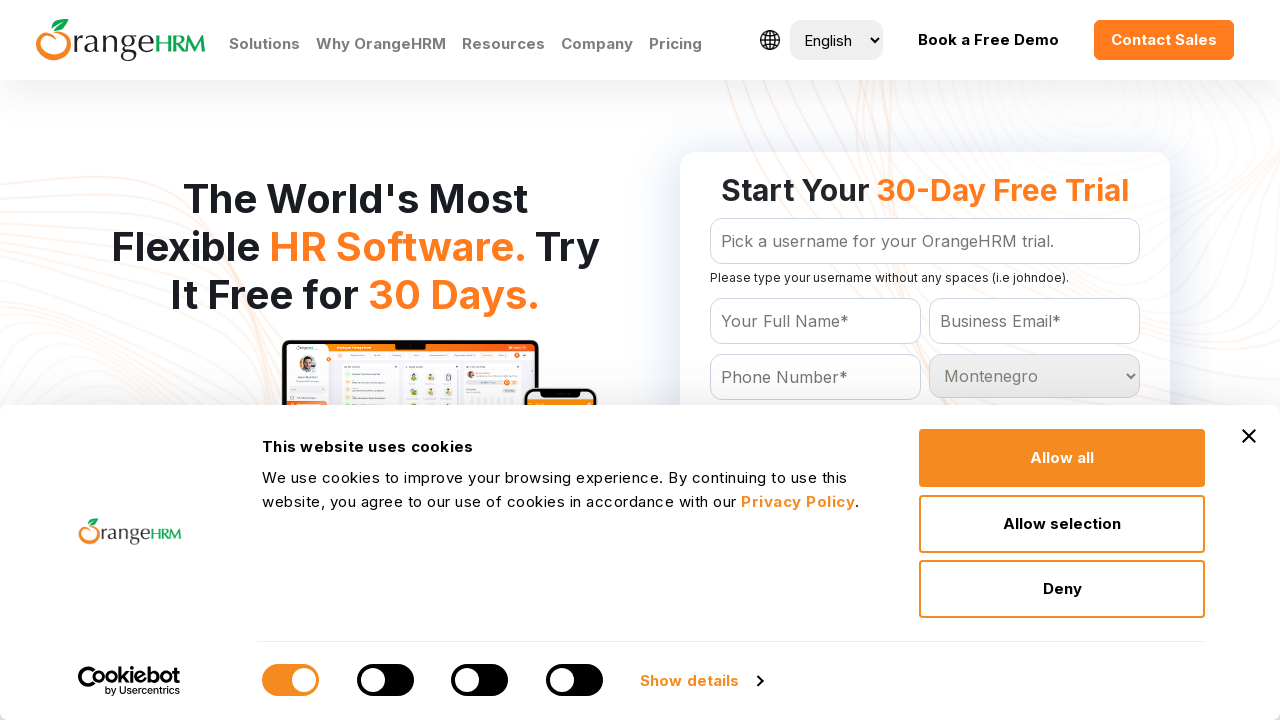

Retrieved value attribute from country option: Mongolia
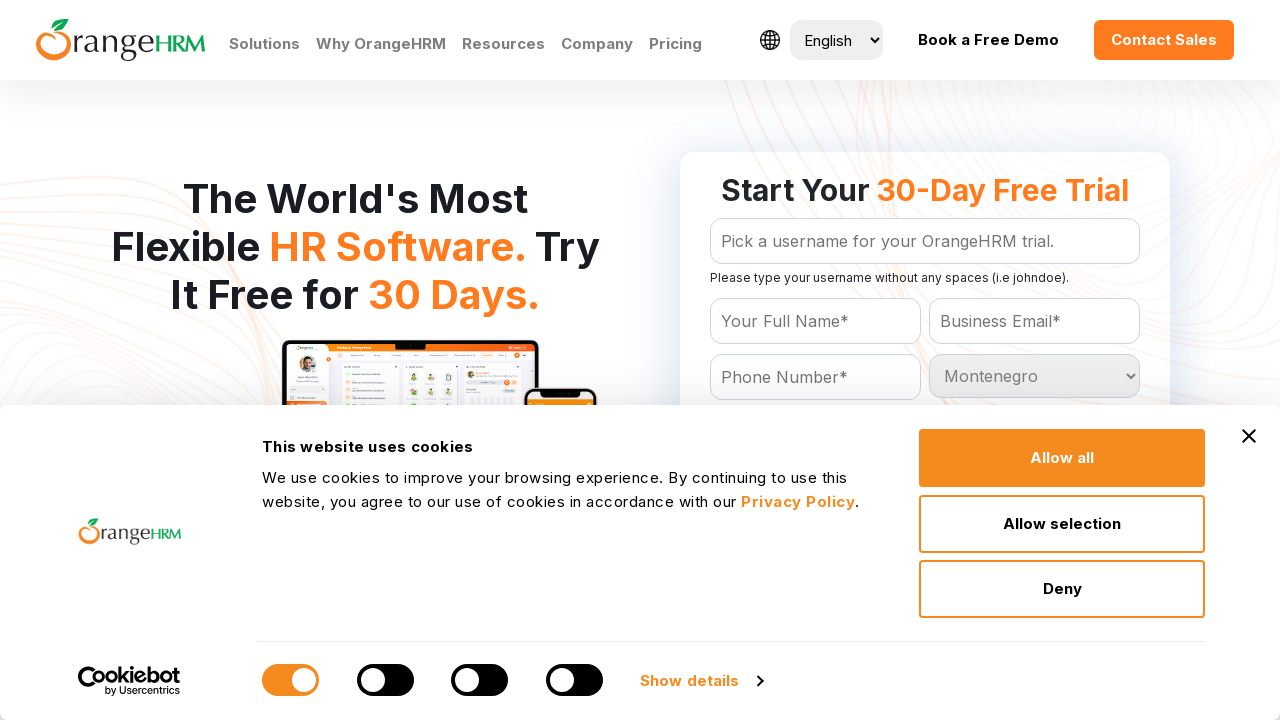

Selected country option with value: Mongolia on select[name='Country']
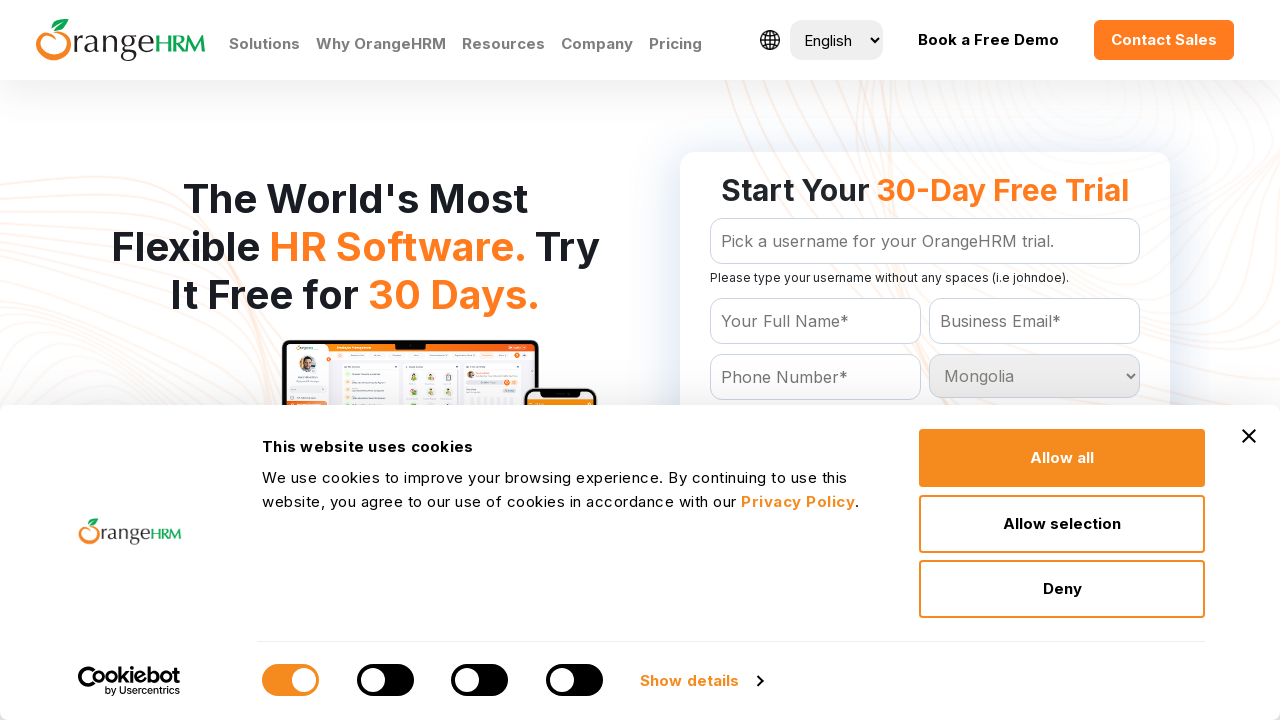

Retrieved value attribute from country option: Morocco
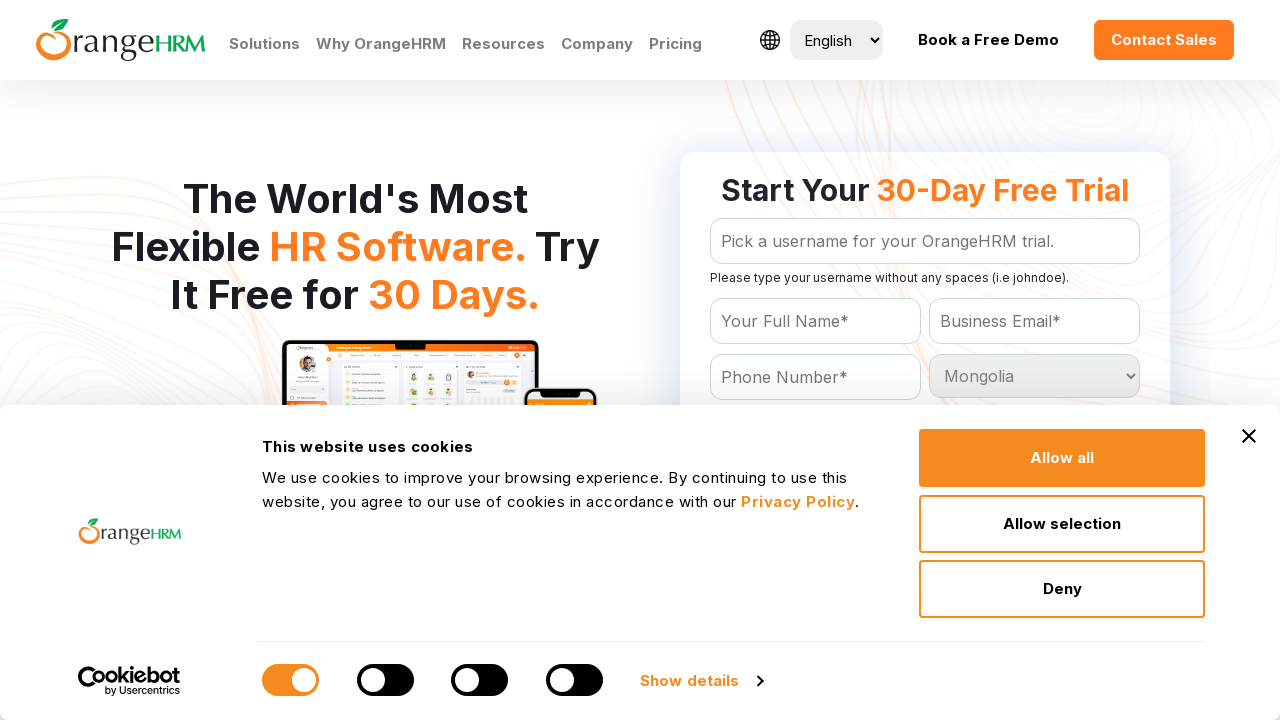

Selected country option with value: Morocco on select[name='Country']
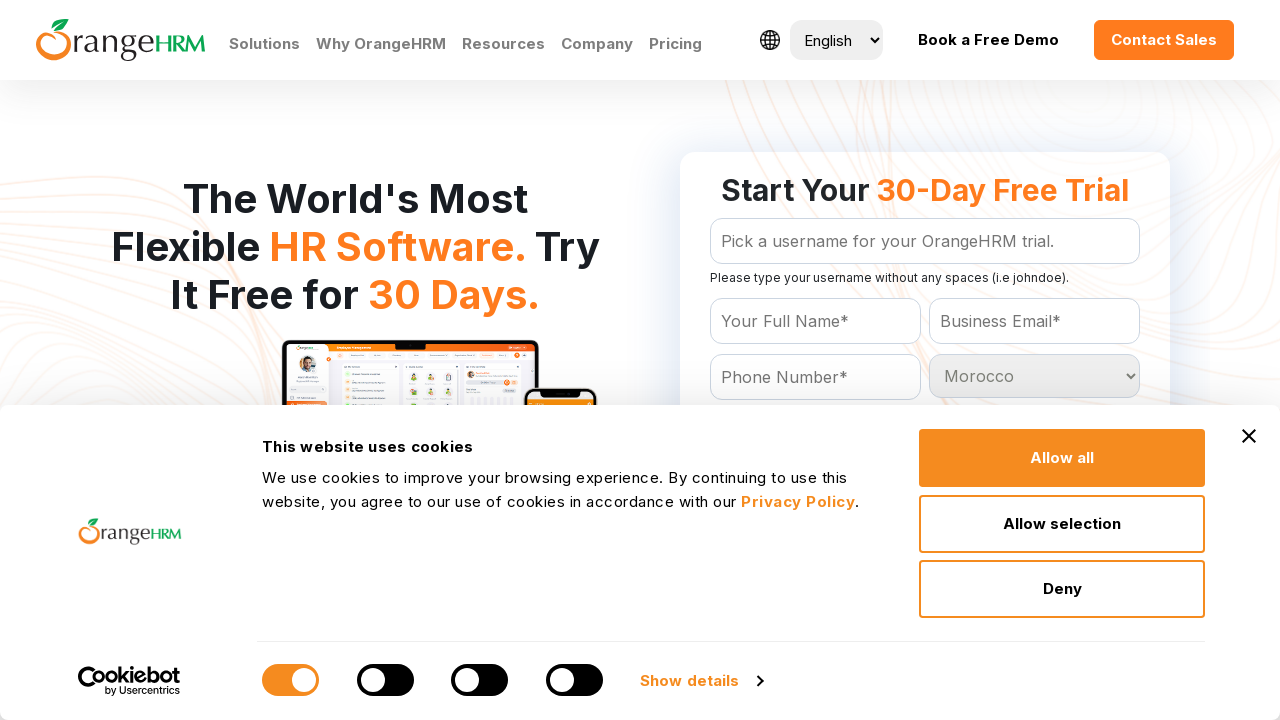

Retrieved value attribute from country option: Mozambique
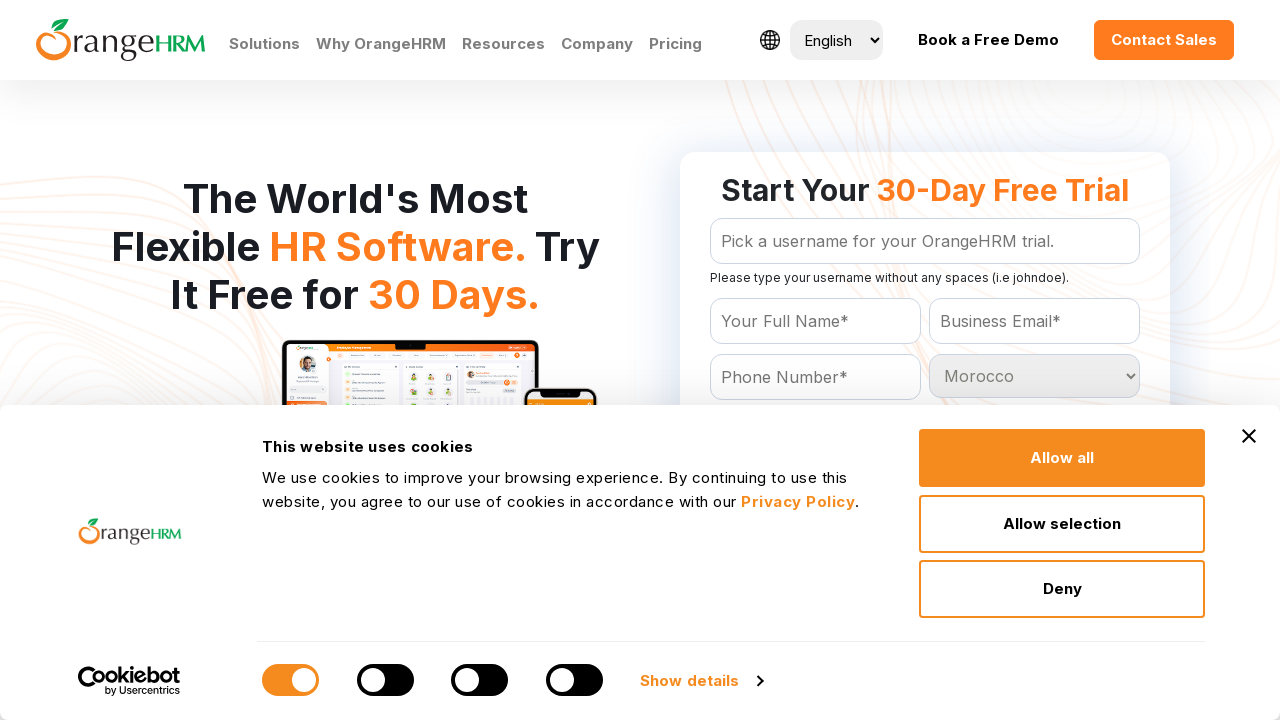

Selected country option with value: Mozambique on select[name='Country']
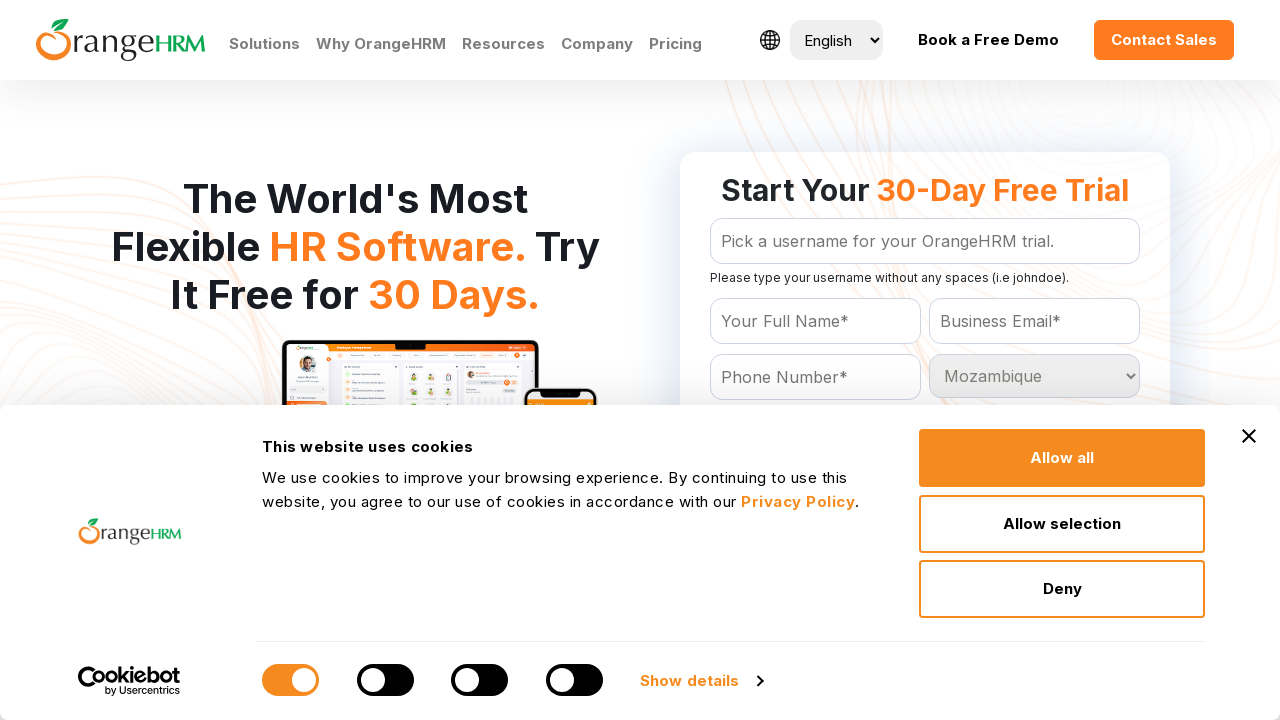

Retrieved value attribute from country option: Myanmar
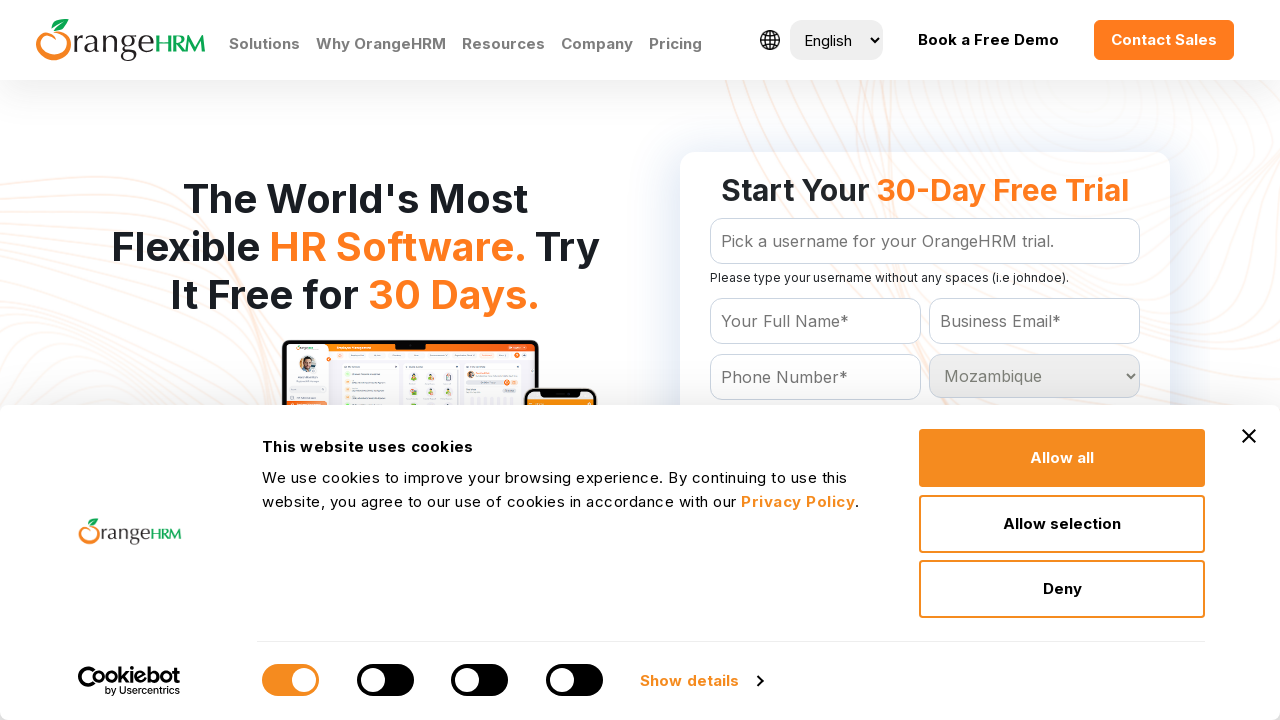

Selected country option with value: Myanmar on select[name='Country']
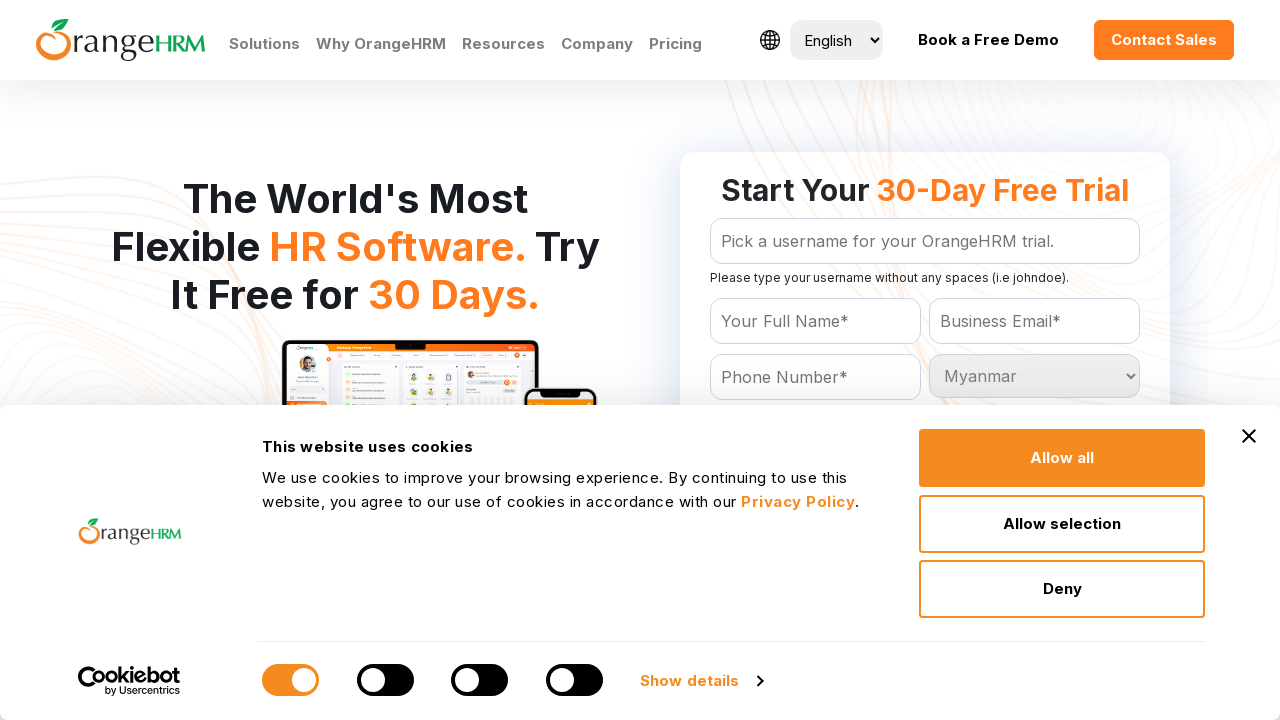

Retrieved value attribute from country option: Namibia
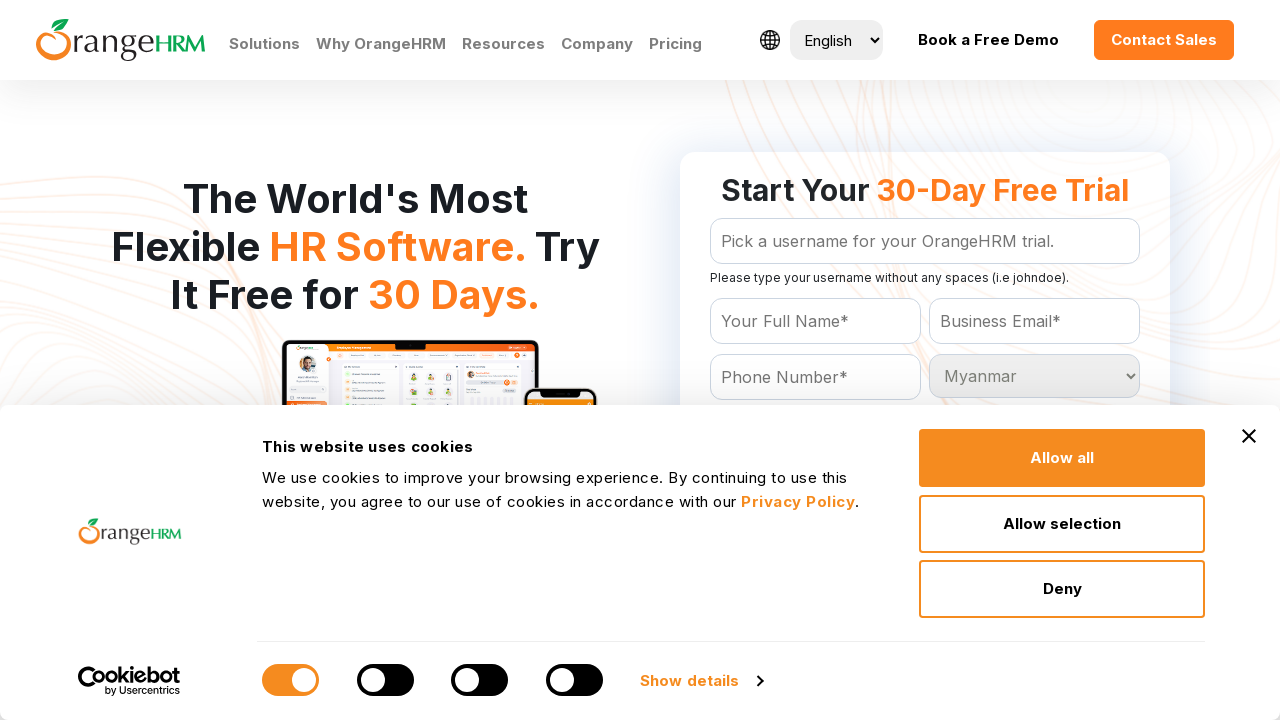

Selected country option with value: Namibia on select[name='Country']
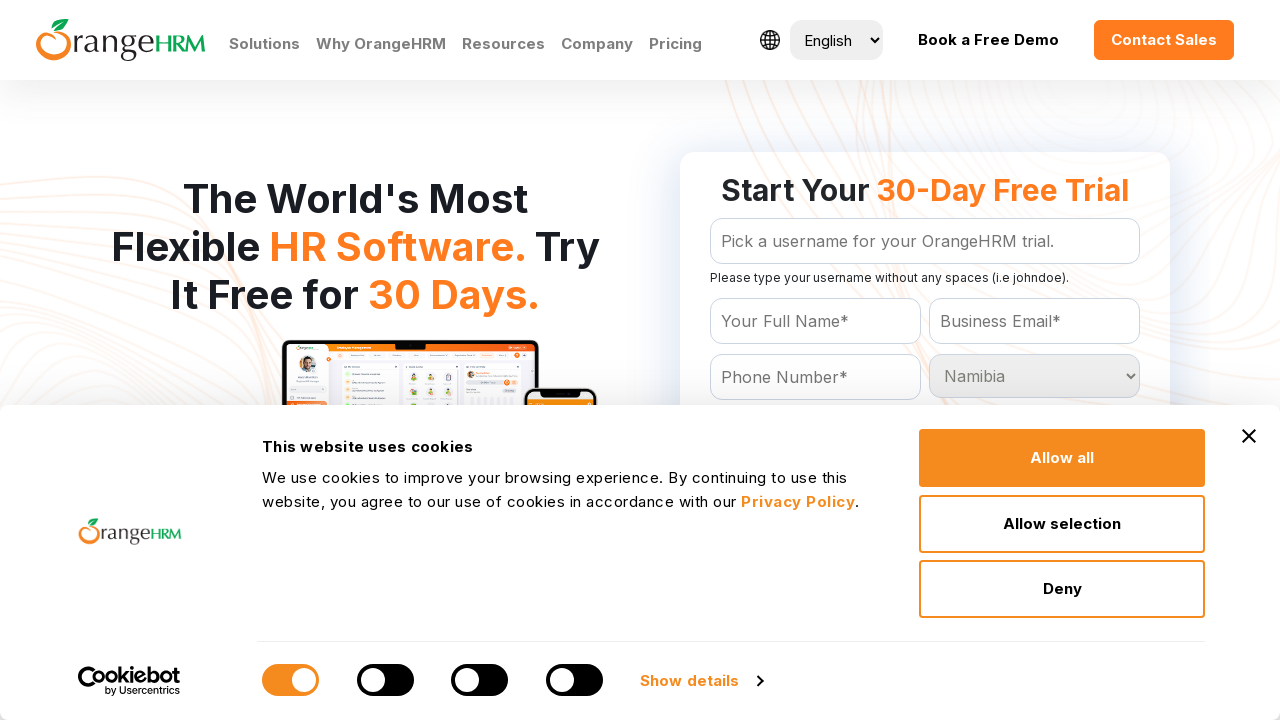

Retrieved value attribute from country option: Nauru
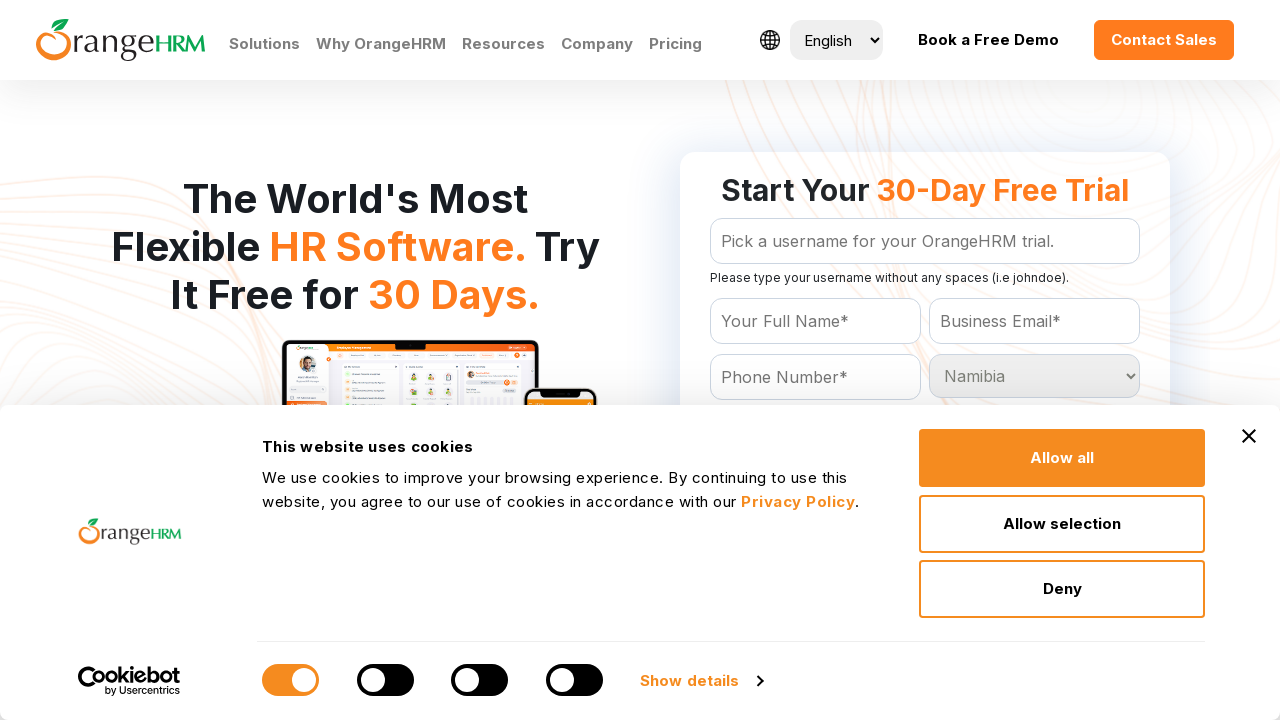

Selected country option with value: Nauru on select[name='Country']
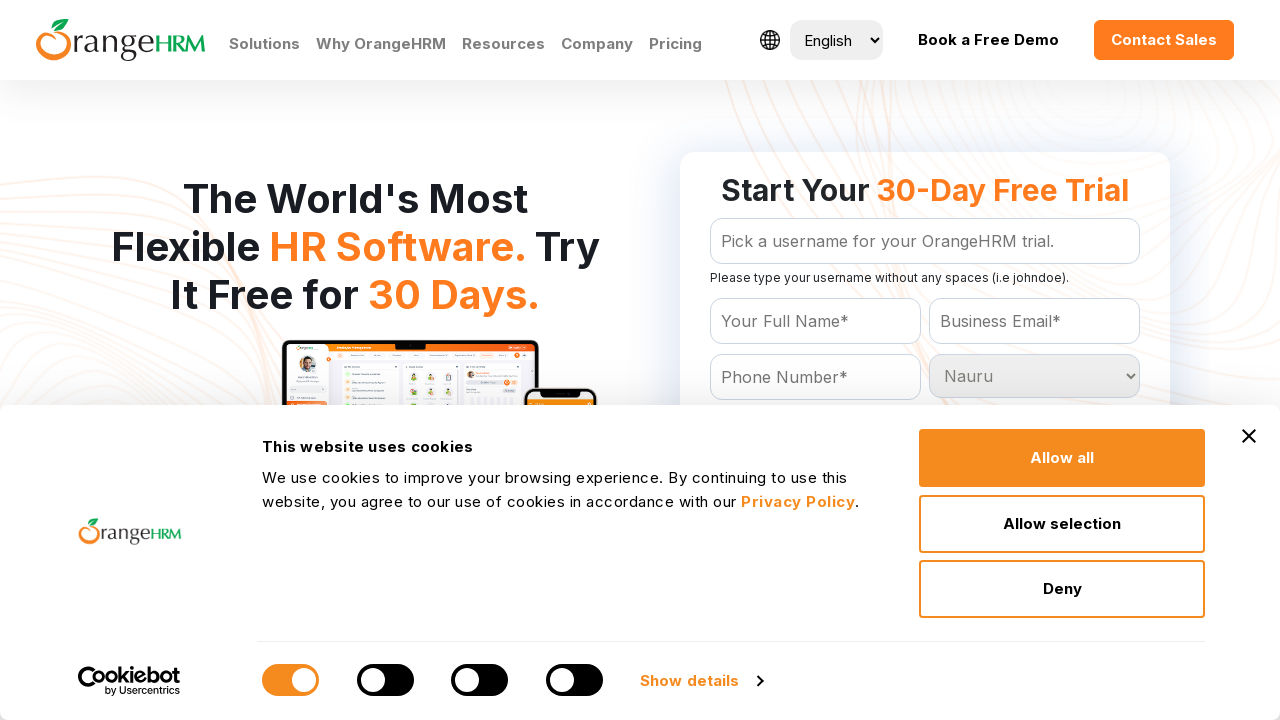

Retrieved value attribute from country option: Nepal
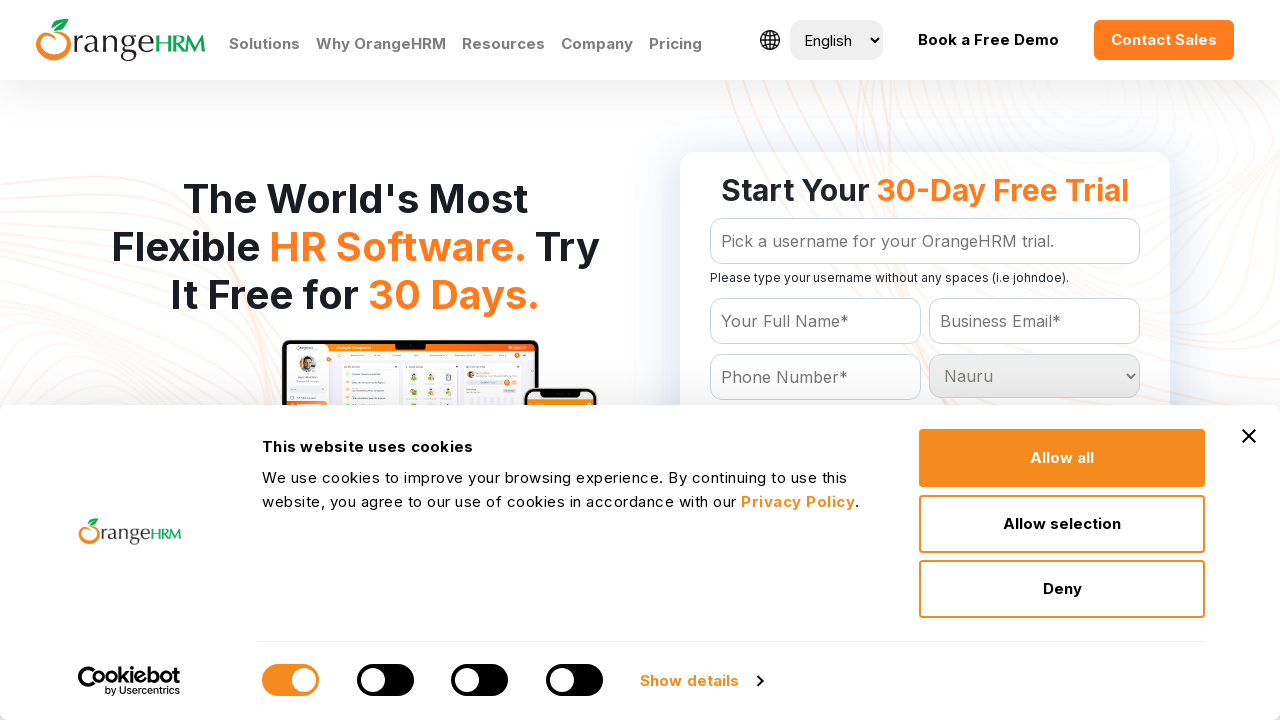

Selected country option with value: Nepal on select[name='Country']
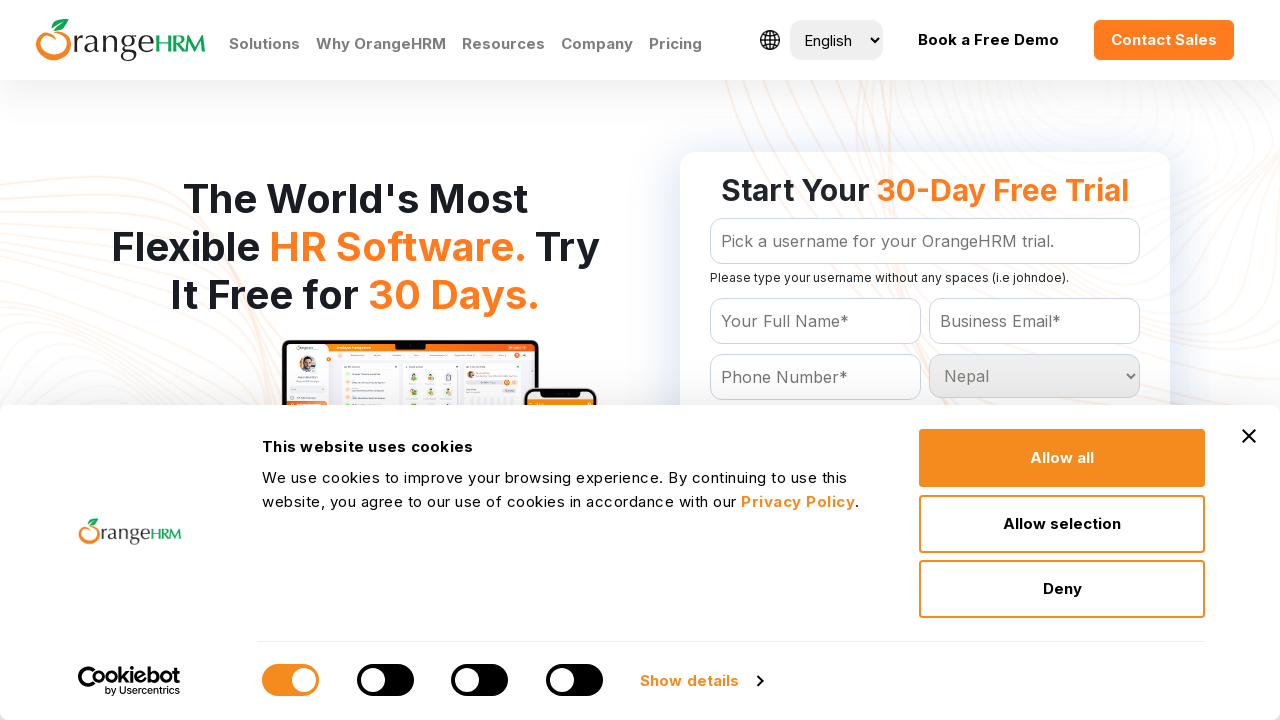

Retrieved value attribute from country option: Netherlands
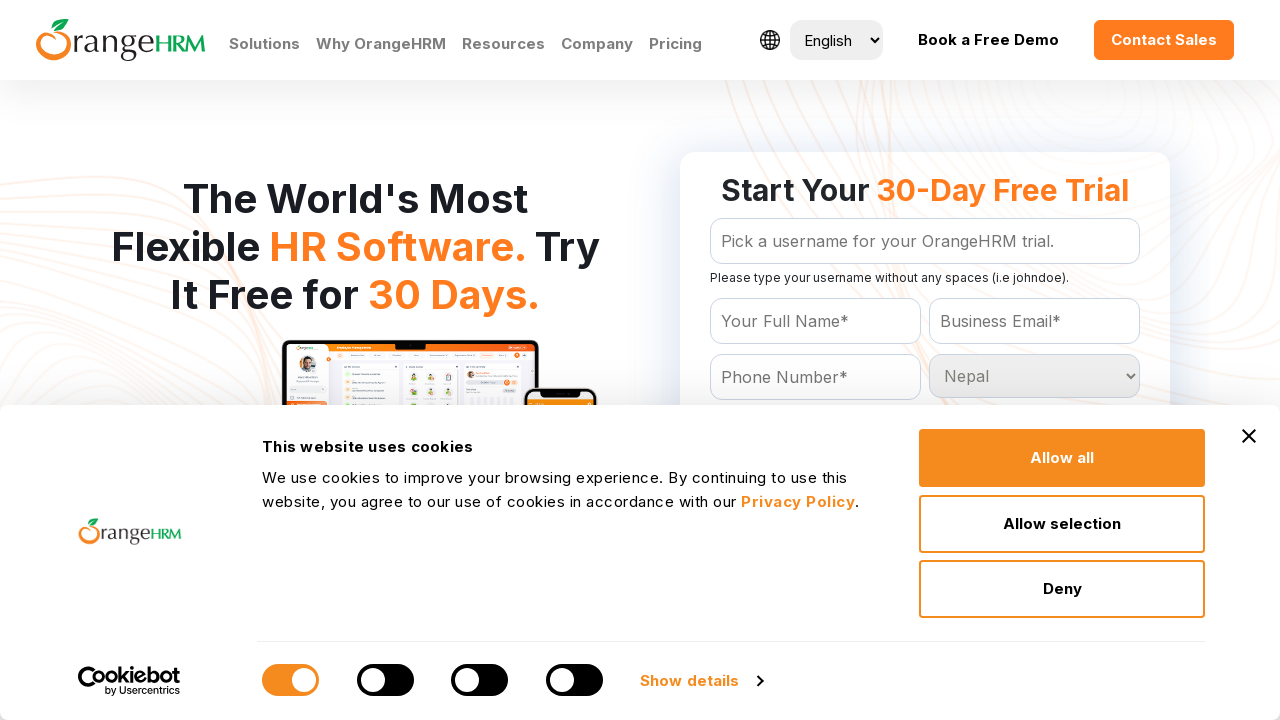

Selected country option with value: Netherlands on select[name='Country']
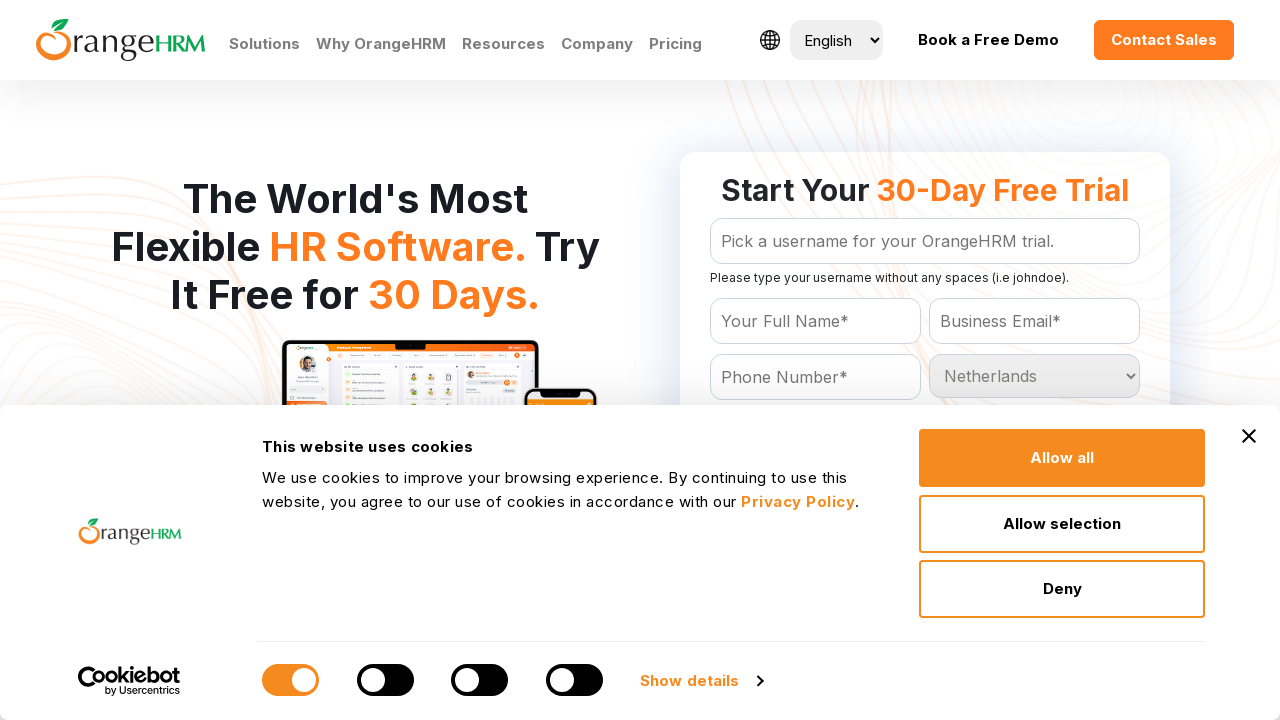

Retrieved value attribute from country option: Netherlands Antilles
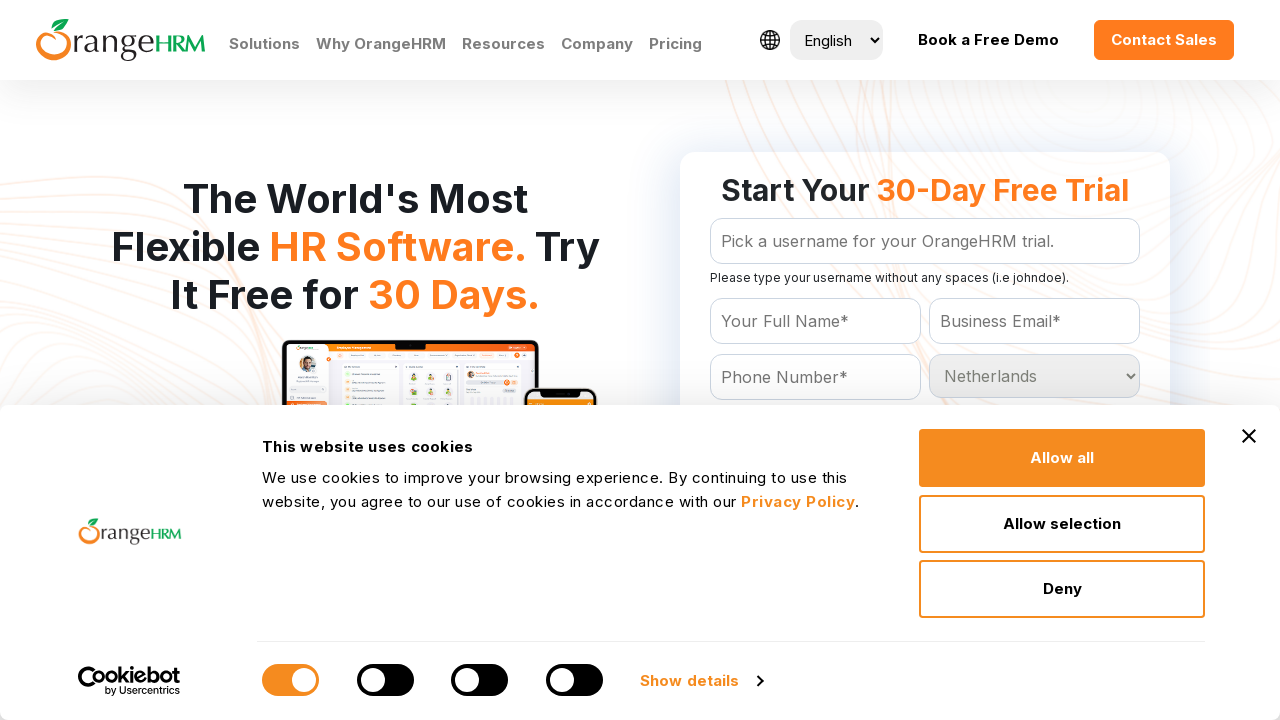

Selected country option with value: Netherlands Antilles on select[name='Country']
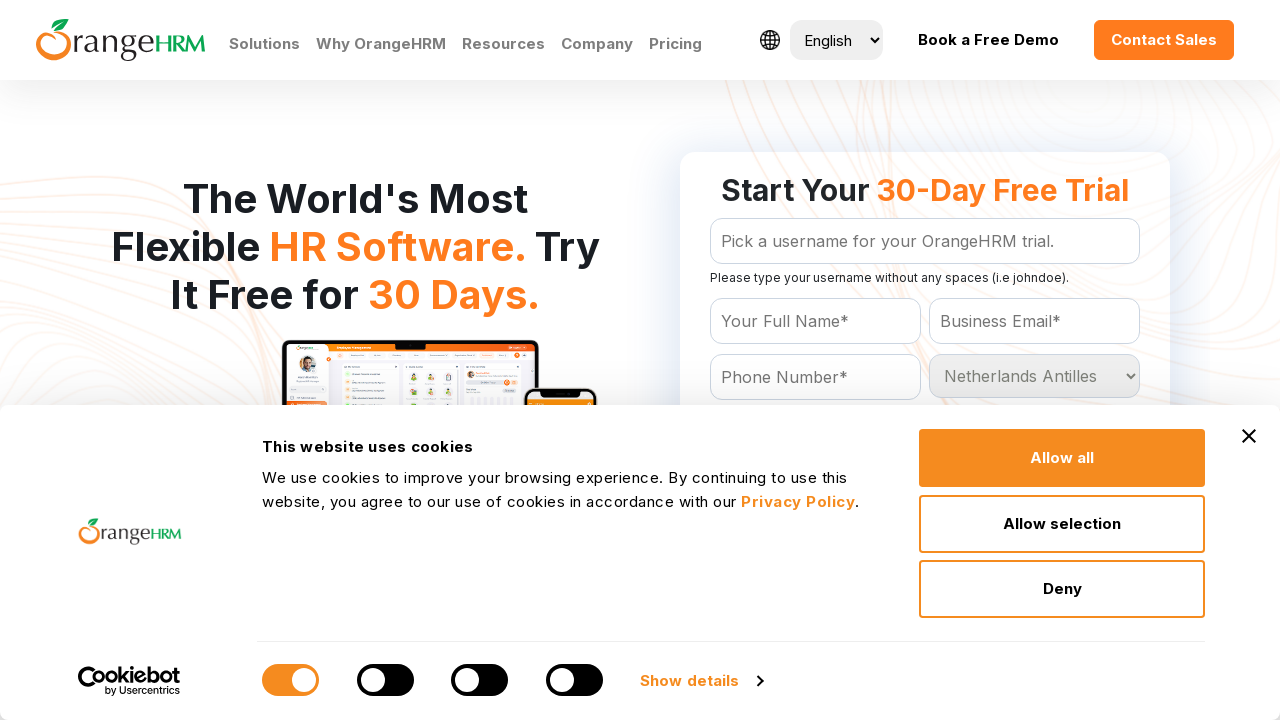

Retrieved value attribute from country option: New Caledonia
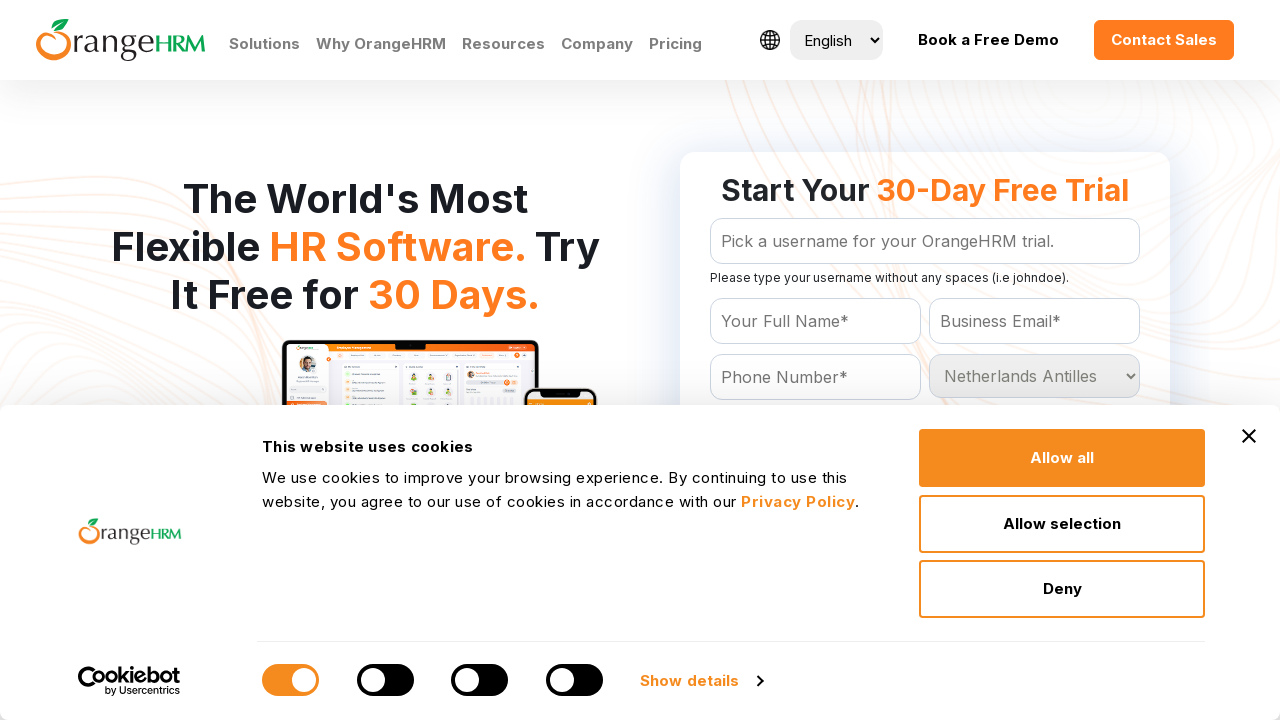

Selected country option with value: New Caledonia on select[name='Country']
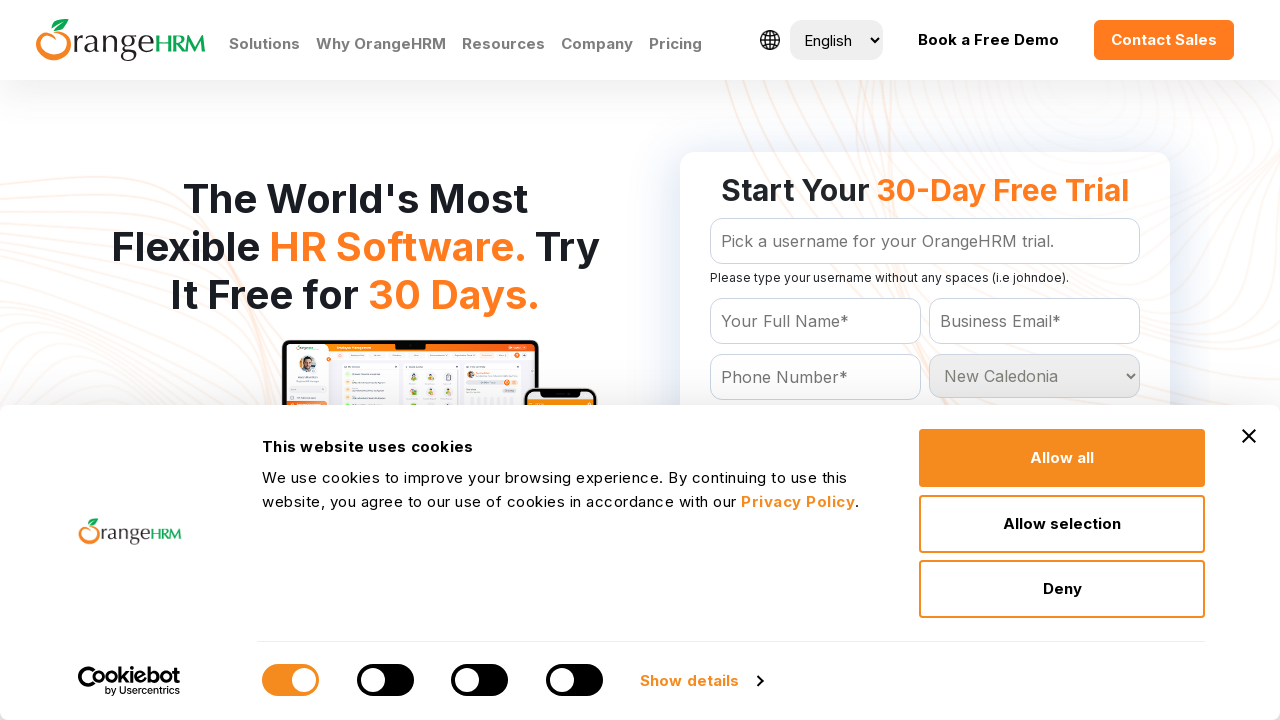

Retrieved value attribute from country option: New Zealand
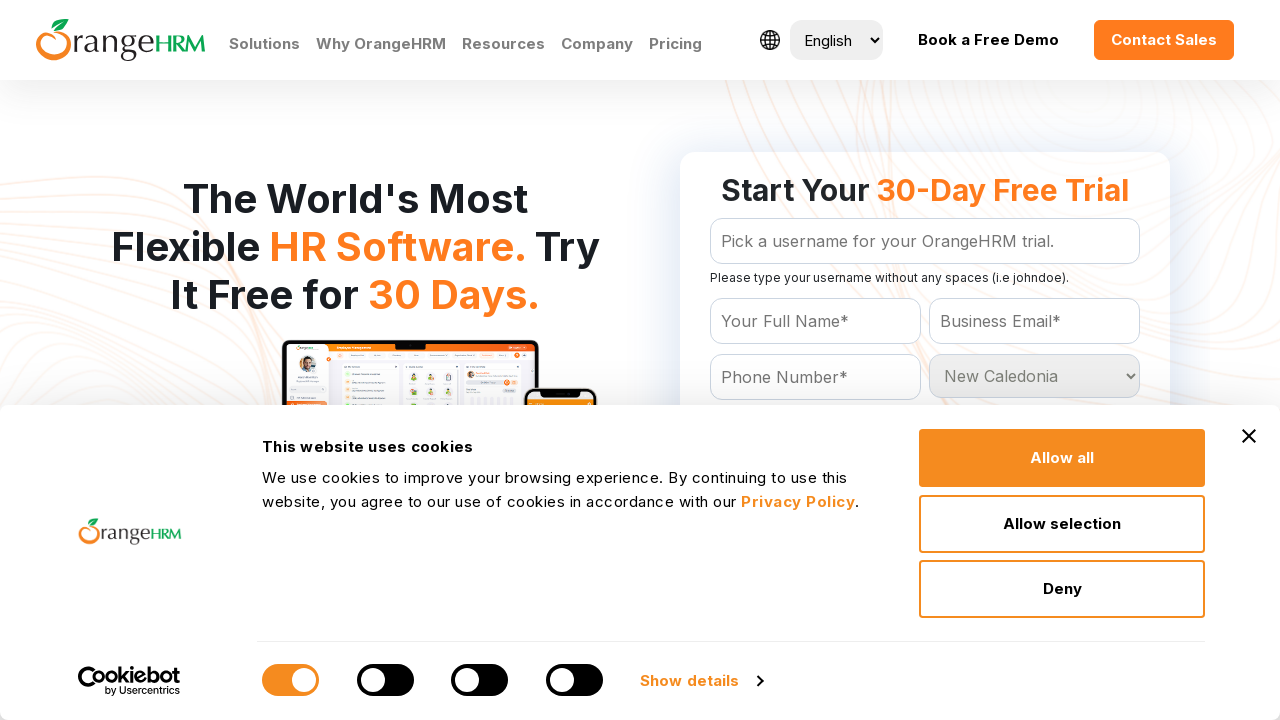

Selected country option with value: New Zealand on select[name='Country']
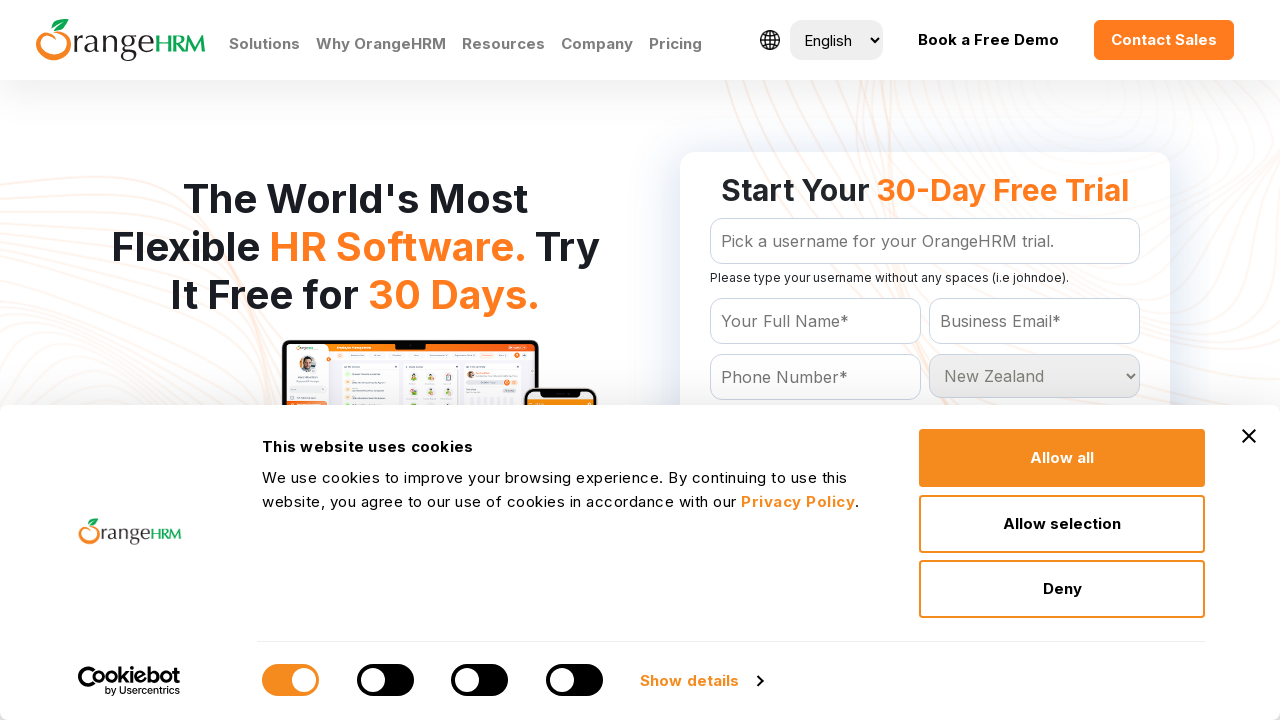

Retrieved value attribute from country option: Nicaragua
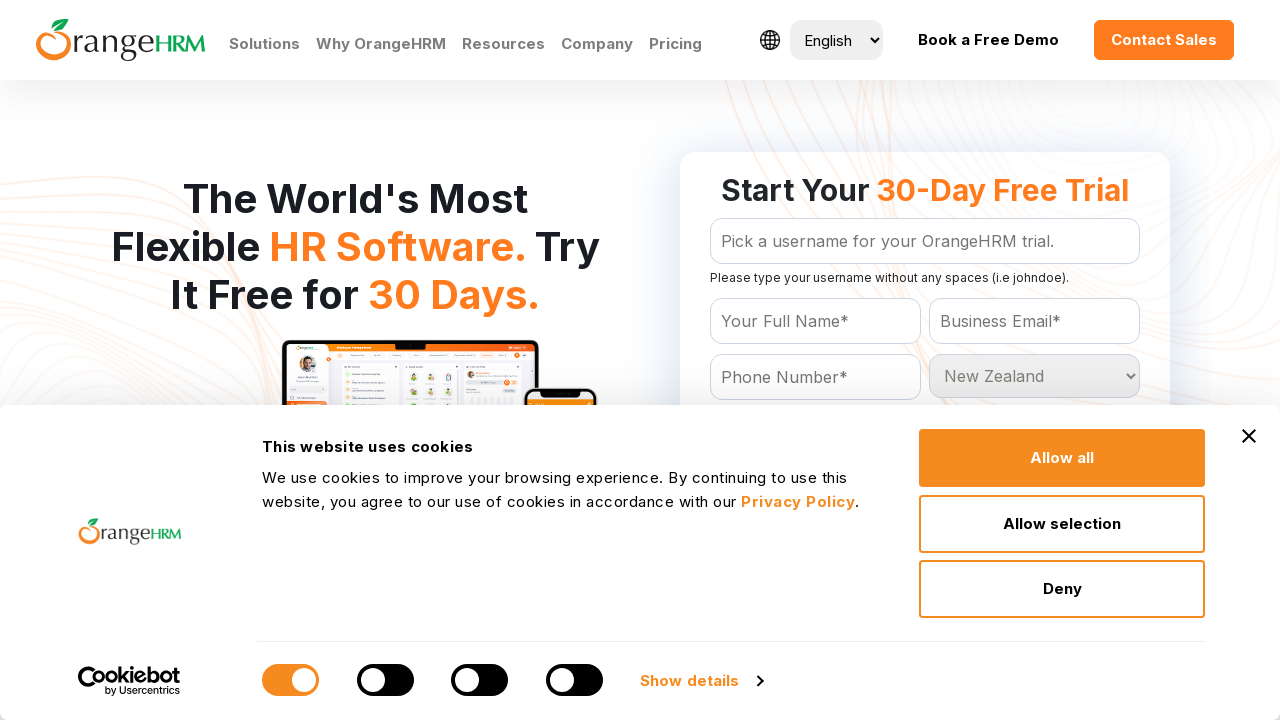

Selected country option with value: Nicaragua on select[name='Country']
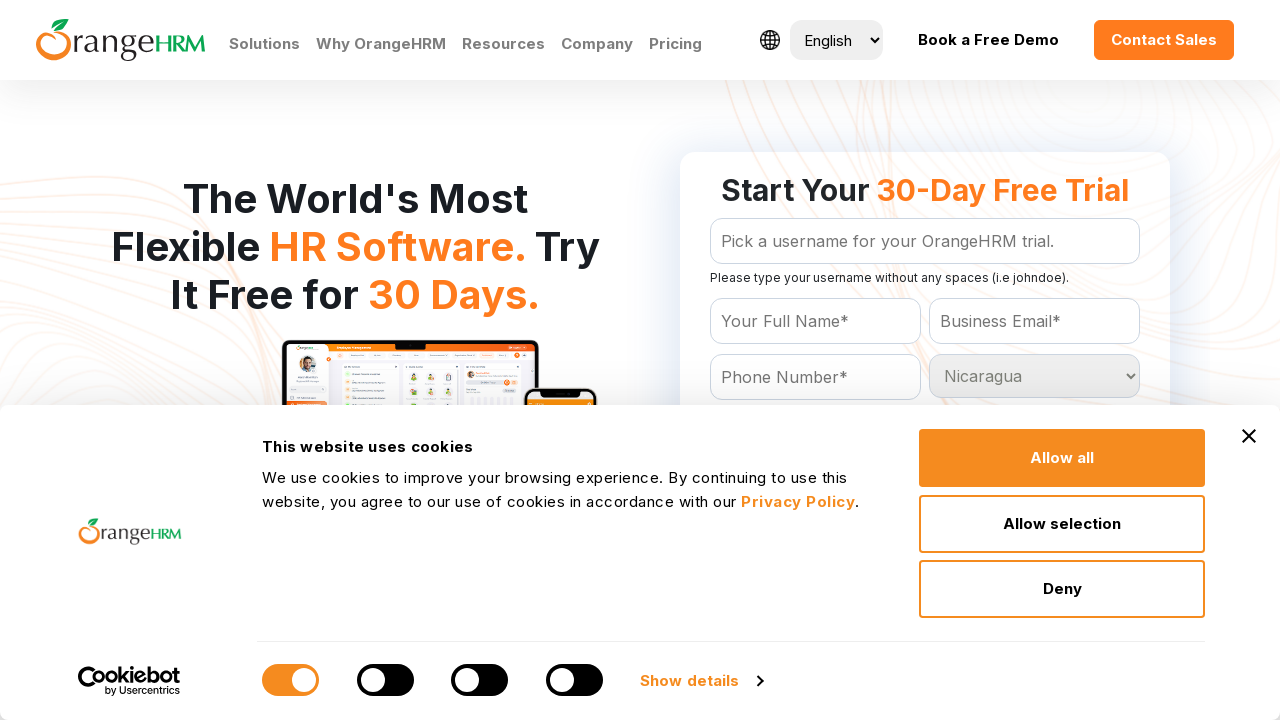

Retrieved value attribute from country option: Niger
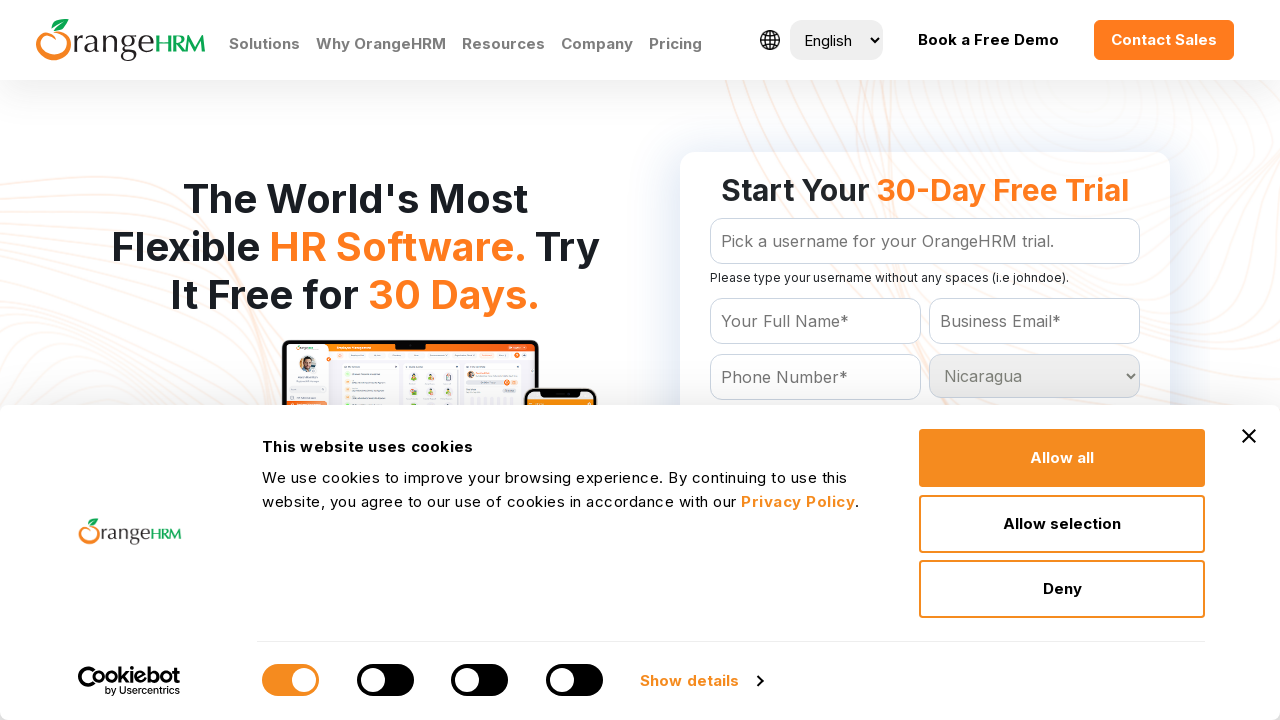

Selected country option with value: Niger on select[name='Country']
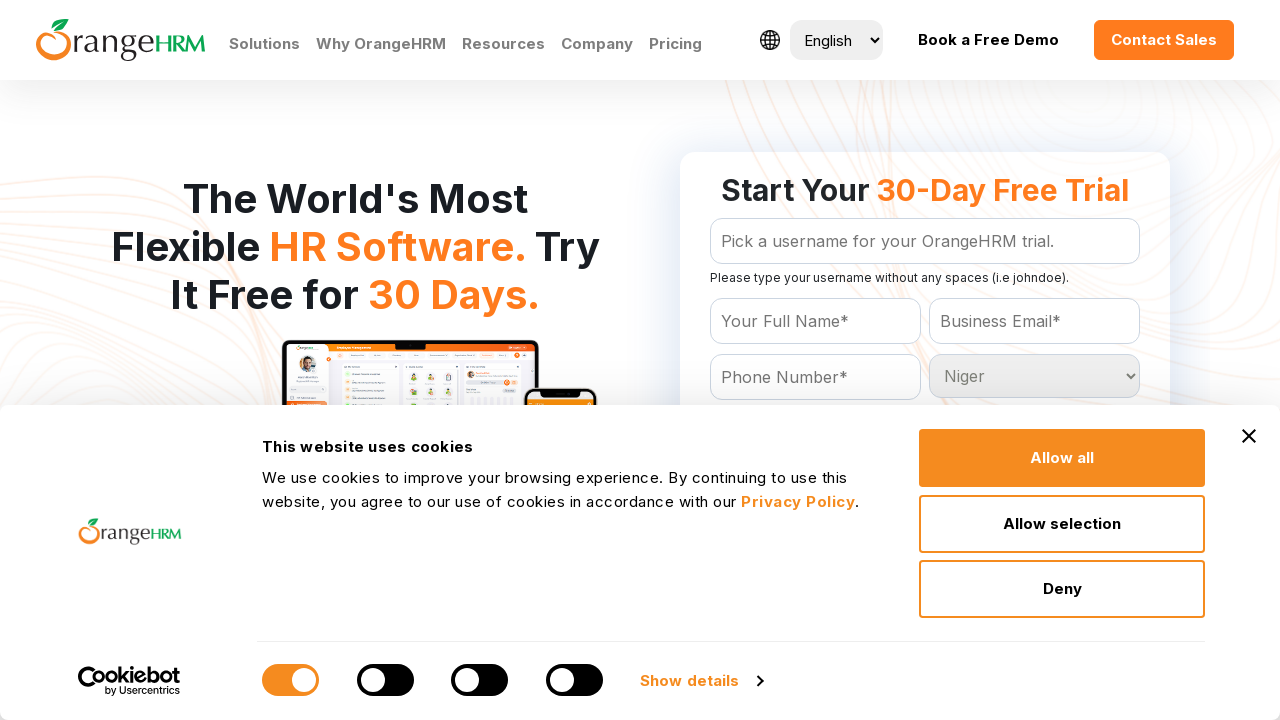

Retrieved value attribute from country option: Nigeria
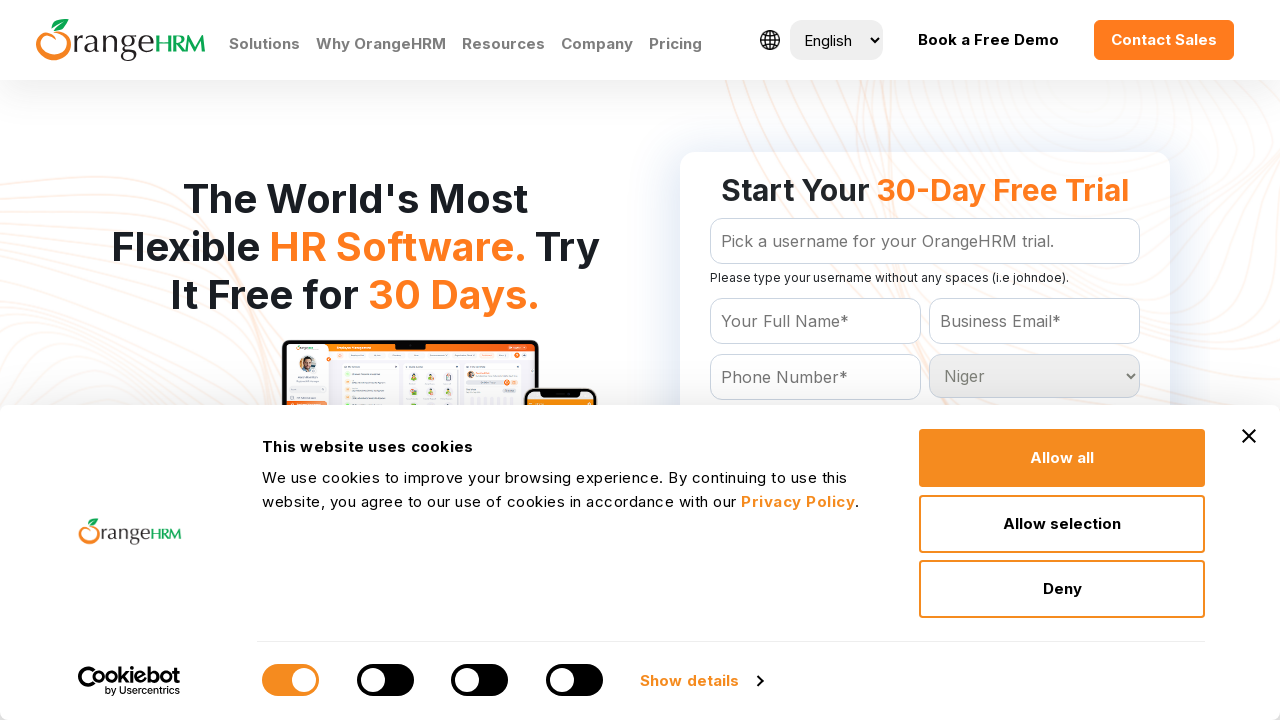

Selected country option with value: Nigeria on select[name='Country']
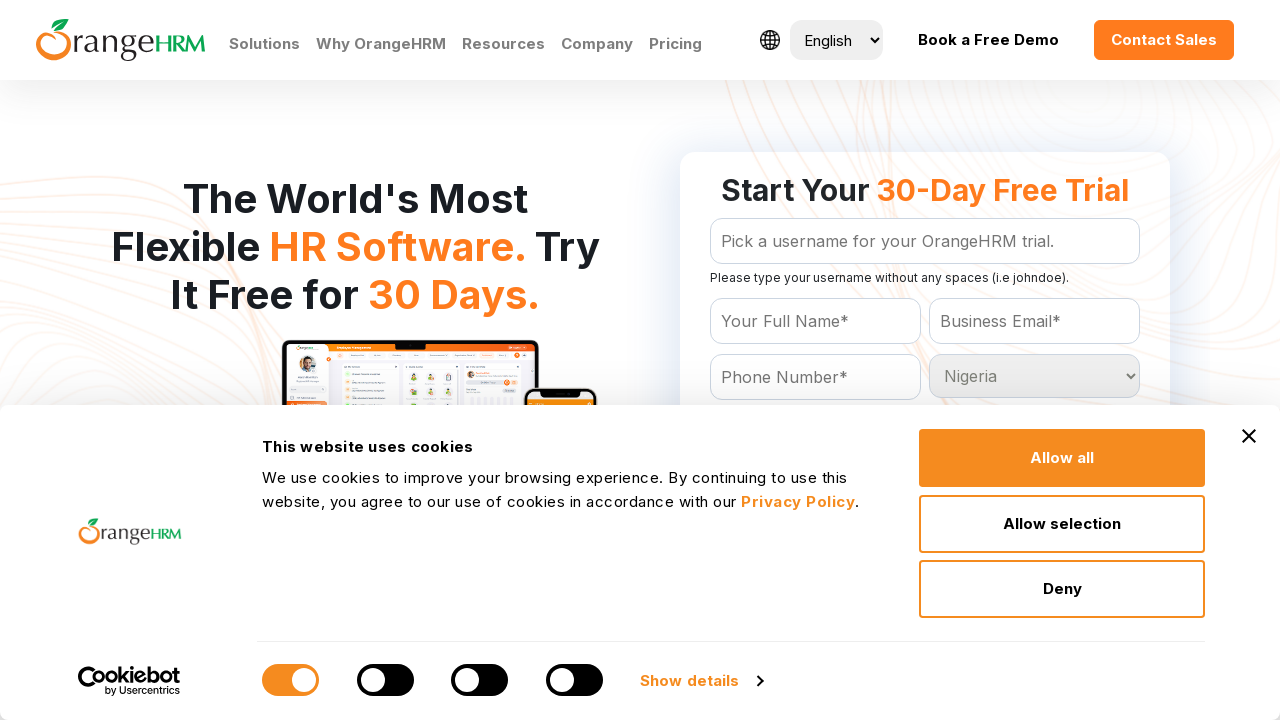

Retrieved value attribute from country option: Niue
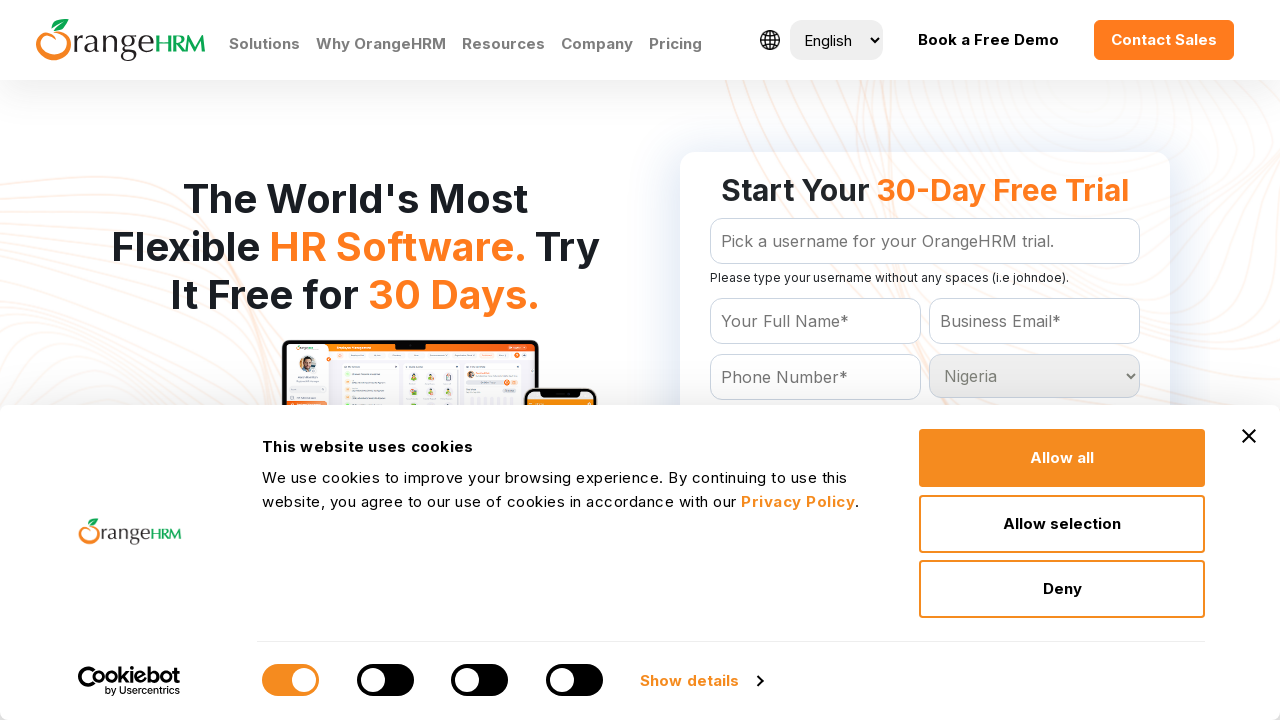

Selected country option with value: Niue on select[name='Country']
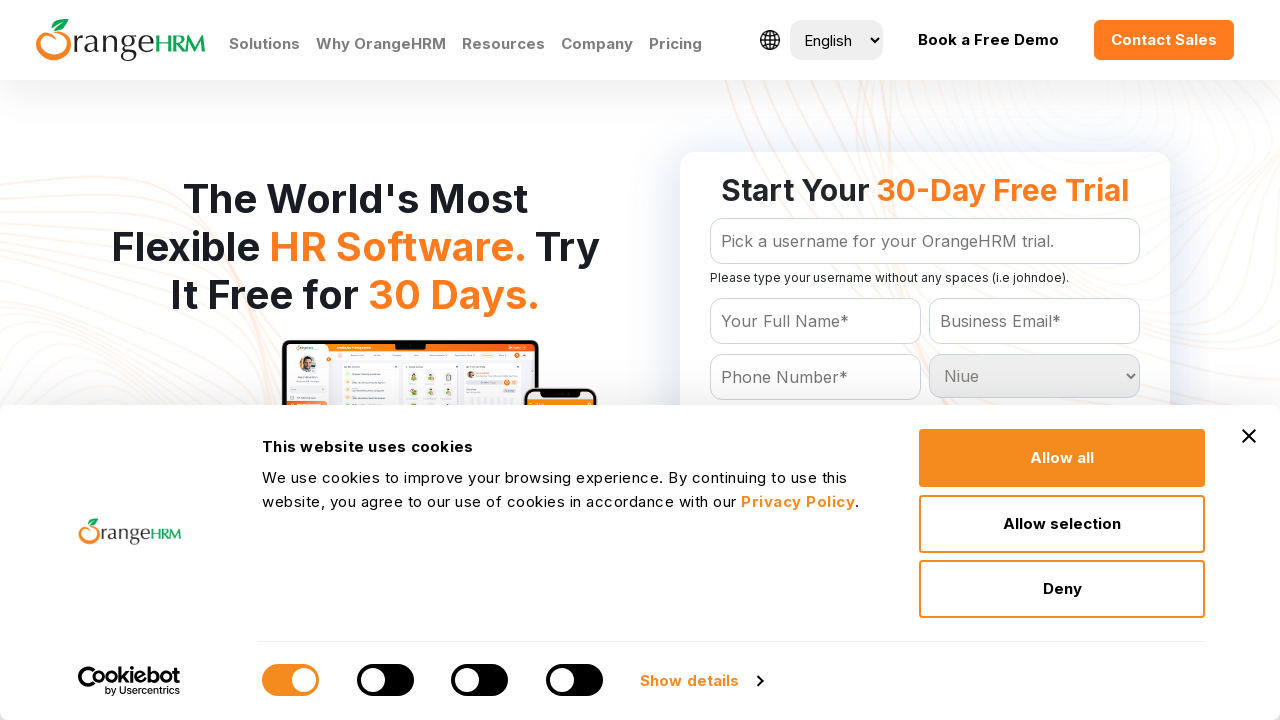

Retrieved value attribute from country option: Norfolk Island
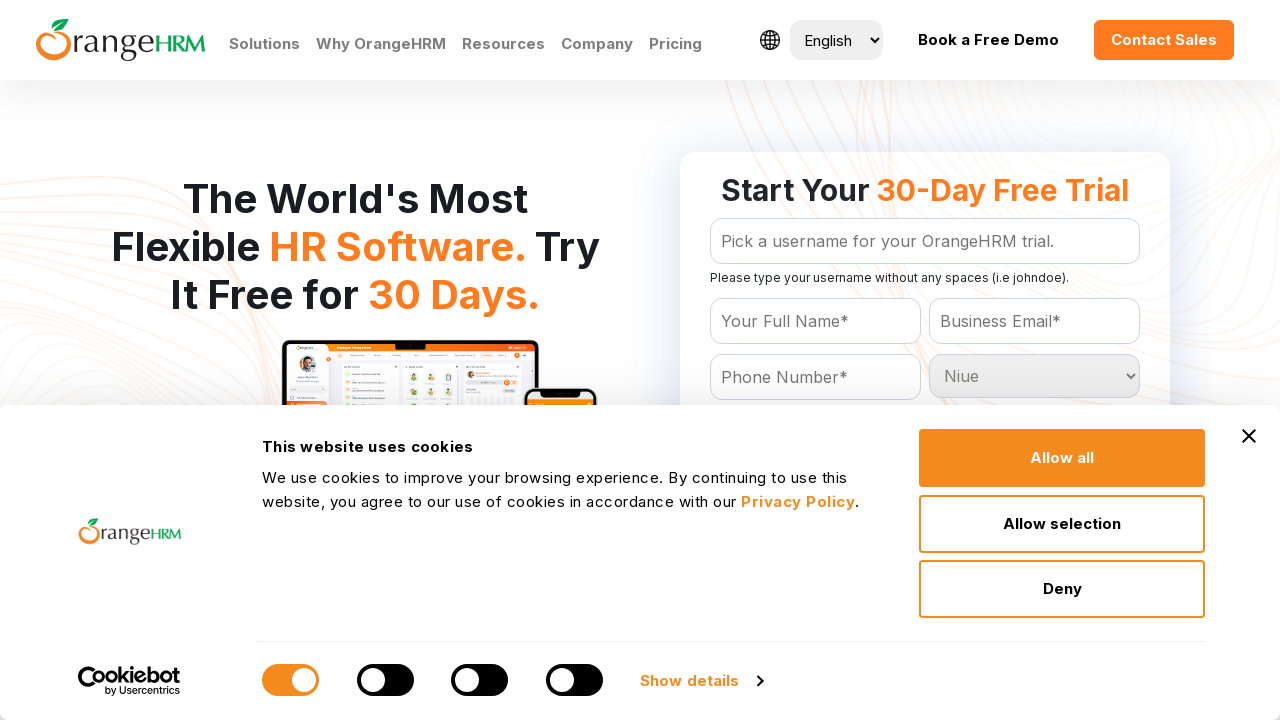

Selected country option with value: Norfolk Island on select[name='Country']
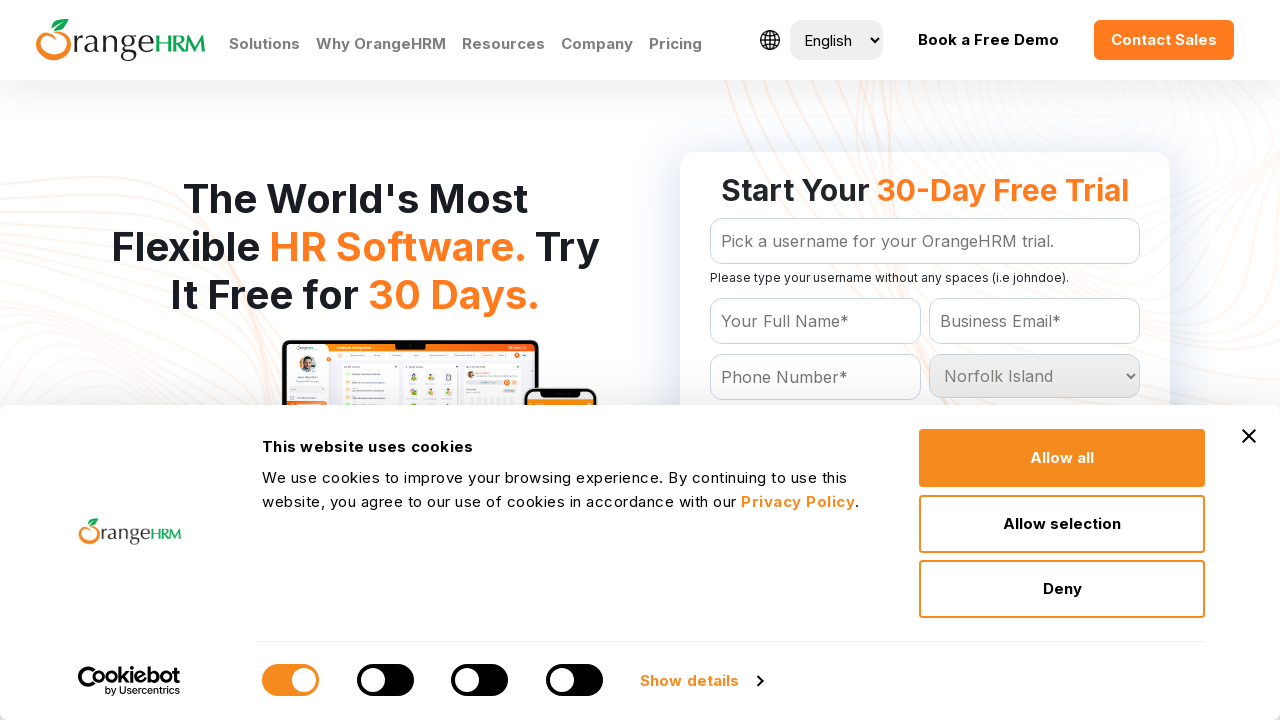

Retrieved value attribute from country option: Northern Mariana Islands
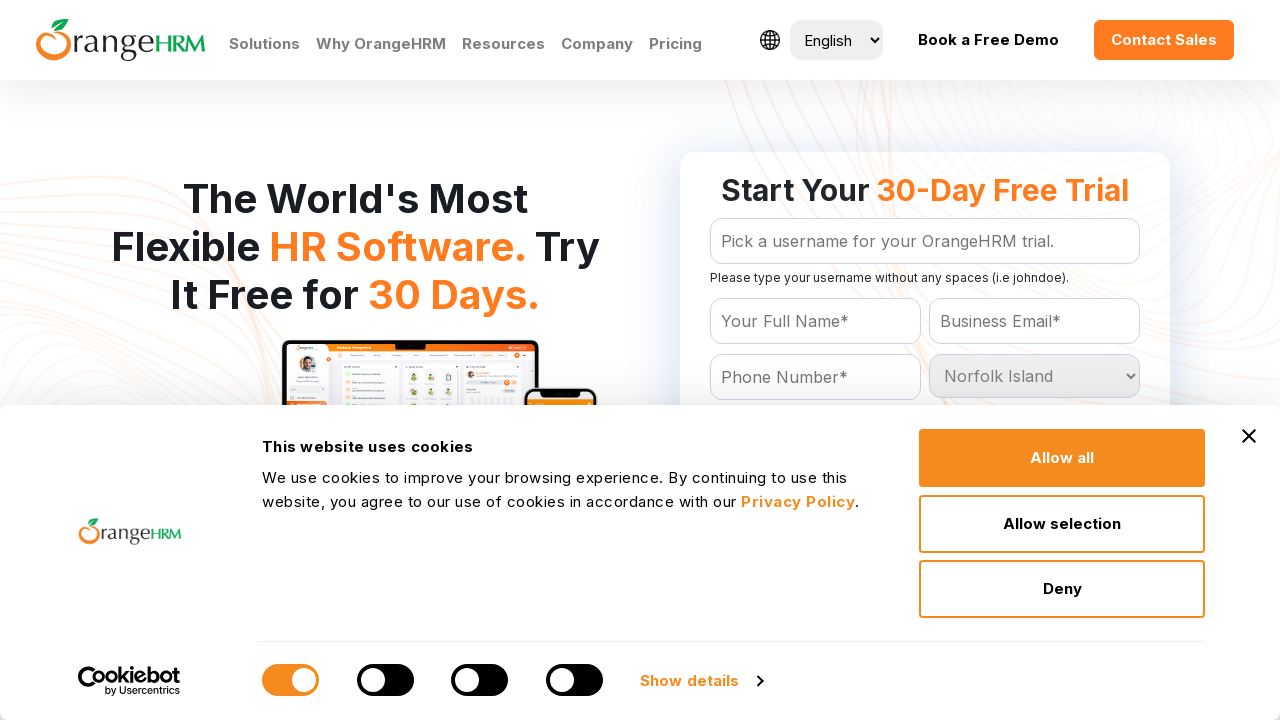

Selected country option with value: Northern Mariana Islands on select[name='Country']
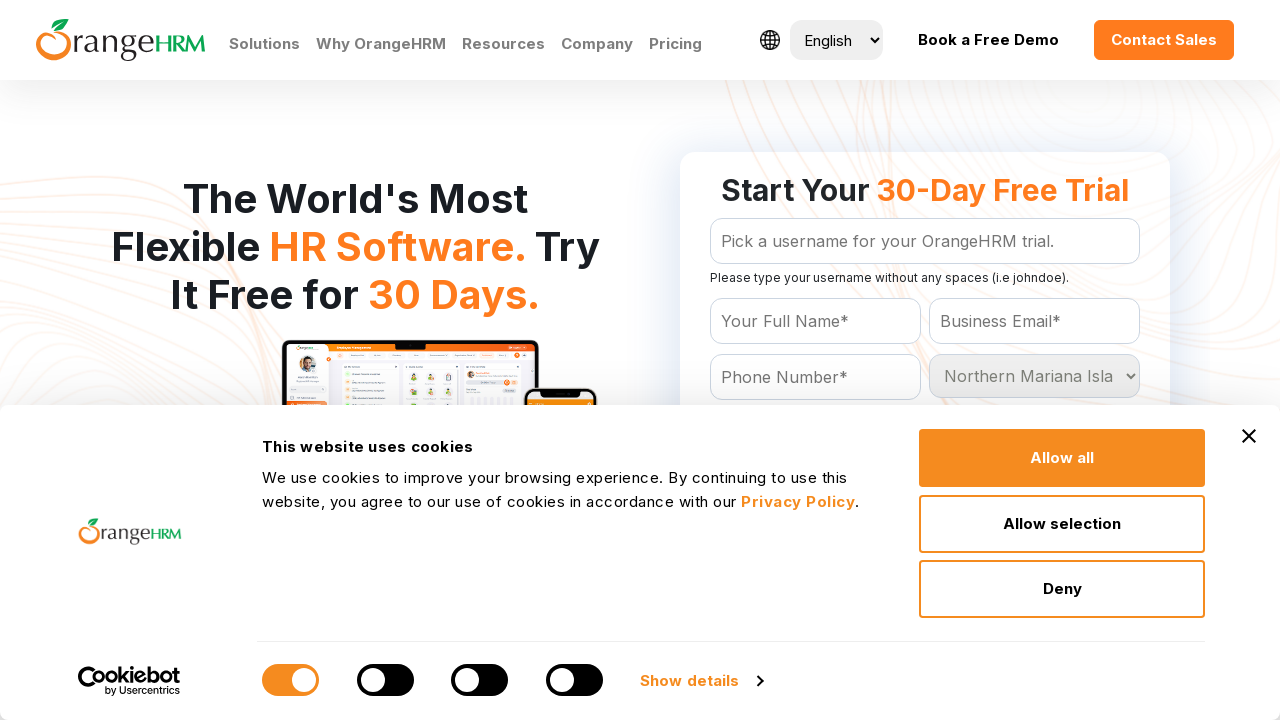

Retrieved value attribute from country option: Norway
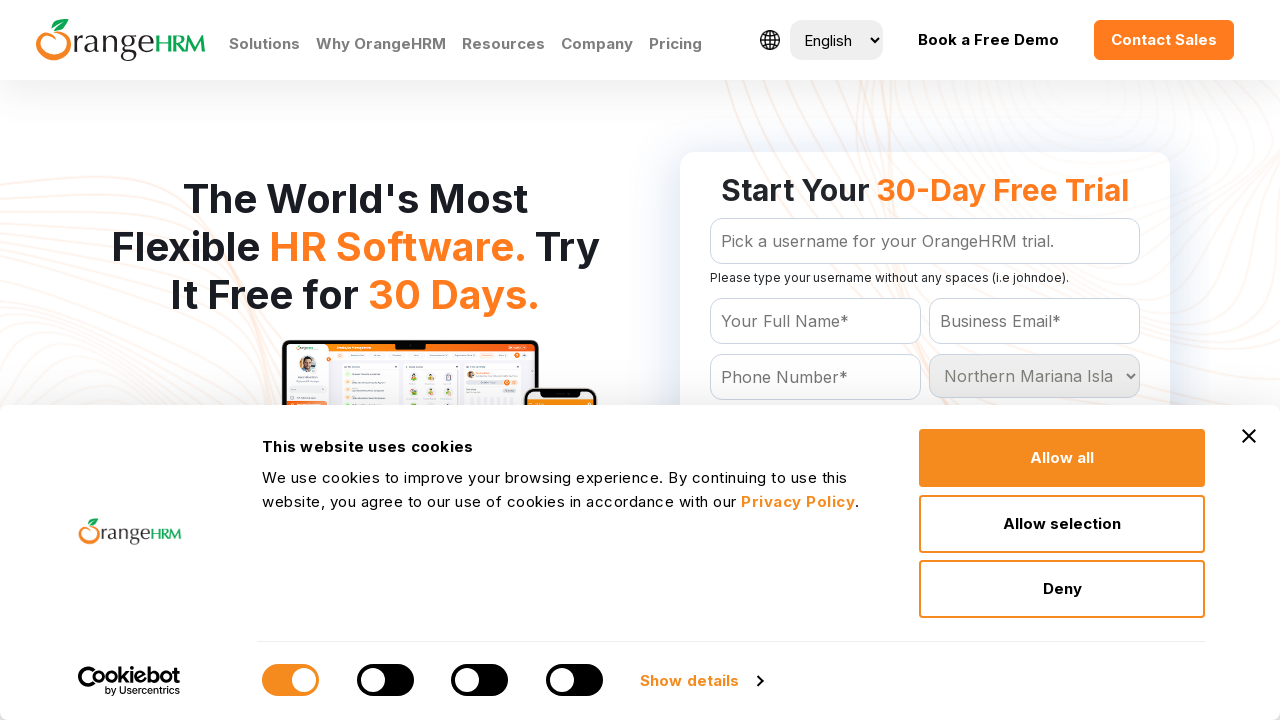

Selected country option with value: Norway on select[name='Country']
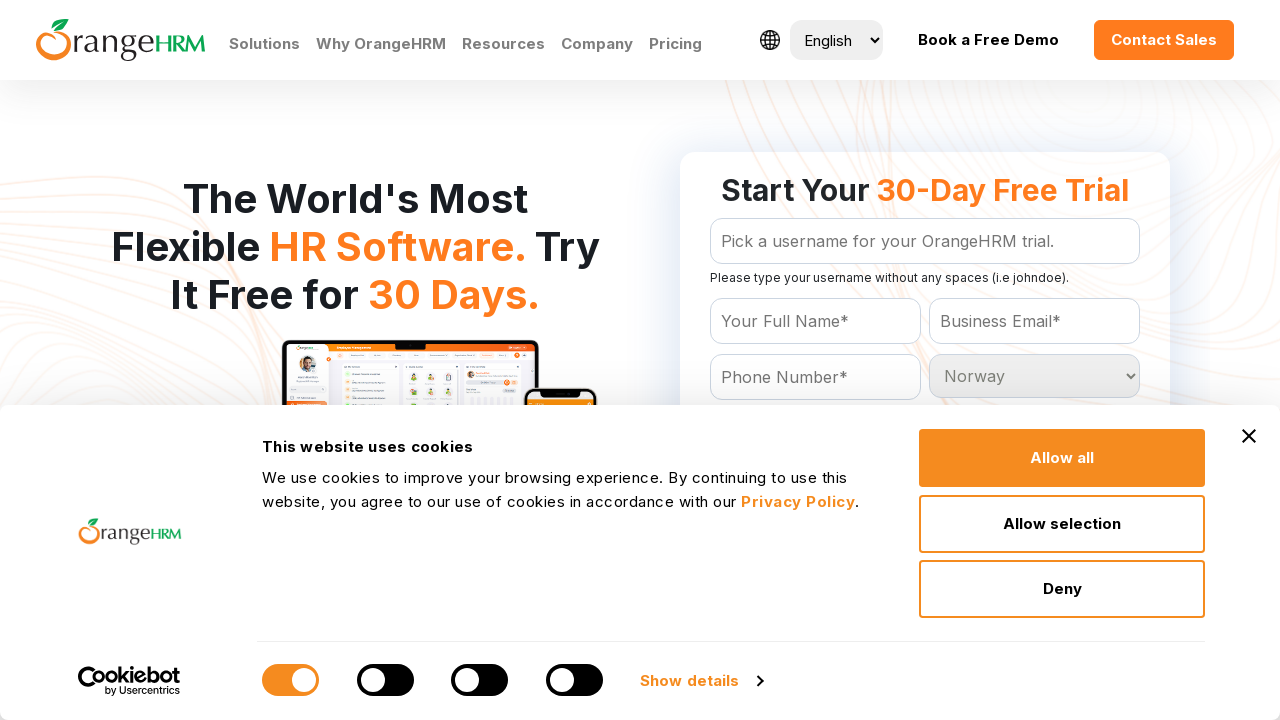

Retrieved value attribute from country option: Oman
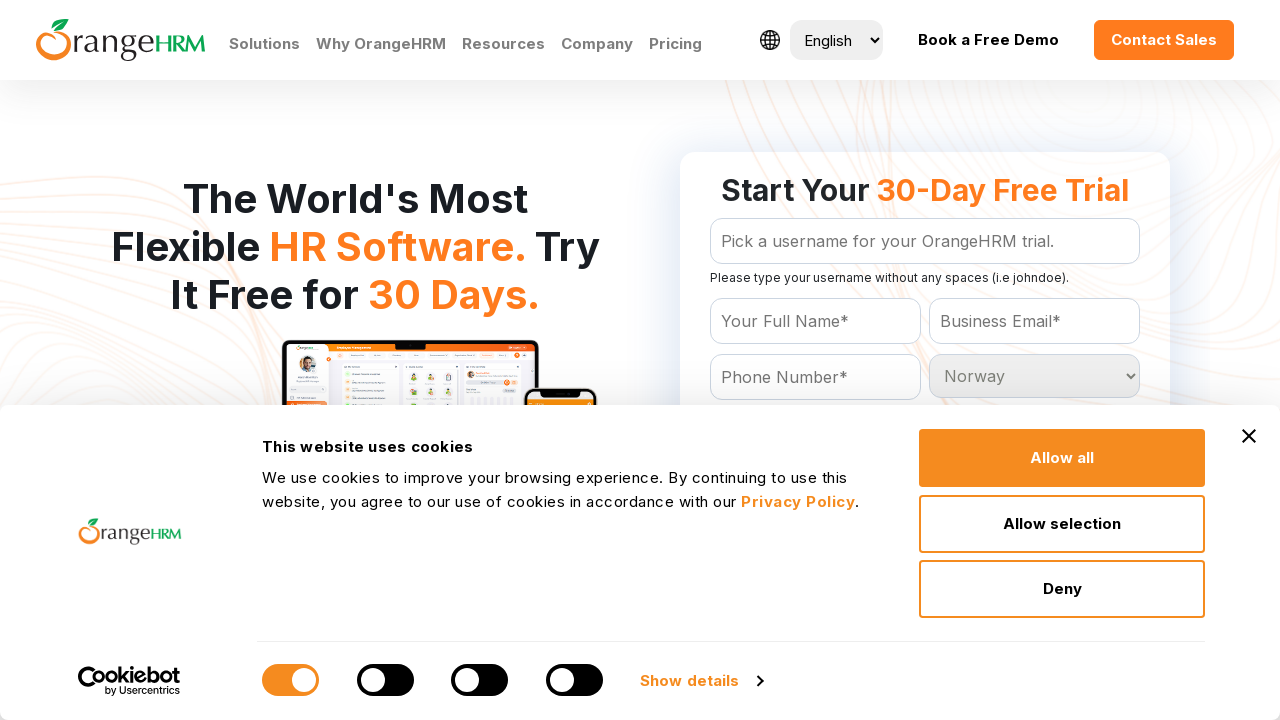

Selected country option with value: Oman on select[name='Country']
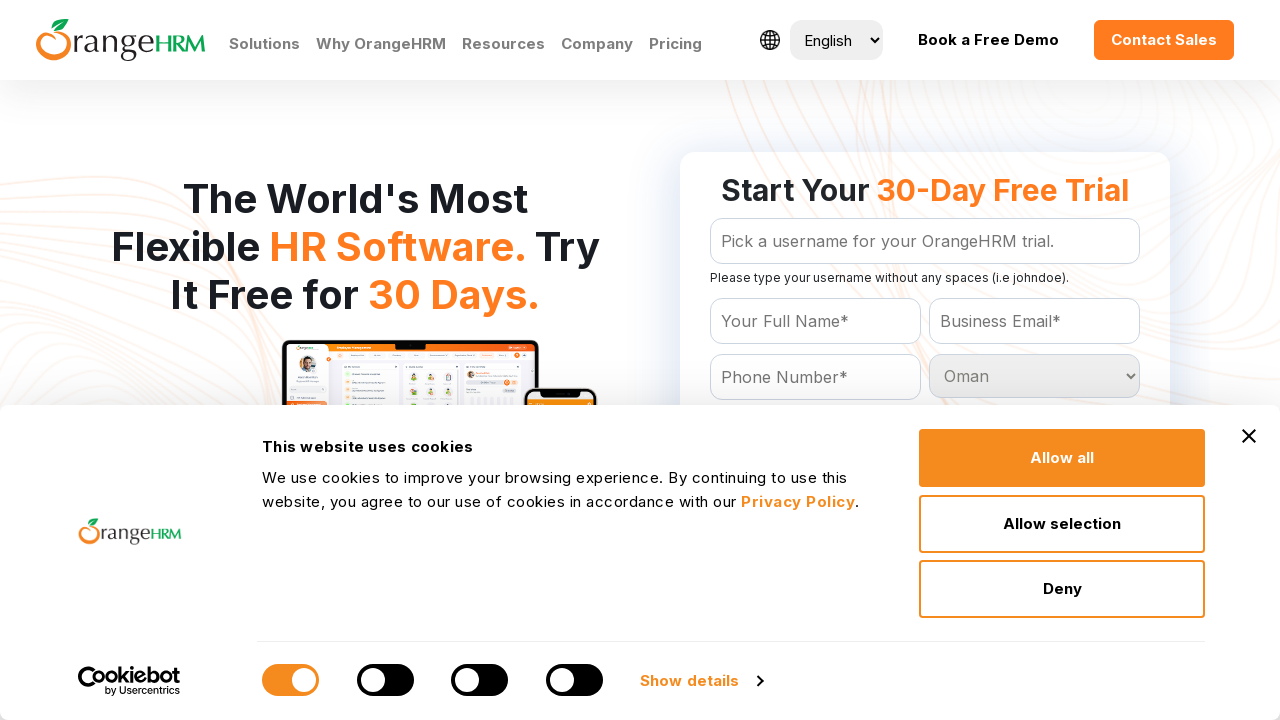

Retrieved value attribute from country option: Pakistan
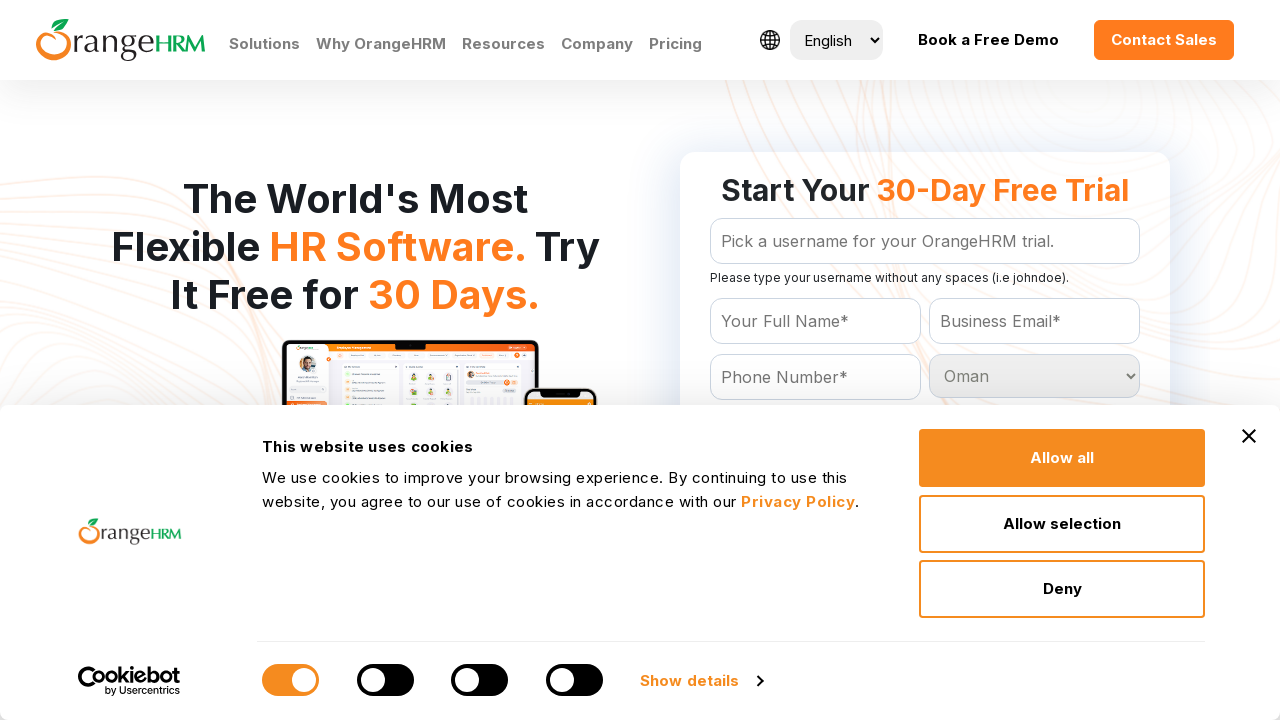

Selected country option with value: Pakistan on select[name='Country']
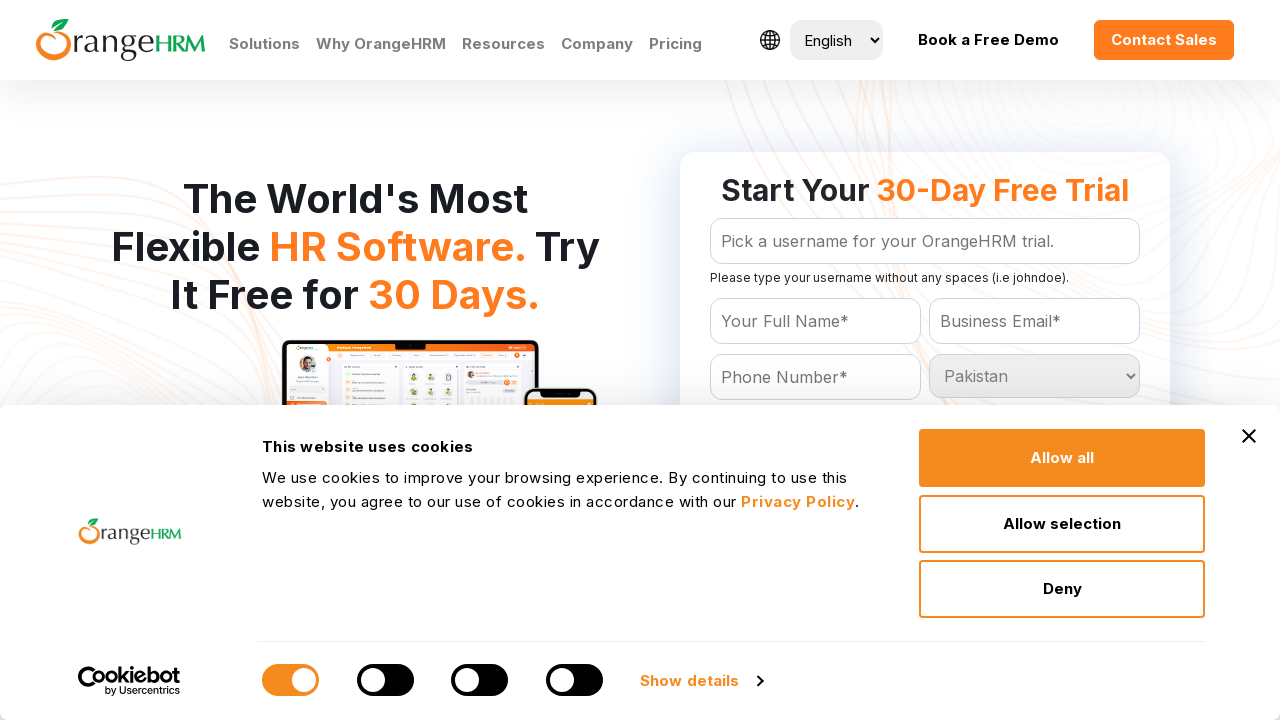

Retrieved value attribute from country option: Palau
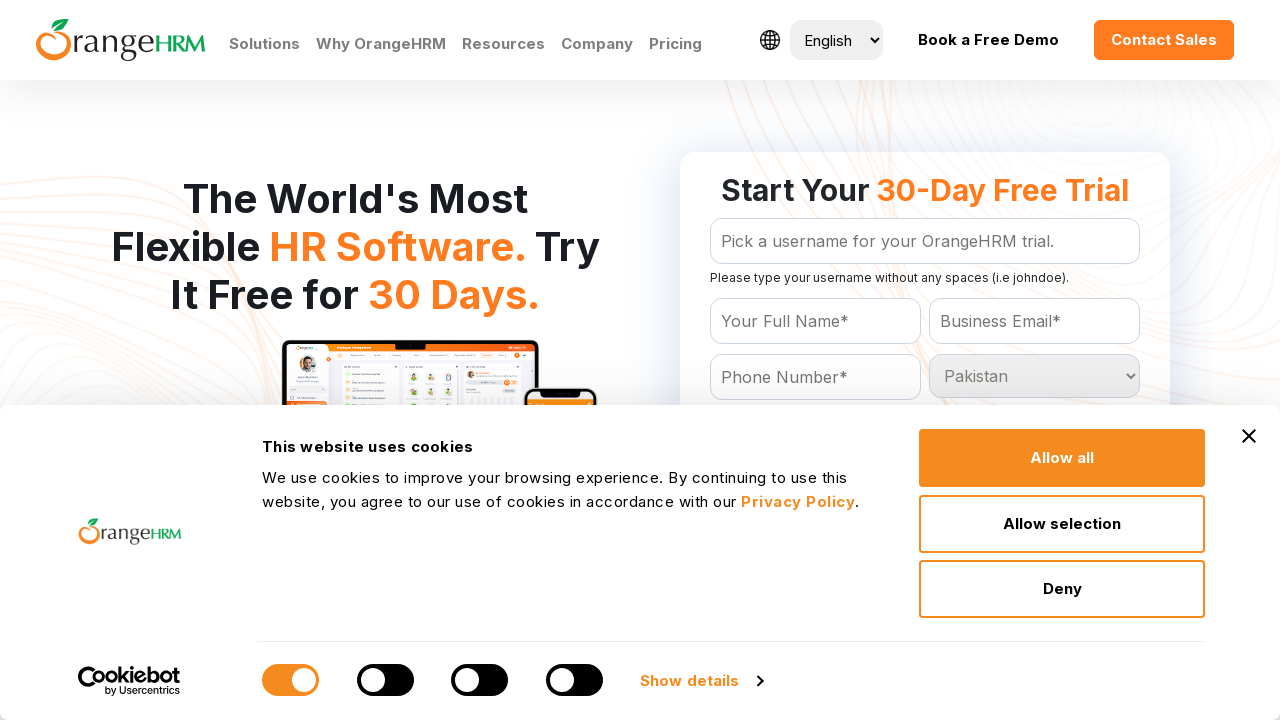

Selected country option with value: Palau on select[name='Country']
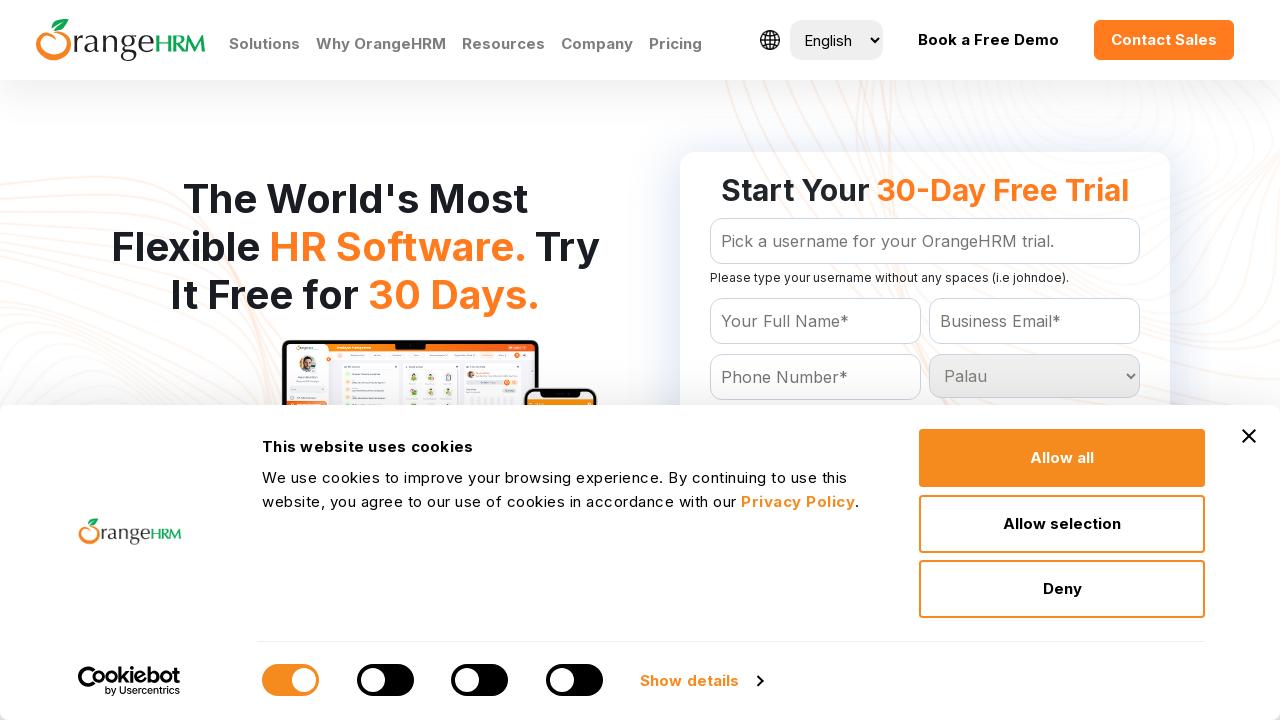

Retrieved value attribute from country option: Panama
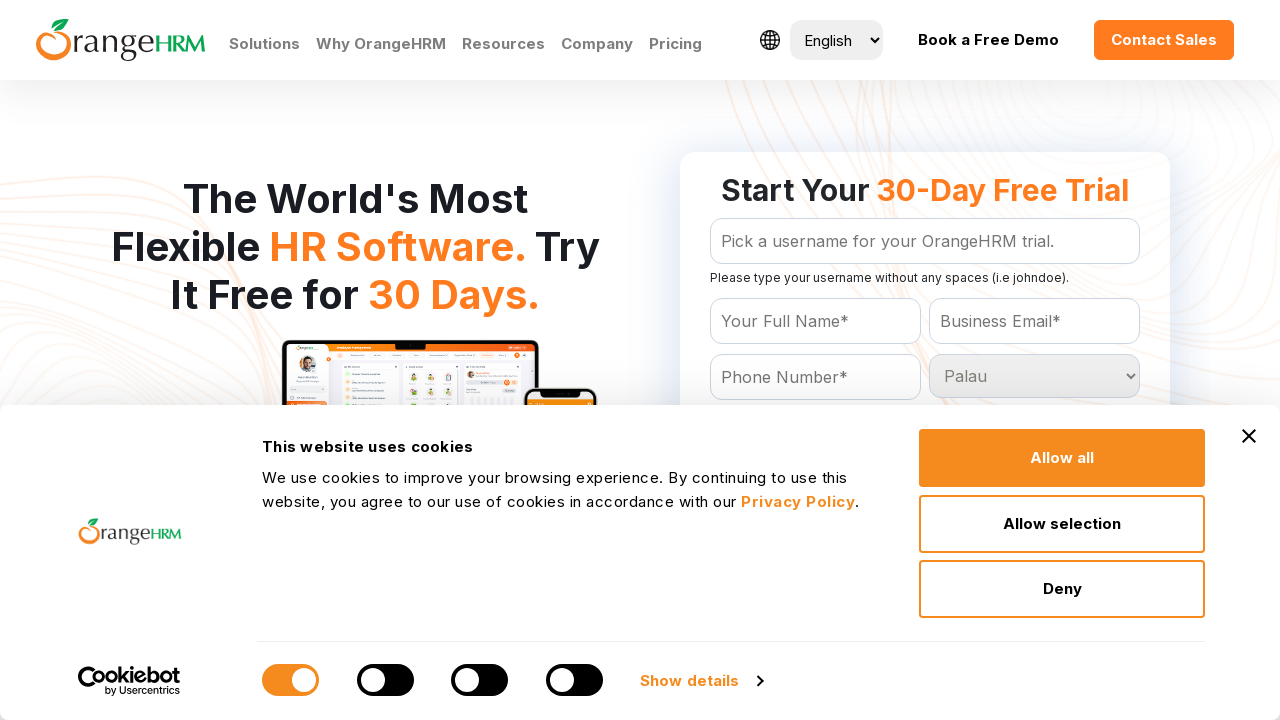

Selected country option with value: Panama on select[name='Country']
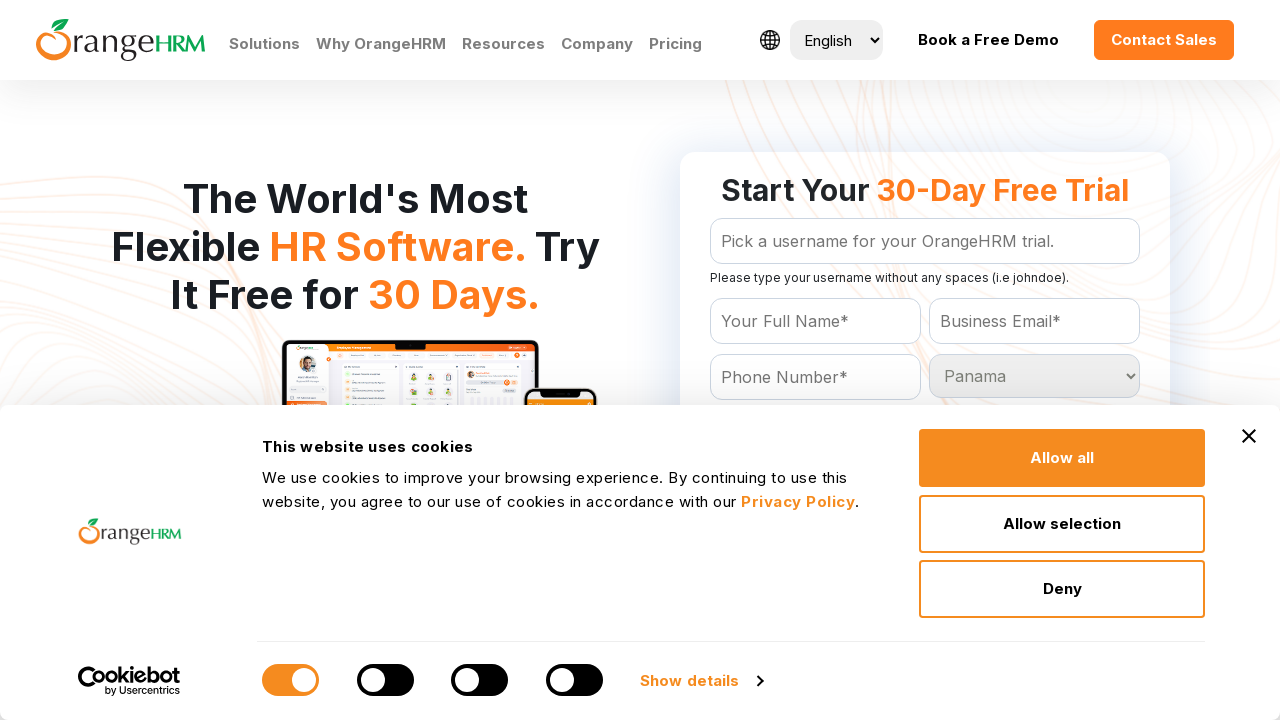

Retrieved value attribute from country option: Papua New Guinea
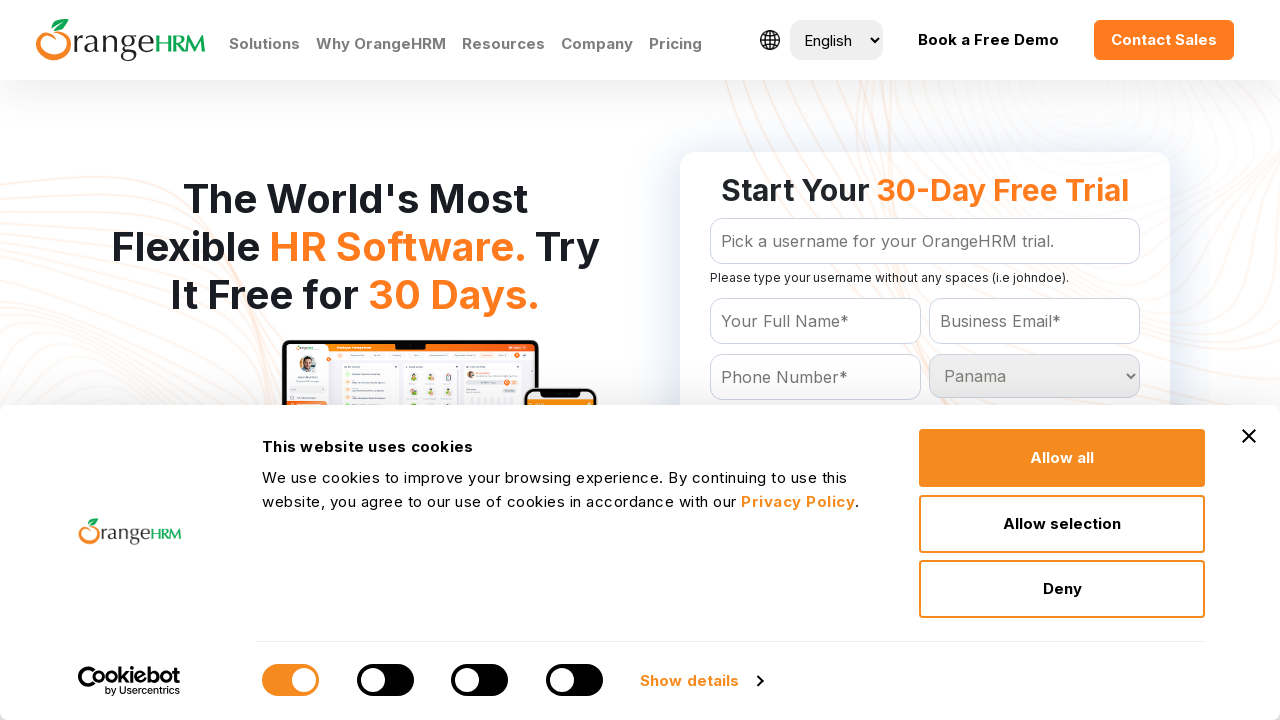

Selected country option with value: Papua New Guinea on select[name='Country']
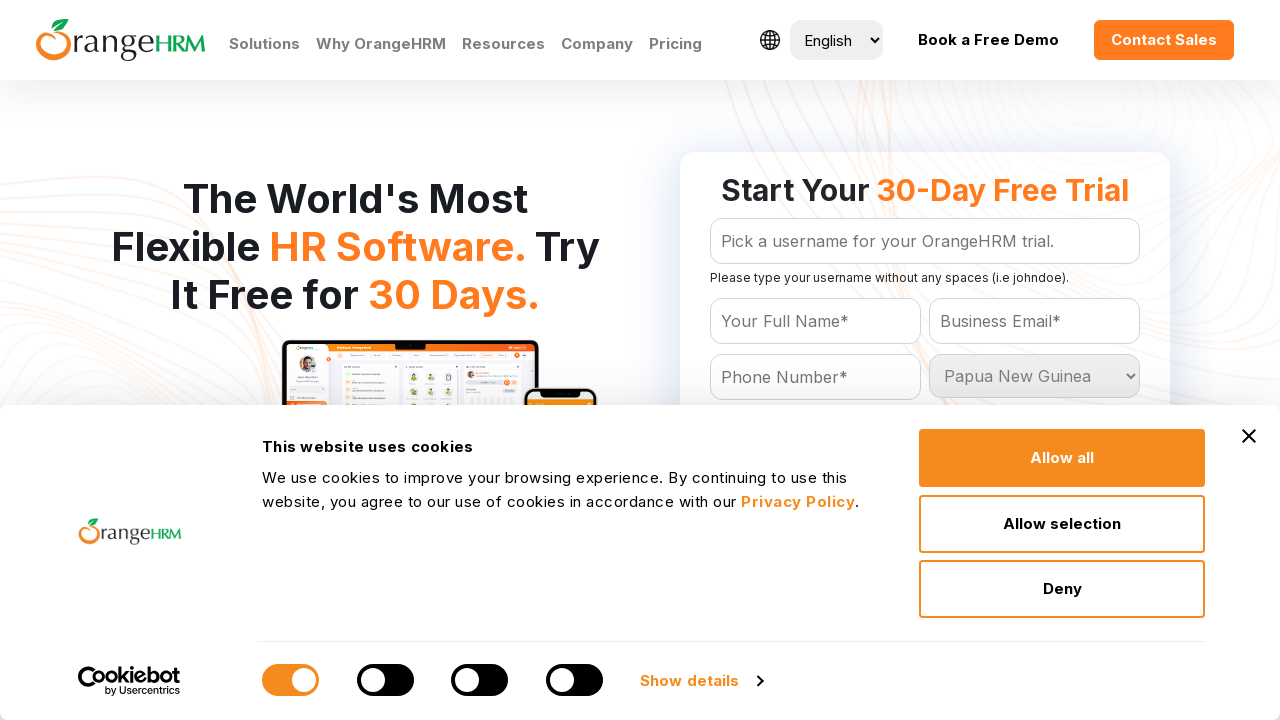

Retrieved value attribute from country option: Paraguay
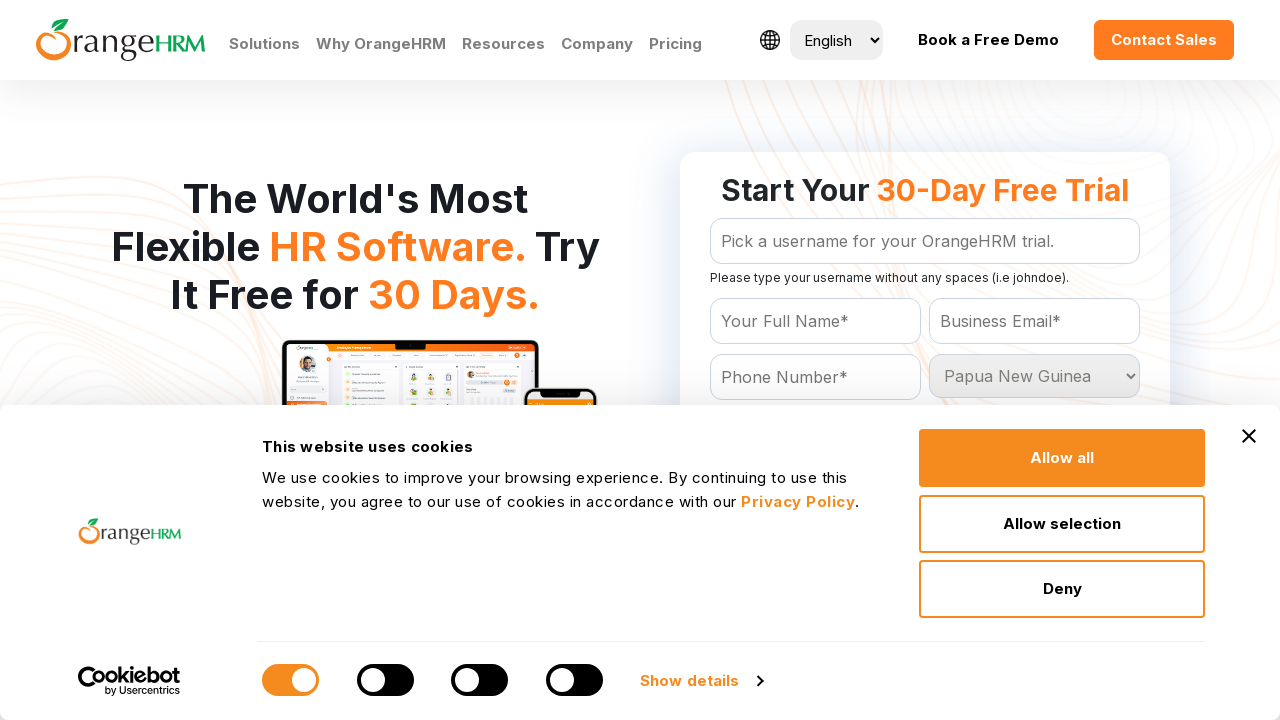

Selected country option with value: Paraguay on select[name='Country']
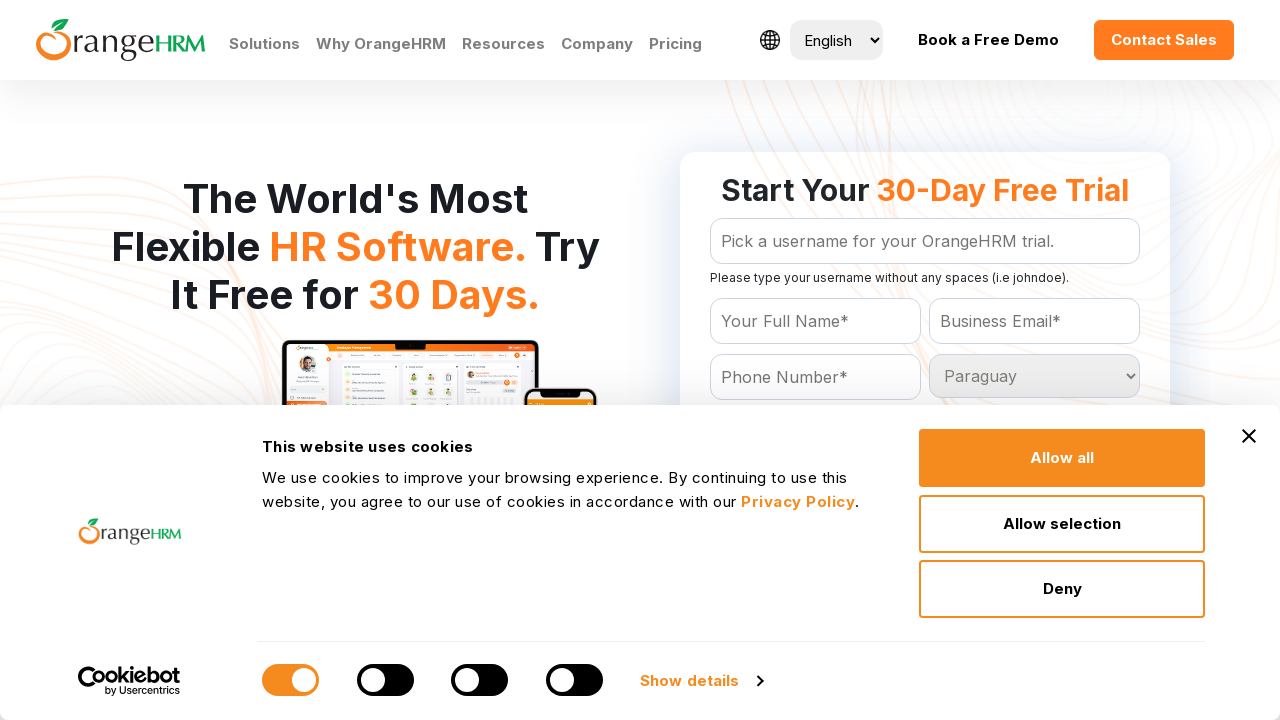

Retrieved value attribute from country option: Peru
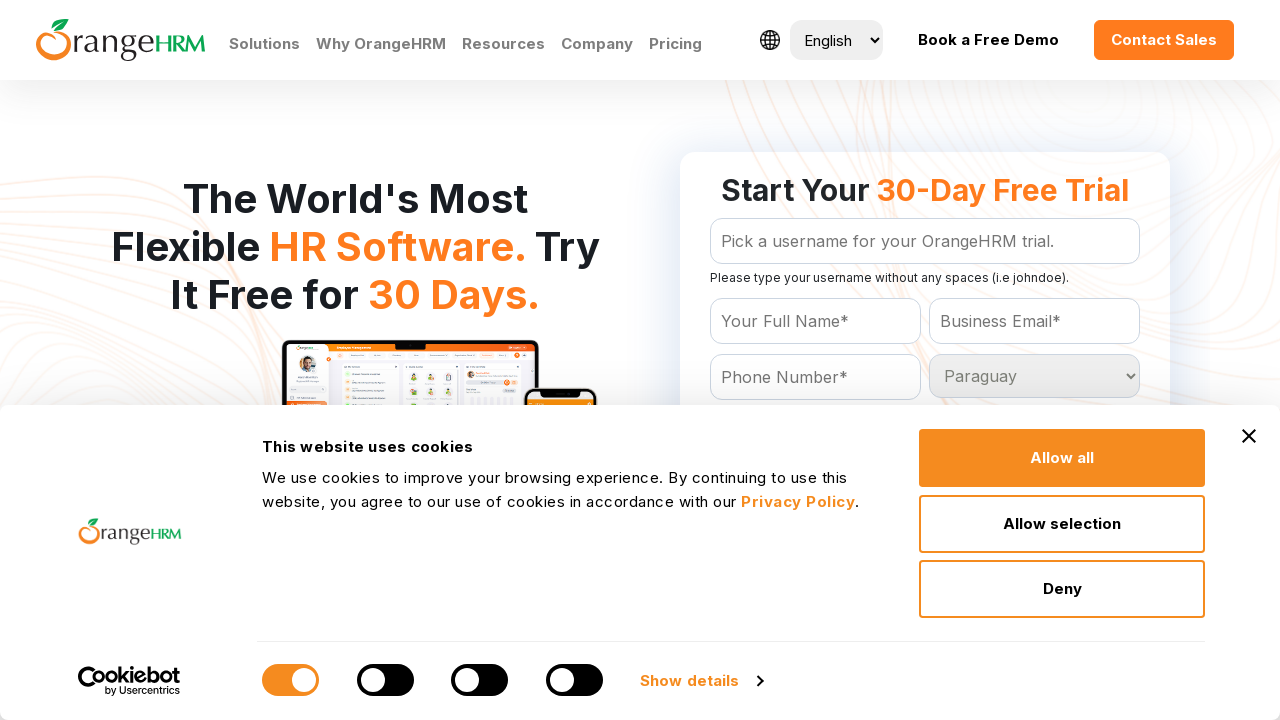

Selected country option with value: Peru on select[name='Country']
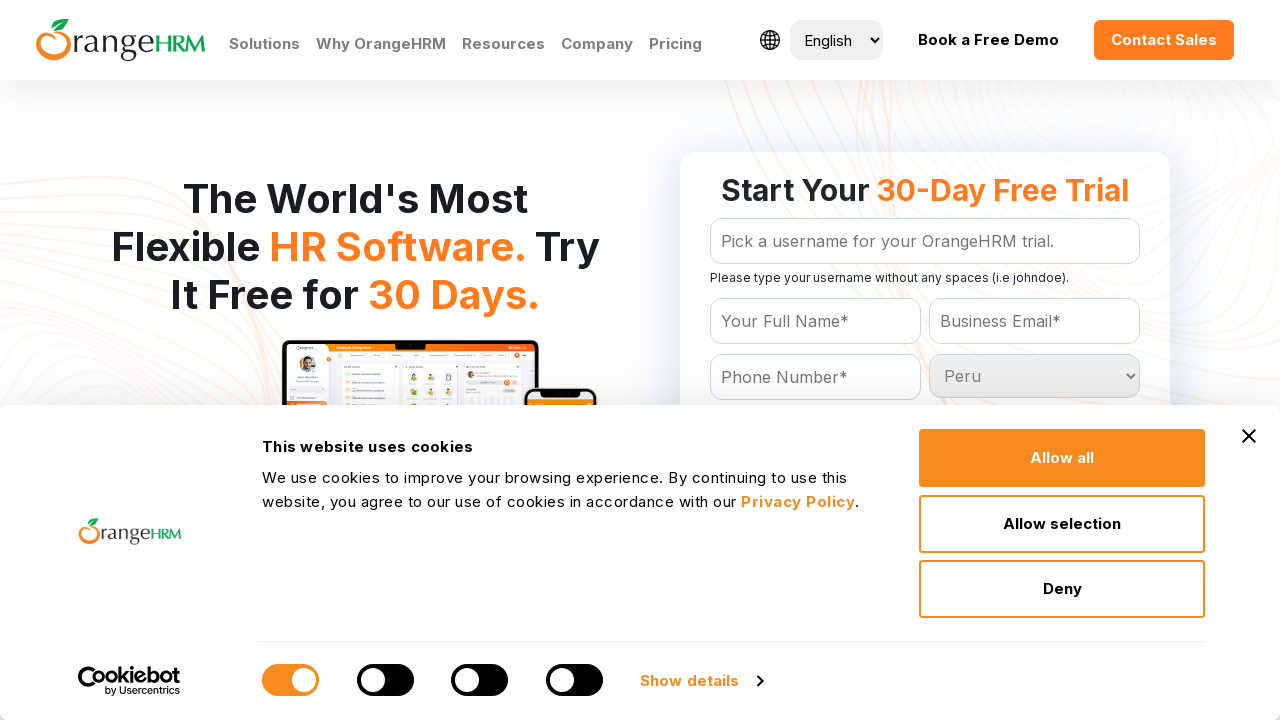

Retrieved value attribute from country option: Philippines
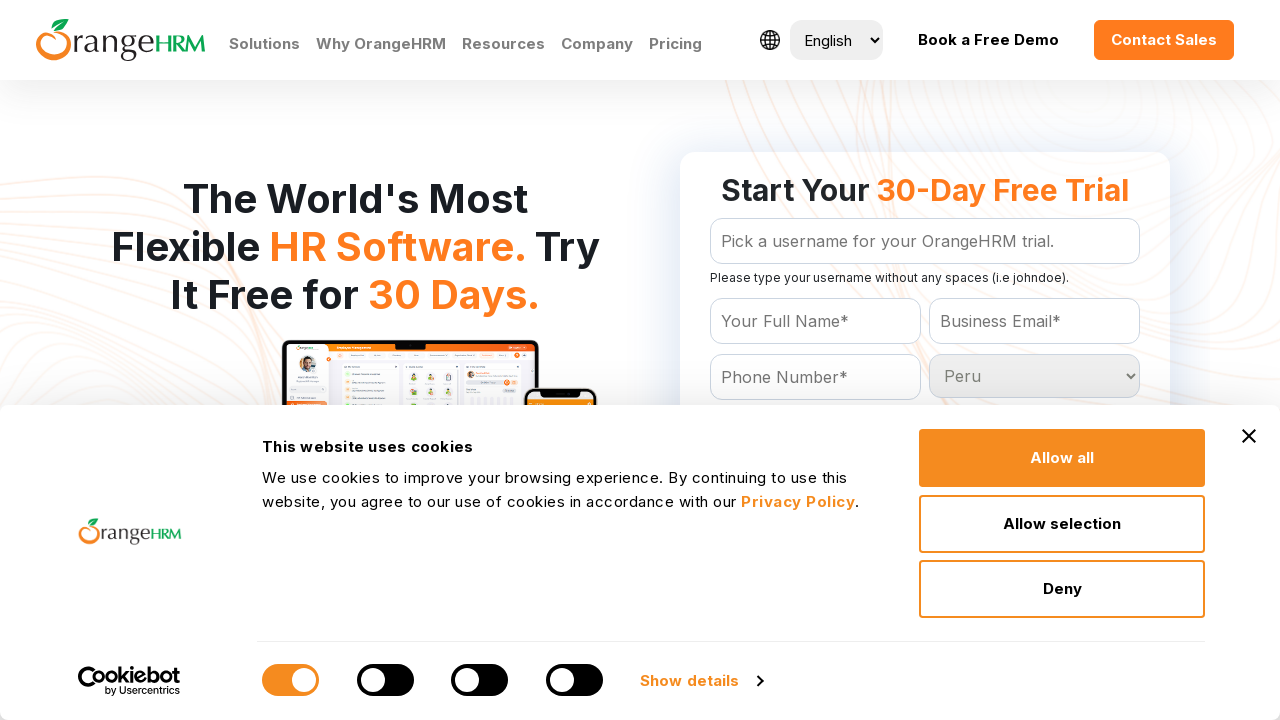

Selected country option with value: Philippines on select[name='Country']
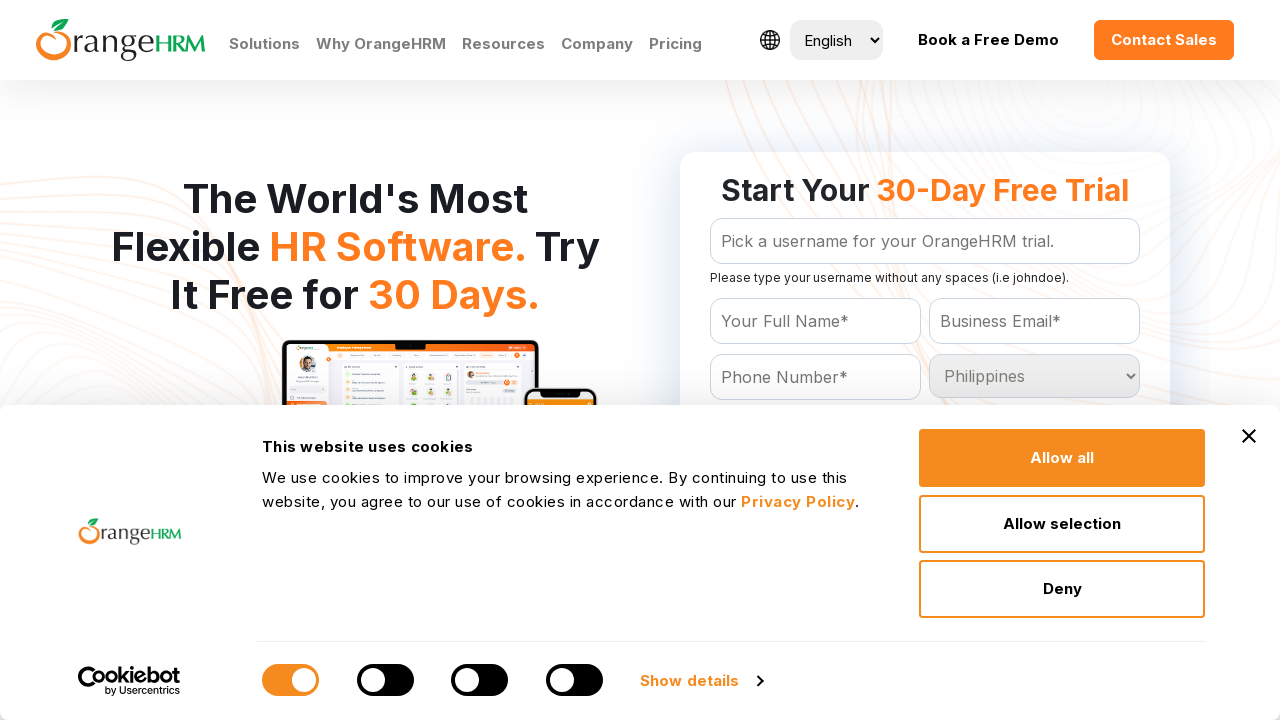

Retrieved value attribute from country option: Poland
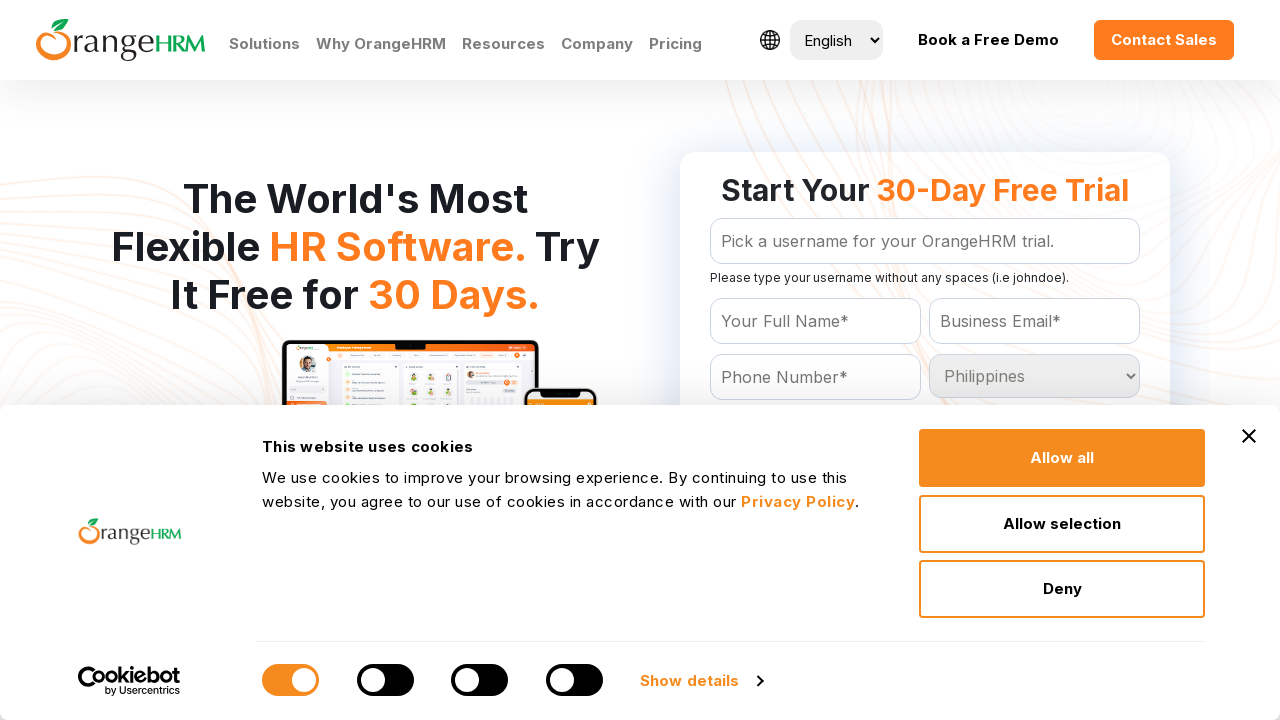

Selected country option with value: Poland on select[name='Country']
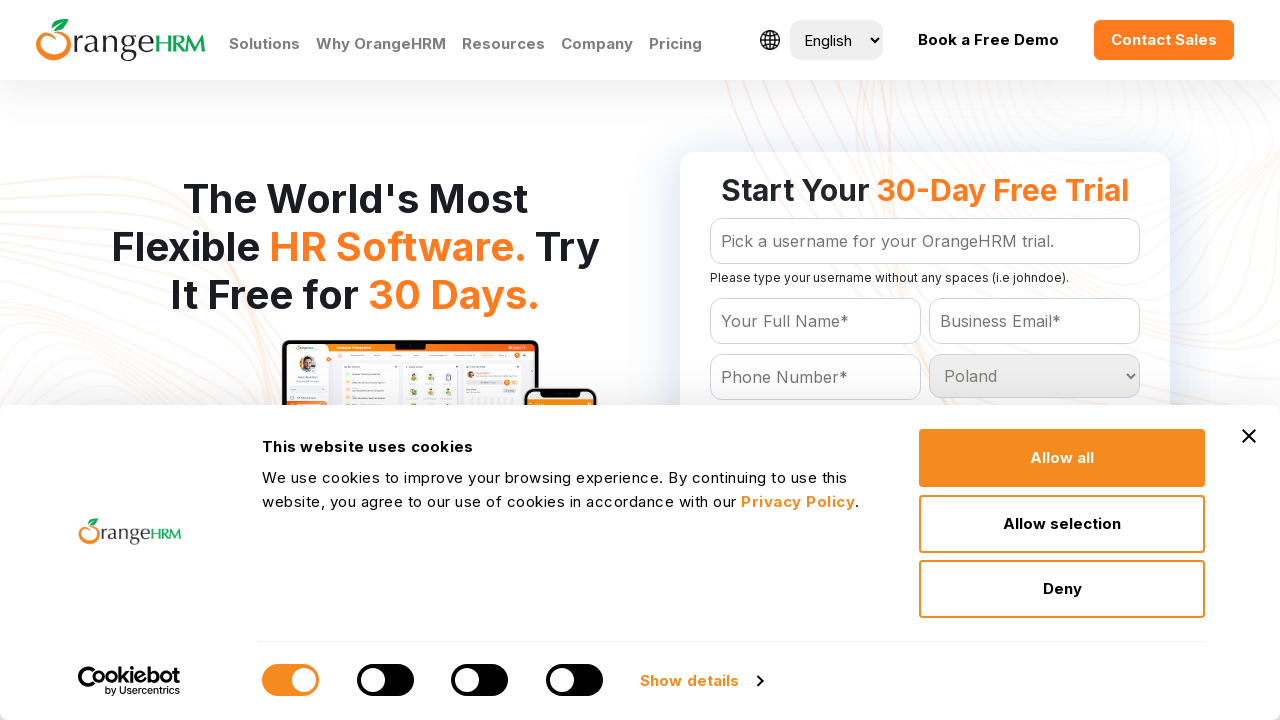

Retrieved value attribute from country option: Portugal
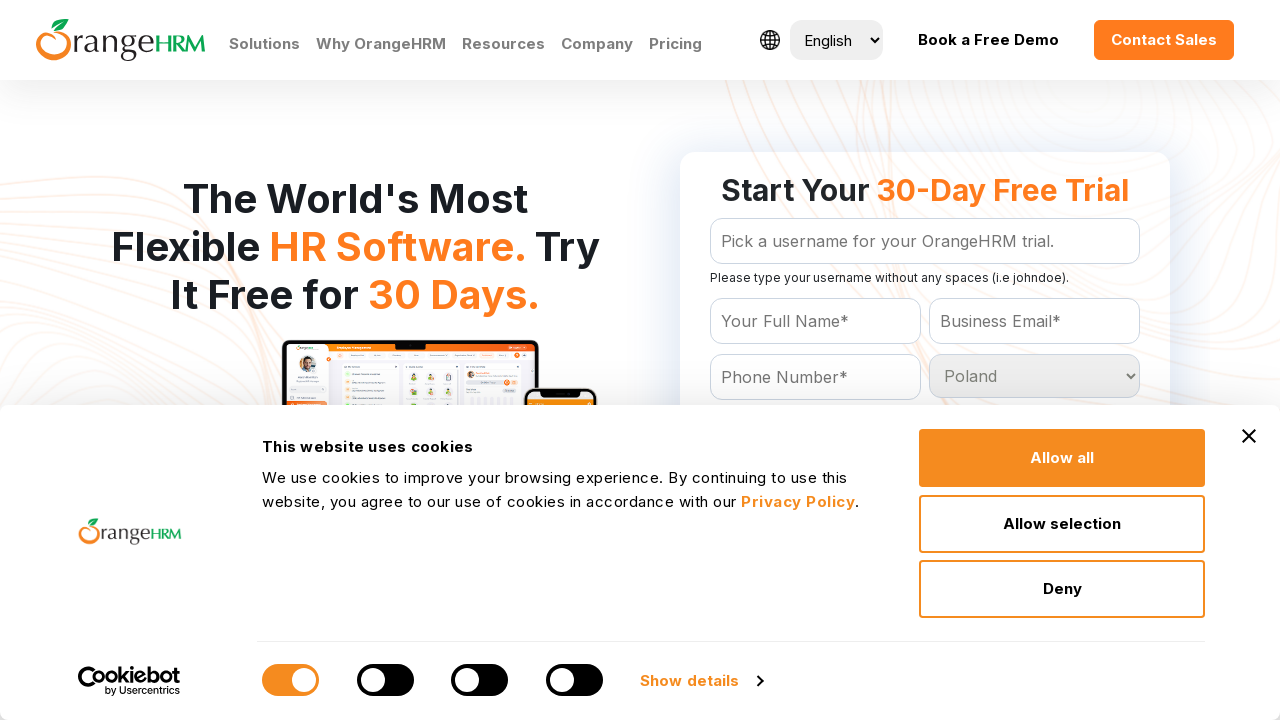

Selected country option with value: Portugal on select[name='Country']
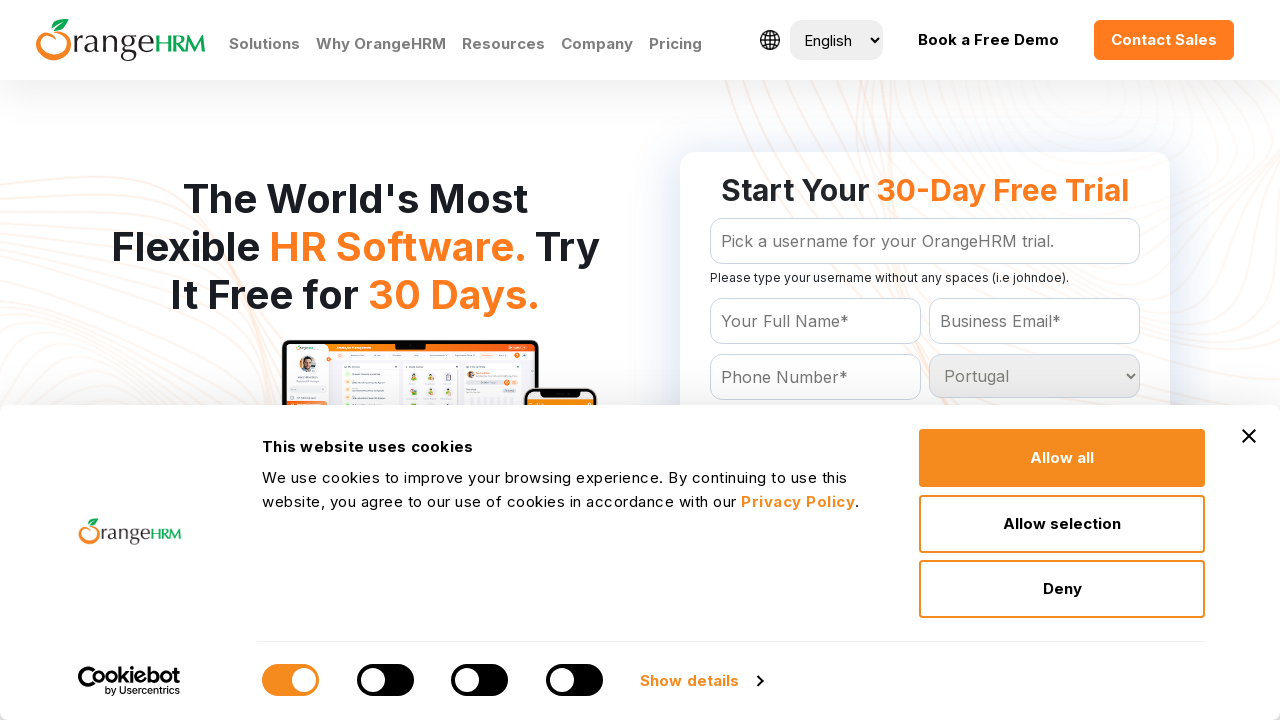

Retrieved value attribute from country option: Puerto Rico
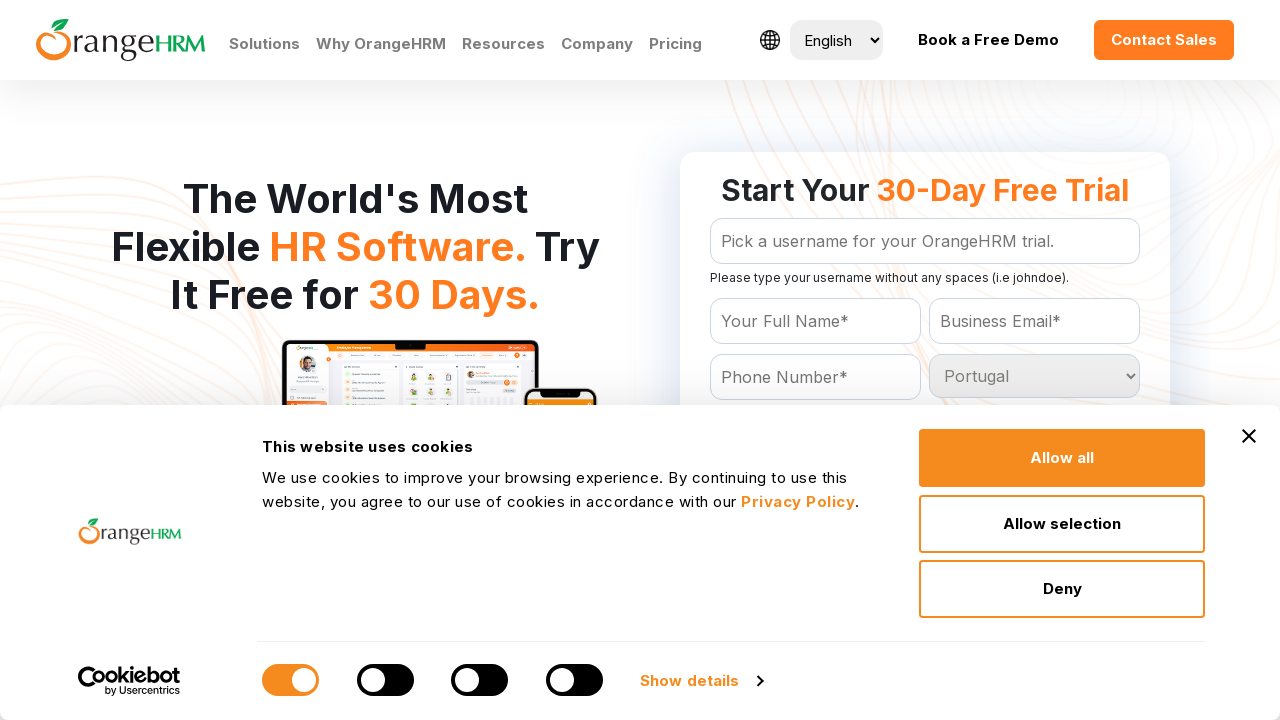

Selected country option with value: Puerto Rico on select[name='Country']
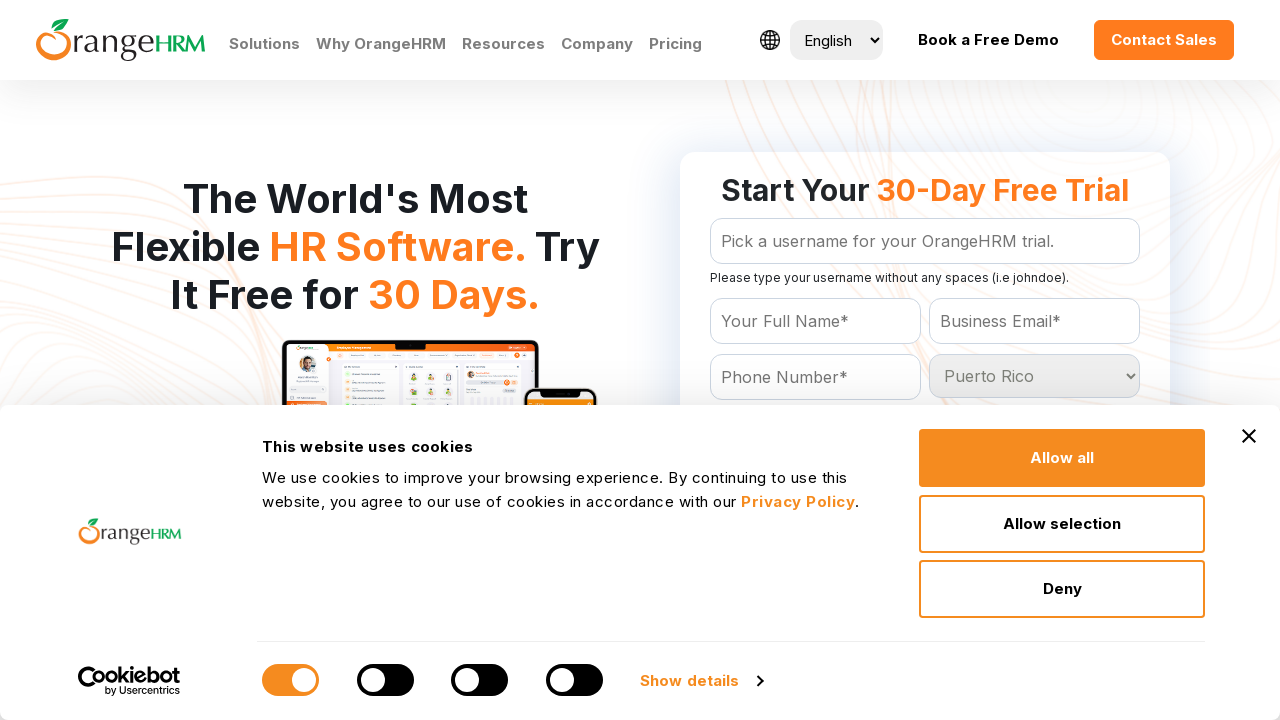

Retrieved value attribute from country option: Qatar
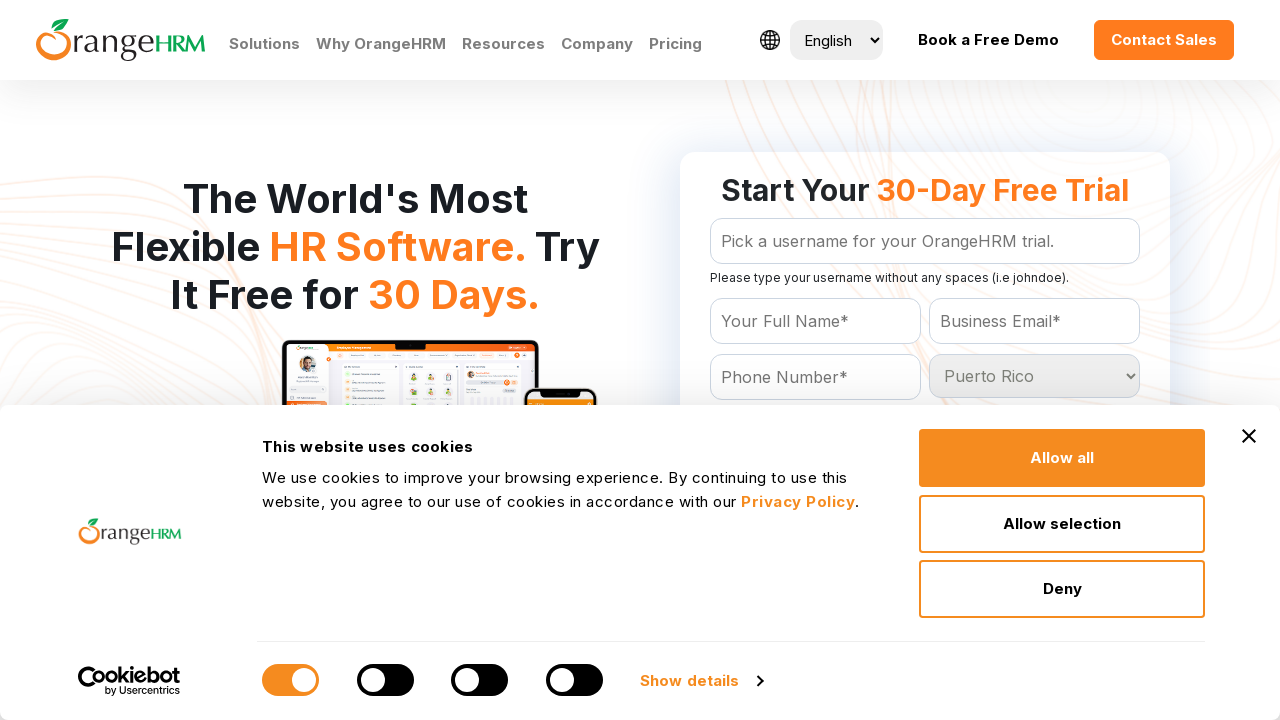

Selected country option with value: Qatar on select[name='Country']
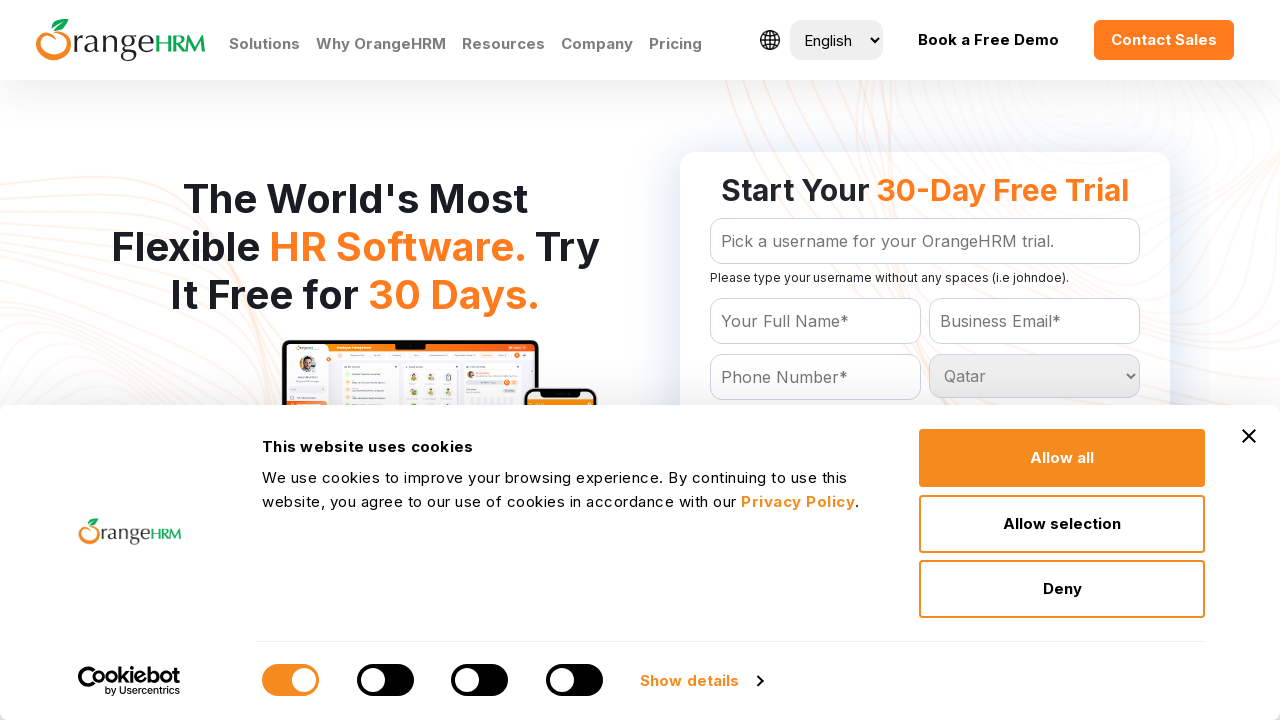

Retrieved value attribute from country option: Reunion
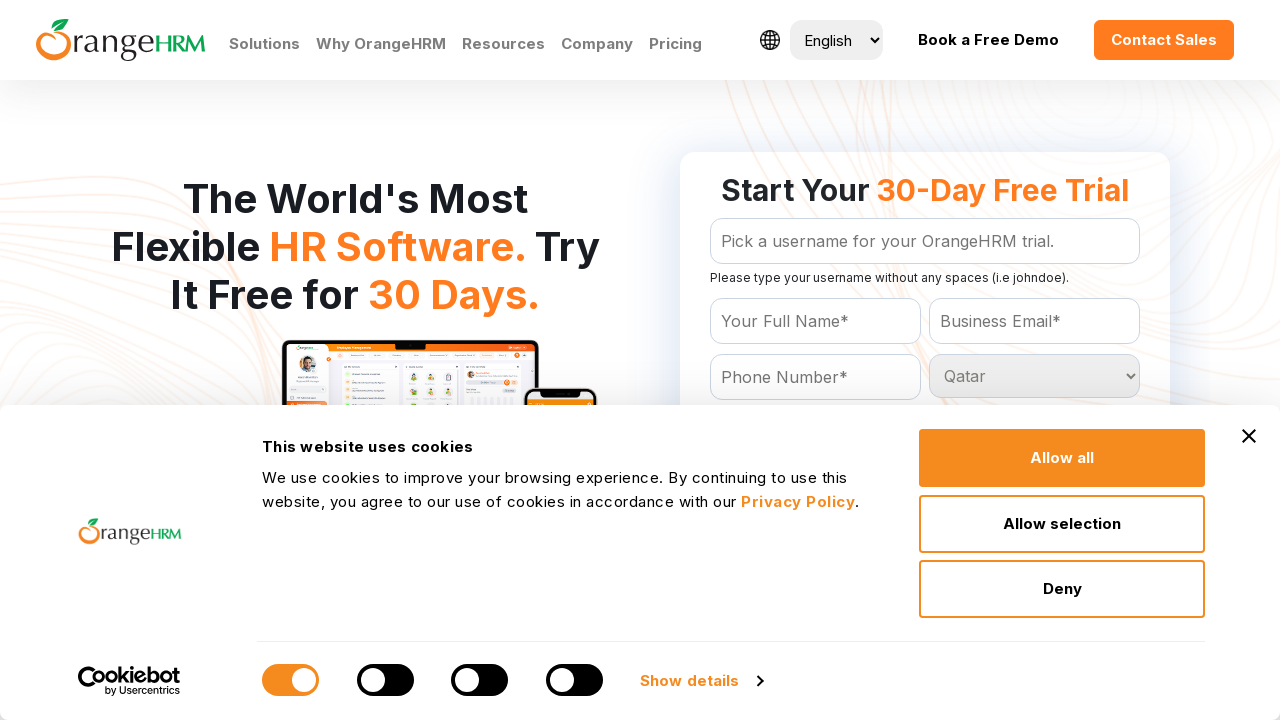

Selected country option with value: Reunion on select[name='Country']
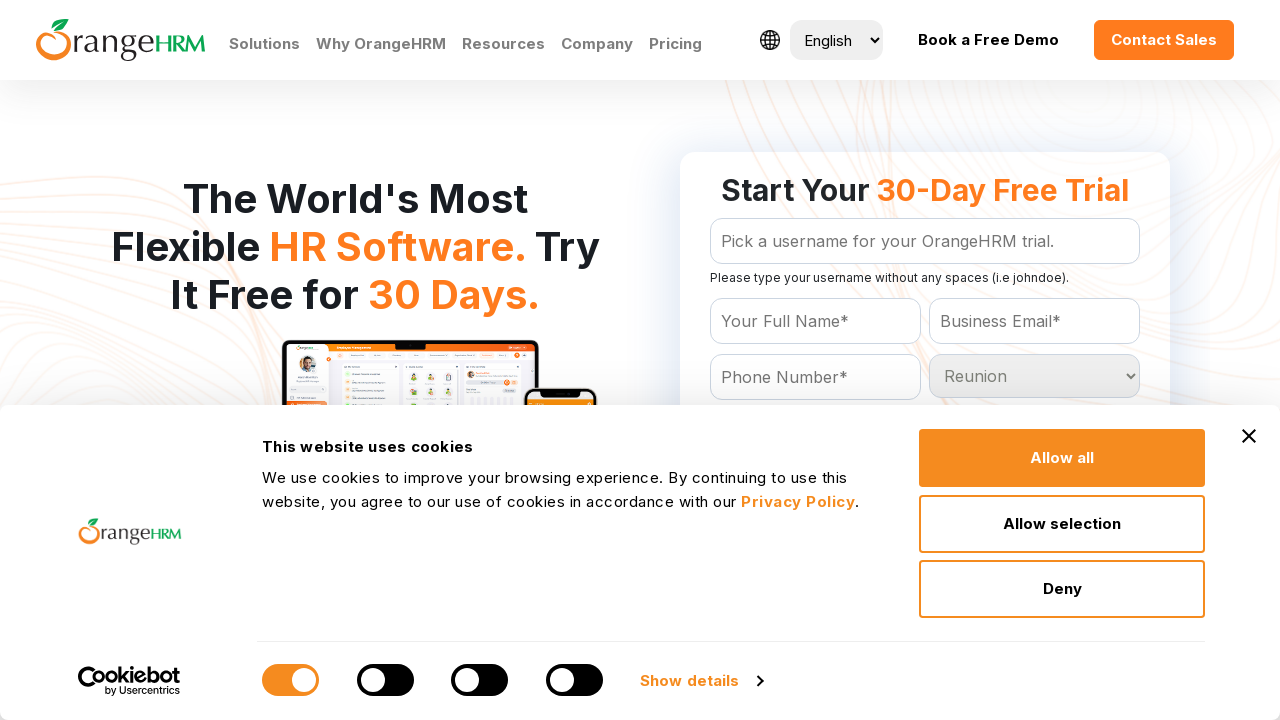

Retrieved value attribute from country option: Romania
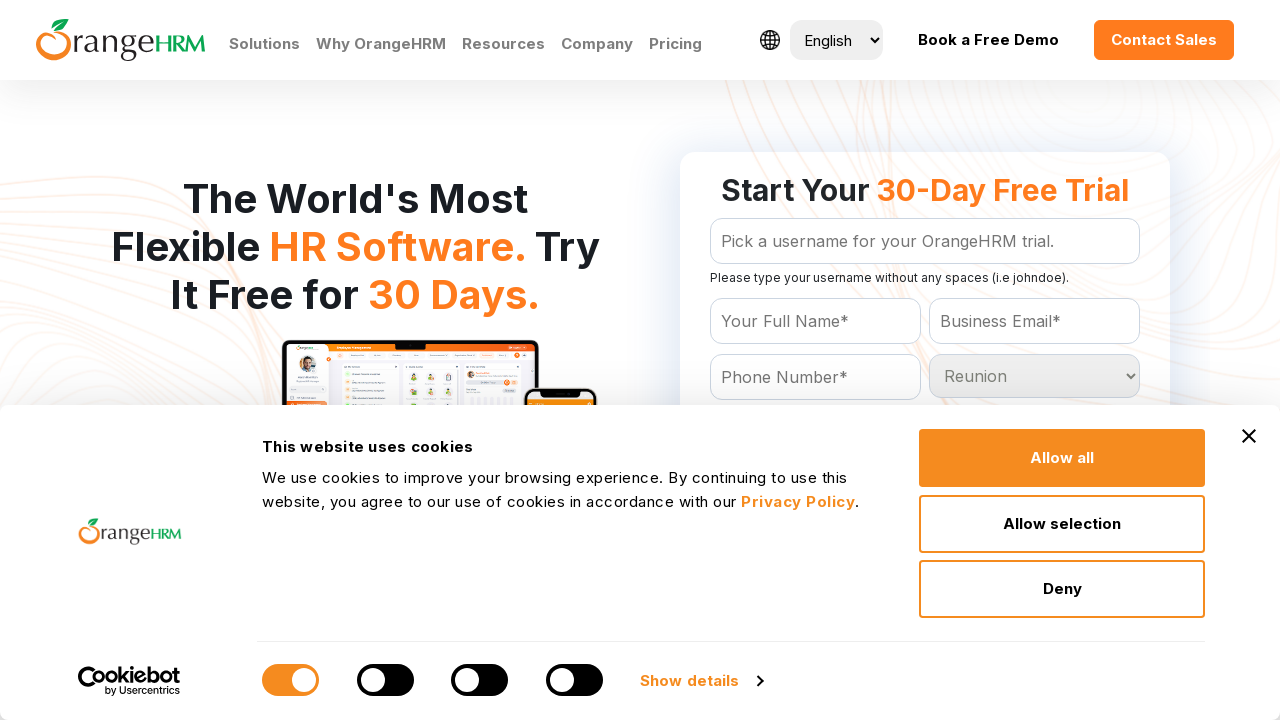

Selected country option with value: Romania on select[name='Country']
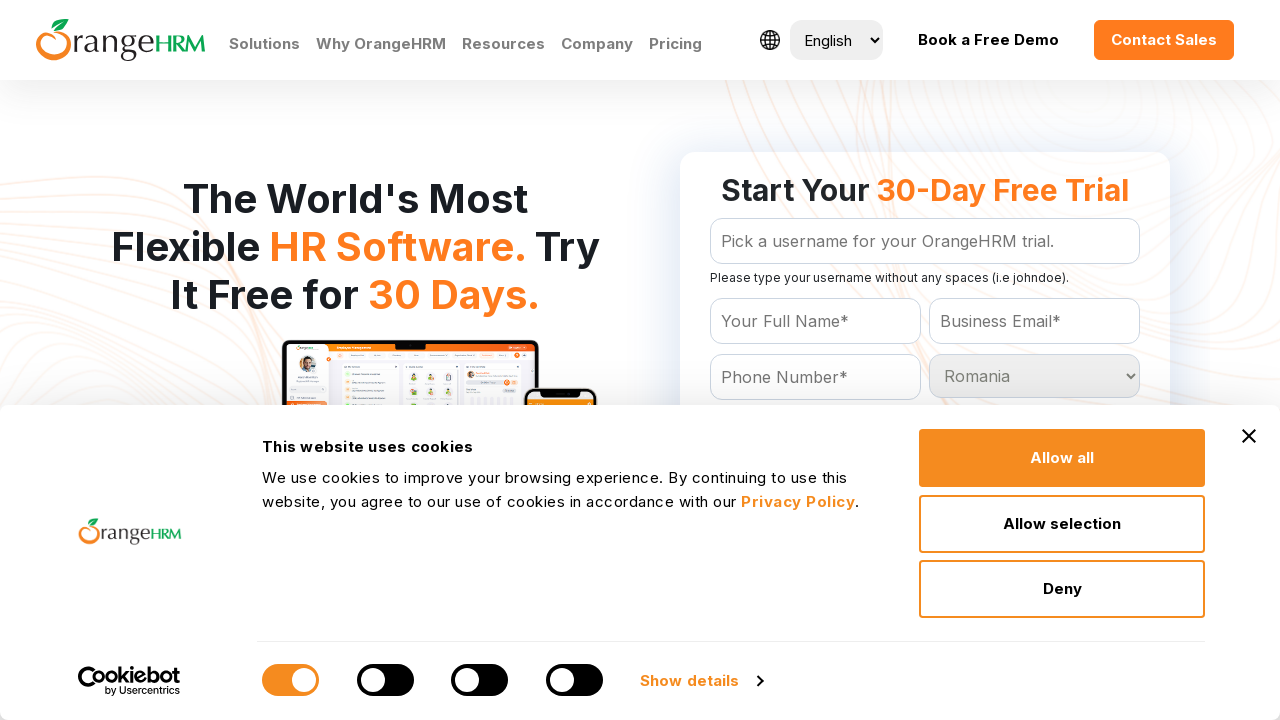

Retrieved value attribute from country option: Russian Federation
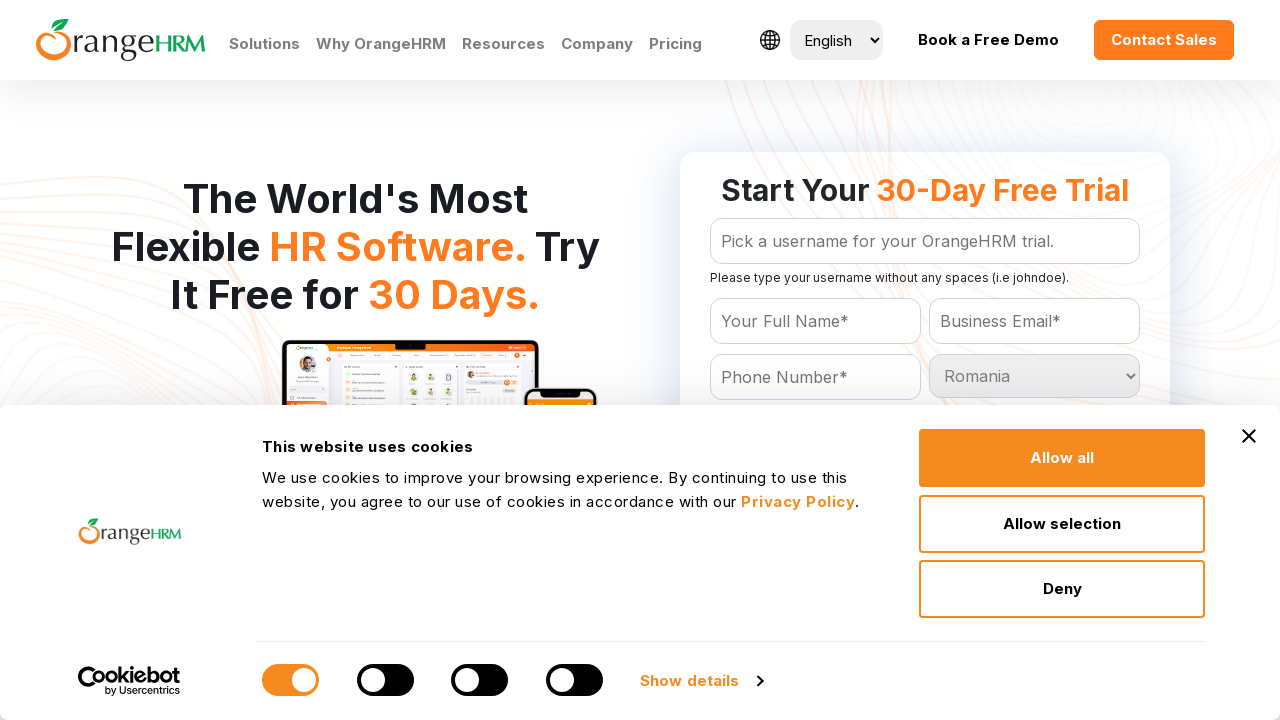

Selected country option with value: Russian Federation on select[name='Country']
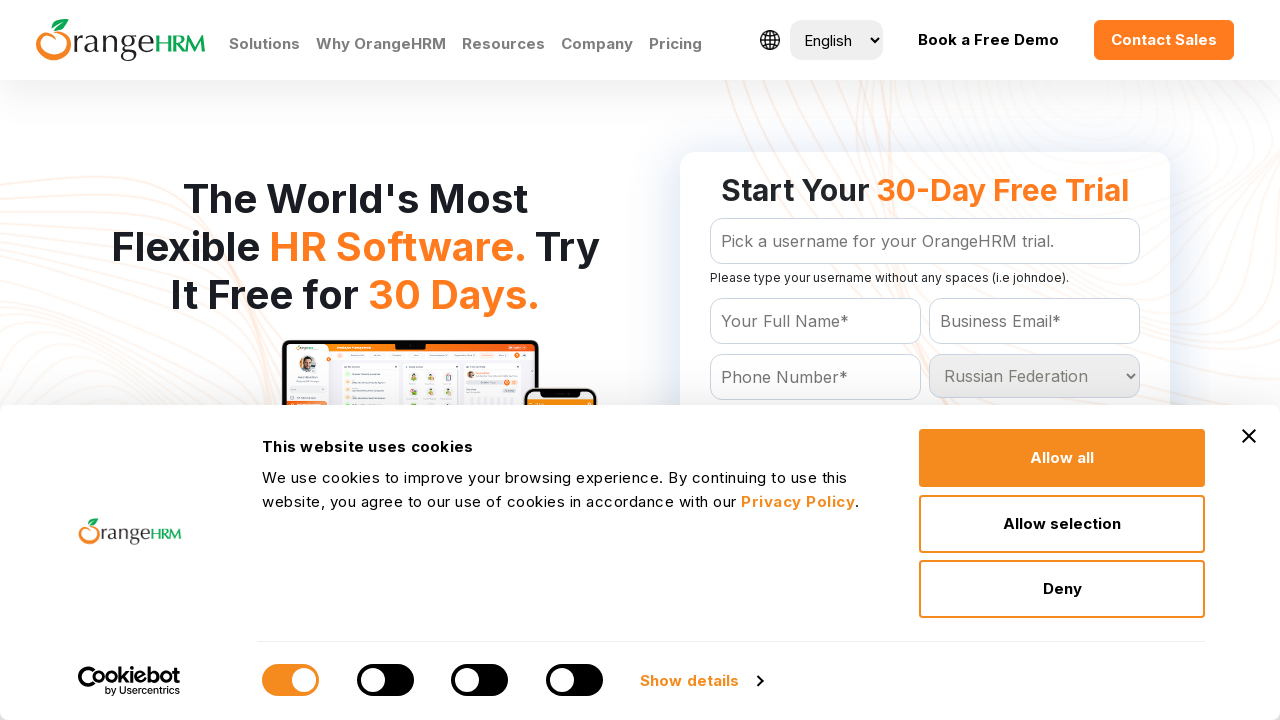

Retrieved value attribute from country option: Rwanda
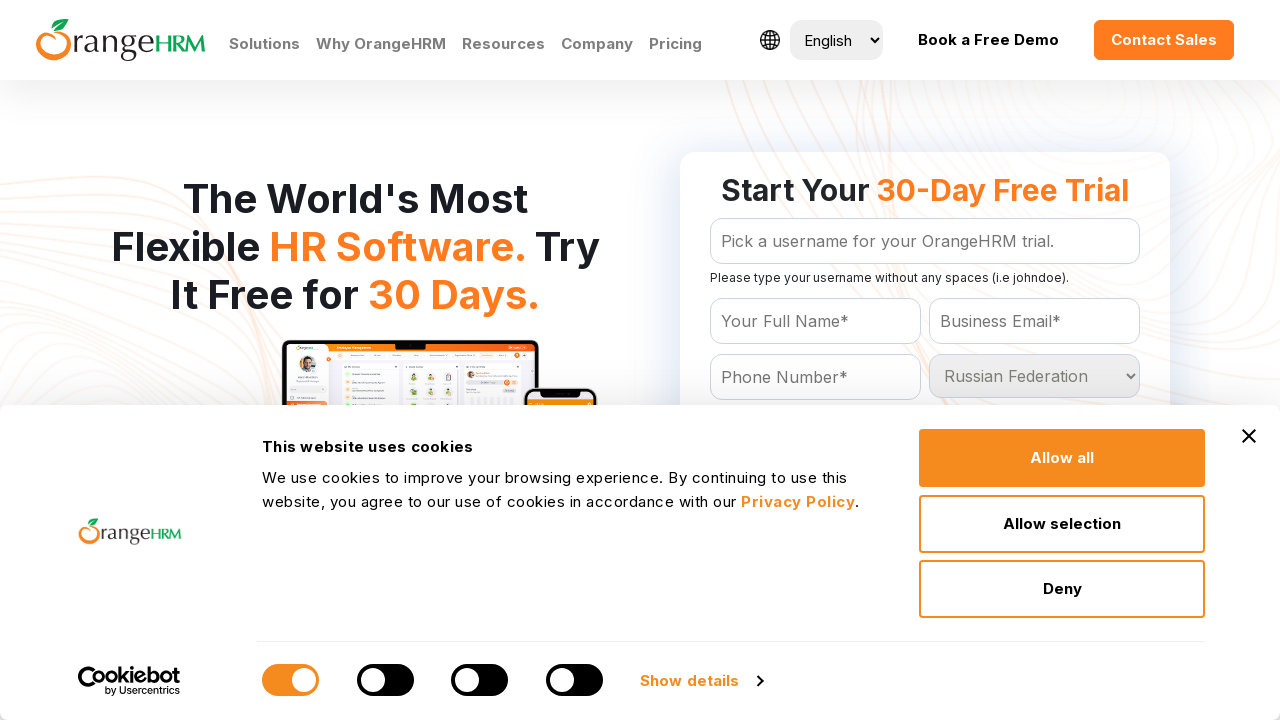

Selected country option with value: Rwanda on select[name='Country']
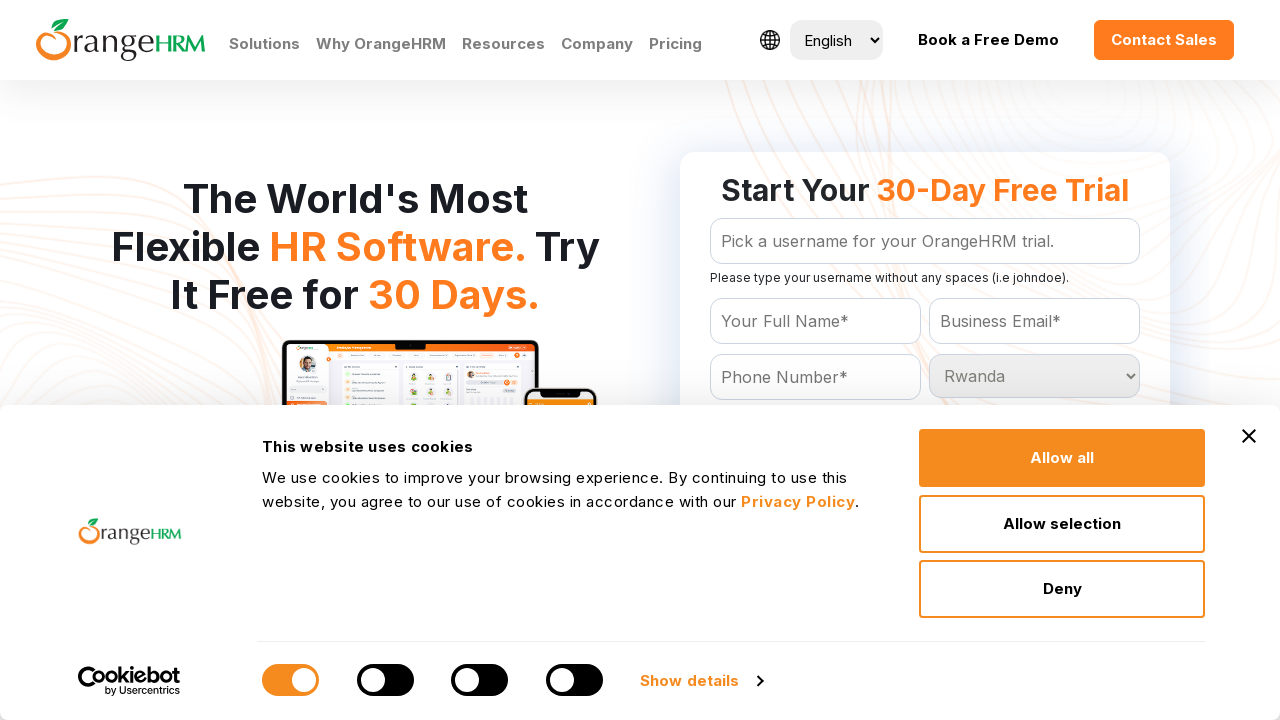

Retrieved value attribute from country option: St Kitts and Nevis
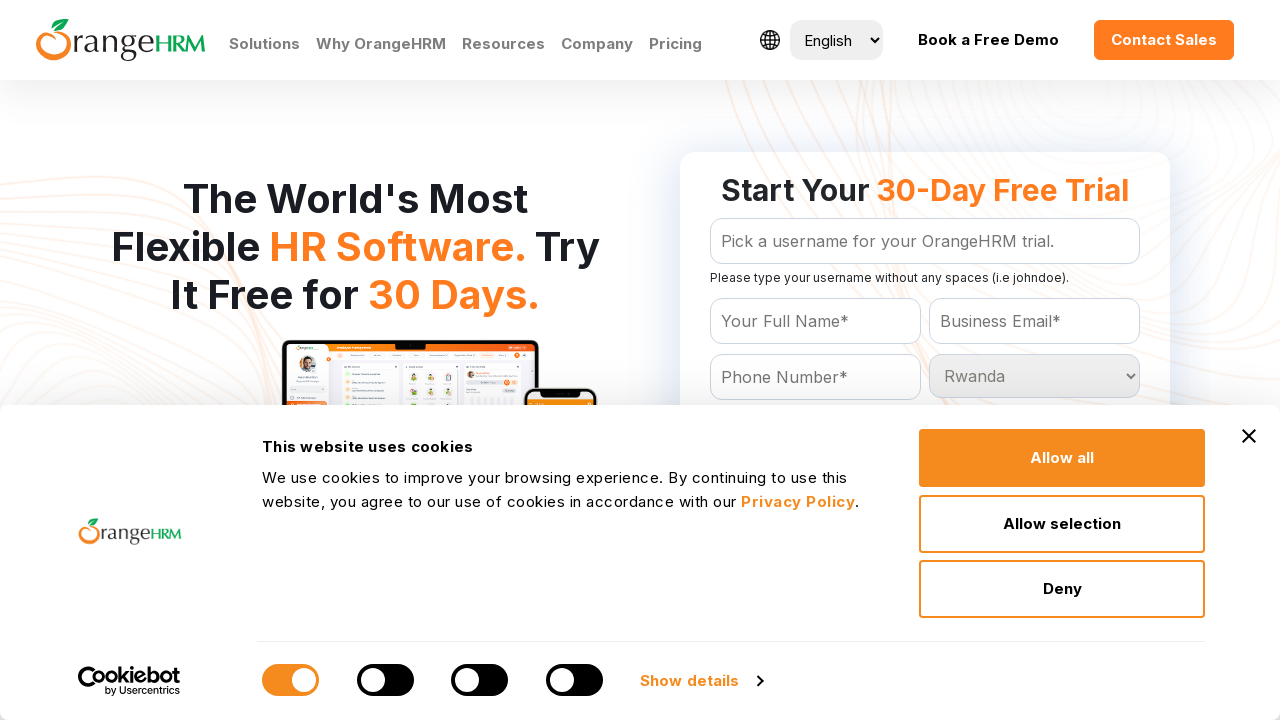

Selected country option with value: St Kitts and Nevis on select[name='Country']
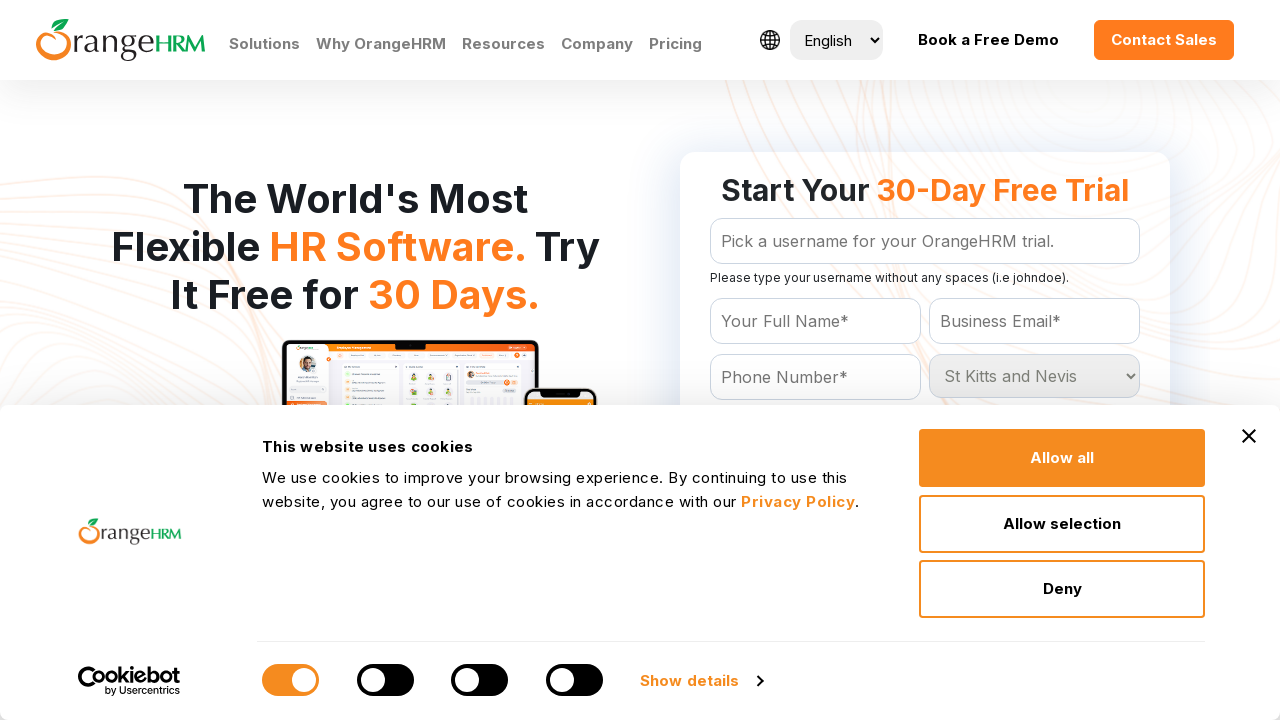

Retrieved value attribute from country option: St Lucia
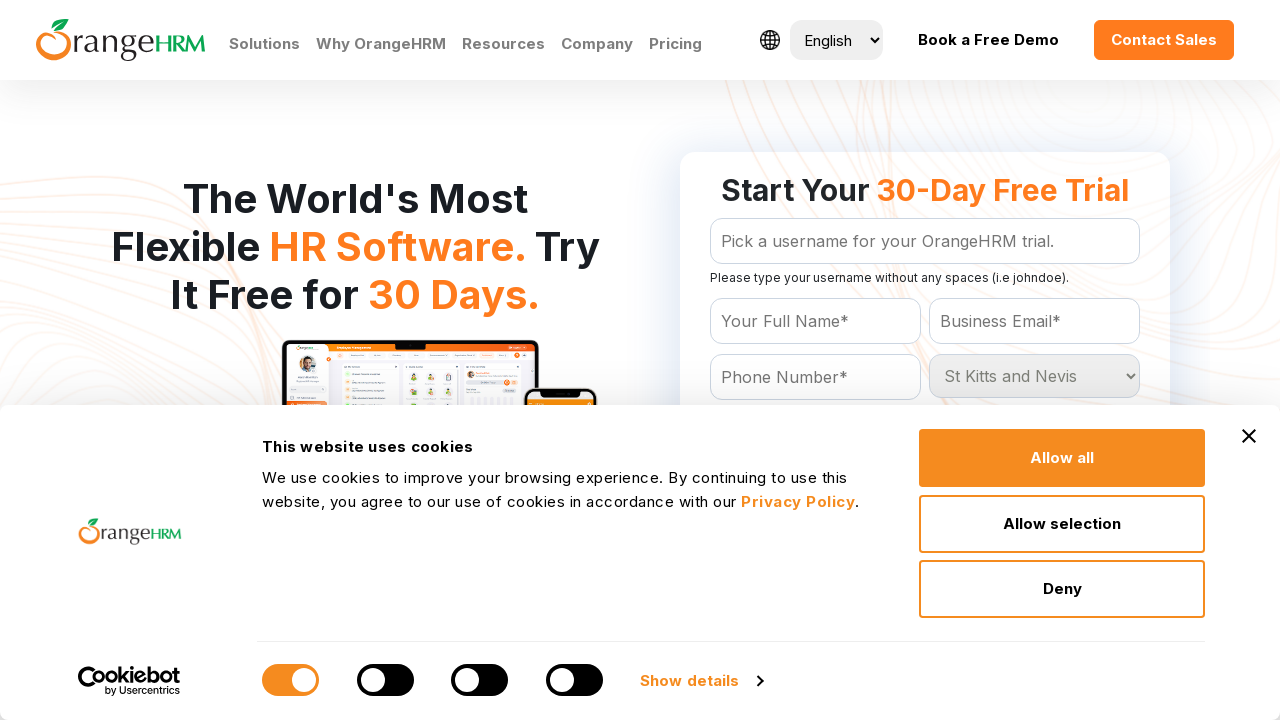

Selected country option with value: St Lucia on select[name='Country']
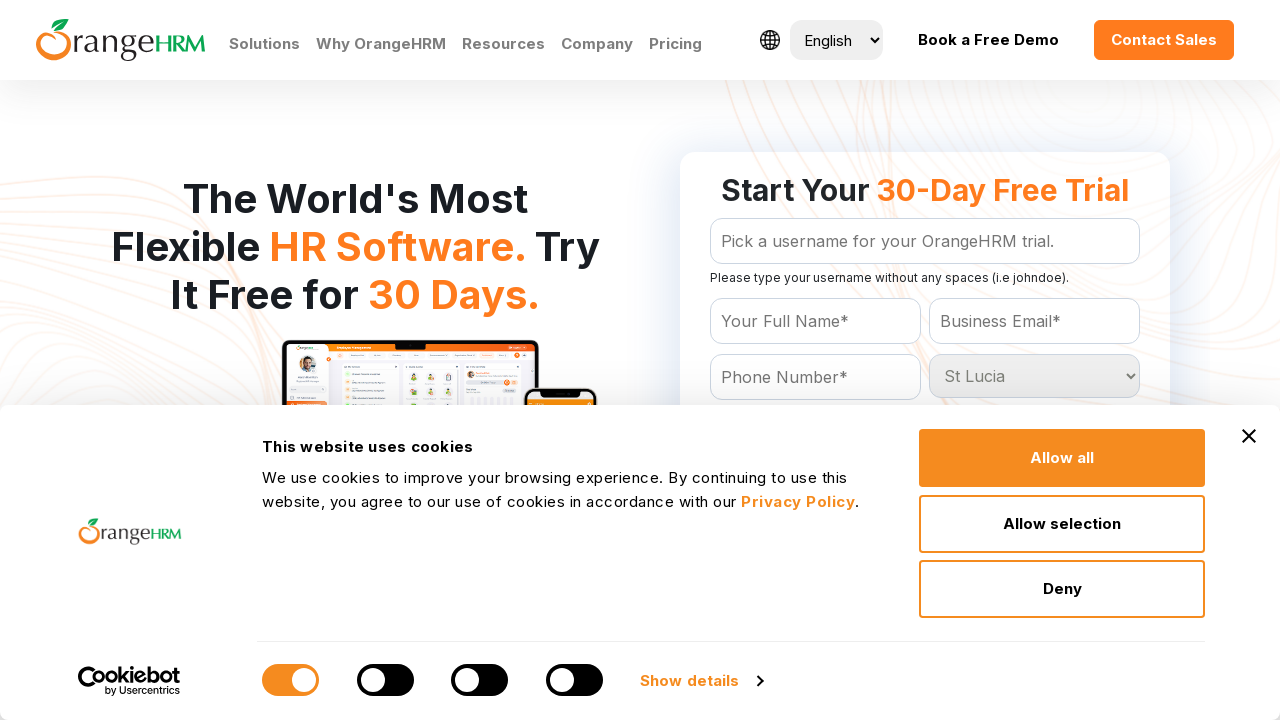

Retrieved value attribute from country option: St Vincent and the Grenadines
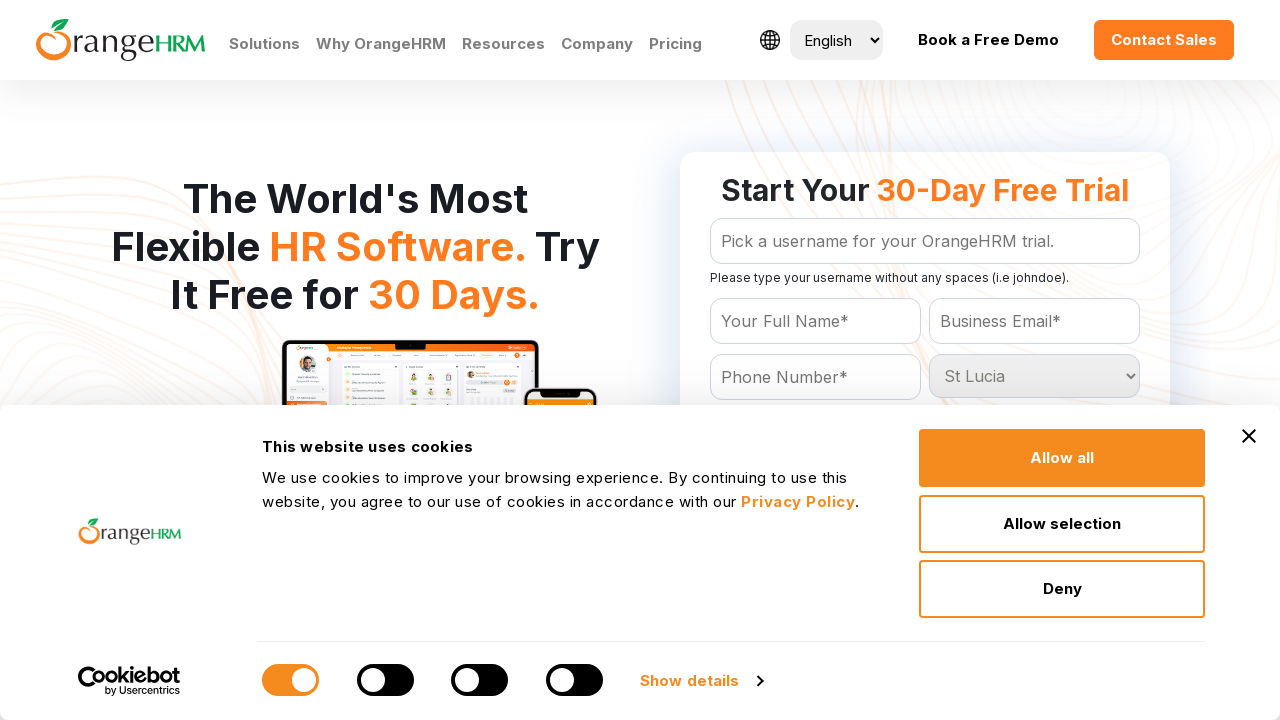

Selected country option with value: St Vincent and the Grenadines on select[name='Country']
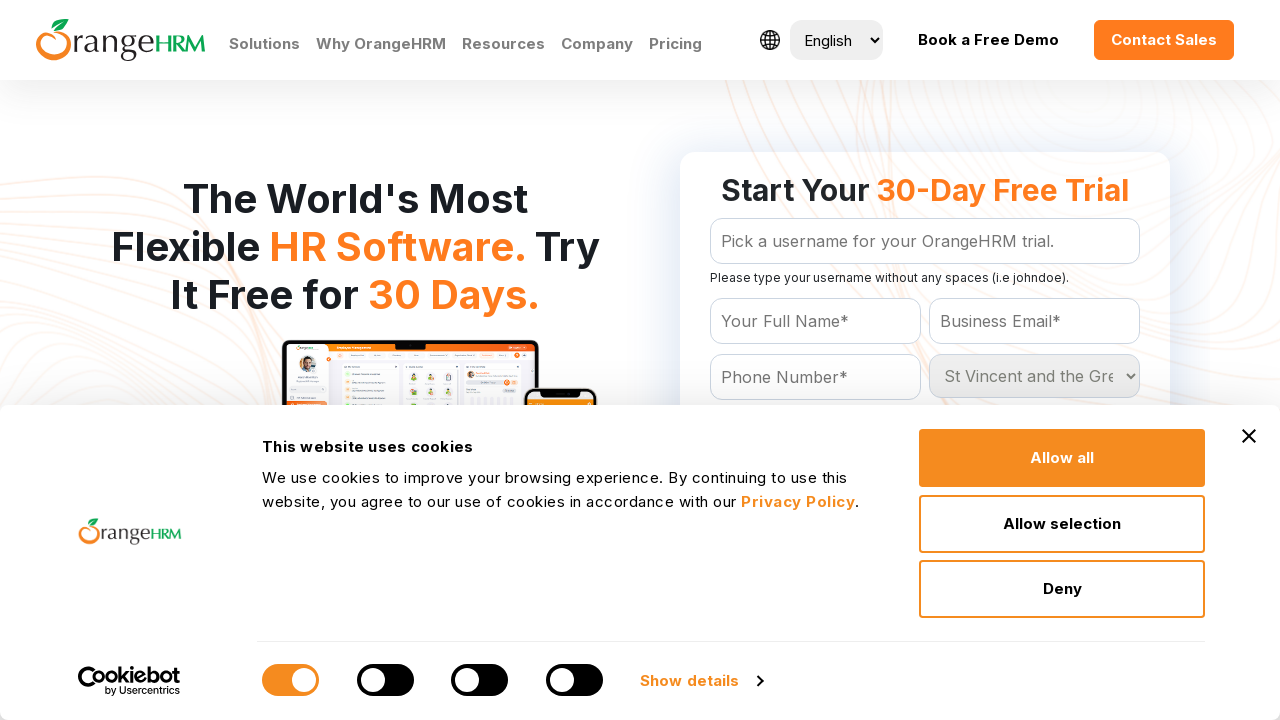

Retrieved value attribute from country option: Samoa
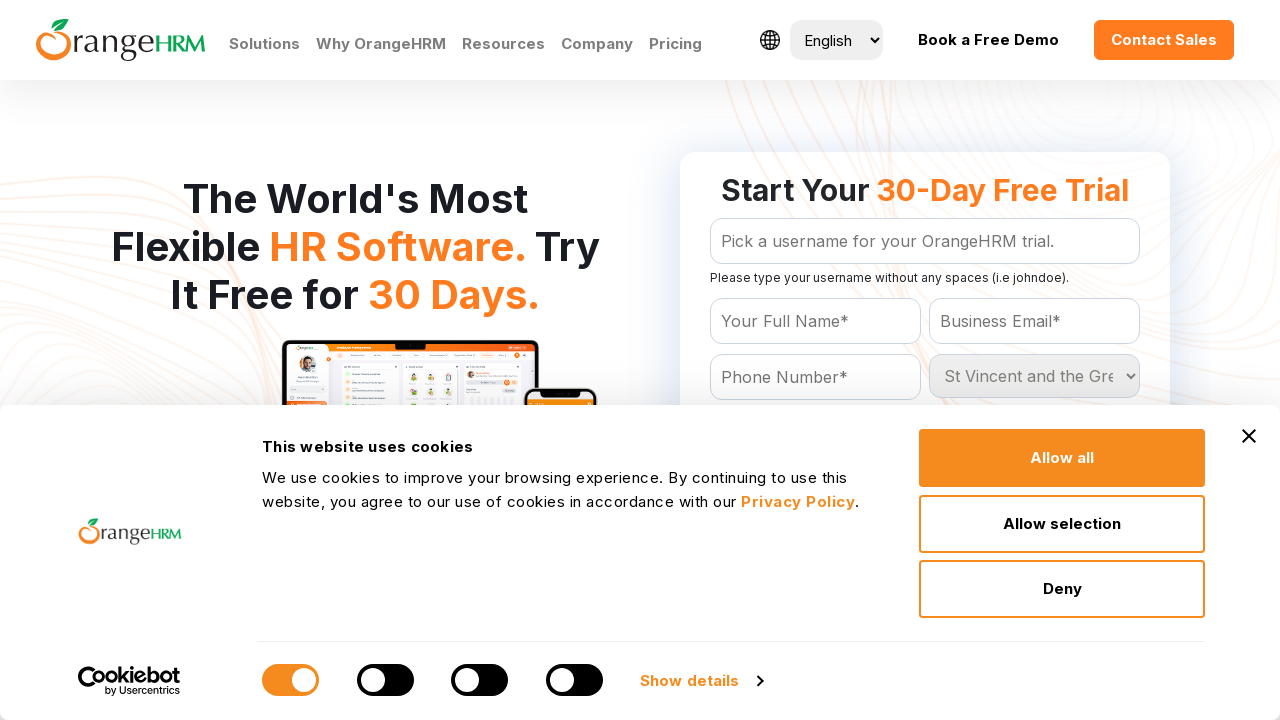

Selected country option with value: Samoa on select[name='Country']
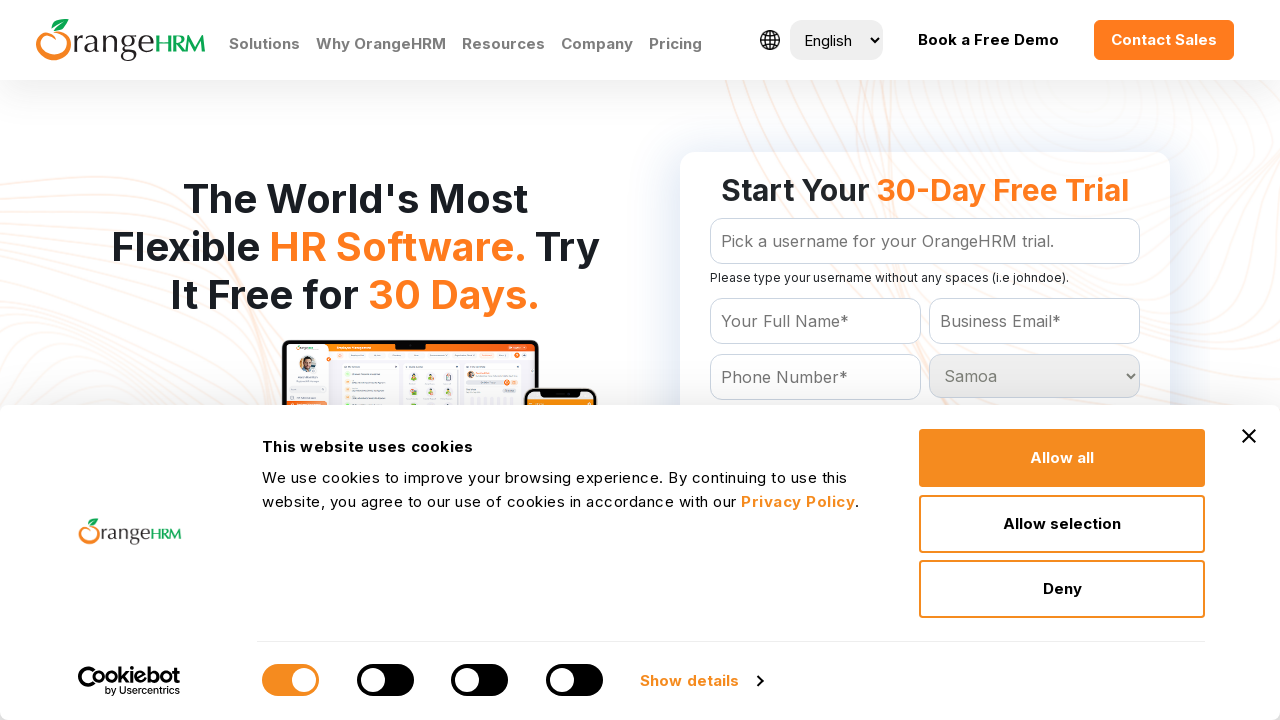

Retrieved value attribute from country option: San Marino
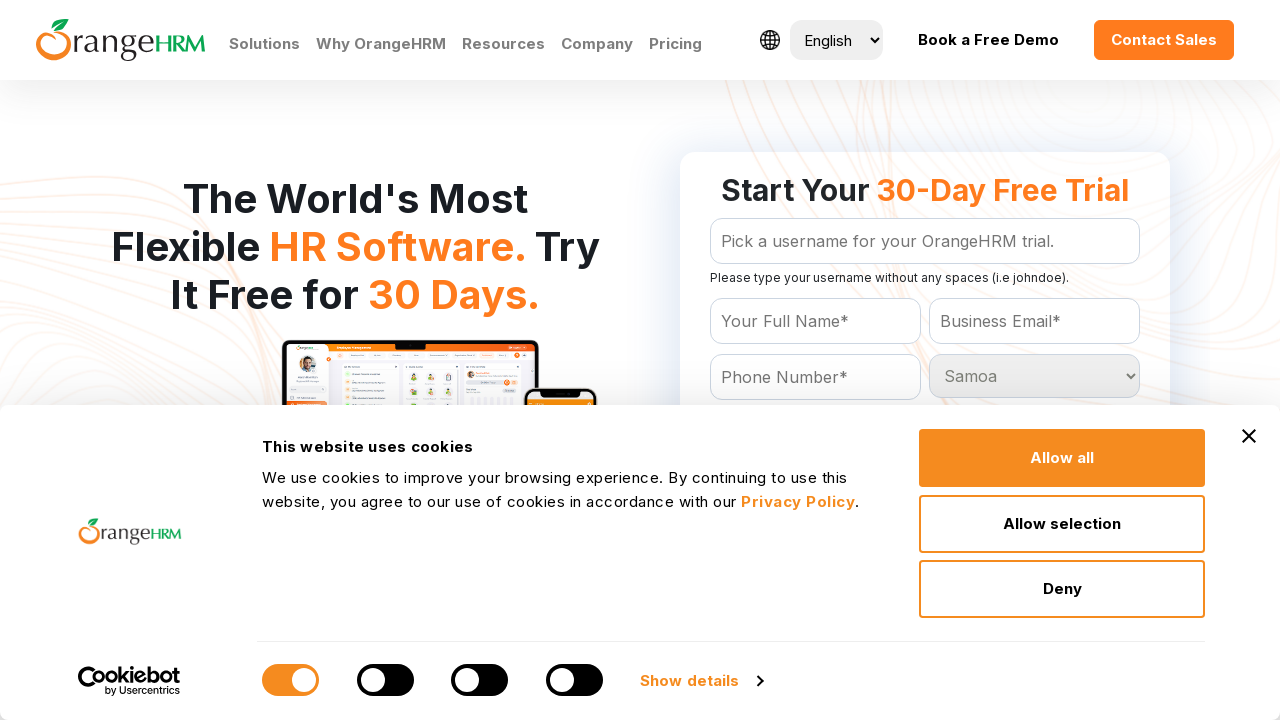

Selected country option with value: San Marino on select[name='Country']
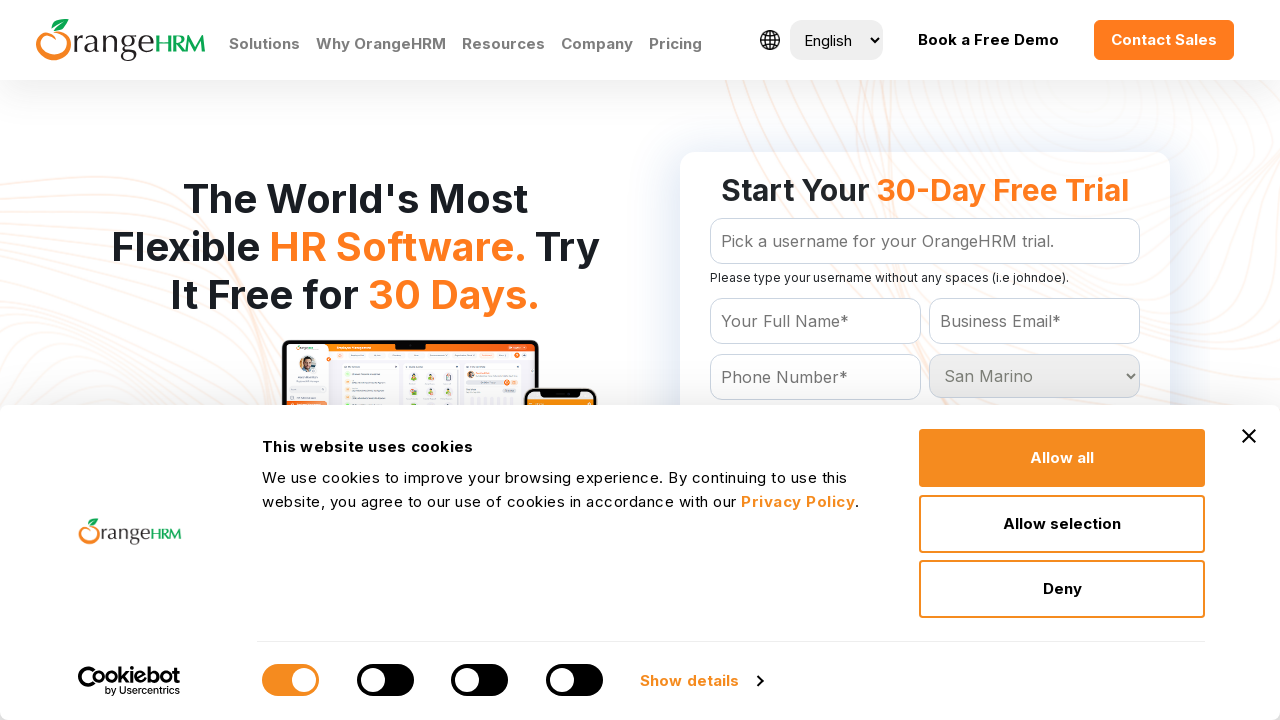

Retrieved value attribute from country option: Sao Tome and Principe
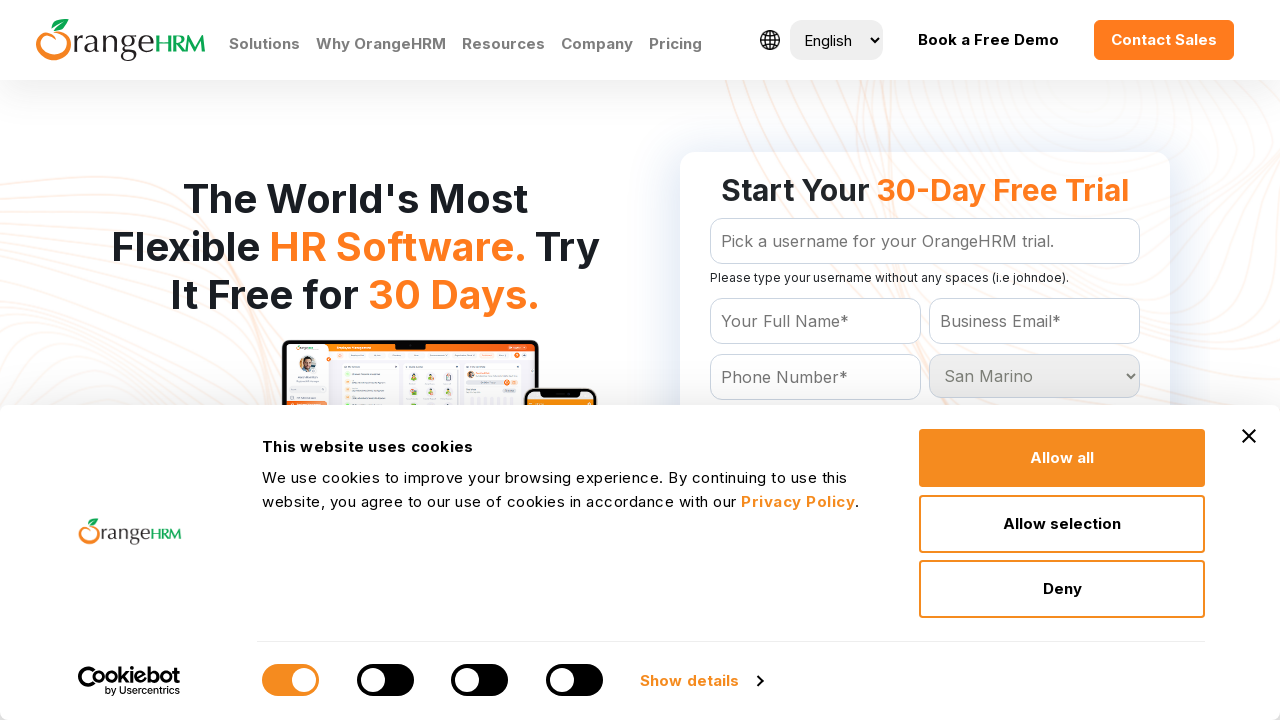

Selected country option with value: Sao Tome and Principe on select[name='Country']
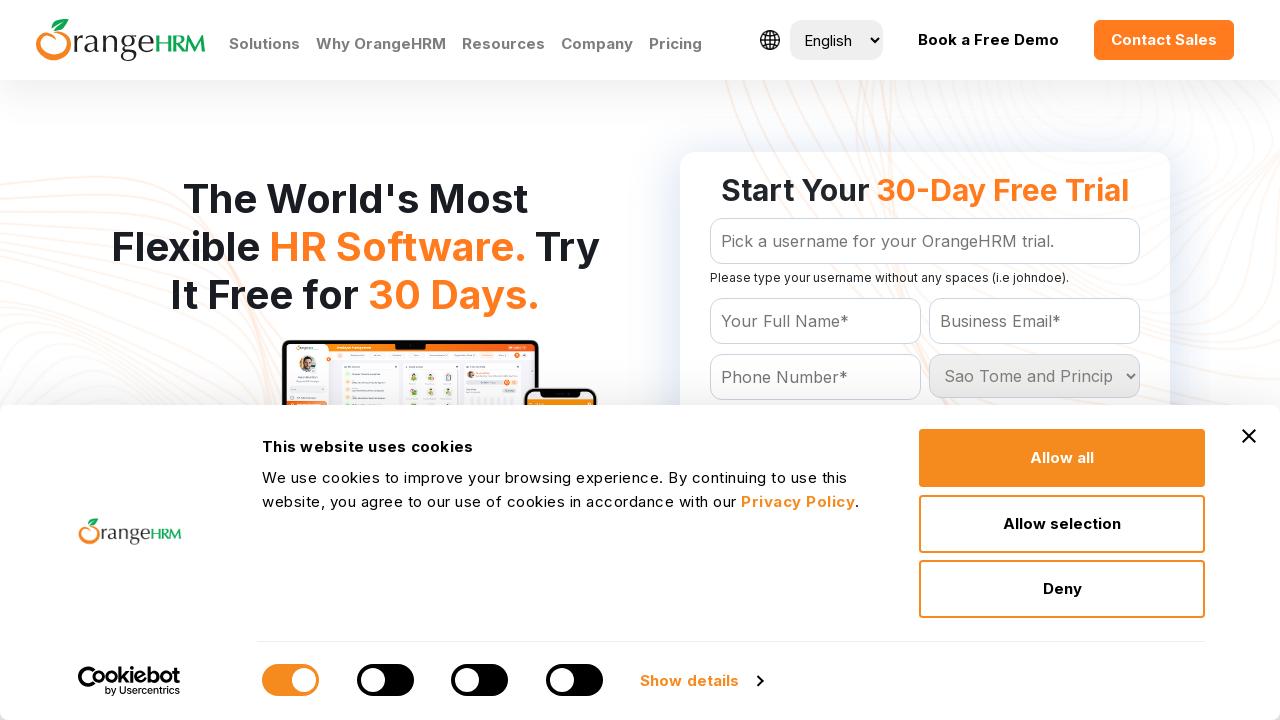

Retrieved value attribute from country option: Saudi Arabia
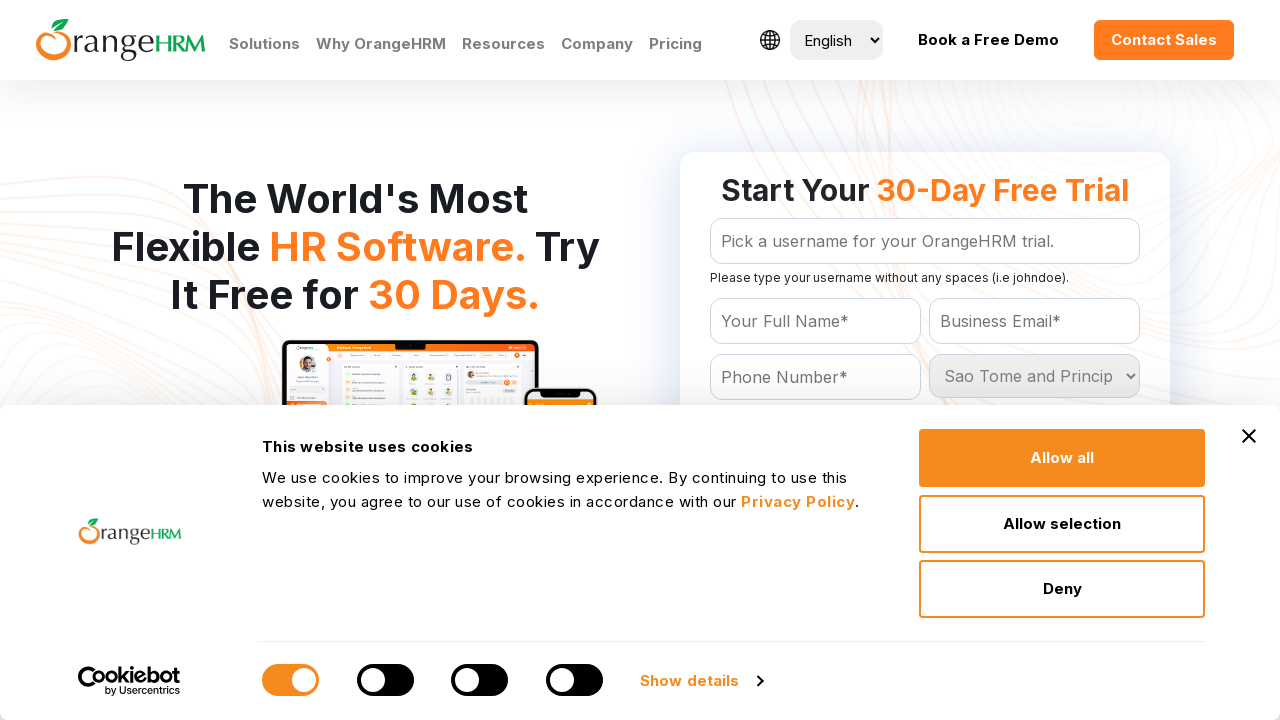

Selected country option with value: Saudi Arabia on select[name='Country']
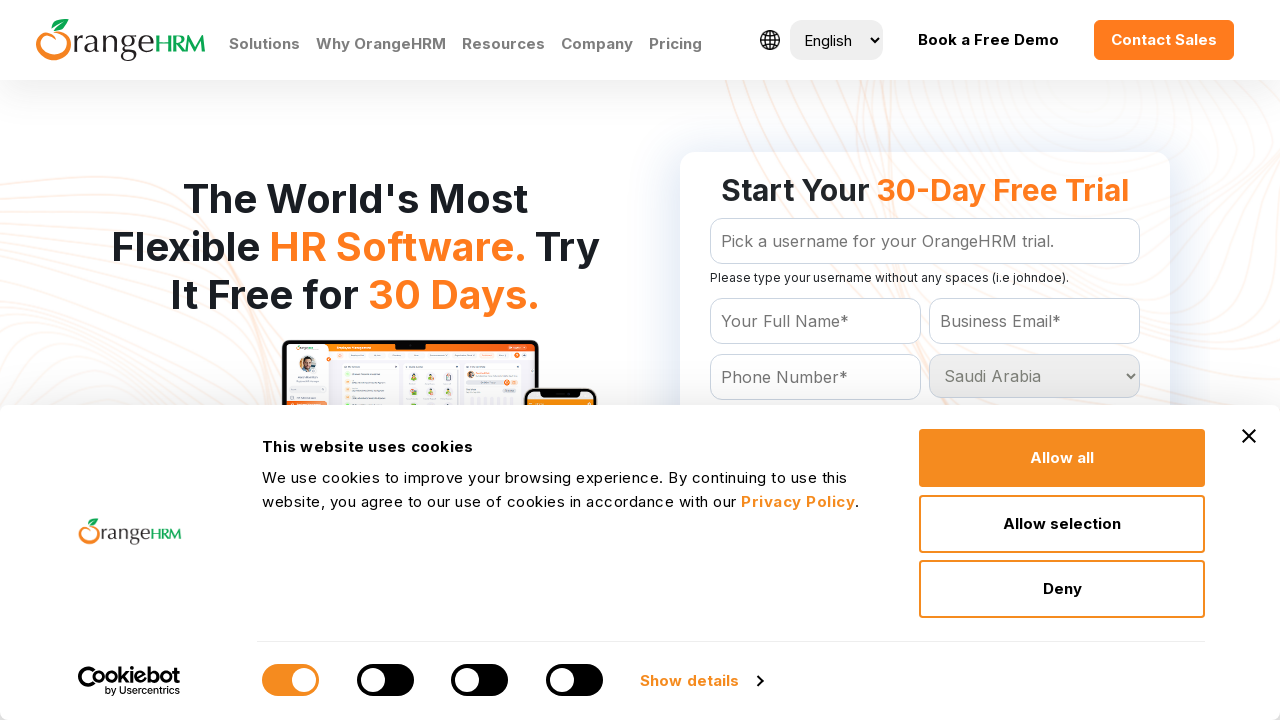

Retrieved value attribute from country option: Senegal
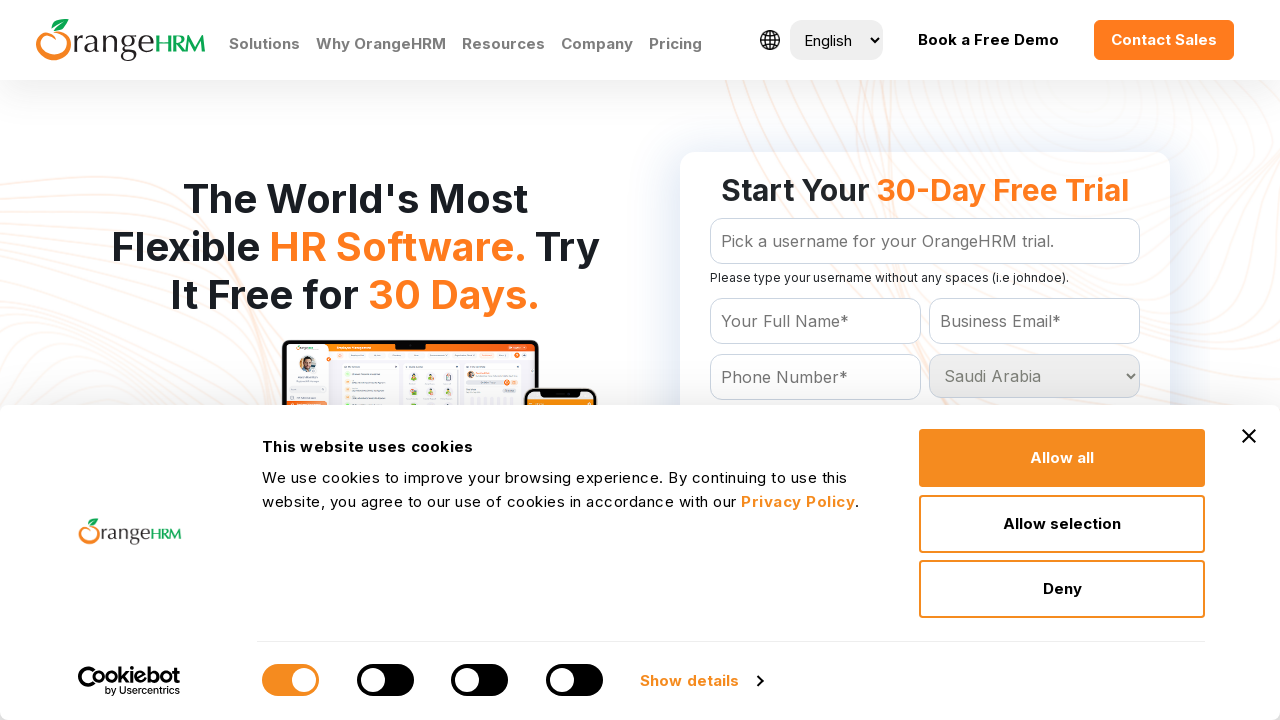

Selected country option with value: Senegal on select[name='Country']
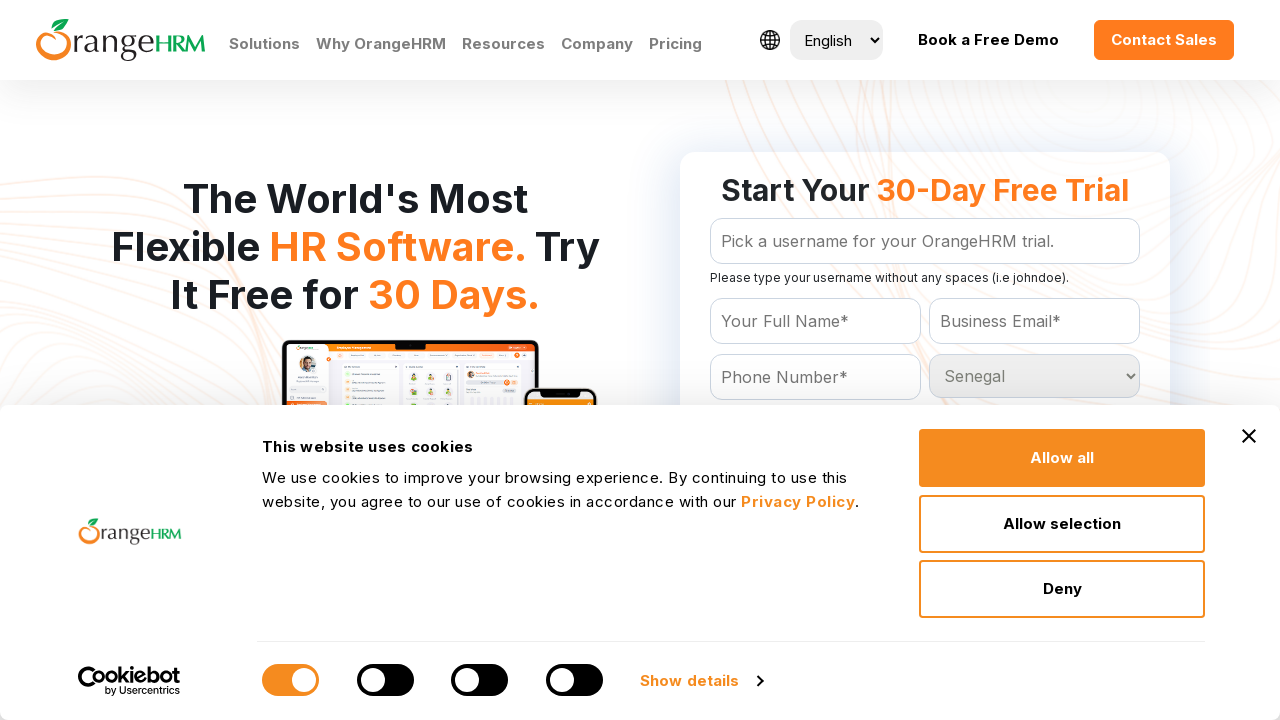

Retrieved value attribute from country option: Serbia
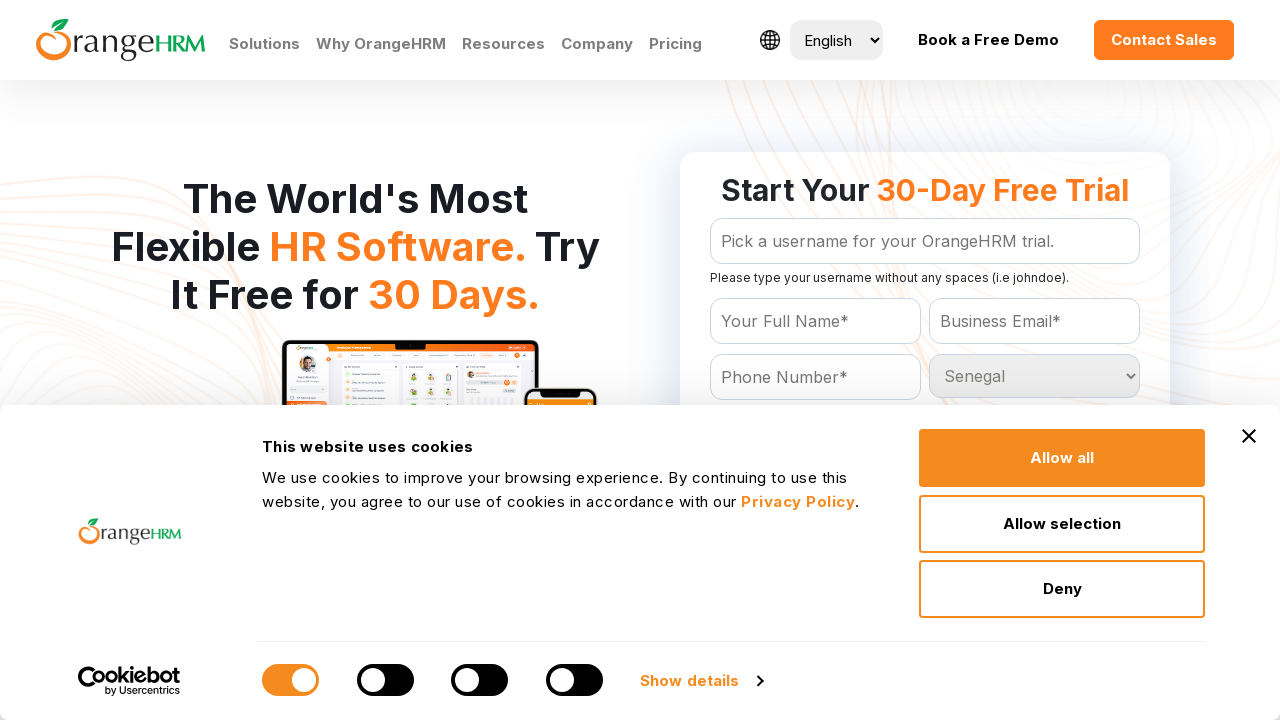

Selected country option with value: Serbia on select[name='Country']
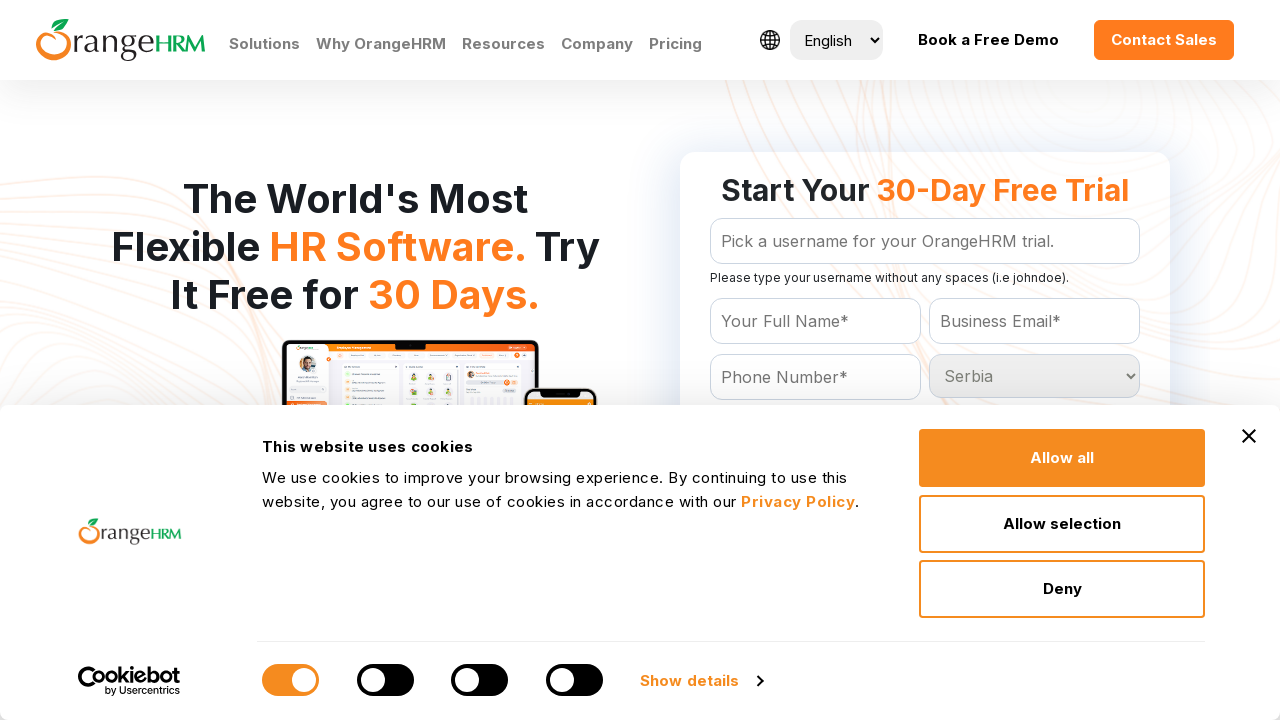

Retrieved value attribute from country option: Seychelles
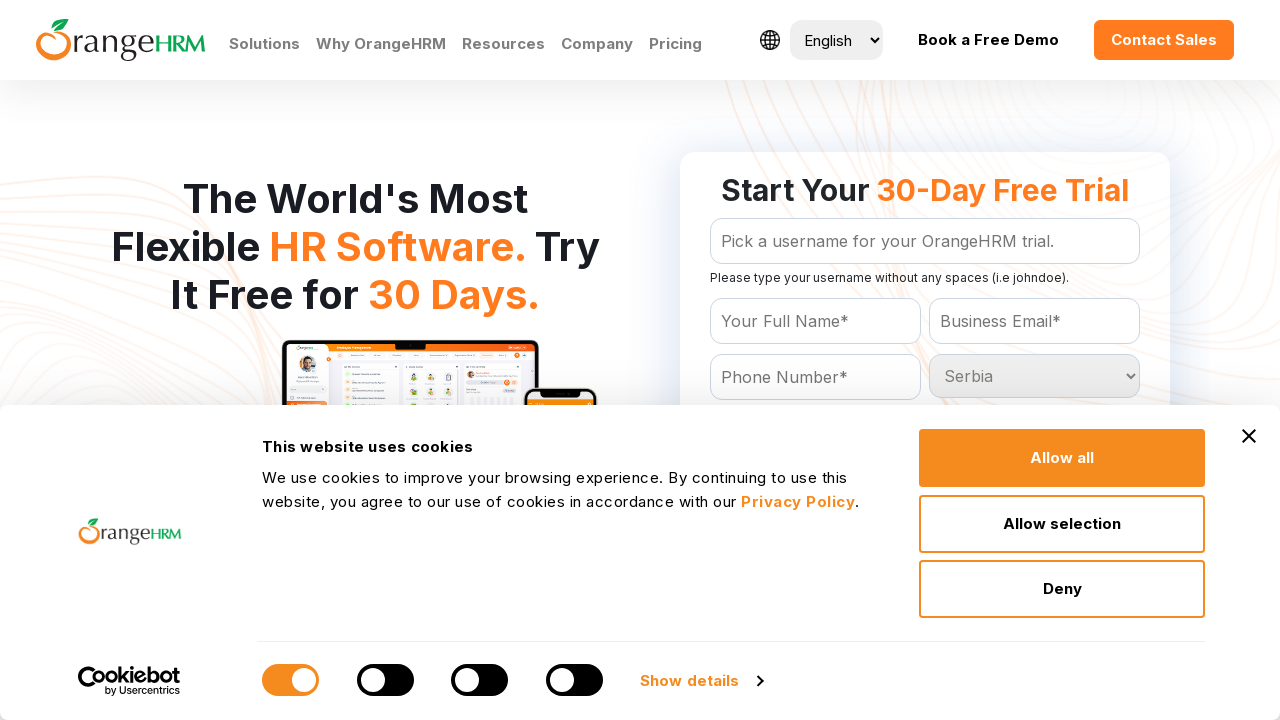

Selected country option with value: Seychelles on select[name='Country']
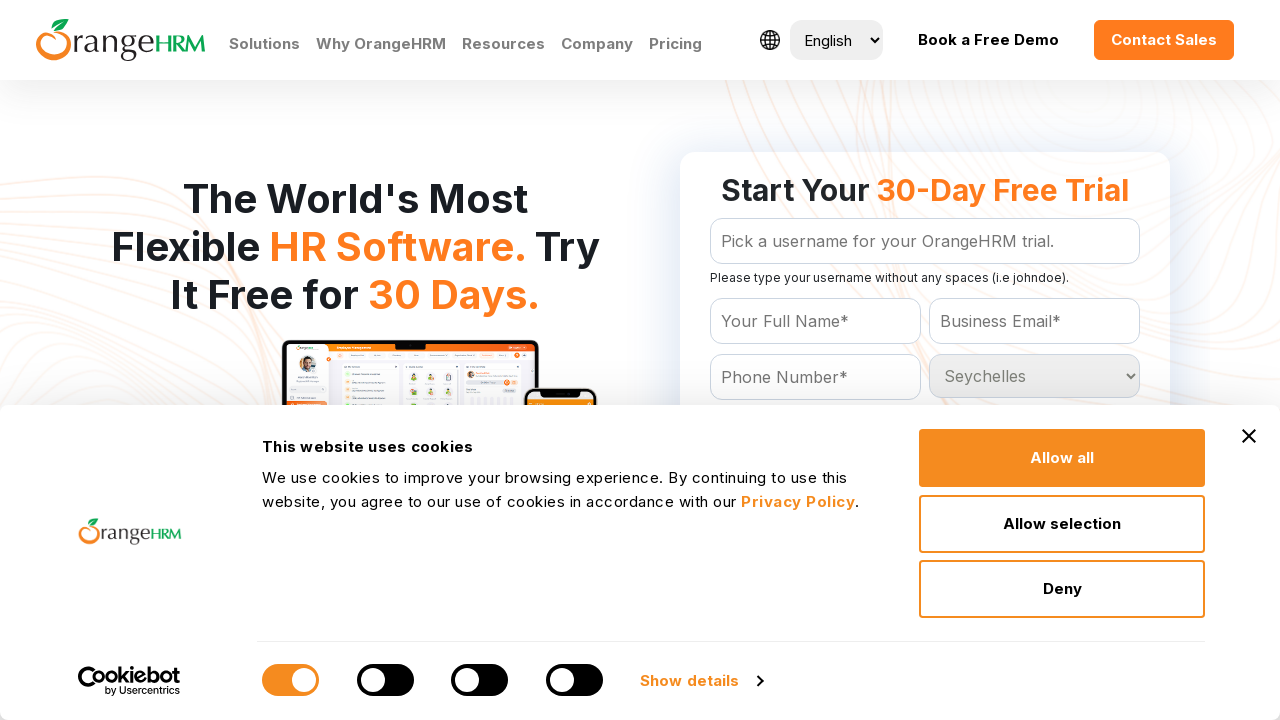

Retrieved value attribute from country option: Sierra Leone
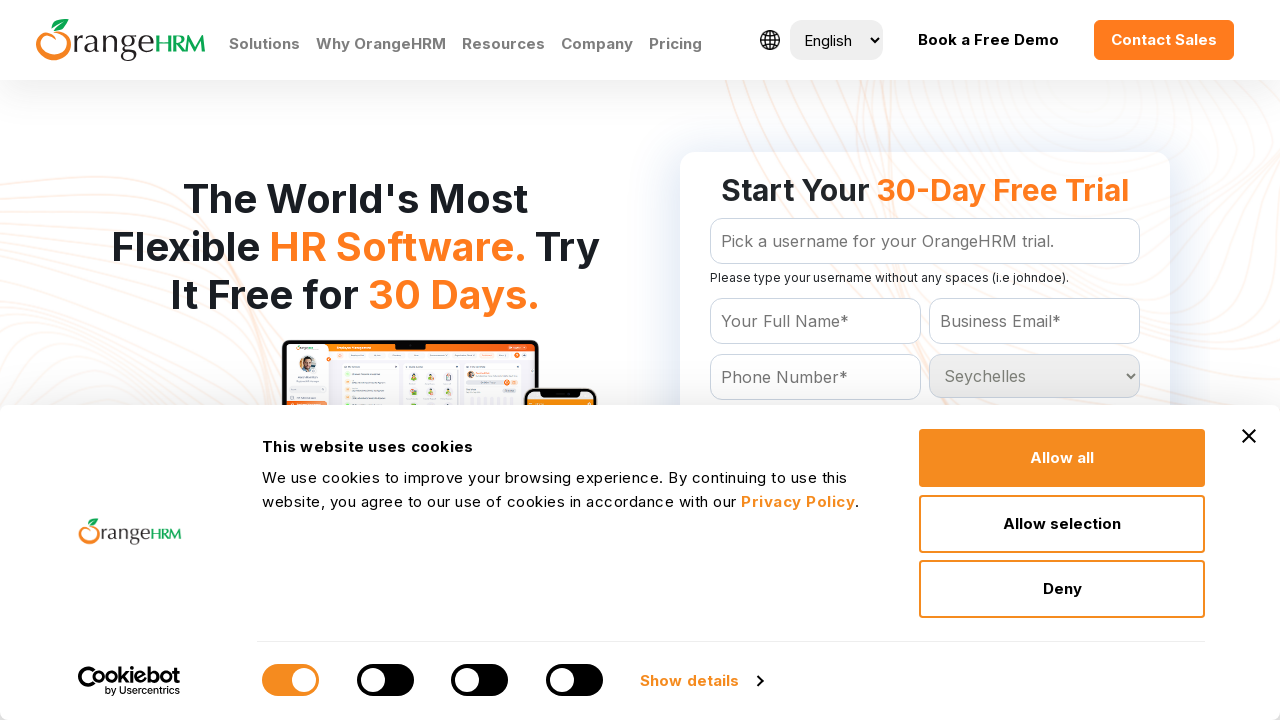

Selected country option with value: Sierra Leone on select[name='Country']
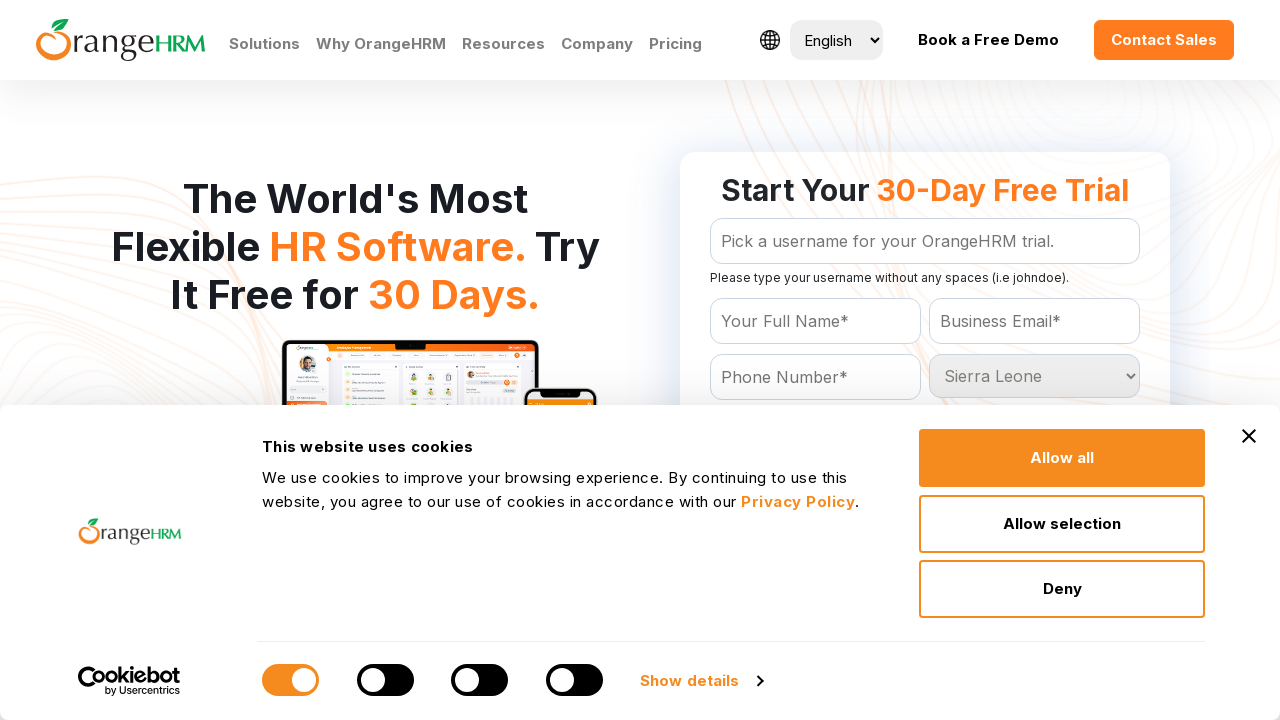

Retrieved value attribute from country option: Singapore
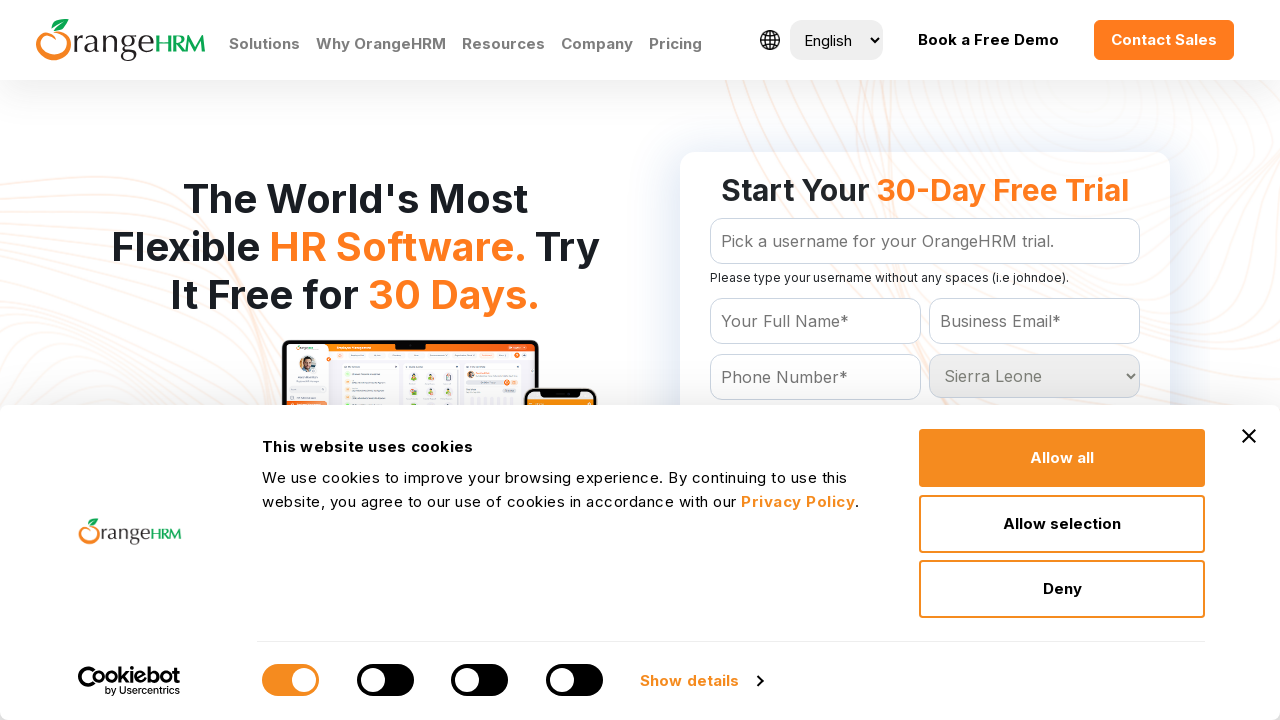

Selected country option with value: Singapore on select[name='Country']
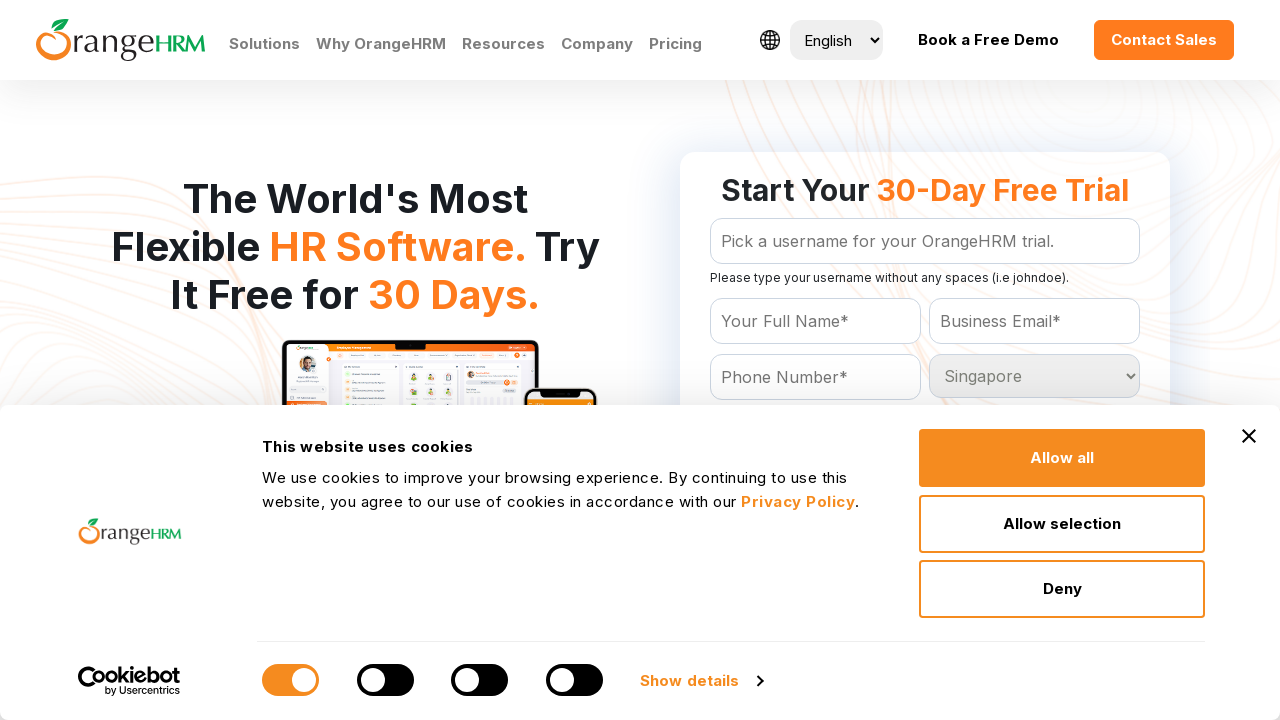

Retrieved value attribute from country option: Slovakia
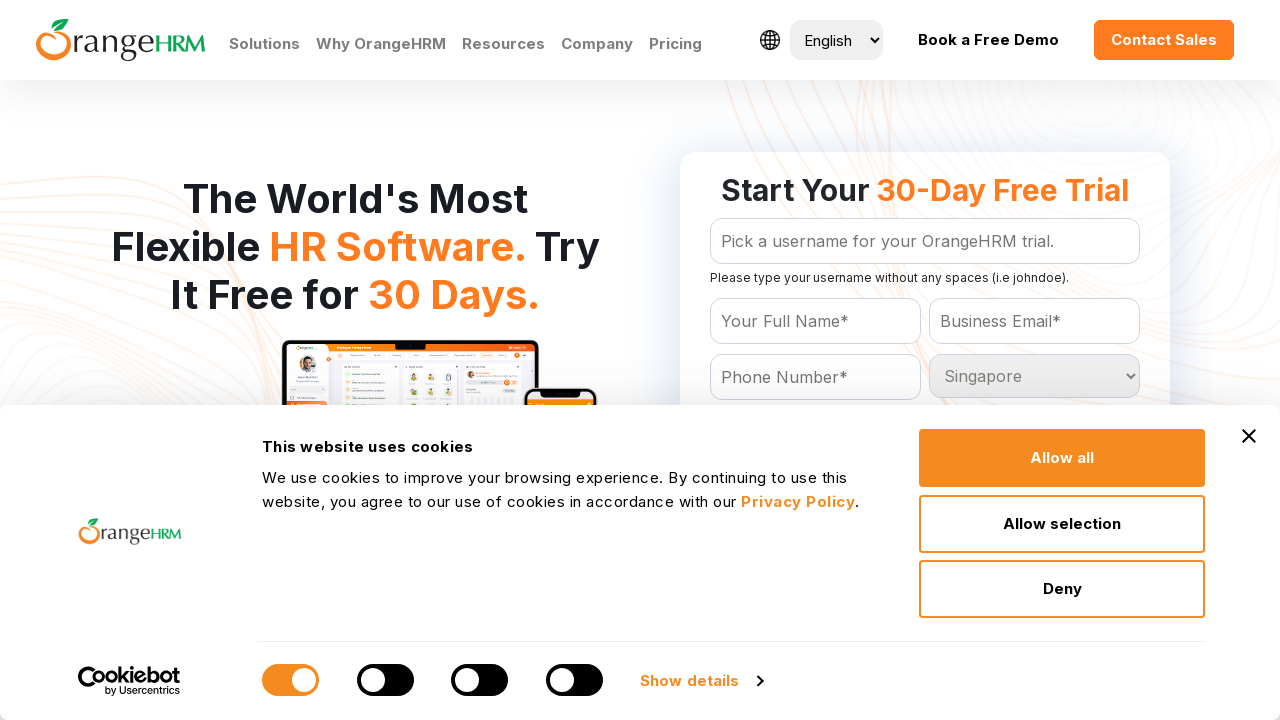

Selected country option with value: Slovakia on select[name='Country']
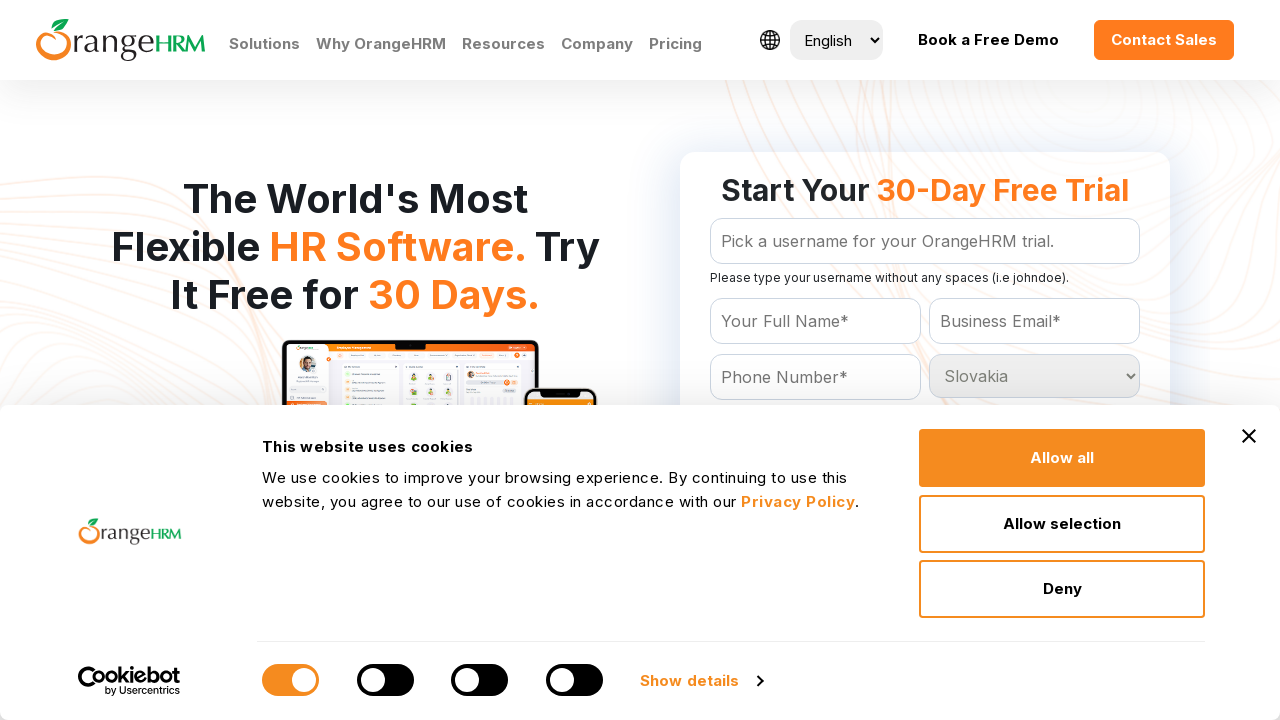

Retrieved value attribute from country option: Slovenia
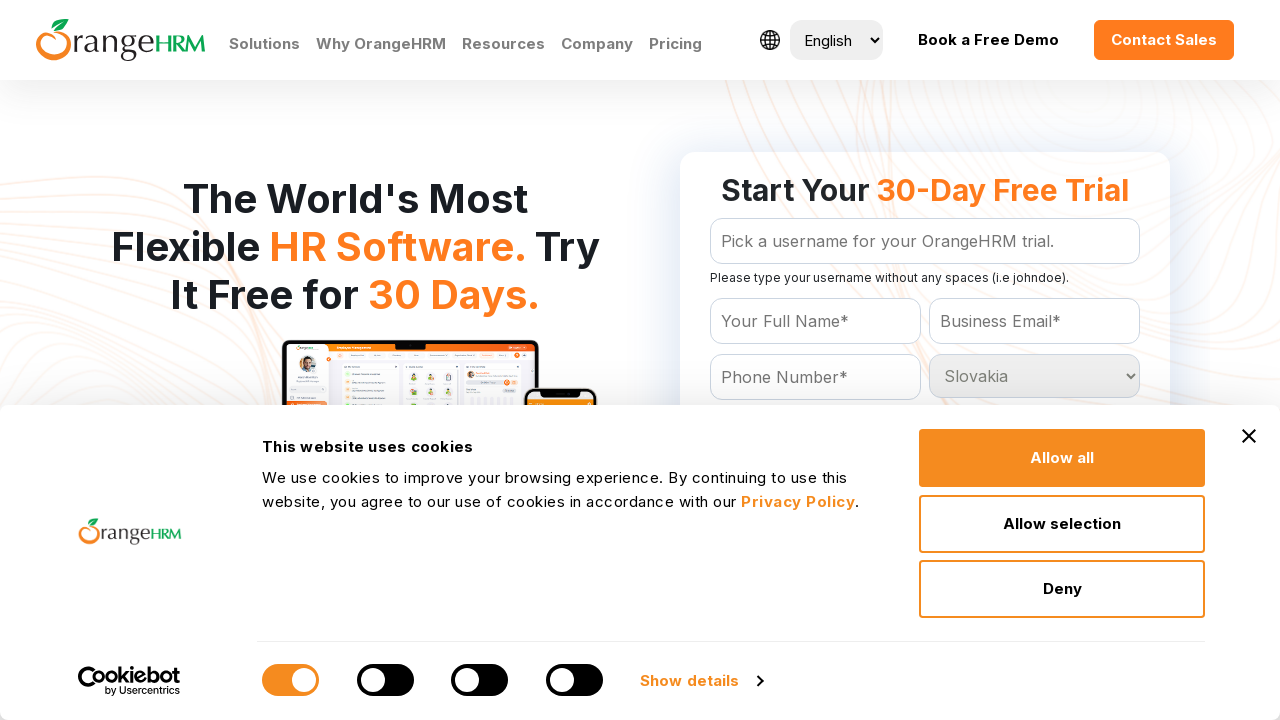

Selected country option with value: Slovenia on select[name='Country']
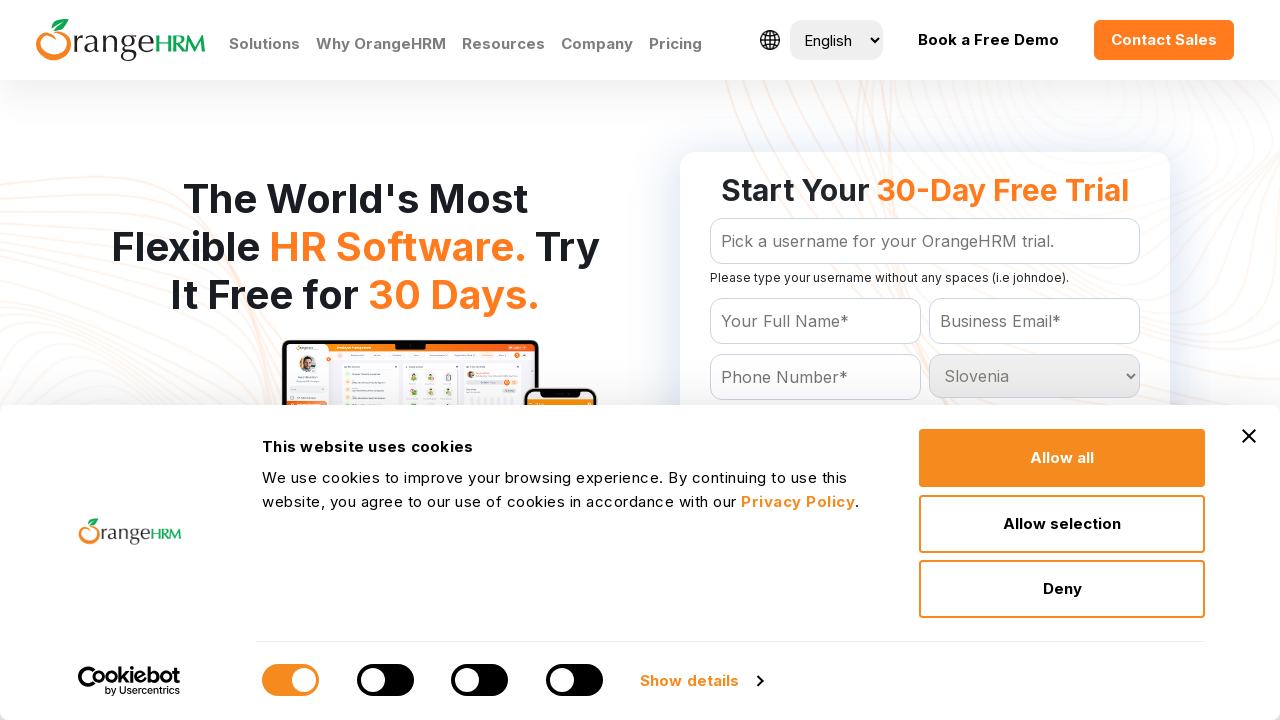

Retrieved value attribute from country option: Solomon Islands
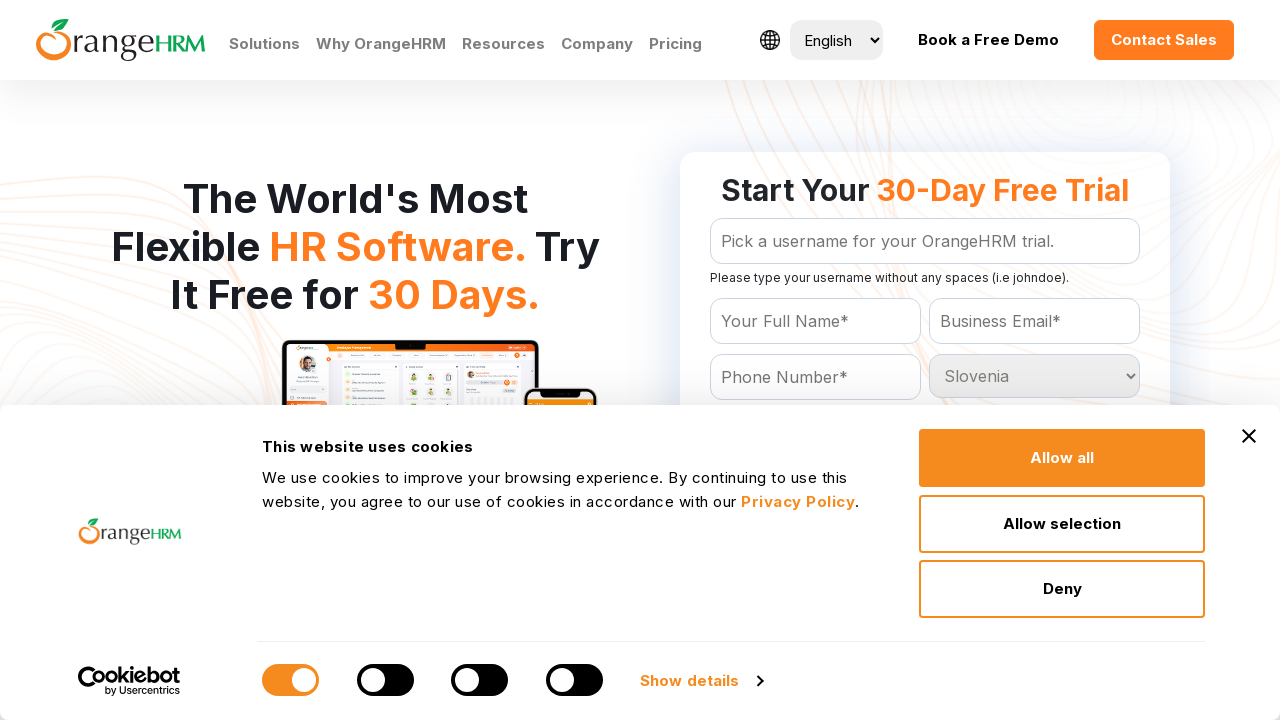

Selected country option with value: Solomon Islands on select[name='Country']
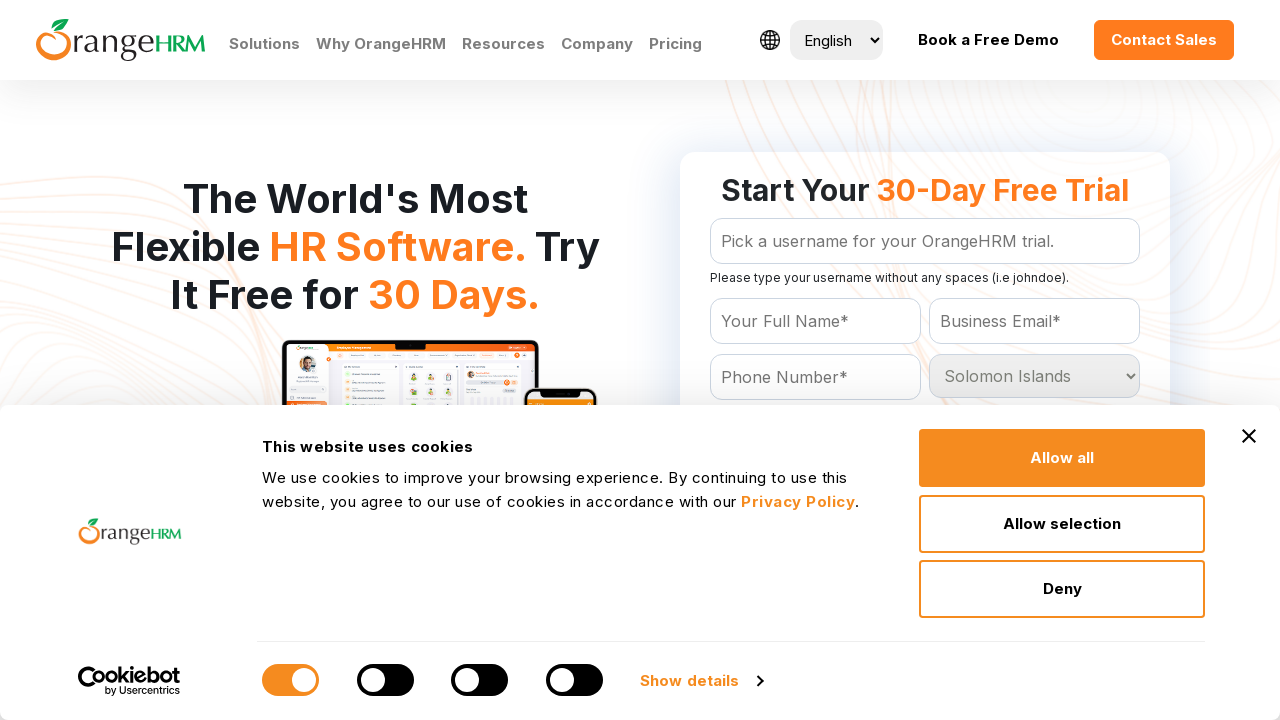

Retrieved value attribute from country option: Somalia
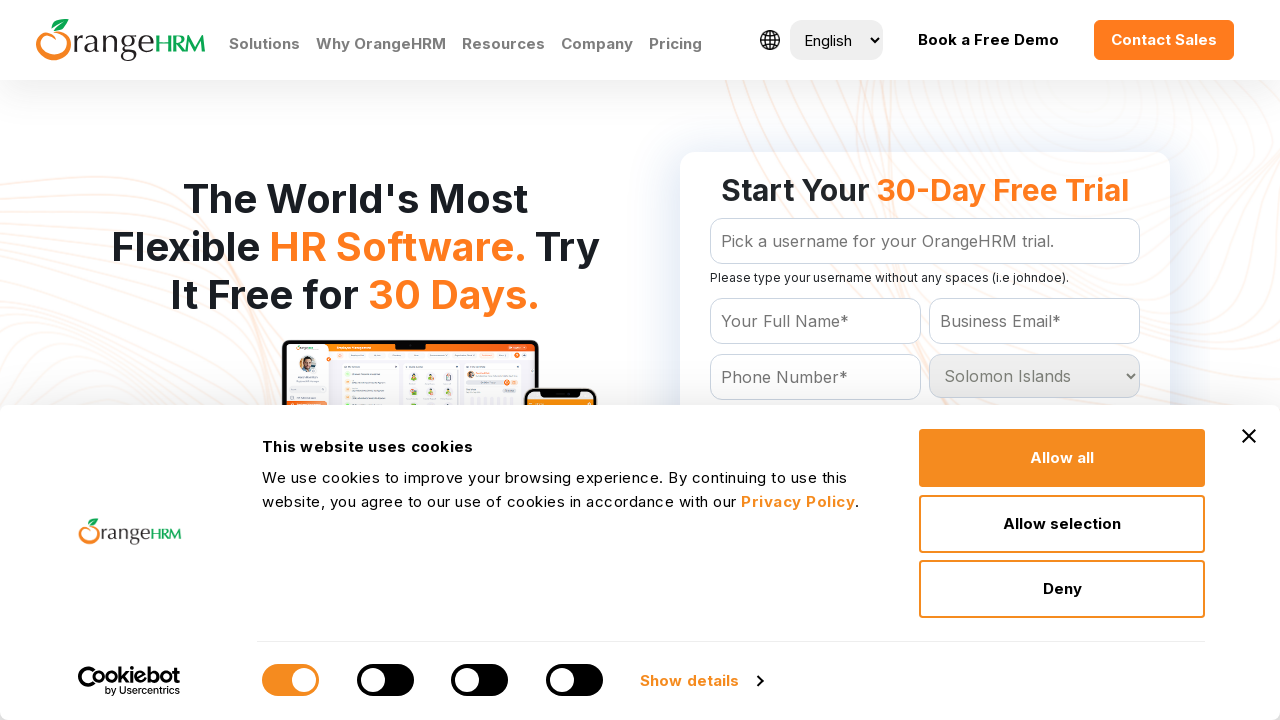

Selected country option with value: Somalia on select[name='Country']
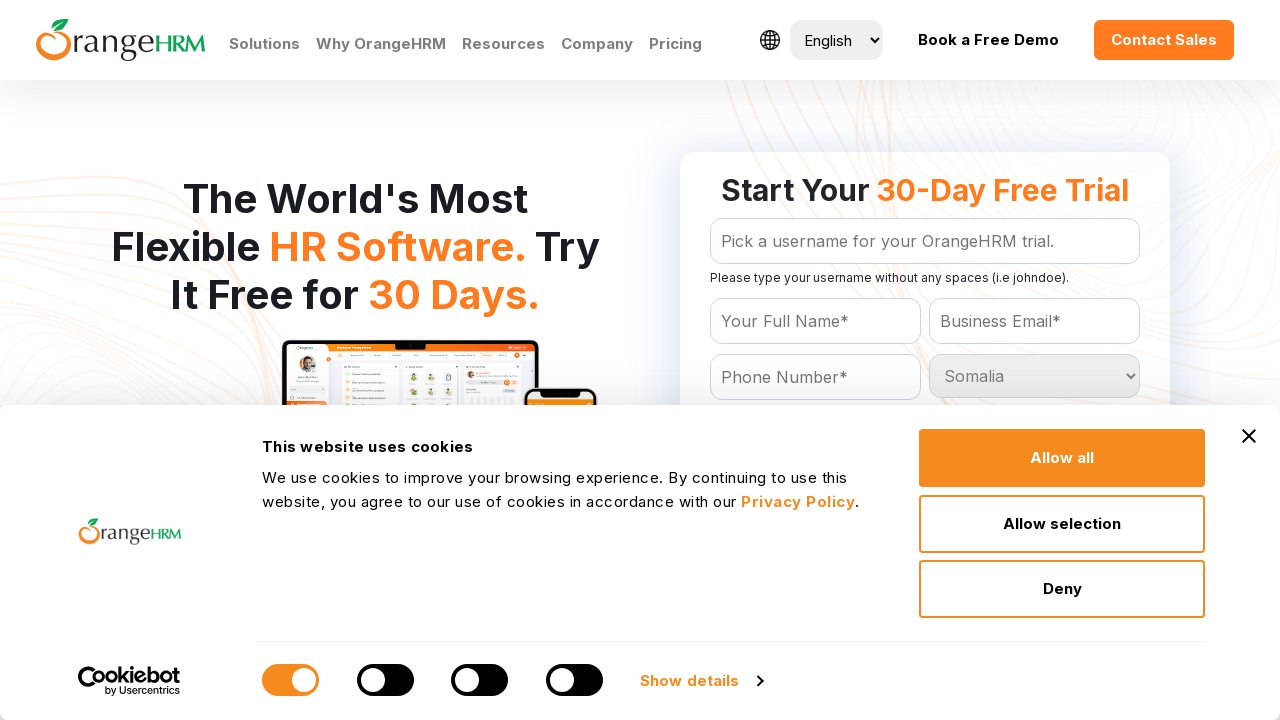

Retrieved value attribute from country option: South Africa
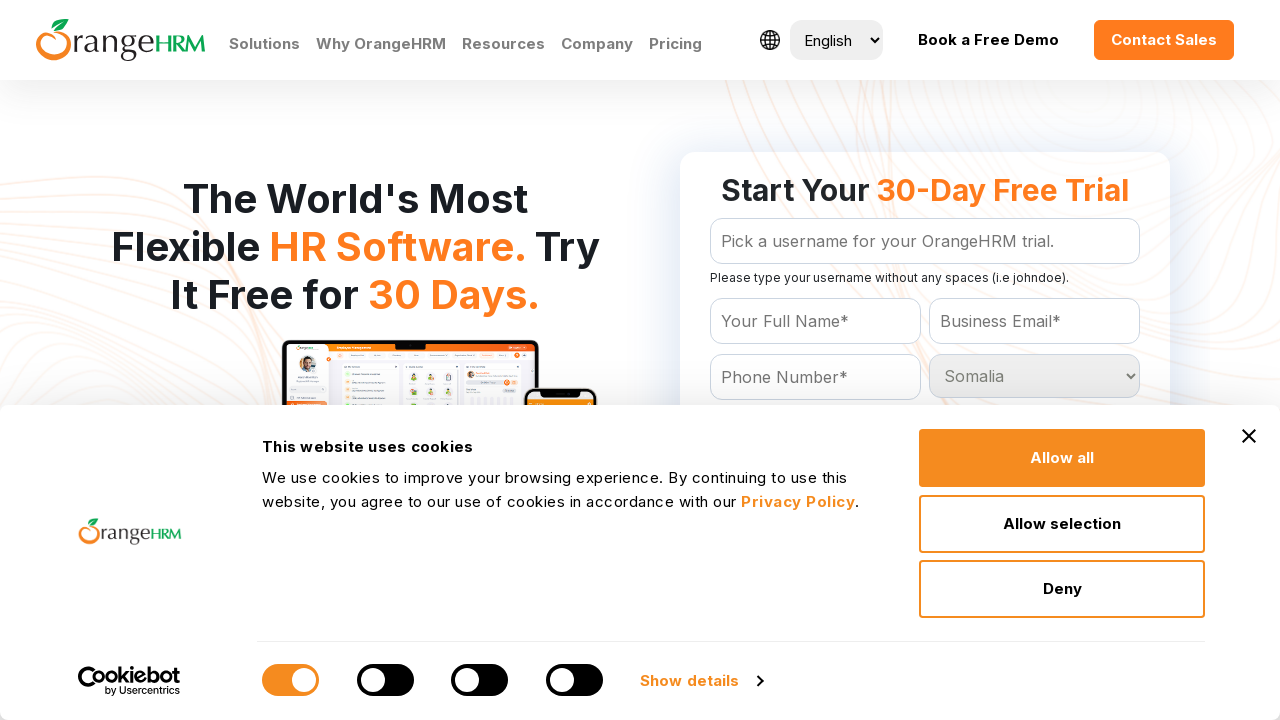

Selected country option with value: South Africa on select[name='Country']
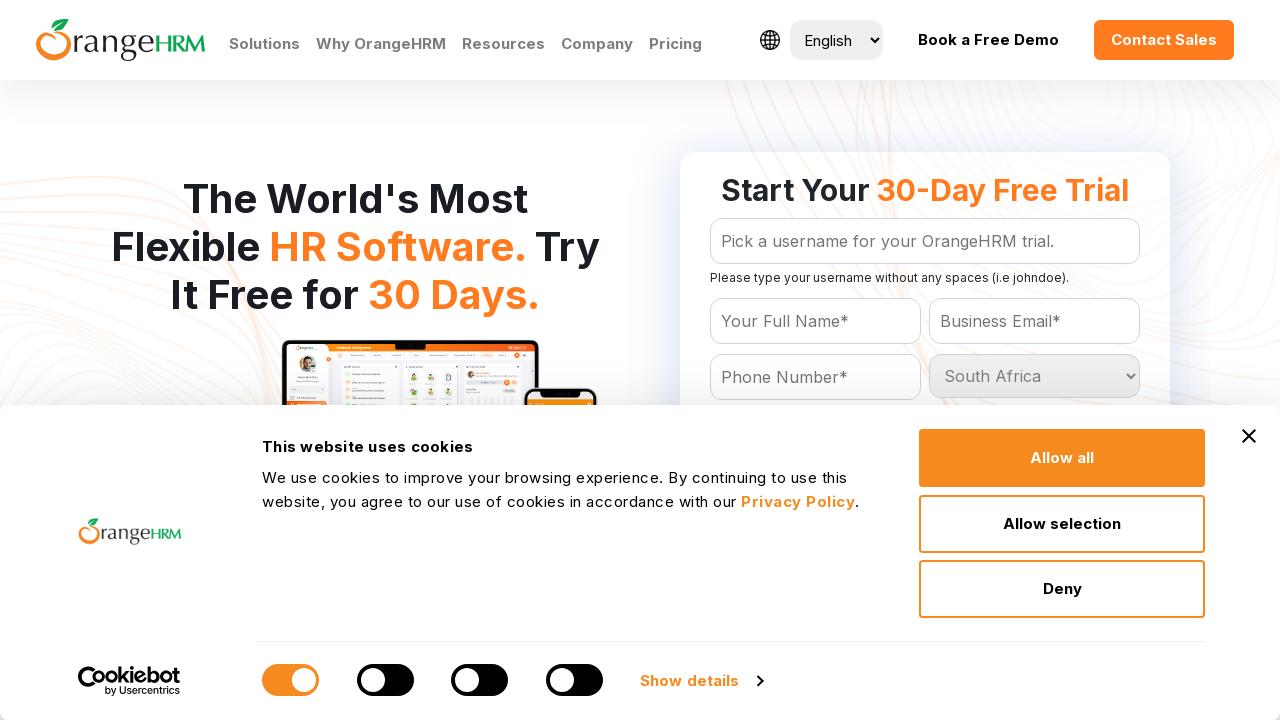

Retrieved value attribute from country option: South Georgia
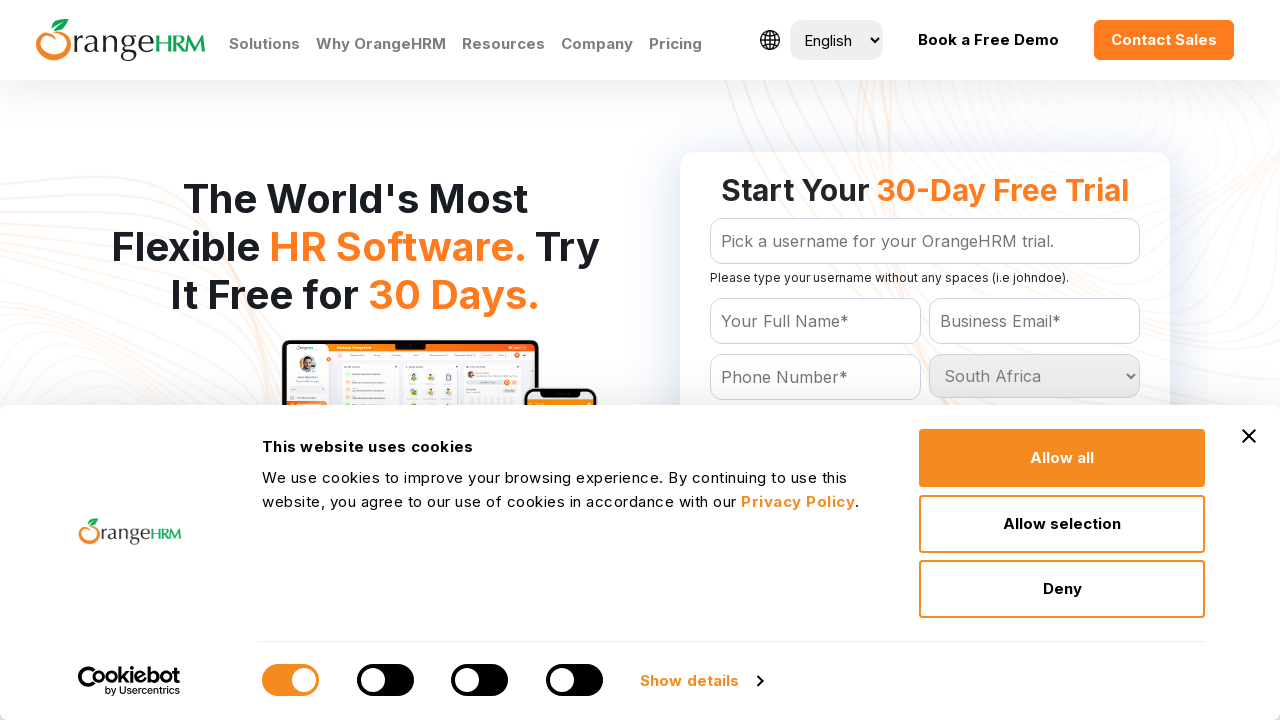

Selected country option with value: South Georgia on select[name='Country']
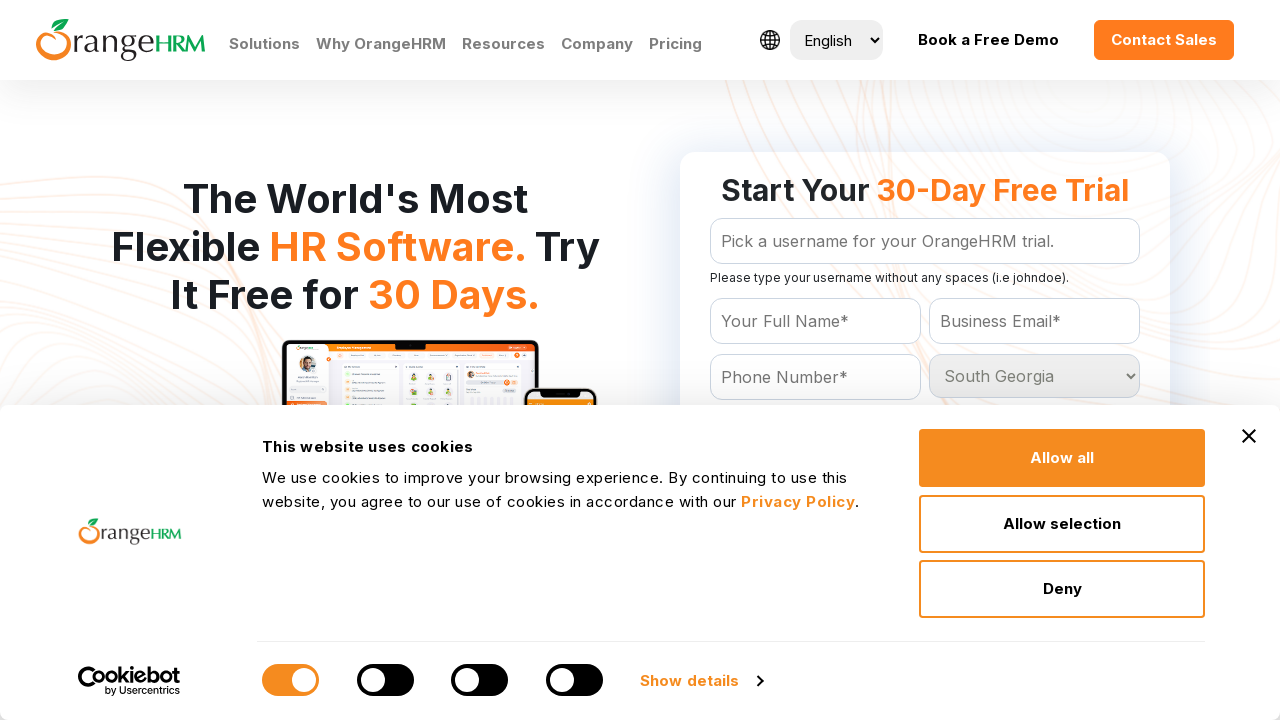

Retrieved value attribute from country option: Spain
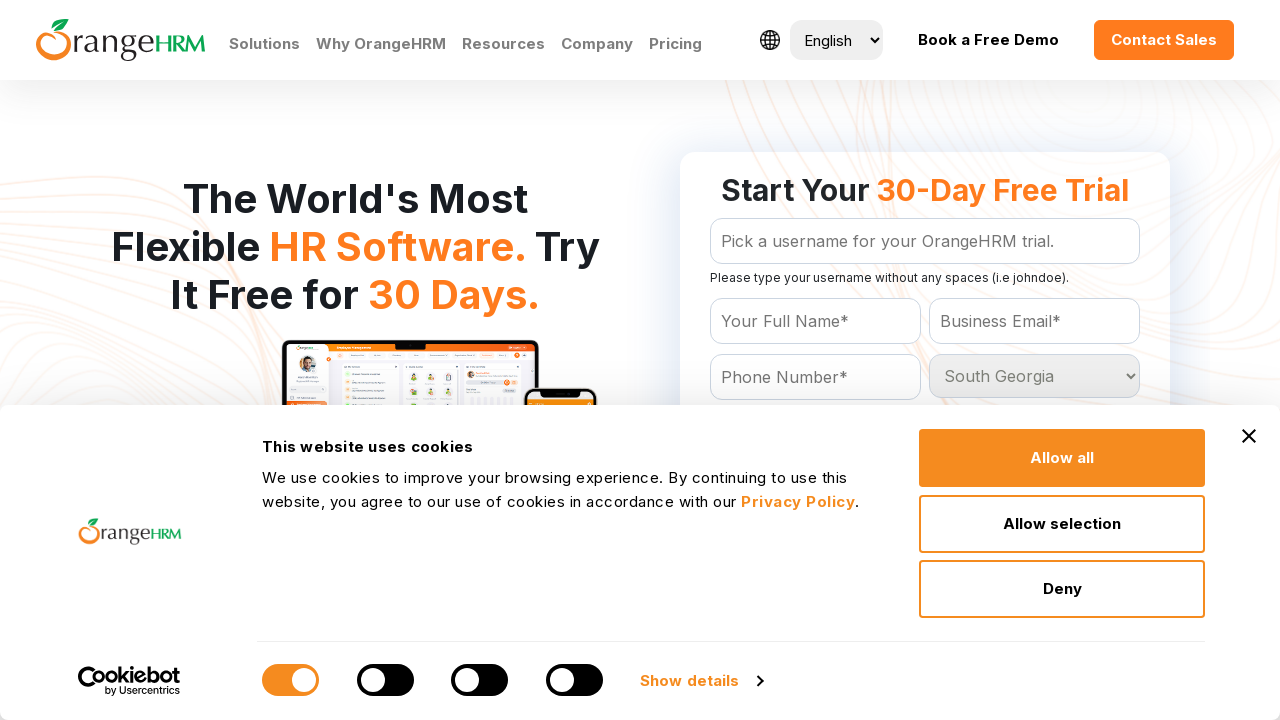

Selected country option with value: Spain on select[name='Country']
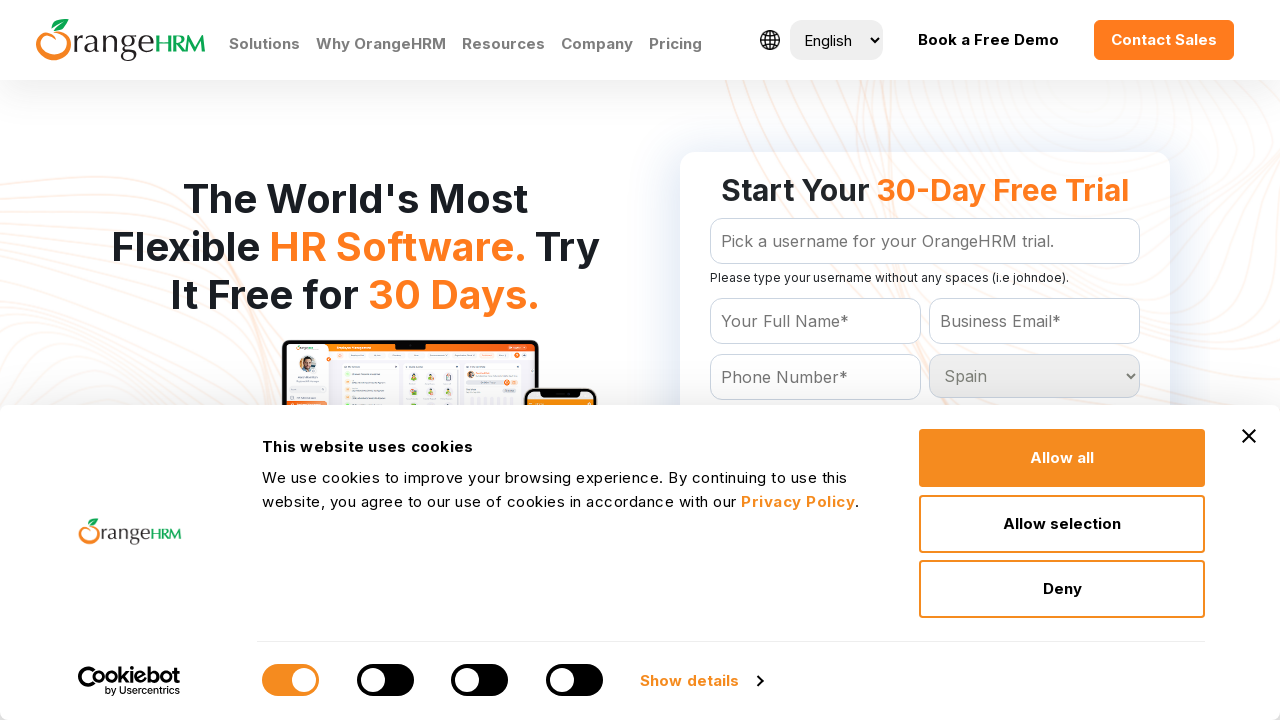

Retrieved value attribute from country option: Sri Lanka
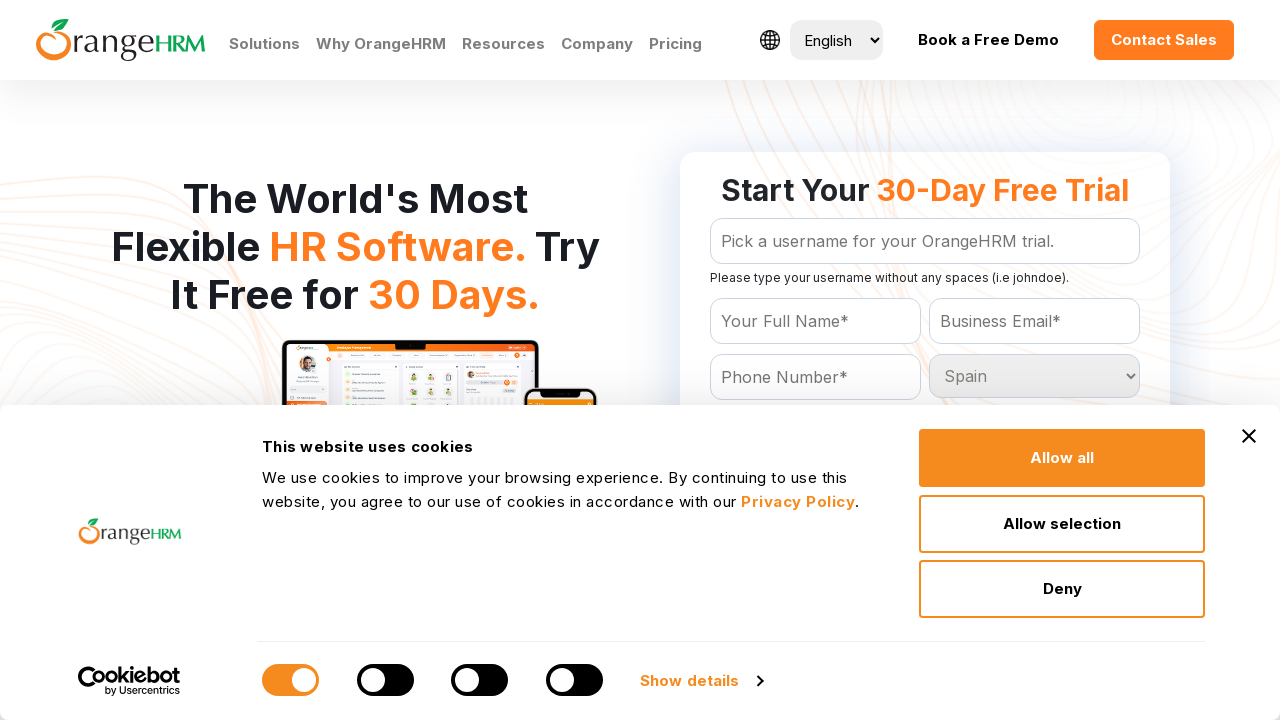

Selected country option with value: Sri Lanka on select[name='Country']
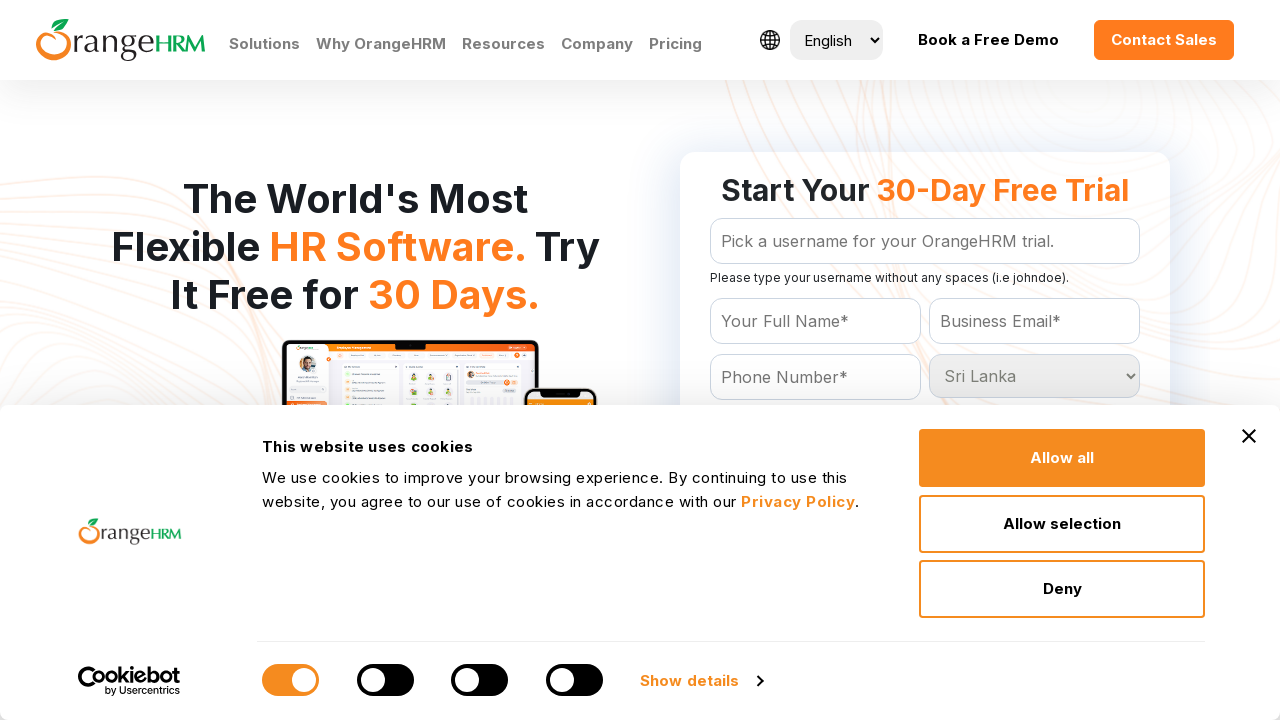

Retrieved value attribute from country option: Sudan
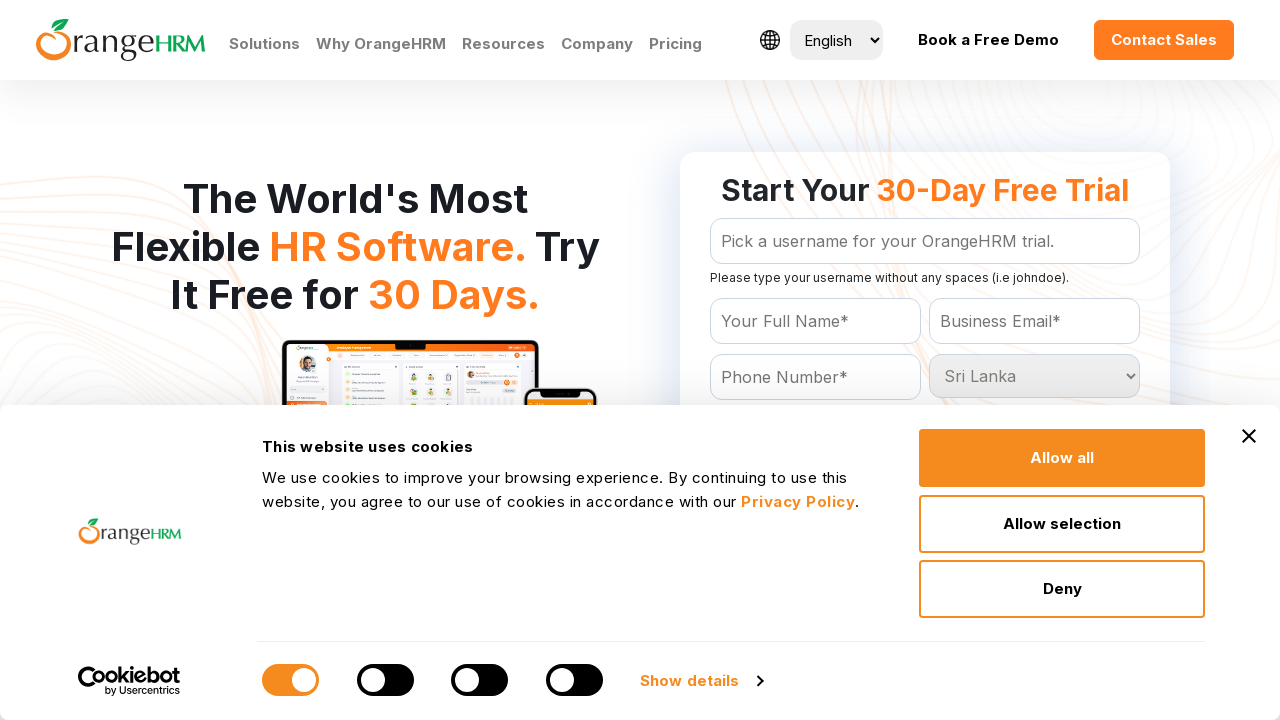

Selected country option with value: Sudan on select[name='Country']
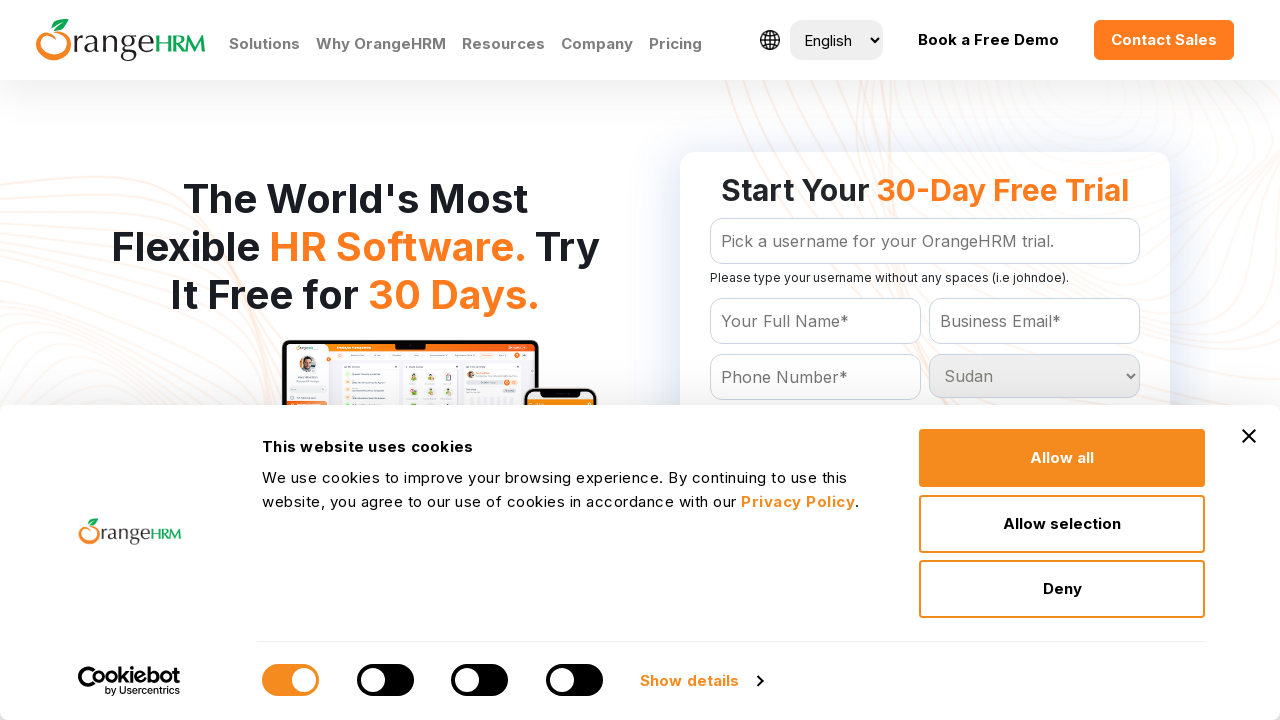

Retrieved value attribute from country option: Suriname
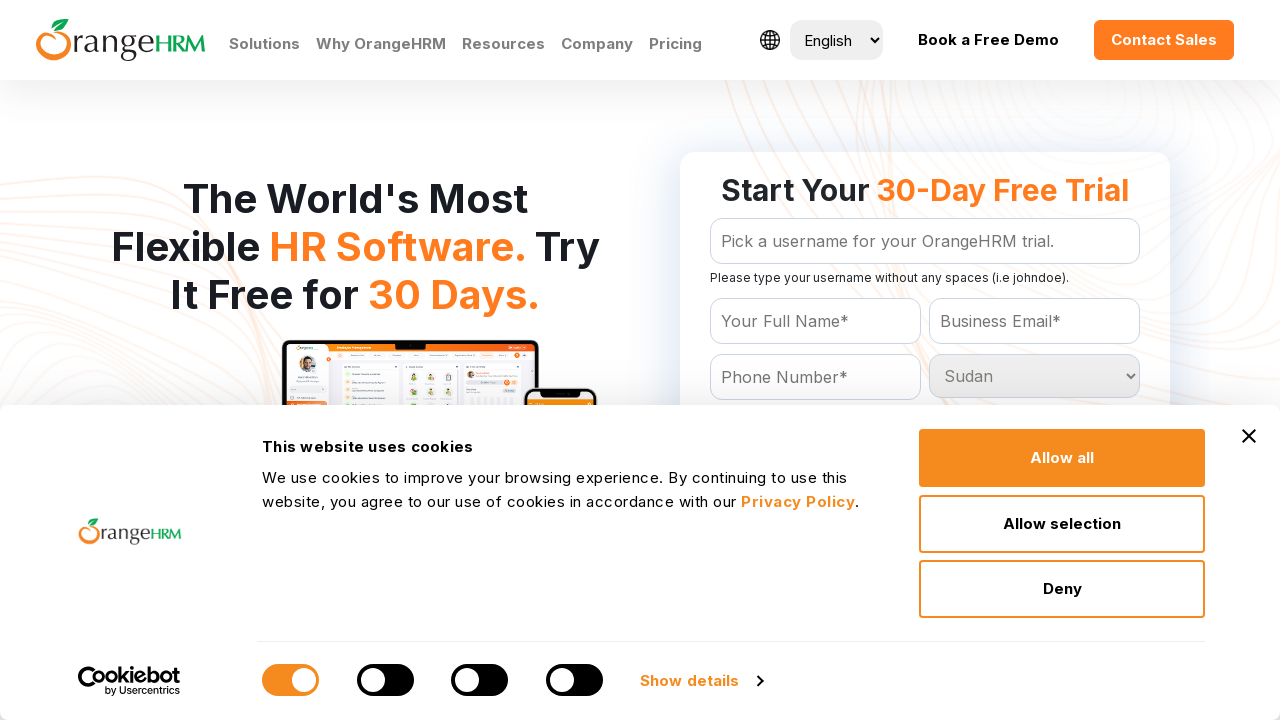

Selected country option with value: Suriname on select[name='Country']
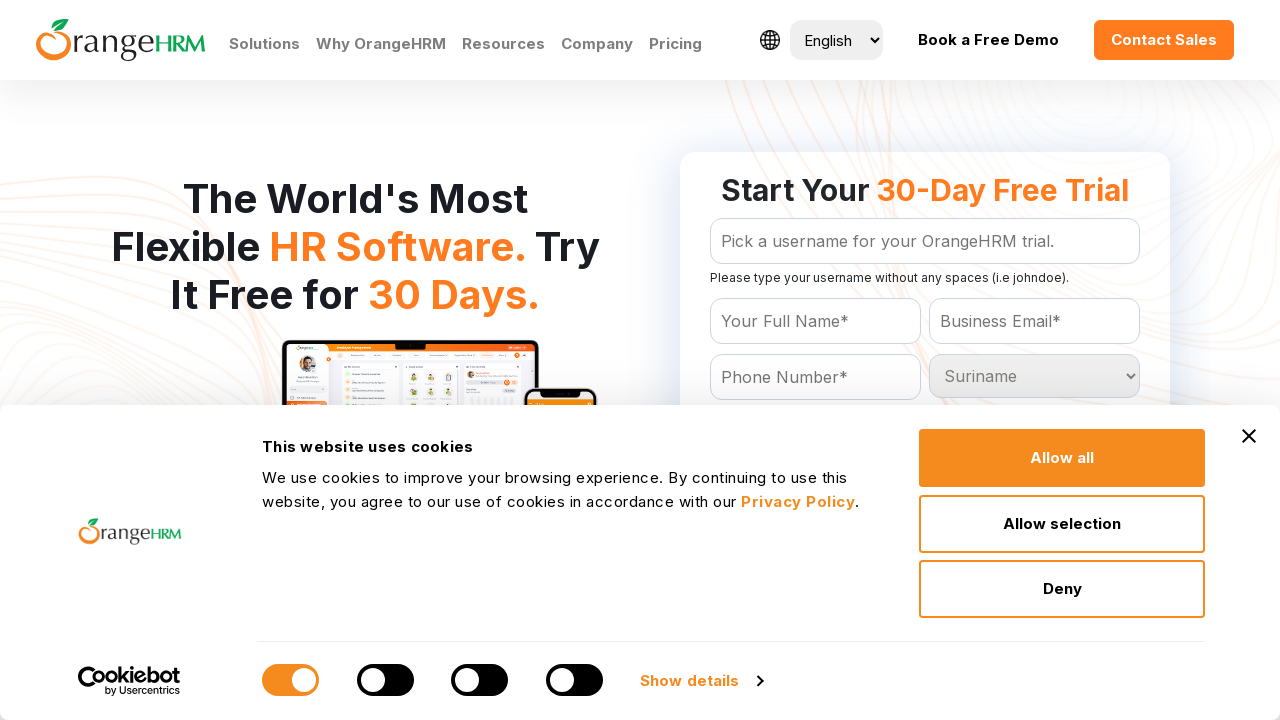

Retrieved value attribute from country option: Swaziland
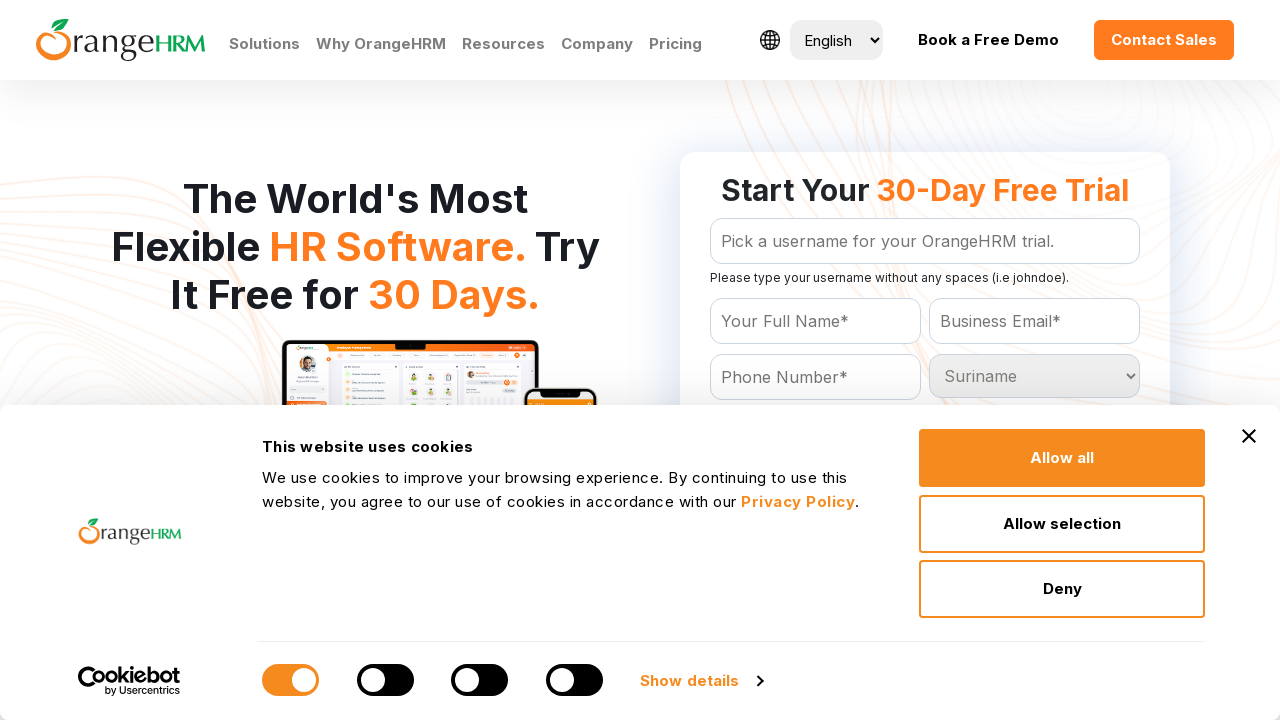

Selected country option with value: Swaziland on select[name='Country']
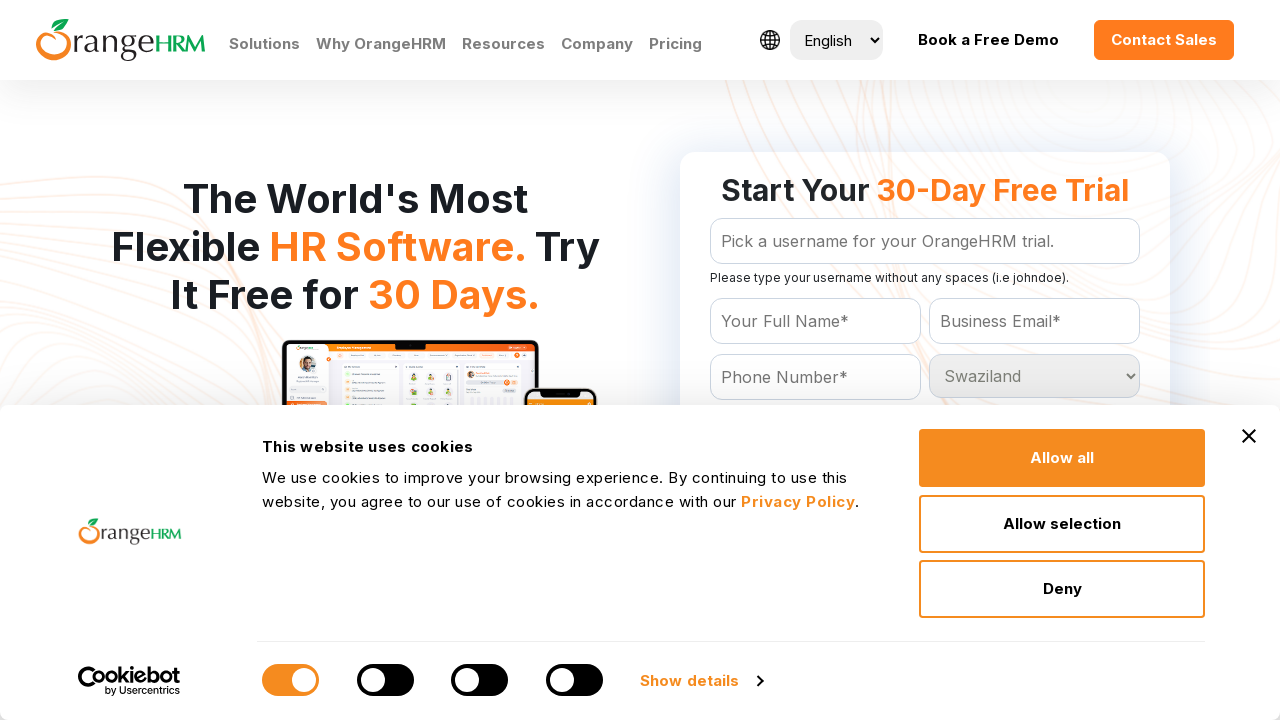

Retrieved value attribute from country option: Sweden
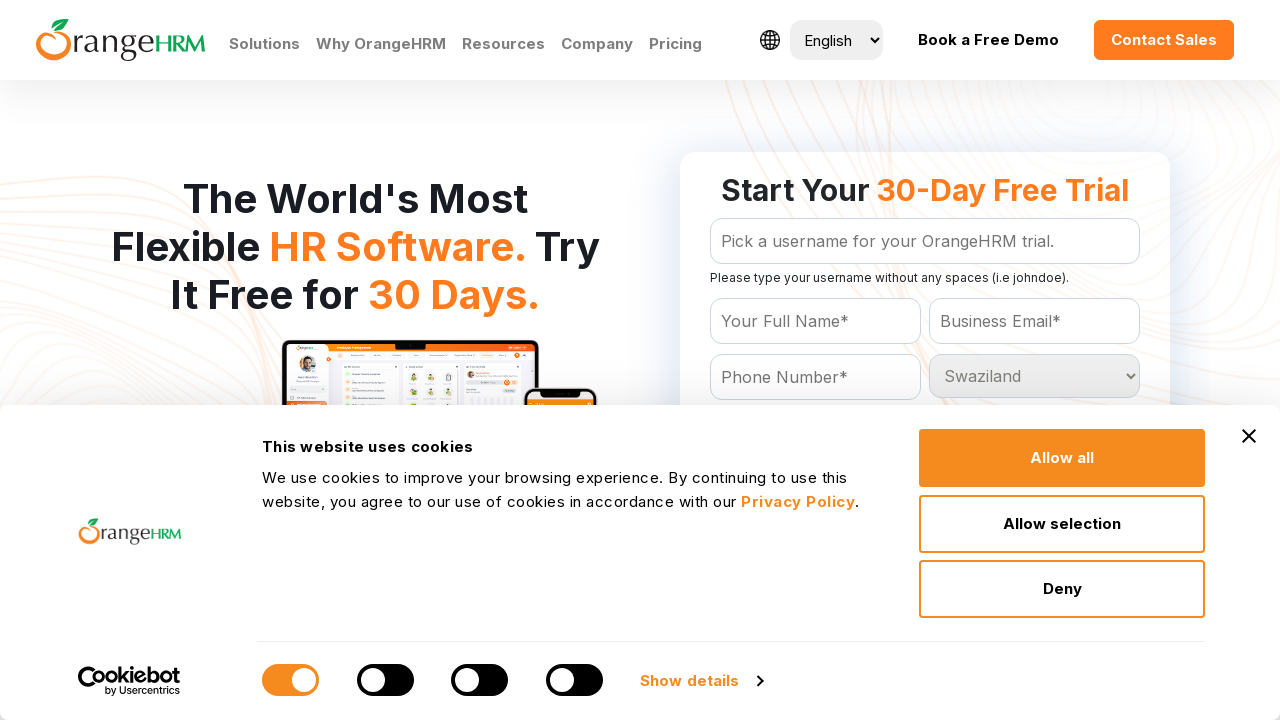

Selected country option with value: Sweden on select[name='Country']
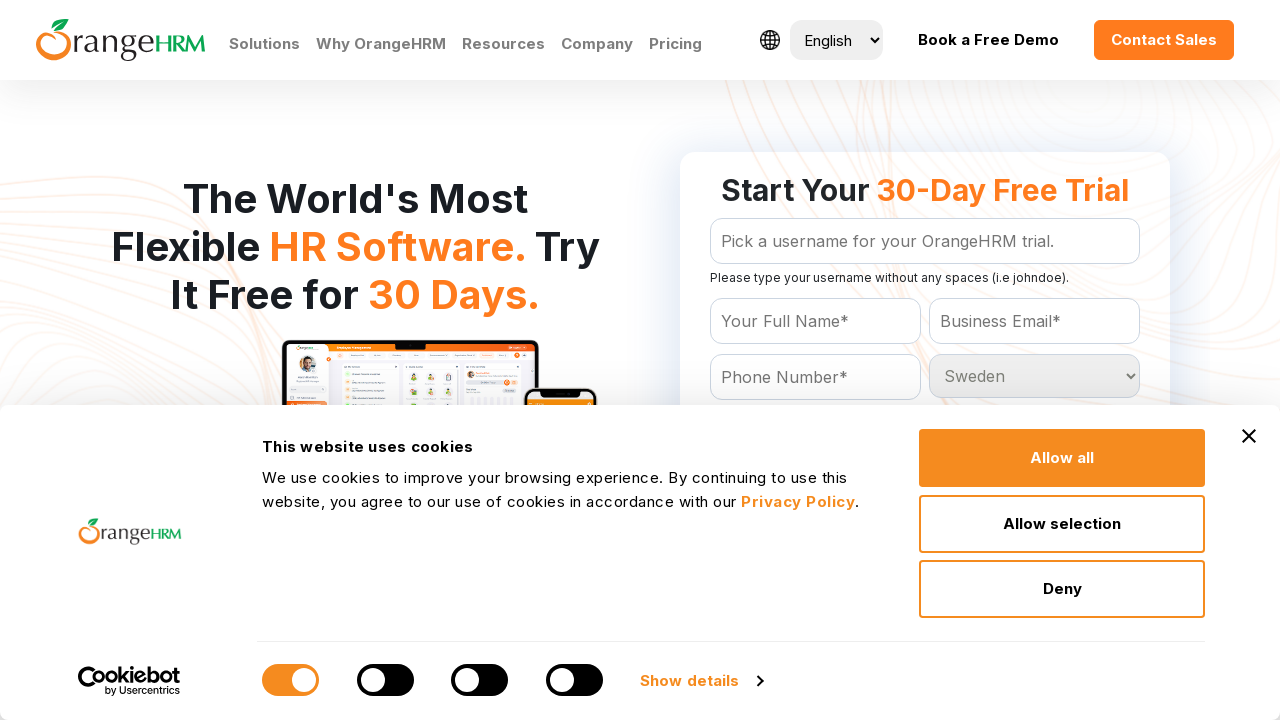

Retrieved value attribute from country option: Switzerland
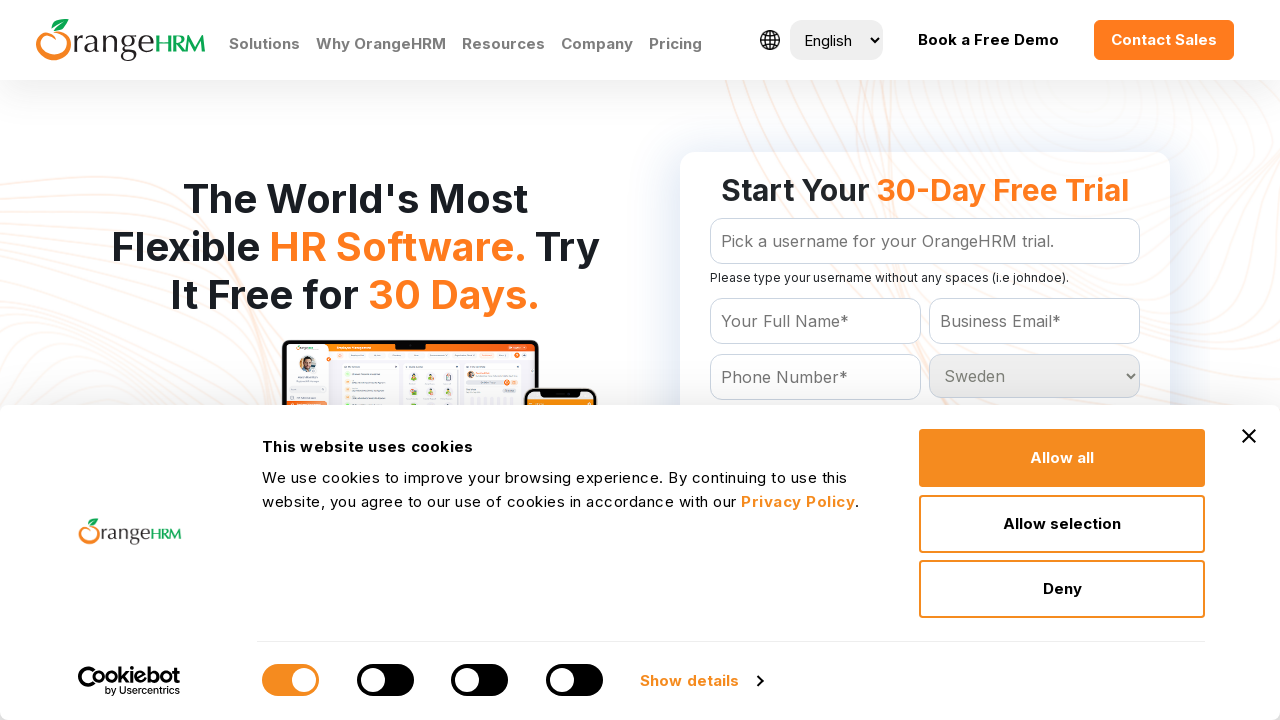

Selected country option with value: Switzerland on select[name='Country']
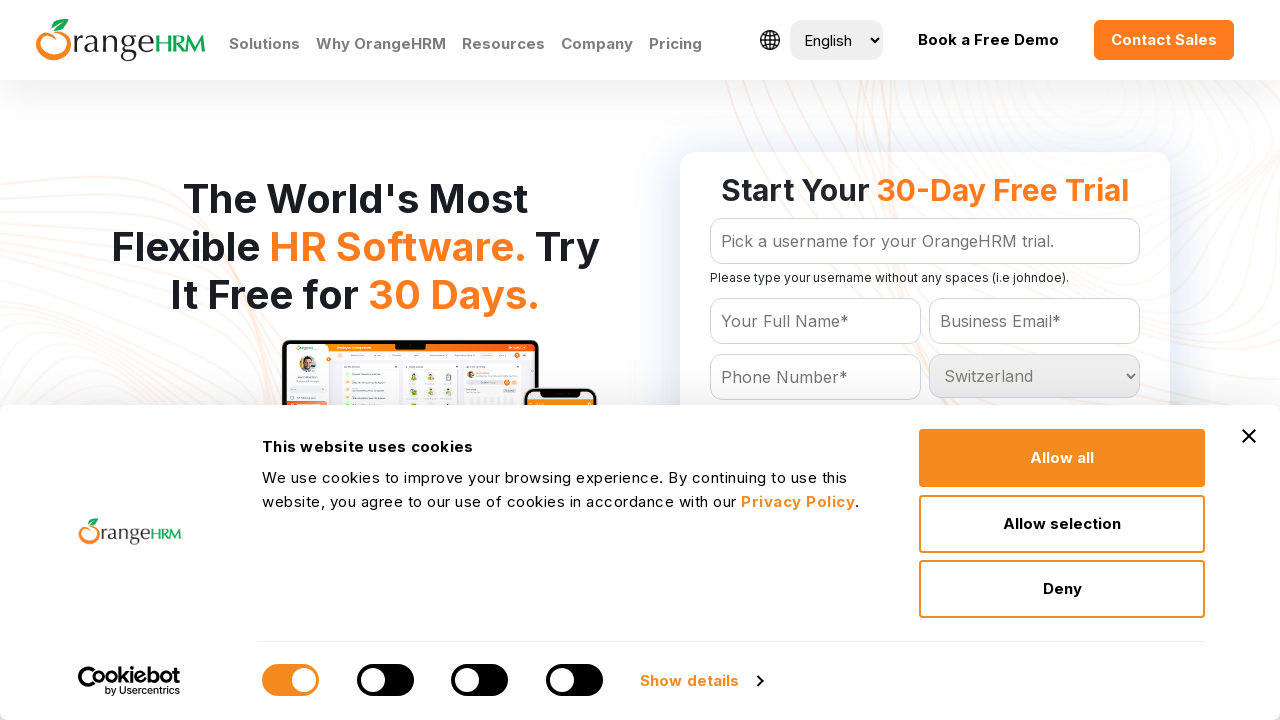

Retrieved value attribute from country option: Syrian Arab Republic
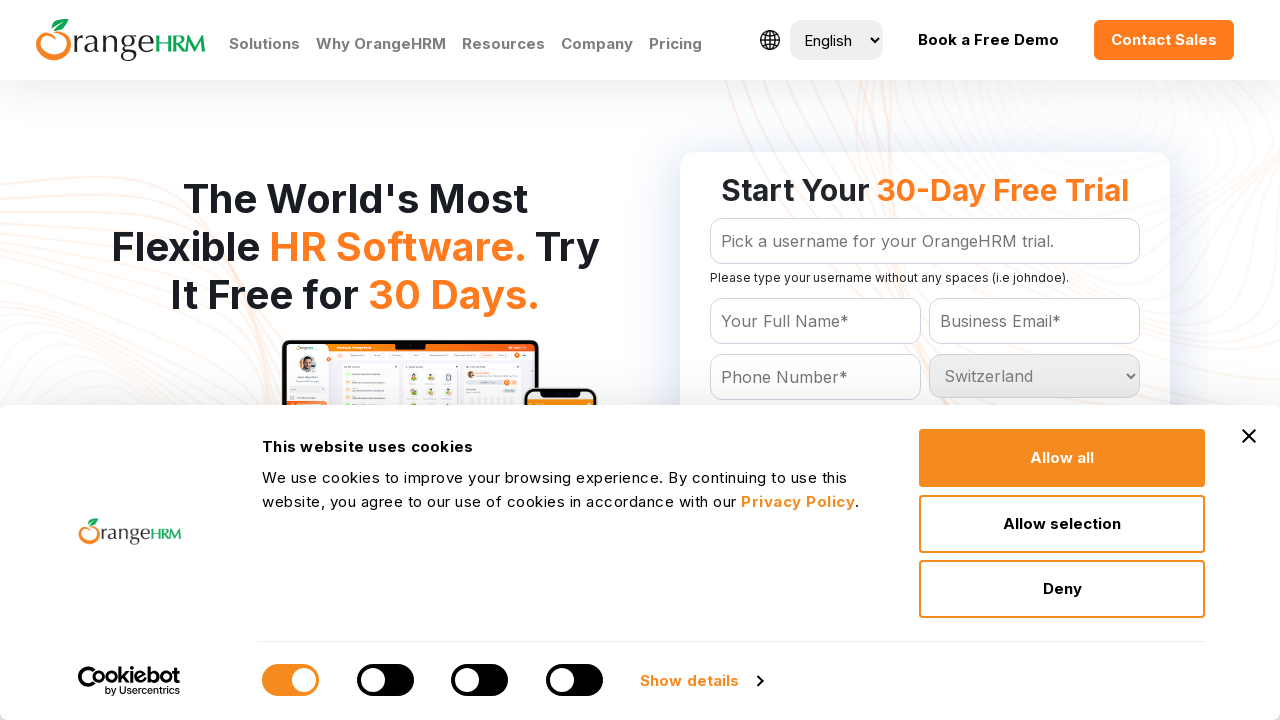

Selected country option with value: Syrian Arab Republic on select[name='Country']
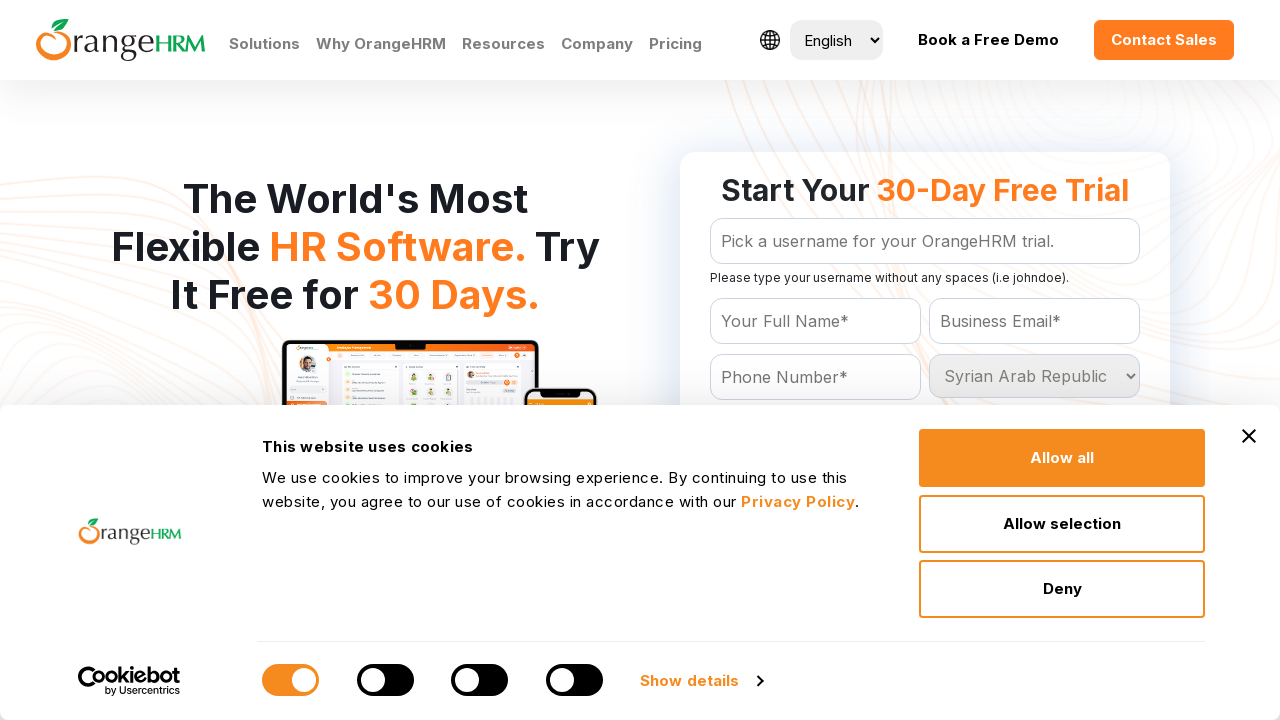

Retrieved value attribute from country option: Taiwan
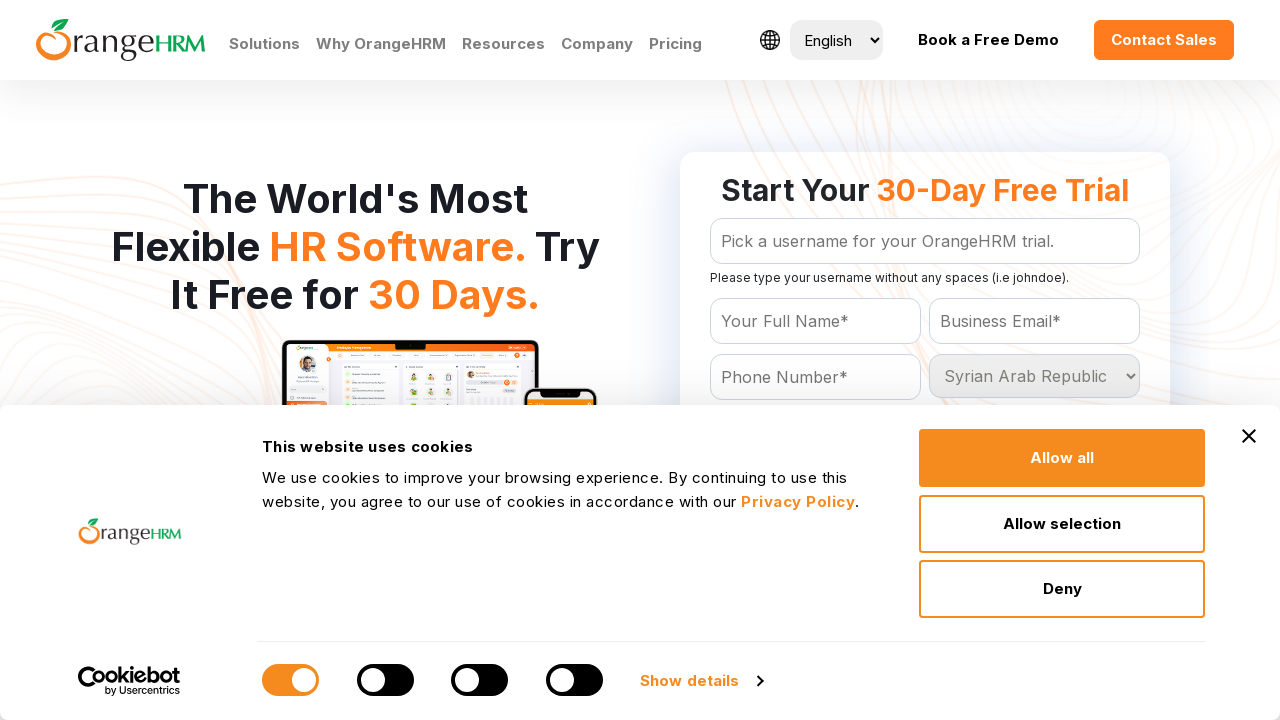

Selected country option with value: Taiwan on select[name='Country']
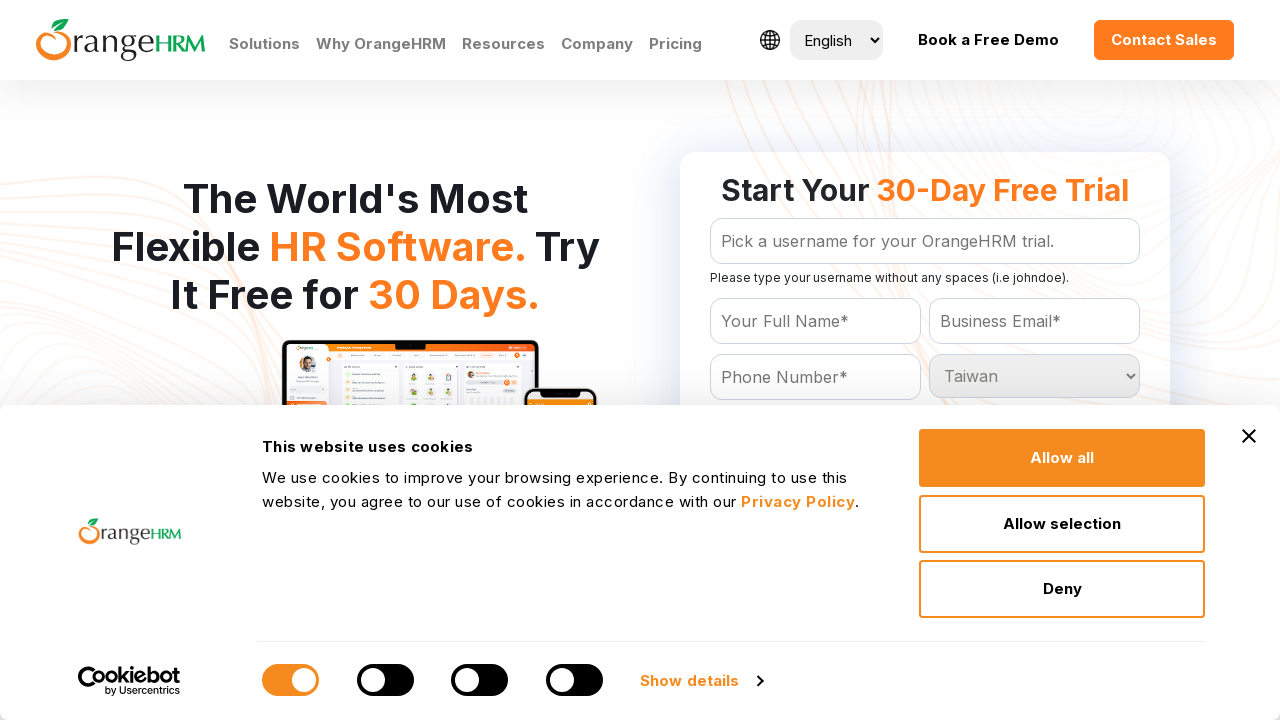

Retrieved value attribute from country option: Tajikistan
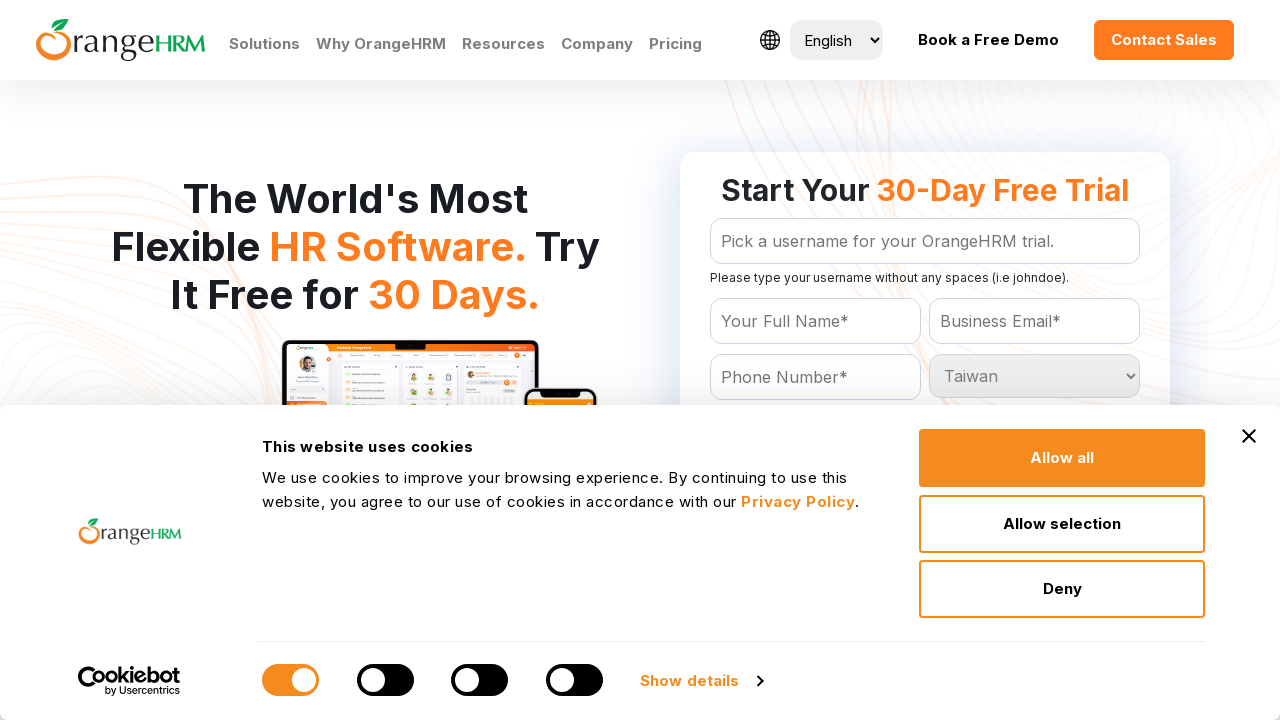

Selected country option with value: Tajikistan on select[name='Country']
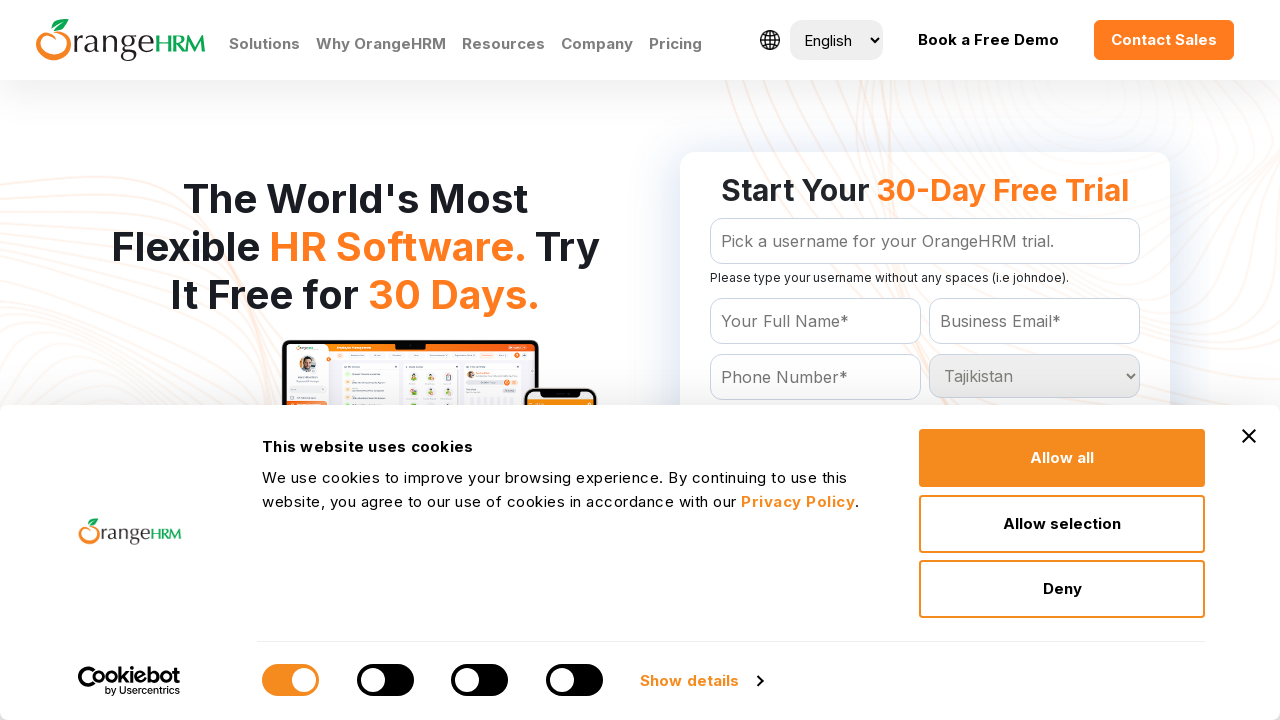

Retrieved value attribute from country option: Tanzania
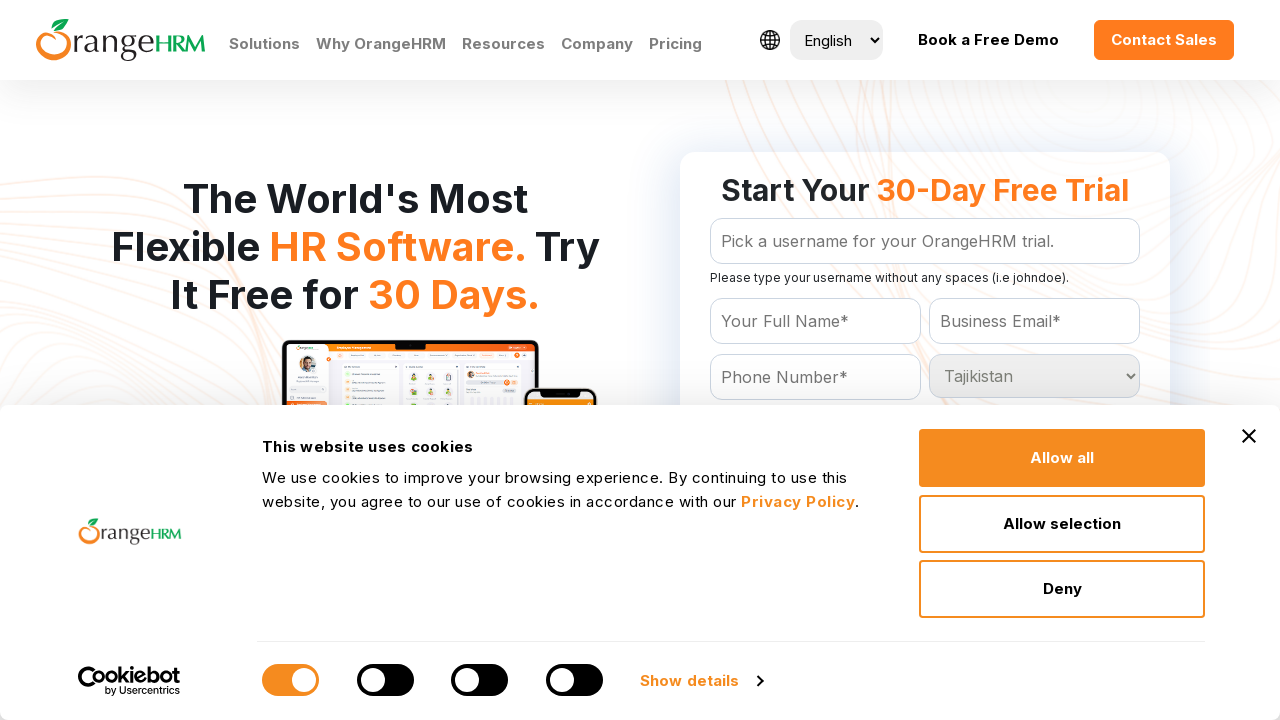

Selected country option with value: Tanzania on select[name='Country']
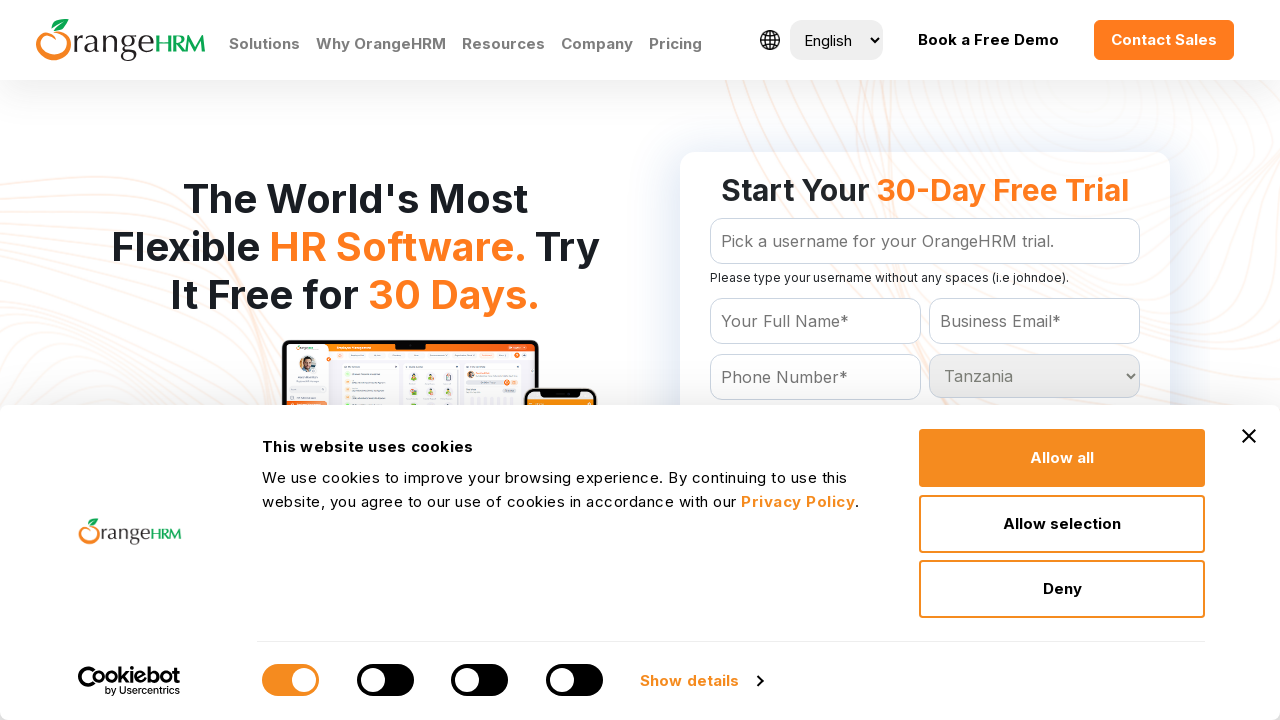

Retrieved value attribute from country option: Thailand
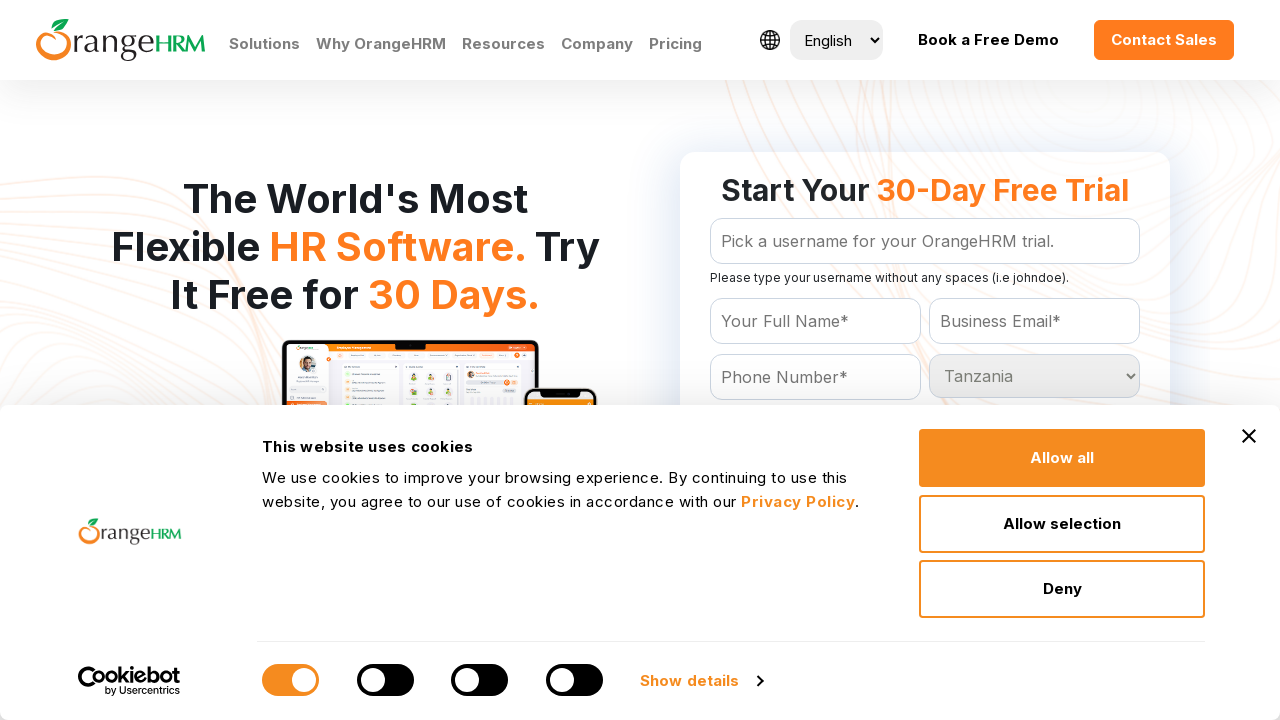

Selected country option with value: Thailand on select[name='Country']
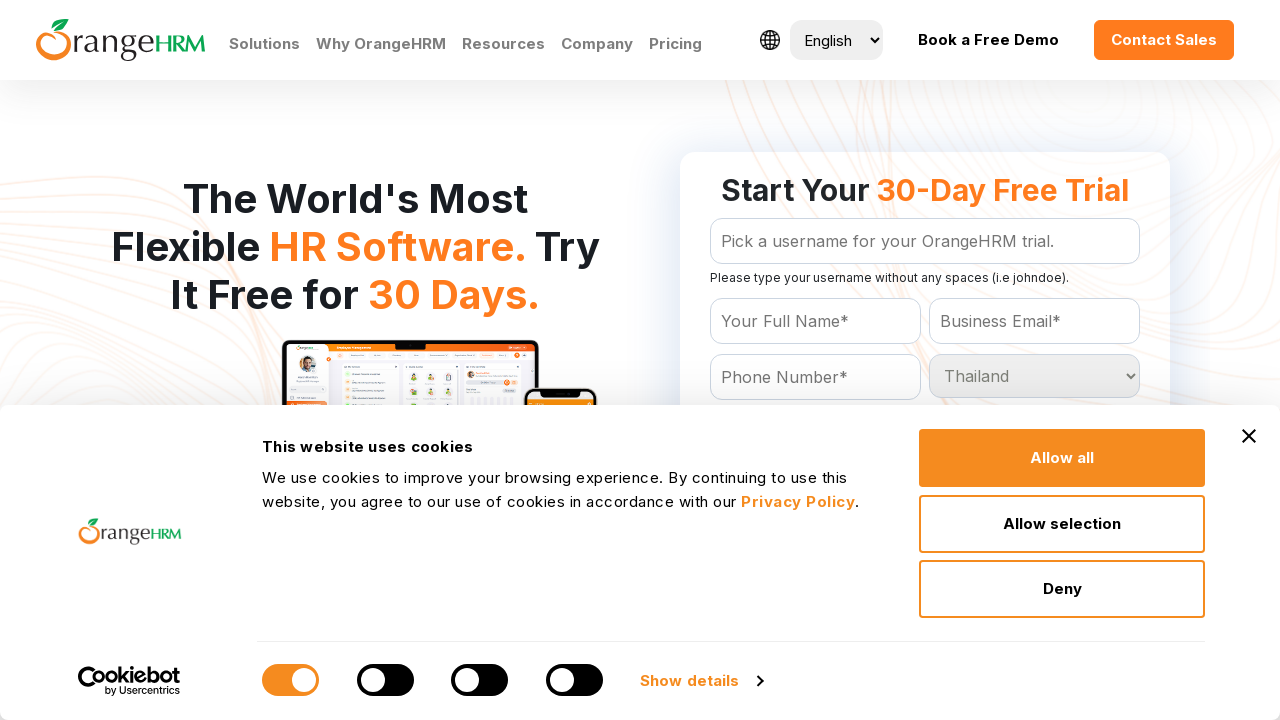

Retrieved value attribute from country option: Togo
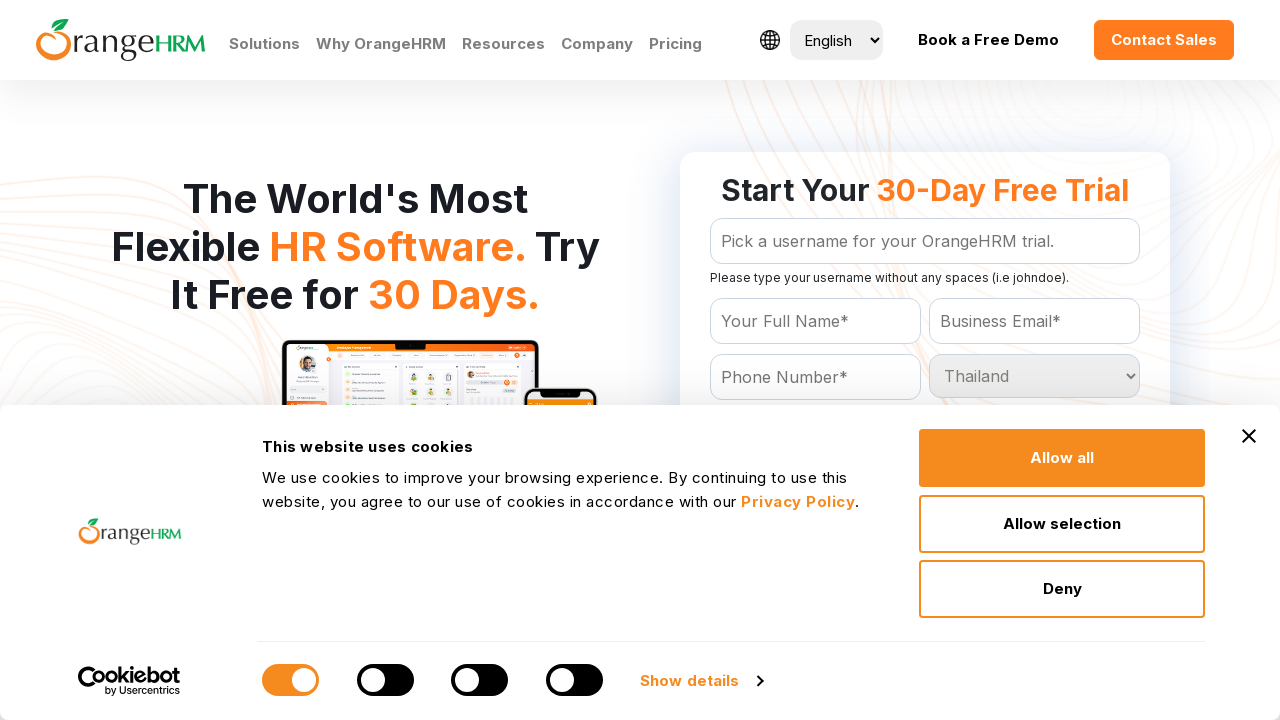

Selected country option with value: Togo on select[name='Country']
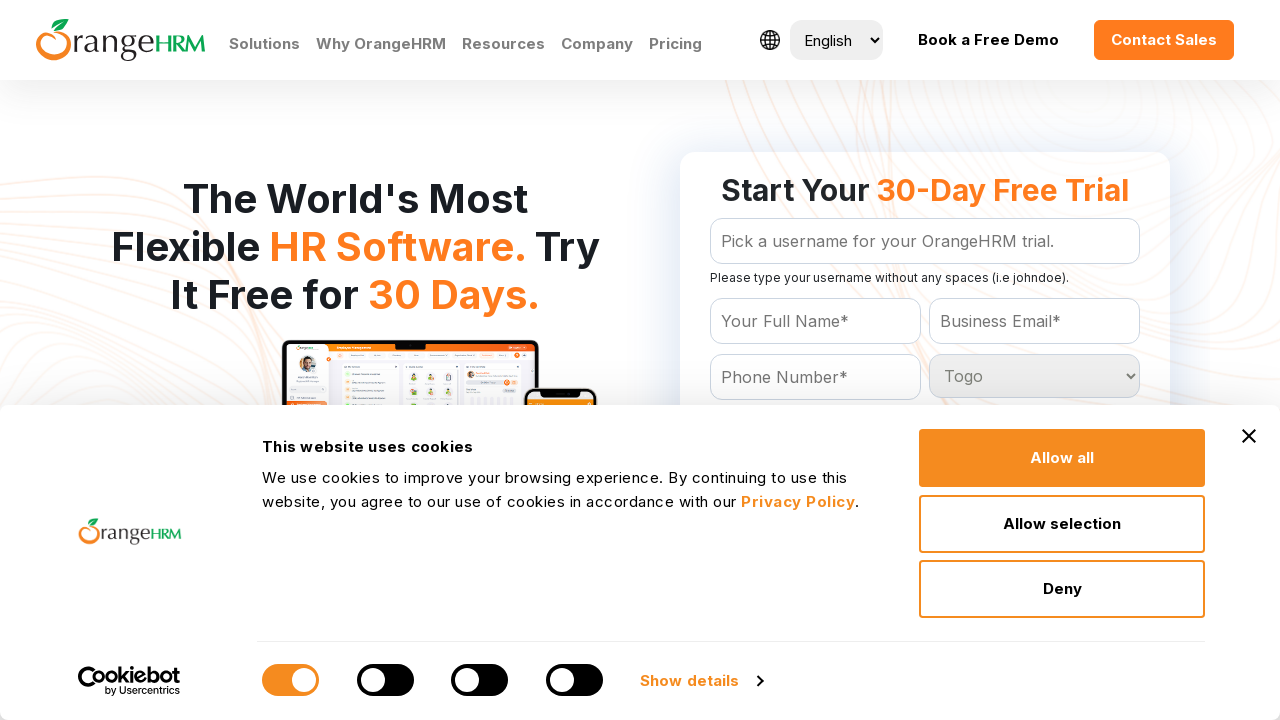

Retrieved value attribute from country option: Tokelau
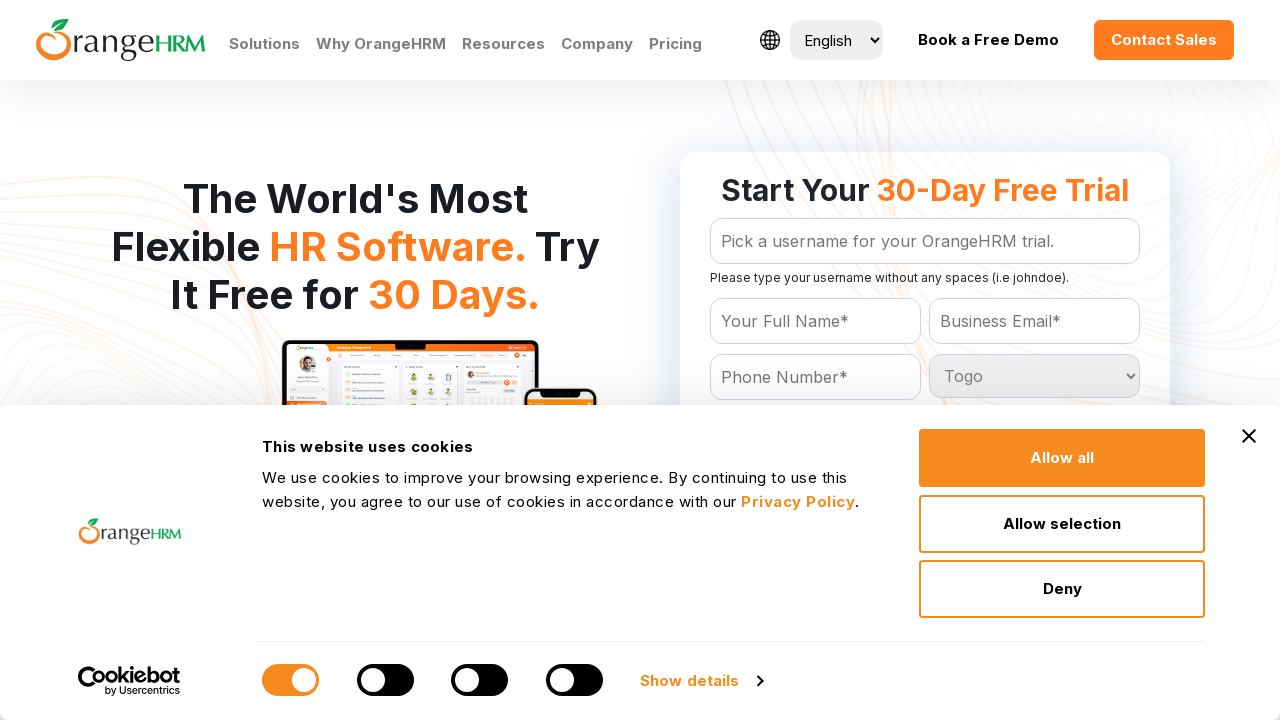

Selected country option with value: Tokelau on select[name='Country']
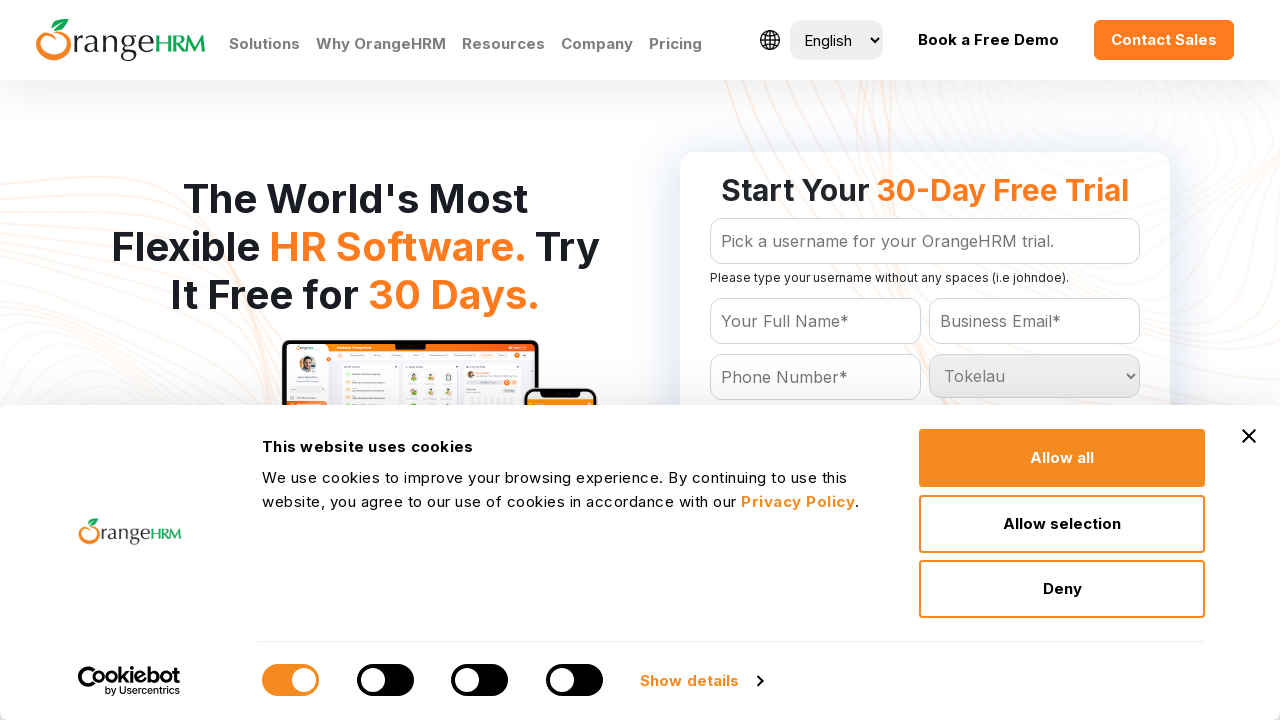

Retrieved value attribute from country option: Tonga
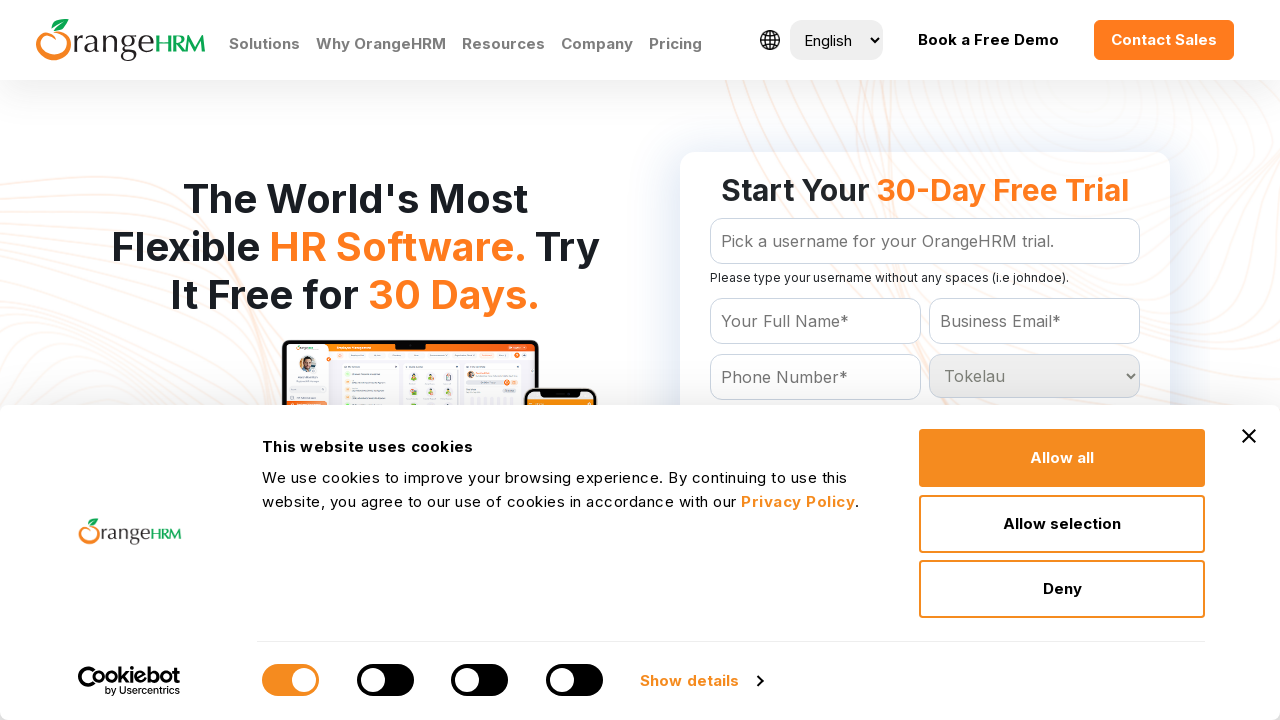

Selected country option with value: Tonga on select[name='Country']
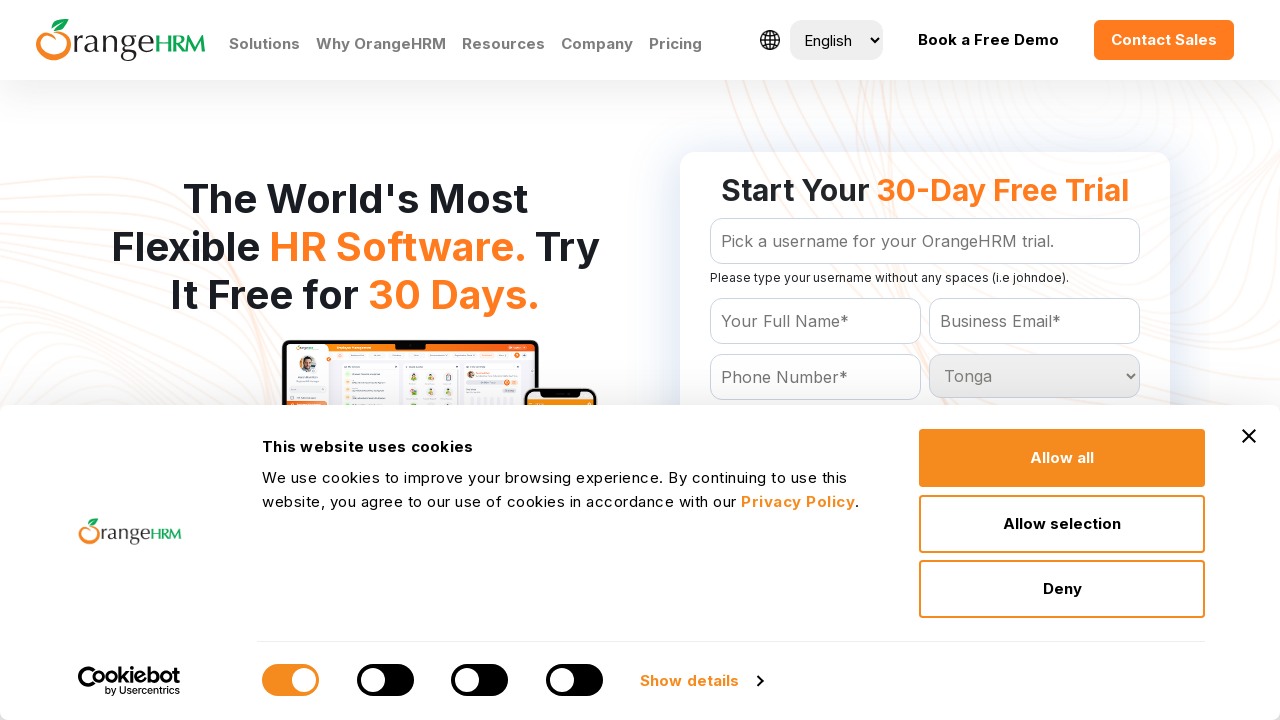

Retrieved value attribute from country option: Trinidad and Tobago
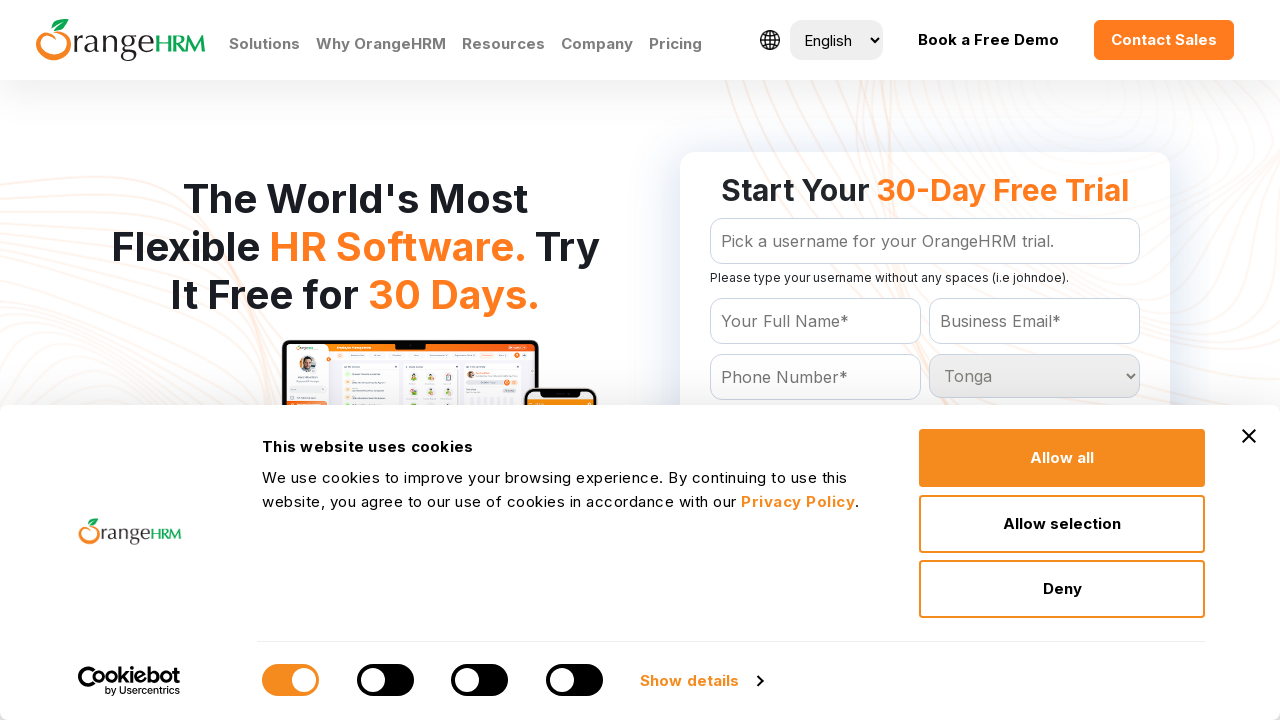

Selected country option with value: Trinidad and Tobago on select[name='Country']
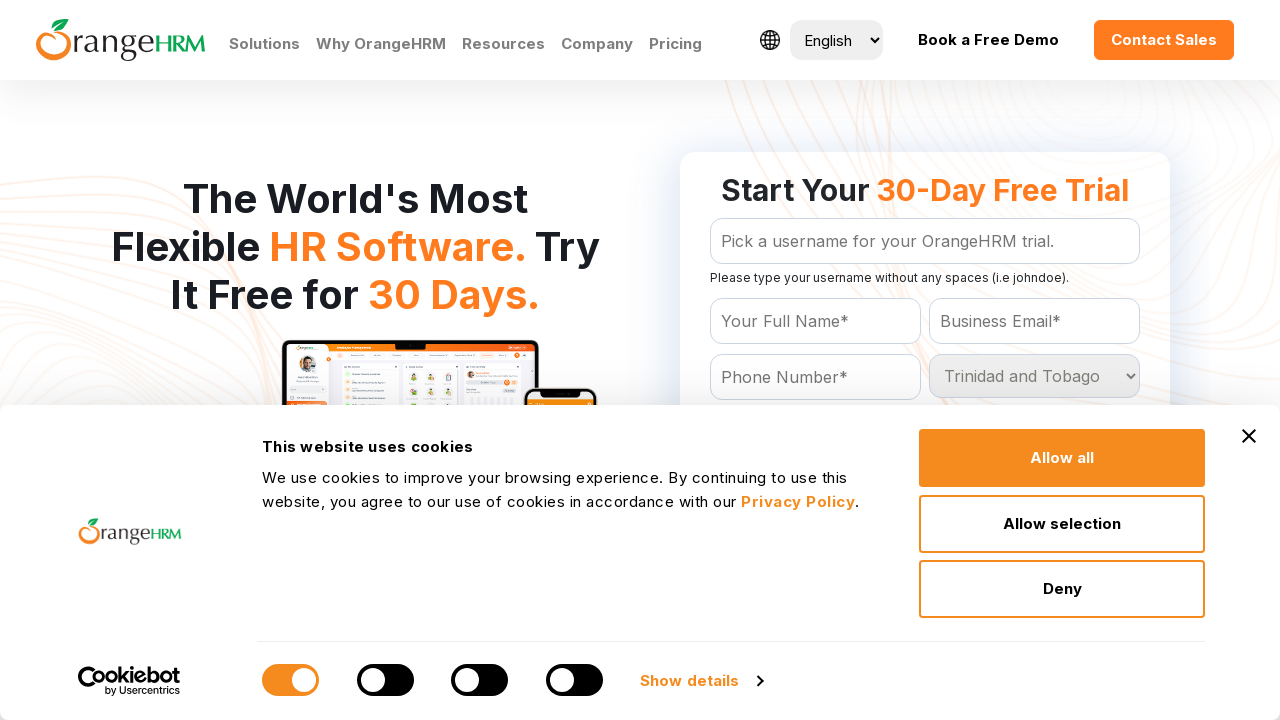

Retrieved value attribute from country option: Tunisia
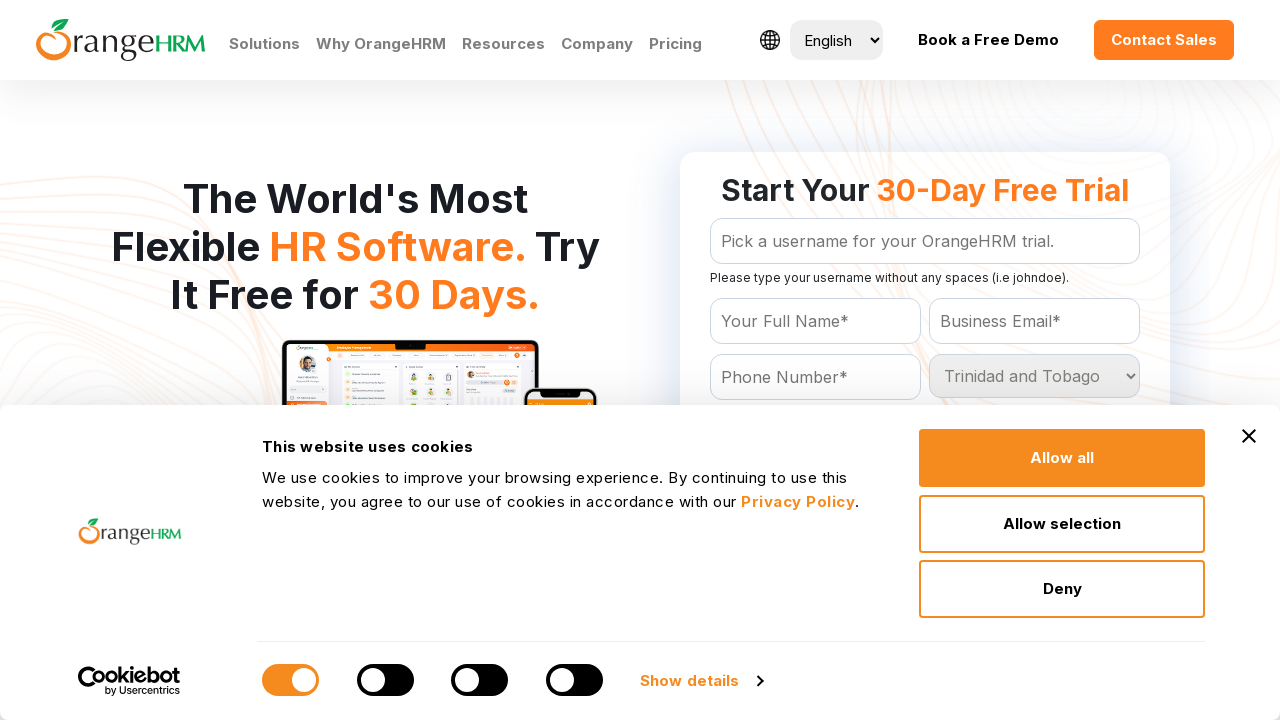

Selected country option with value: Tunisia on select[name='Country']
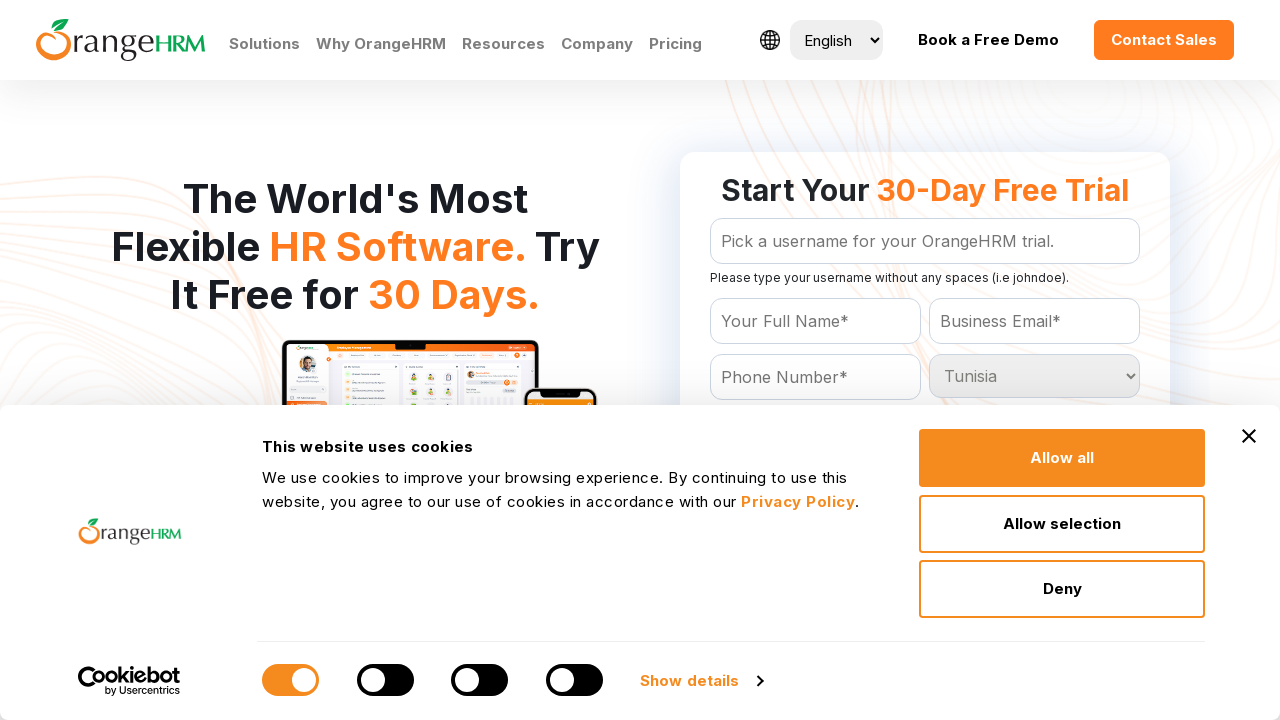

Retrieved value attribute from country option: Turkey
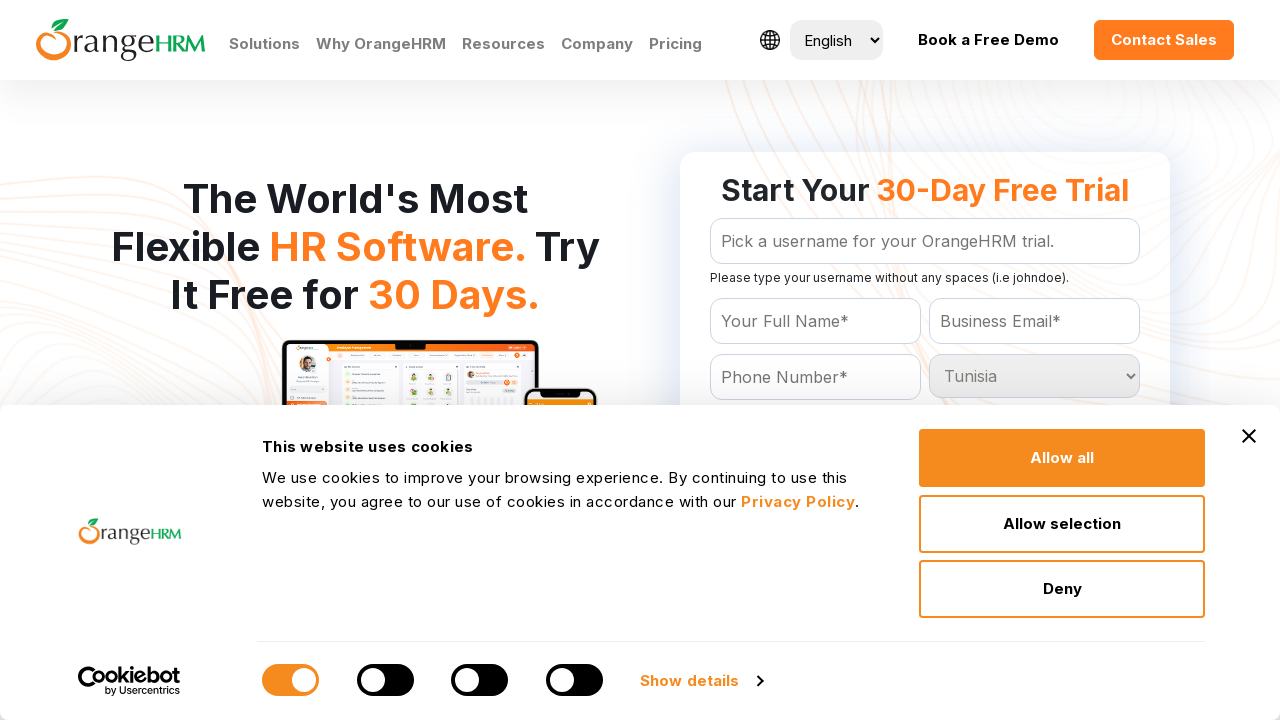

Selected country option with value: Turkey on select[name='Country']
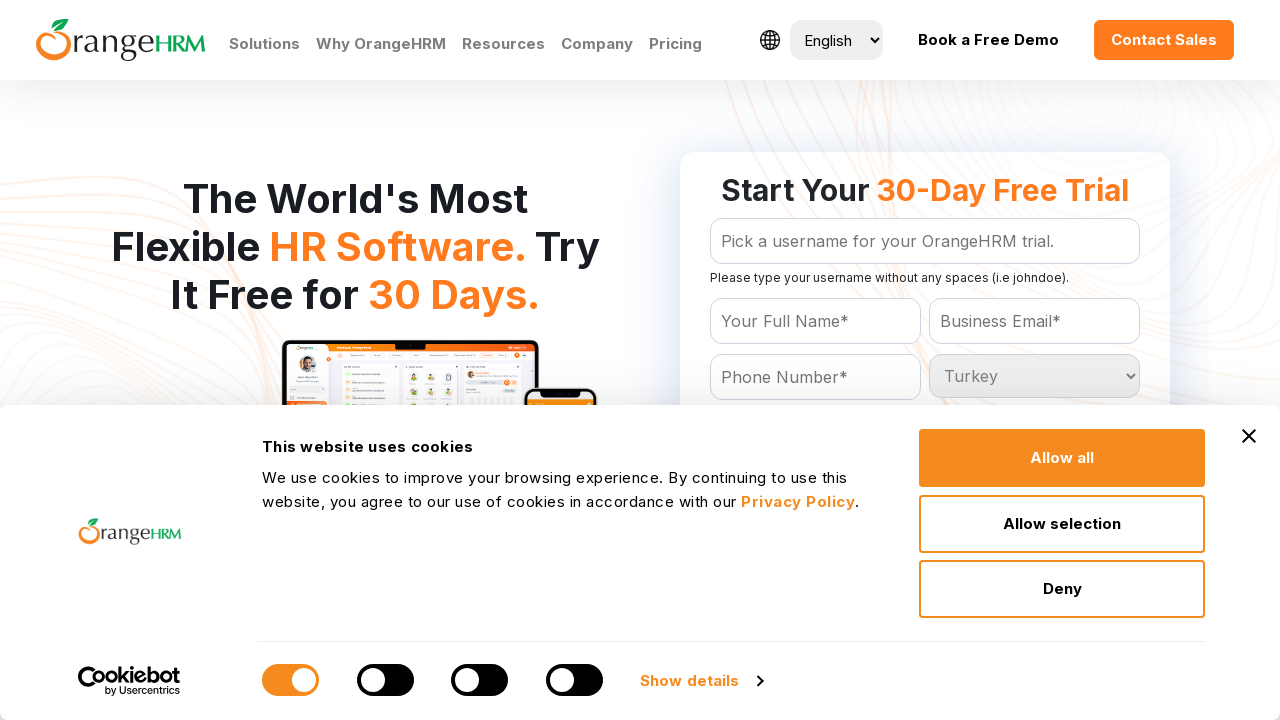

Retrieved value attribute from country option: Turkmenistan
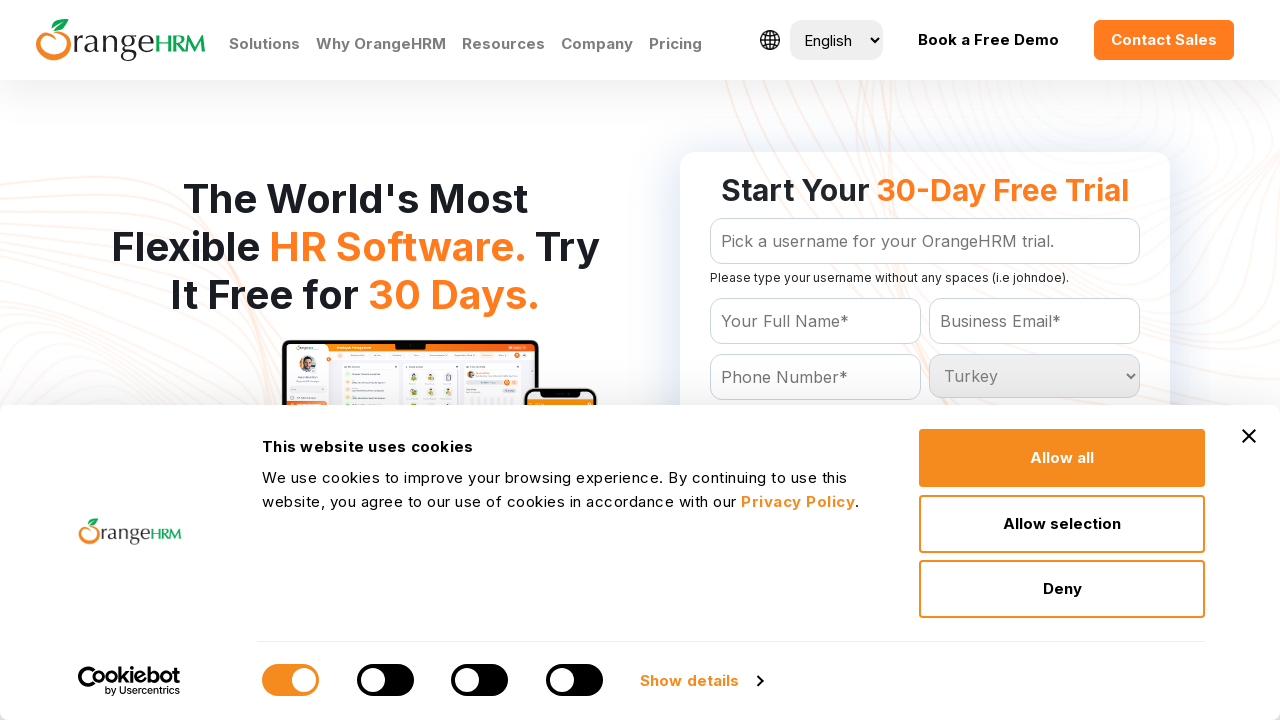

Selected country option with value: Turkmenistan on select[name='Country']
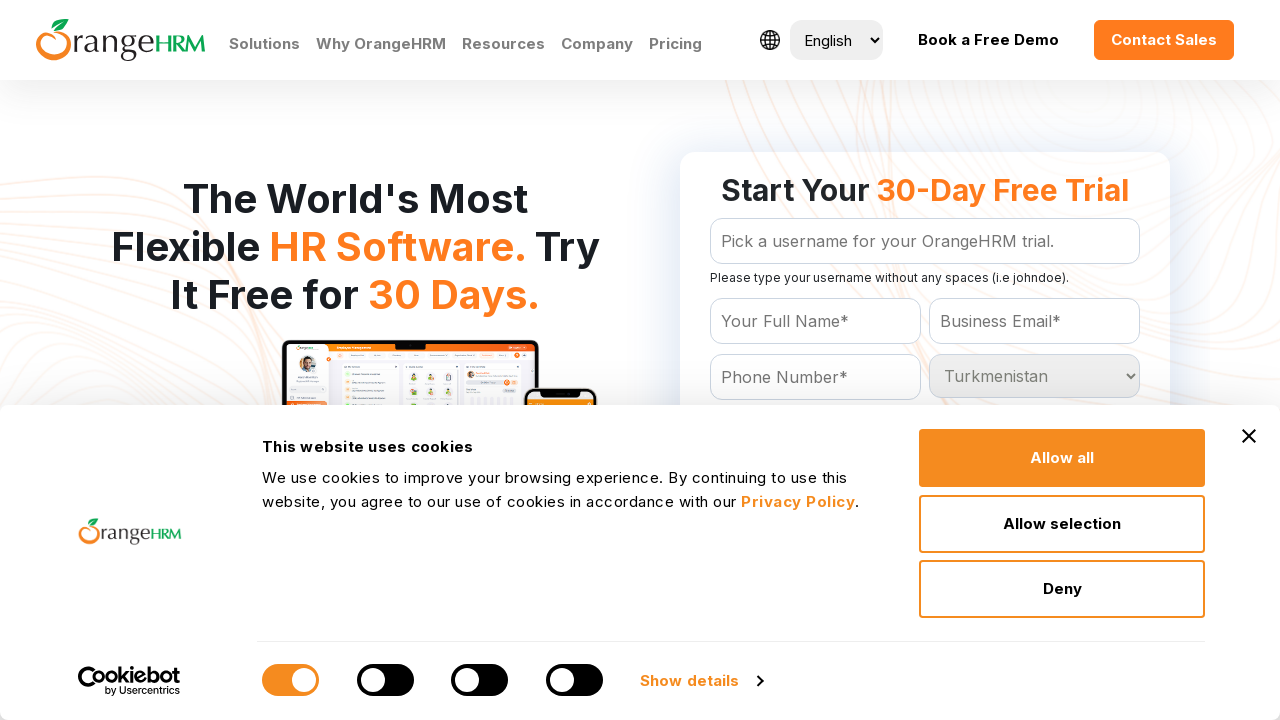

Retrieved value attribute from country option: Turks and Caicos Islands
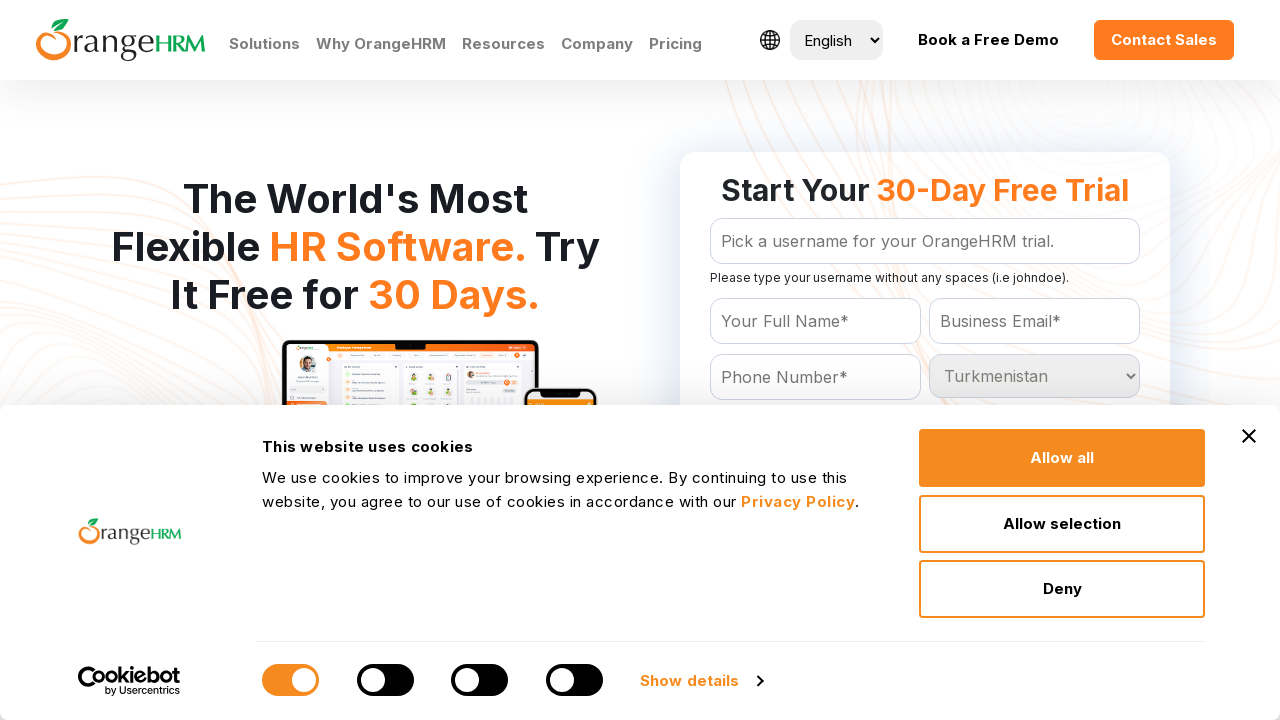

Selected country option with value: Turks and Caicos Islands on select[name='Country']
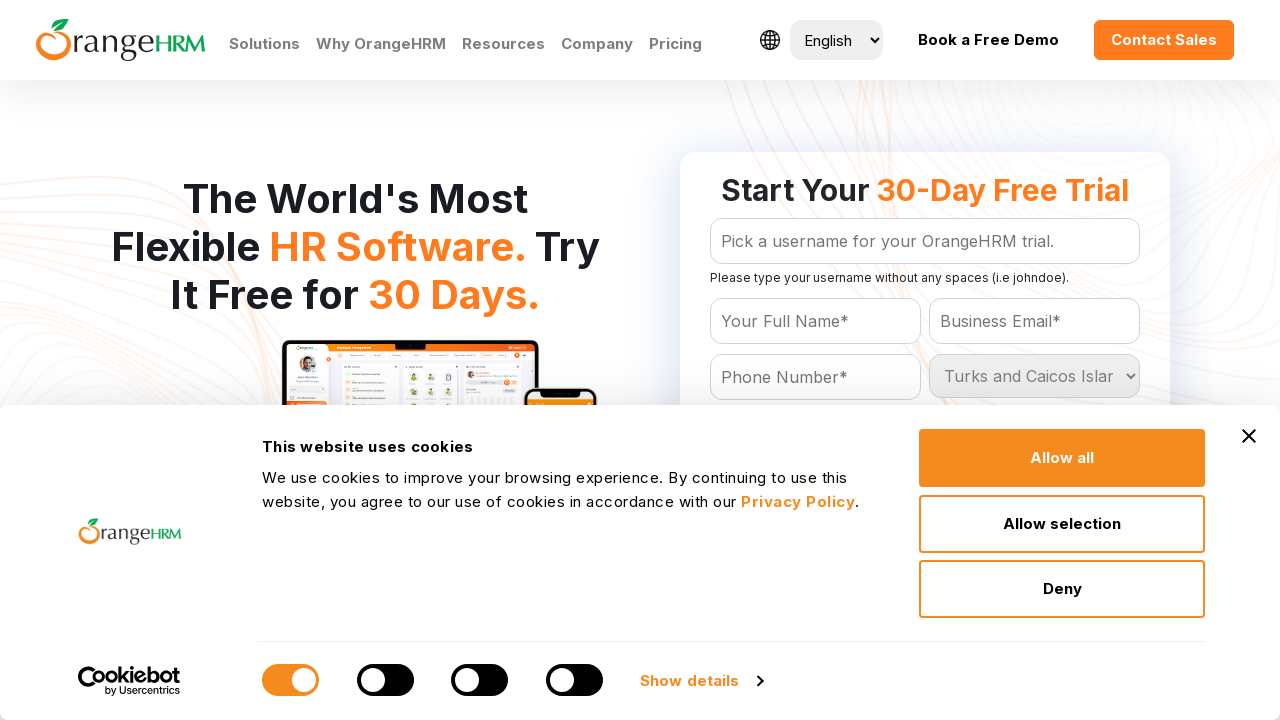

Retrieved value attribute from country option: Tuvalu
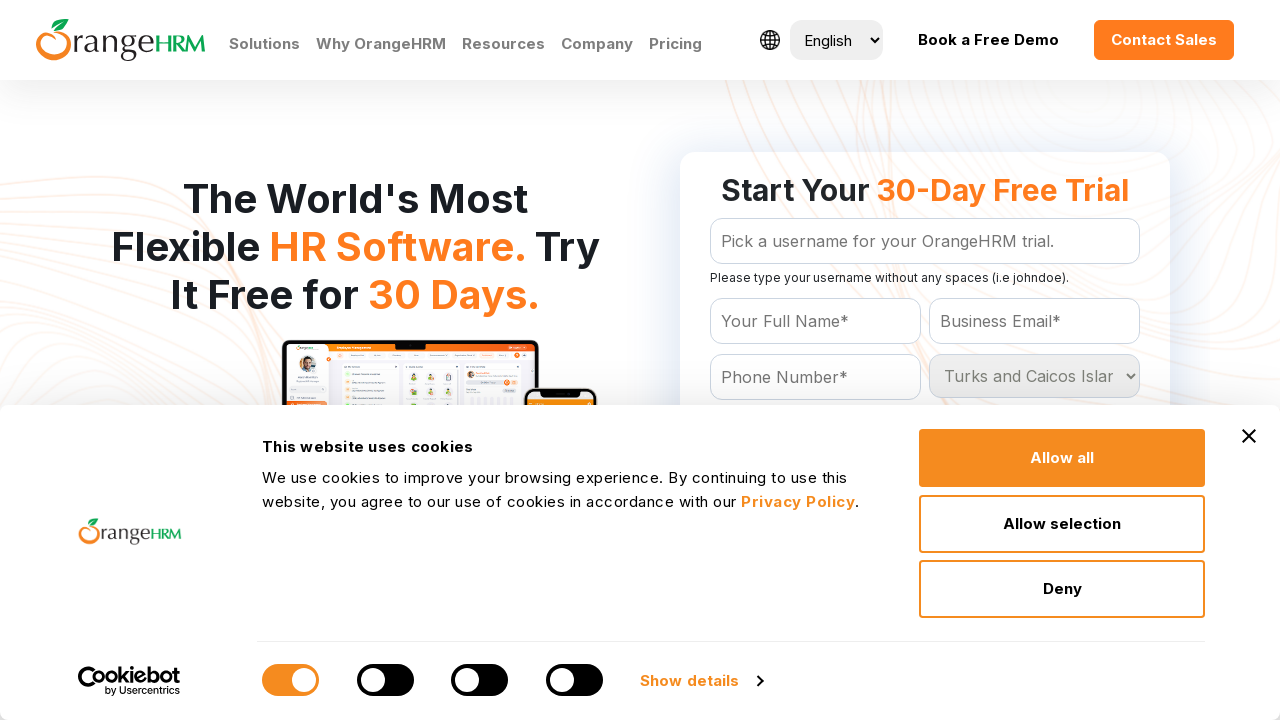

Selected country option with value: Tuvalu on select[name='Country']
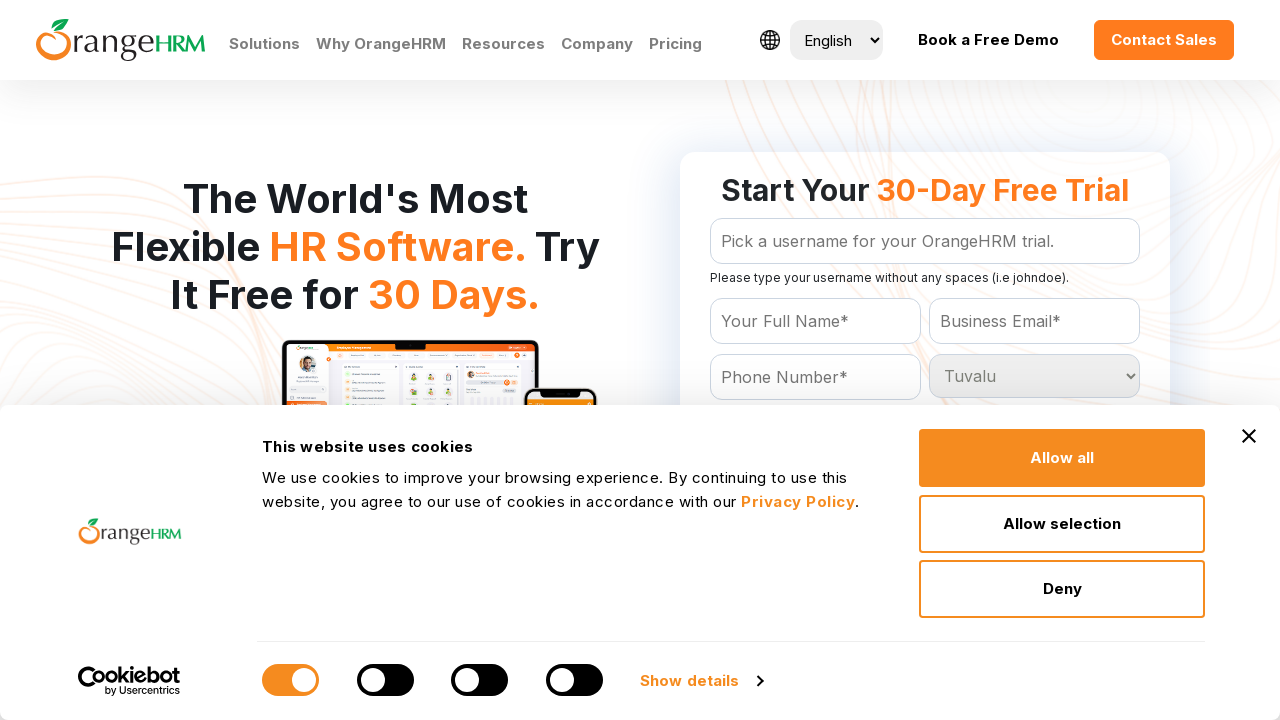

Retrieved value attribute from country option: Uganda
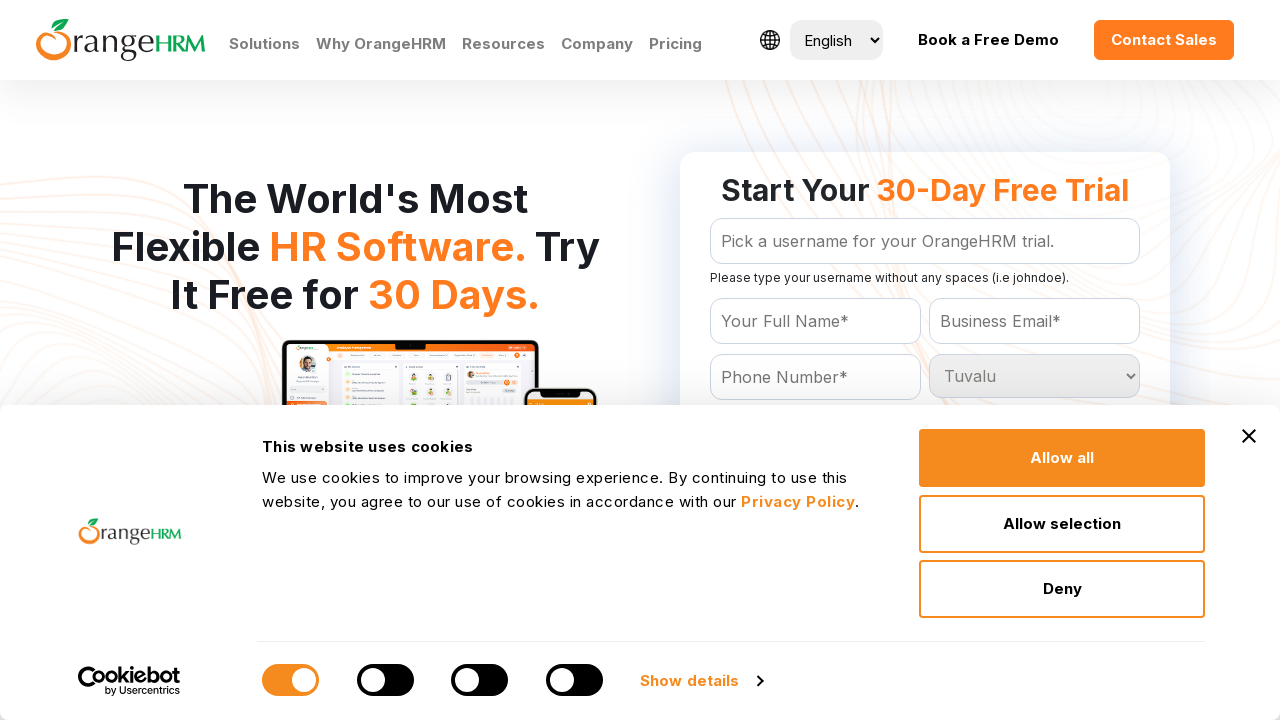

Selected country option with value: Uganda on select[name='Country']
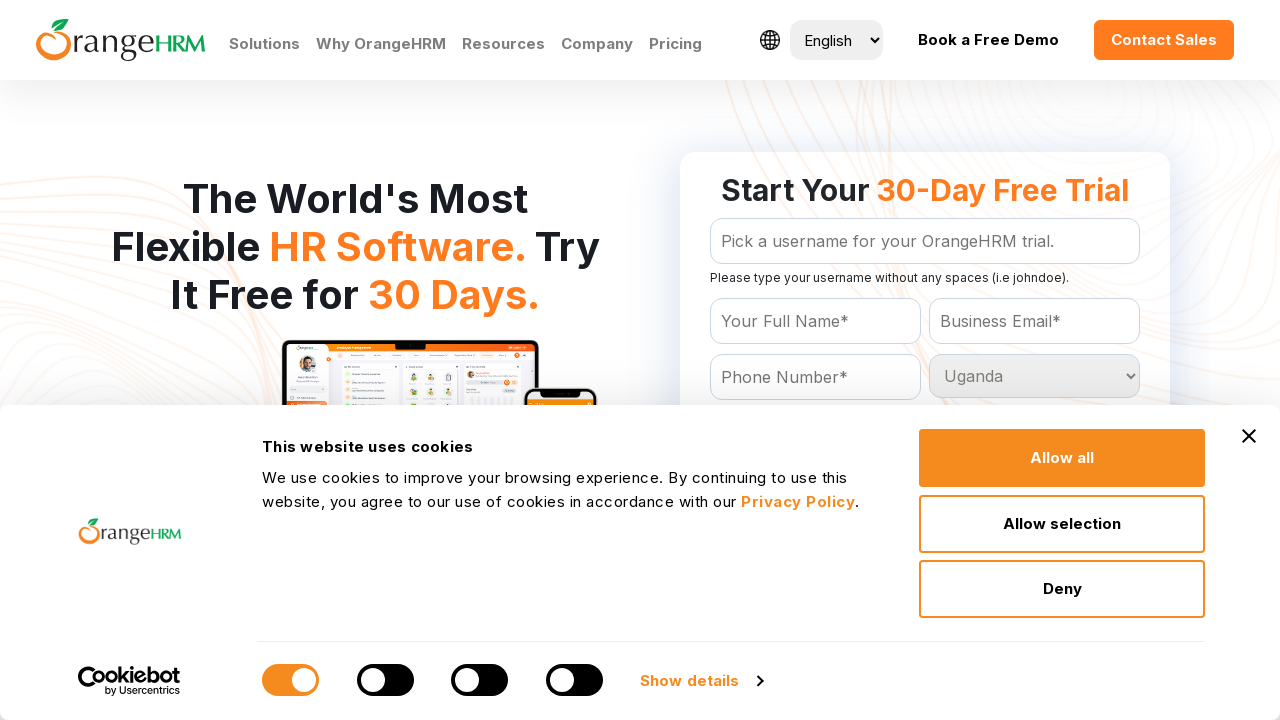

Retrieved value attribute from country option: Ukraine
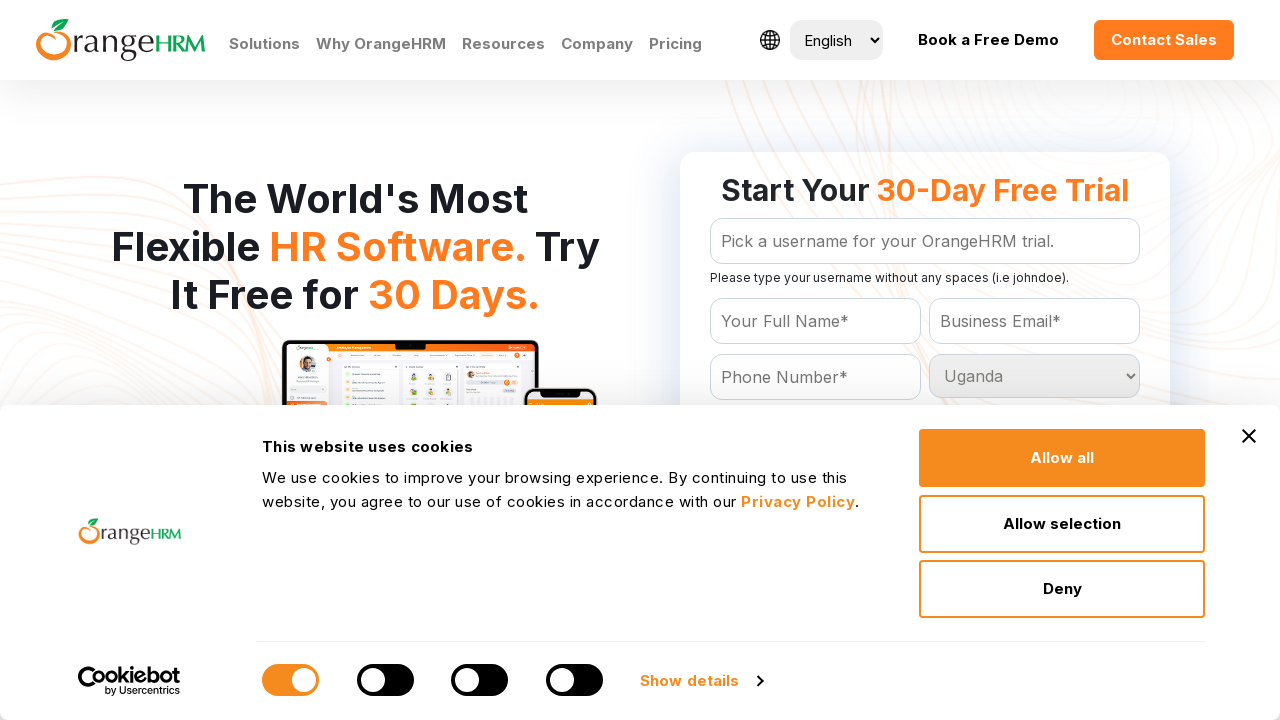

Selected country option with value: Ukraine on select[name='Country']
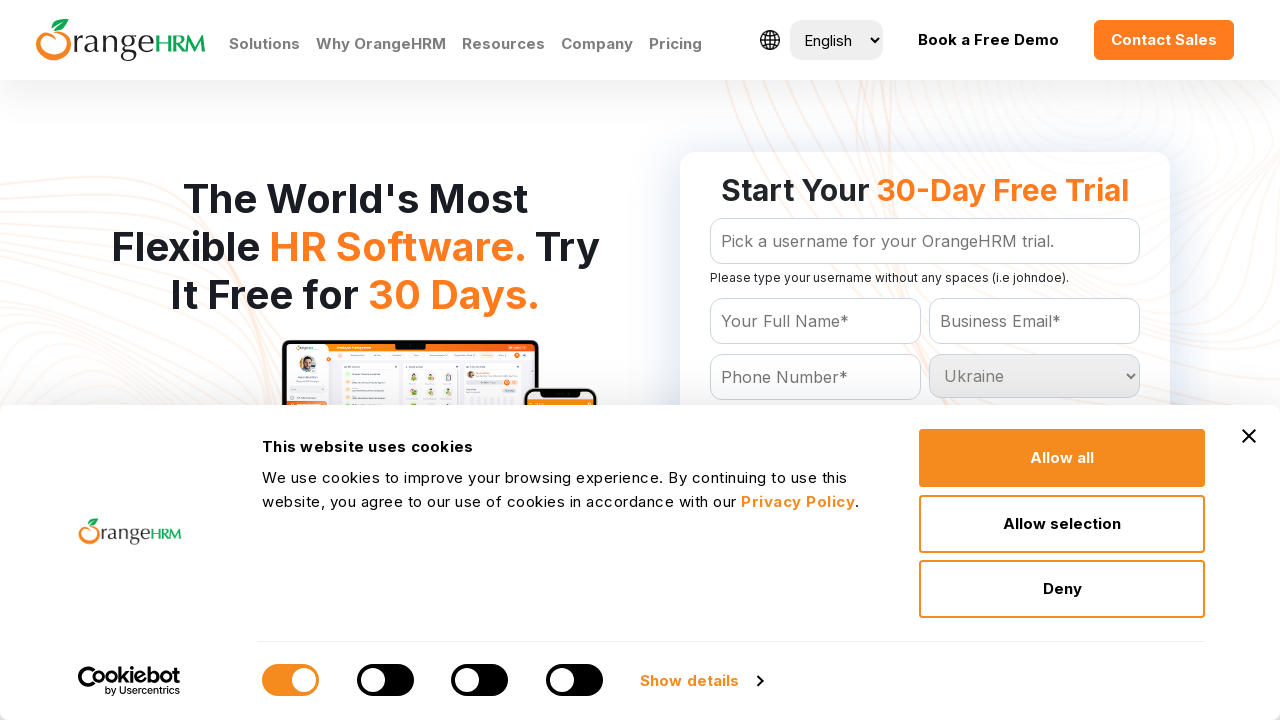

Retrieved value attribute from country option: United Arab Emirates
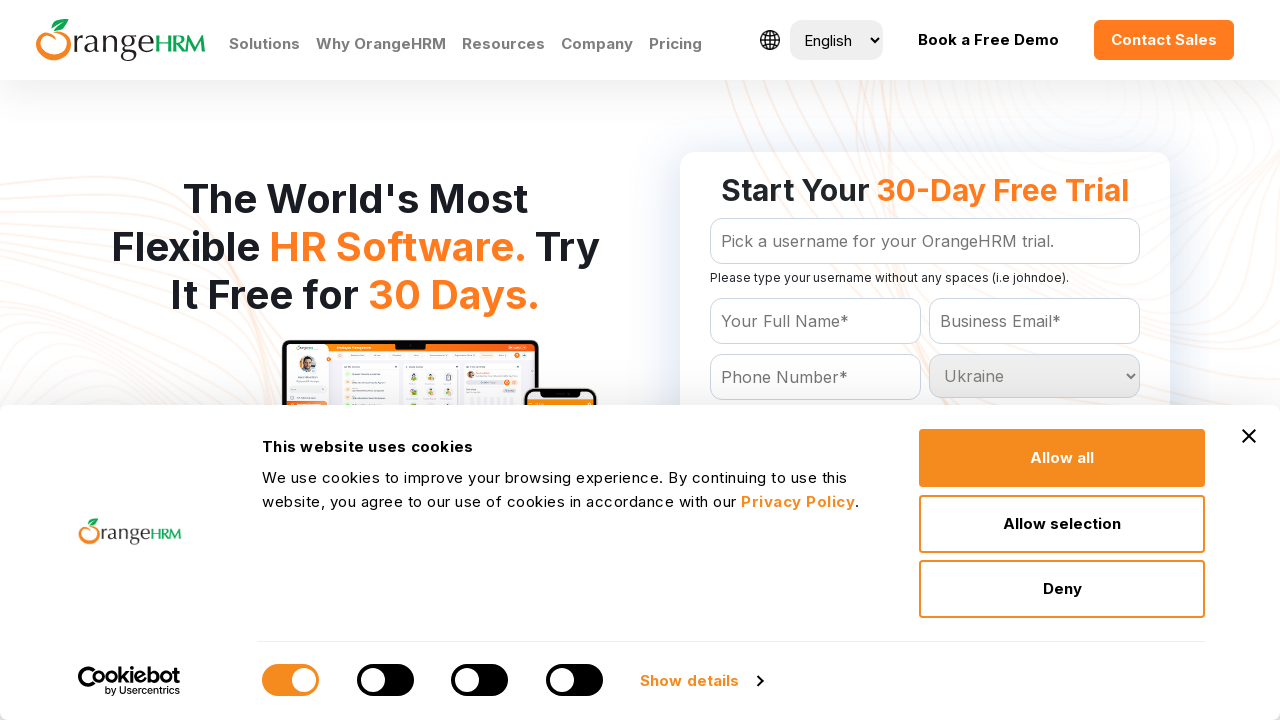

Selected country option with value: United Arab Emirates on select[name='Country']
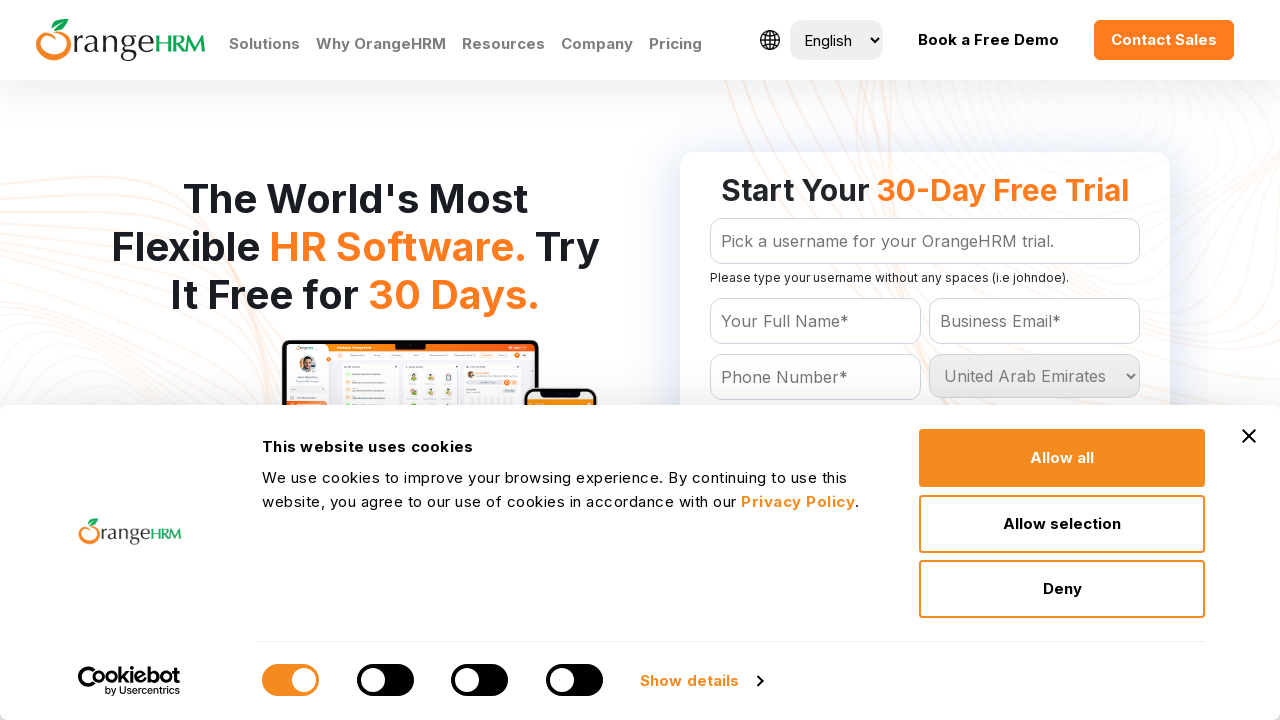

Retrieved value attribute from country option: United Kingdom
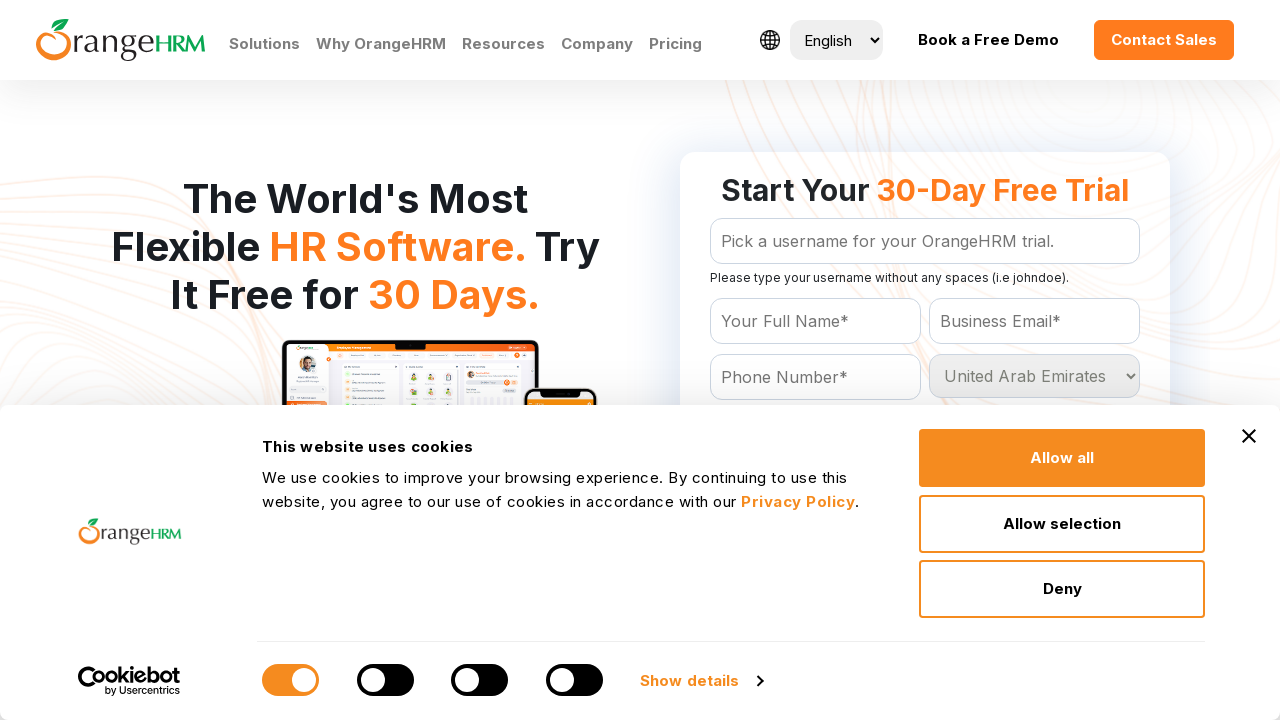

Selected country option with value: United Kingdom on select[name='Country']
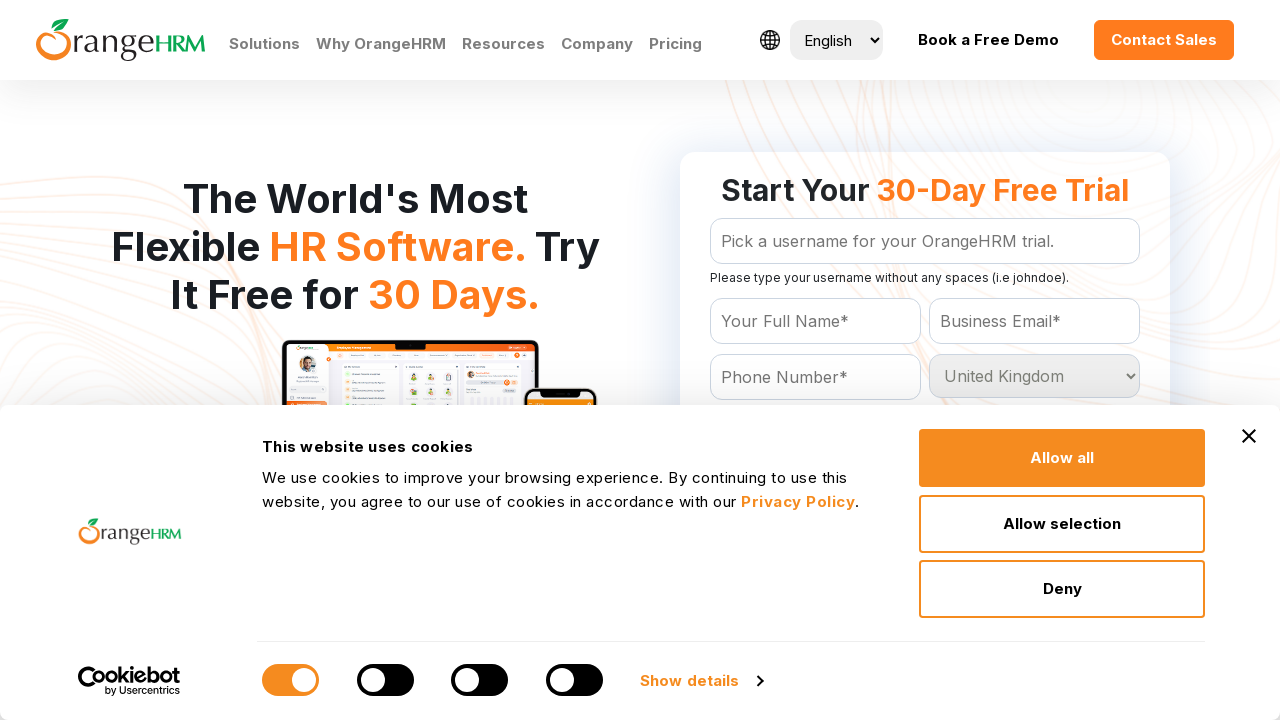

Retrieved value attribute from country option: United States
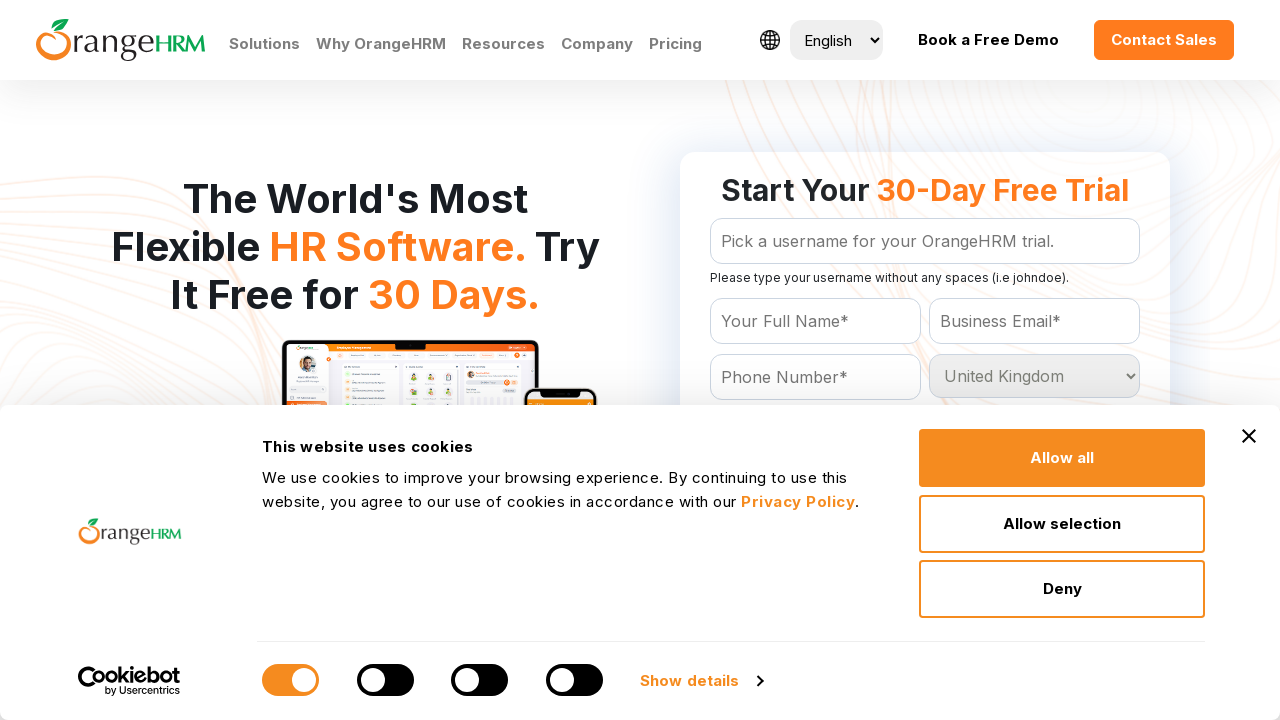

Selected country option with value: United States on select[name='Country']
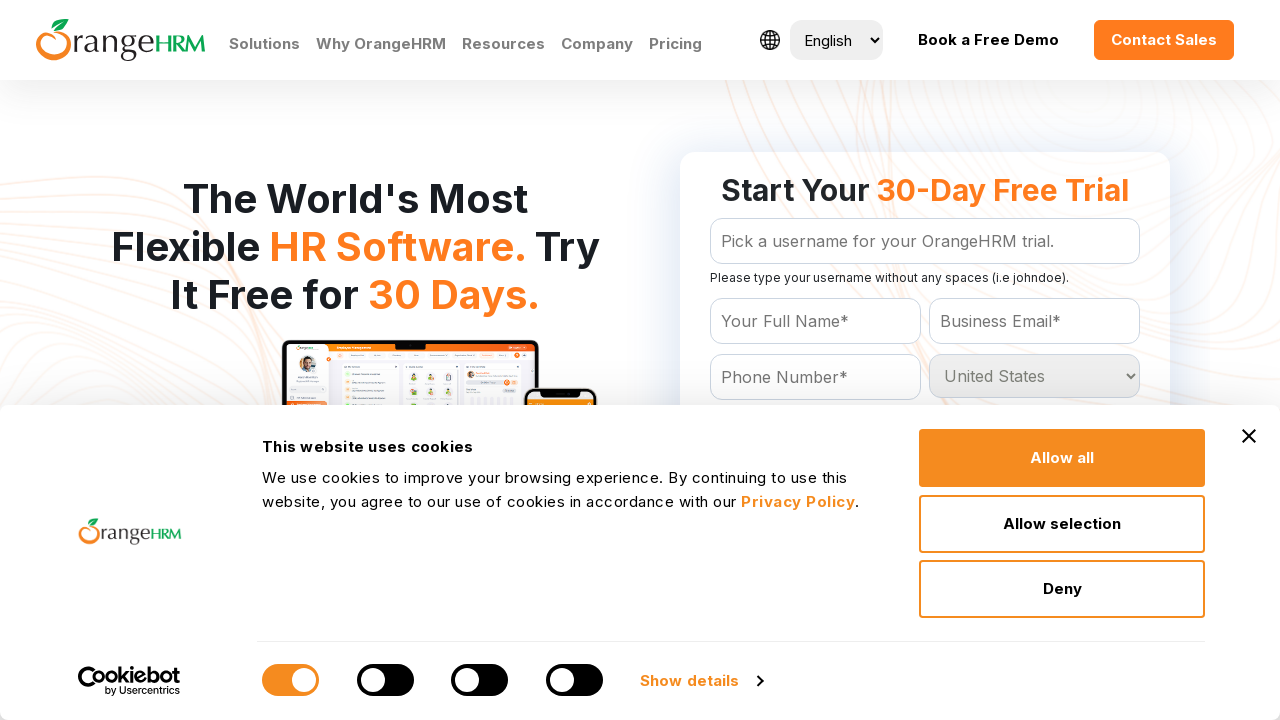

Retrieved value attribute from country option: Uruguay
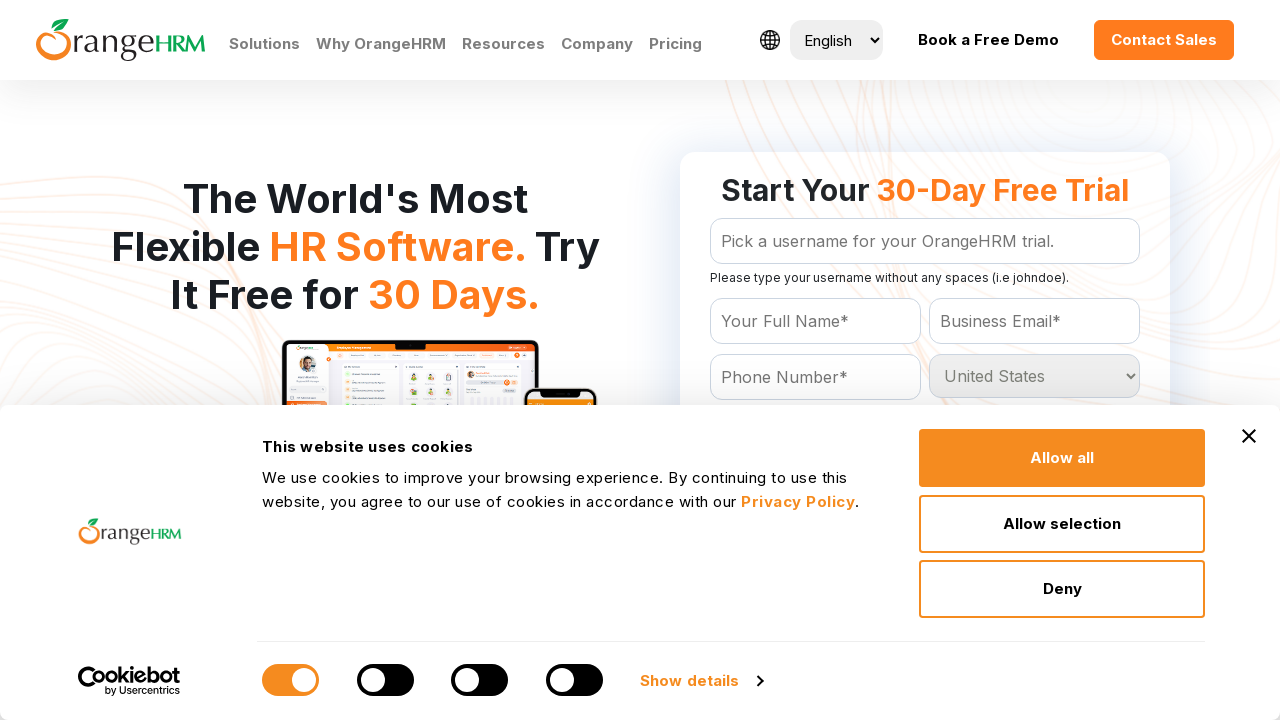

Selected country option with value: Uruguay on select[name='Country']
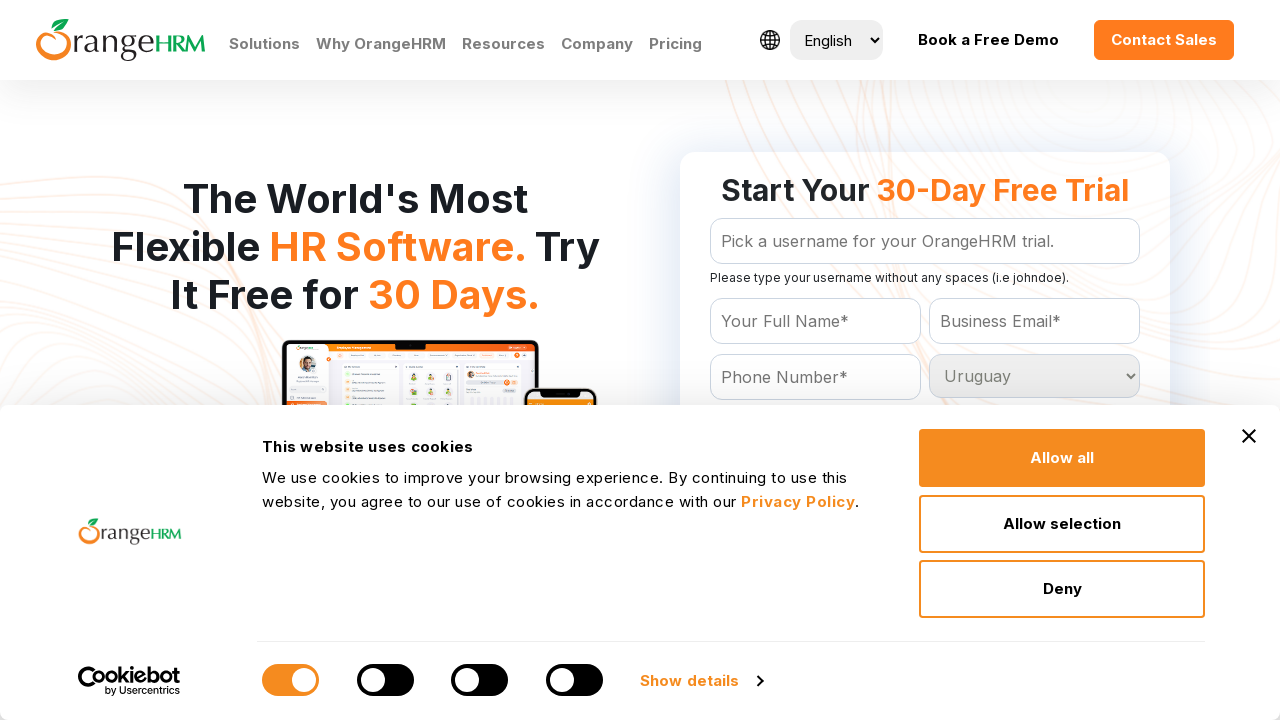

Retrieved value attribute from country option: Uzbekistan
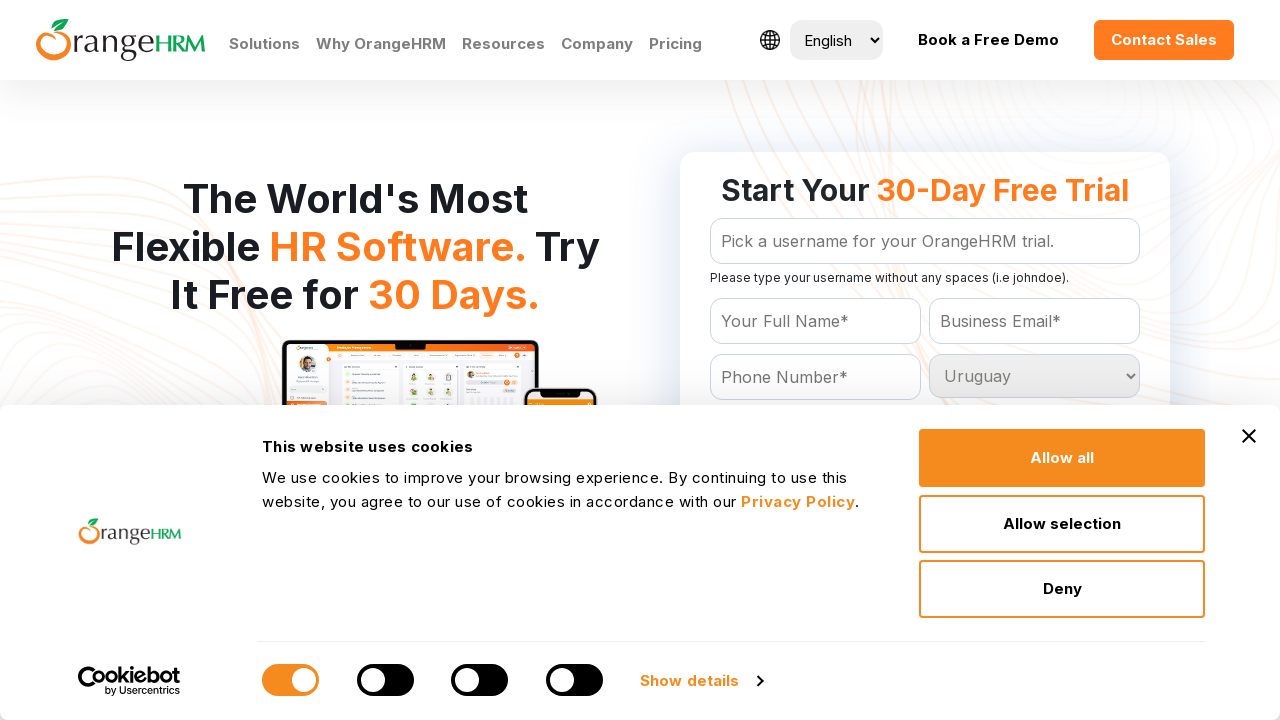

Selected country option with value: Uzbekistan on select[name='Country']
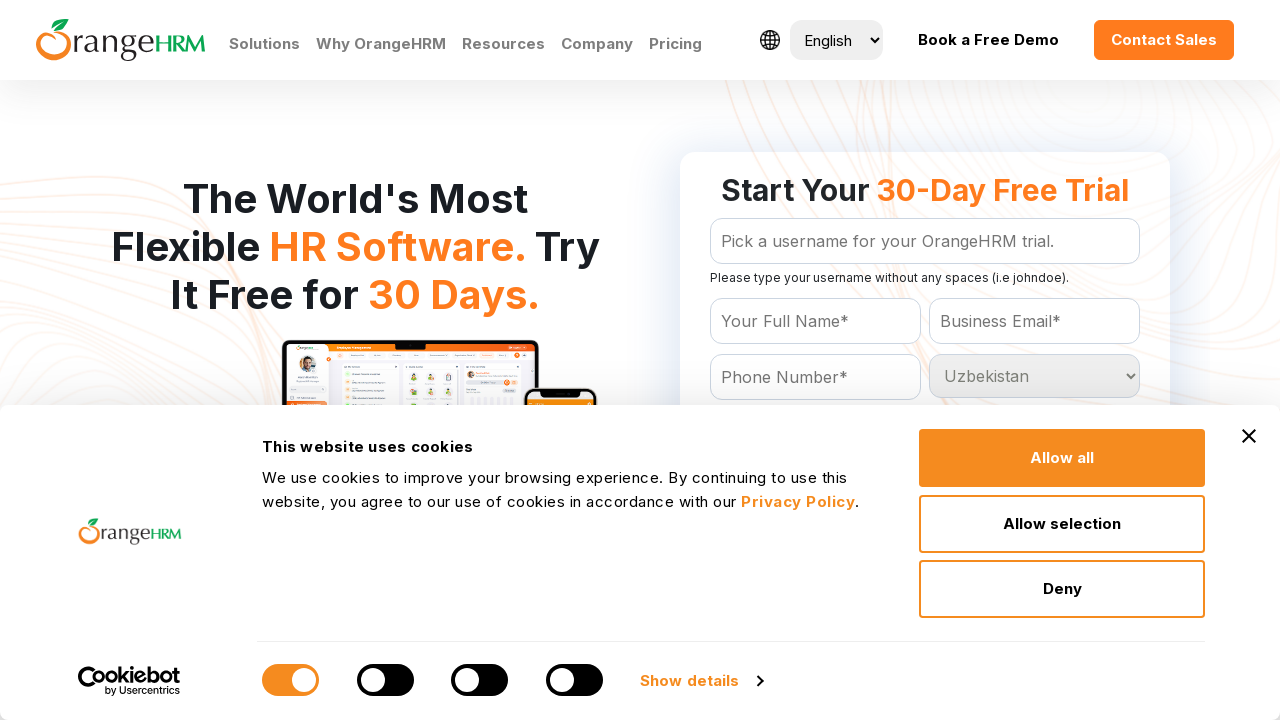

Retrieved value attribute from country option: Vanuatu
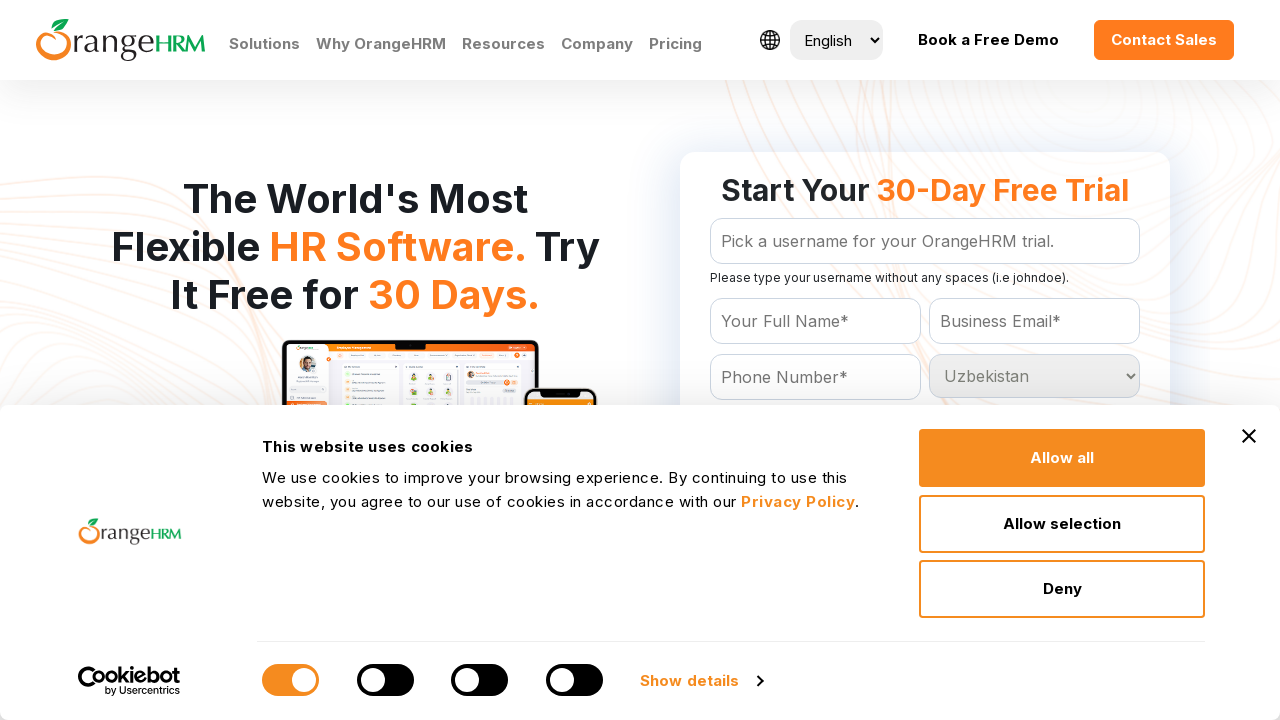

Selected country option with value: Vanuatu on select[name='Country']
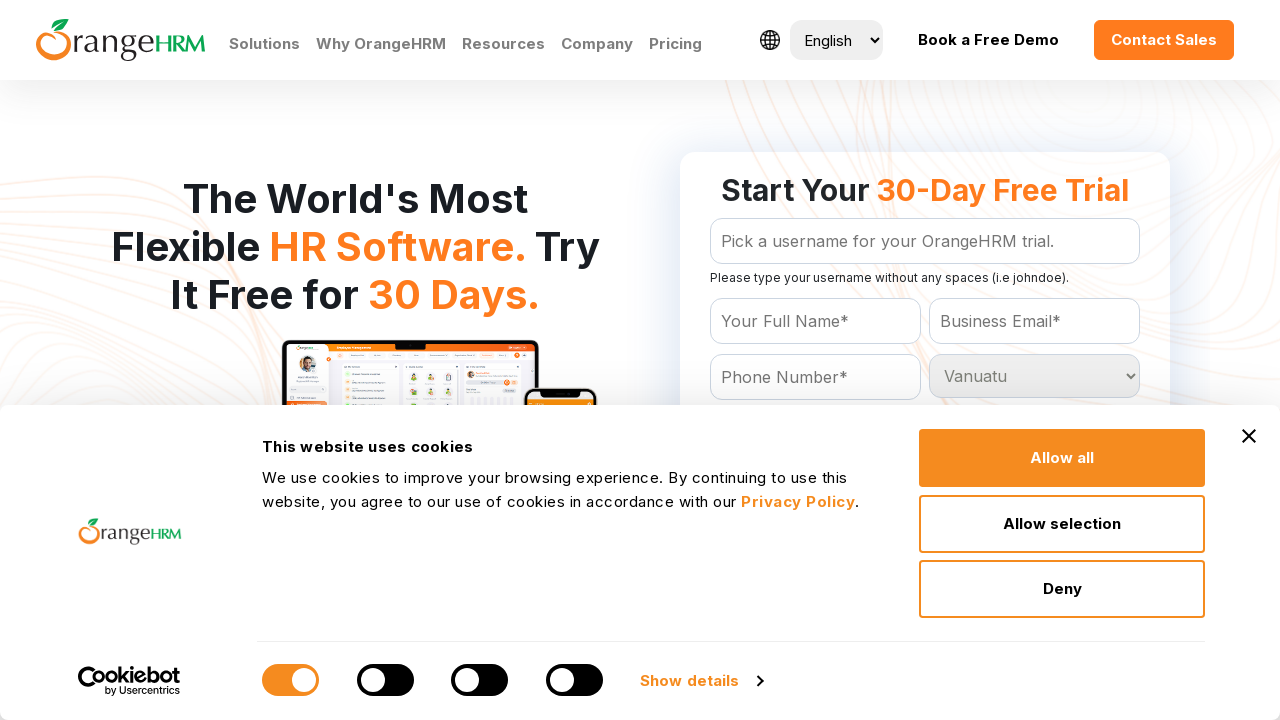

Retrieved value attribute from country option: Venezuela
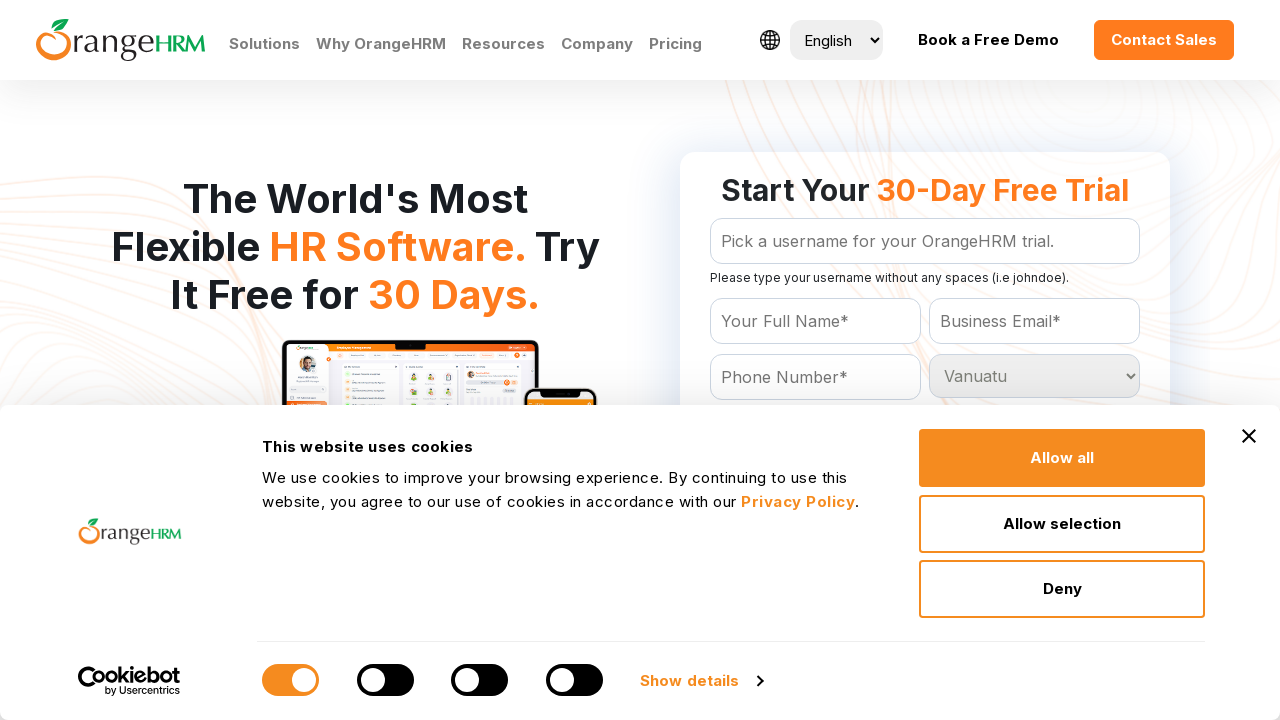

Selected country option with value: Venezuela on select[name='Country']
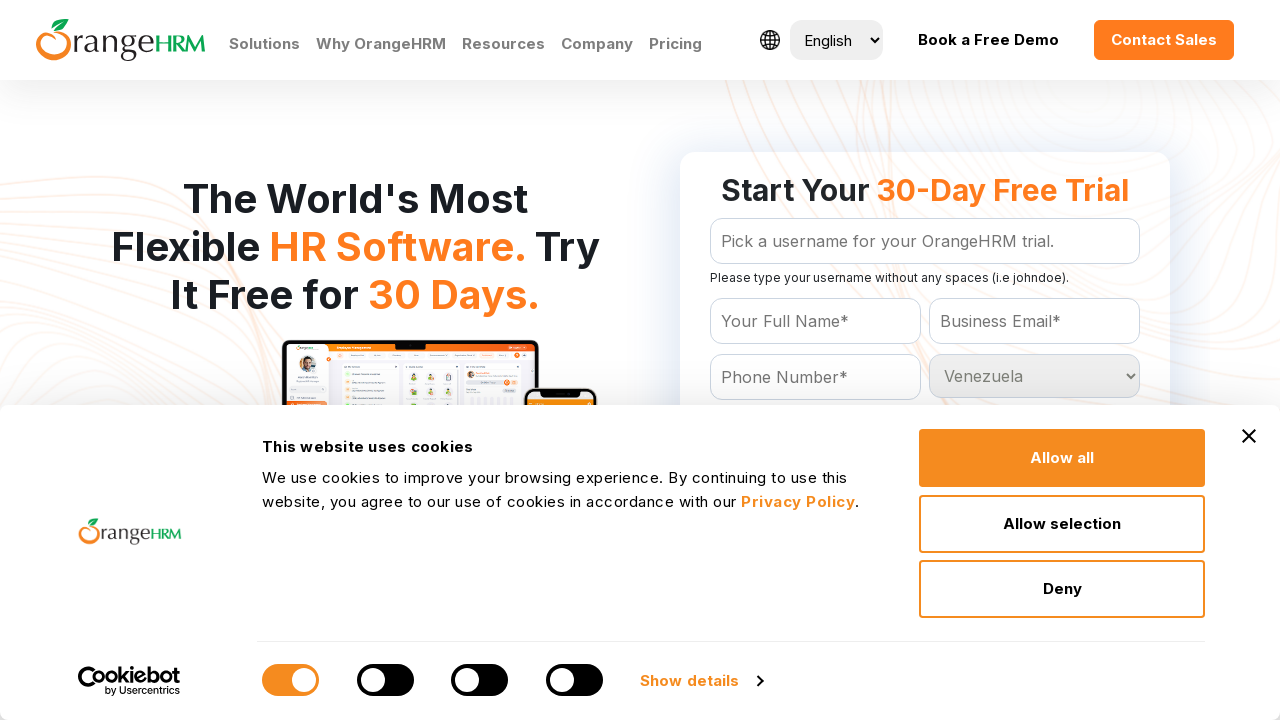

Retrieved value attribute from country option: Vietnam
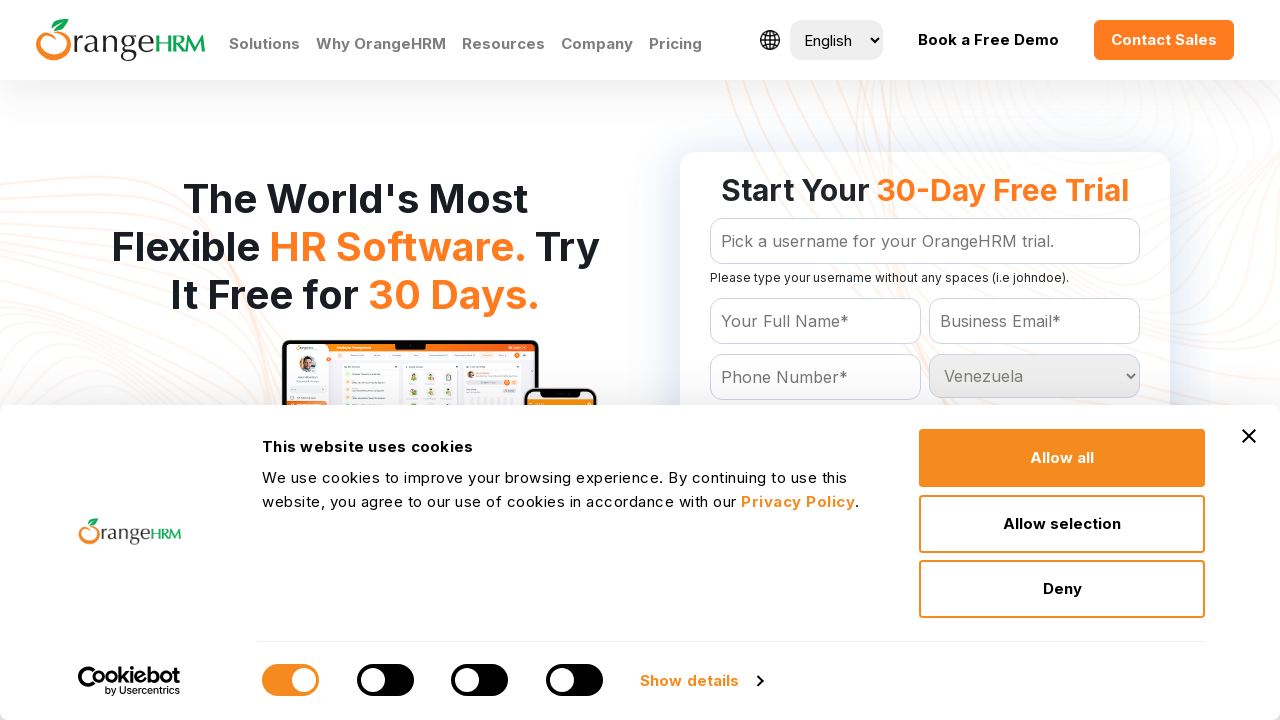

Selected country option with value: Vietnam on select[name='Country']
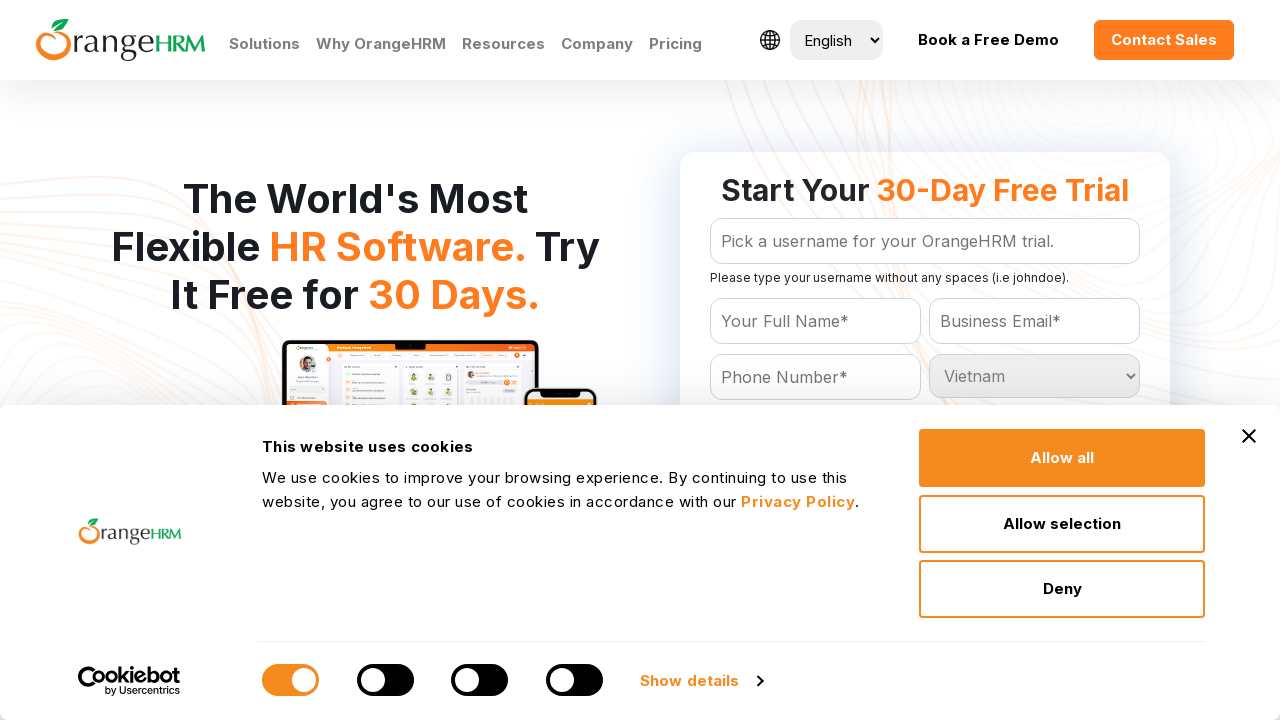

Retrieved value attribute from country option: Virgin Islands
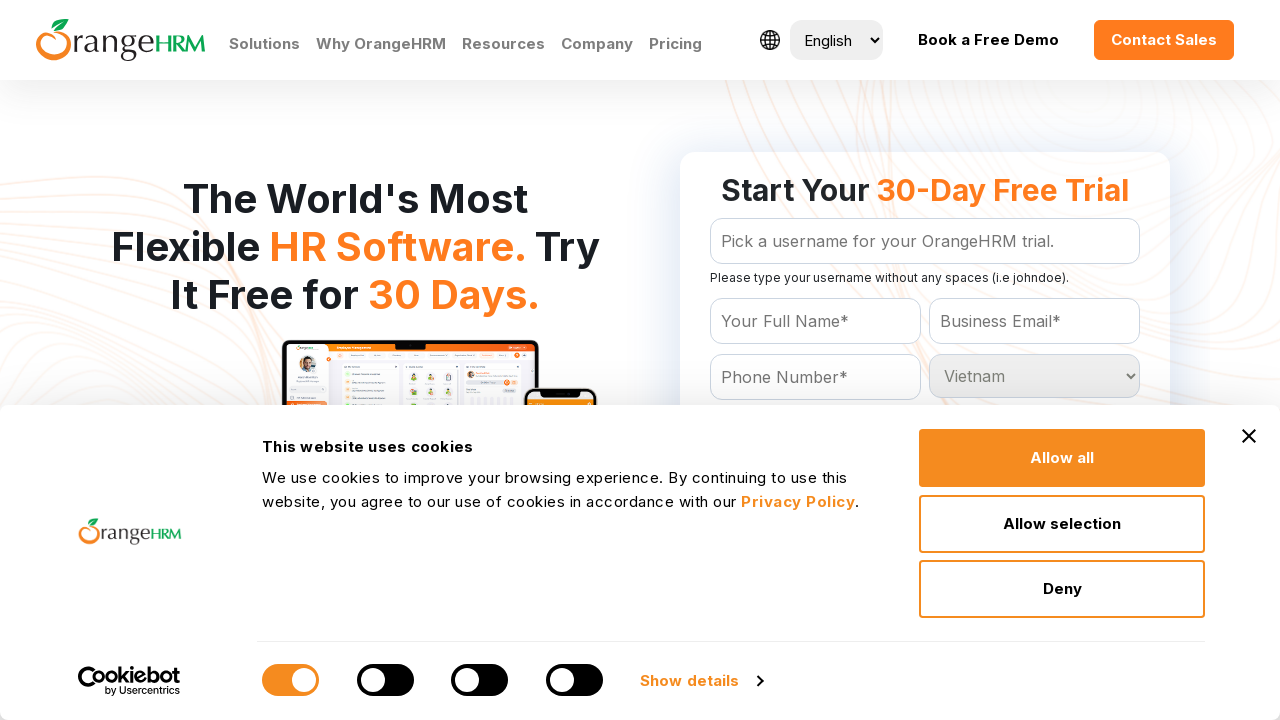

Selected country option with value: Virgin Islands on select[name='Country']
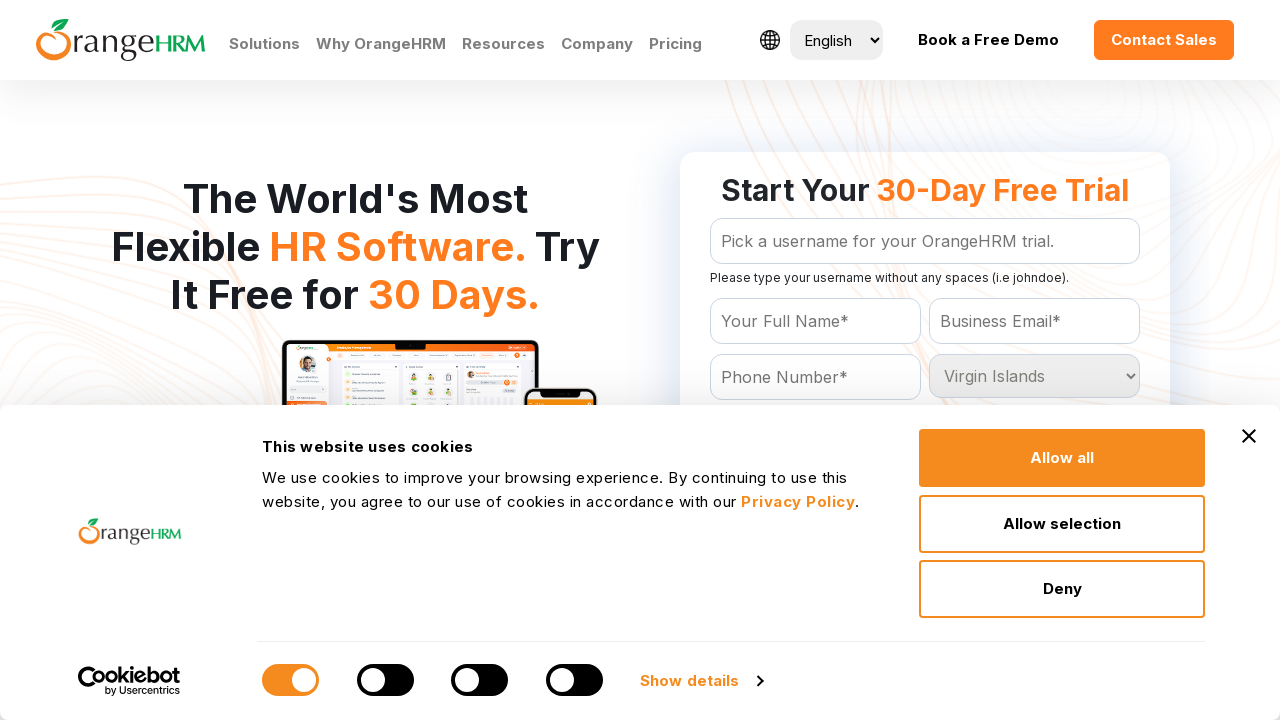

Retrieved value attribute from country option: Western Sahara
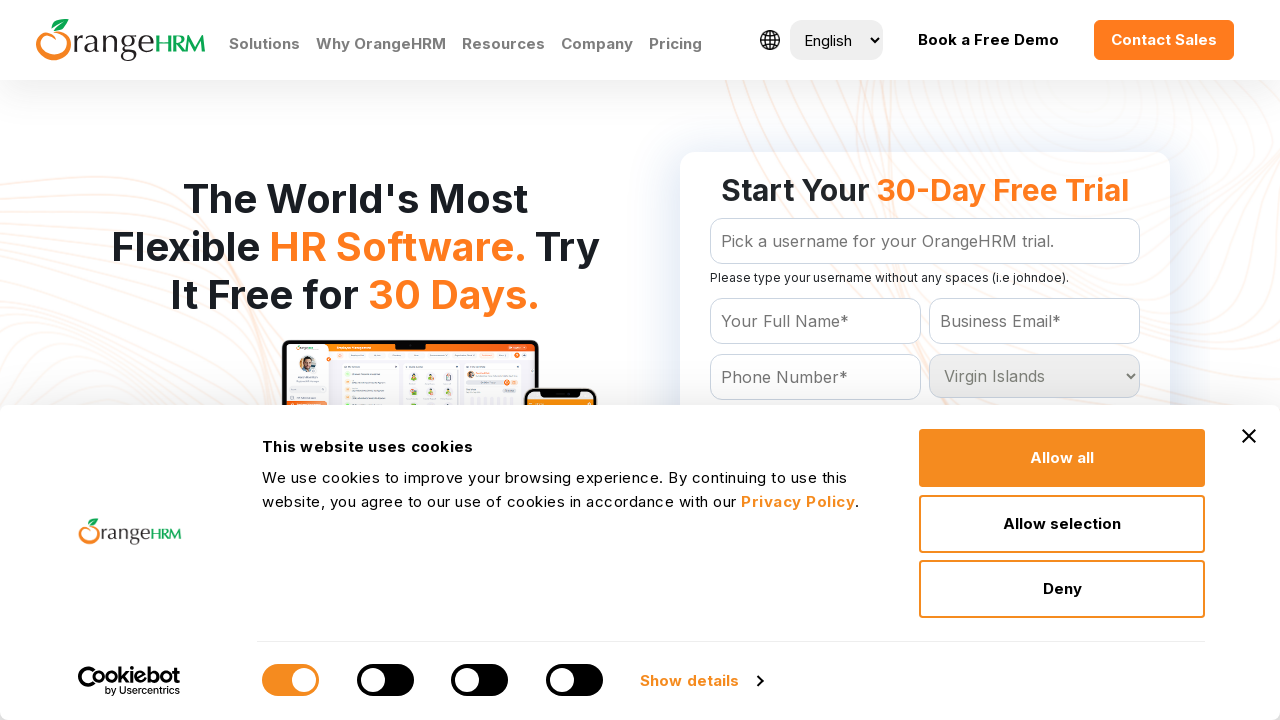

Selected country option with value: Western Sahara on select[name='Country']
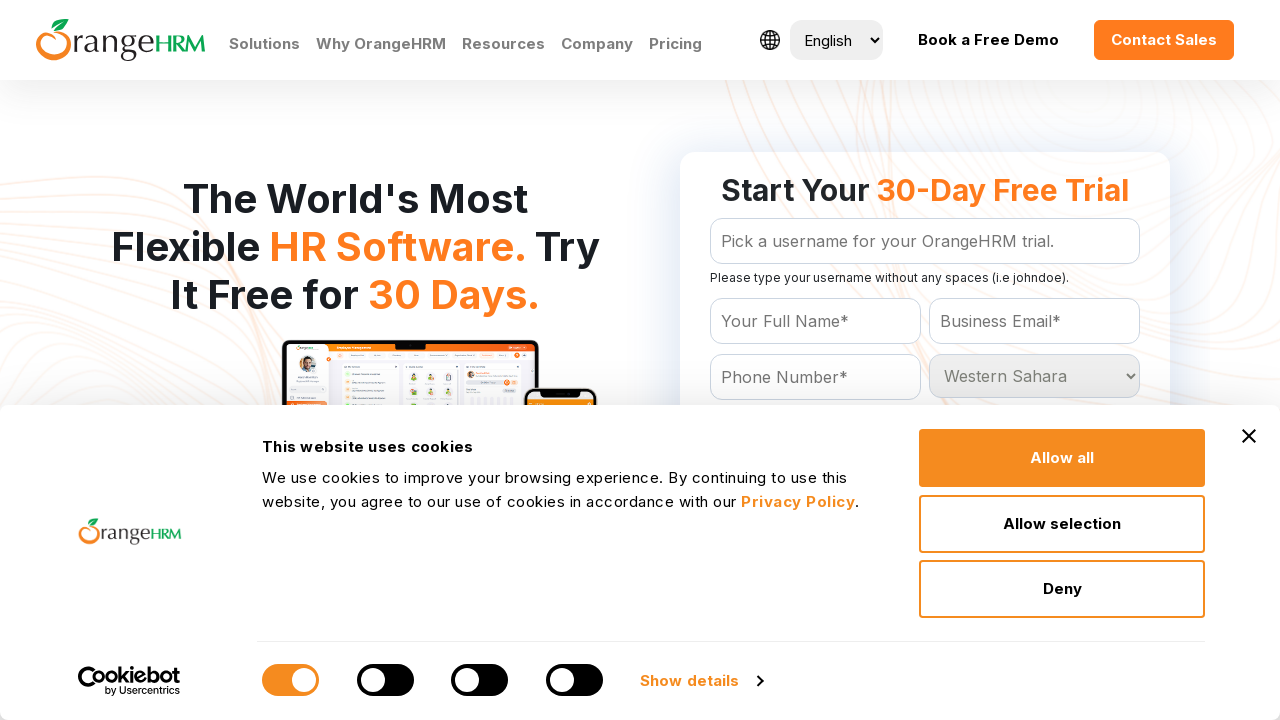

Retrieved value attribute from country option: Yemen
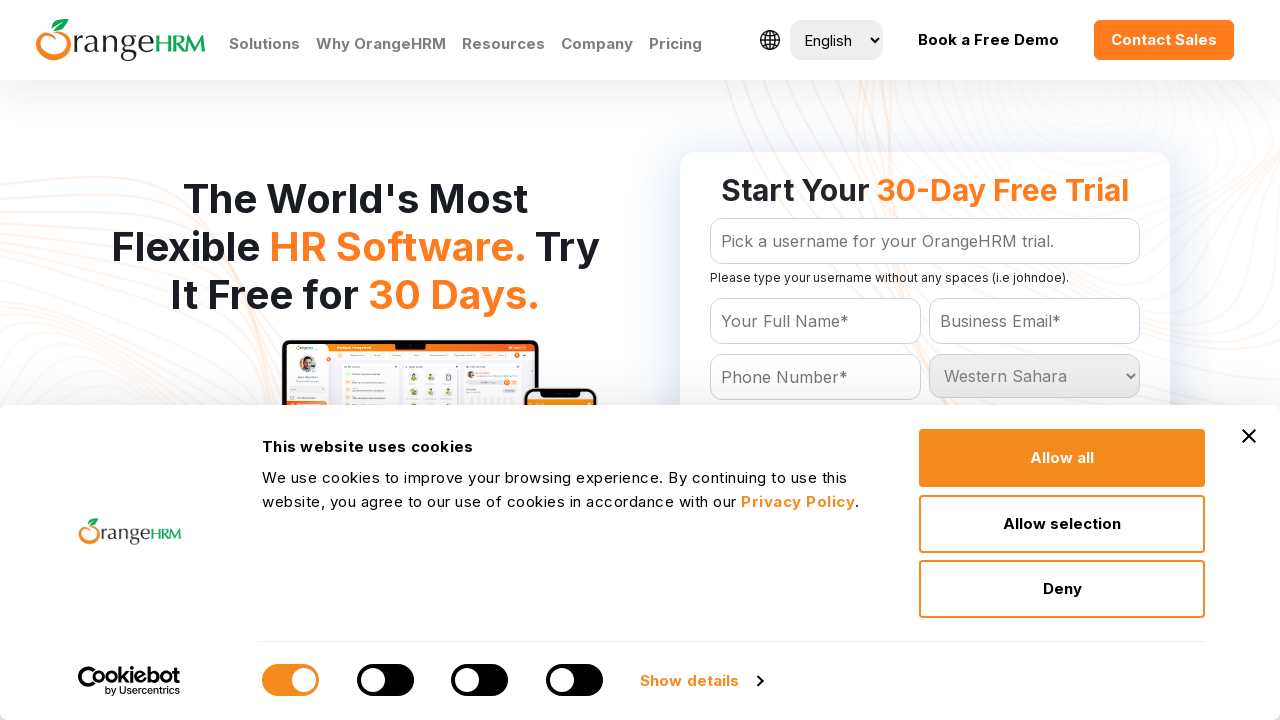

Selected country option with value: Yemen on select[name='Country']
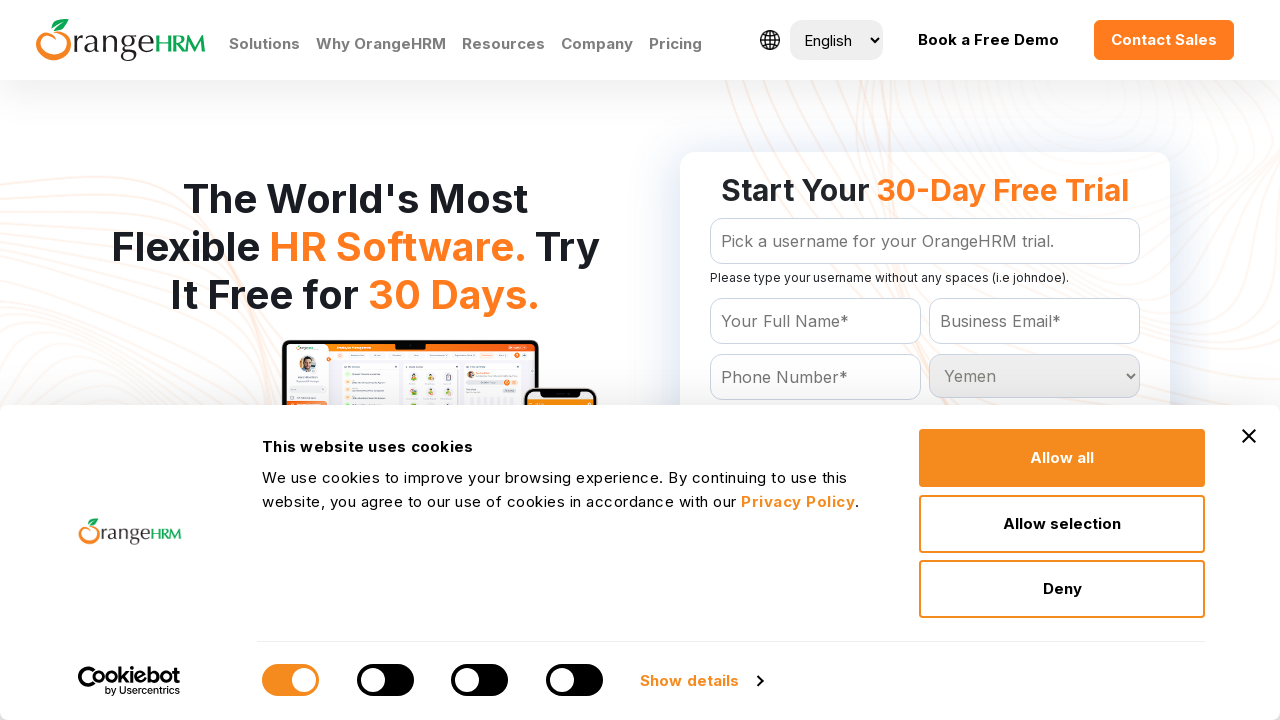

Retrieved value attribute from country option: Zambia
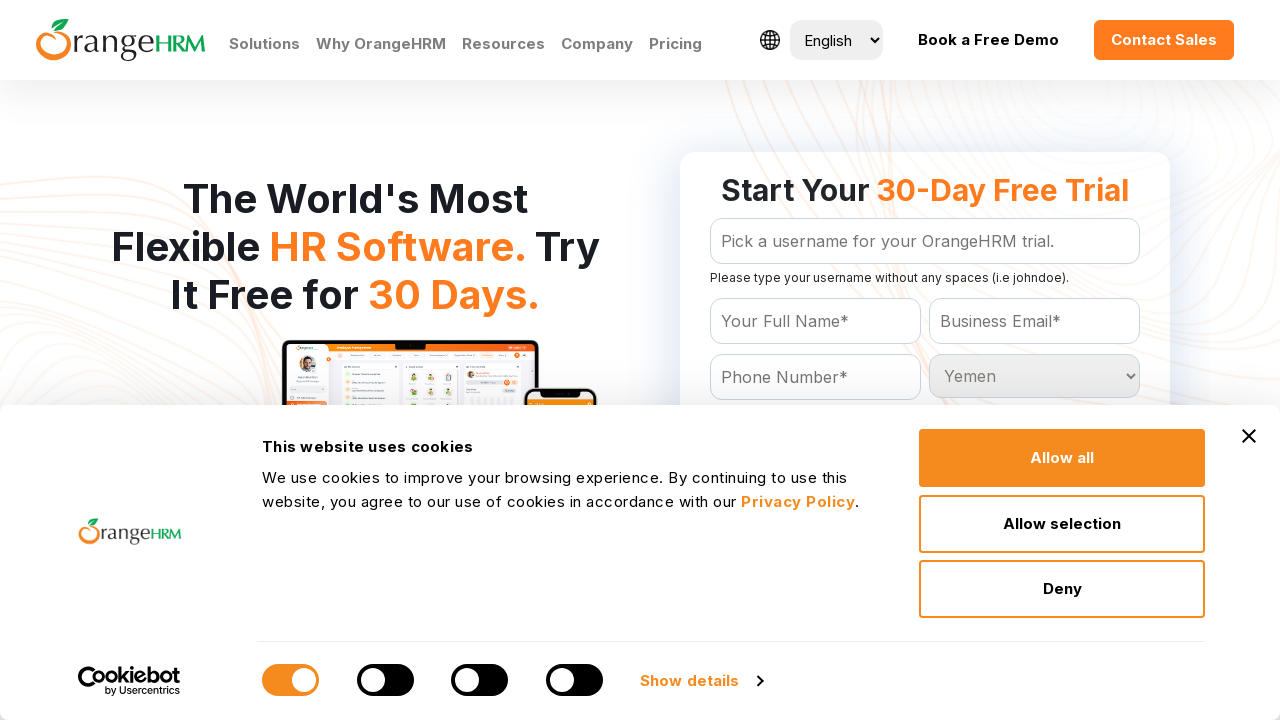

Selected country option with value: Zambia on select[name='Country']
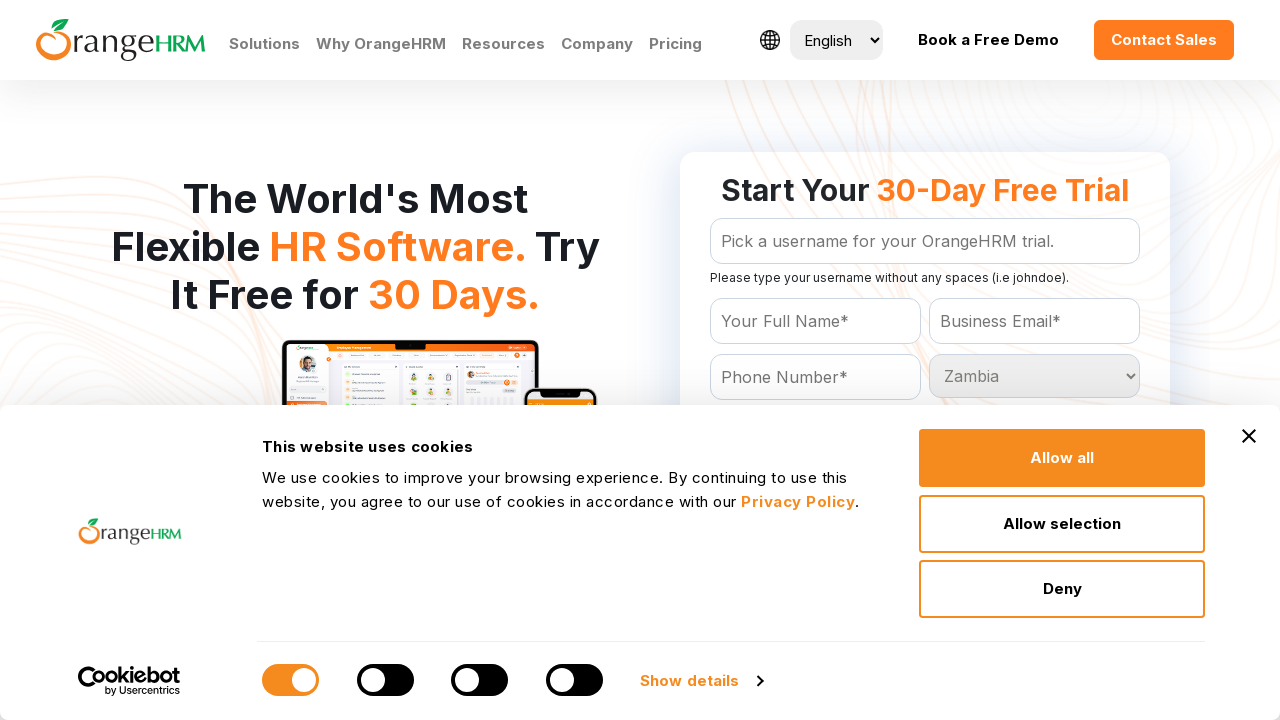

Retrieved value attribute from country option: Zimbabwe
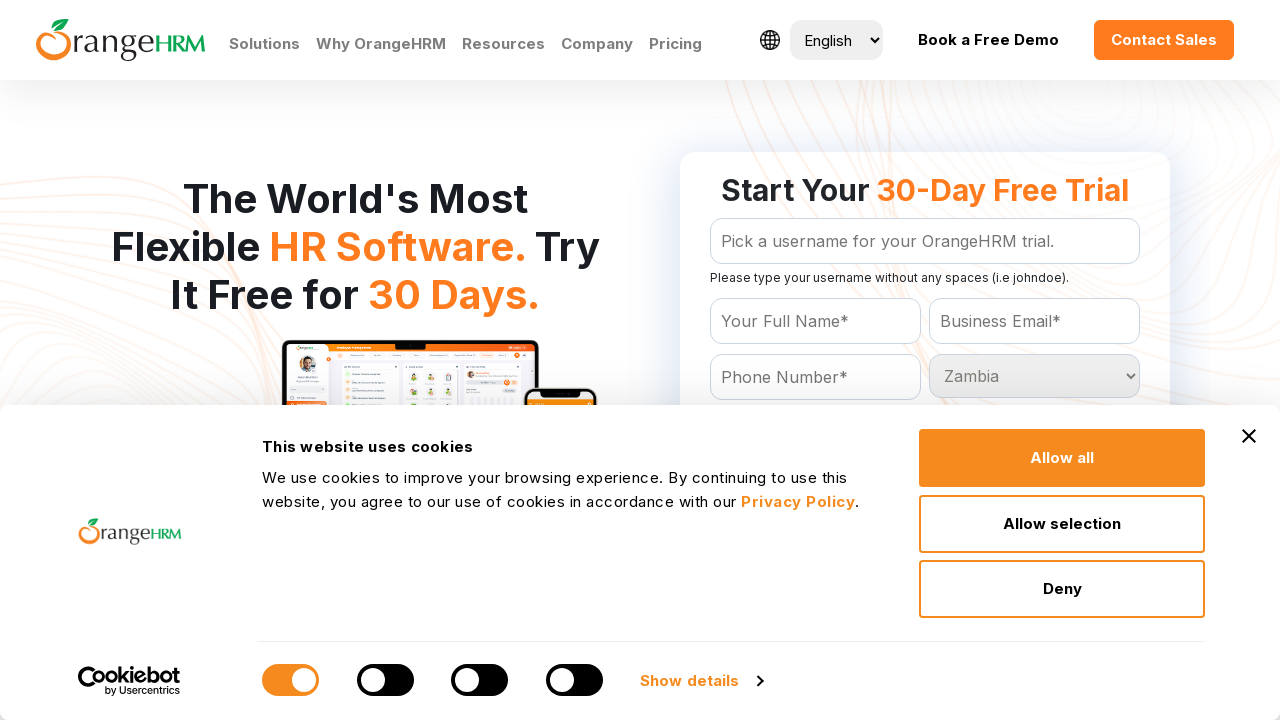

Selected country option with value: Zimbabwe on select[name='Country']
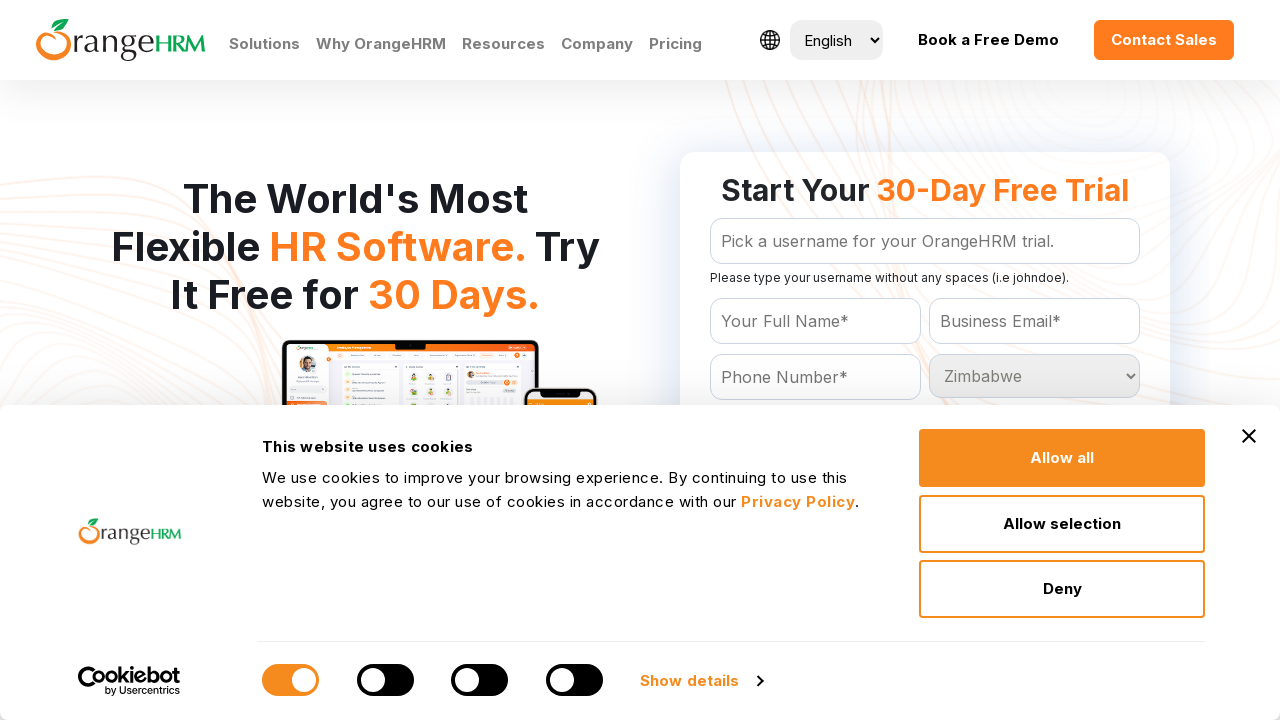

Retrieved value attribute from country option: South Sandwich Islands
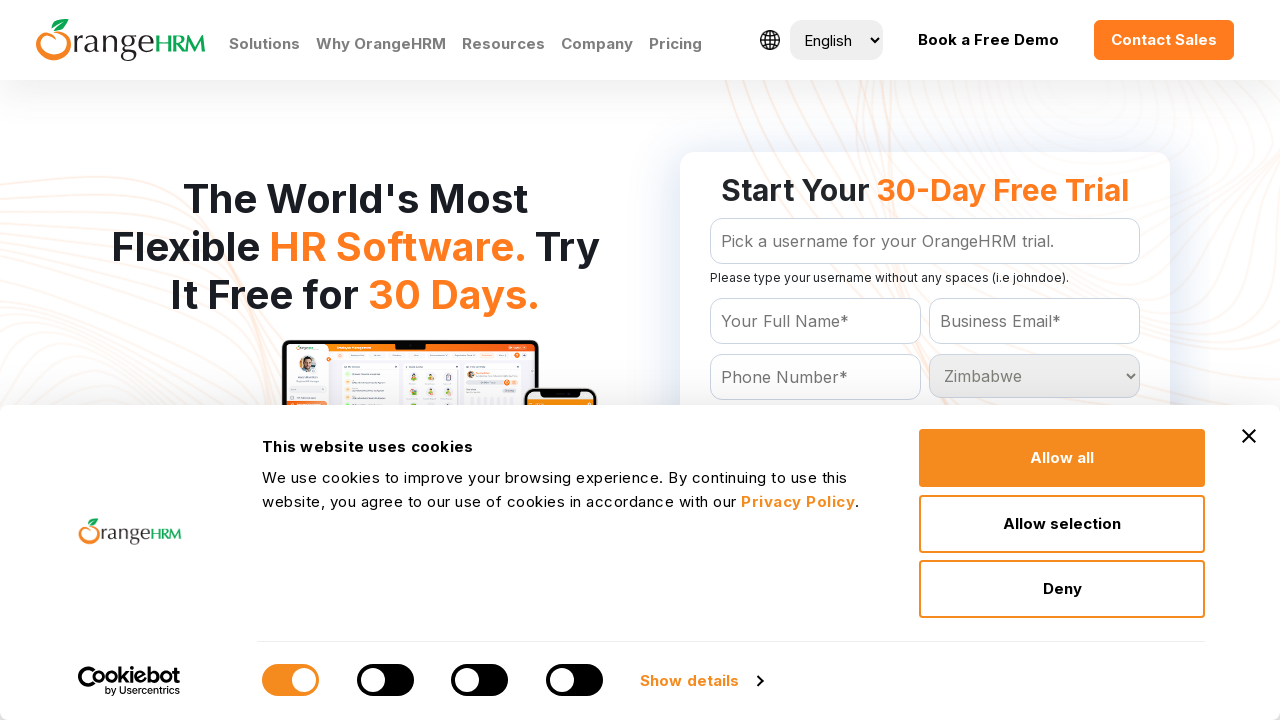

Selected country option with value: South Sandwich Islands on select[name='Country']
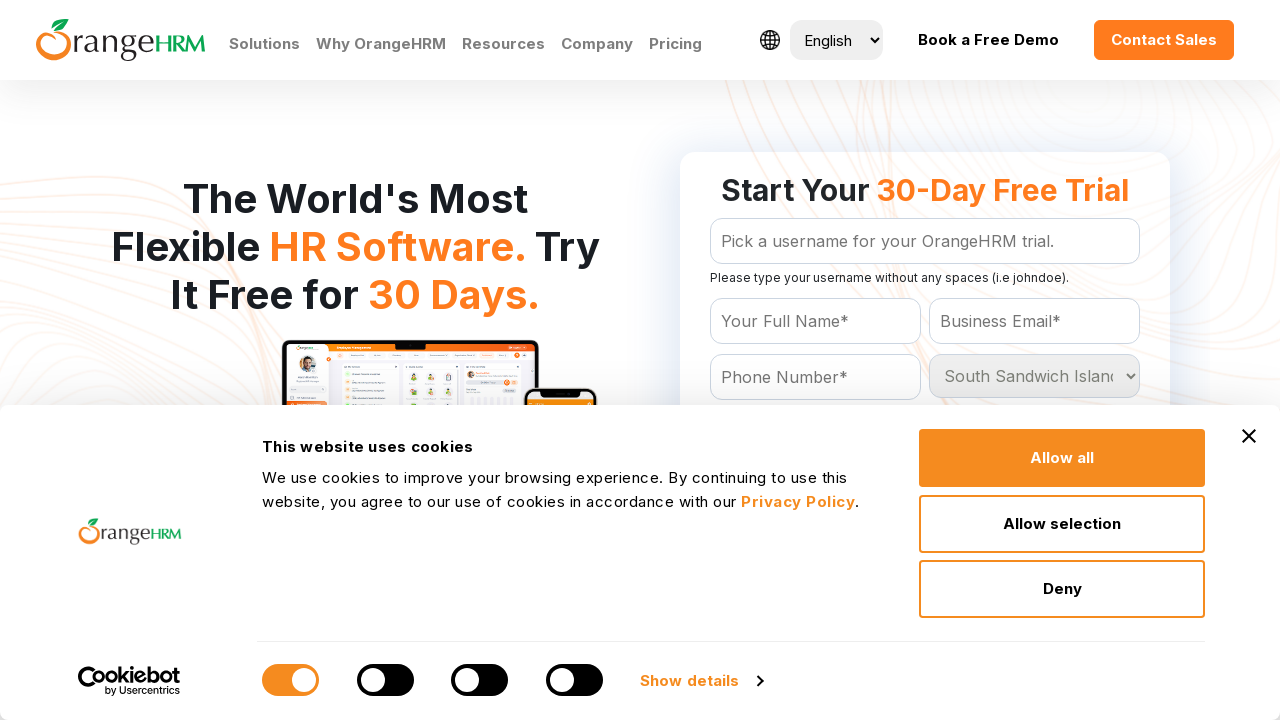

Retrieved value attribute from country option: St Helena
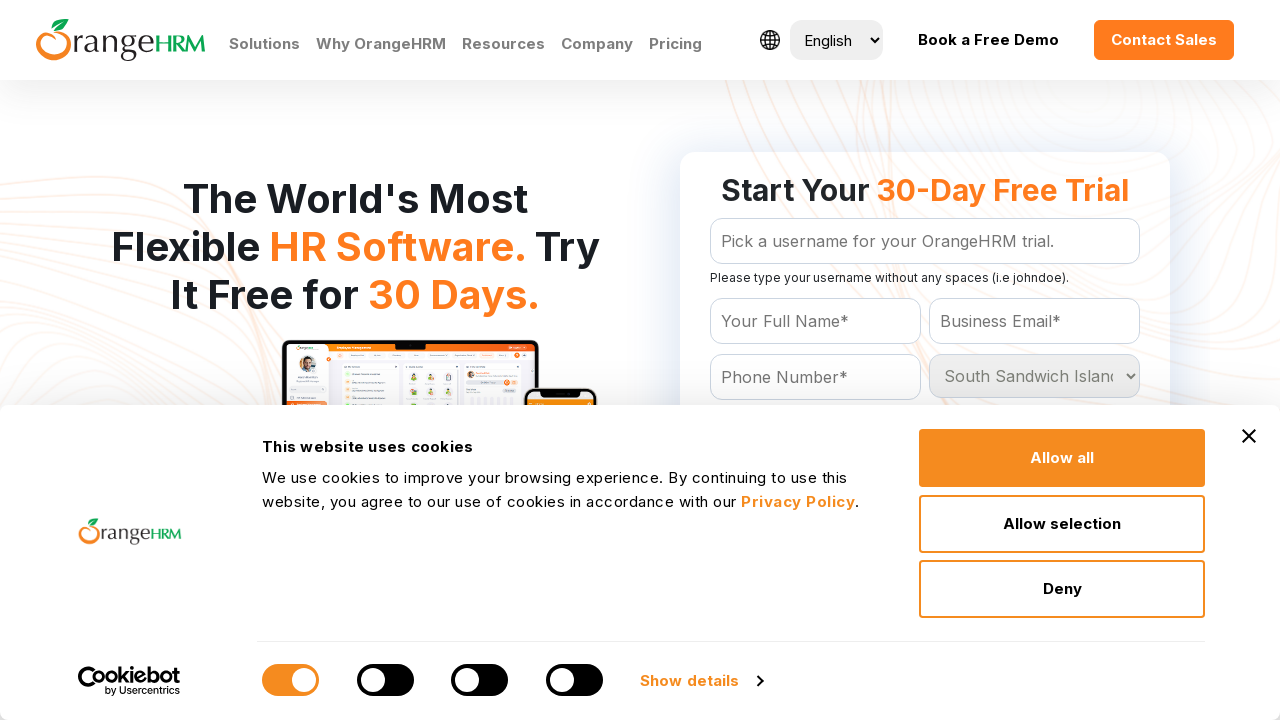

Selected country option with value: St Helena on select[name='Country']
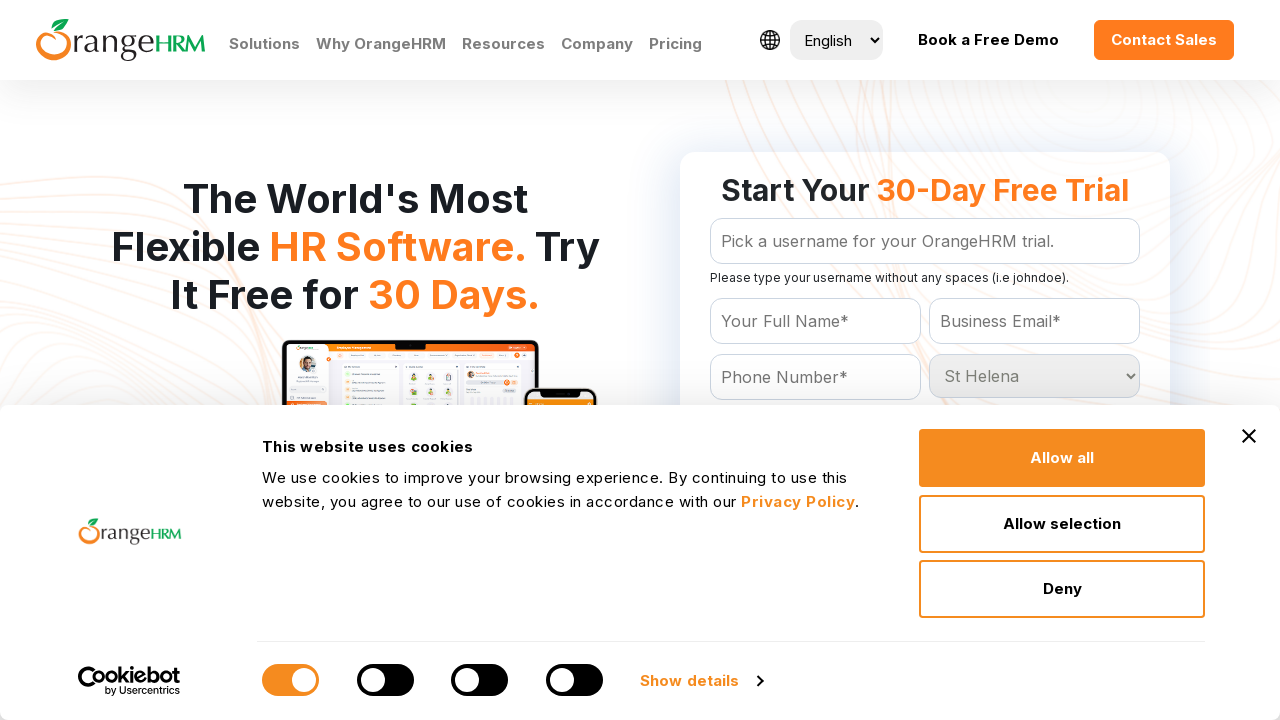

Retrieved value attribute from country option: St Pierre and Miquelon
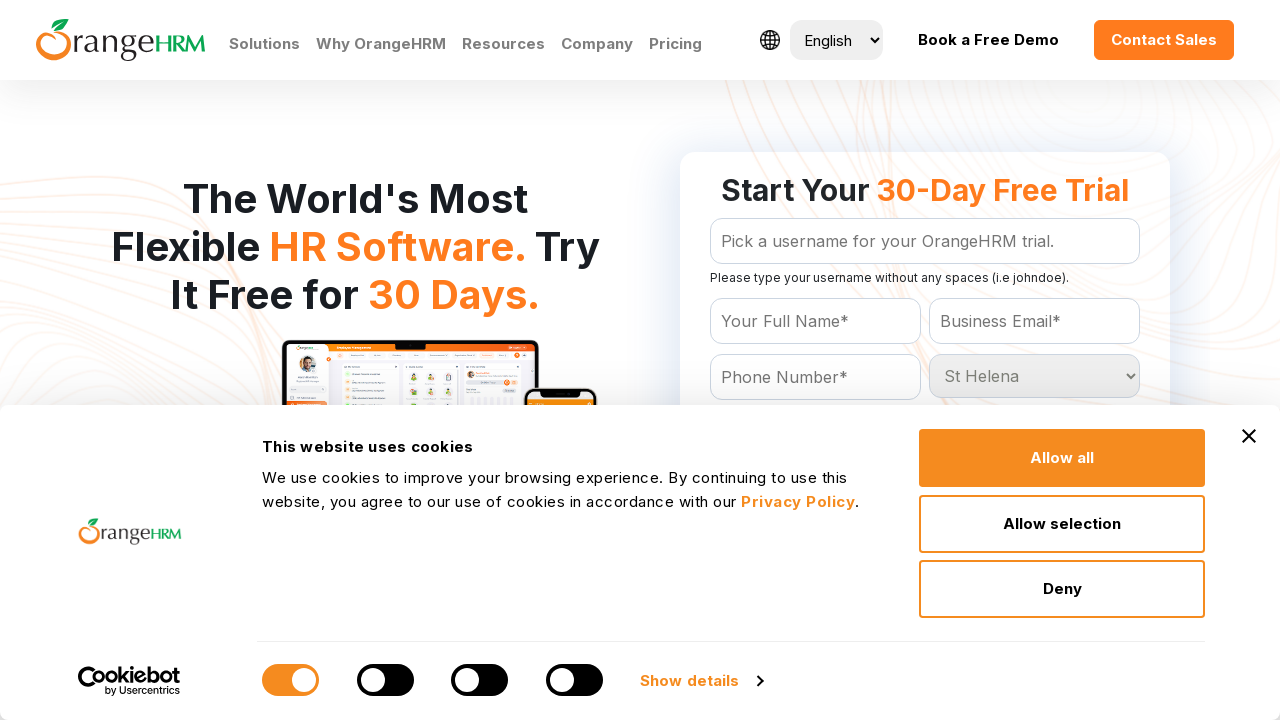

Selected country option with value: St Pierre and Miquelon on select[name='Country']
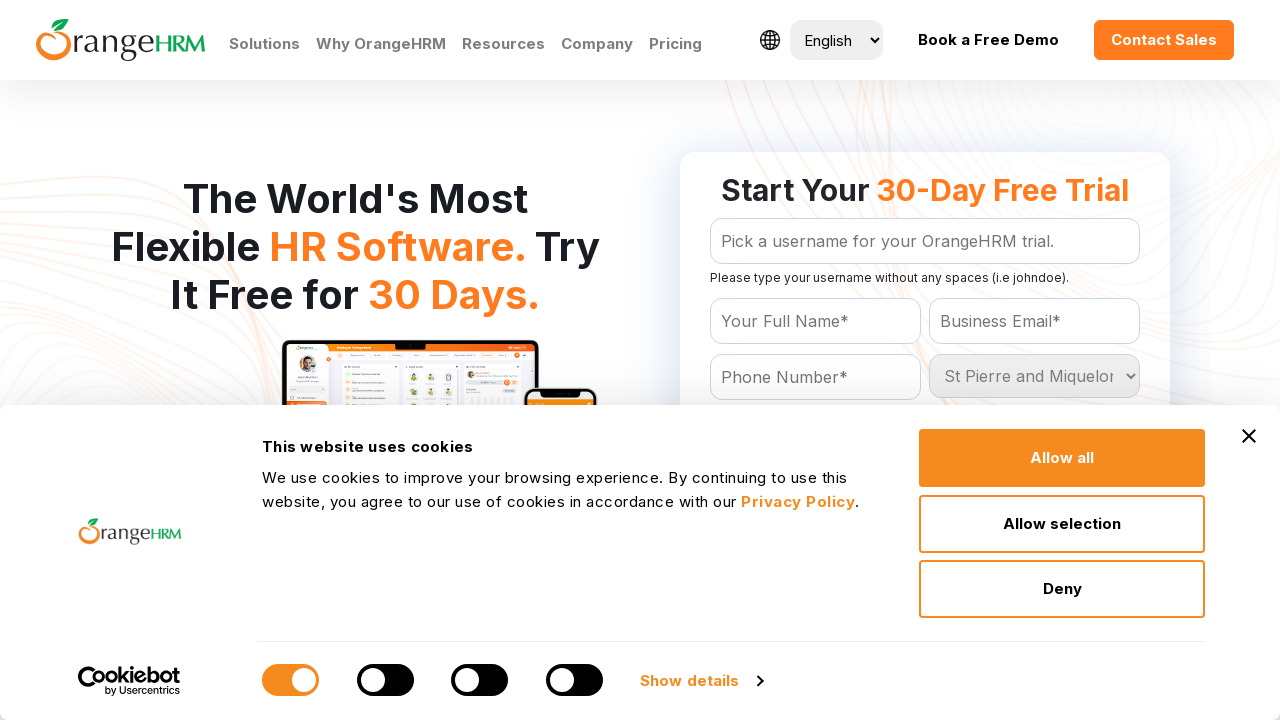

Retrieved value attribute from country option: Vatican City
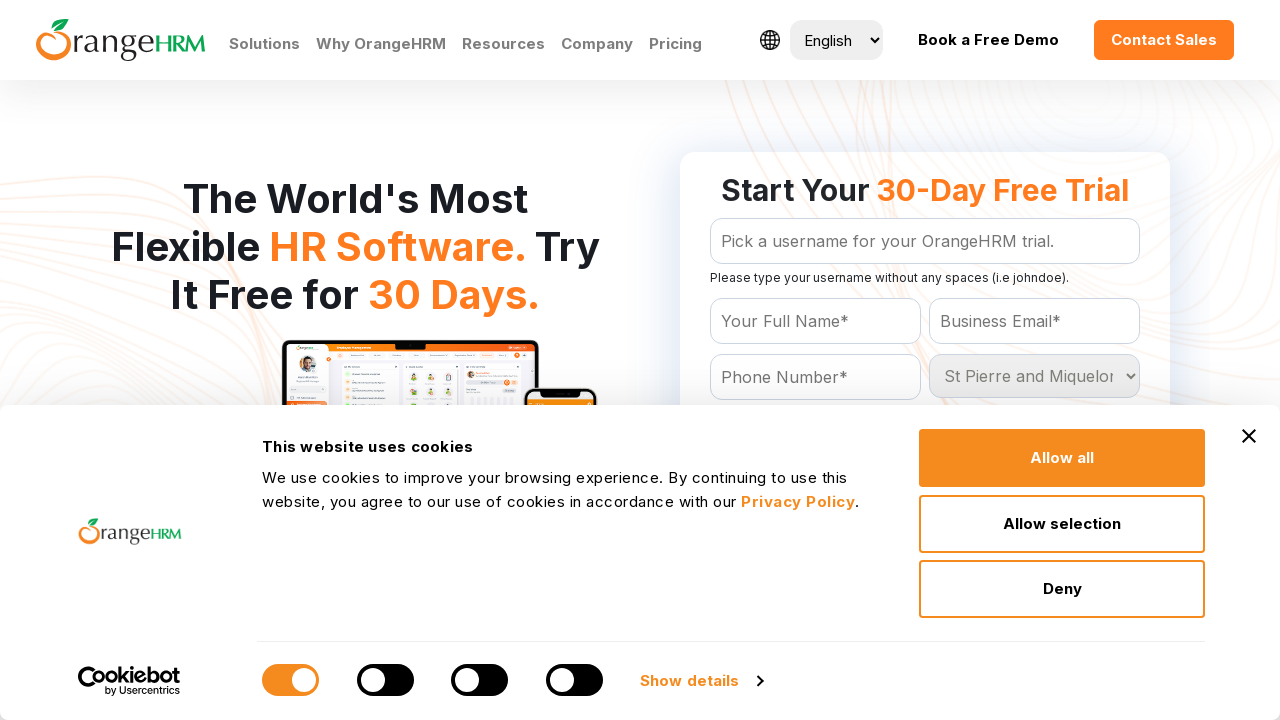

Selected country option with value: Vatican City on select[name='Country']
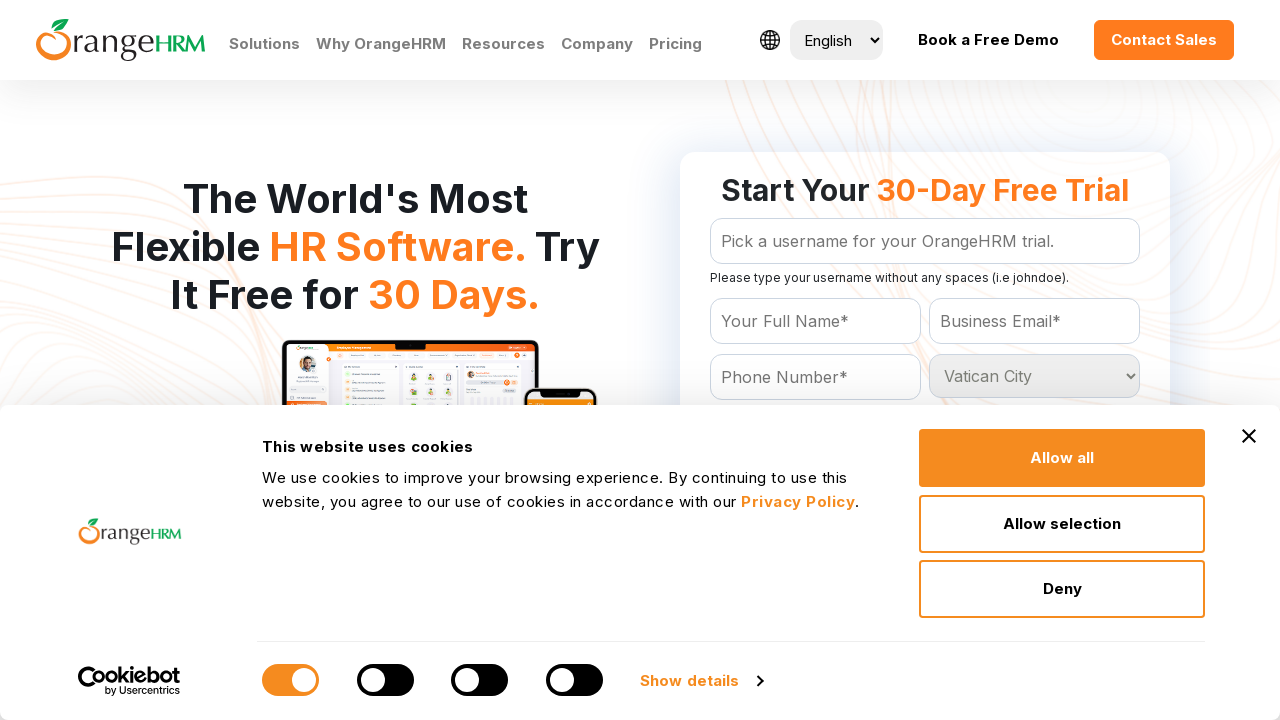

Retrieved value attribute from country option: Wallis and Futuna Islands
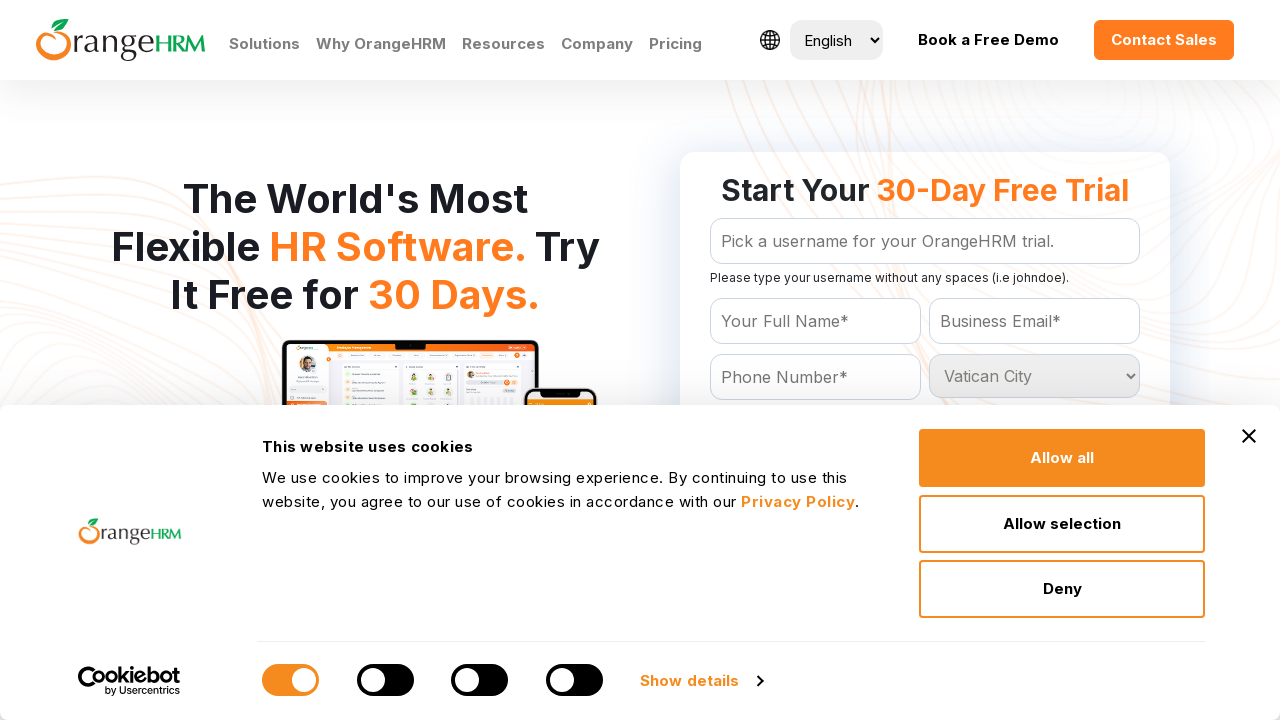

Selected country option with value: Wallis and Futuna Islands on select[name='Country']
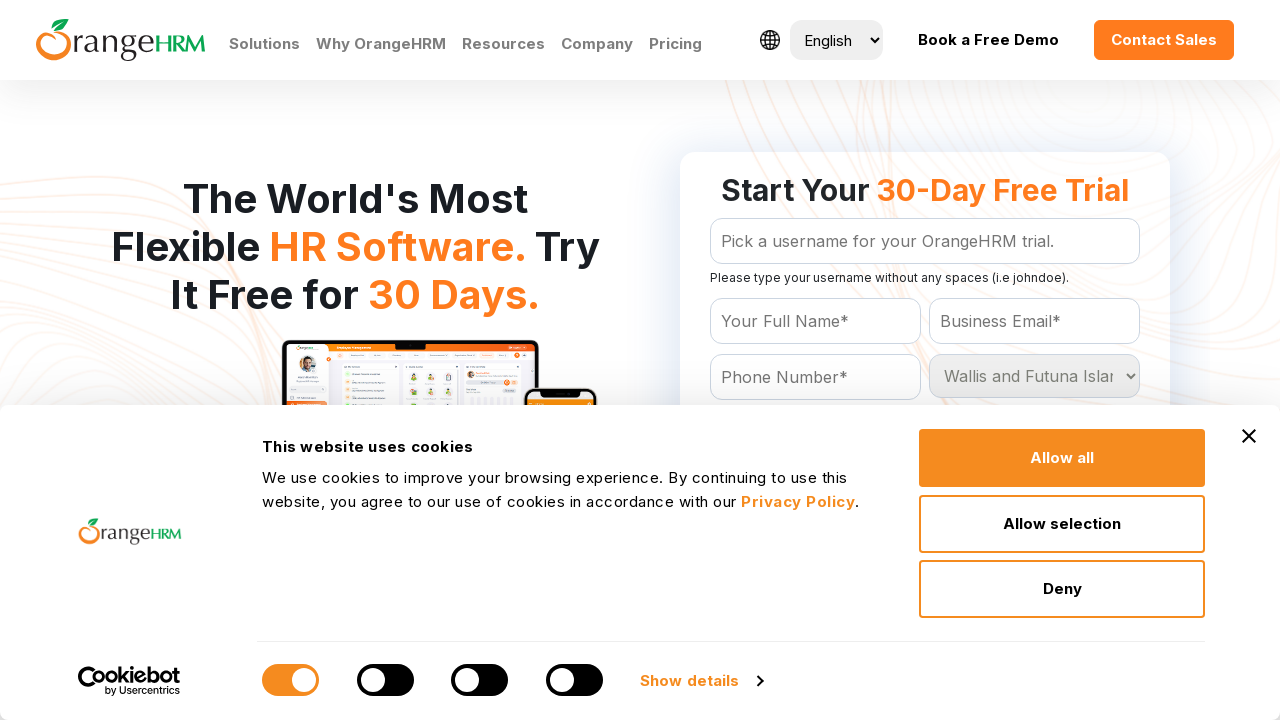

Retrieved value attribute from country option: Zaire
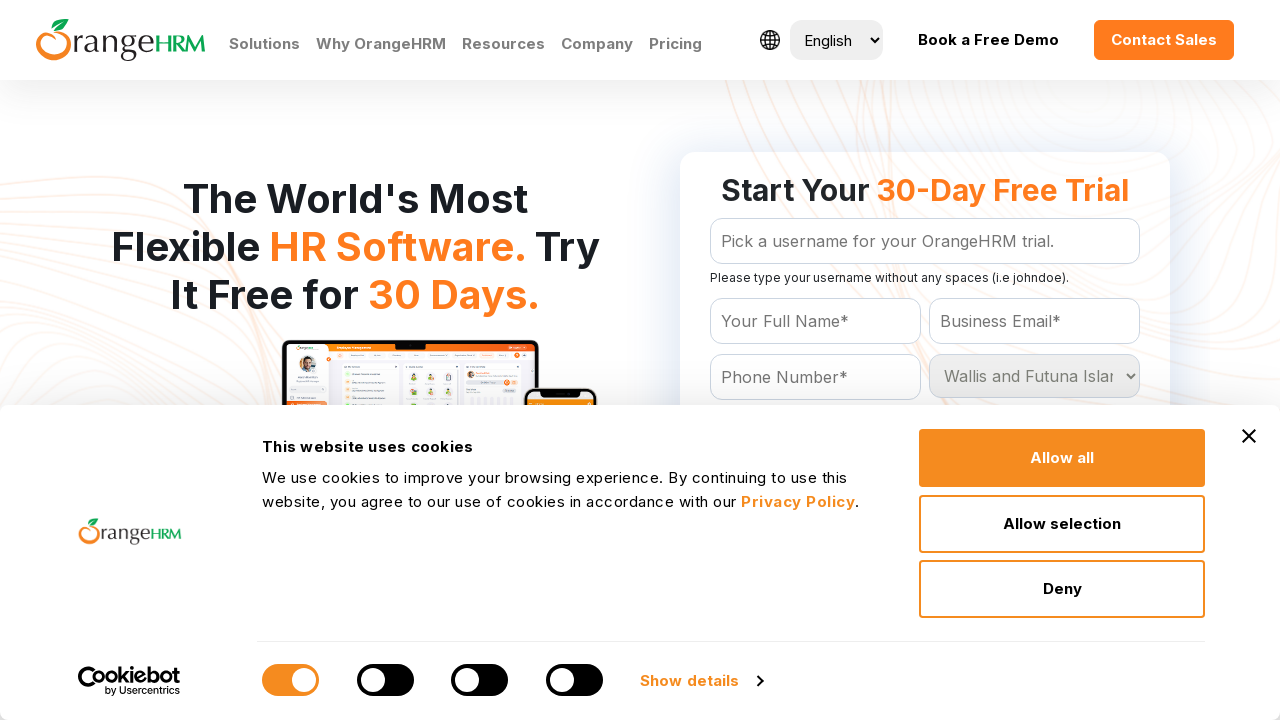

Selected country option with value: Zaire on select[name='Country']
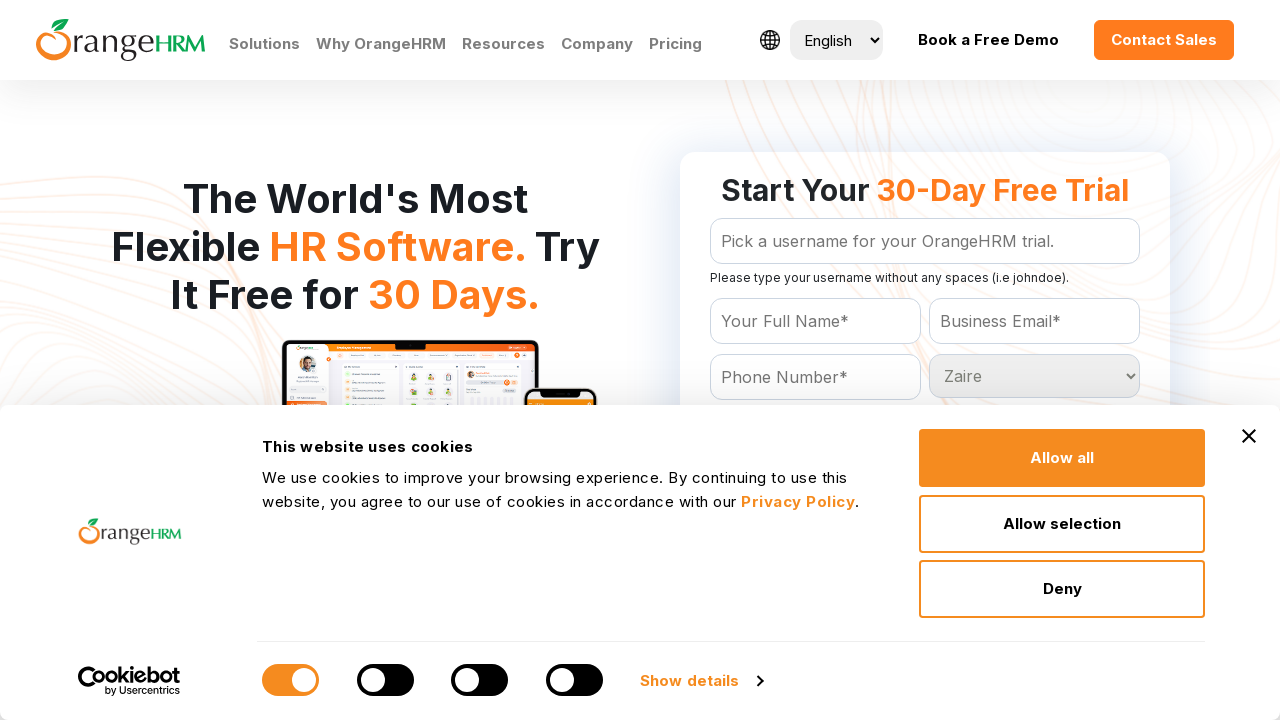

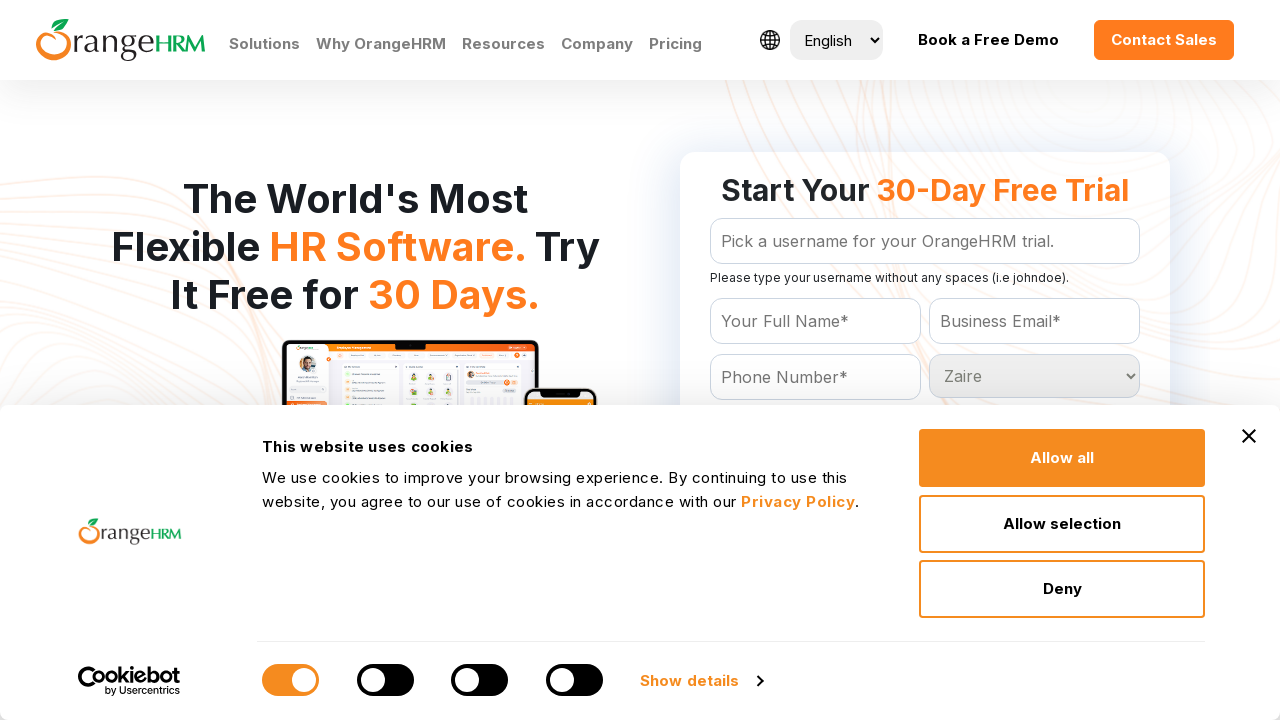